Tests all sliders on the Drag & Drop Sliders page by sliding each one to value 85 using arrow key presses

Starting URL: https://www.lambdatest.com/selenium-playground/

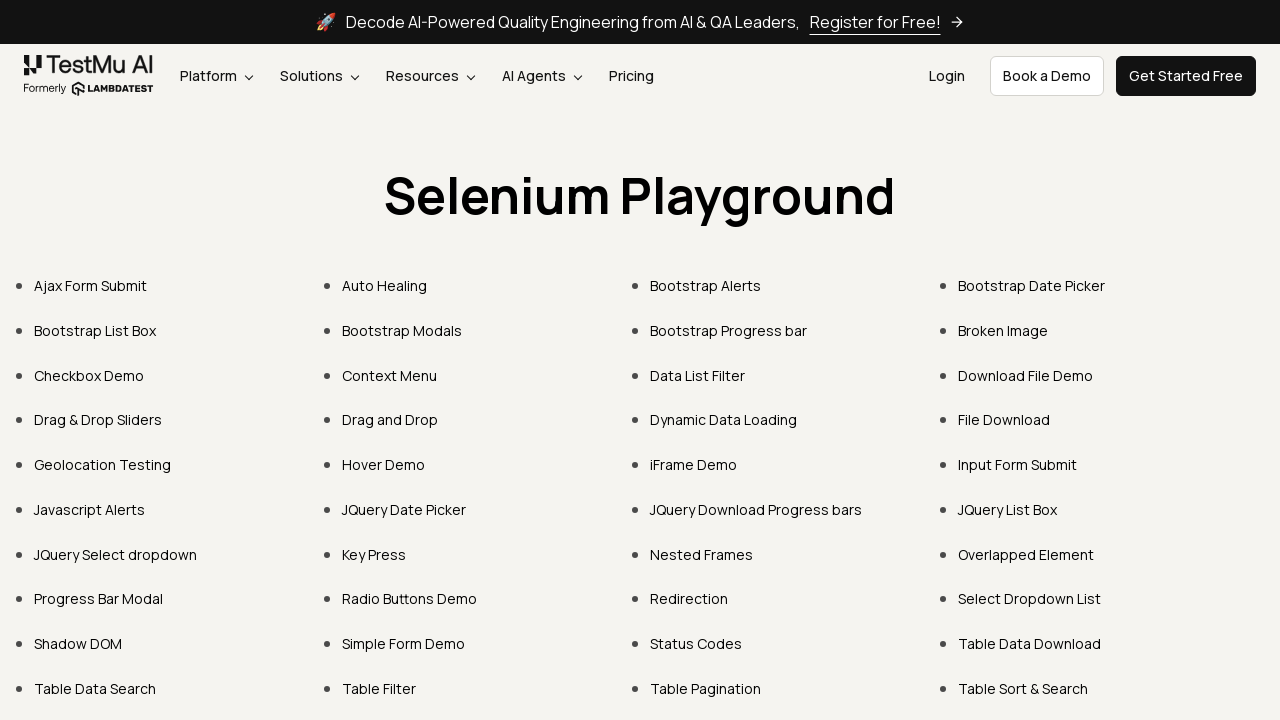

Clicked on Drag & Drop Sliders link at (98, 420) on xpath=//a[contains(.,'Drag & Drop Sliders')]
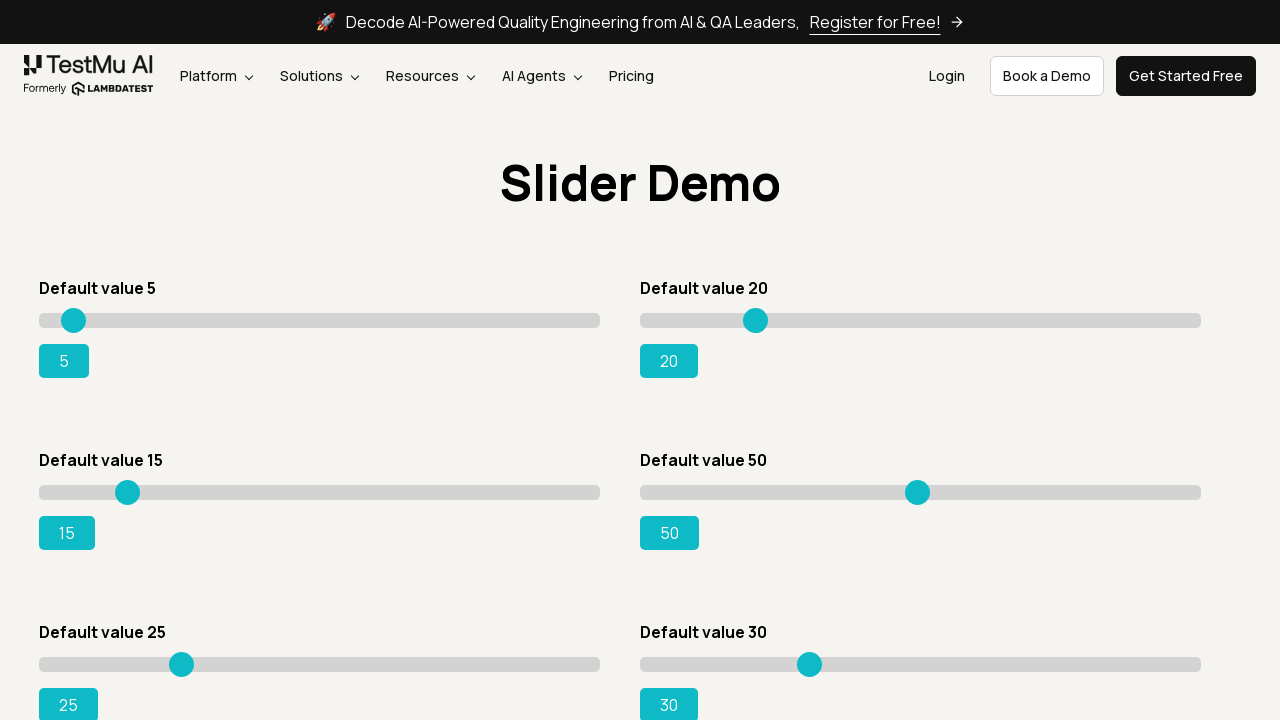

Waited for sliders to load
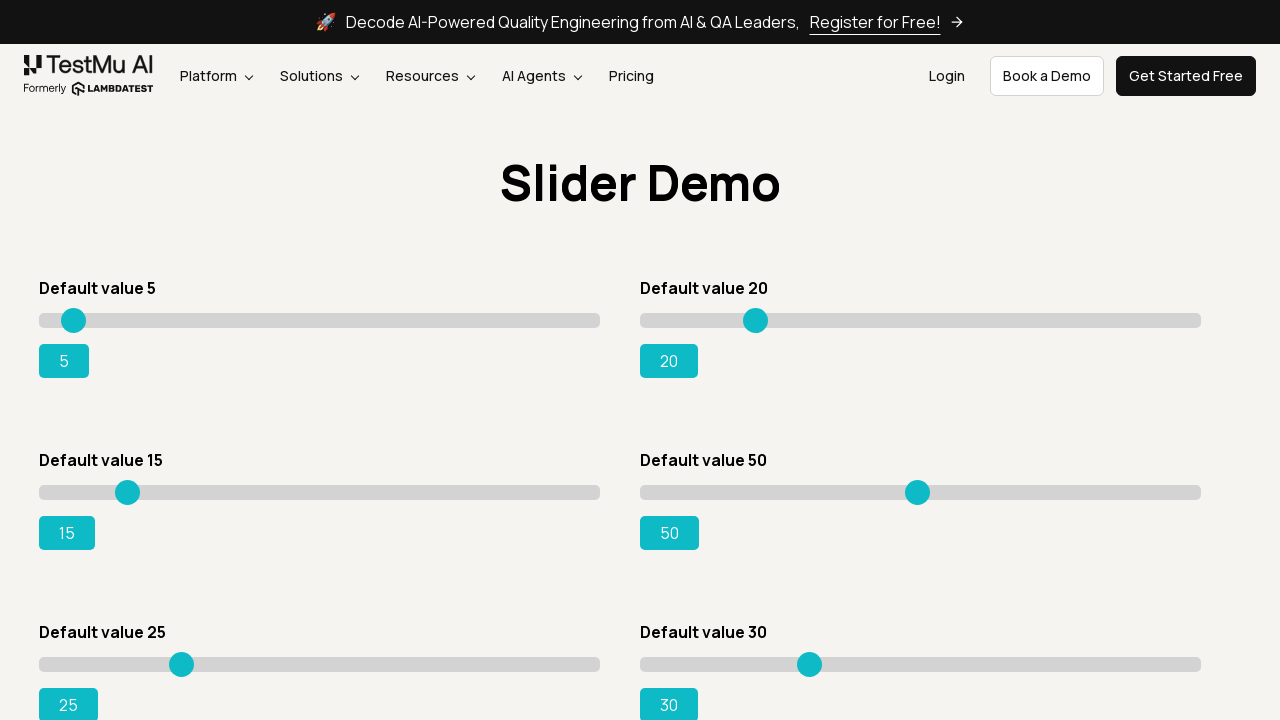

Retrieved 8 sliders from the page
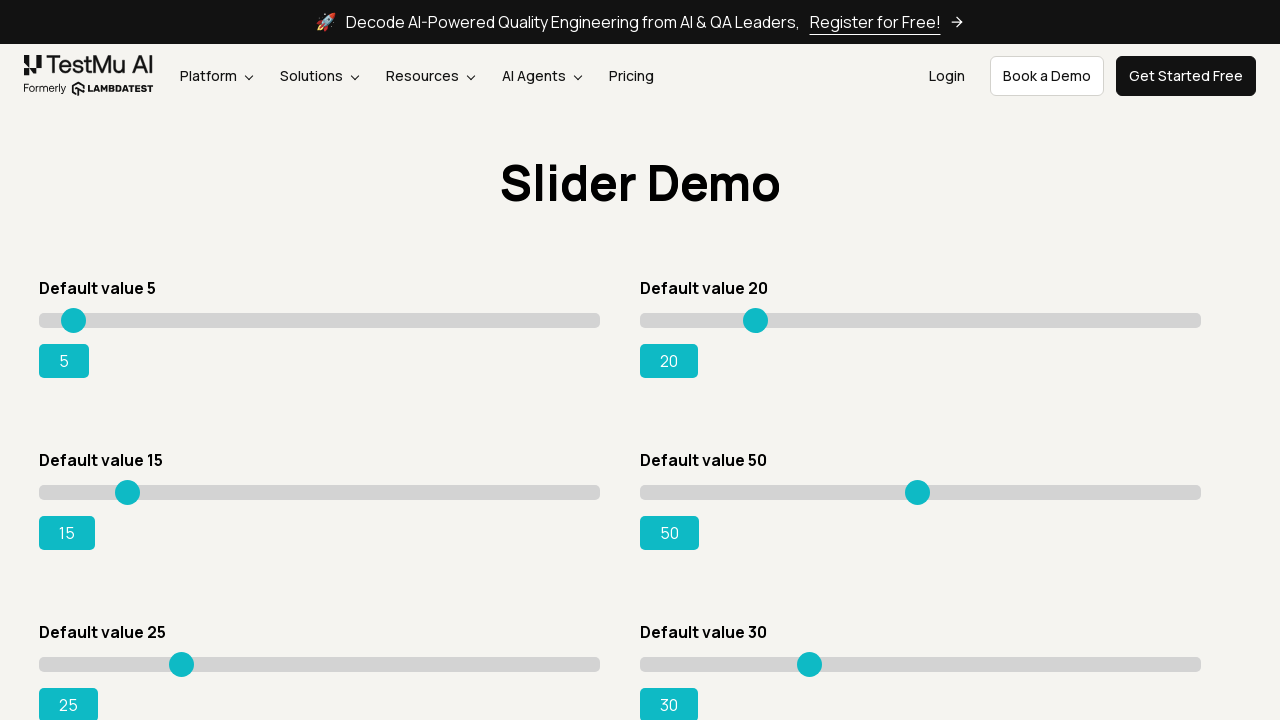

Pressed ArrowRight on slider 1 (iteration 1) on xpath=//input[@type='range'] >> nth=0
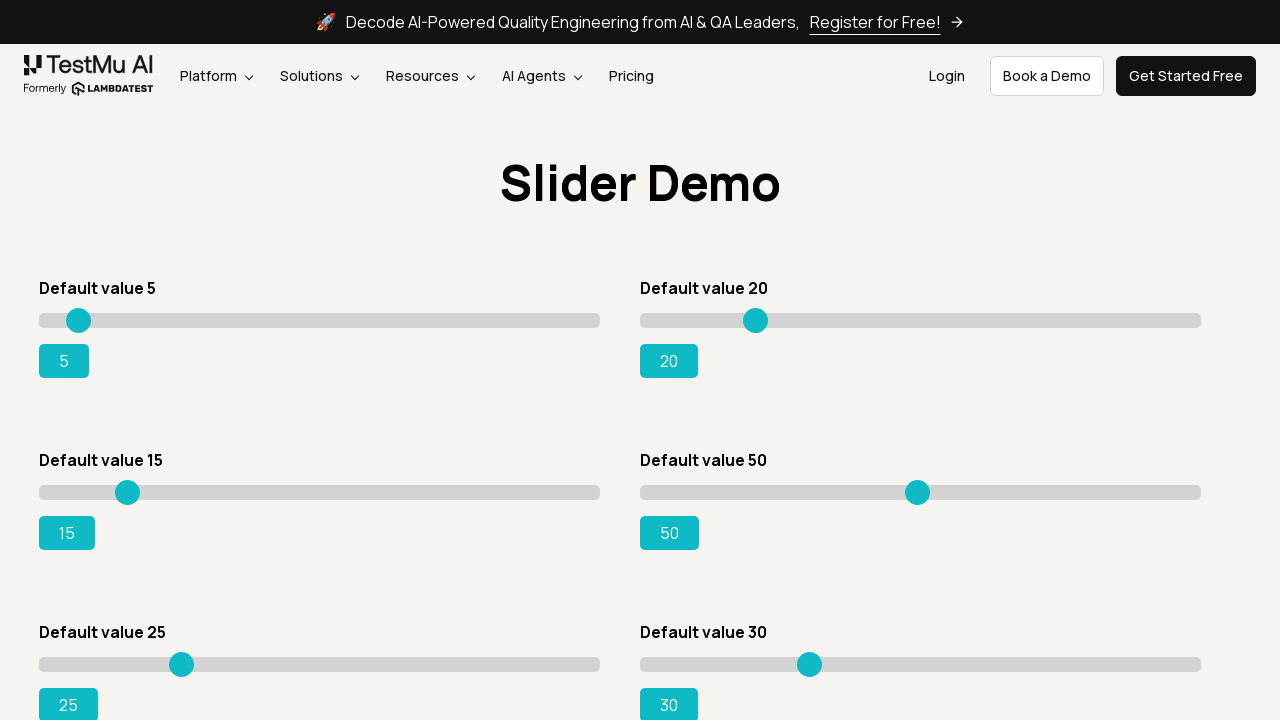

Pressed ArrowRight on slider 1 (iteration 2) on xpath=//input[@type='range'] >> nth=0
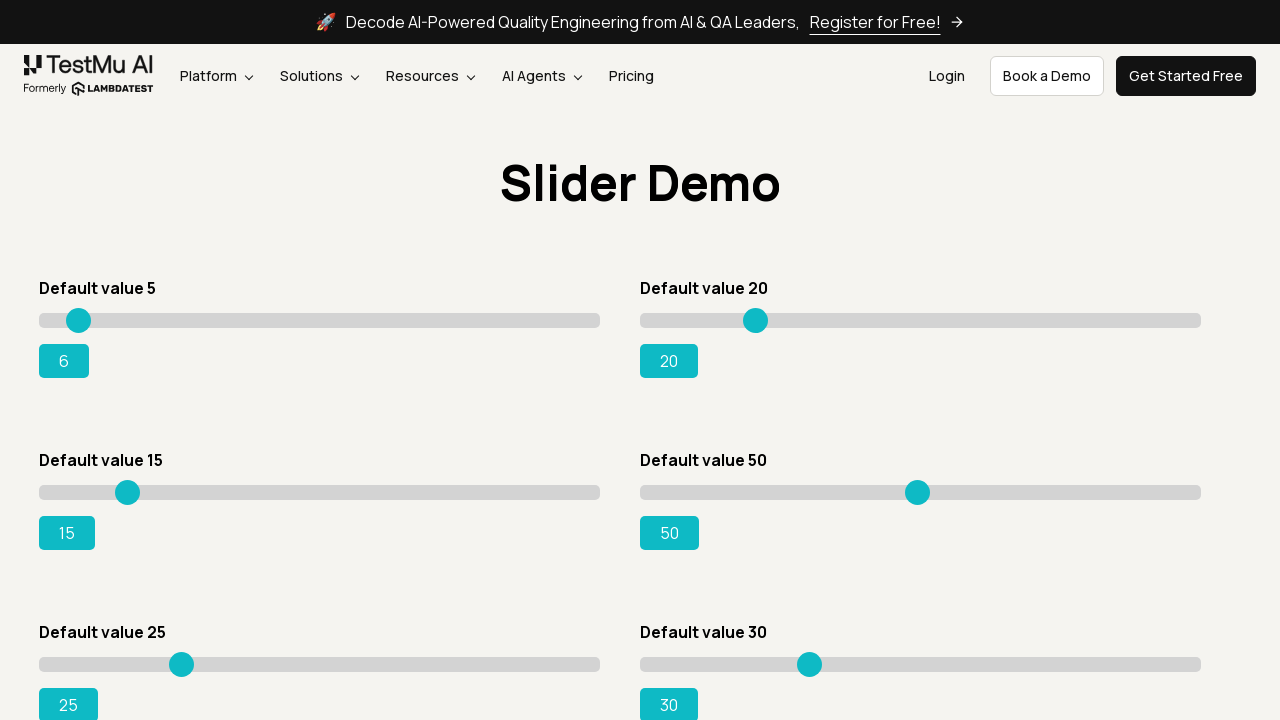

Pressed ArrowRight on slider 1 (iteration 3) on xpath=//input[@type='range'] >> nth=0
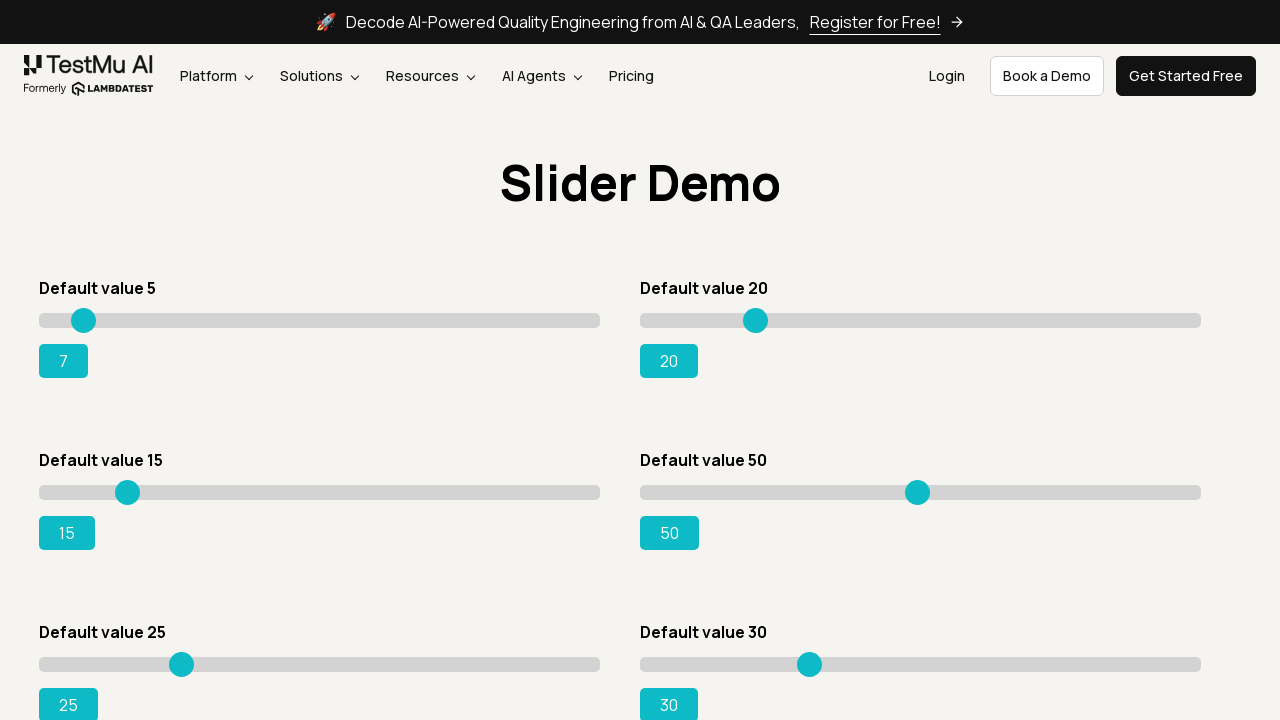

Pressed ArrowRight on slider 1 (iteration 4) on xpath=//input[@type='range'] >> nth=0
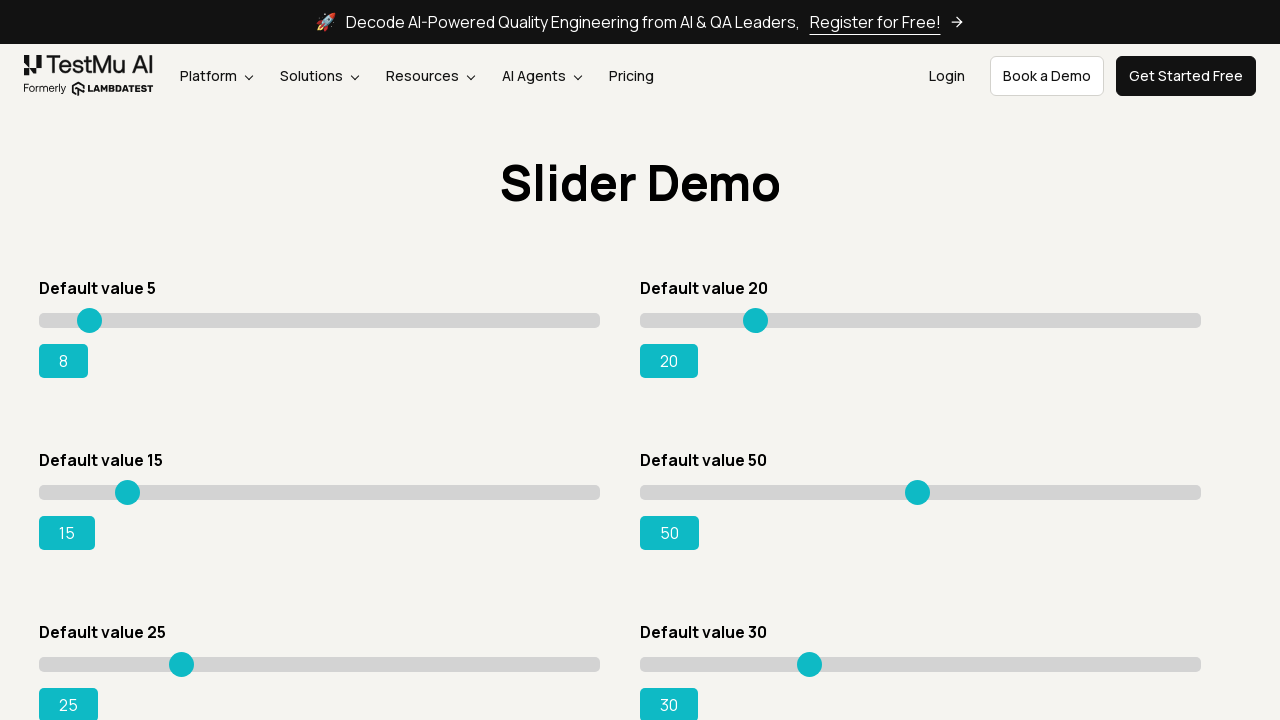

Pressed ArrowRight on slider 1 (iteration 5) on xpath=//input[@type='range'] >> nth=0
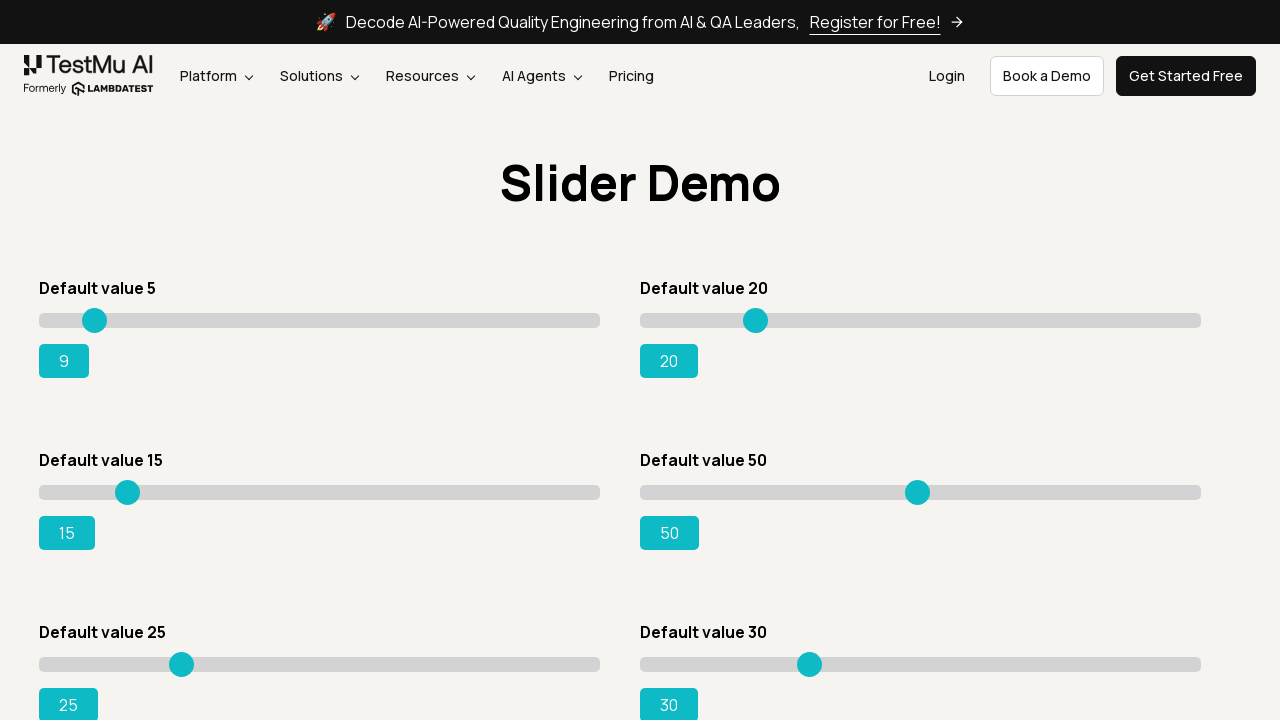

Pressed ArrowRight on slider 1 (iteration 6) on xpath=//input[@type='range'] >> nth=0
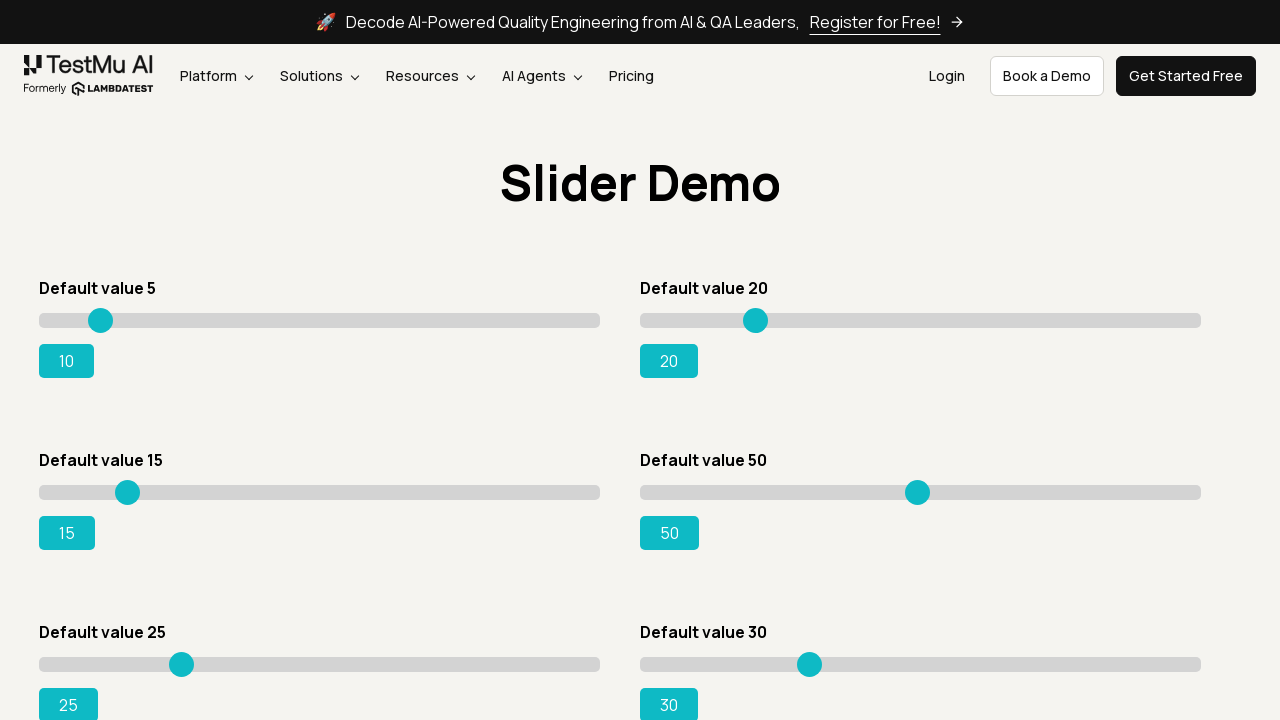

Pressed ArrowRight on slider 1 (iteration 7) on xpath=//input[@type='range'] >> nth=0
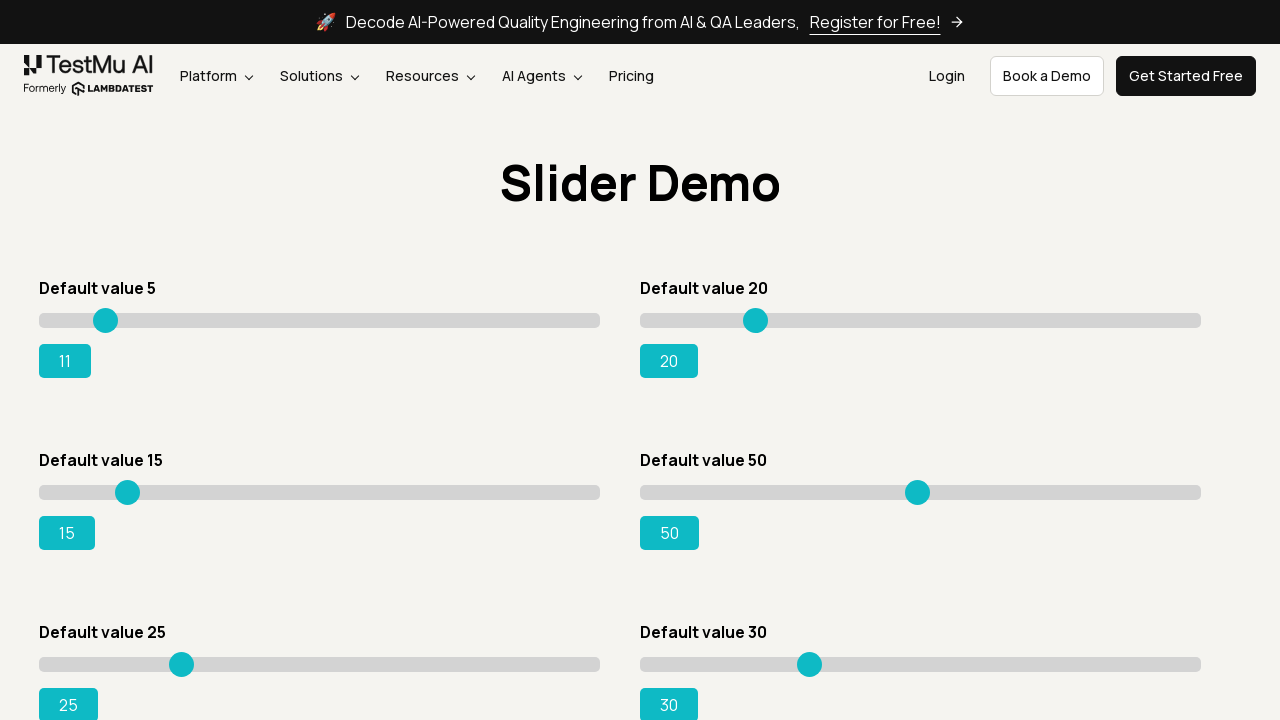

Pressed ArrowRight on slider 1 (iteration 8) on xpath=//input[@type='range'] >> nth=0
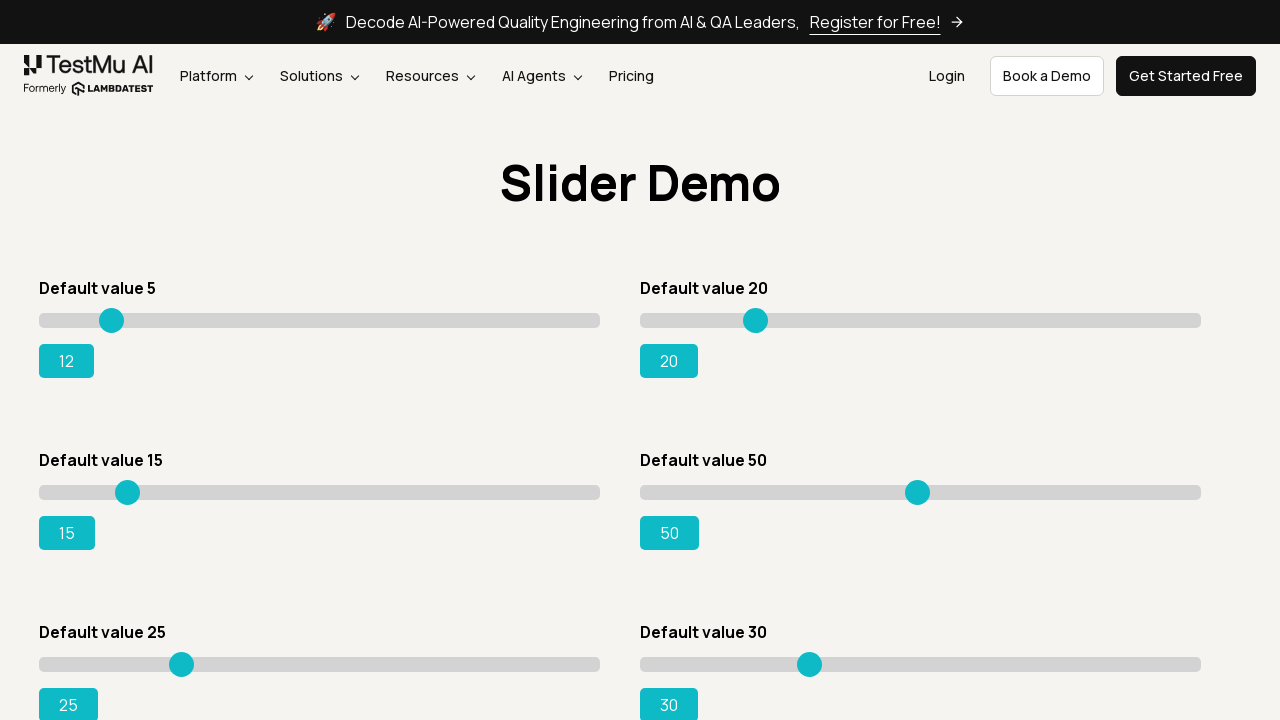

Pressed ArrowRight on slider 1 (iteration 9) on xpath=//input[@type='range'] >> nth=0
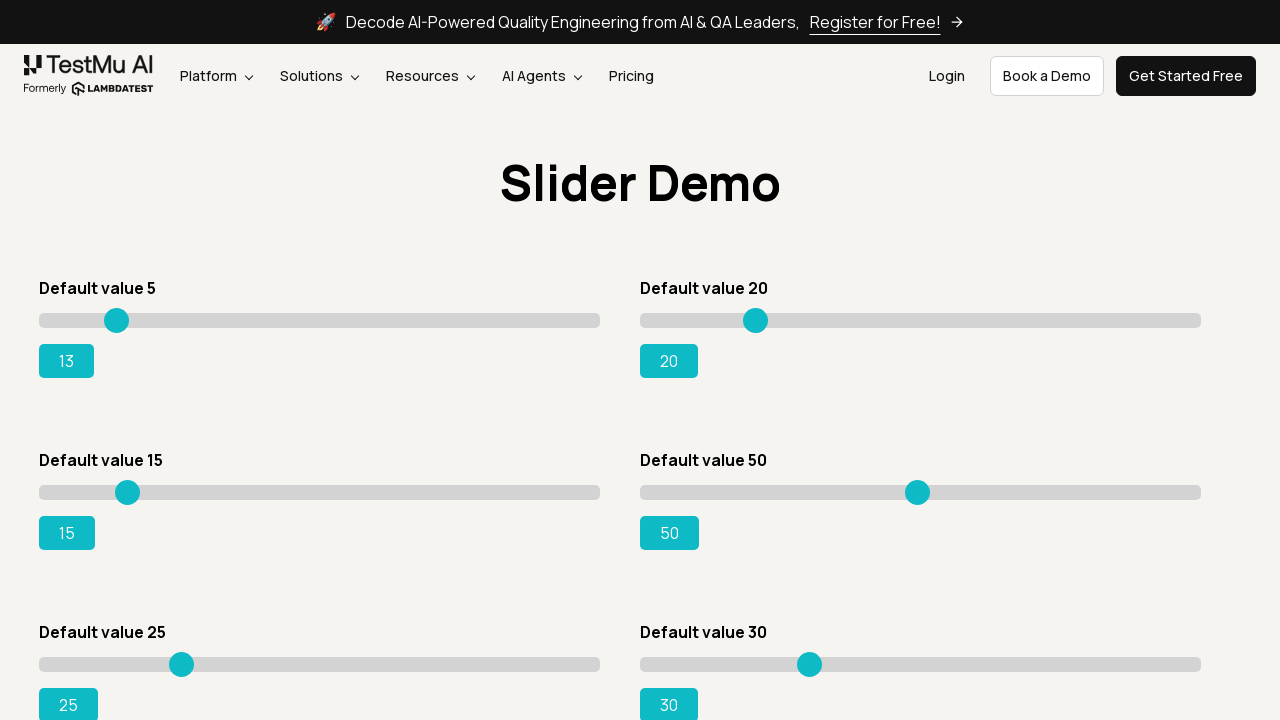

Pressed ArrowRight on slider 1 (iteration 10) on xpath=//input[@type='range'] >> nth=0
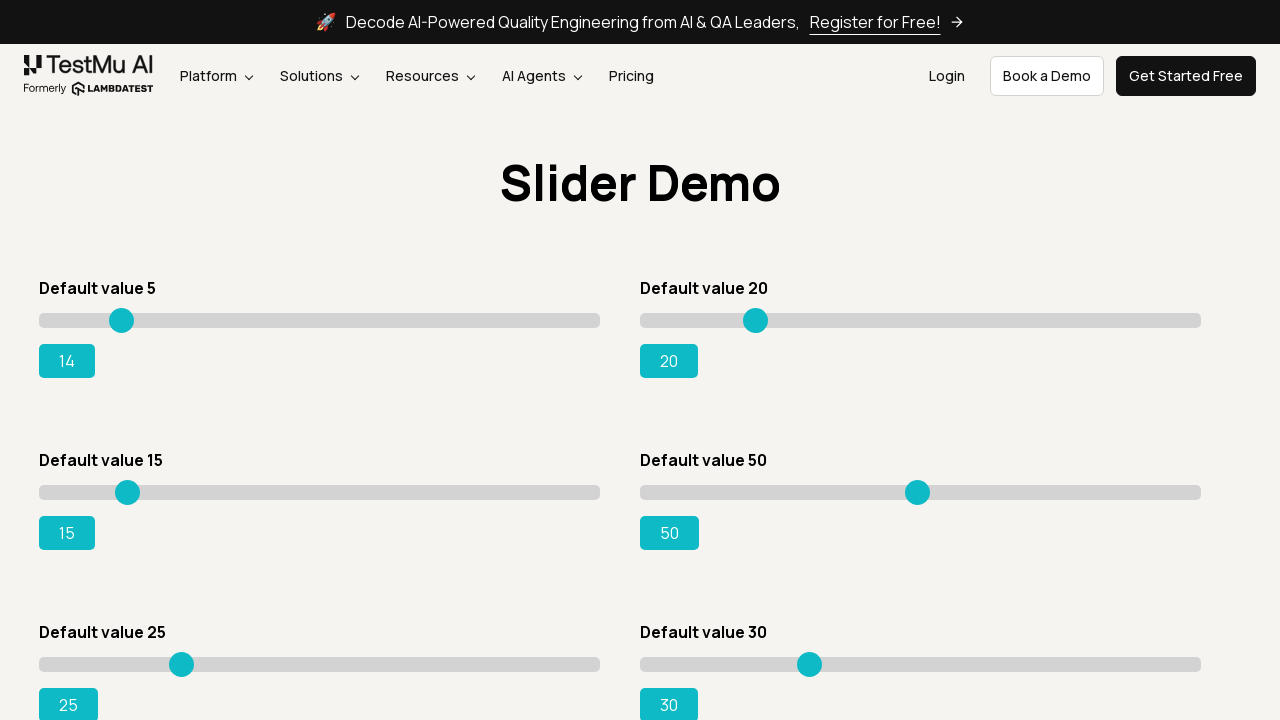

Pressed ArrowRight on slider 1 (iteration 11) on xpath=//input[@type='range'] >> nth=0
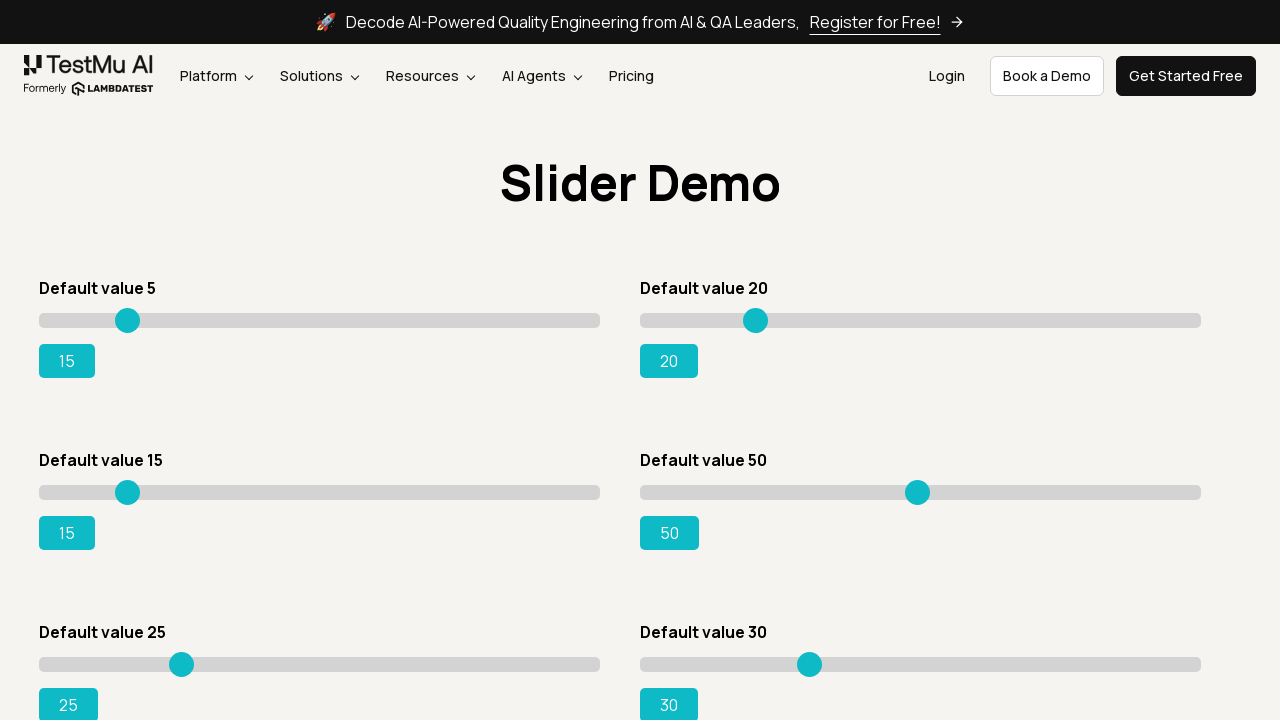

Pressed ArrowRight on slider 1 (iteration 12) on xpath=//input[@type='range'] >> nth=0
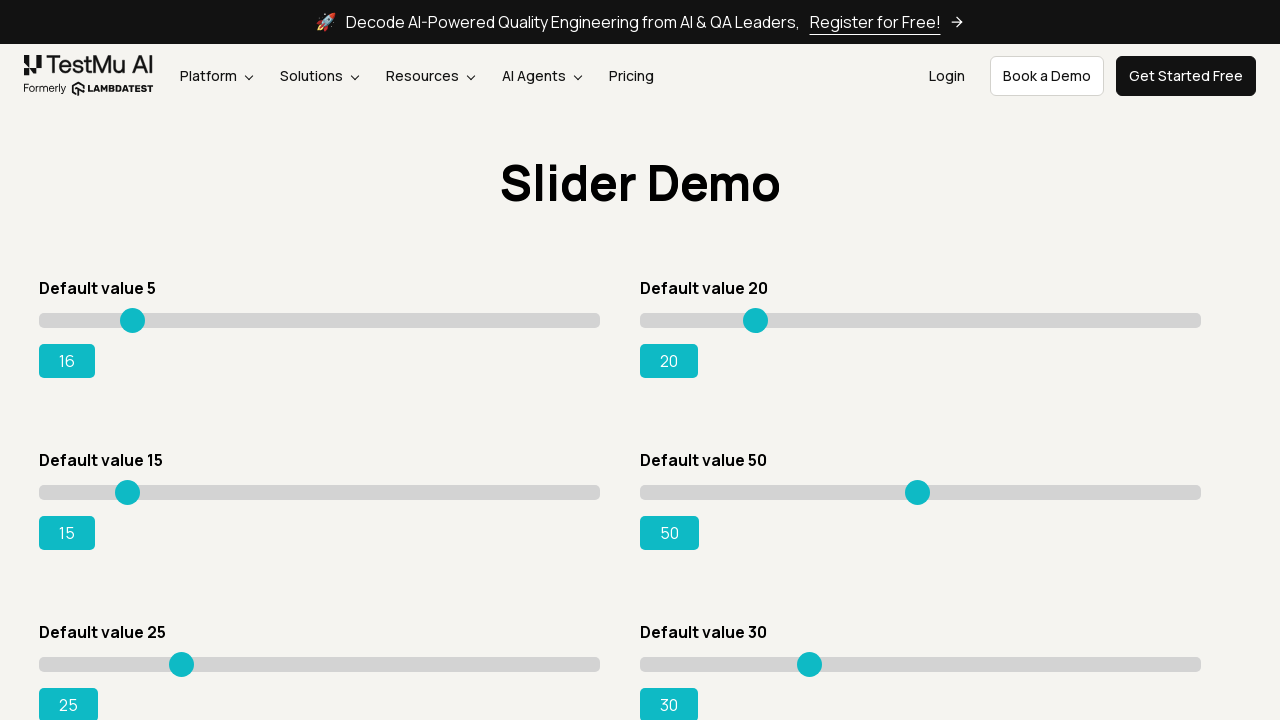

Pressed ArrowRight on slider 1 (iteration 13) on xpath=//input[@type='range'] >> nth=0
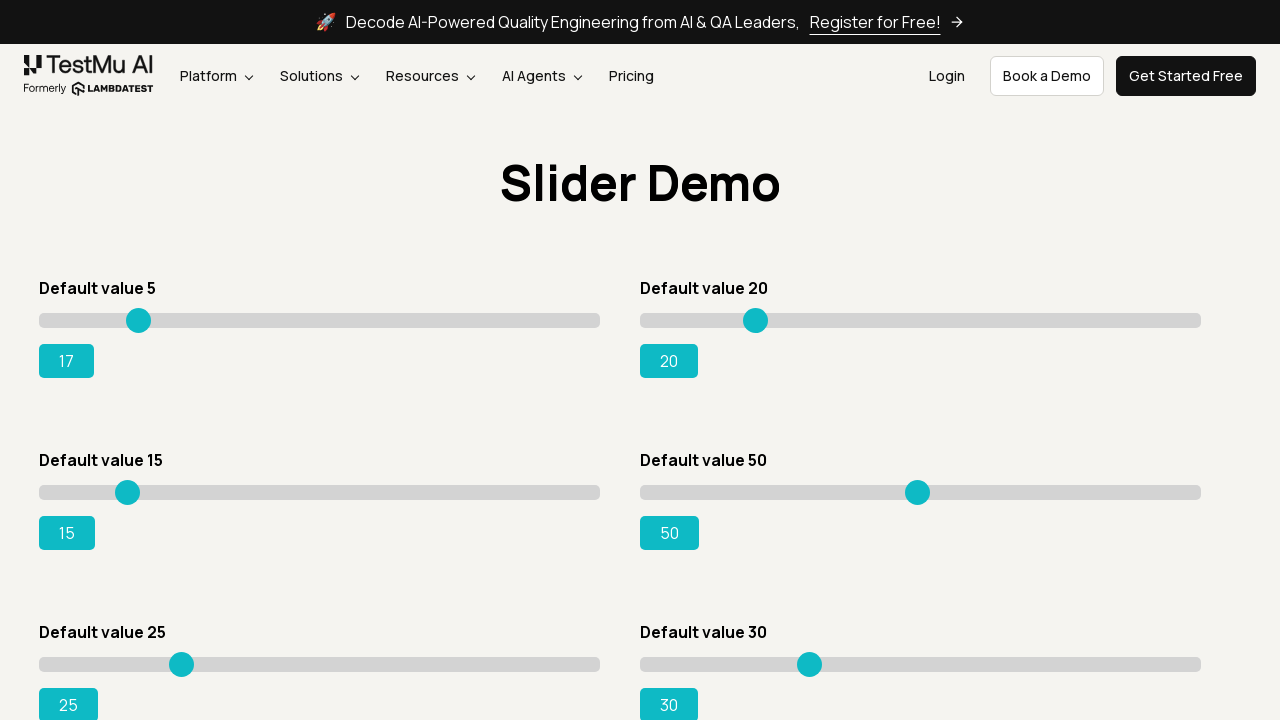

Pressed ArrowRight on slider 1 (iteration 14) on xpath=//input[@type='range'] >> nth=0
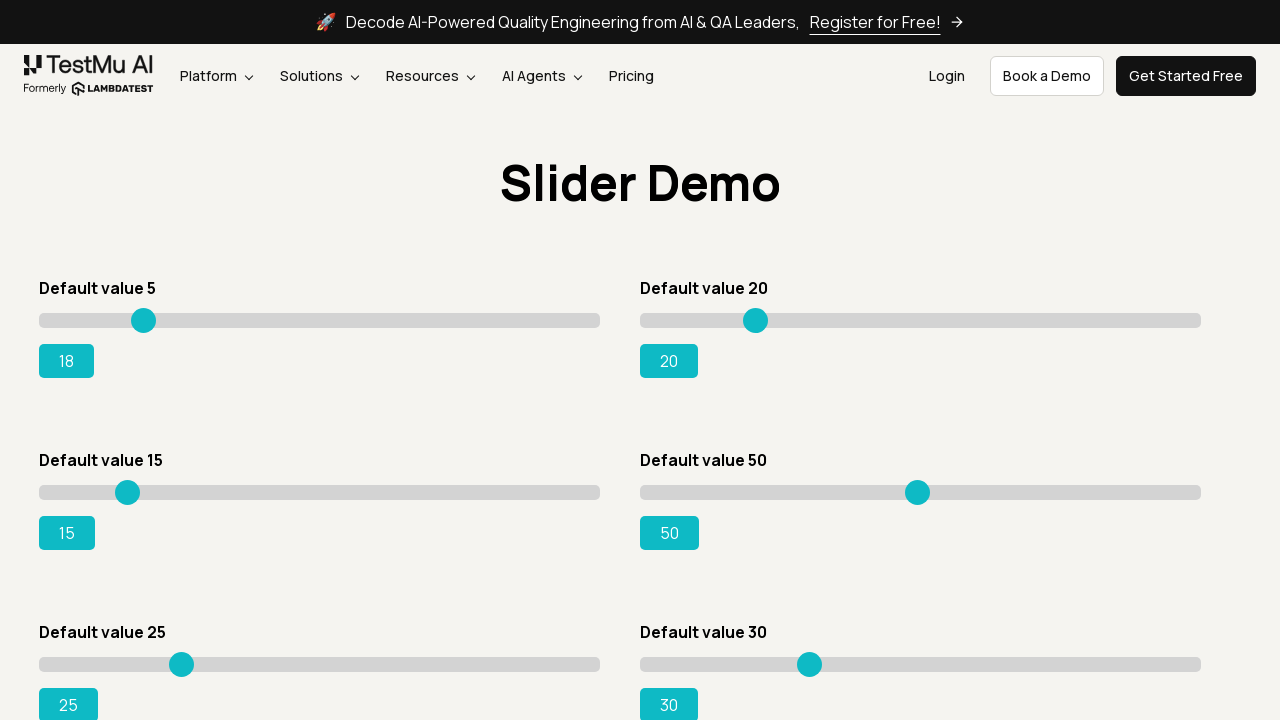

Pressed ArrowRight on slider 1 (iteration 15) on xpath=//input[@type='range'] >> nth=0
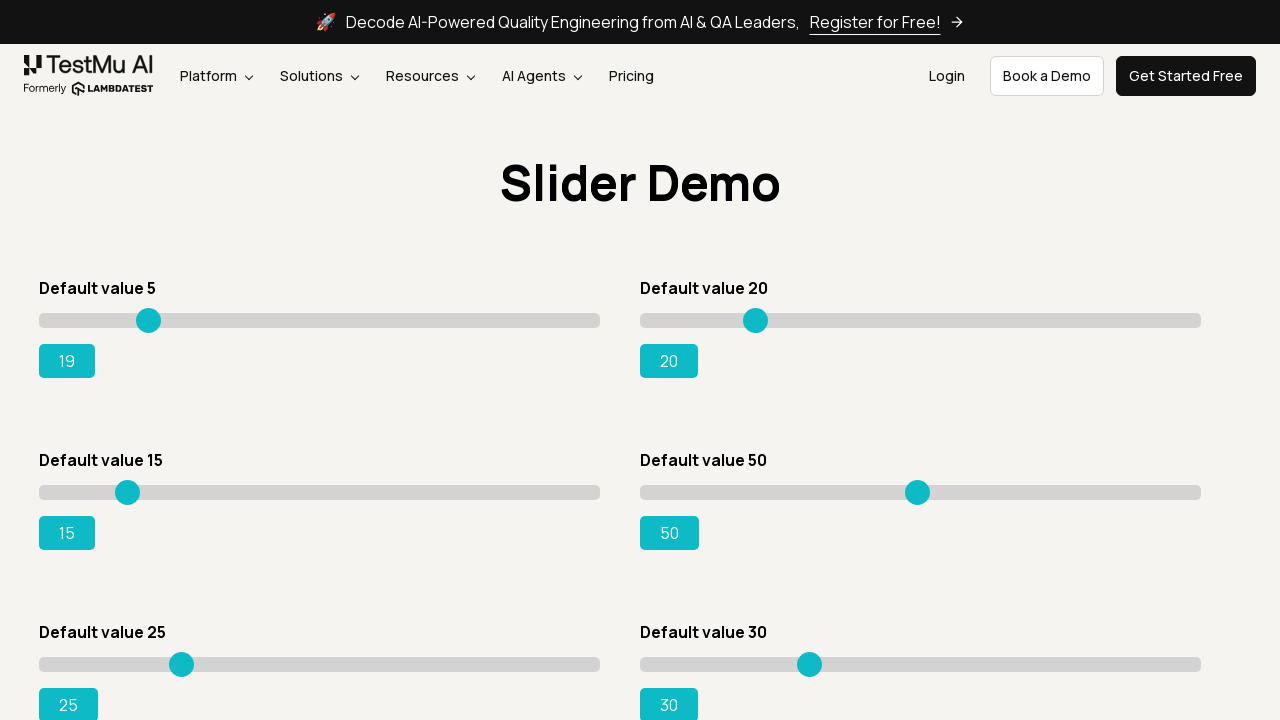

Pressed ArrowRight on slider 1 (iteration 16) on xpath=//input[@type='range'] >> nth=0
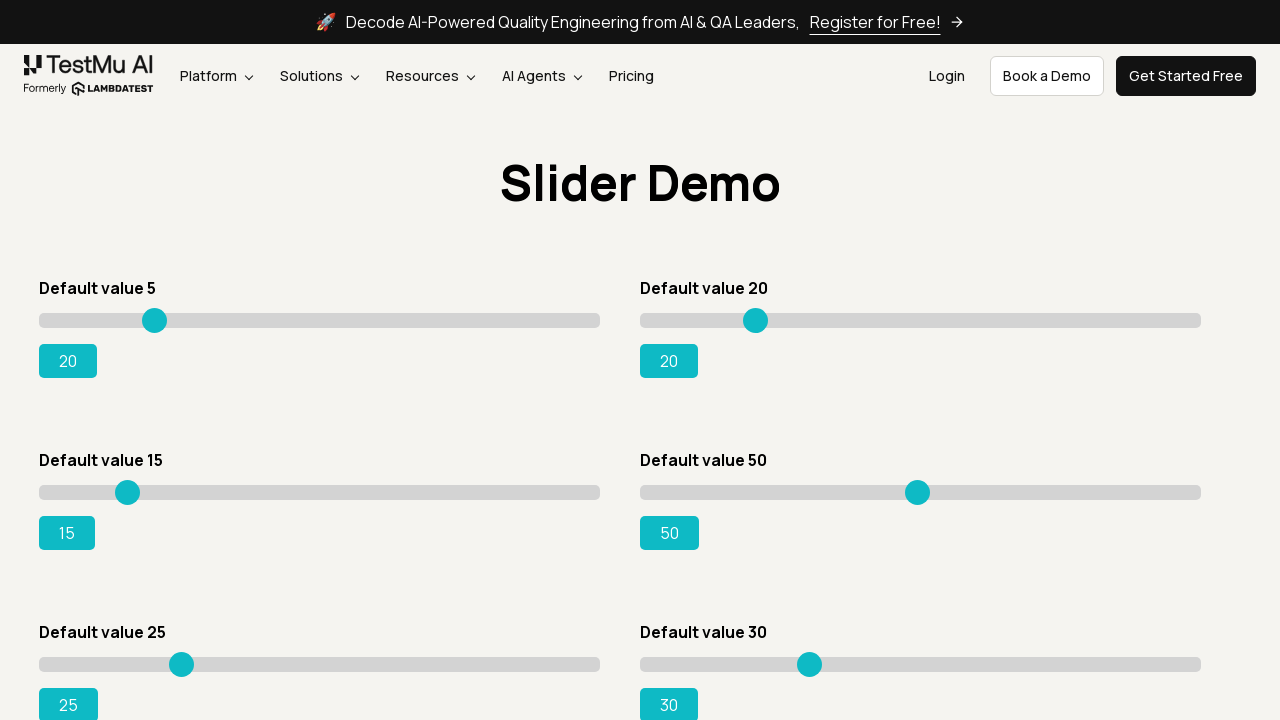

Pressed ArrowRight on slider 1 (iteration 17) on xpath=//input[@type='range'] >> nth=0
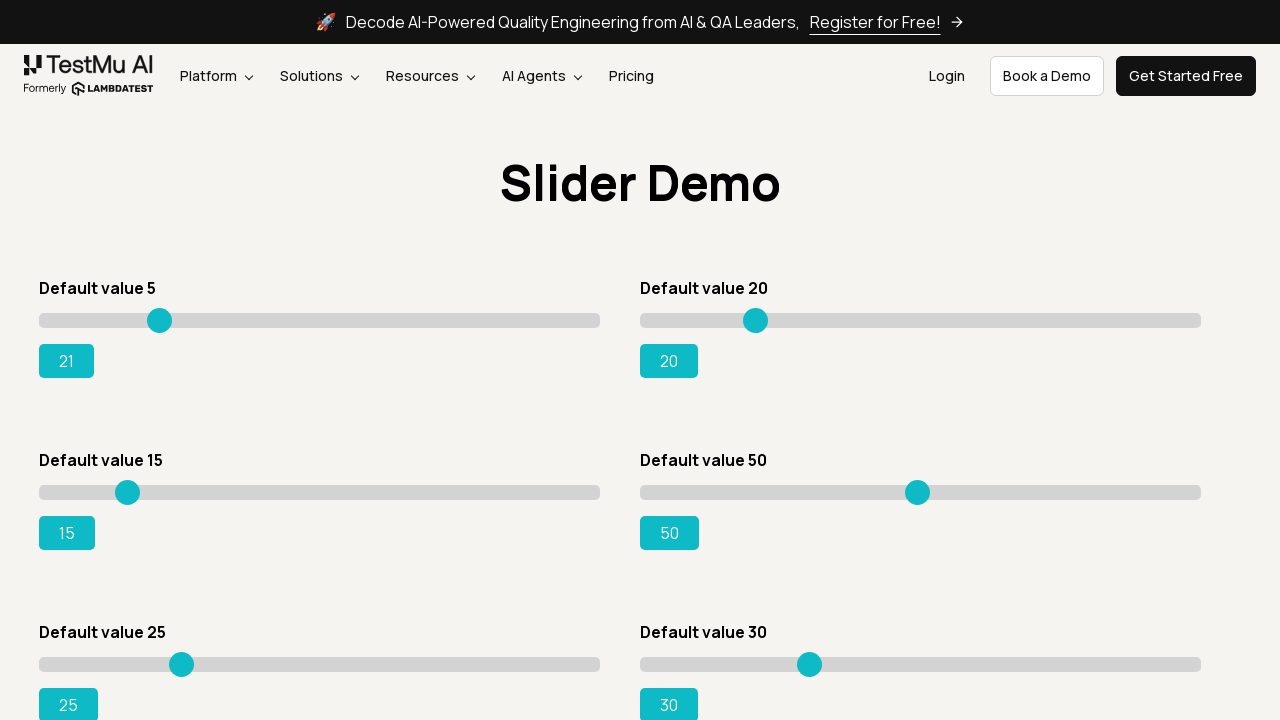

Pressed ArrowRight on slider 1 (iteration 18) on xpath=//input[@type='range'] >> nth=0
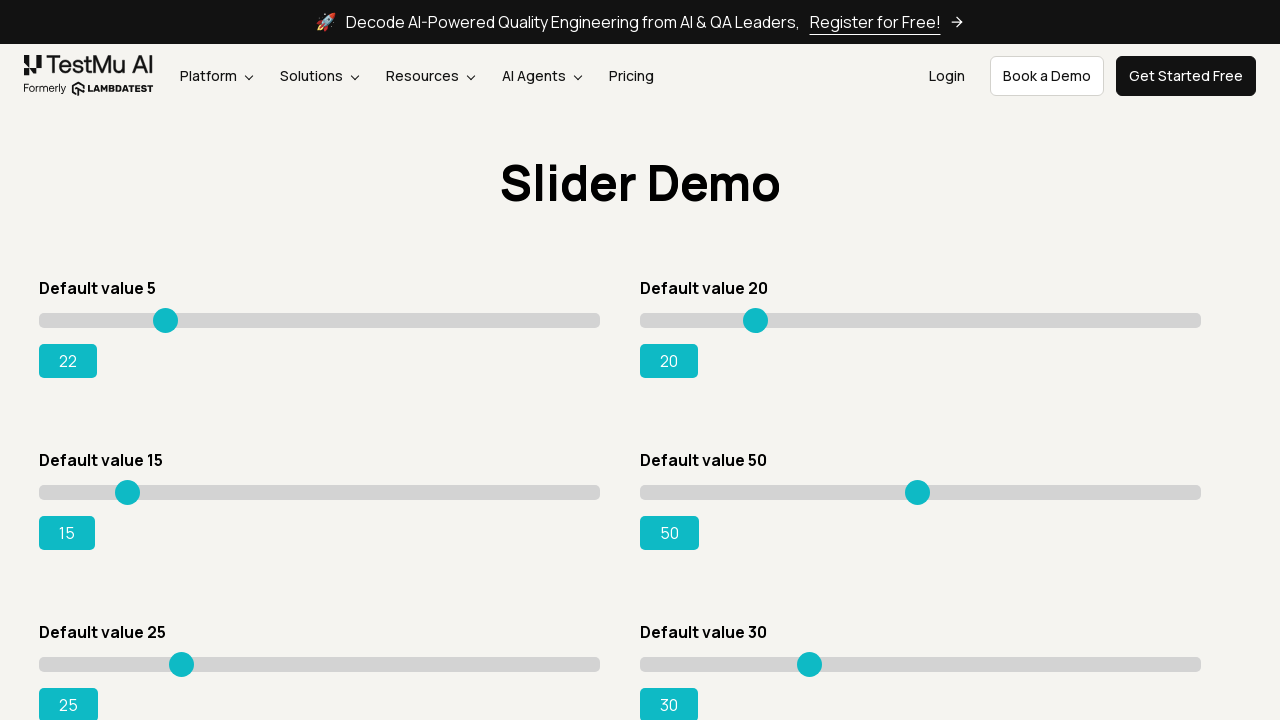

Pressed ArrowRight on slider 1 (iteration 19) on xpath=//input[@type='range'] >> nth=0
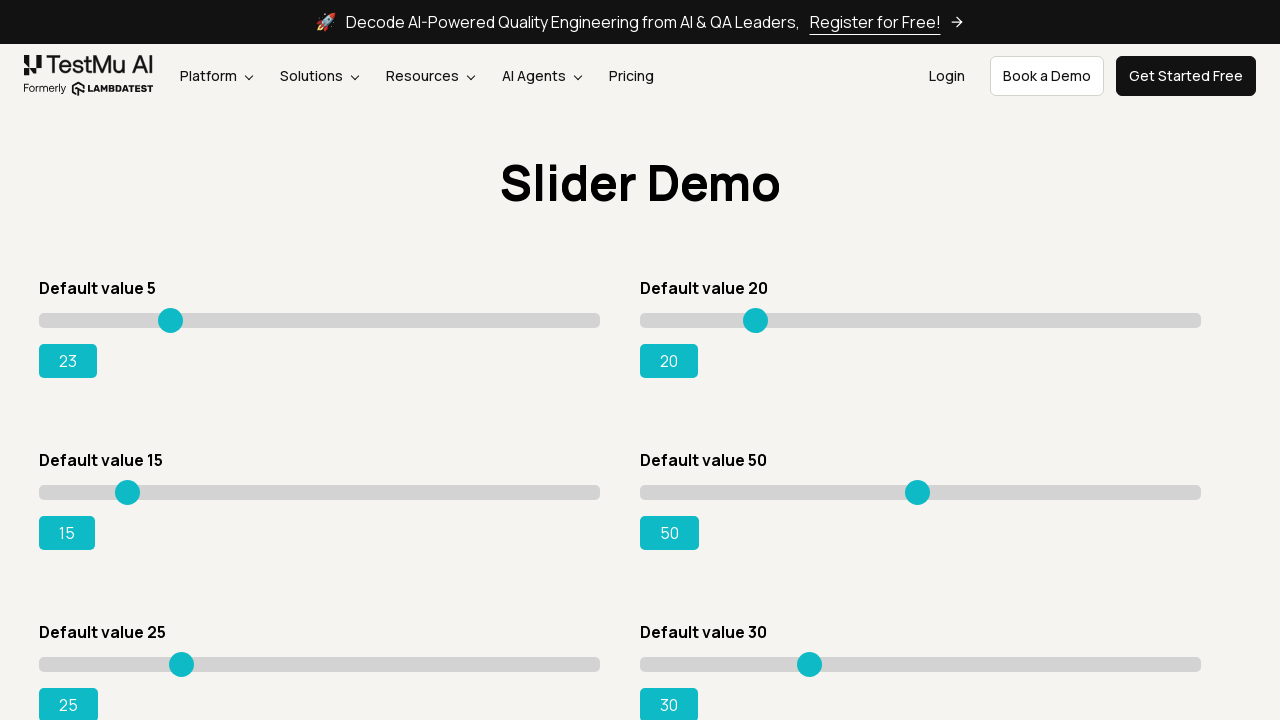

Pressed ArrowRight on slider 1 (iteration 20) on xpath=//input[@type='range'] >> nth=0
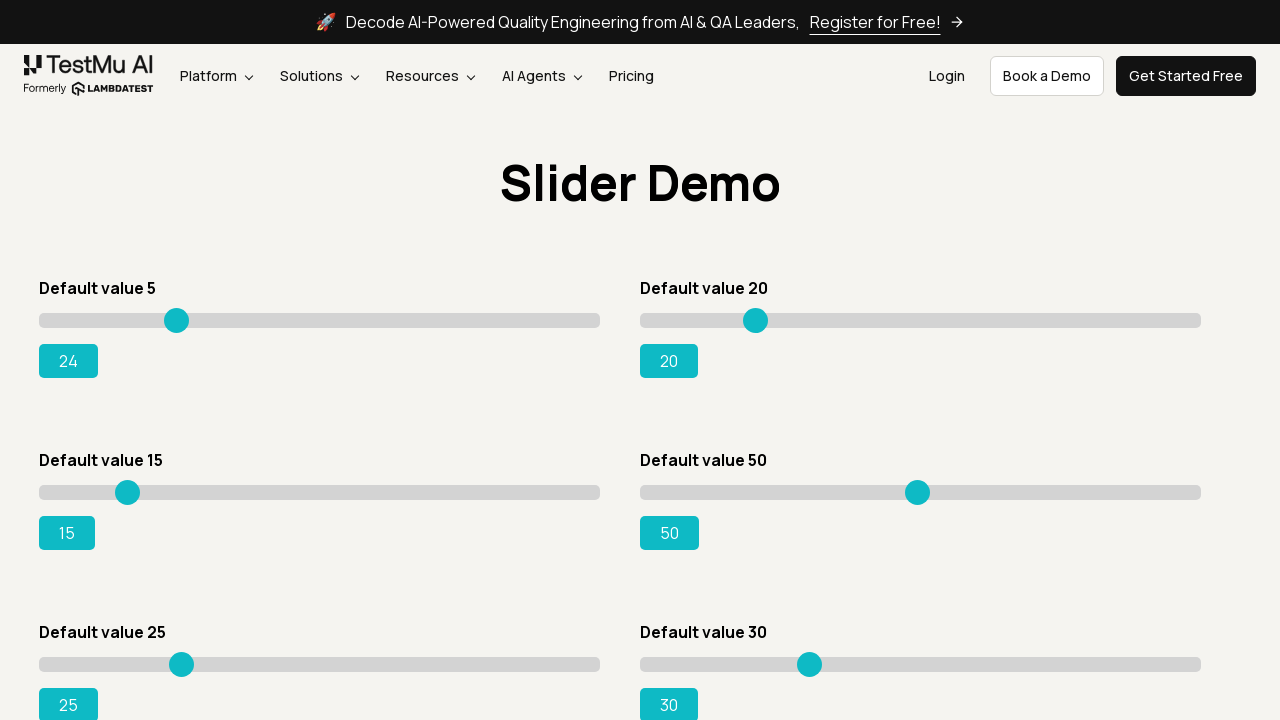

Pressed ArrowRight on slider 1 (iteration 21) on xpath=//input[@type='range'] >> nth=0
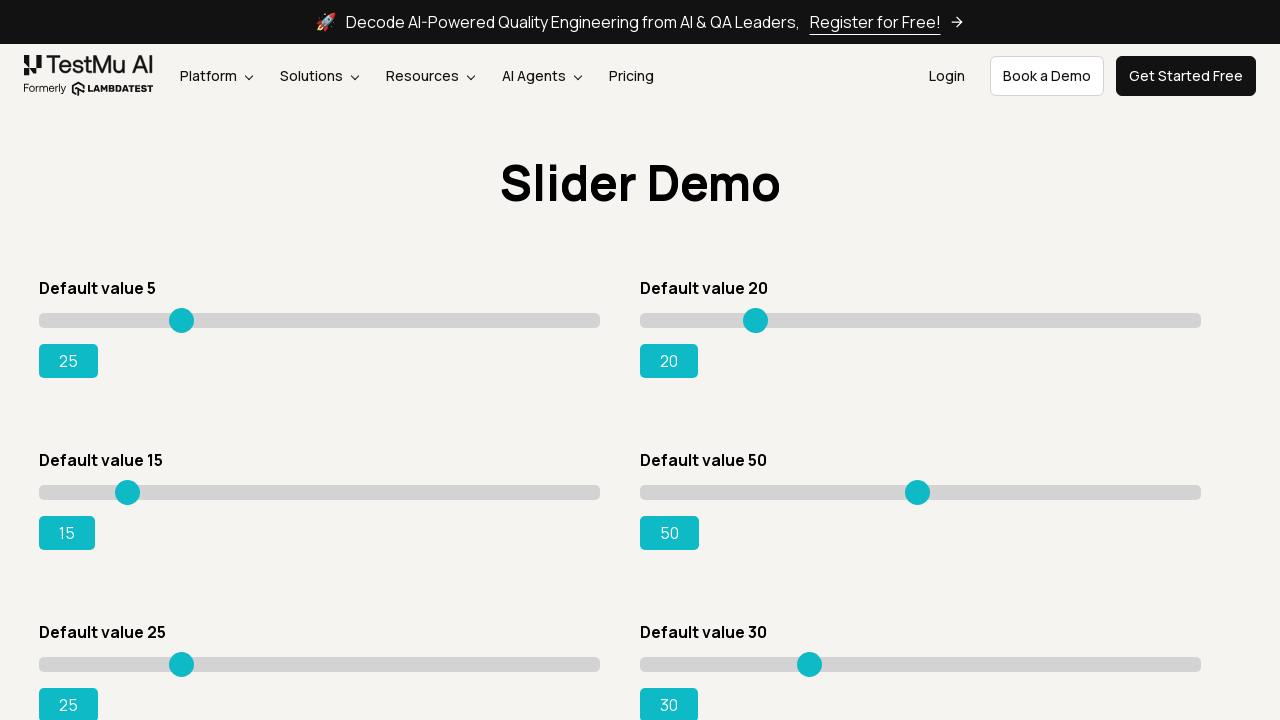

Pressed ArrowRight on slider 1 (iteration 22) on xpath=//input[@type='range'] >> nth=0
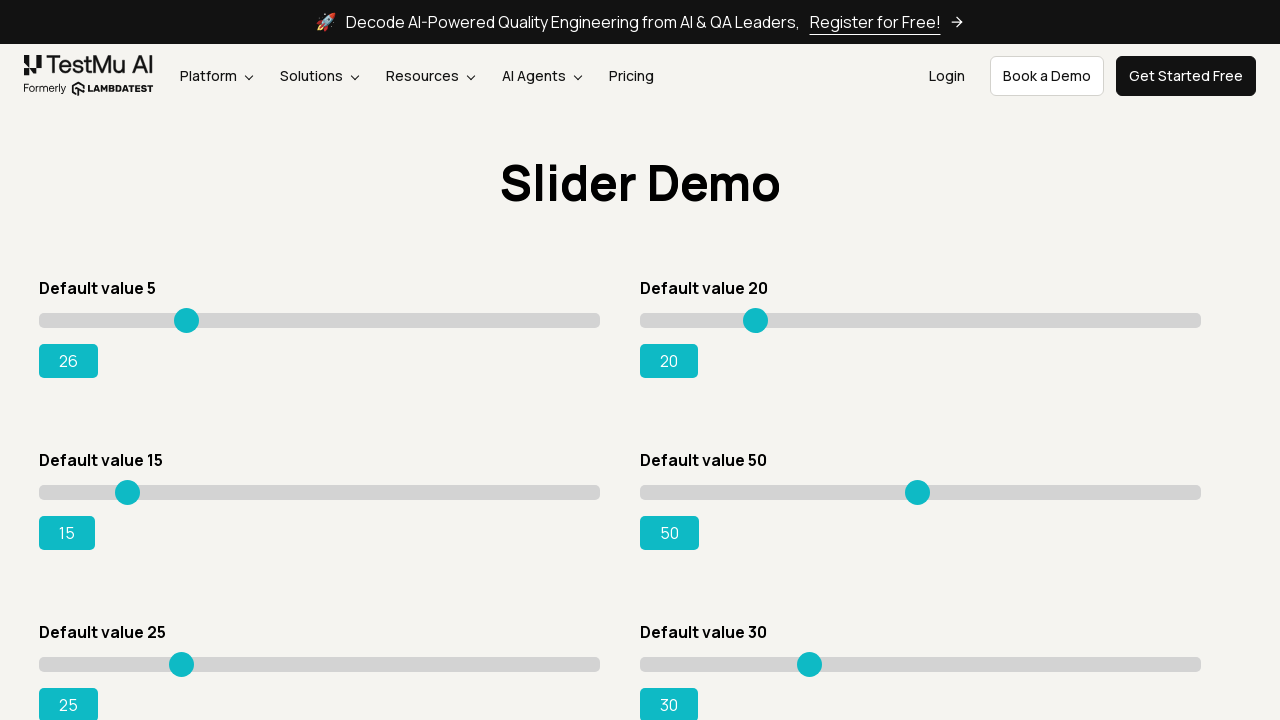

Pressed ArrowRight on slider 1 (iteration 23) on xpath=//input[@type='range'] >> nth=0
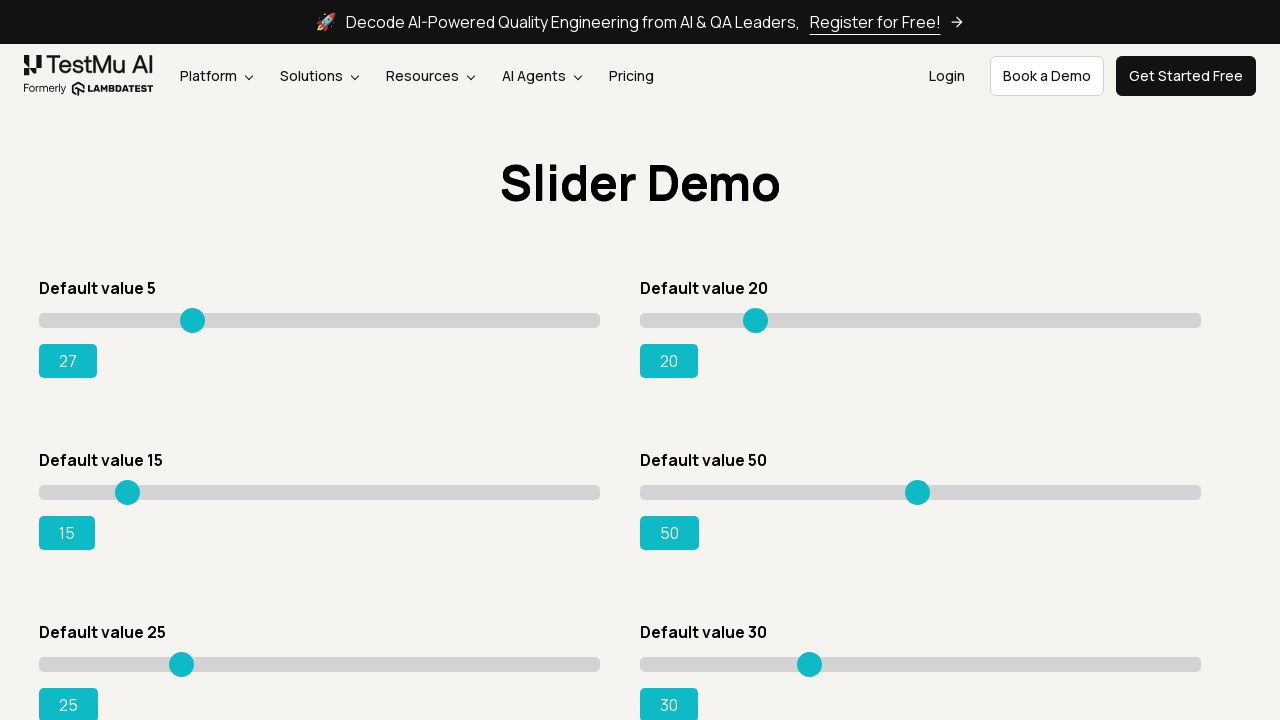

Pressed ArrowRight on slider 1 (iteration 24) on xpath=//input[@type='range'] >> nth=0
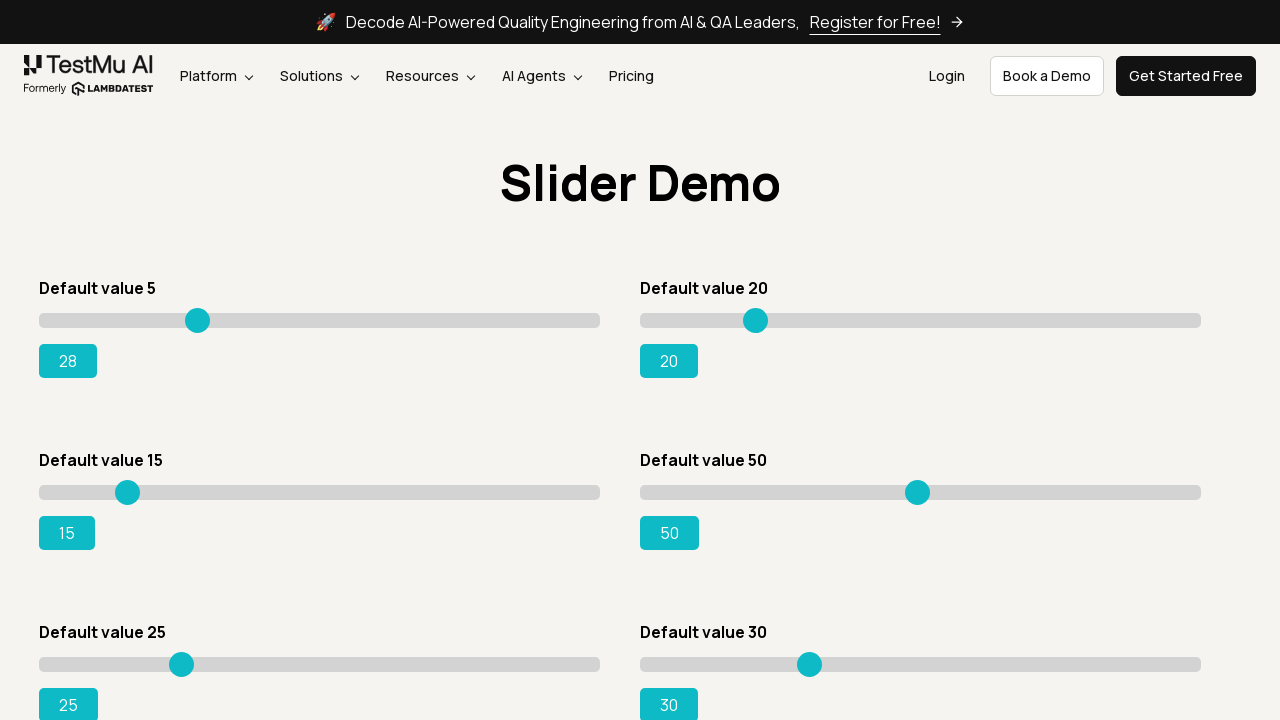

Pressed ArrowRight on slider 1 (iteration 25) on xpath=//input[@type='range'] >> nth=0
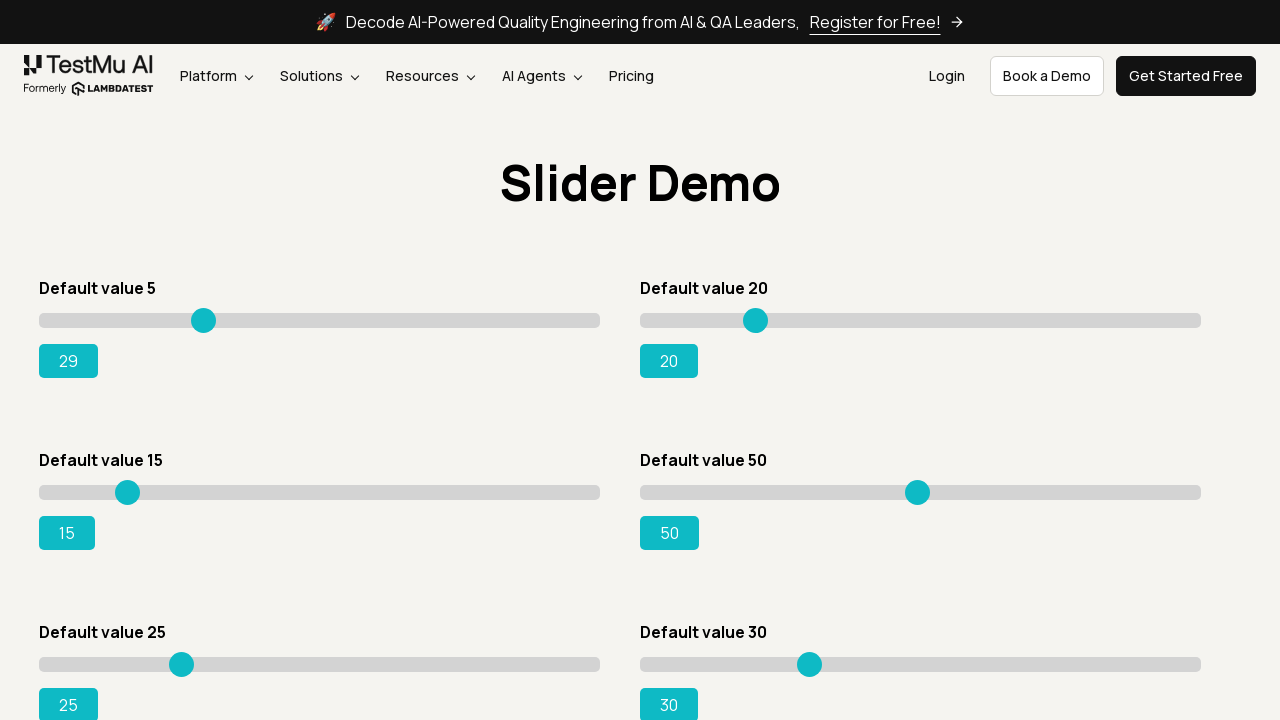

Pressed ArrowRight on slider 1 (iteration 26) on xpath=//input[@type='range'] >> nth=0
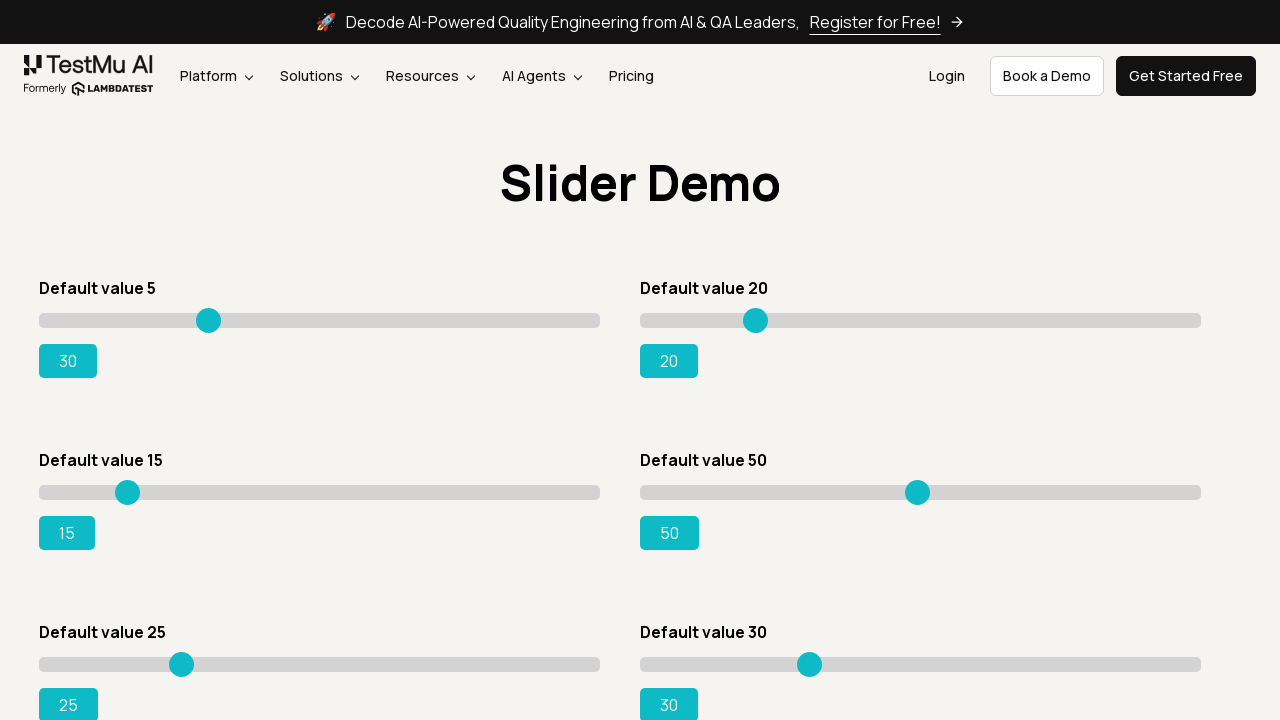

Pressed ArrowRight on slider 1 (iteration 27) on xpath=//input[@type='range'] >> nth=0
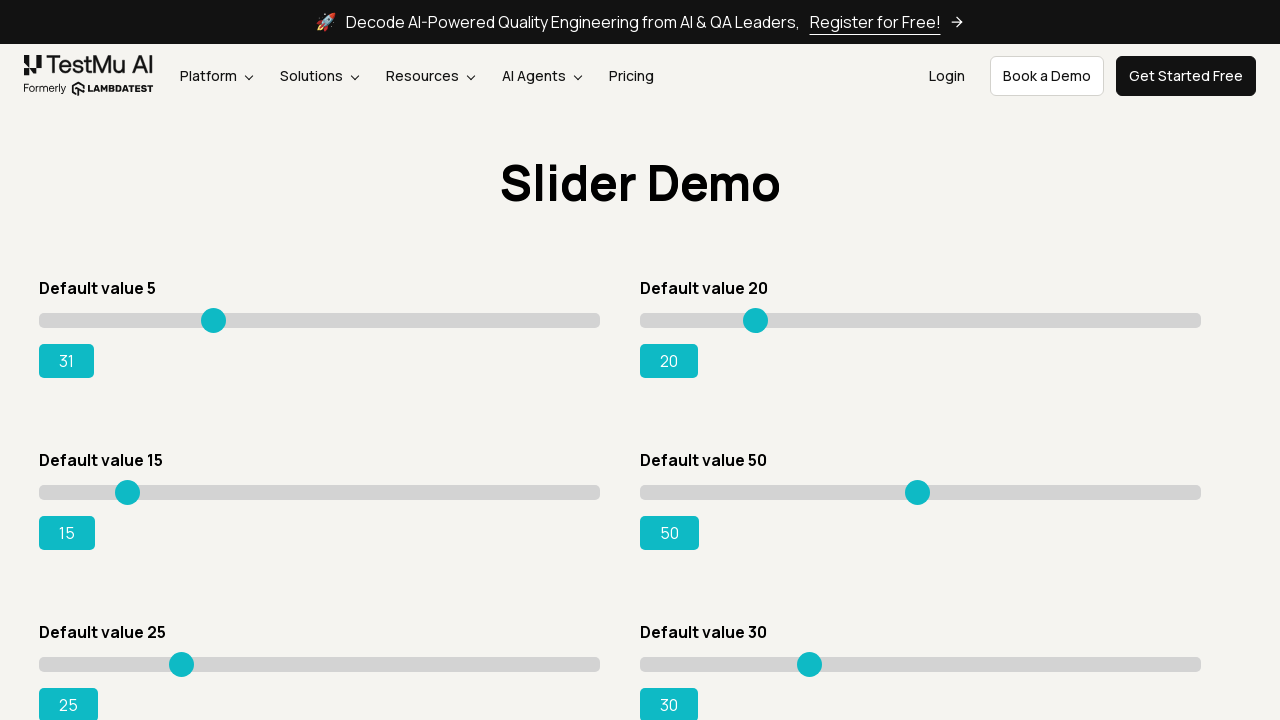

Pressed ArrowRight on slider 1 (iteration 28) on xpath=//input[@type='range'] >> nth=0
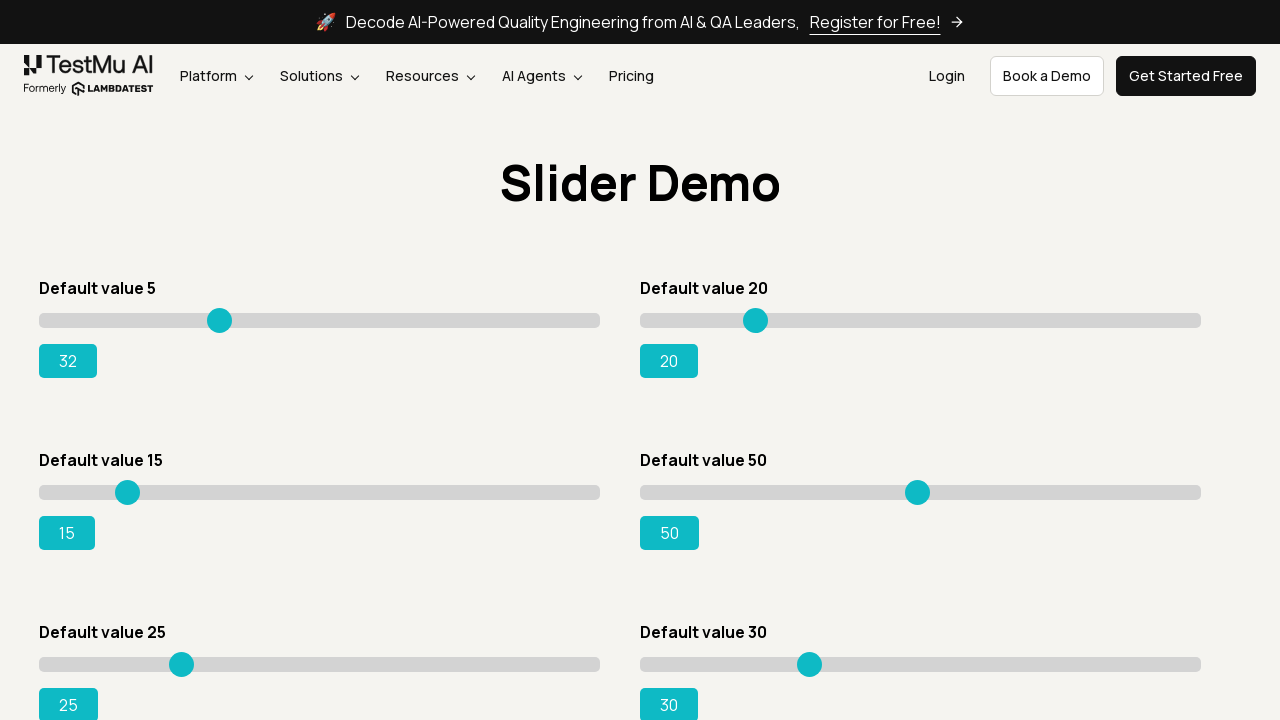

Pressed ArrowRight on slider 1 (iteration 29) on xpath=//input[@type='range'] >> nth=0
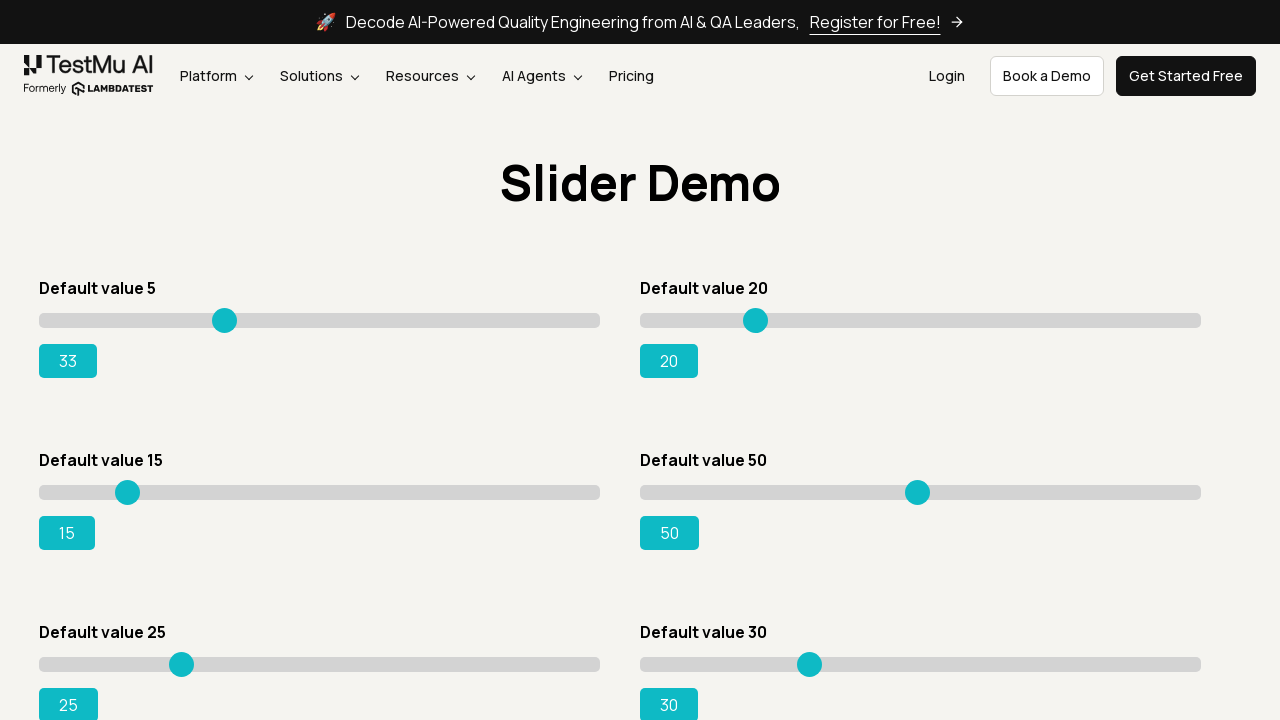

Pressed ArrowRight on slider 1 (iteration 30) on xpath=//input[@type='range'] >> nth=0
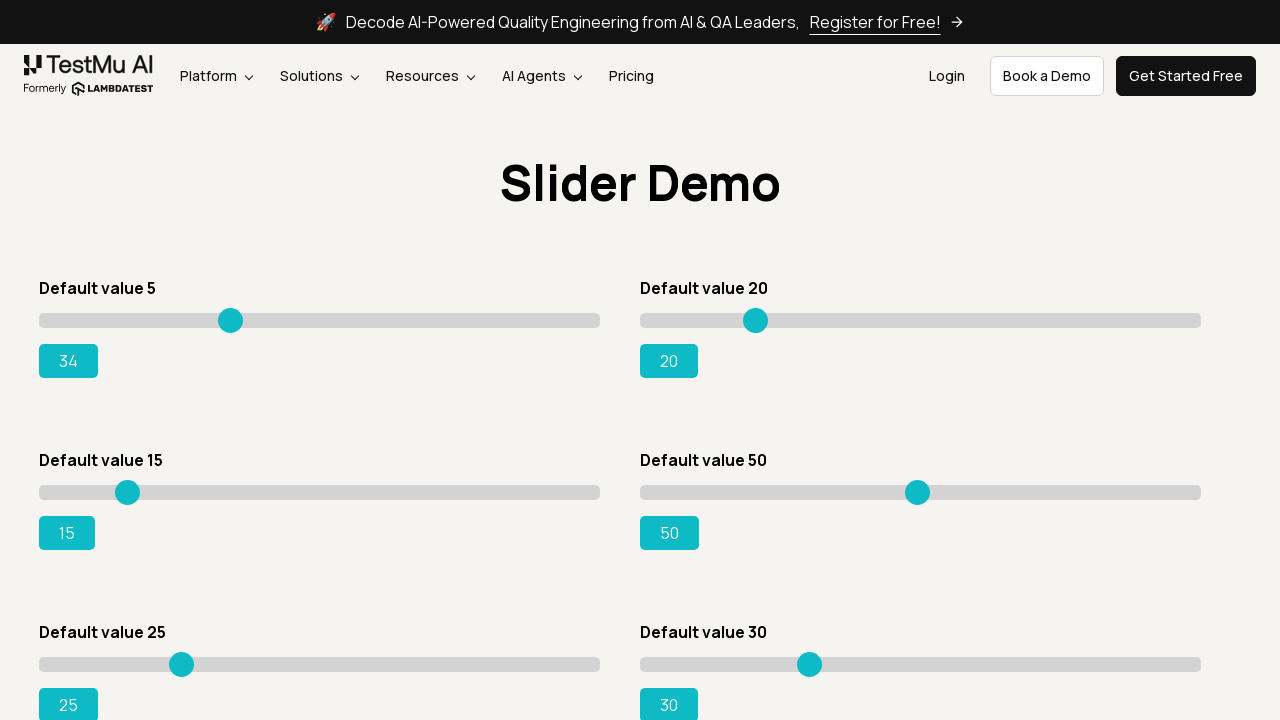

Pressed ArrowRight on slider 1 (iteration 31) on xpath=//input[@type='range'] >> nth=0
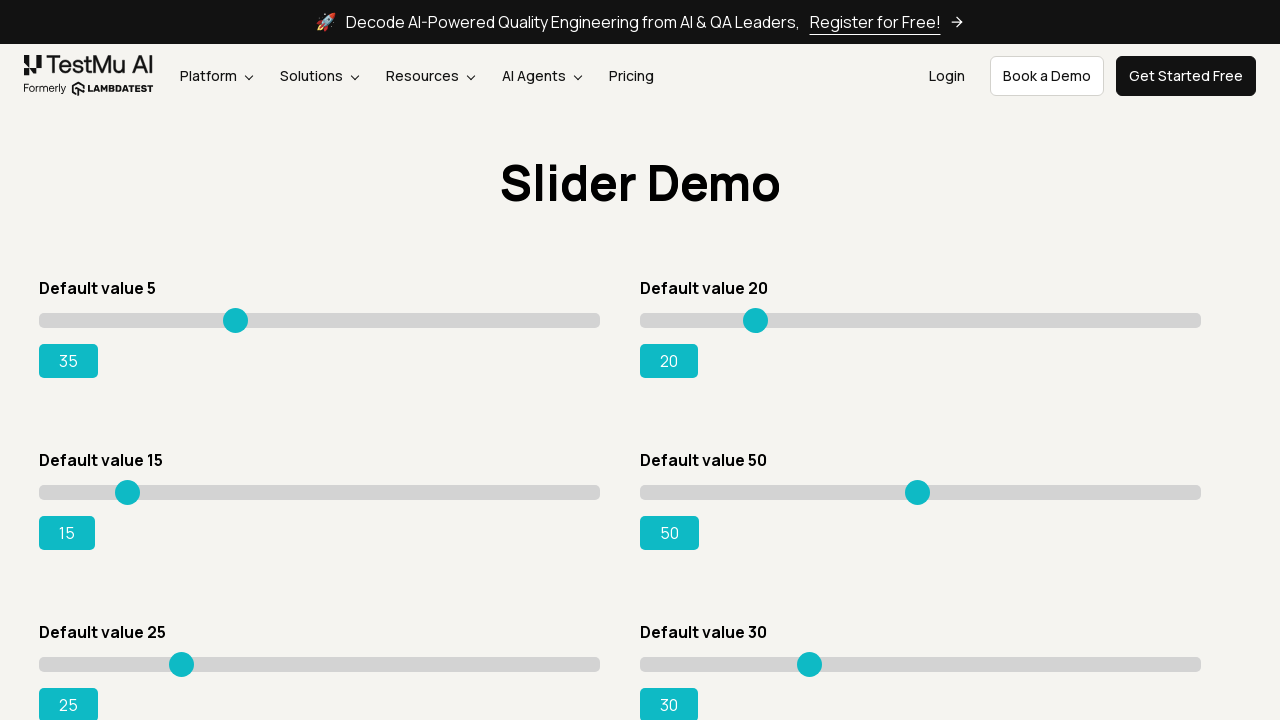

Pressed ArrowRight on slider 1 (iteration 32) on xpath=//input[@type='range'] >> nth=0
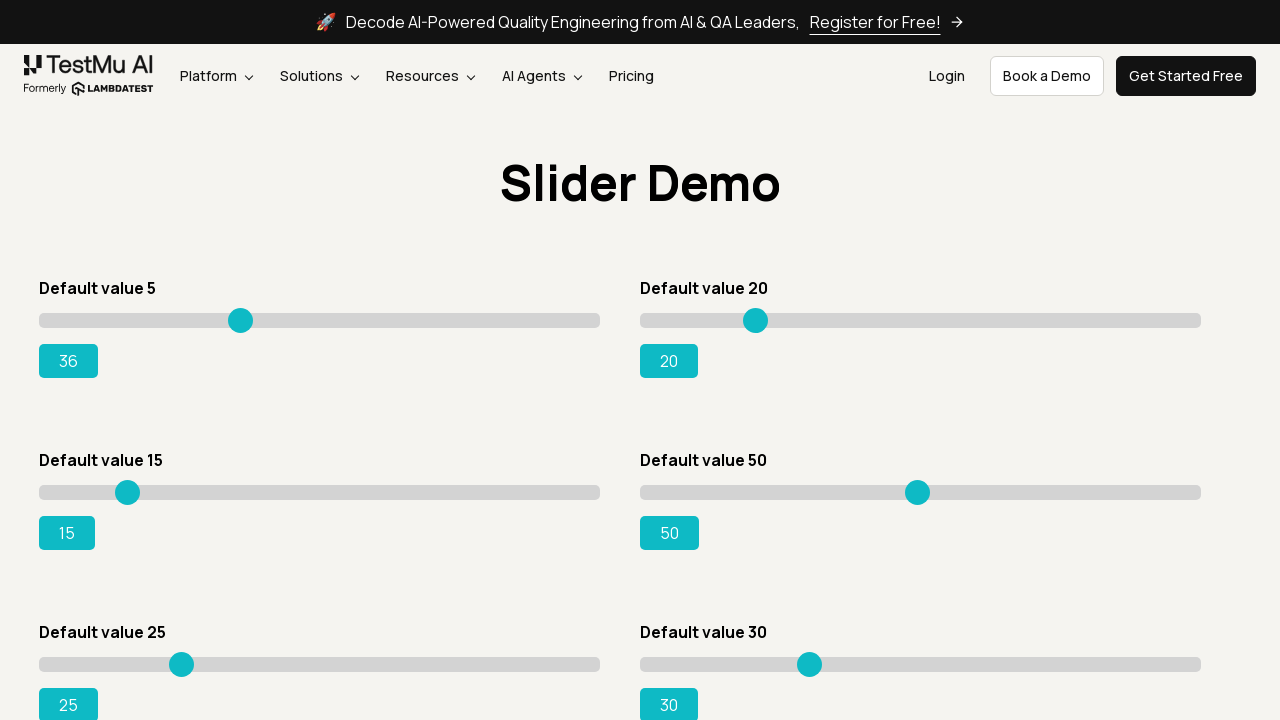

Pressed ArrowRight on slider 1 (iteration 33) on xpath=//input[@type='range'] >> nth=0
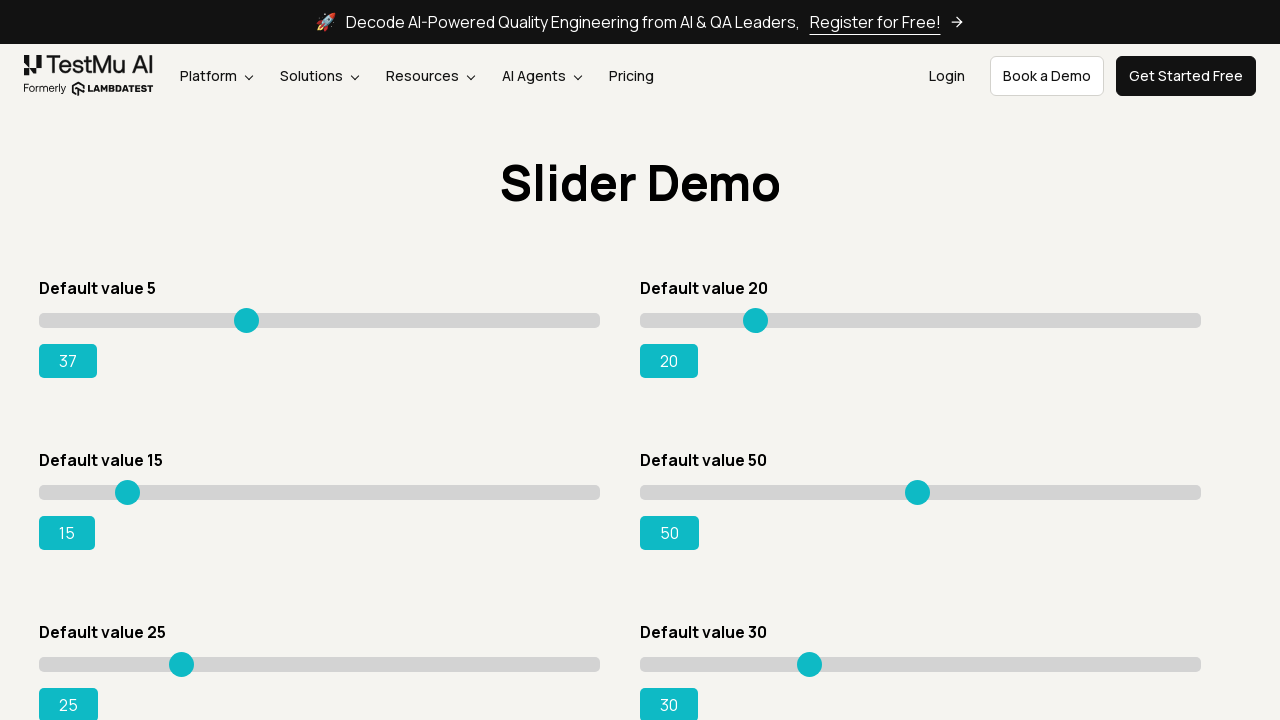

Pressed ArrowRight on slider 1 (iteration 34) on xpath=//input[@type='range'] >> nth=0
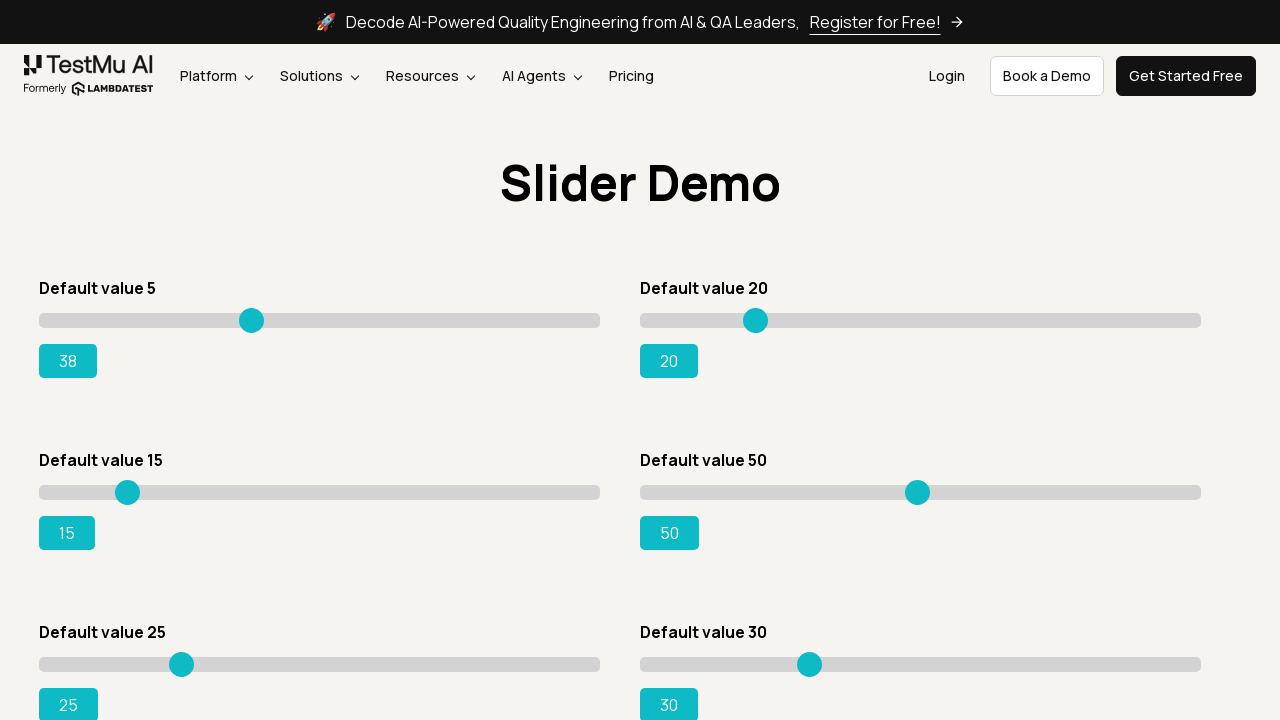

Pressed ArrowRight on slider 1 (iteration 35) on xpath=//input[@type='range'] >> nth=0
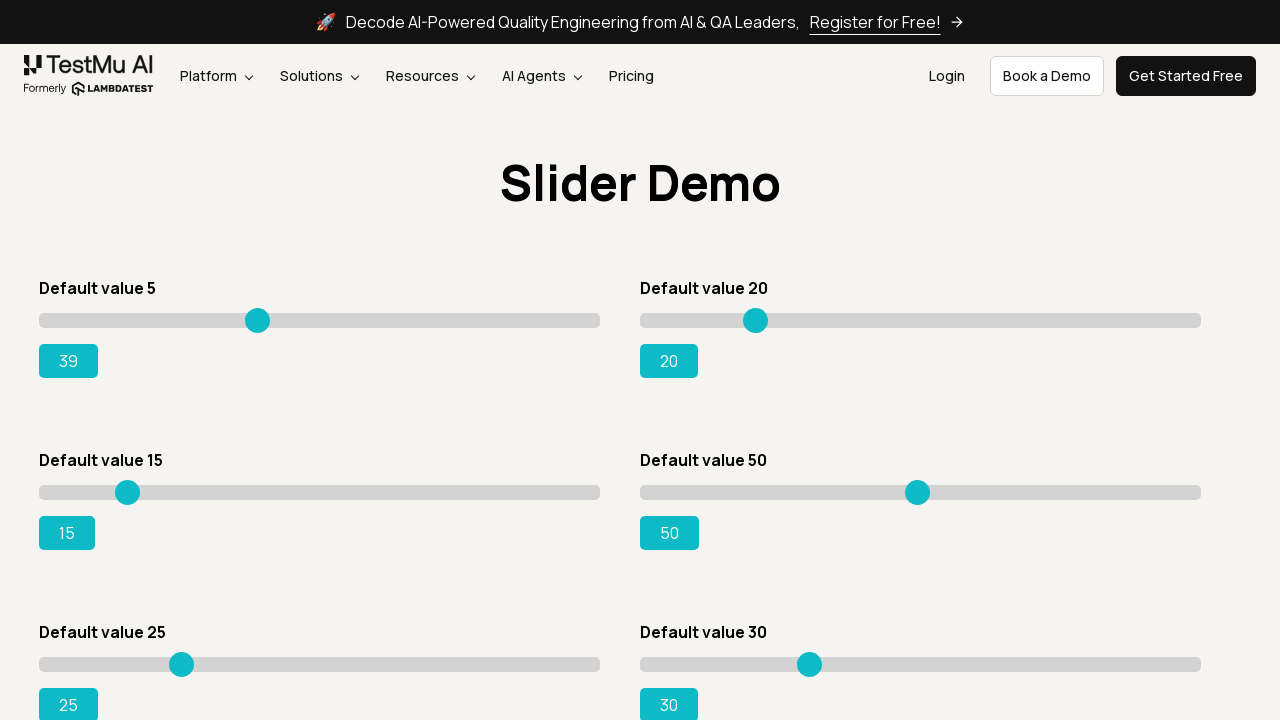

Pressed ArrowRight on slider 1 (iteration 36) on xpath=//input[@type='range'] >> nth=0
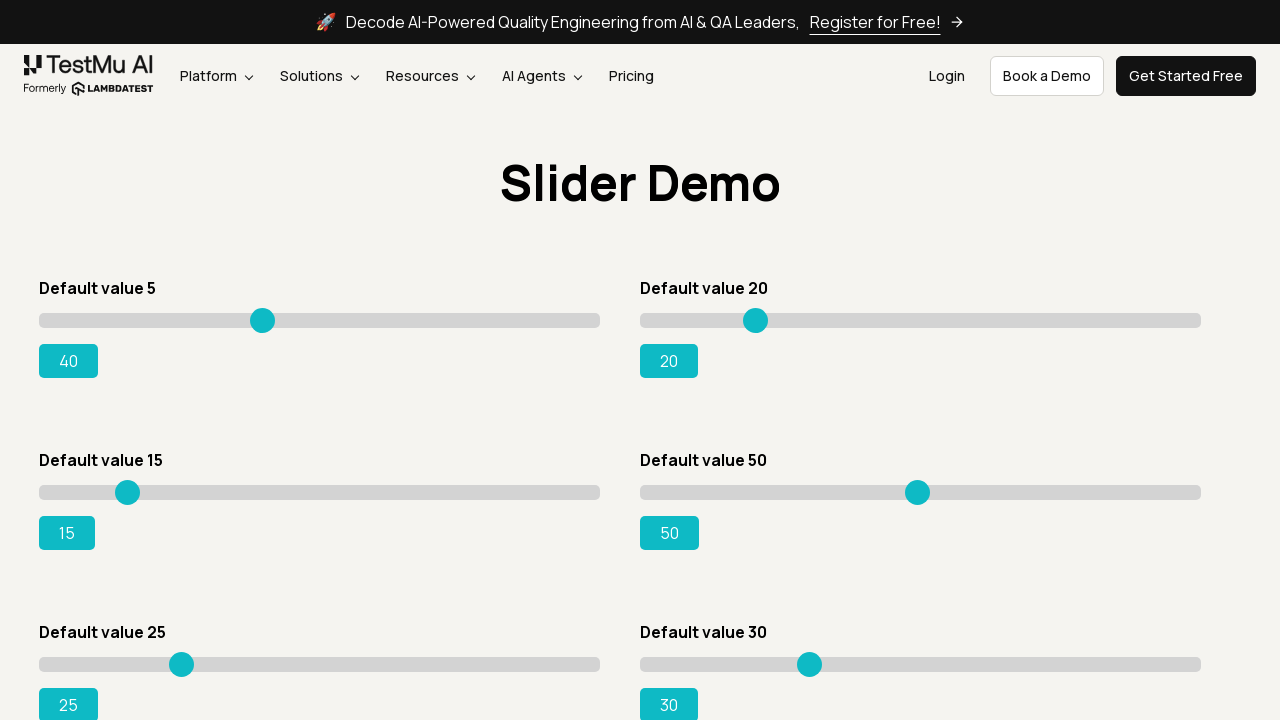

Pressed ArrowRight on slider 1 (iteration 37) on xpath=//input[@type='range'] >> nth=0
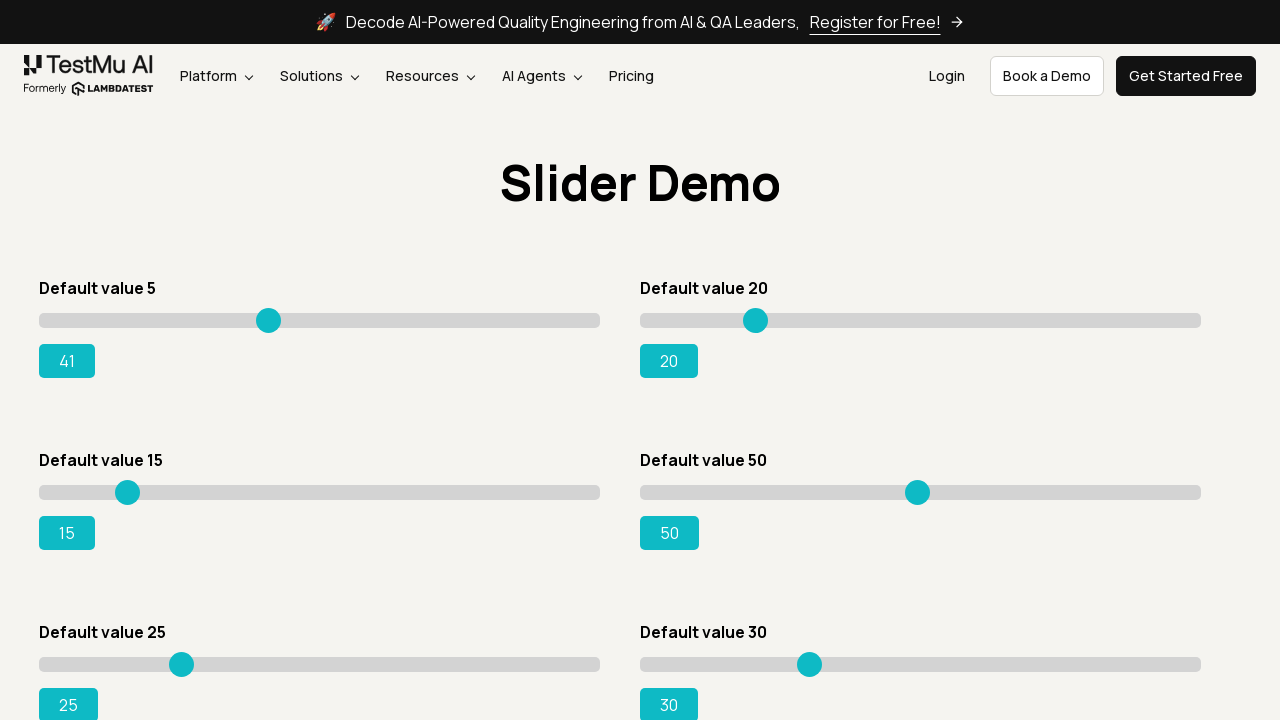

Pressed ArrowRight on slider 1 (iteration 38) on xpath=//input[@type='range'] >> nth=0
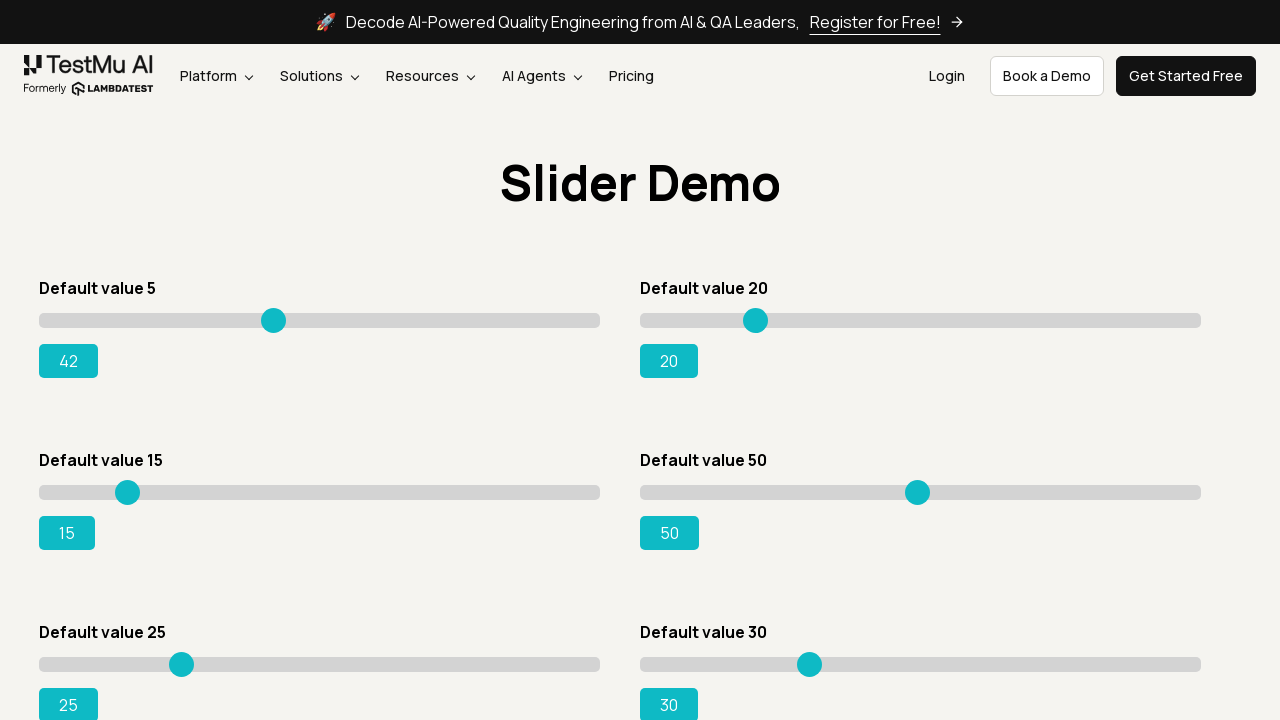

Pressed ArrowRight on slider 1 (iteration 39) on xpath=//input[@type='range'] >> nth=0
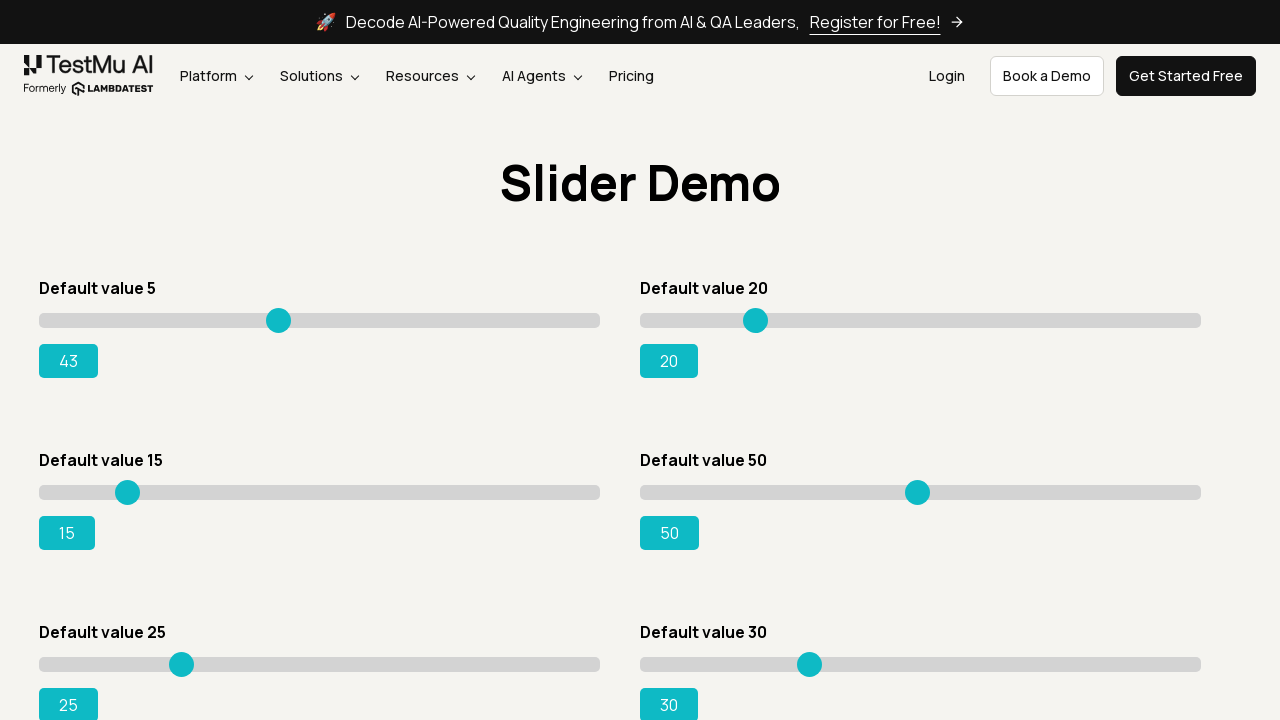

Pressed ArrowRight on slider 1 (iteration 40) on xpath=//input[@type='range'] >> nth=0
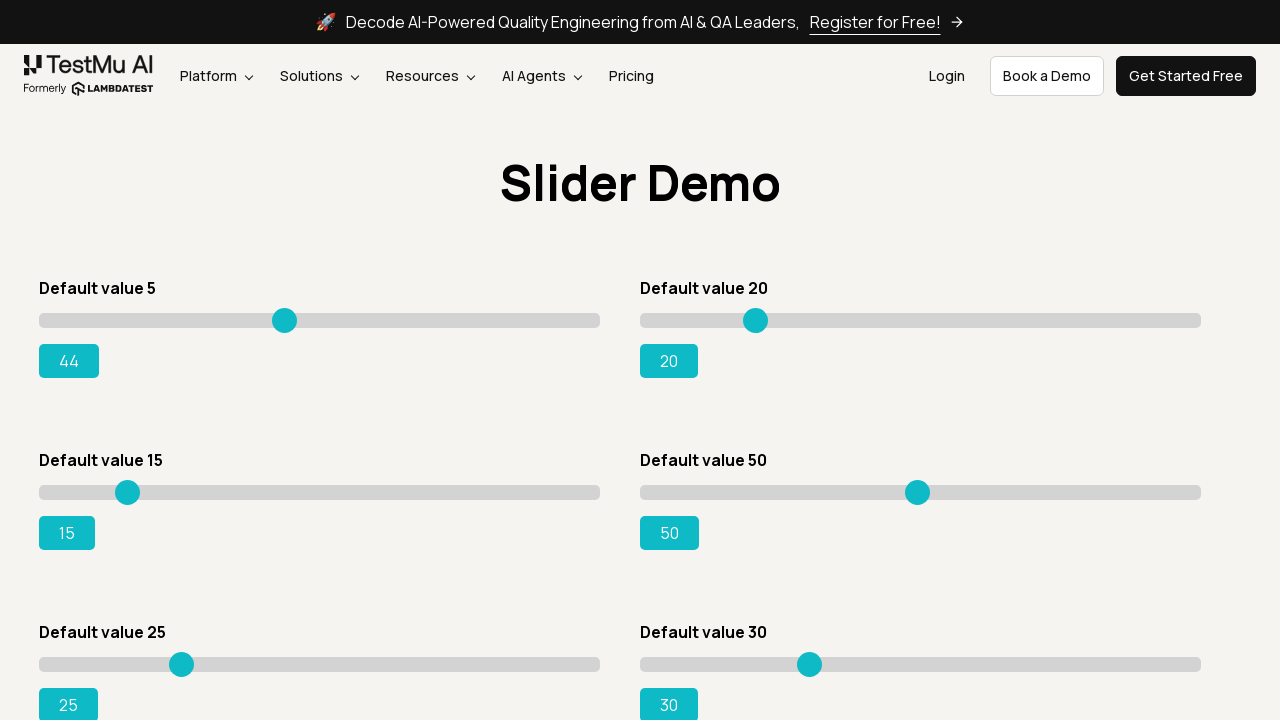

Pressed ArrowRight on slider 1 (iteration 41) on xpath=//input[@type='range'] >> nth=0
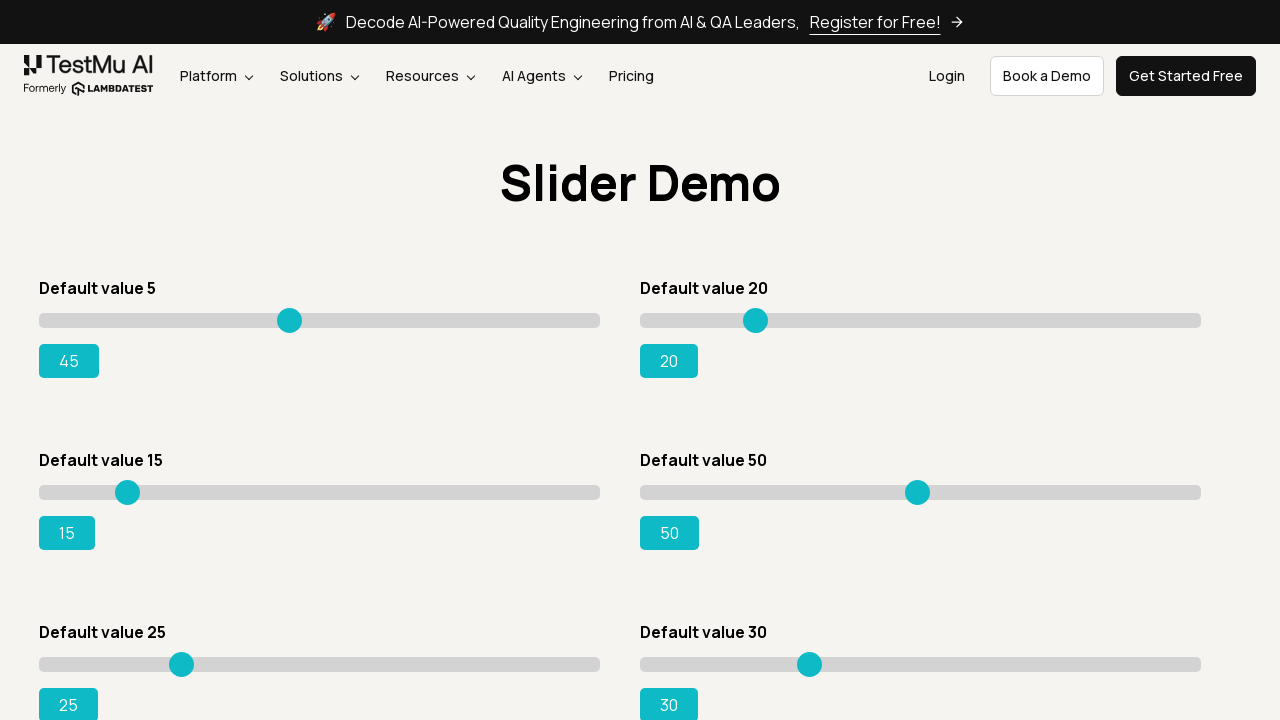

Pressed ArrowRight on slider 1 (iteration 42) on xpath=//input[@type='range'] >> nth=0
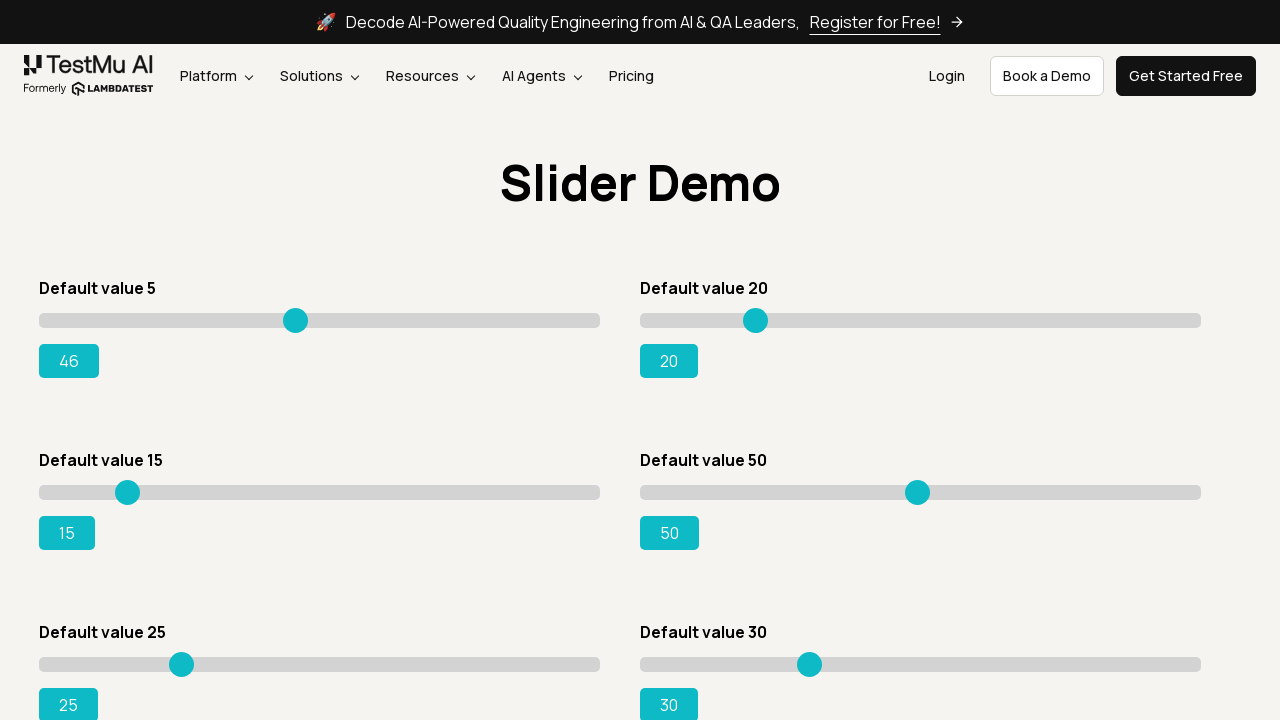

Pressed ArrowRight on slider 1 (iteration 43) on xpath=//input[@type='range'] >> nth=0
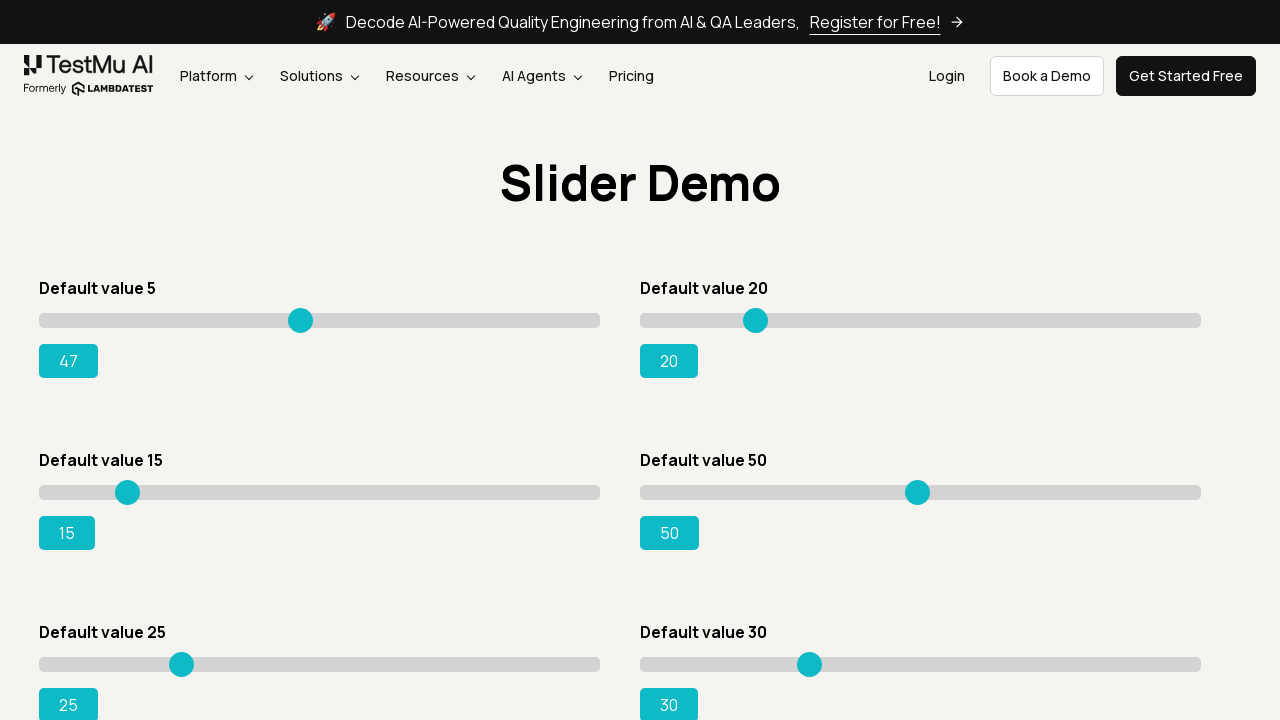

Pressed ArrowRight on slider 1 (iteration 44) on xpath=//input[@type='range'] >> nth=0
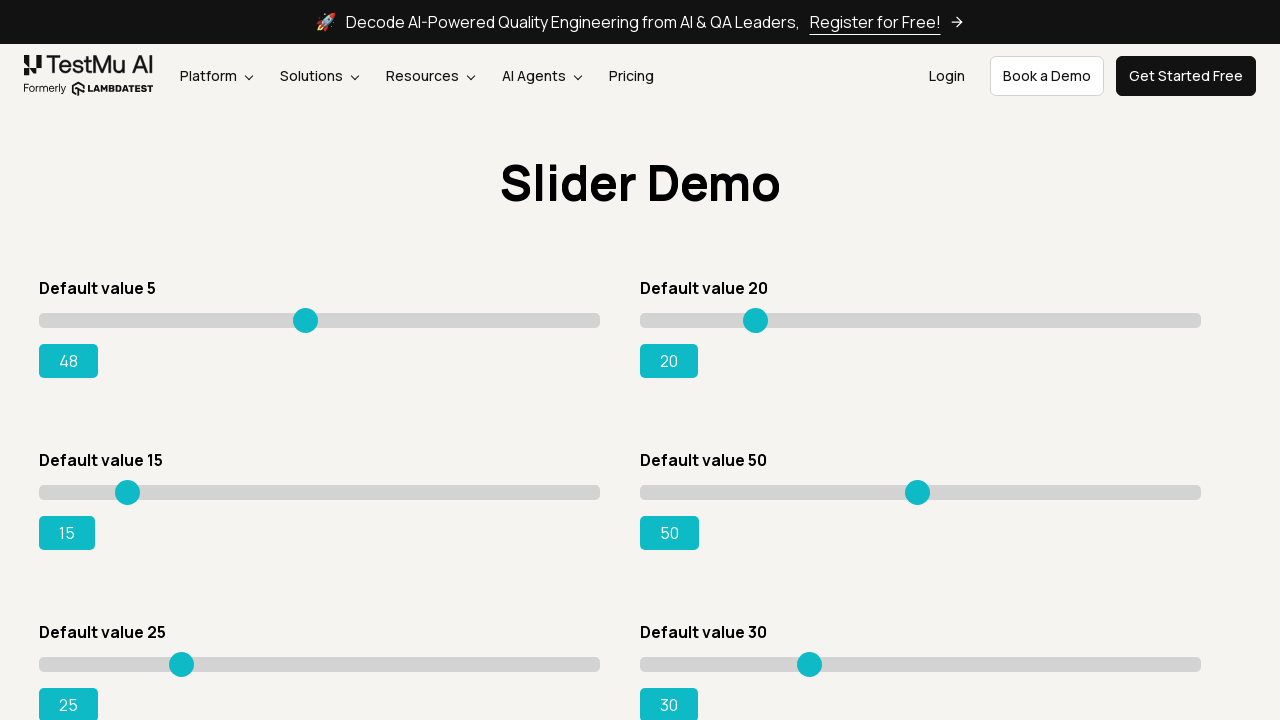

Pressed ArrowRight on slider 1 (iteration 45) on xpath=//input[@type='range'] >> nth=0
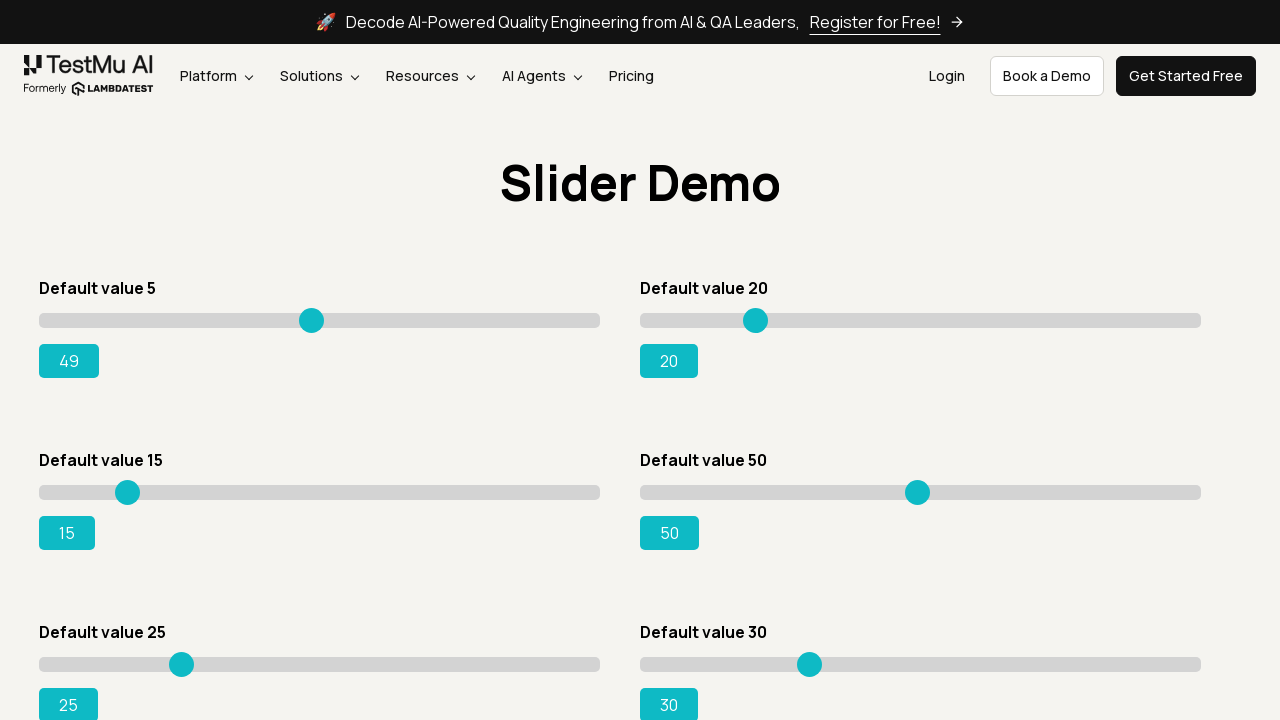

Pressed ArrowRight on slider 1 (iteration 46) on xpath=//input[@type='range'] >> nth=0
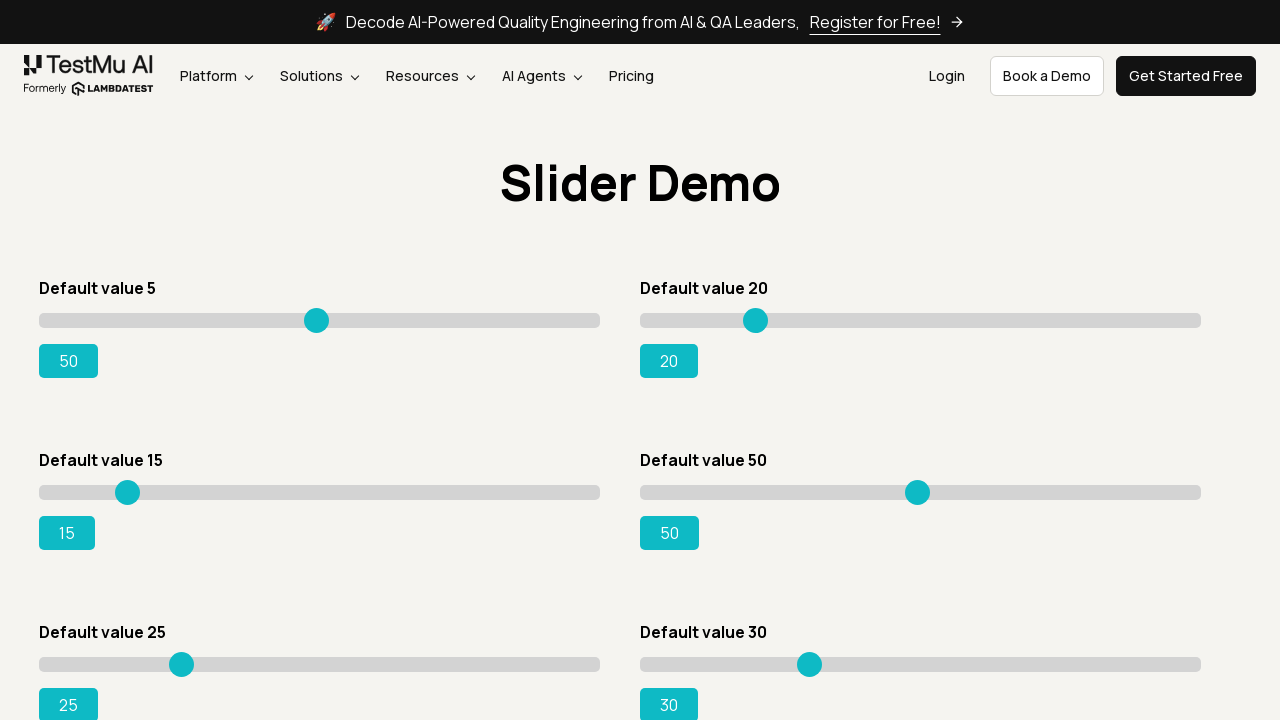

Pressed ArrowRight on slider 1 (iteration 47) on xpath=//input[@type='range'] >> nth=0
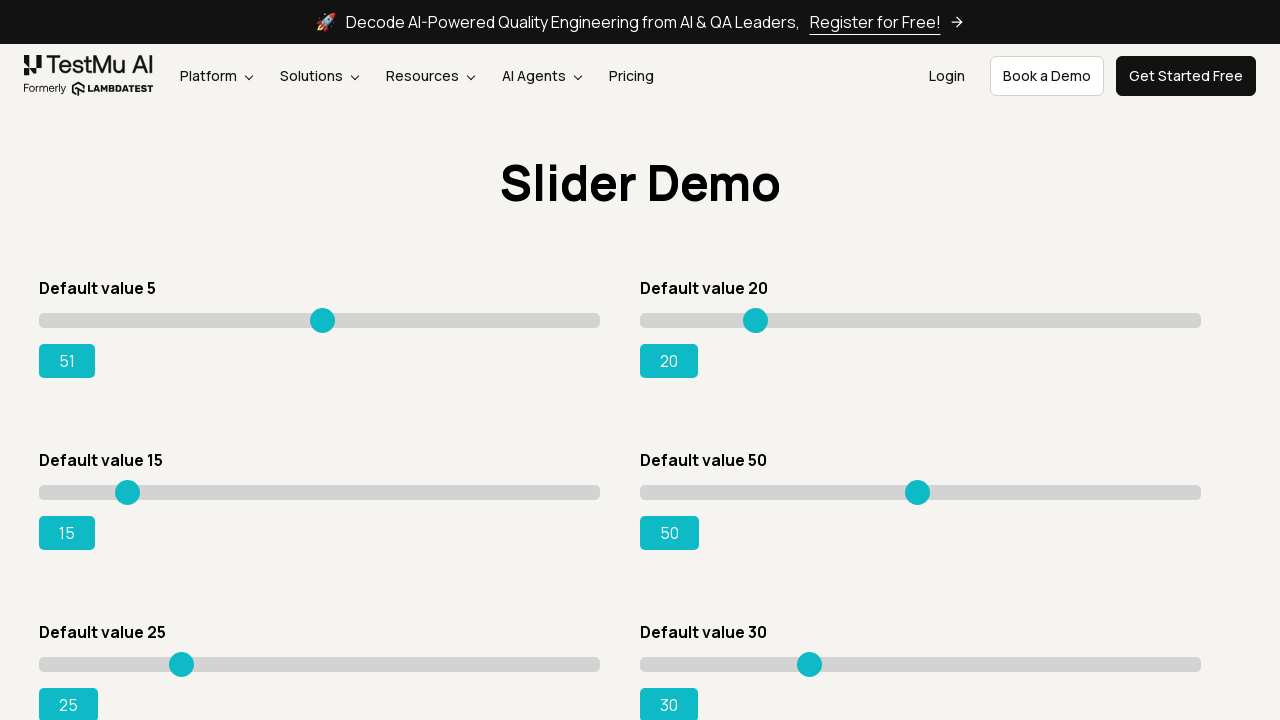

Pressed ArrowRight on slider 1 (iteration 48) on xpath=//input[@type='range'] >> nth=0
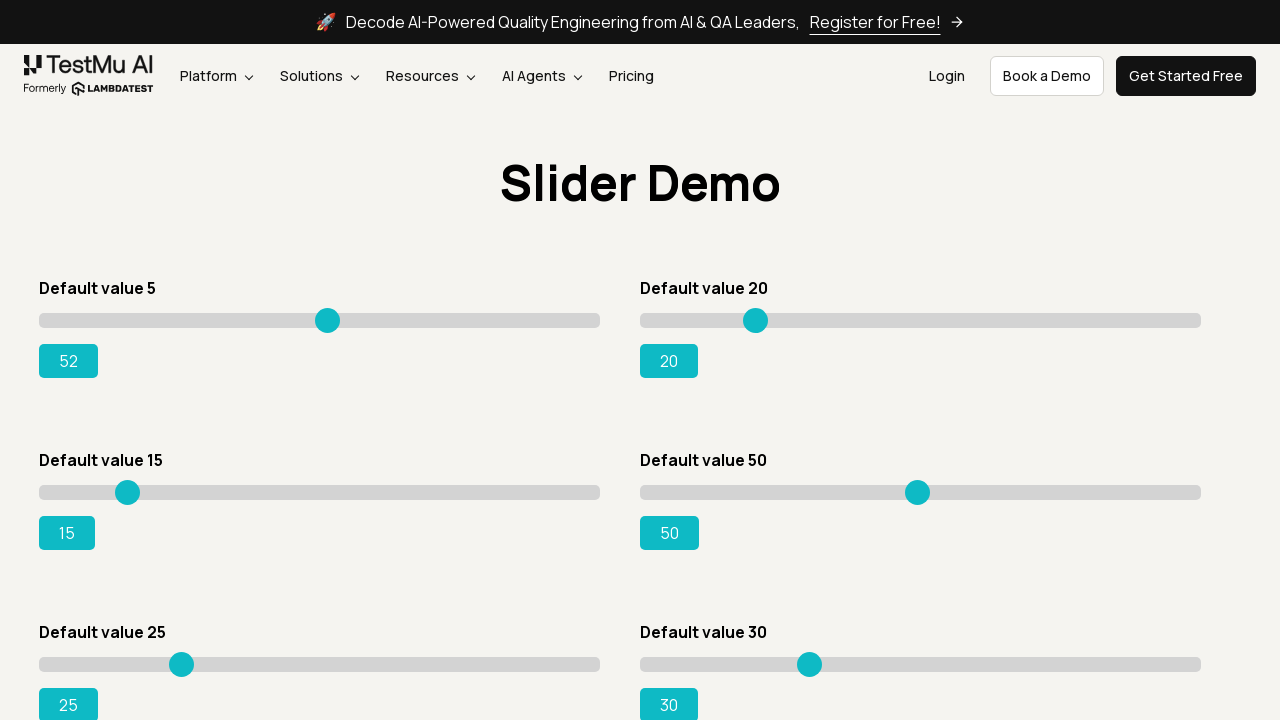

Pressed ArrowRight on slider 1 (iteration 49) on xpath=//input[@type='range'] >> nth=0
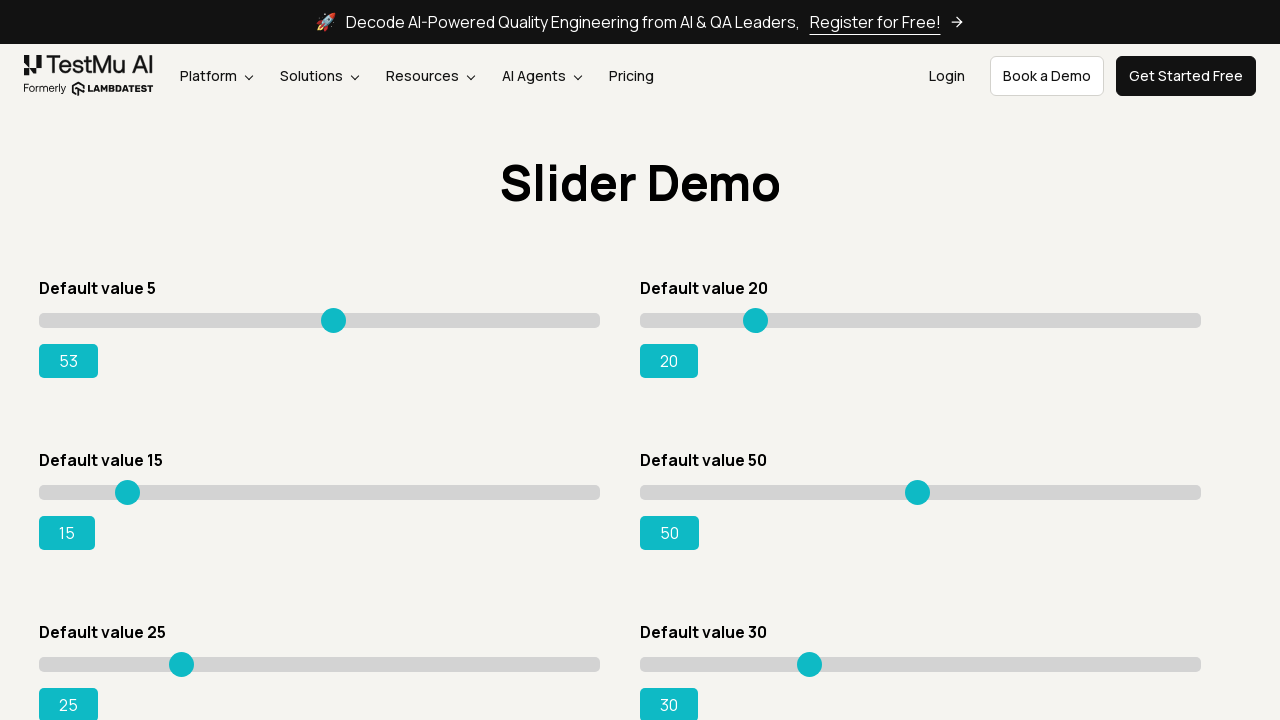

Pressed ArrowRight on slider 1 (iteration 50) on xpath=//input[@type='range'] >> nth=0
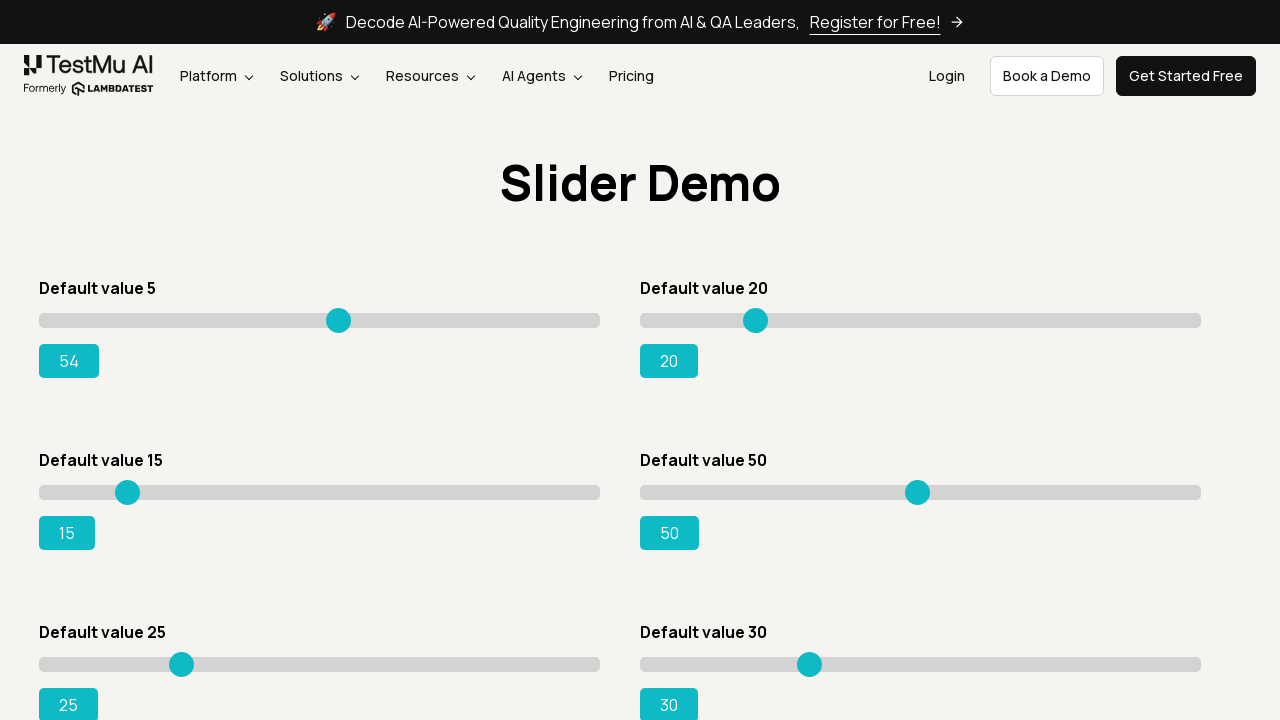

Pressed ArrowRight on slider 1 (iteration 51) on xpath=//input[@type='range'] >> nth=0
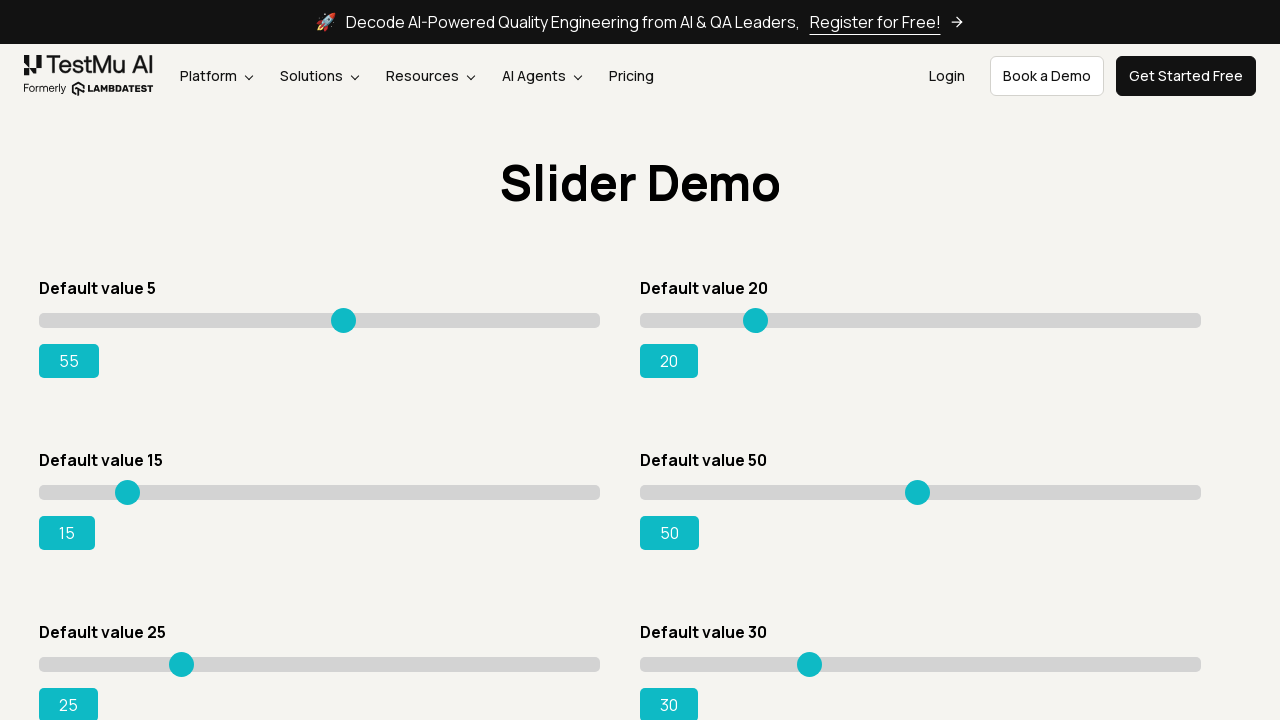

Pressed ArrowRight on slider 1 (iteration 52) on xpath=//input[@type='range'] >> nth=0
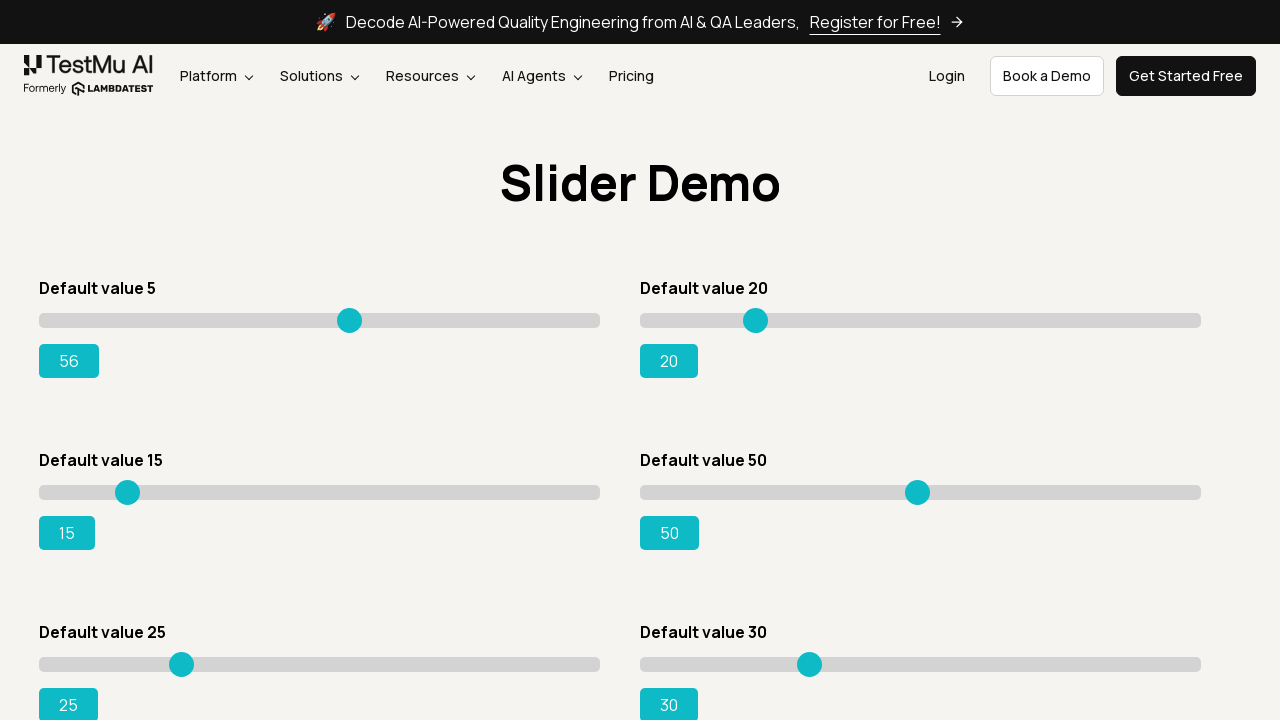

Pressed ArrowRight on slider 1 (iteration 53) on xpath=//input[@type='range'] >> nth=0
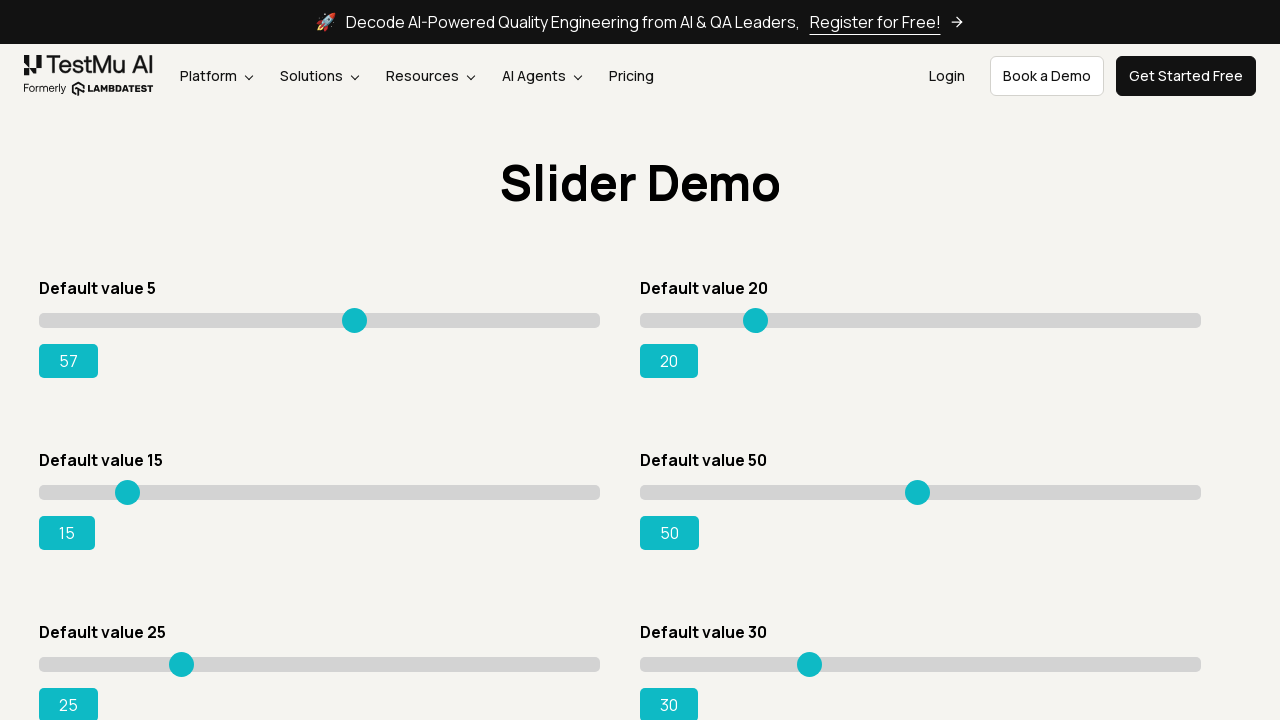

Pressed ArrowRight on slider 1 (iteration 54) on xpath=//input[@type='range'] >> nth=0
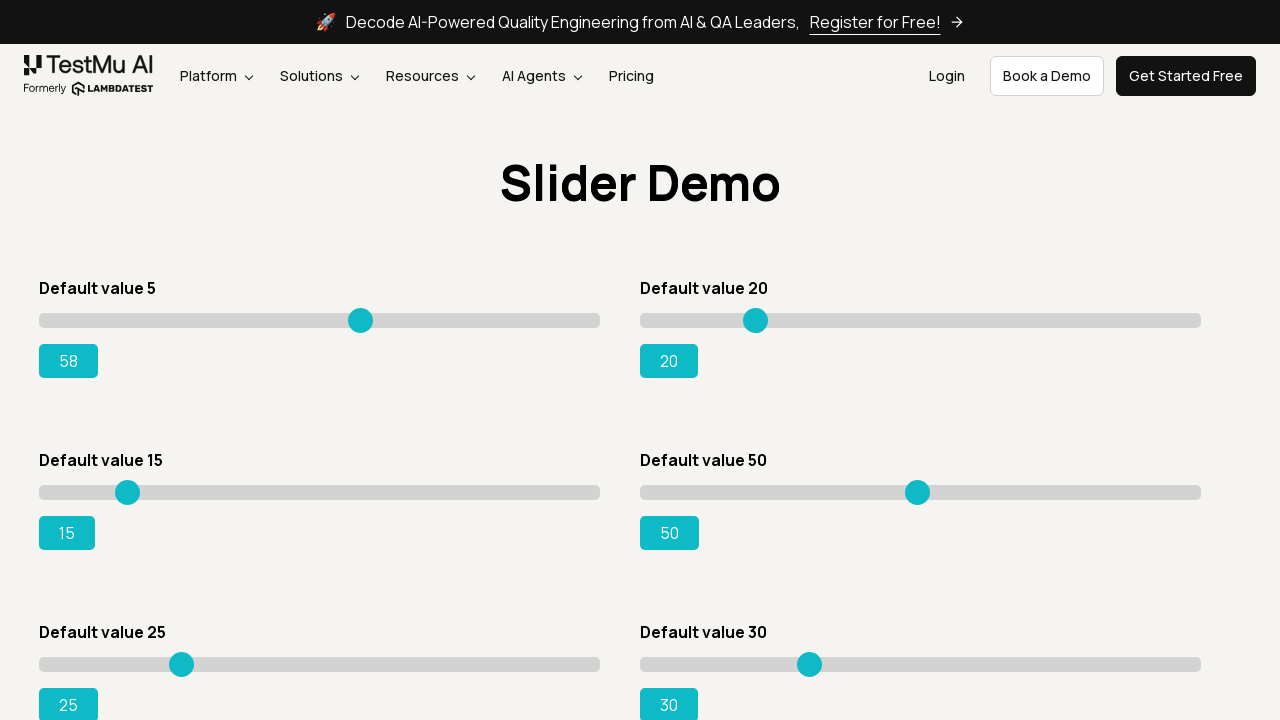

Pressed ArrowRight on slider 1 (iteration 55) on xpath=//input[@type='range'] >> nth=0
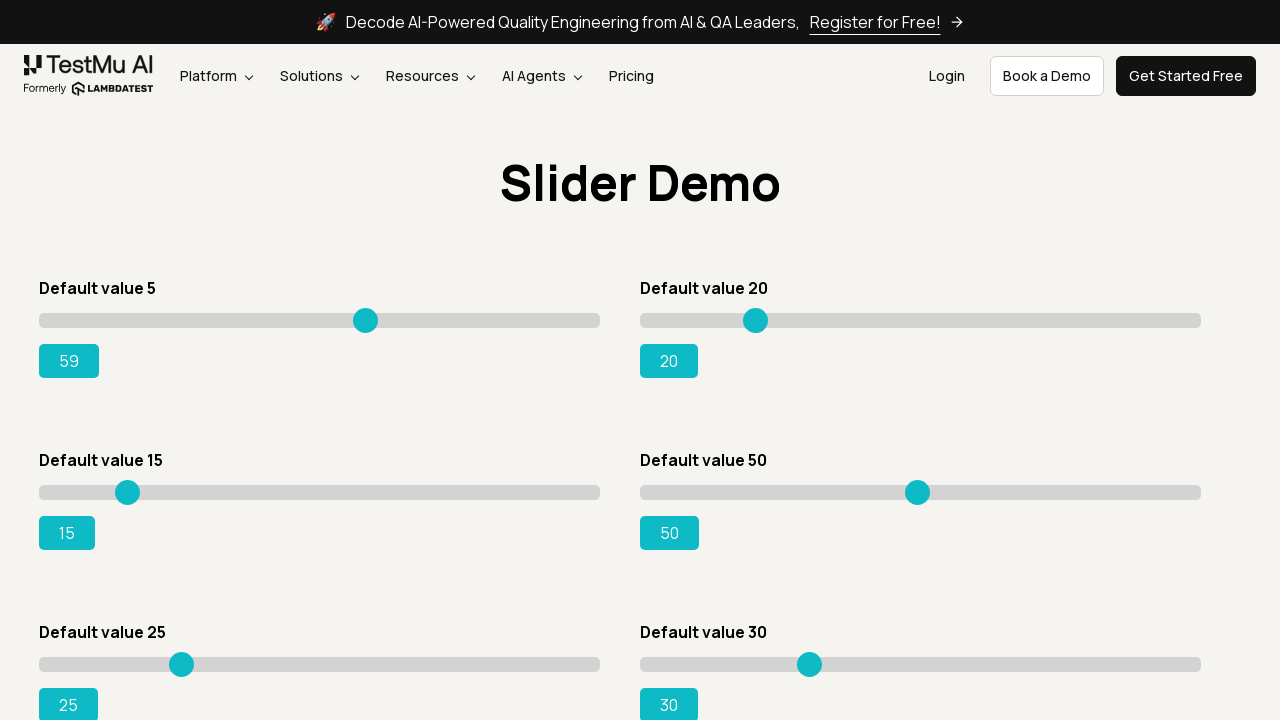

Pressed ArrowRight on slider 1 (iteration 56) on xpath=//input[@type='range'] >> nth=0
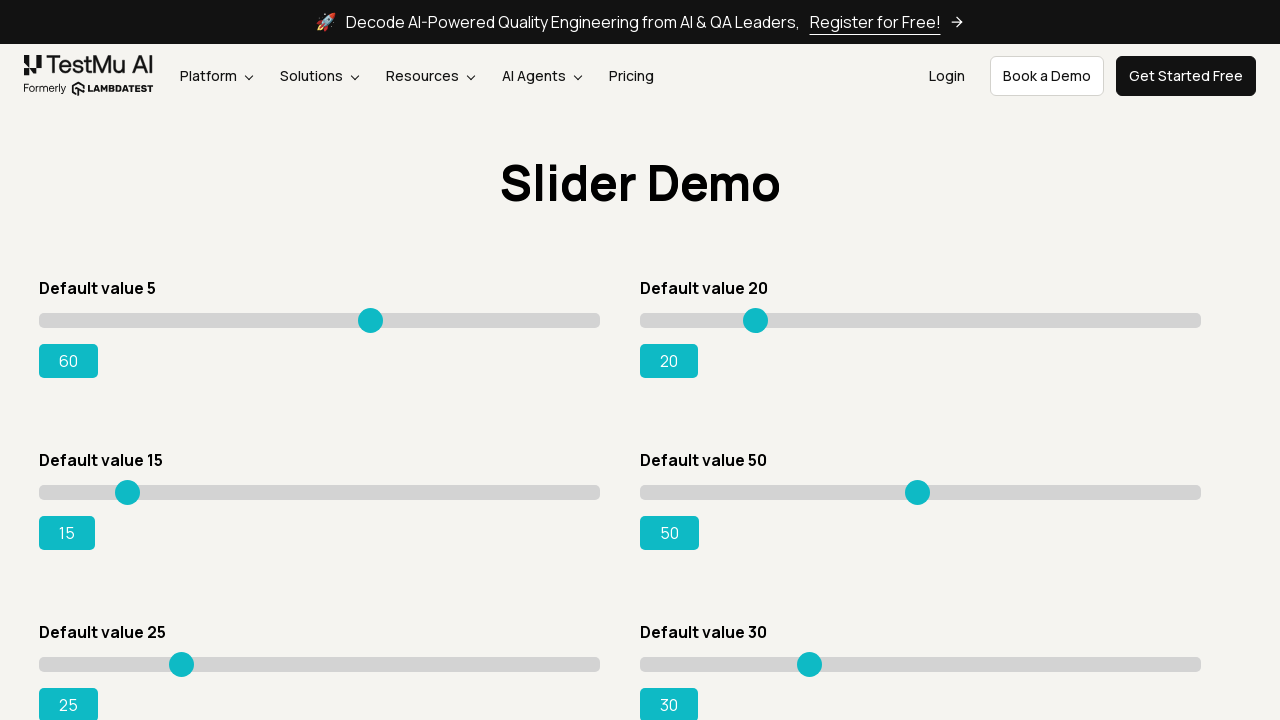

Pressed ArrowRight on slider 1 (iteration 57) on xpath=//input[@type='range'] >> nth=0
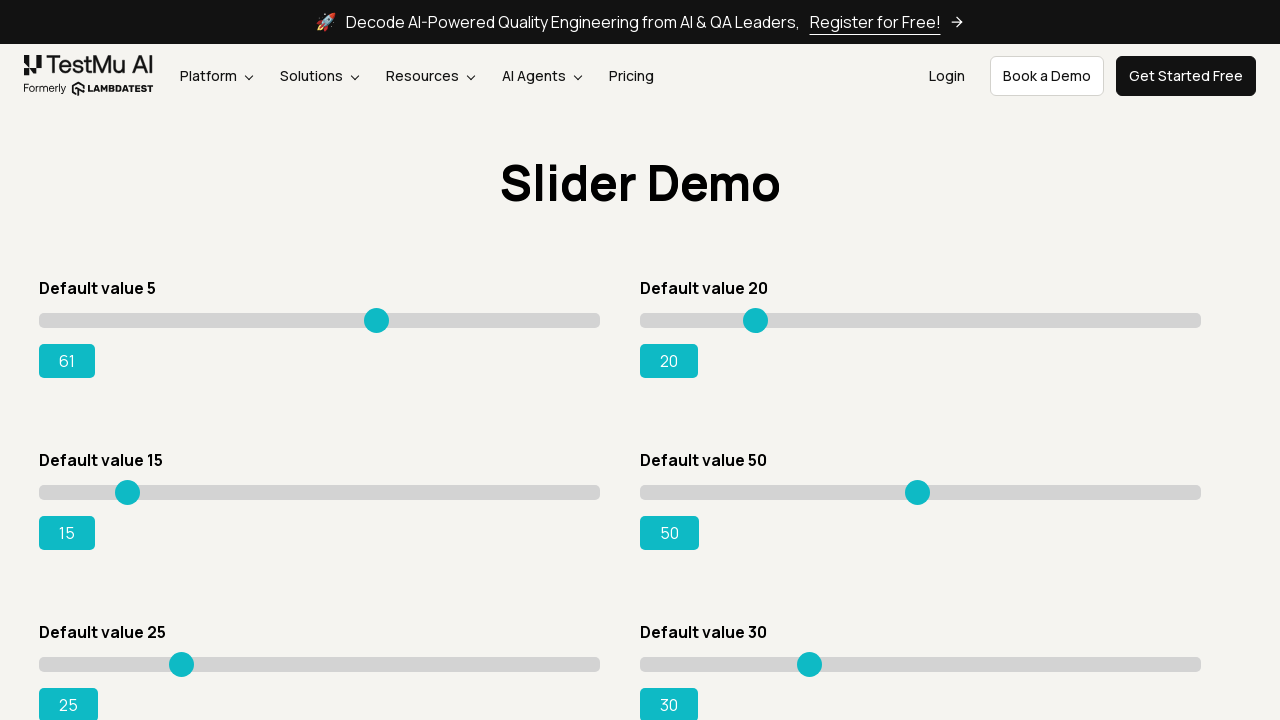

Pressed ArrowRight on slider 1 (iteration 58) on xpath=//input[@type='range'] >> nth=0
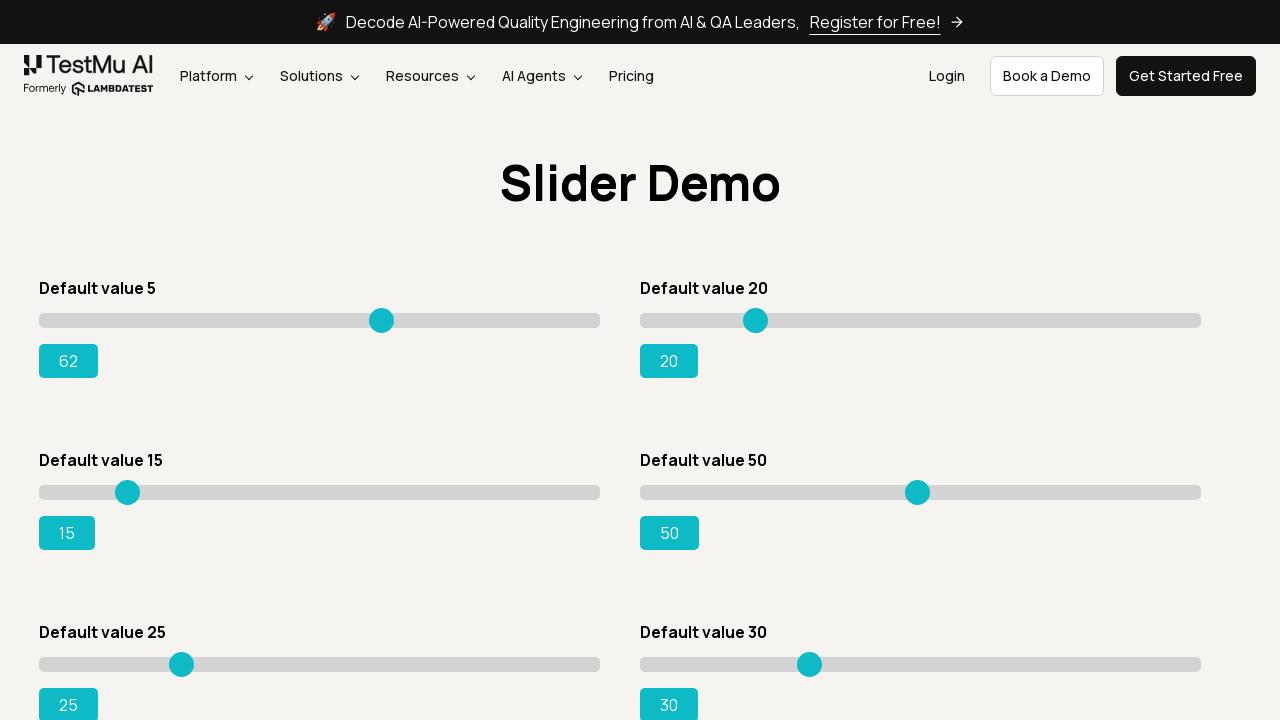

Pressed ArrowRight on slider 1 (iteration 59) on xpath=//input[@type='range'] >> nth=0
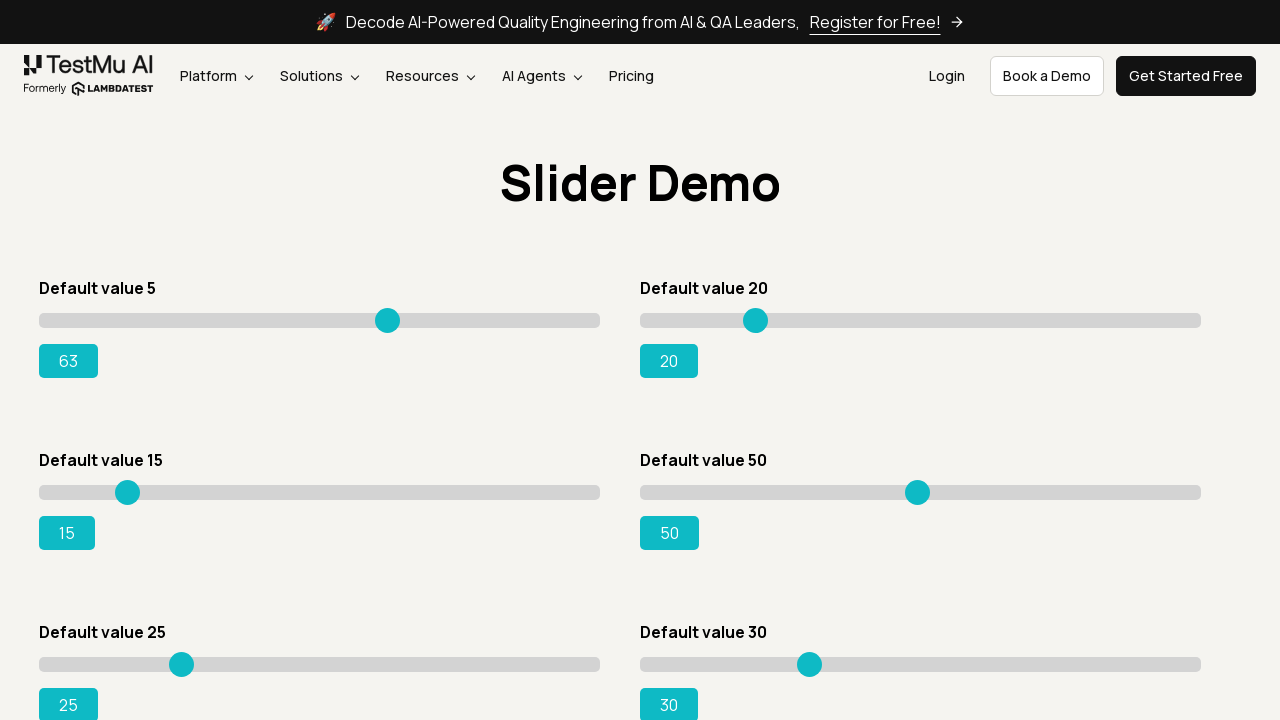

Pressed ArrowRight on slider 1 (iteration 60) on xpath=//input[@type='range'] >> nth=0
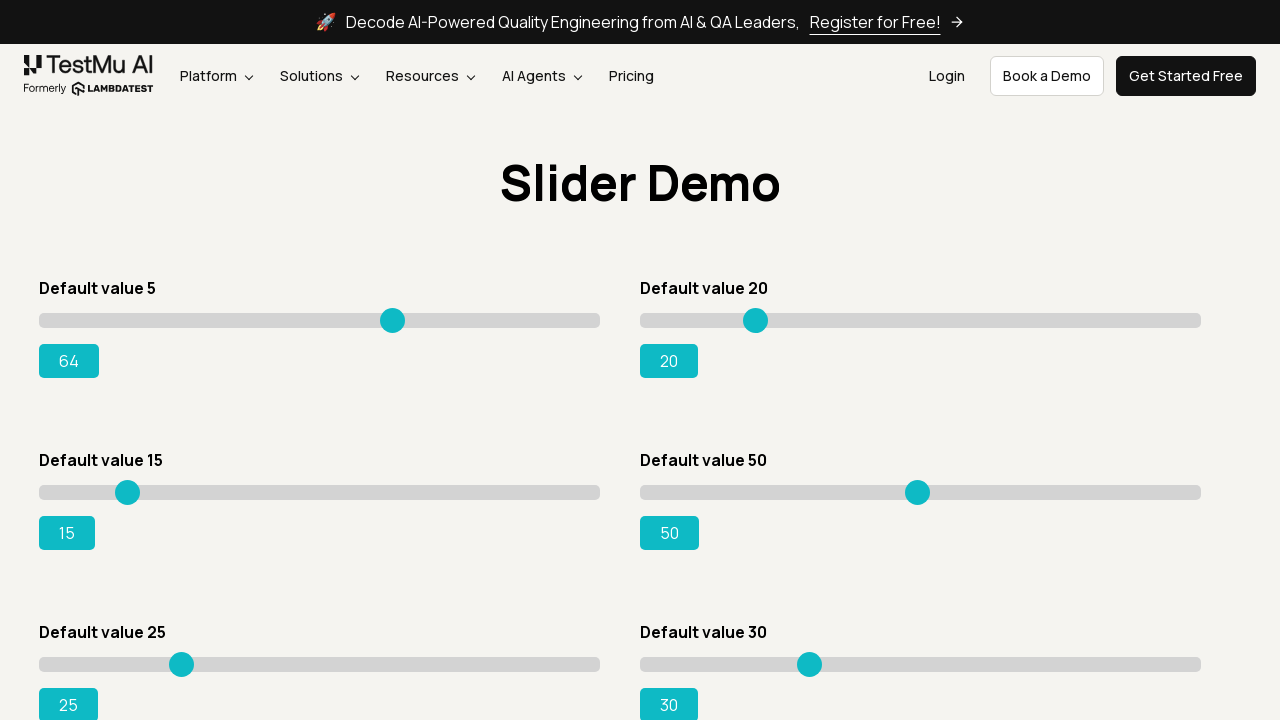

Pressed ArrowRight on slider 1 (iteration 61) on xpath=//input[@type='range'] >> nth=0
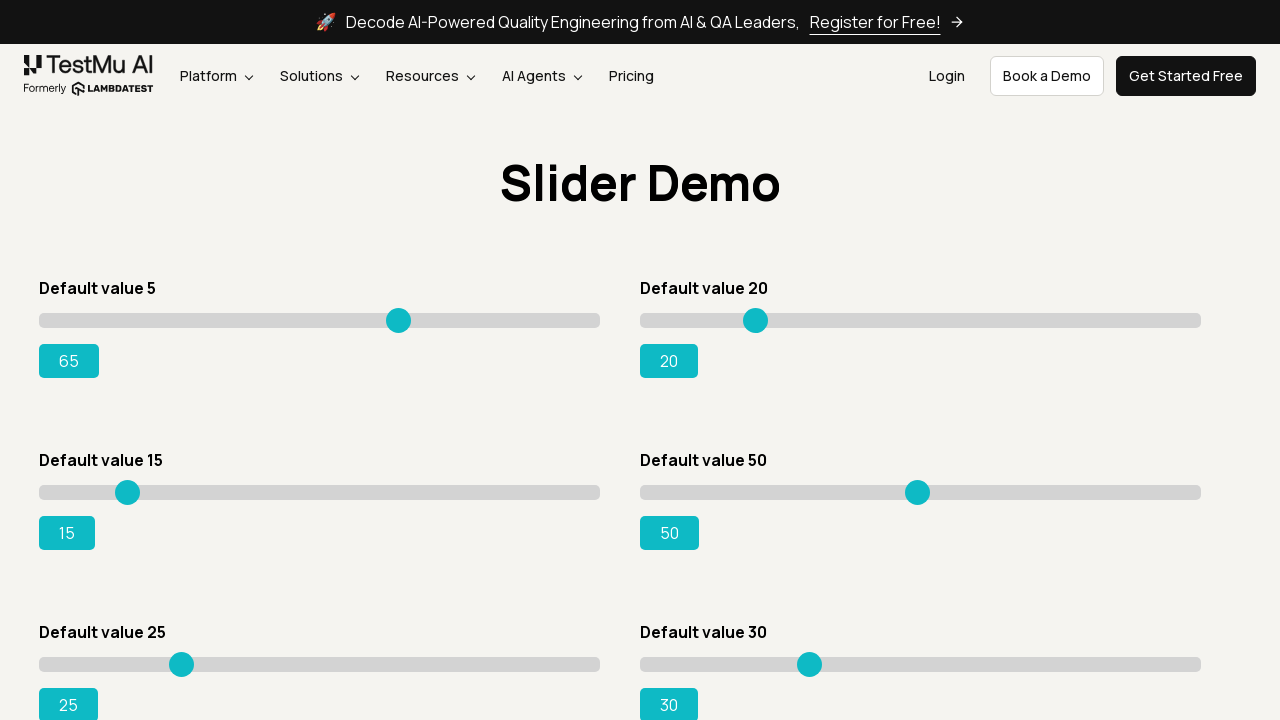

Pressed ArrowRight on slider 1 (iteration 62) on xpath=//input[@type='range'] >> nth=0
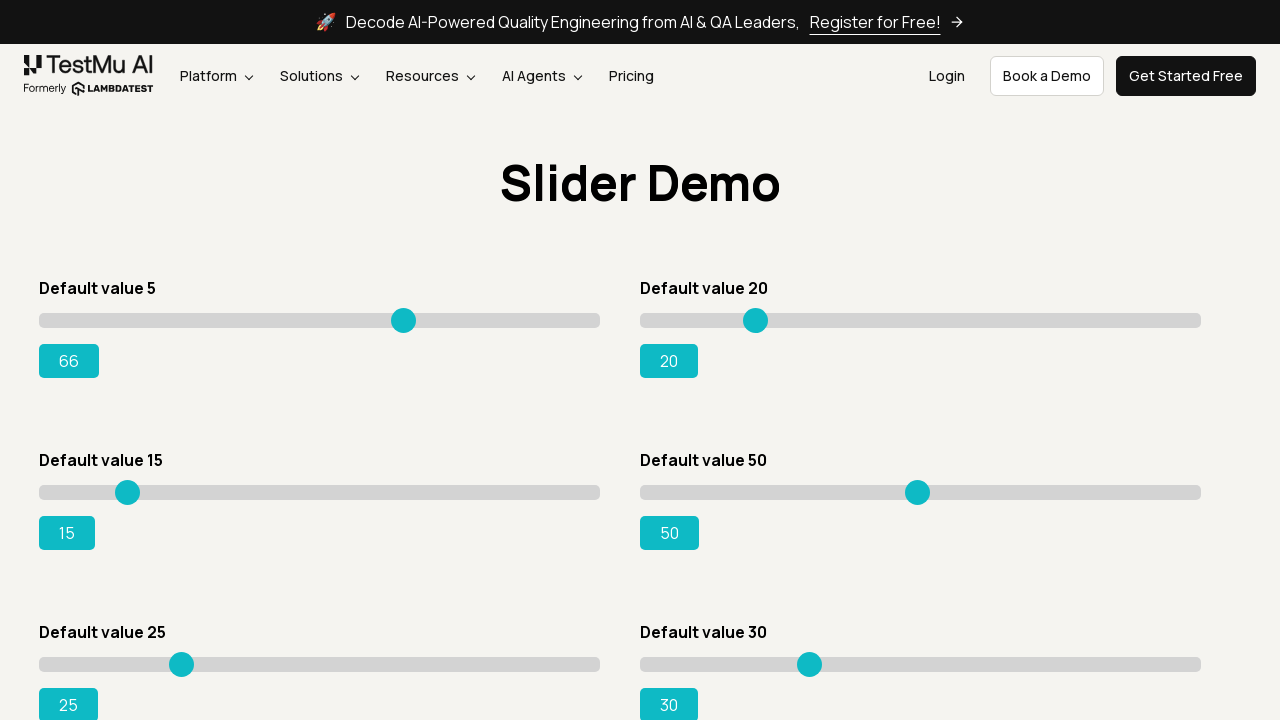

Pressed ArrowRight on slider 1 (iteration 63) on xpath=//input[@type='range'] >> nth=0
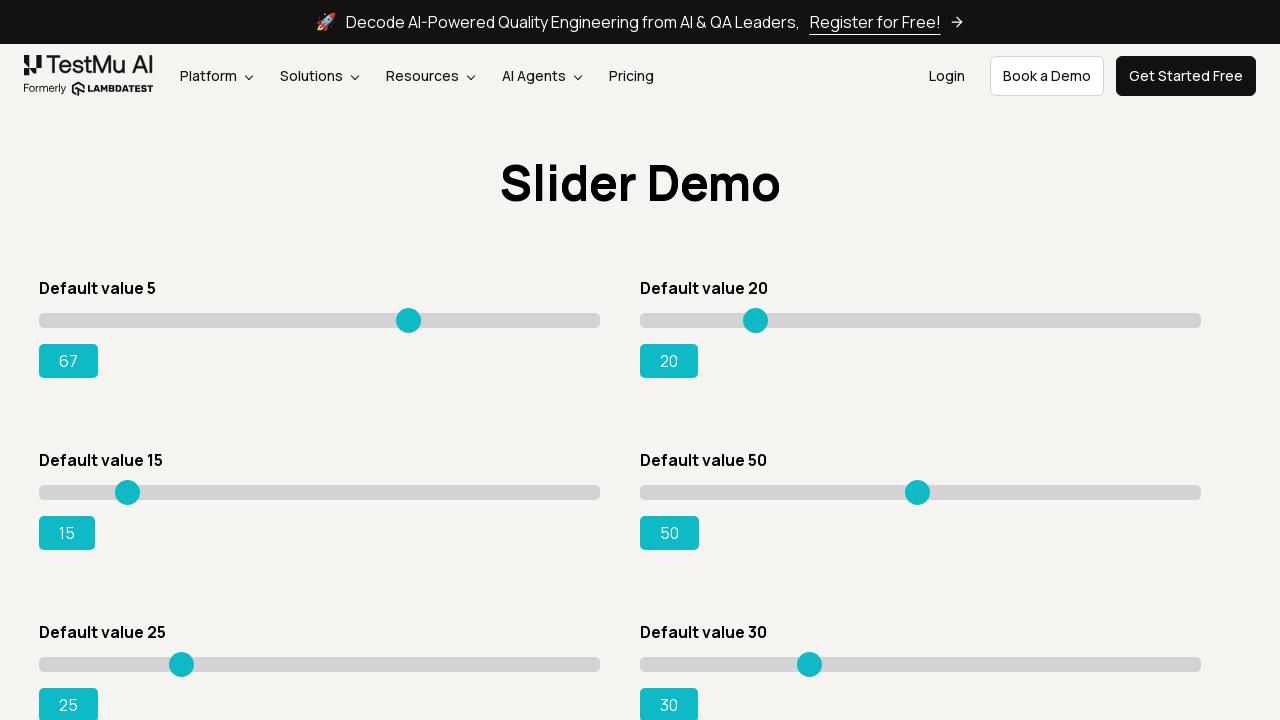

Pressed ArrowRight on slider 1 (iteration 64) on xpath=//input[@type='range'] >> nth=0
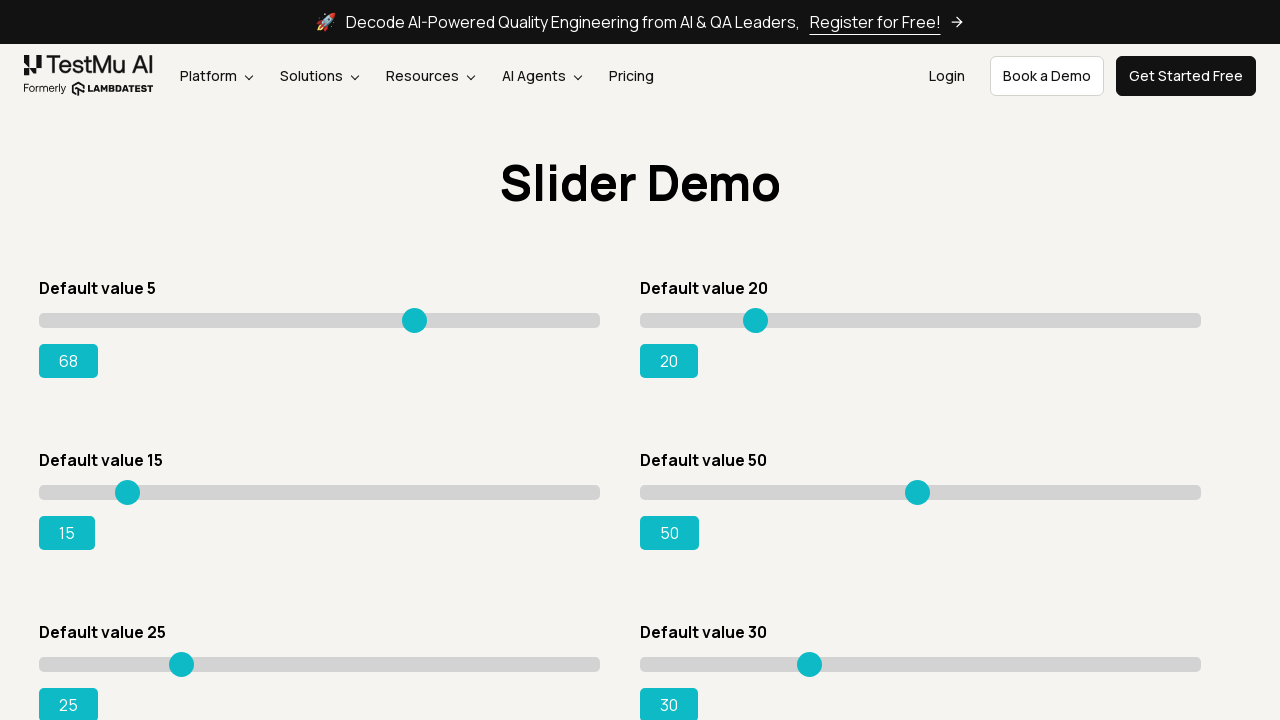

Pressed ArrowRight on slider 1 (iteration 65) on xpath=//input[@type='range'] >> nth=0
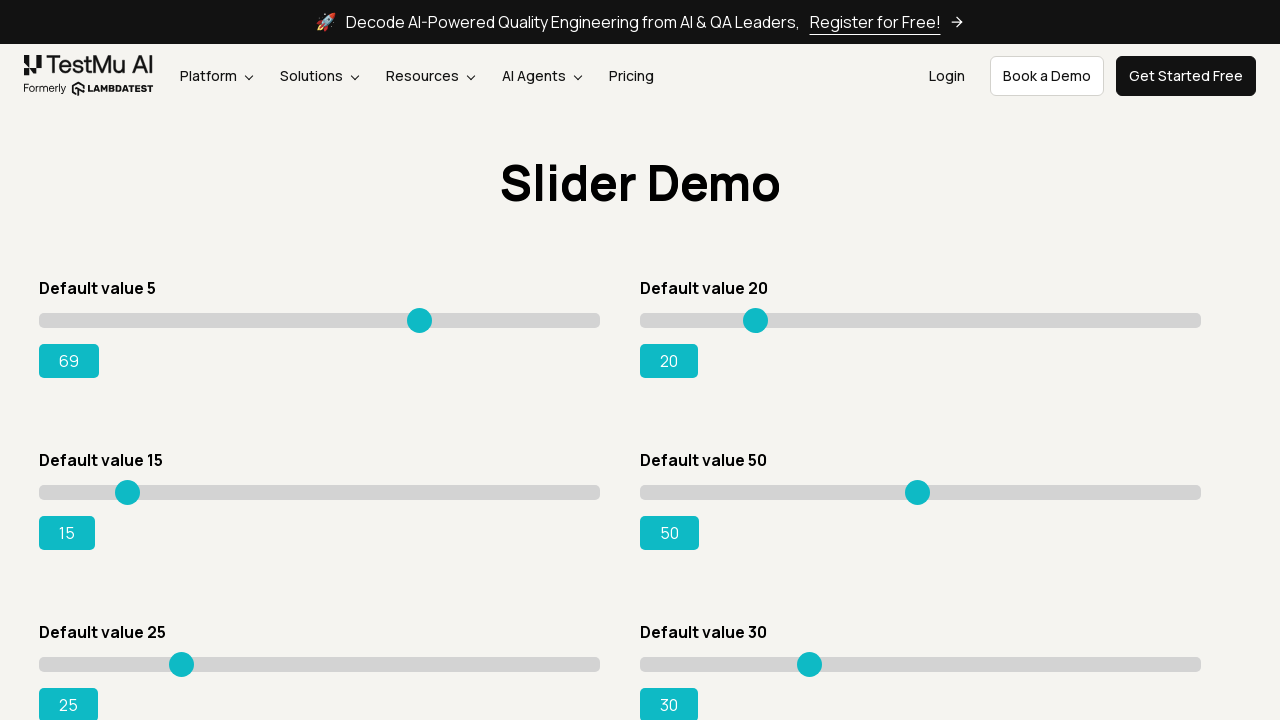

Pressed ArrowRight on slider 1 (iteration 66) on xpath=//input[@type='range'] >> nth=0
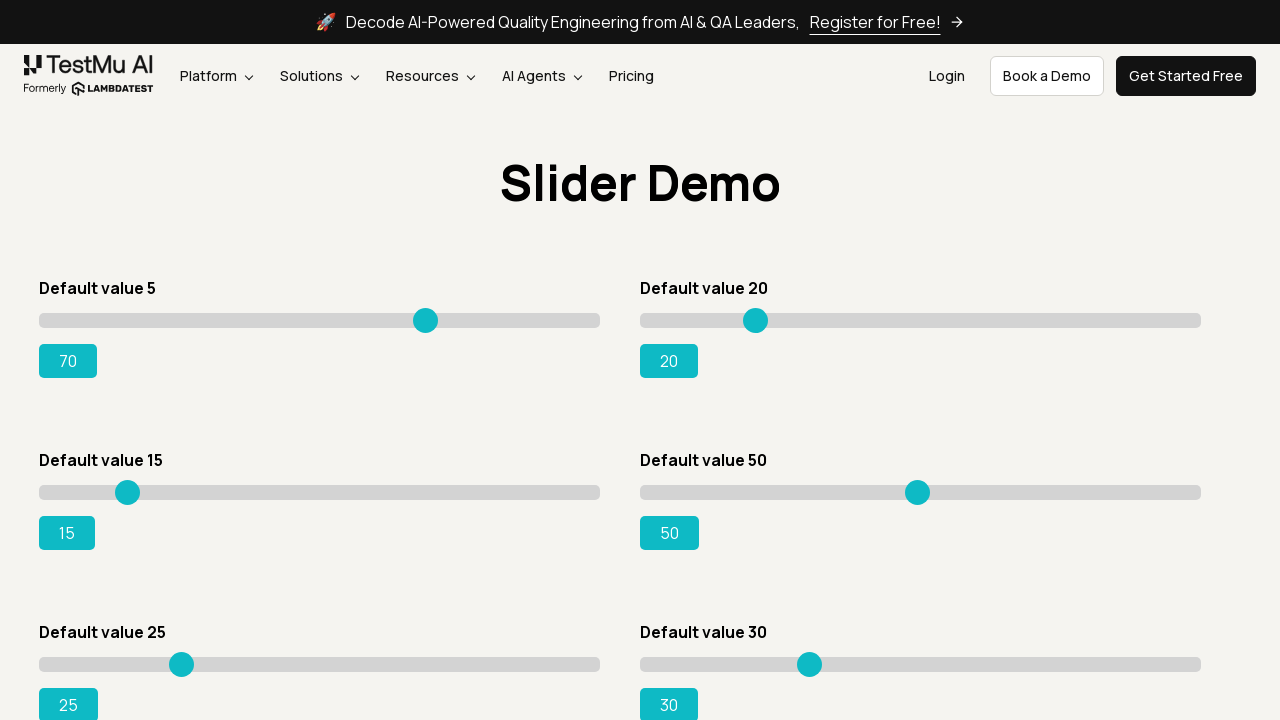

Pressed ArrowRight on slider 1 (iteration 67) on xpath=//input[@type='range'] >> nth=0
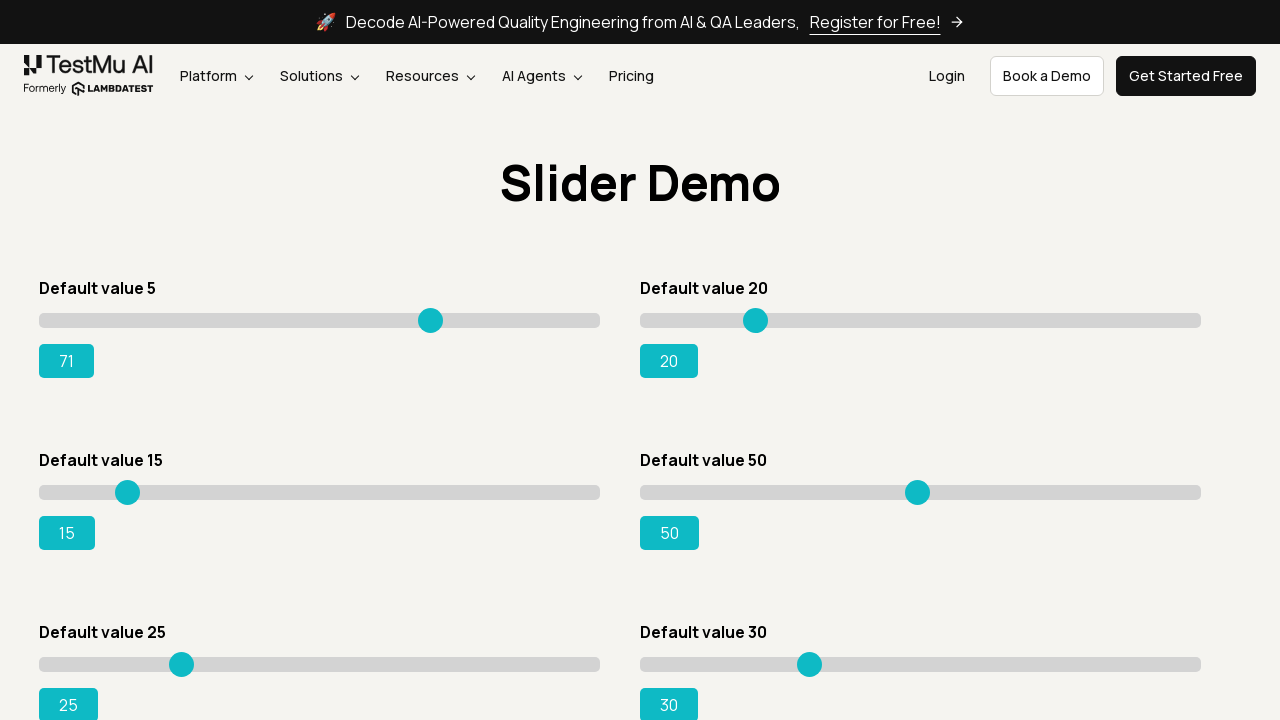

Pressed ArrowRight on slider 1 (iteration 68) on xpath=//input[@type='range'] >> nth=0
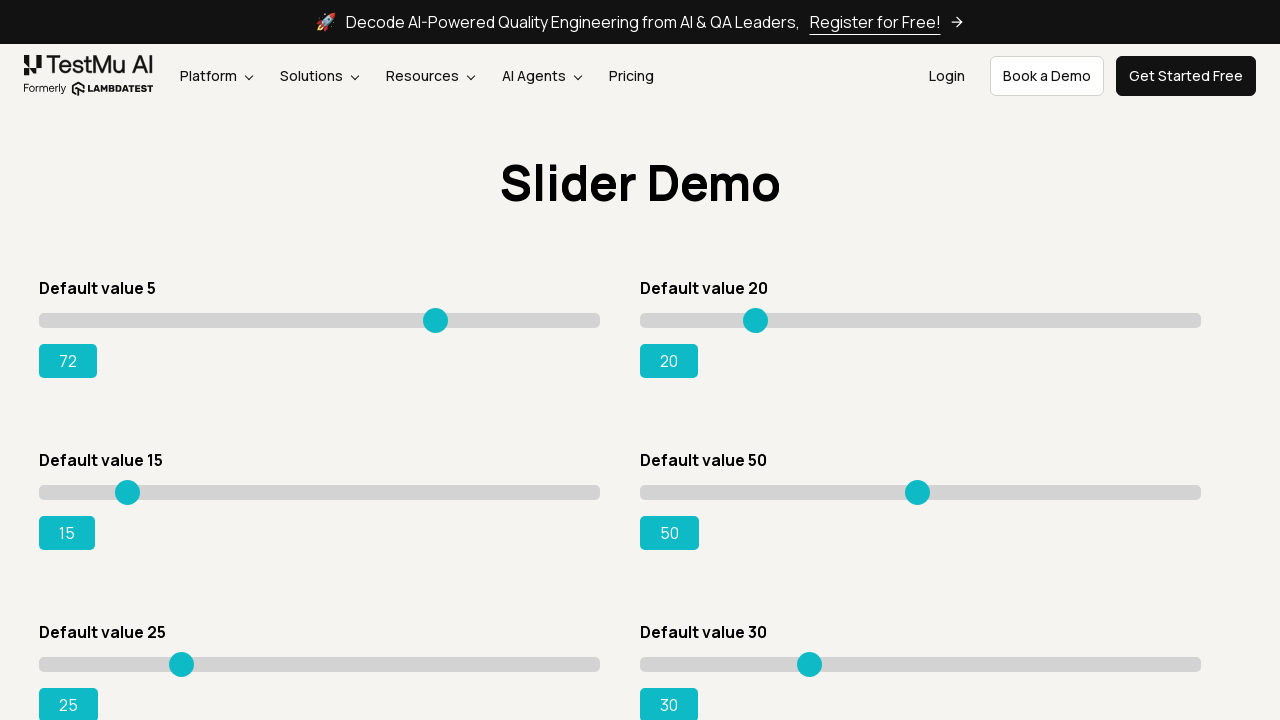

Pressed ArrowRight on slider 1 (iteration 69) on xpath=//input[@type='range'] >> nth=0
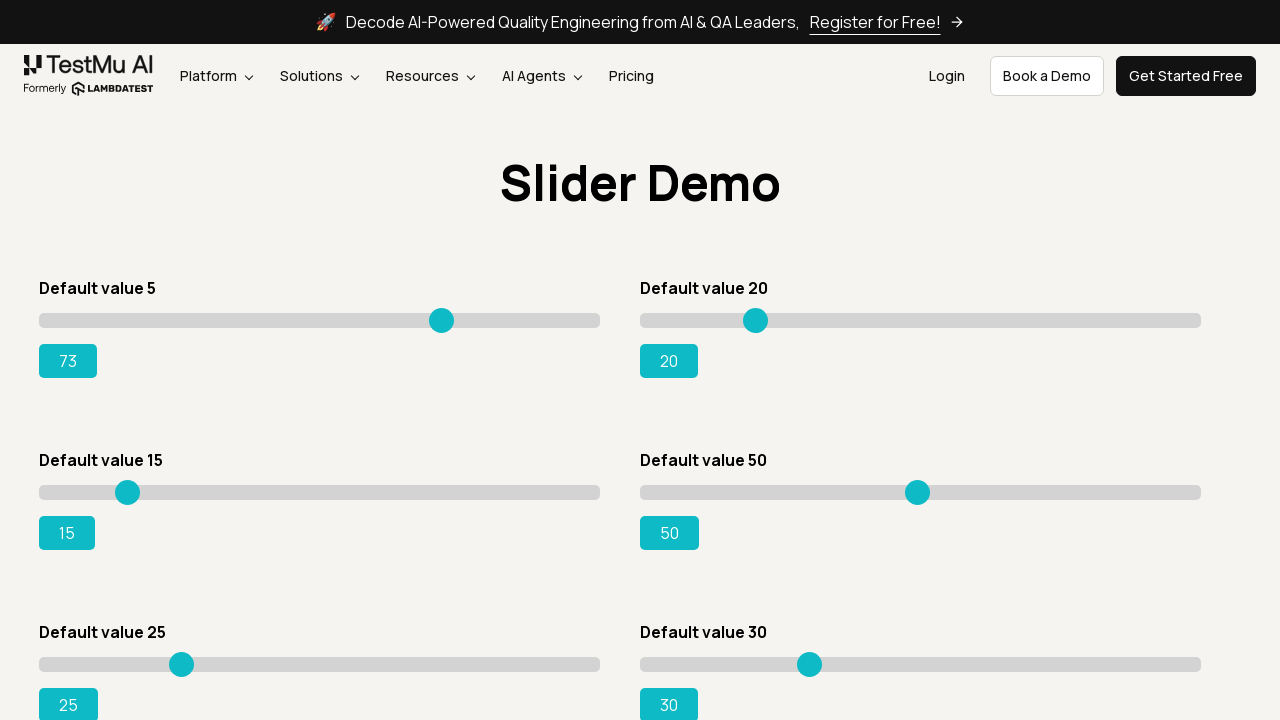

Pressed ArrowRight on slider 1 (iteration 70) on xpath=//input[@type='range'] >> nth=0
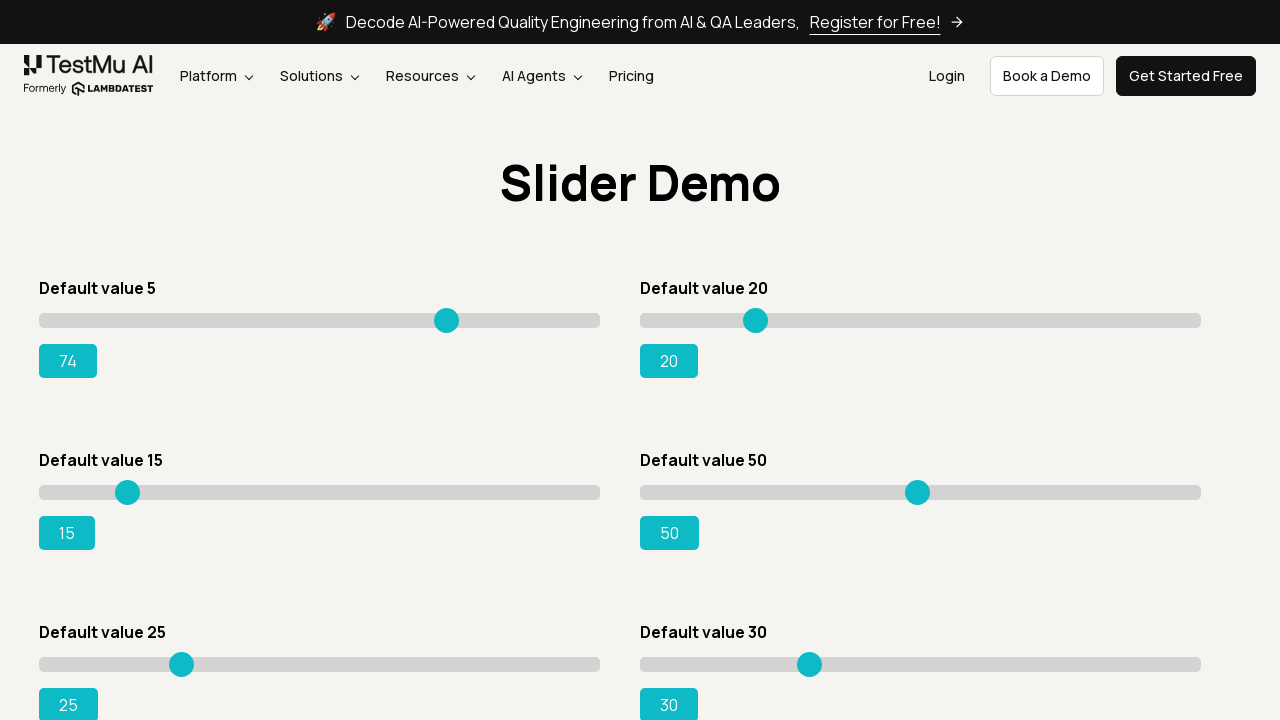

Pressed ArrowRight on slider 1 (iteration 71) on xpath=//input[@type='range'] >> nth=0
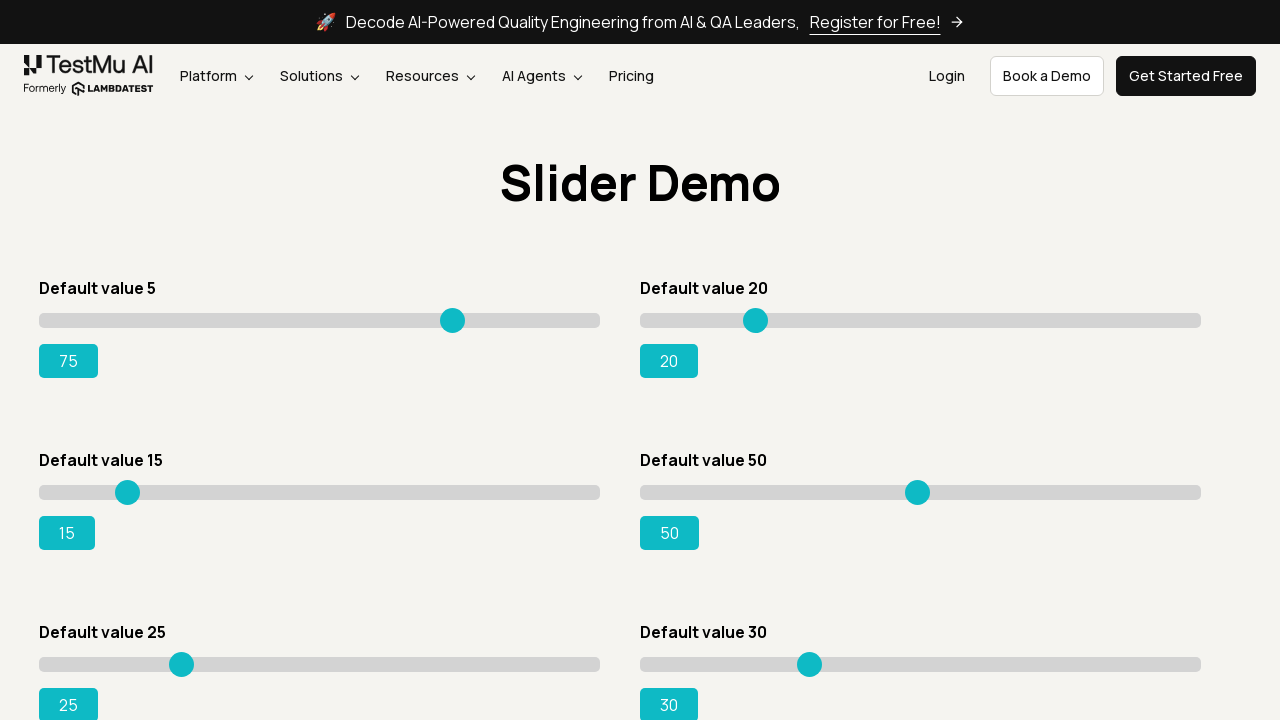

Pressed ArrowRight on slider 1 (iteration 72) on xpath=//input[@type='range'] >> nth=0
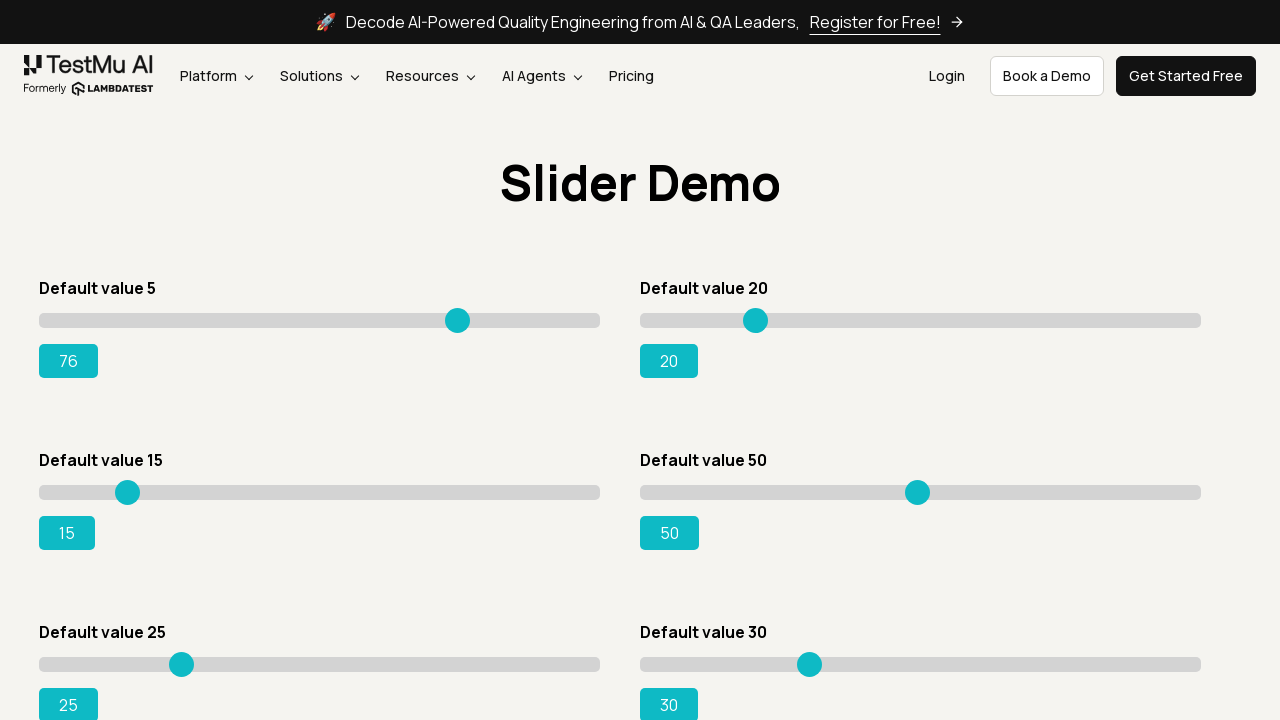

Pressed ArrowRight on slider 1 (iteration 73) on xpath=//input[@type='range'] >> nth=0
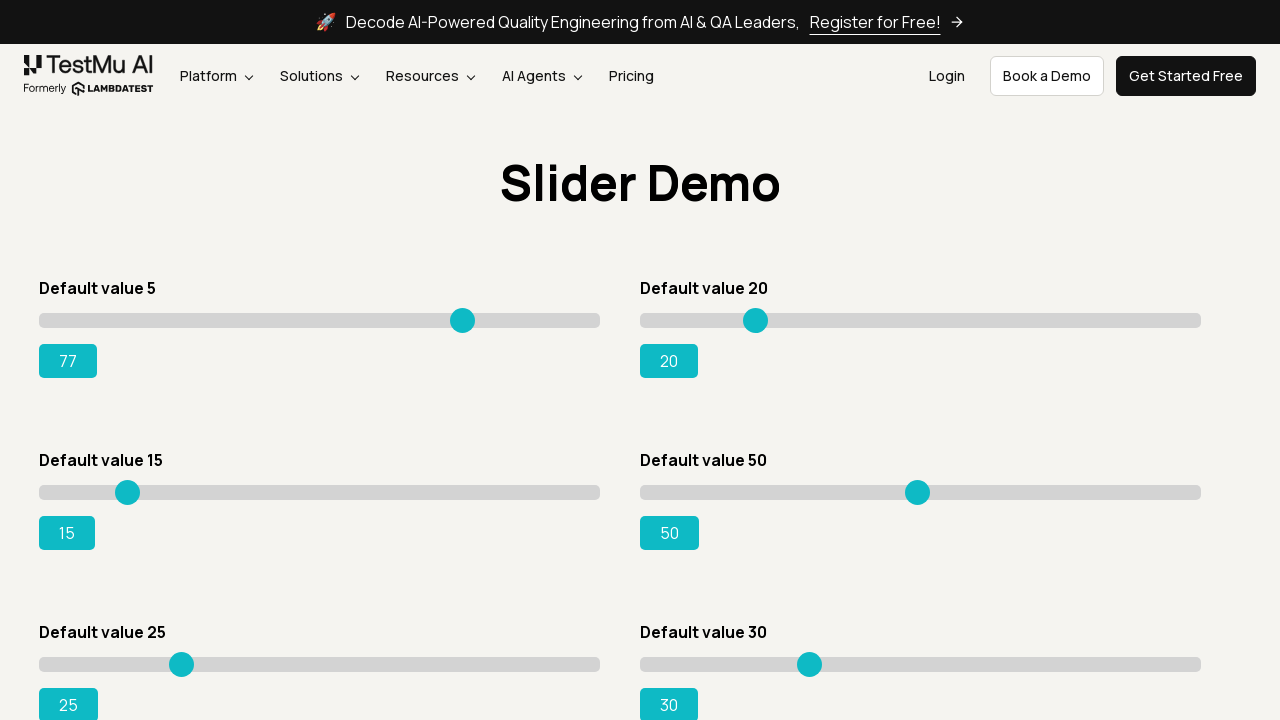

Pressed ArrowRight on slider 1 (iteration 74) on xpath=//input[@type='range'] >> nth=0
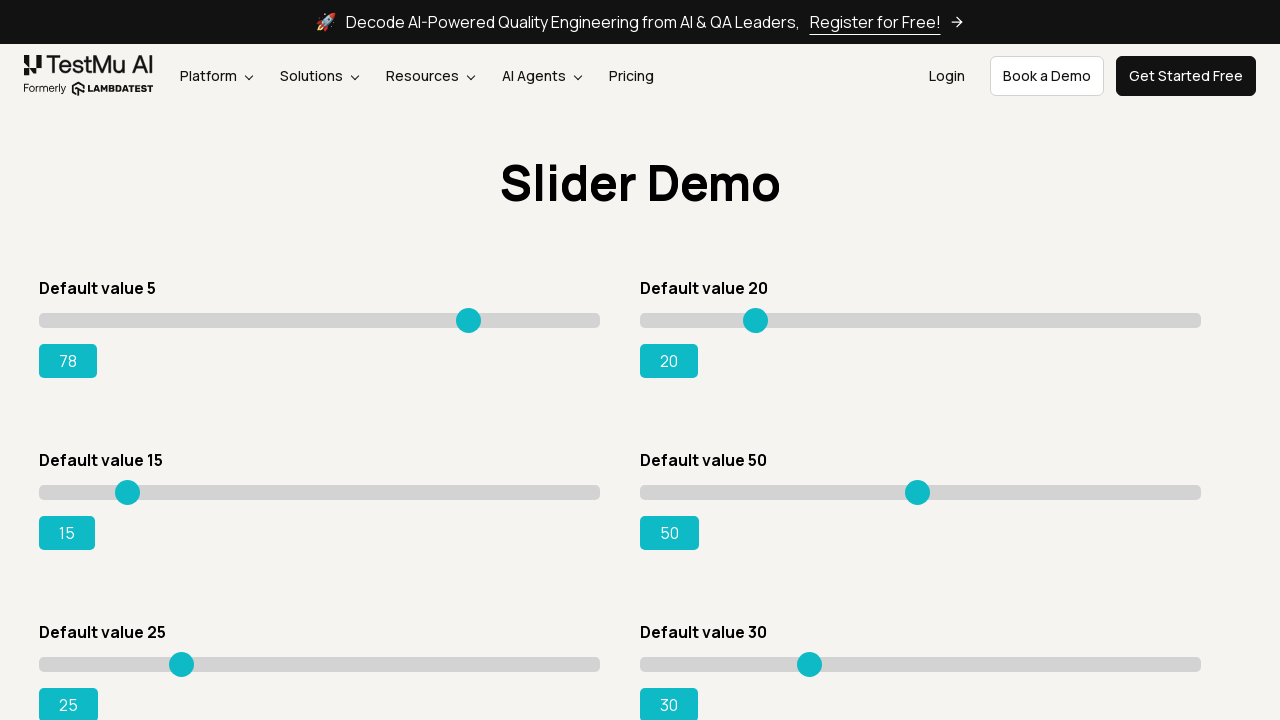

Pressed ArrowRight on slider 1 (iteration 75) on xpath=//input[@type='range'] >> nth=0
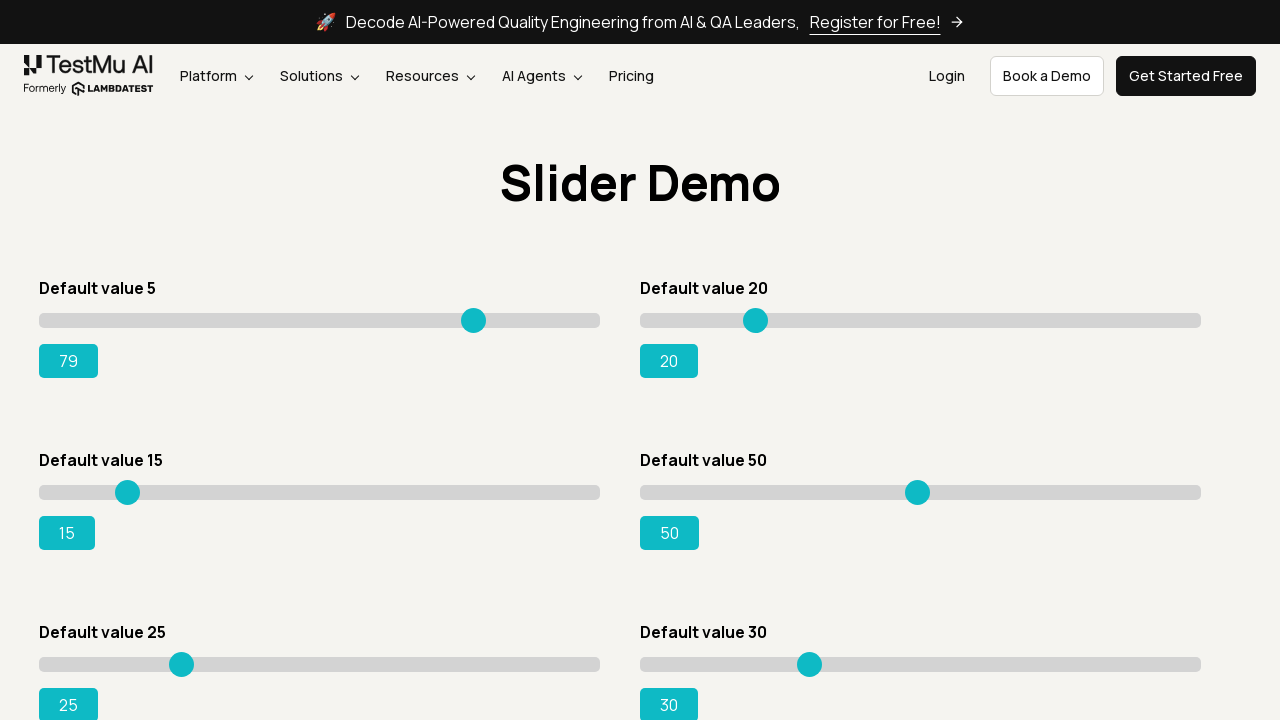

Pressed ArrowRight on slider 1 (iteration 76) on xpath=//input[@type='range'] >> nth=0
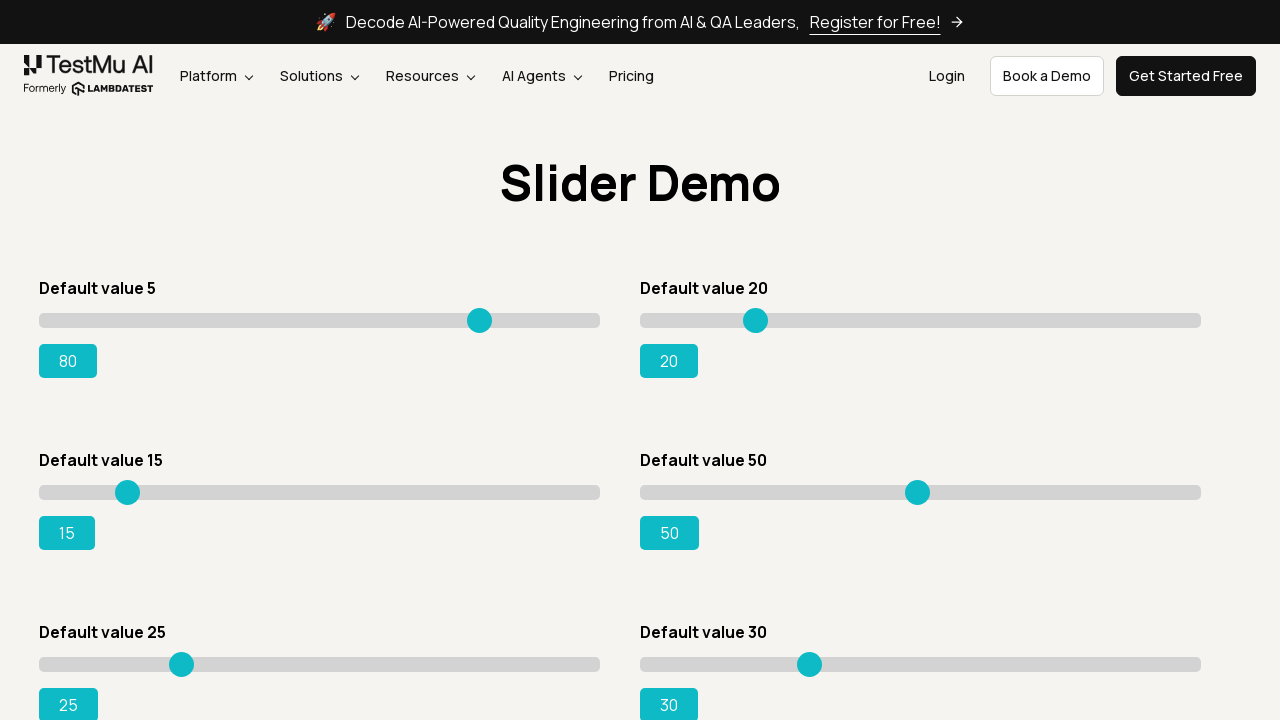

Pressed ArrowRight on slider 1 (iteration 77) on xpath=//input[@type='range'] >> nth=0
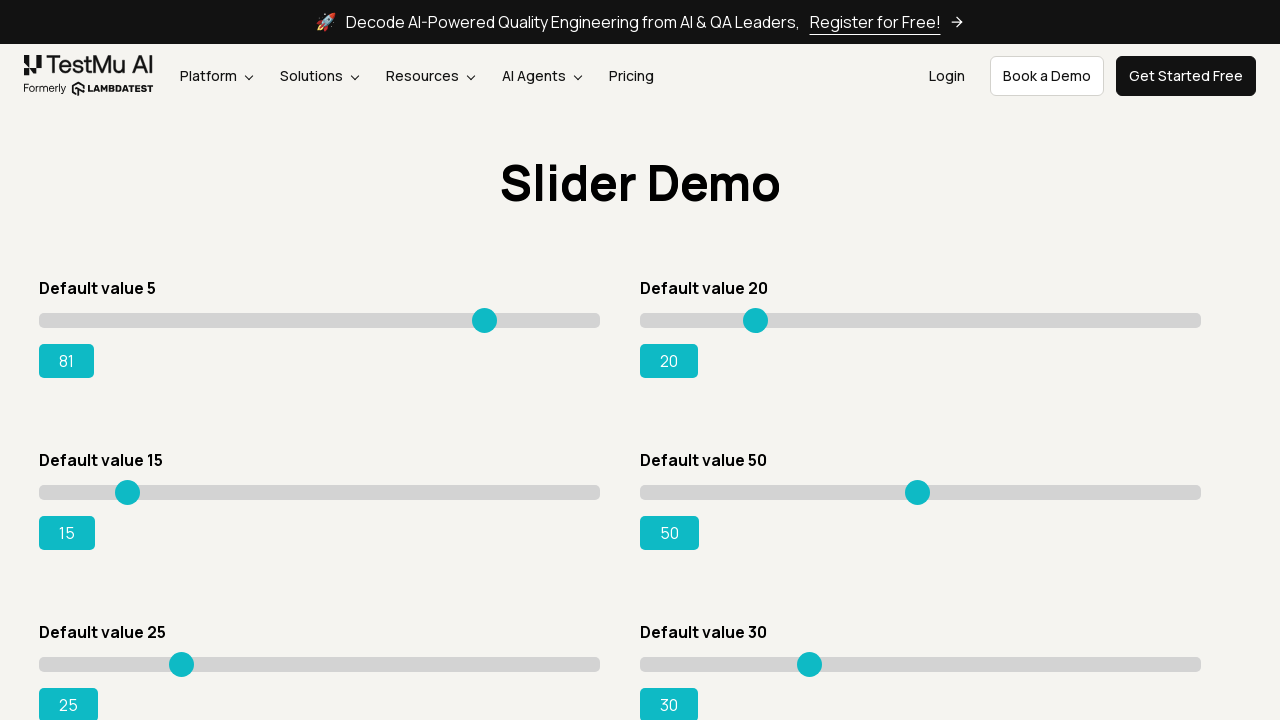

Pressed ArrowRight on slider 1 (iteration 78) on xpath=//input[@type='range'] >> nth=0
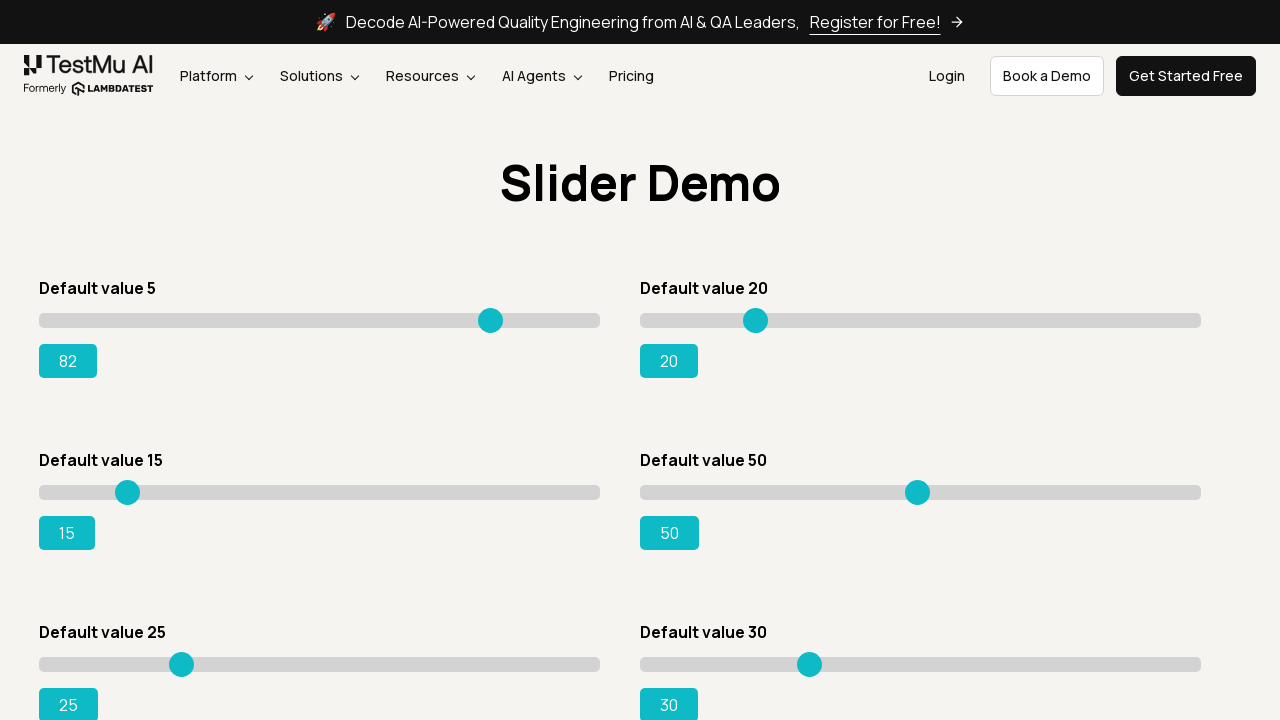

Pressed ArrowRight on slider 1 (iteration 79) on xpath=//input[@type='range'] >> nth=0
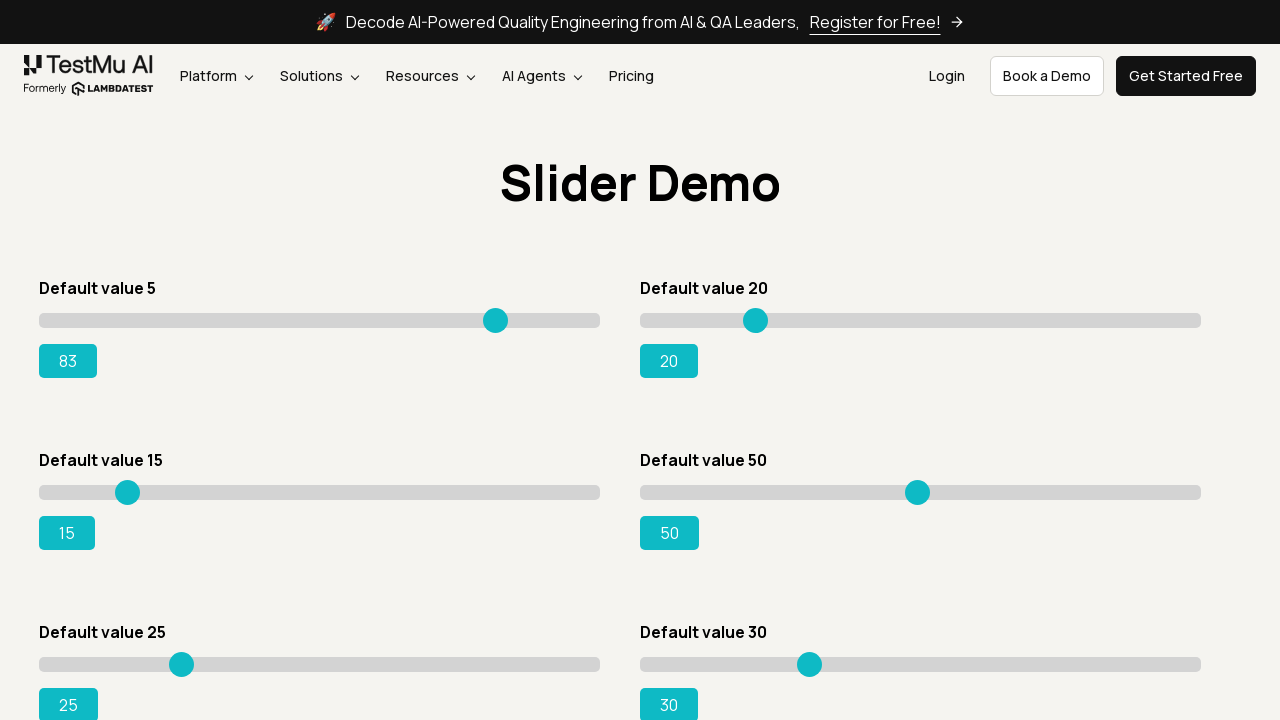

Pressed ArrowRight on slider 1 (iteration 80) on xpath=//input[@type='range'] >> nth=0
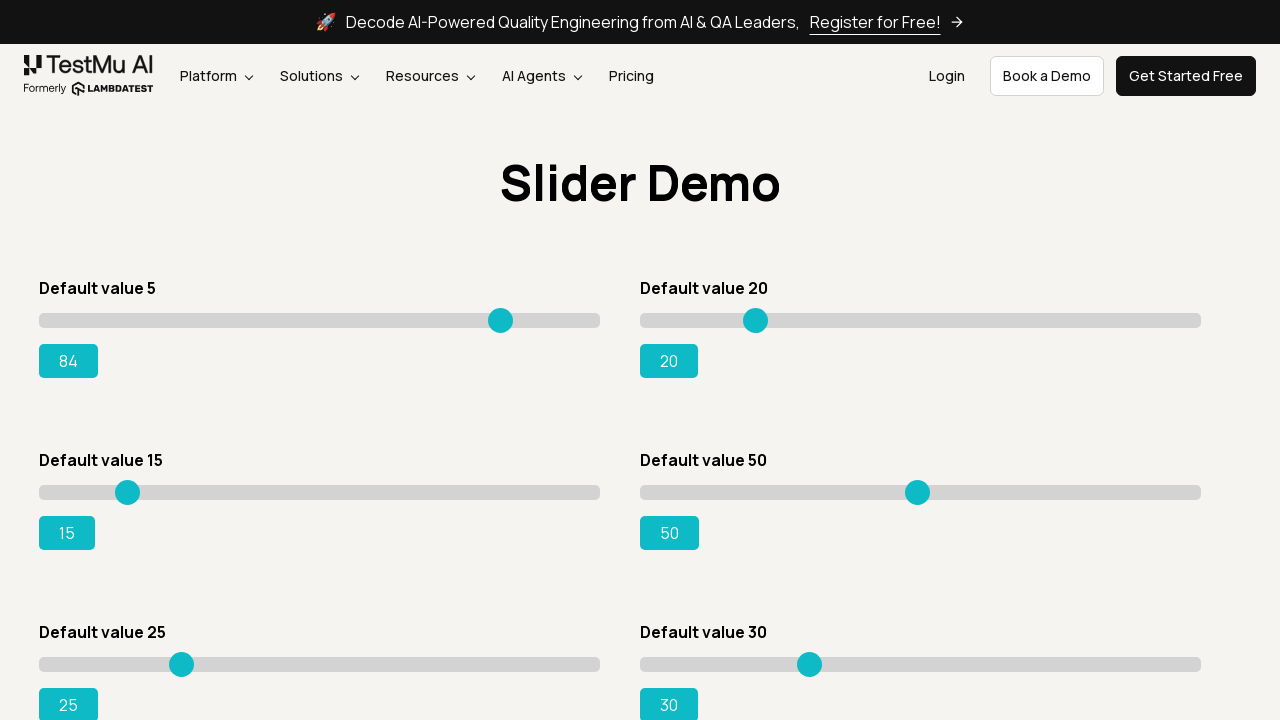

Pressed ArrowRight on slider 1 (iteration 81) on xpath=//input[@type='range'] >> nth=0
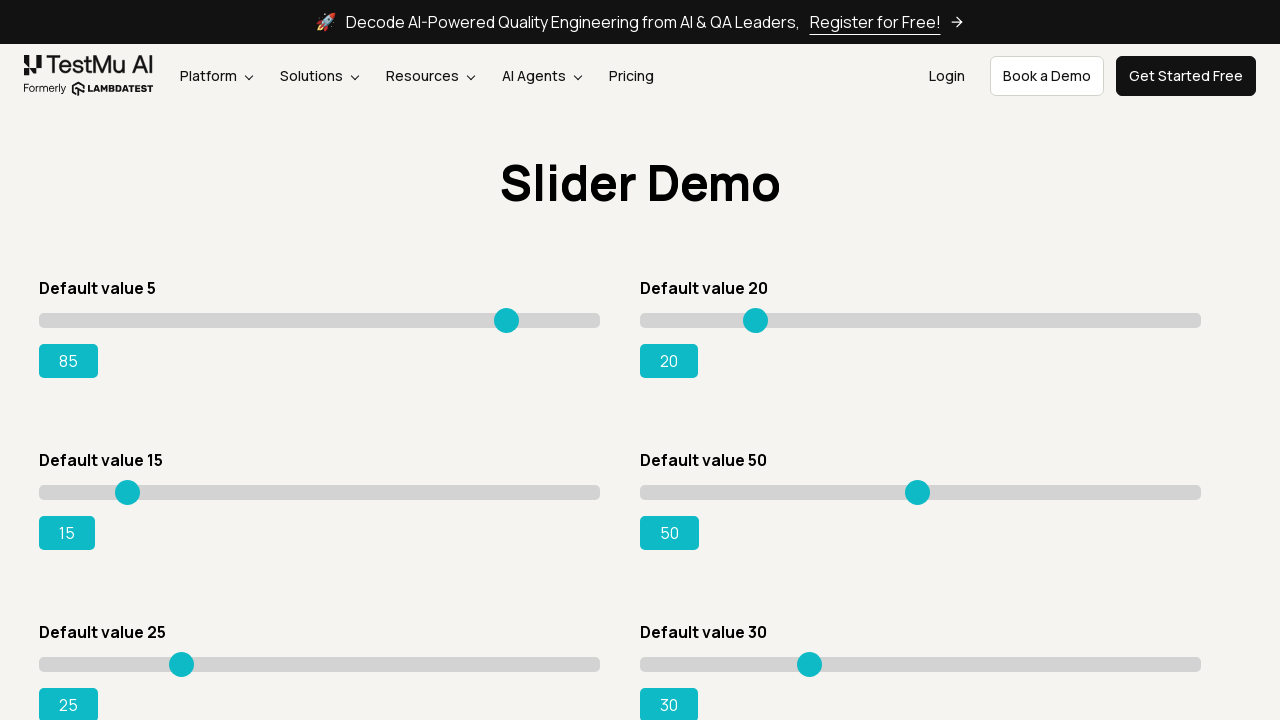

Slider 1 successfully set to value 85
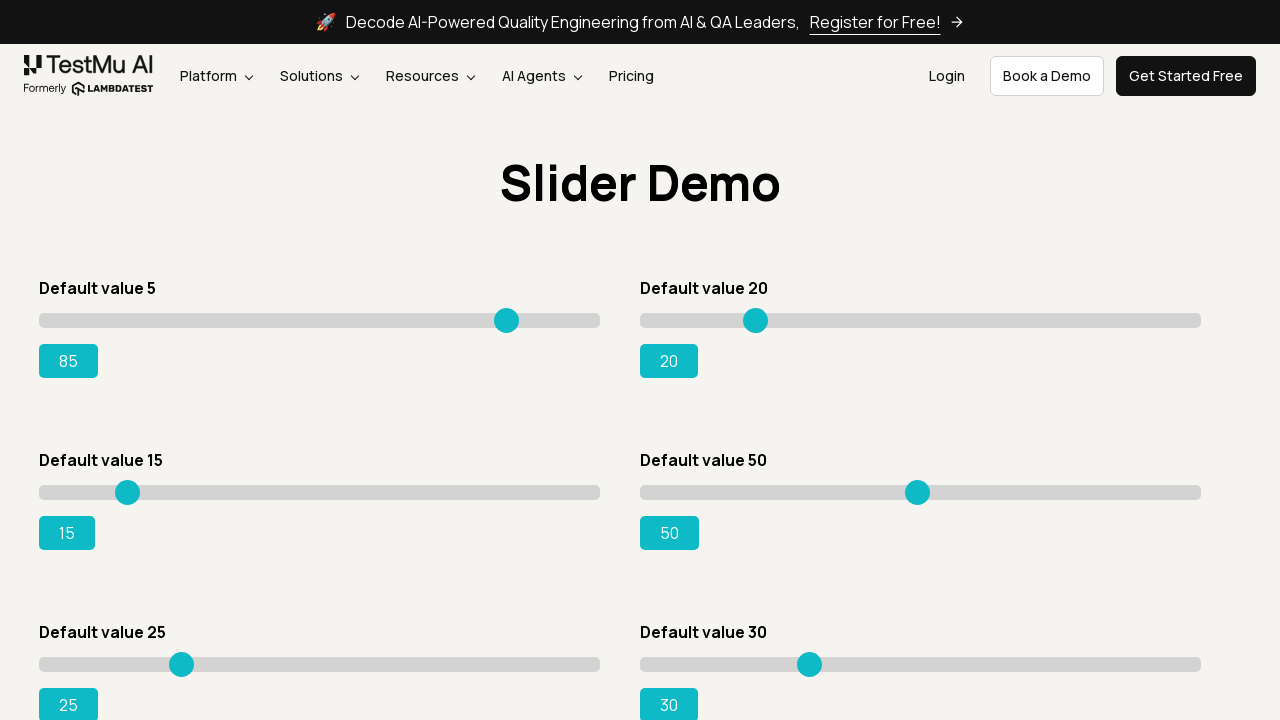

Pressed ArrowRight on slider 2 (iteration 1) on xpath=//input[@type='range'] >> nth=1
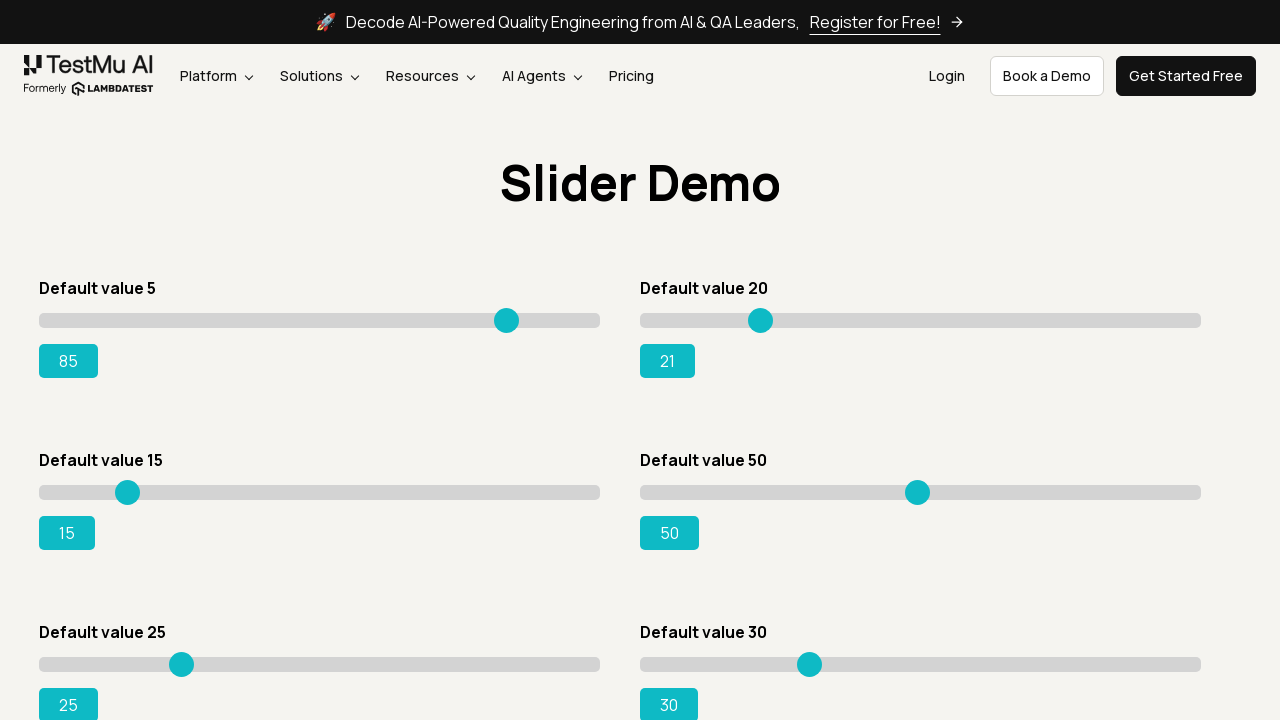

Pressed ArrowRight on slider 2 (iteration 2) on xpath=//input[@type='range'] >> nth=1
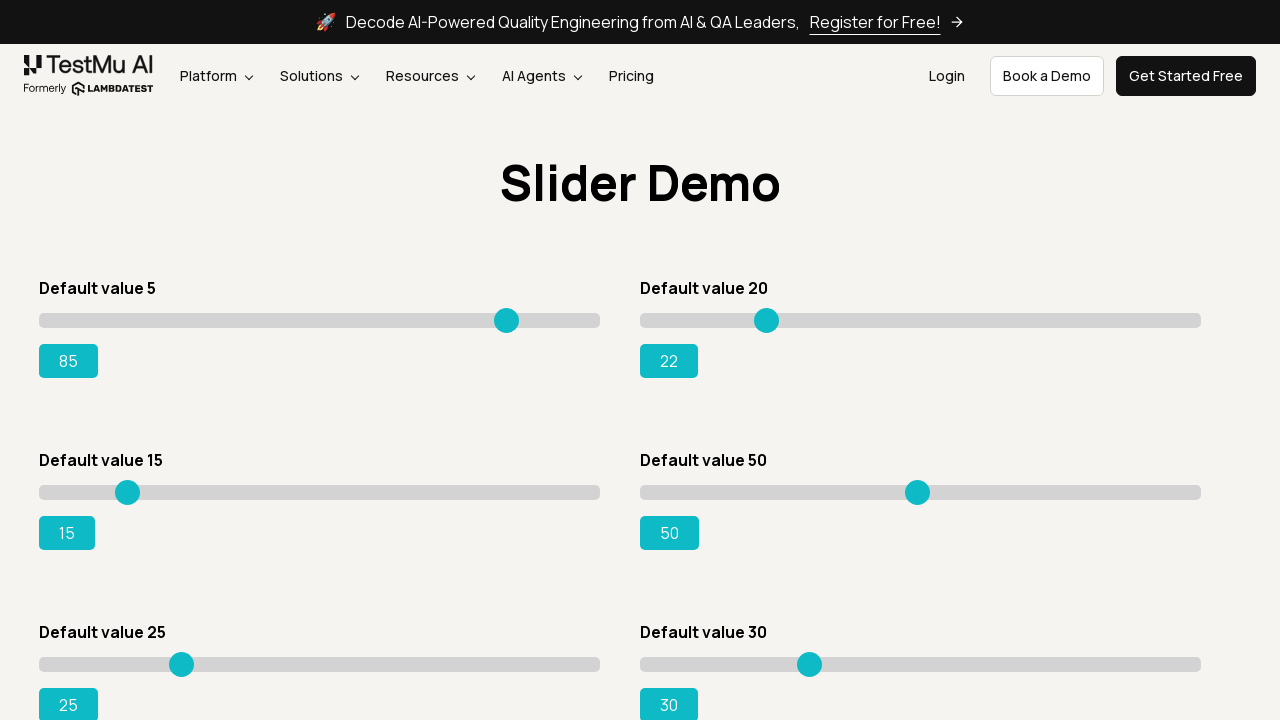

Pressed ArrowRight on slider 2 (iteration 3) on xpath=//input[@type='range'] >> nth=1
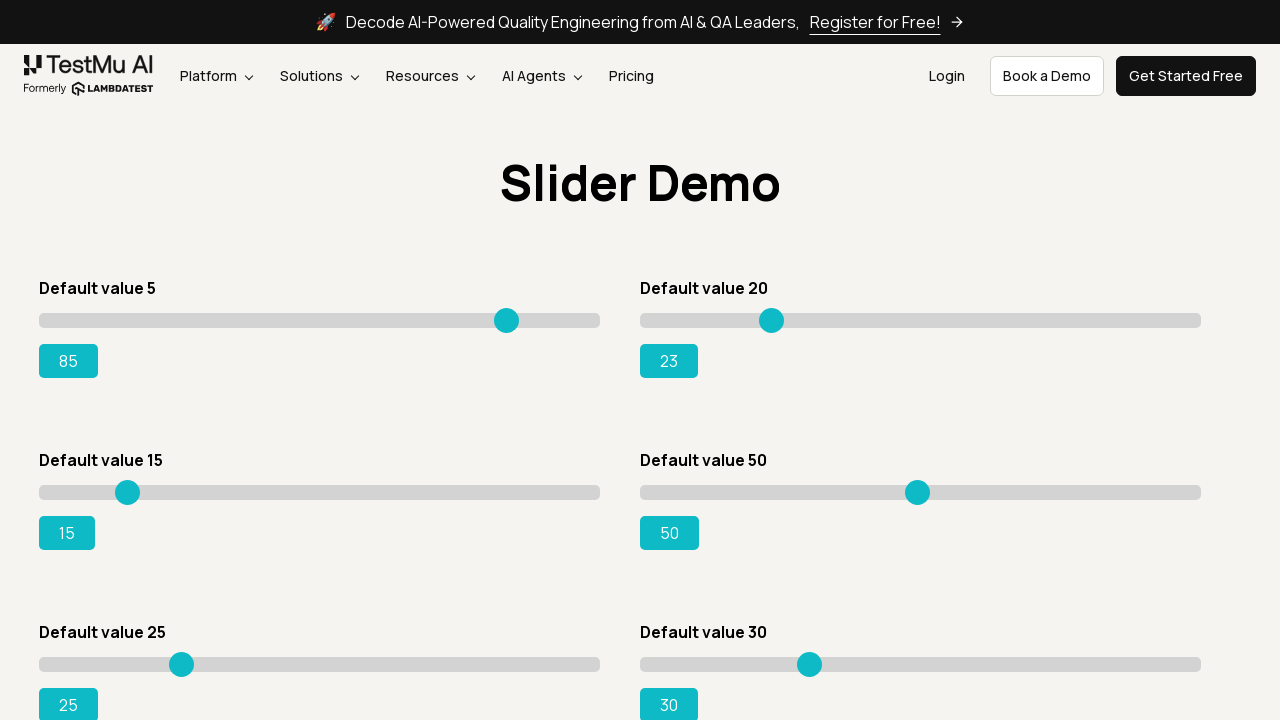

Pressed ArrowRight on slider 2 (iteration 4) on xpath=//input[@type='range'] >> nth=1
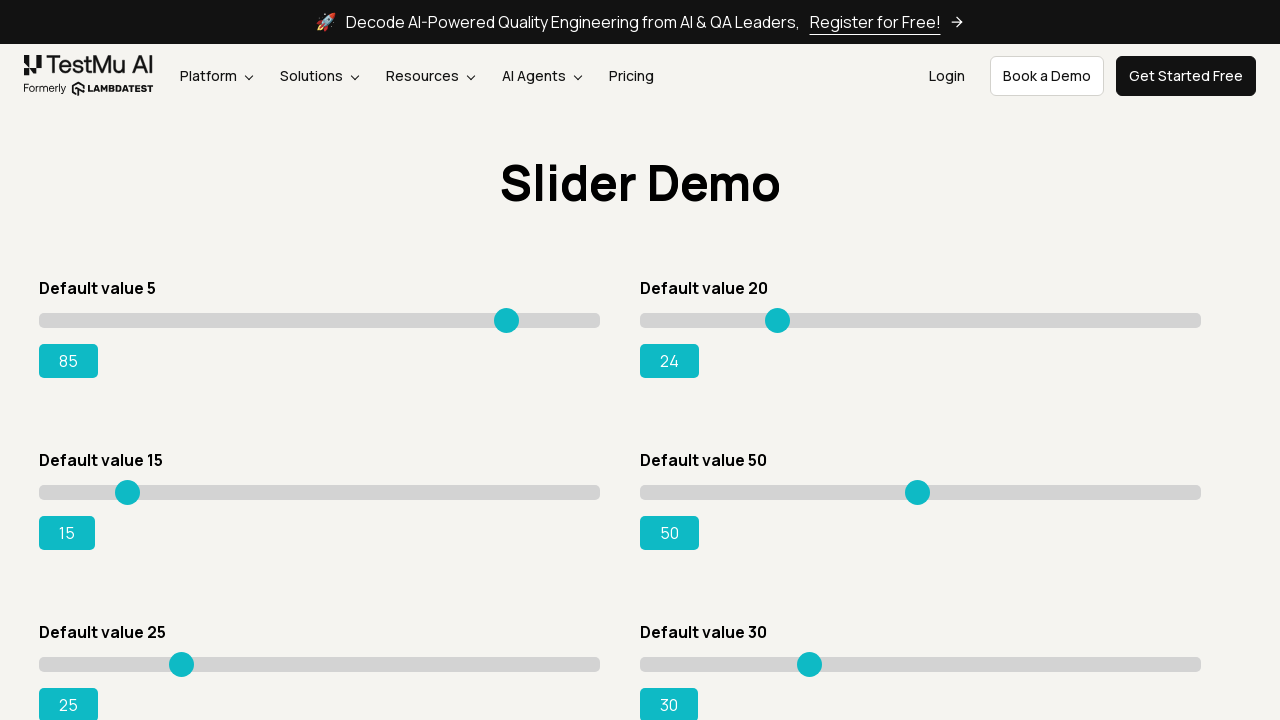

Pressed ArrowRight on slider 2 (iteration 5) on xpath=//input[@type='range'] >> nth=1
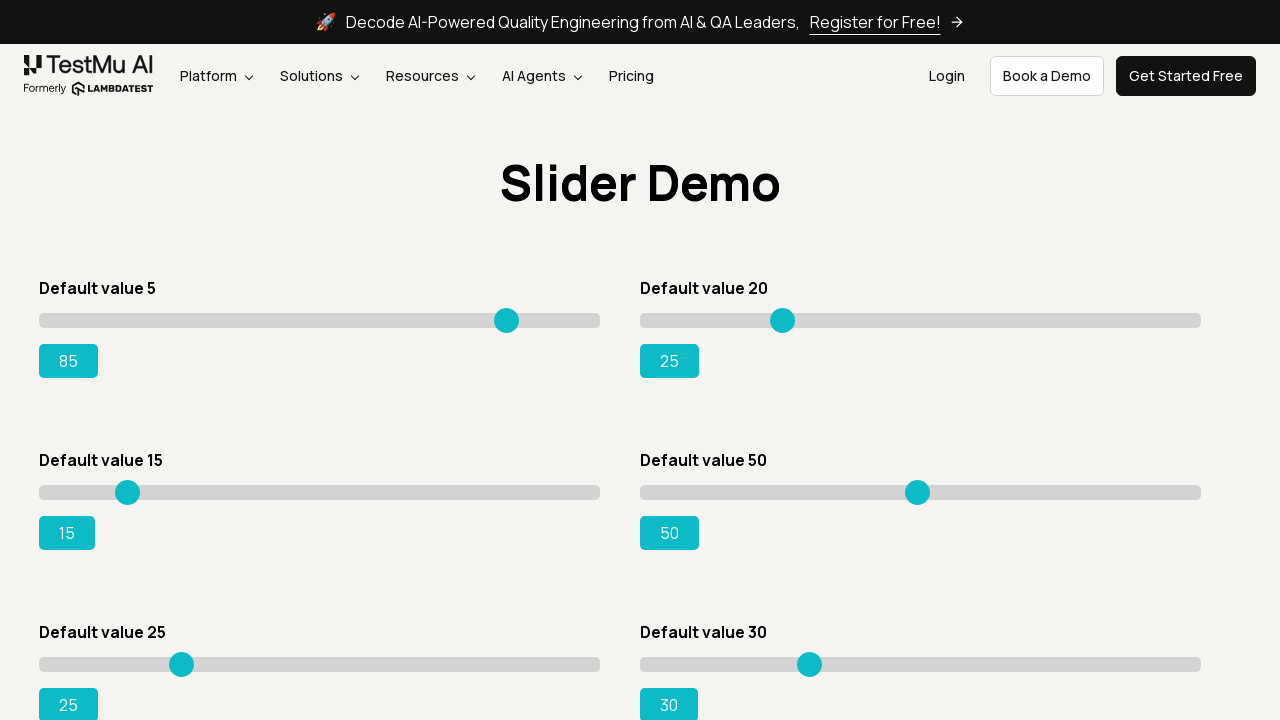

Pressed ArrowRight on slider 2 (iteration 6) on xpath=//input[@type='range'] >> nth=1
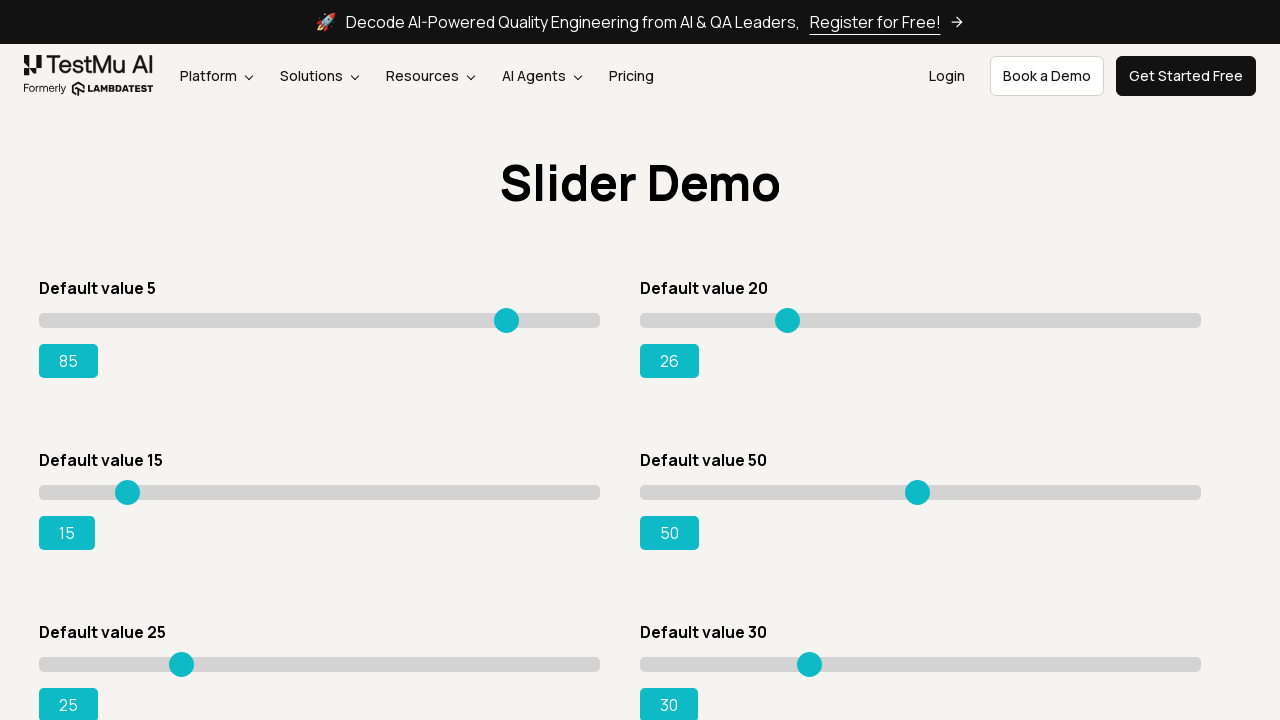

Pressed ArrowRight on slider 2 (iteration 7) on xpath=//input[@type='range'] >> nth=1
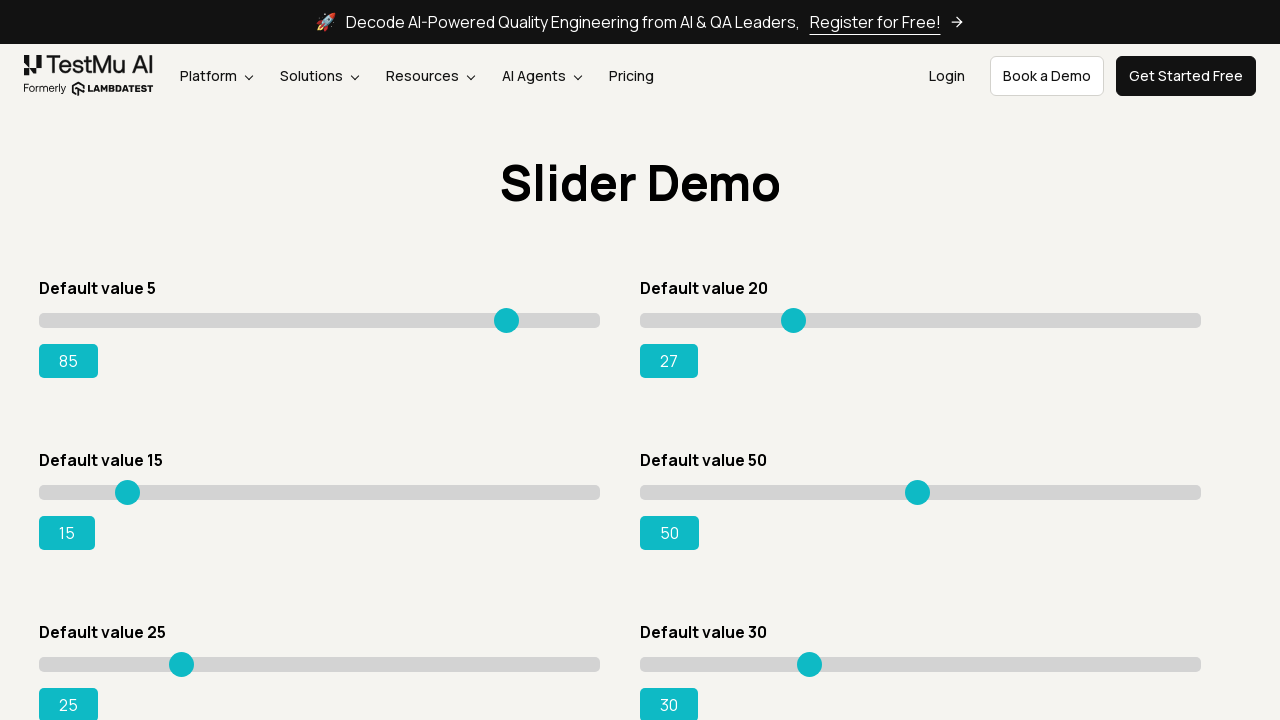

Pressed ArrowRight on slider 2 (iteration 8) on xpath=//input[@type='range'] >> nth=1
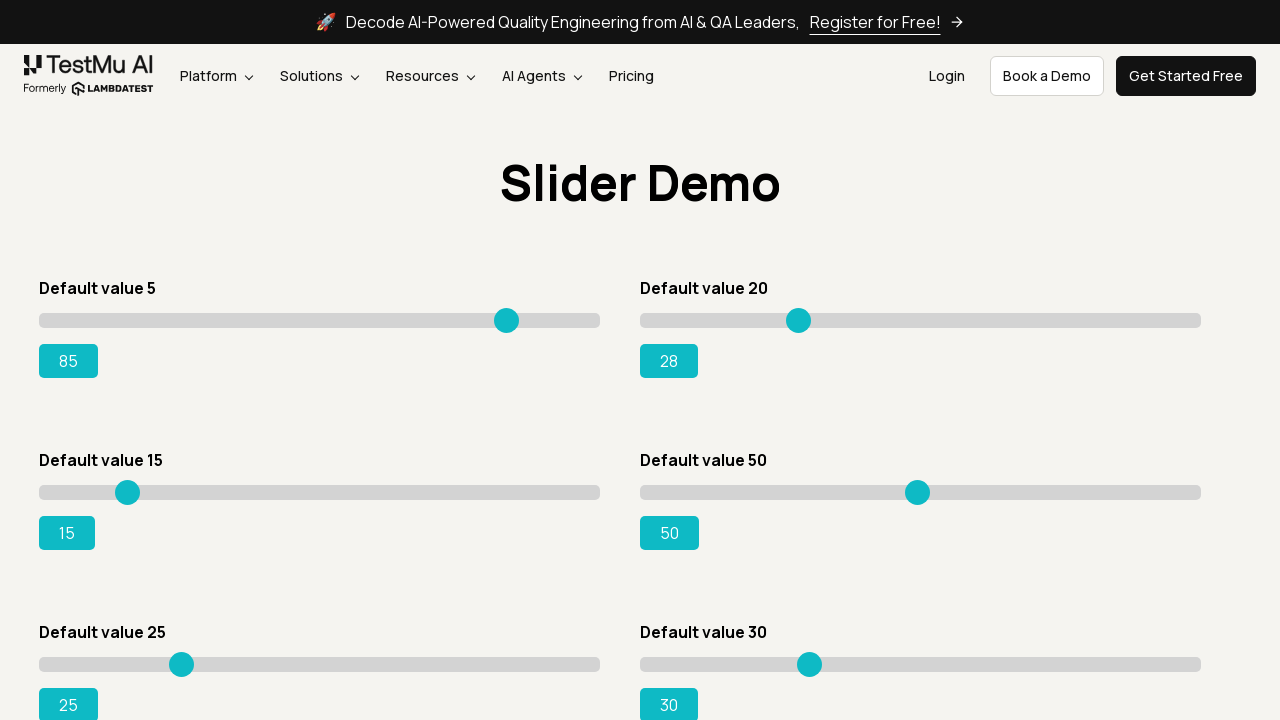

Pressed ArrowRight on slider 2 (iteration 9) on xpath=//input[@type='range'] >> nth=1
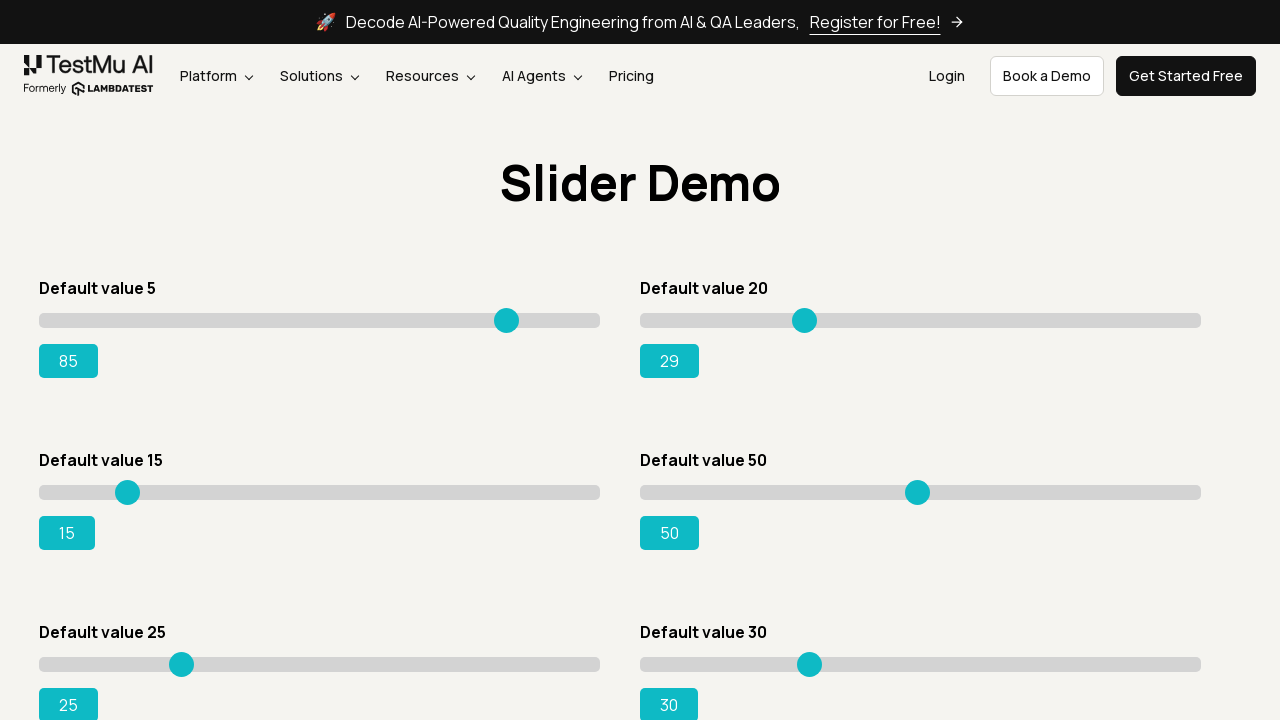

Pressed ArrowRight on slider 2 (iteration 10) on xpath=//input[@type='range'] >> nth=1
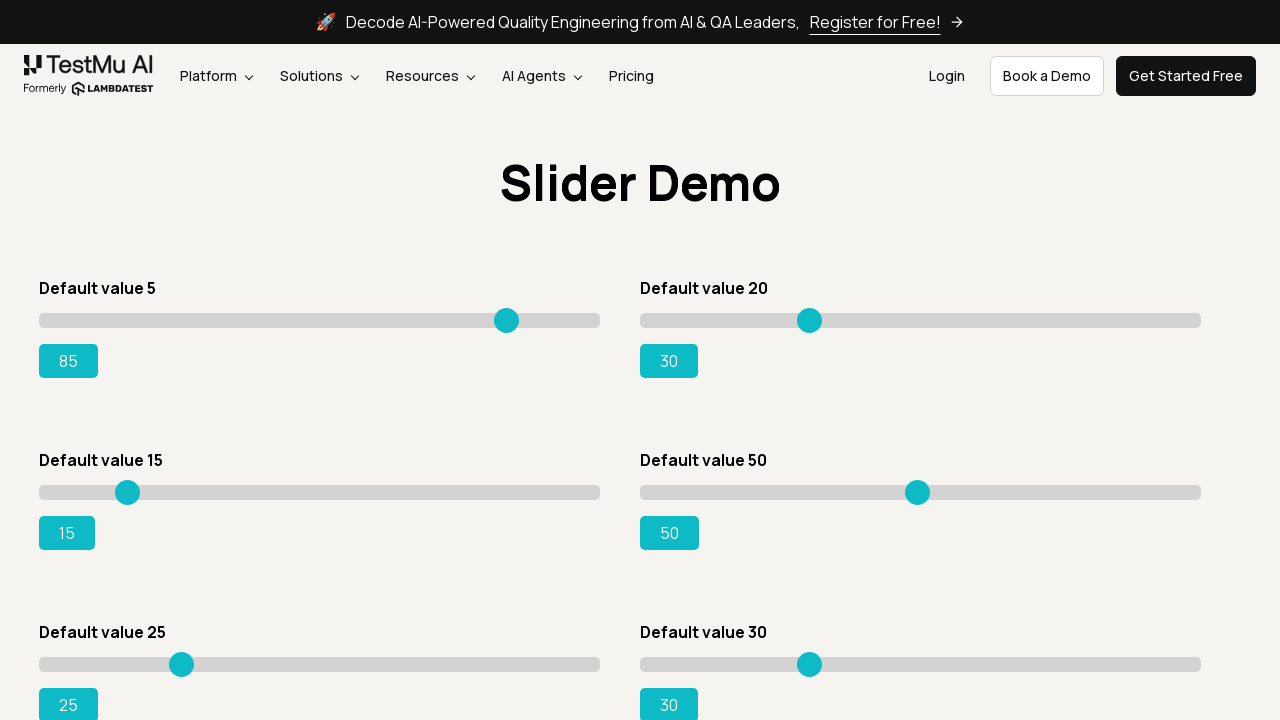

Pressed ArrowRight on slider 2 (iteration 11) on xpath=//input[@type='range'] >> nth=1
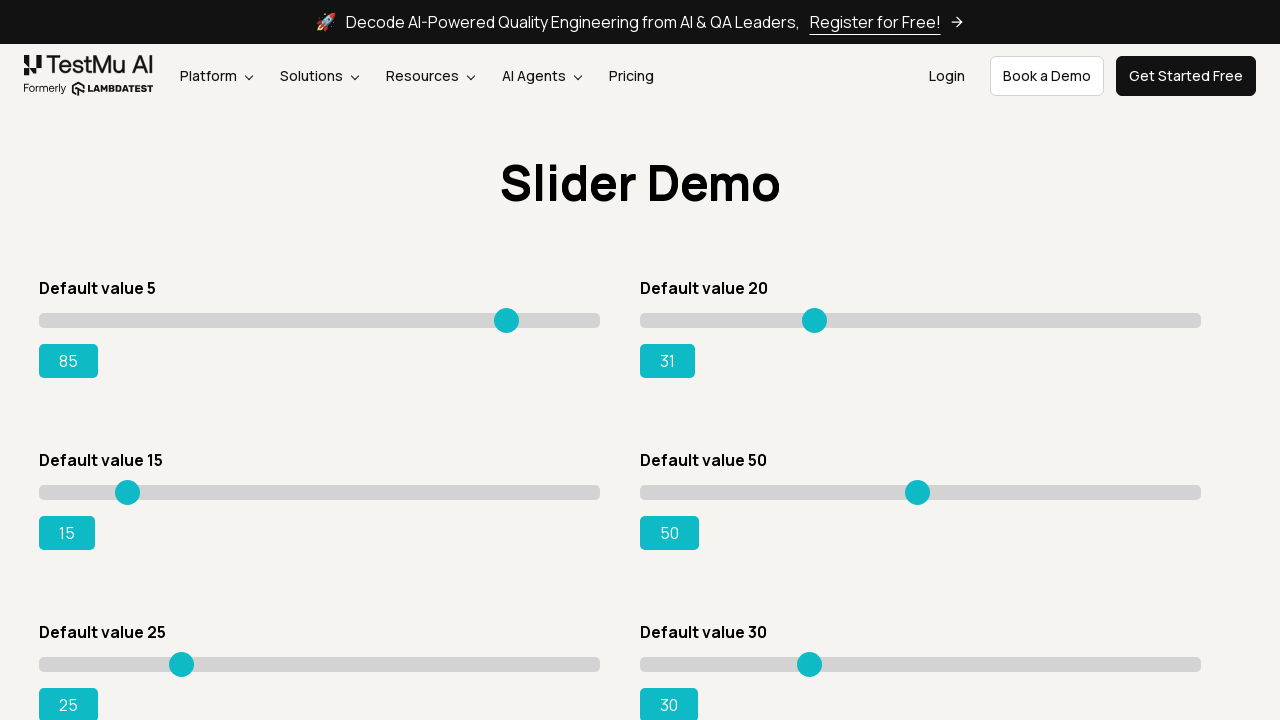

Pressed ArrowRight on slider 2 (iteration 12) on xpath=//input[@type='range'] >> nth=1
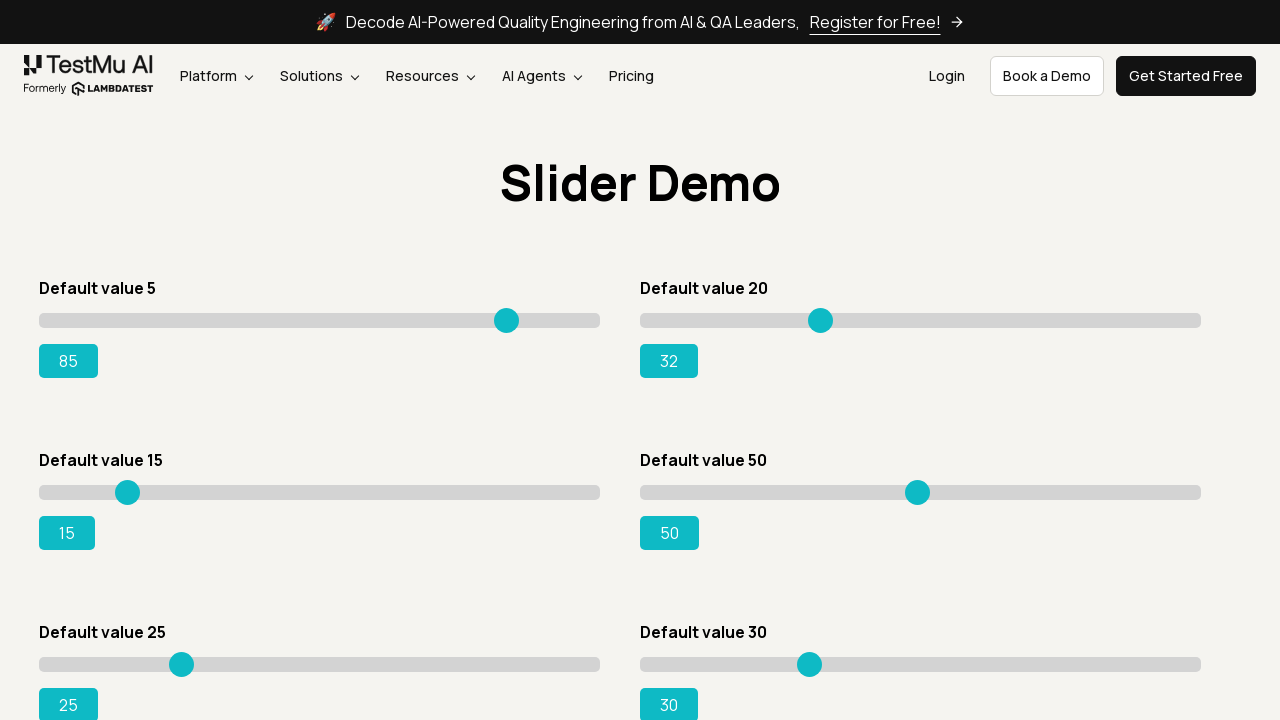

Pressed ArrowRight on slider 2 (iteration 13) on xpath=//input[@type='range'] >> nth=1
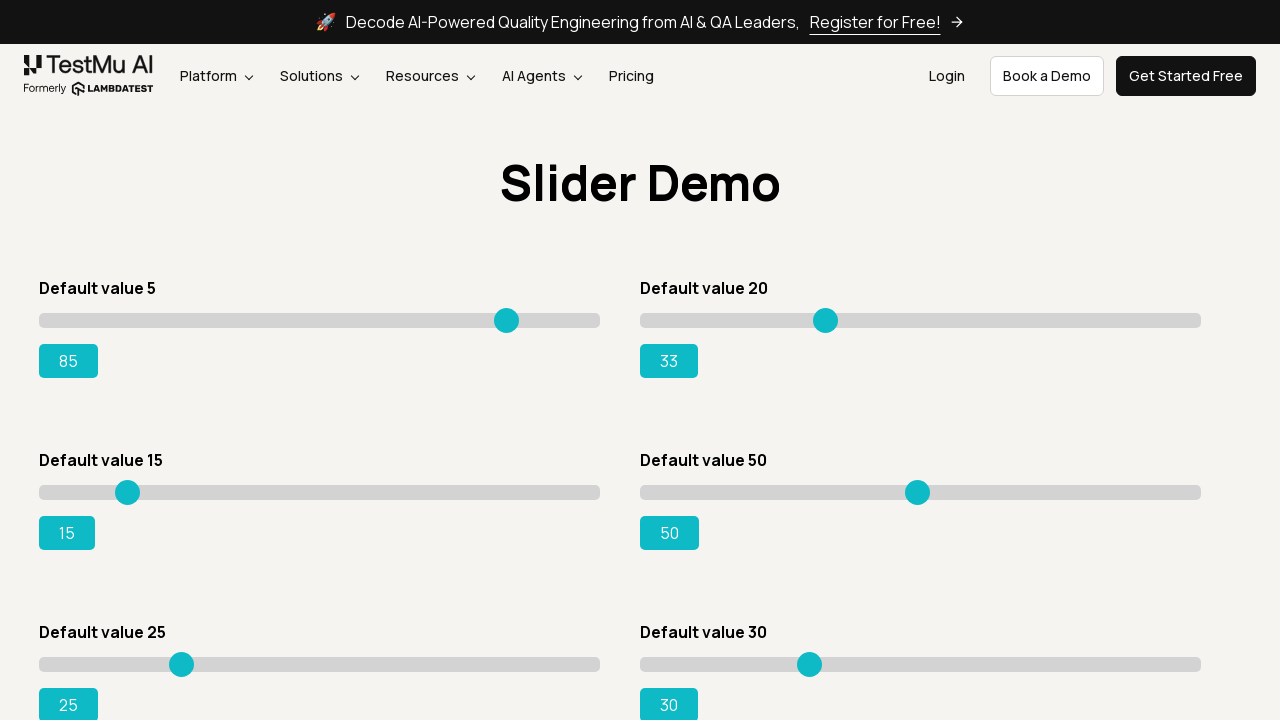

Pressed ArrowRight on slider 2 (iteration 14) on xpath=//input[@type='range'] >> nth=1
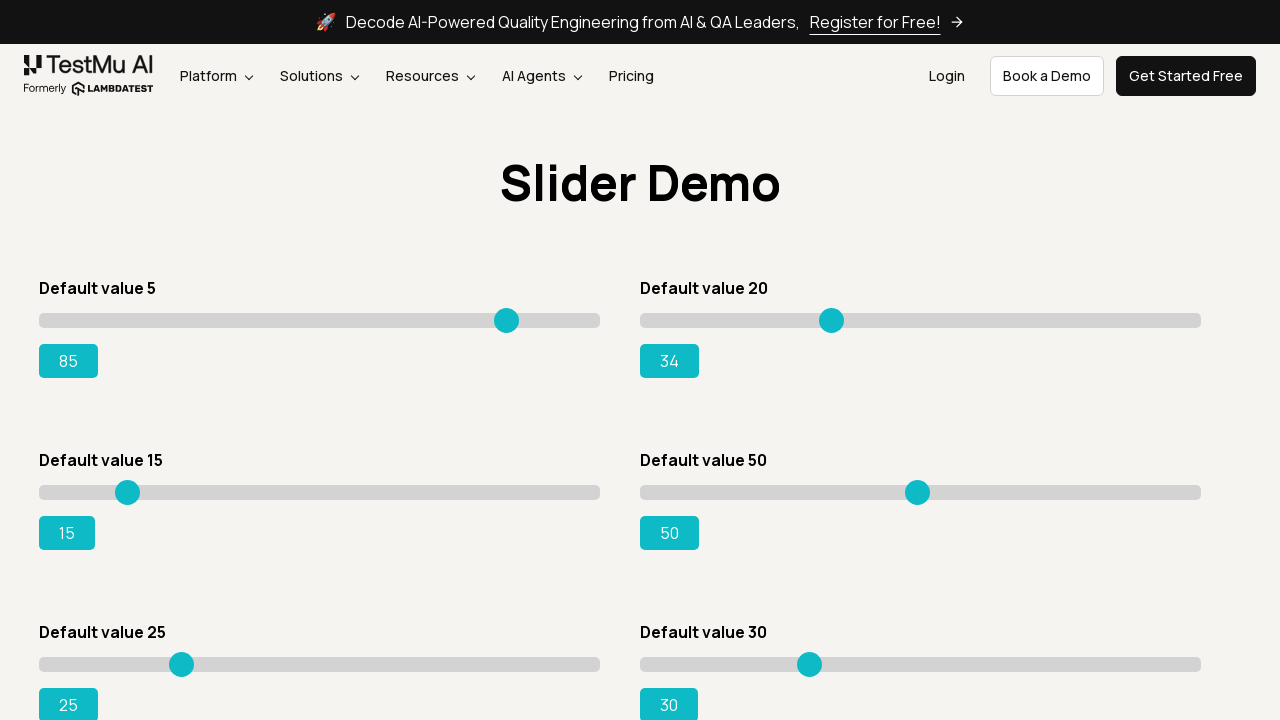

Pressed ArrowRight on slider 2 (iteration 15) on xpath=//input[@type='range'] >> nth=1
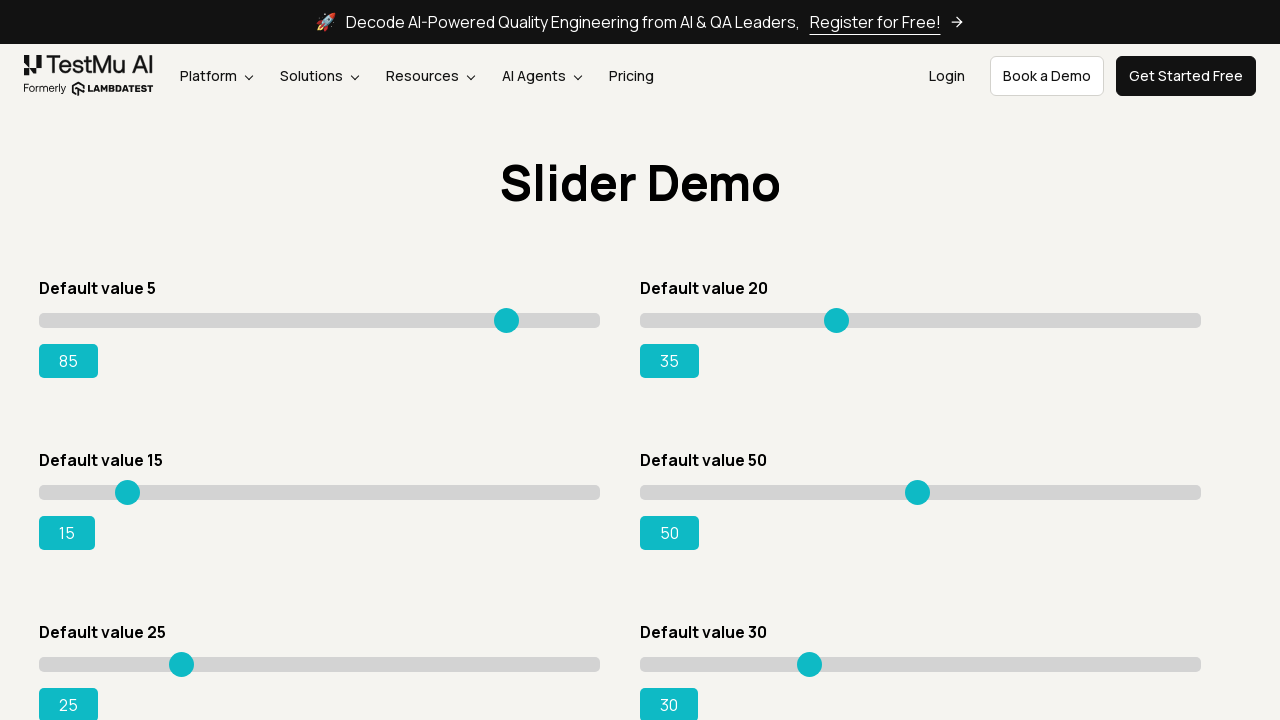

Pressed ArrowRight on slider 2 (iteration 16) on xpath=//input[@type='range'] >> nth=1
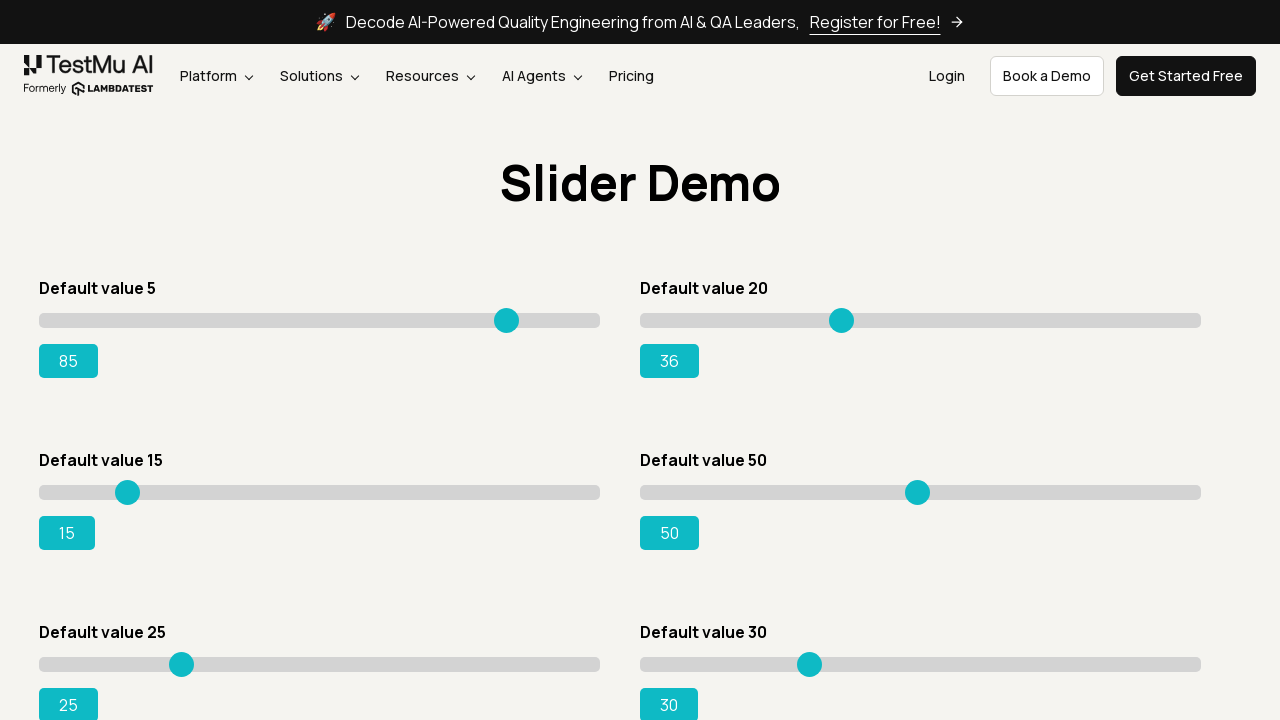

Pressed ArrowRight on slider 2 (iteration 17) on xpath=//input[@type='range'] >> nth=1
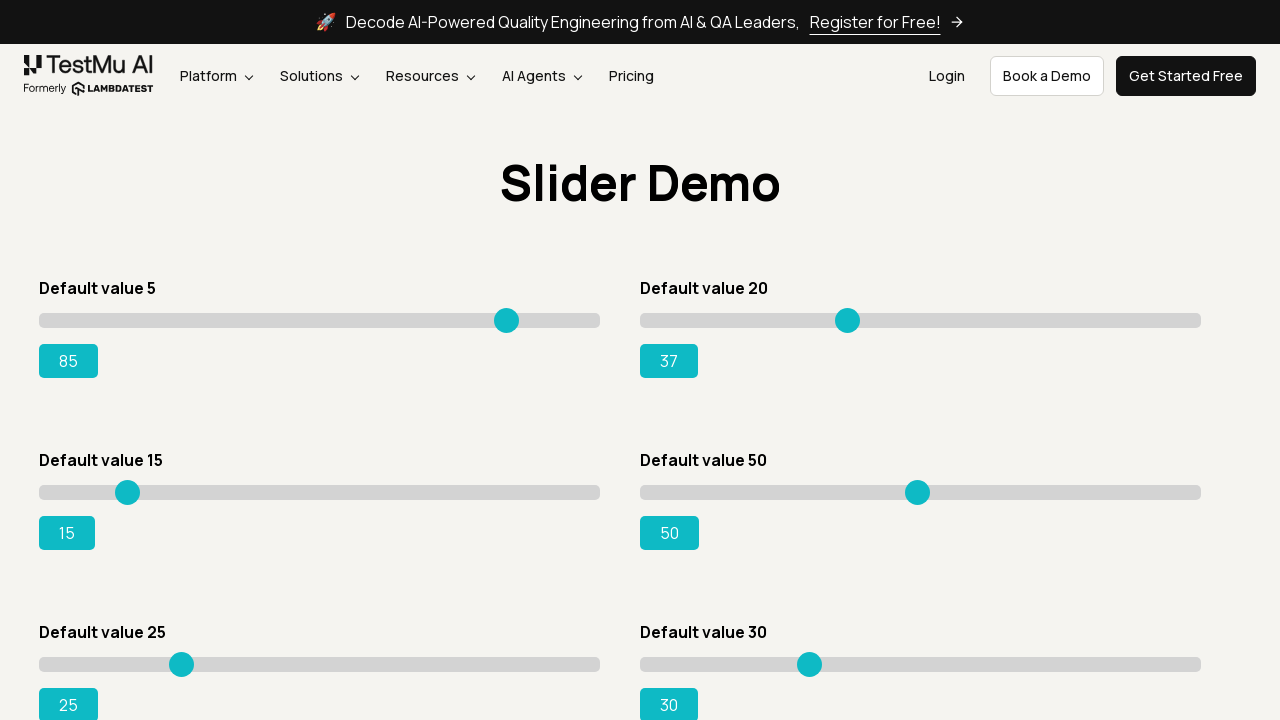

Pressed ArrowRight on slider 2 (iteration 18) on xpath=//input[@type='range'] >> nth=1
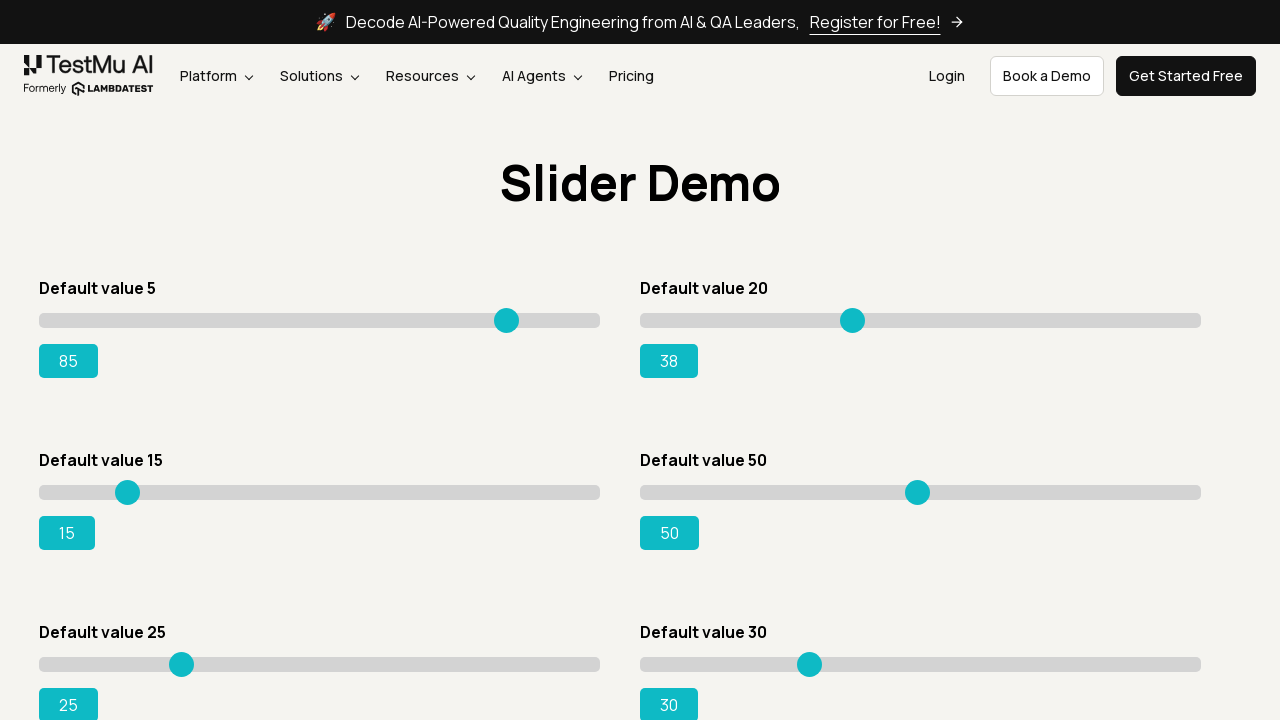

Pressed ArrowRight on slider 2 (iteration 19) on xpath=//input[@type='range'] >> nth=1
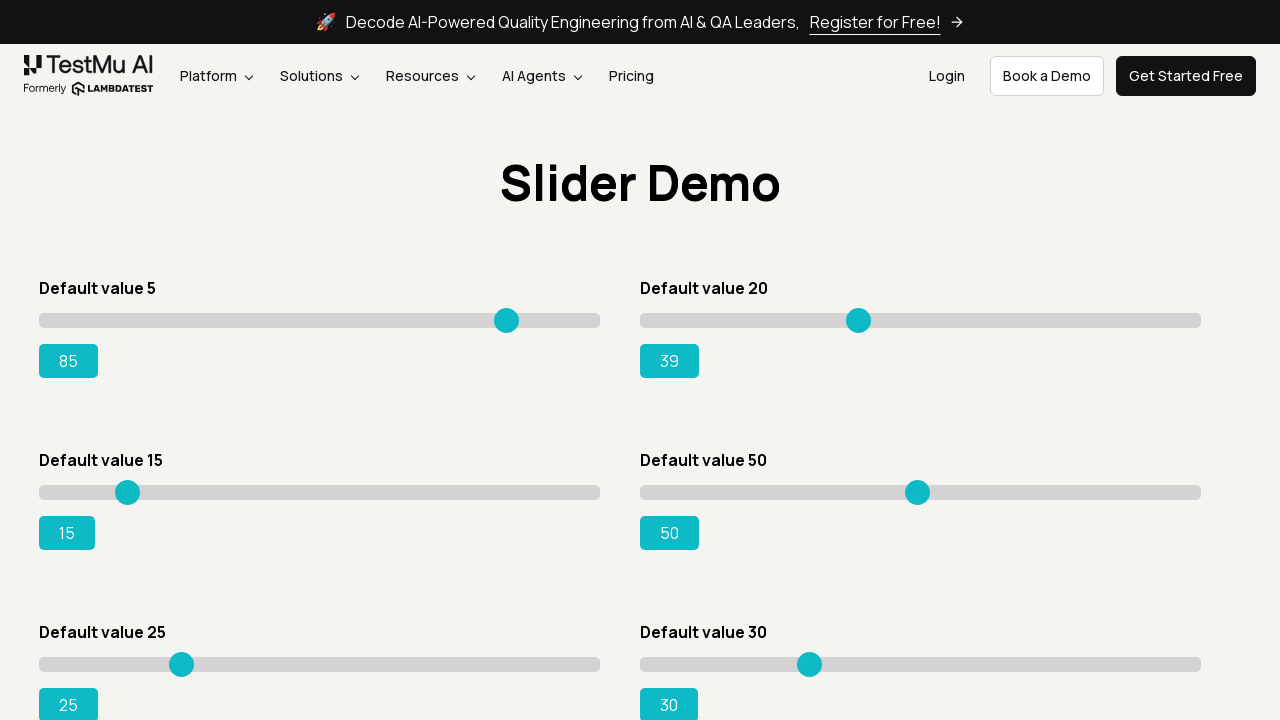

Pressed ArrowRight on slider 2 (iteration 20) on xpath=//input[@type='range'] >> nth=1
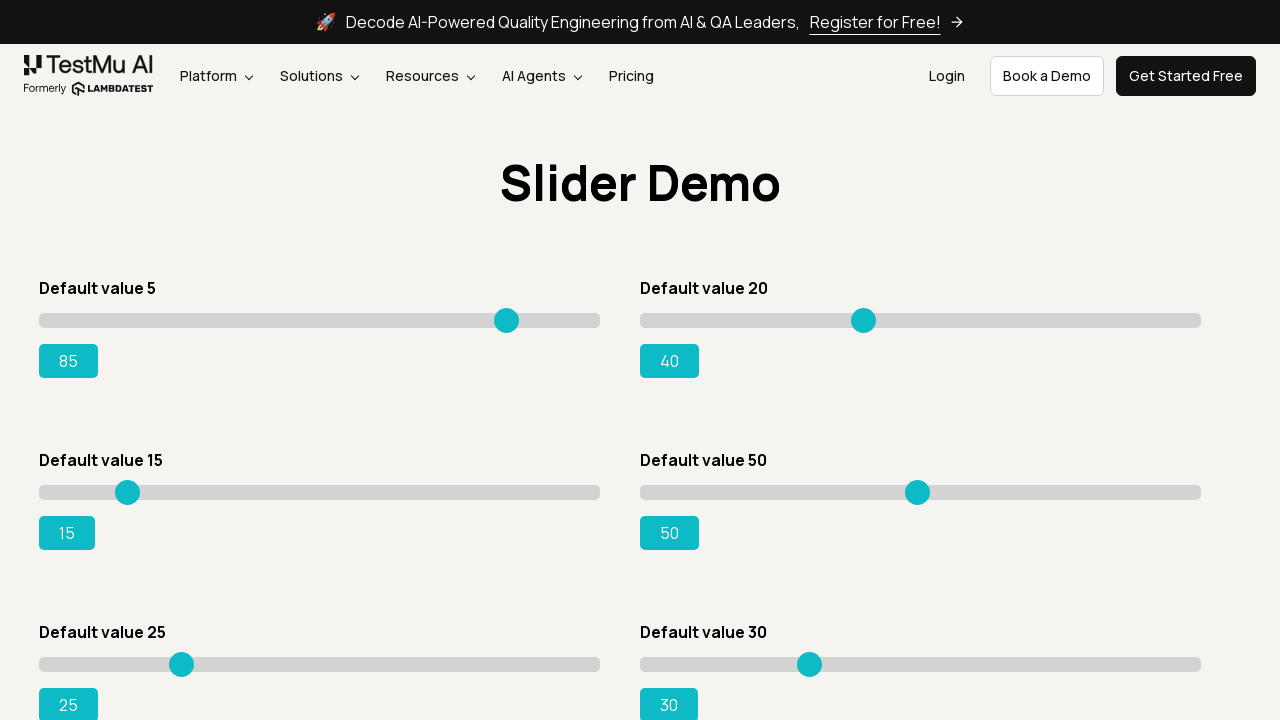

Pressed ArrowRight on slider 2 (iteration 21) on xpath=//input[@type='range'] >> nth=1
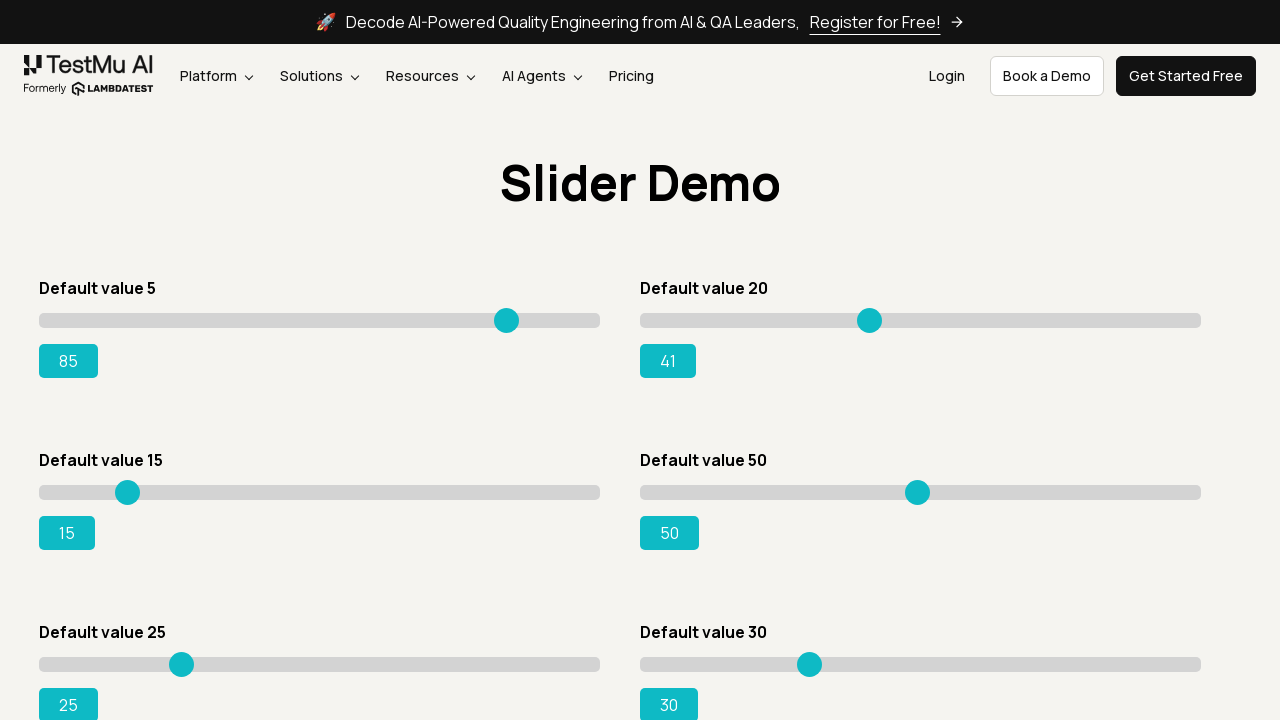

Pressed ArrowRight on slider 2 (iteration 22) on xpath=//input[@type='range'] >> nth=1
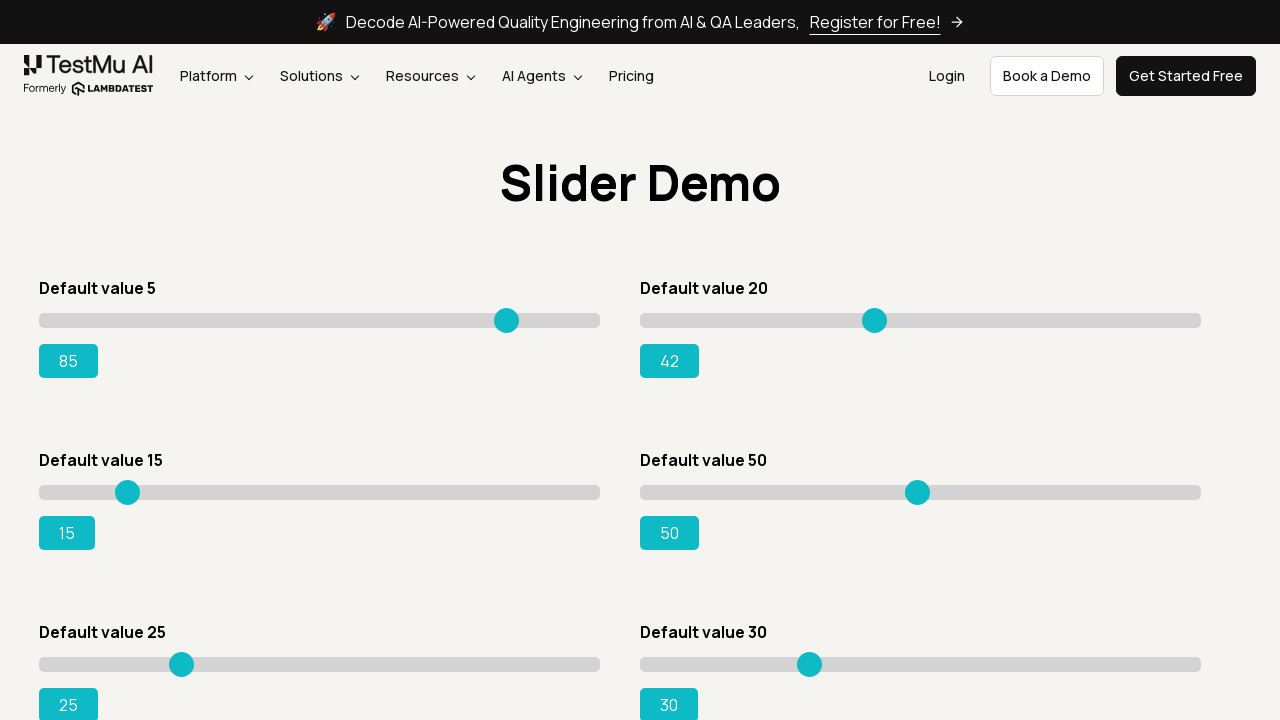

Pressed ArrowRight on slider 2 (iteration 23) on xpath=//input[@type='range'] >> nth=1
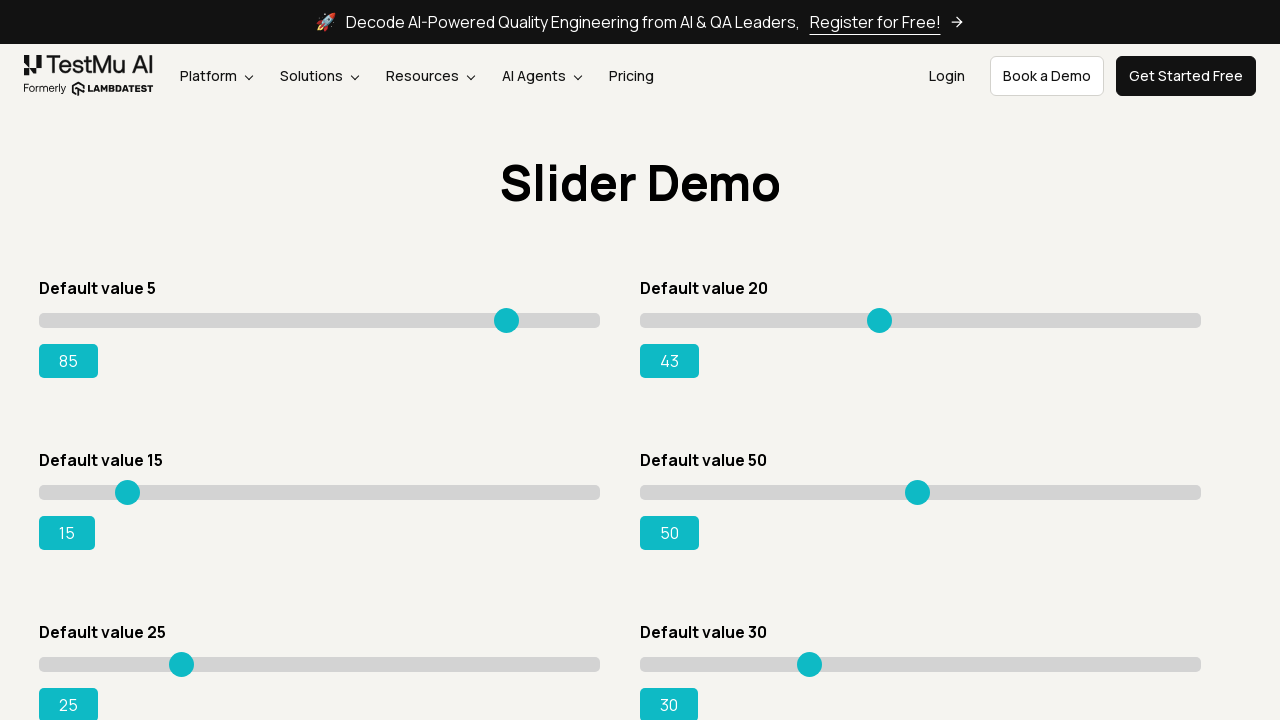

Pressed ArrowRight on slider 2 (iteration 24) on xpath=//input[@type='range'] >> nth=1
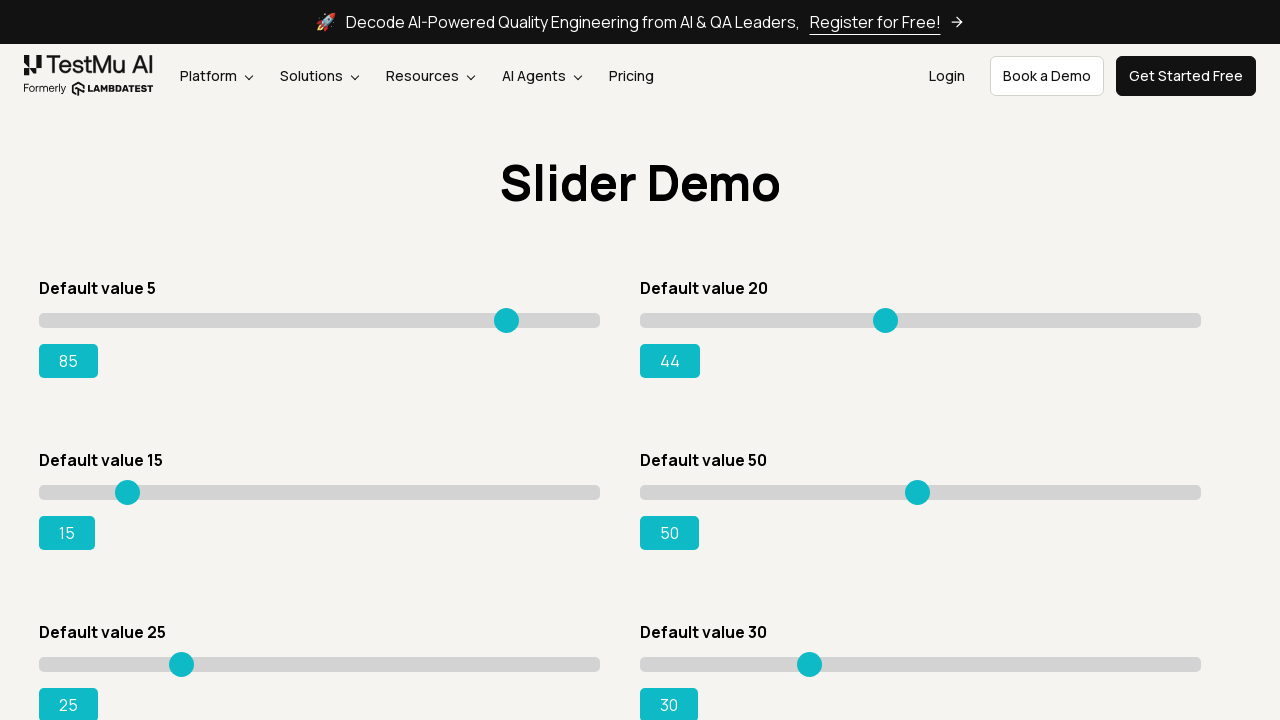

Pressed ArrowRight on slider 2 (iteration 25) on xpath=//input[@type='range'] >> nth=1
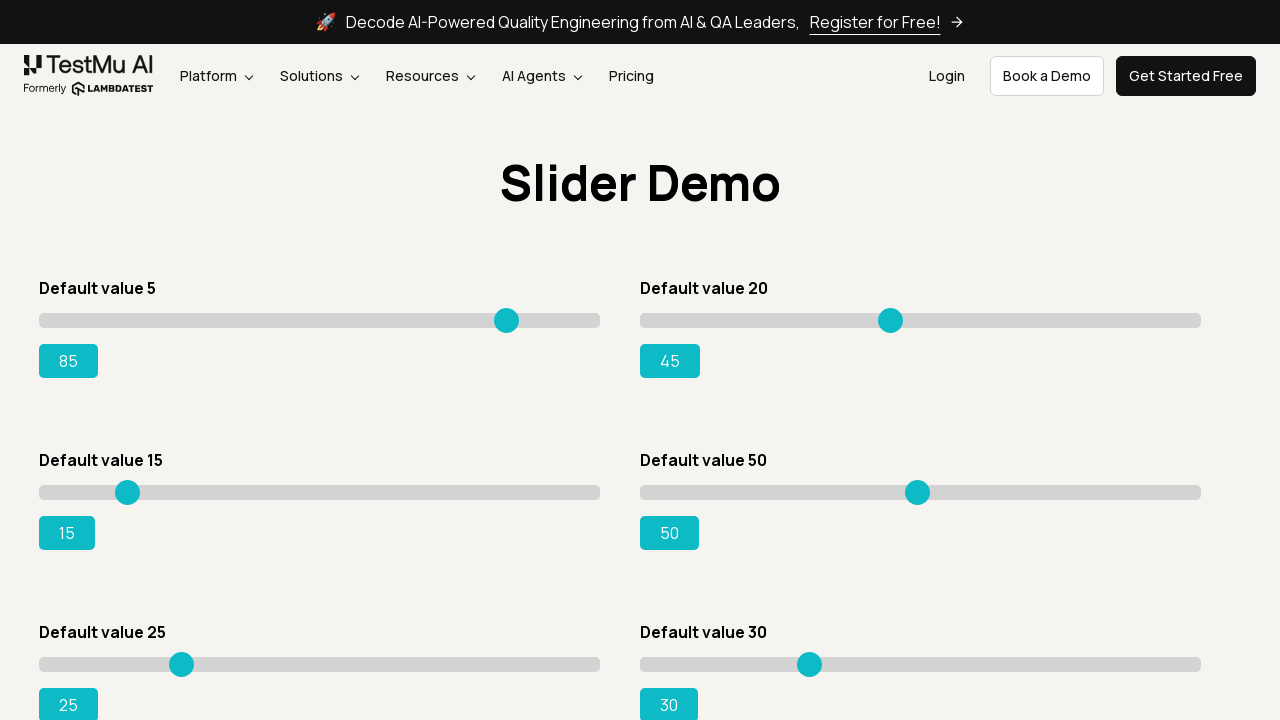

Pressed ArrowRight on slider 2 (iteration 26) on xpath=//input[@type='range'] >> nth=1
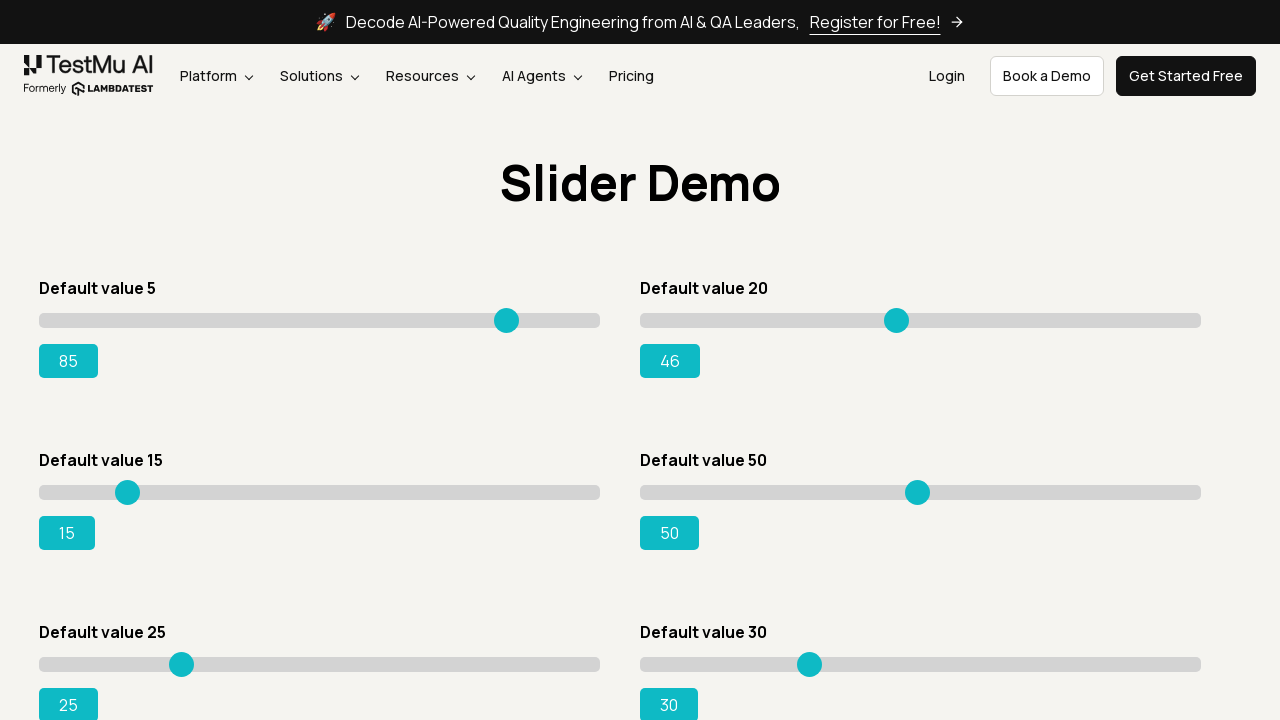

Pressed ArrowRight on slider 2 (iteration 27) on xpath=//input[@type='range'] >> nth=1
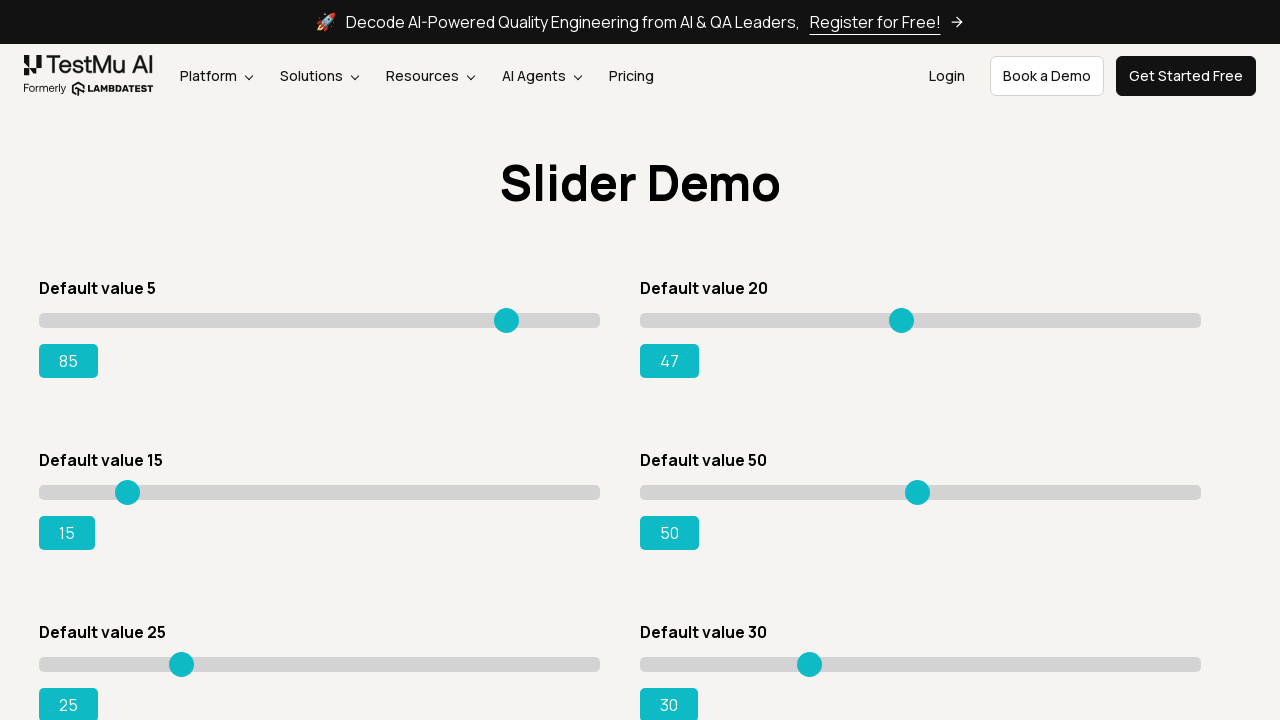

Pressed ArrowRight on slider 2 (iteration 28) on xpath=//input[@type='range'] >> nth=1
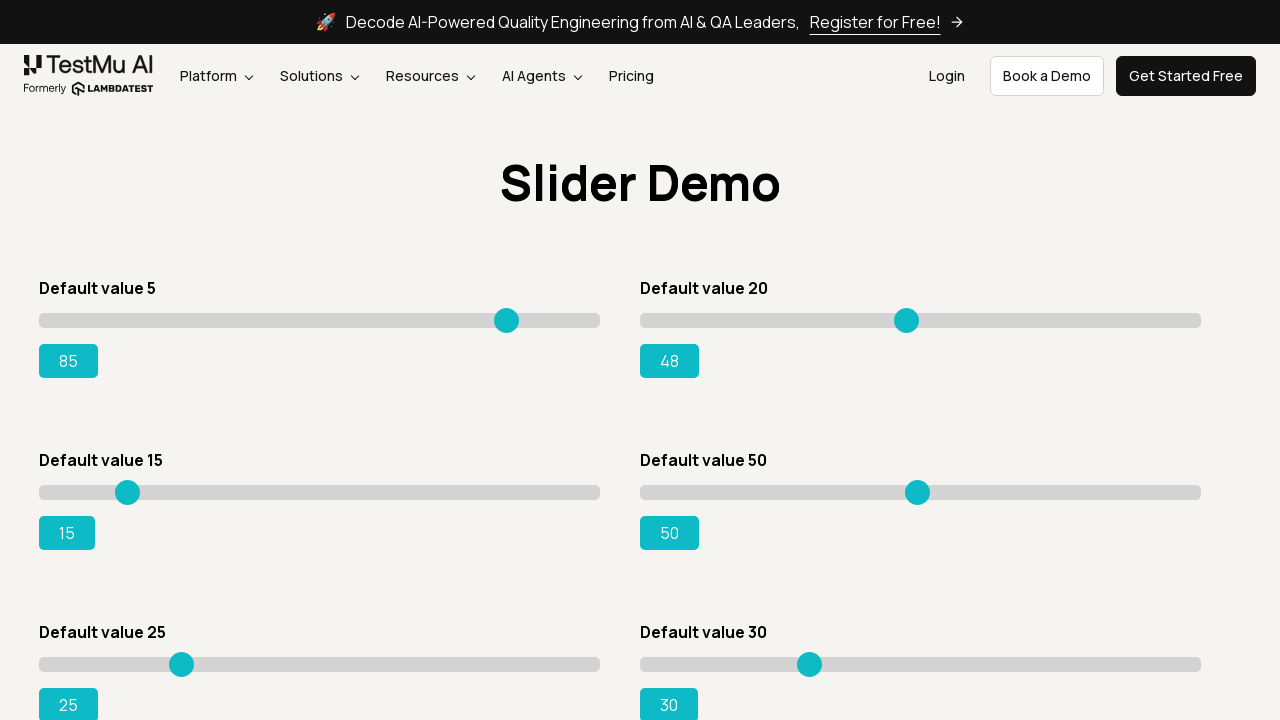

Pressed ArrowRight on slider 2 (iteration 29) on xpath=//input[@type='range'] >> nth=1
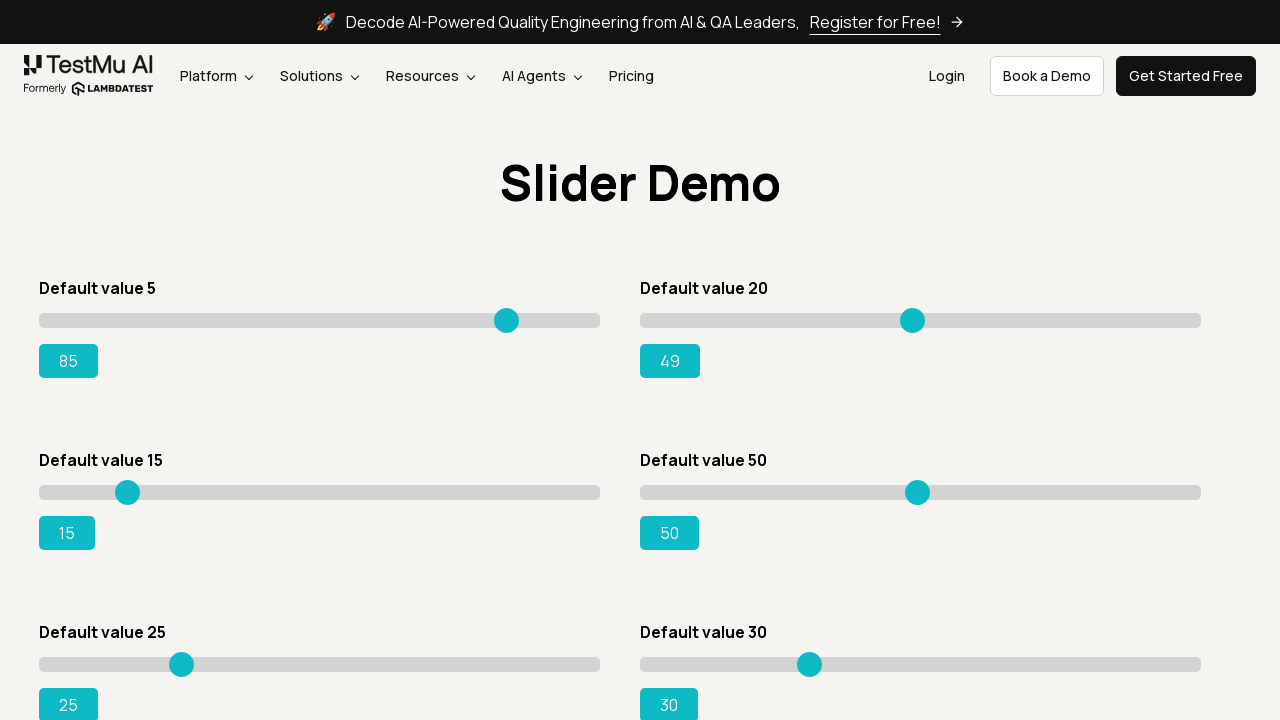

Pressed ArrowRight on slider 2 (iteration 30) on xpath=//input[@type='range'] >> nth=1
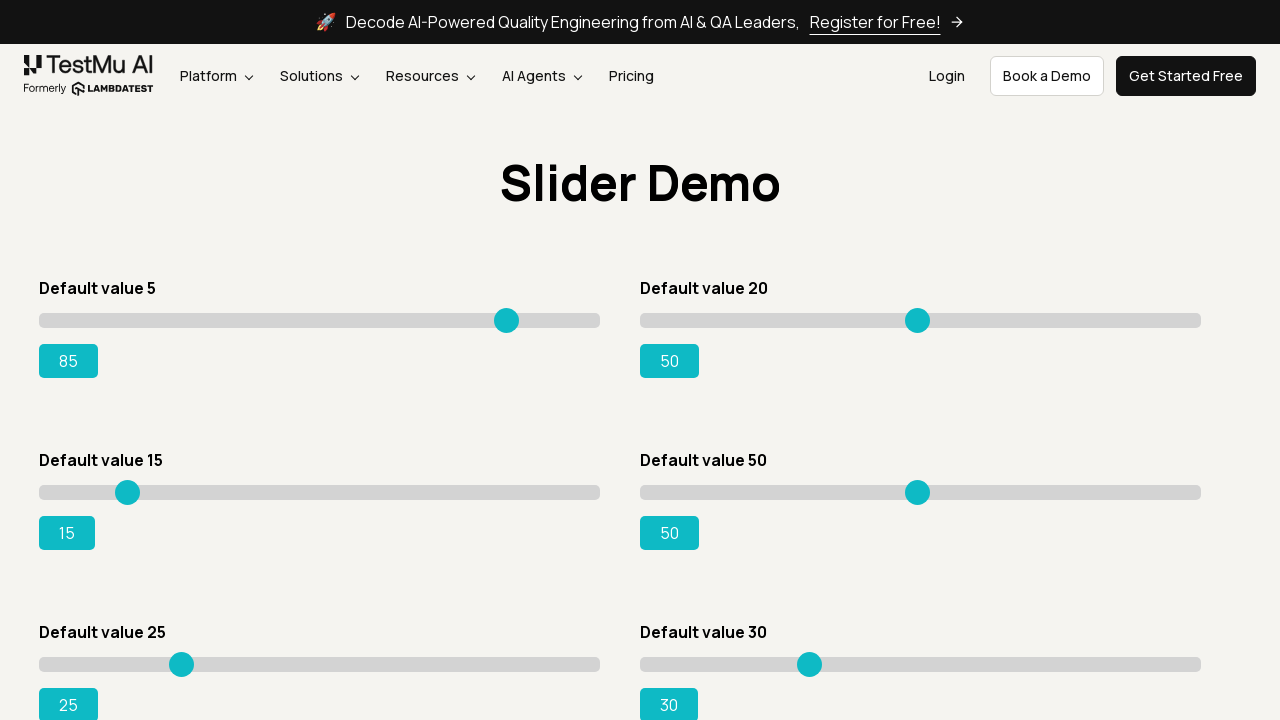

Pressed ArrowRight on slider 2 (iteration 31) on xpath=//input[@type='range'] >> nth=1
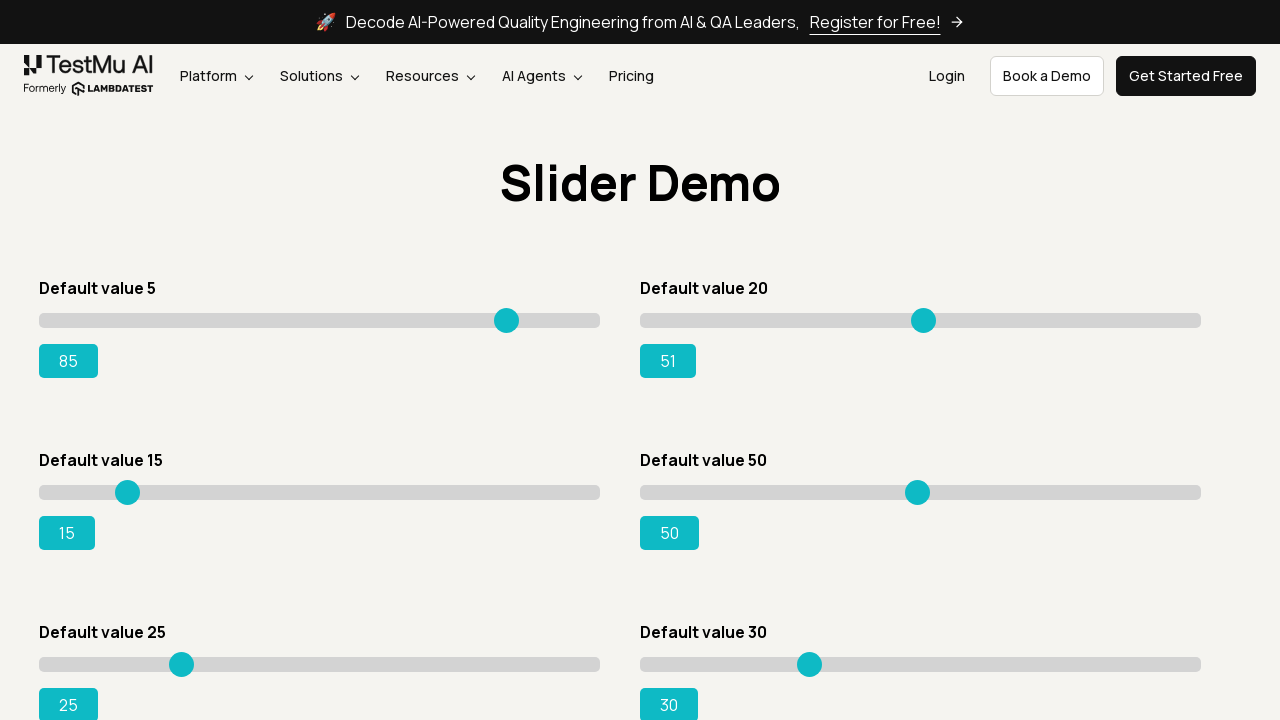

Pressed ArrowRight on slider 2 (iteration 32) on xpath=//input[@type='range'] >> nth=1
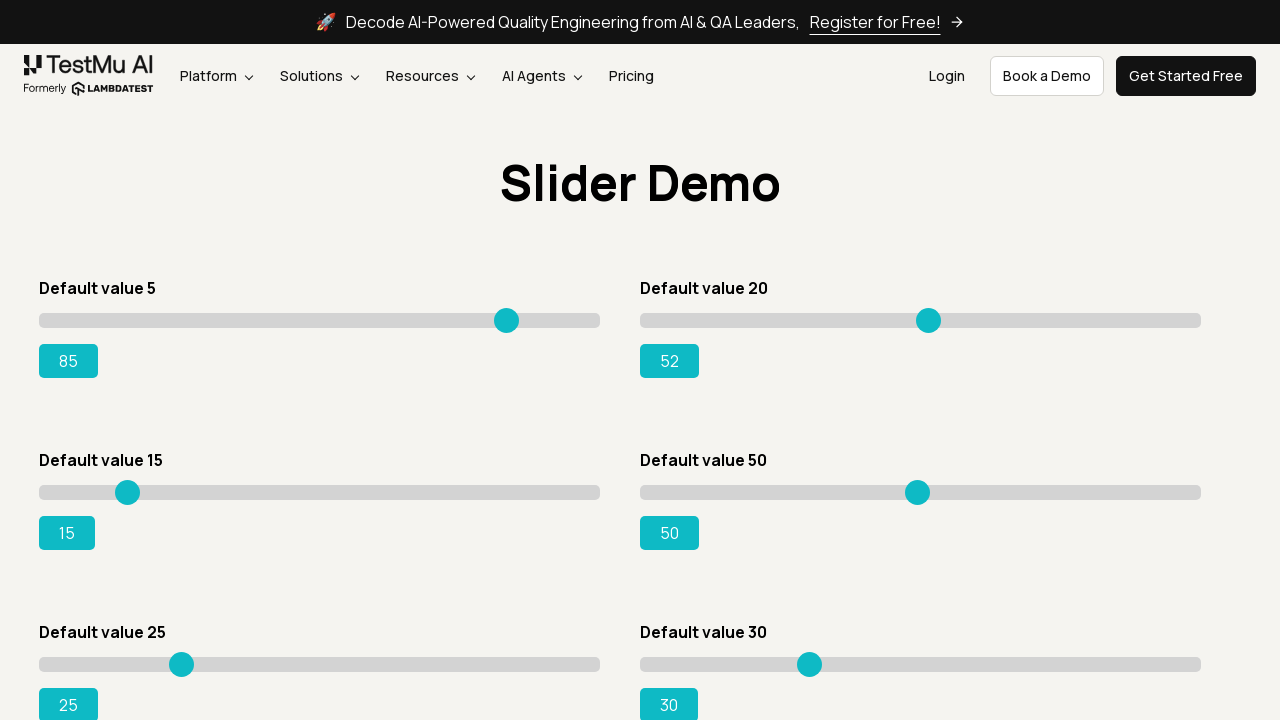

Pressed ArrowRight on slider 2 (iteration 33) on xpath=//input[@type='range'] >> nth=1
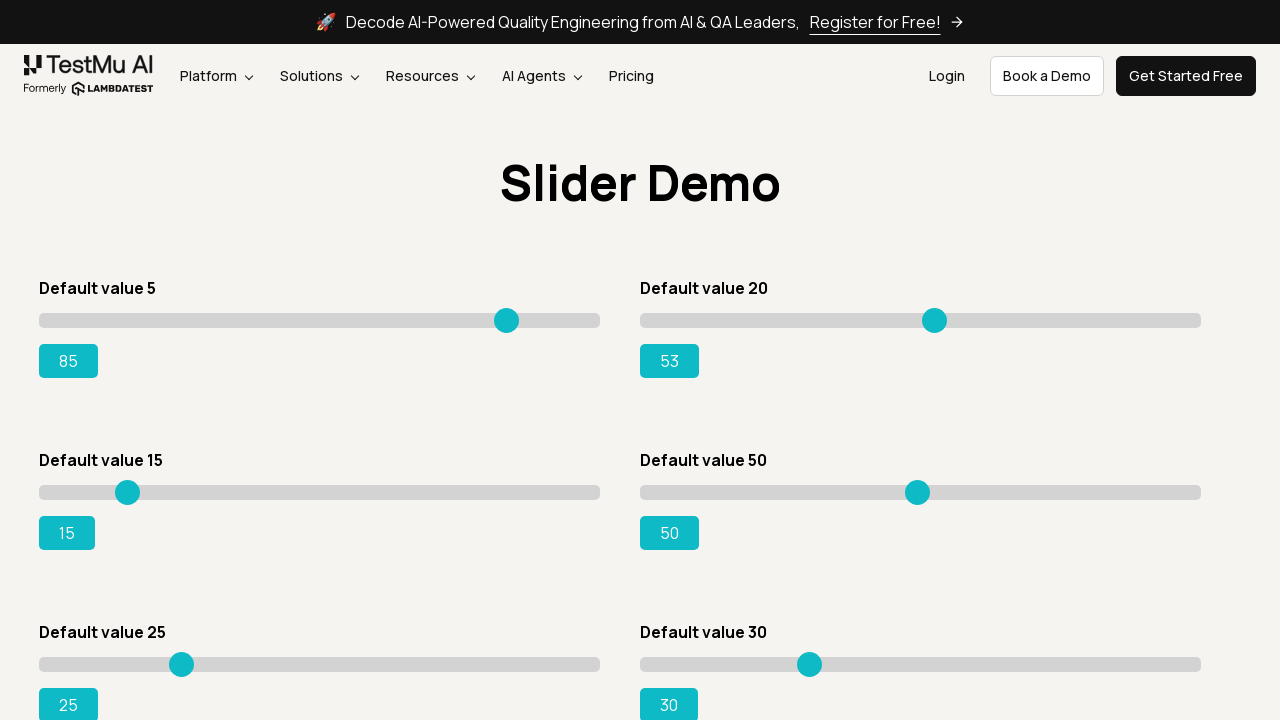

Pressed ArrowRight on slider 2 (iteration 34) on xpath=//input[@type='range'] >> nth=1
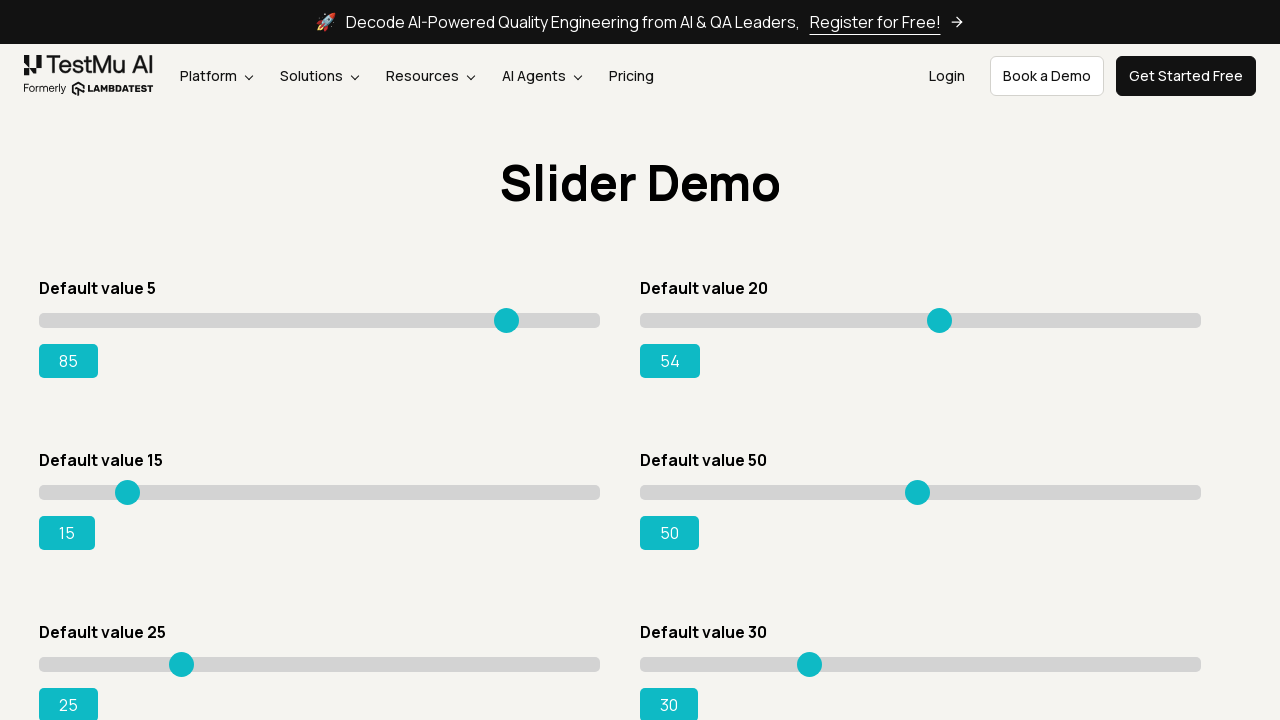

Pressed ArrowRight on slider 2 (iteration 35) on xpath=//input[@type='range'] >> nth=1
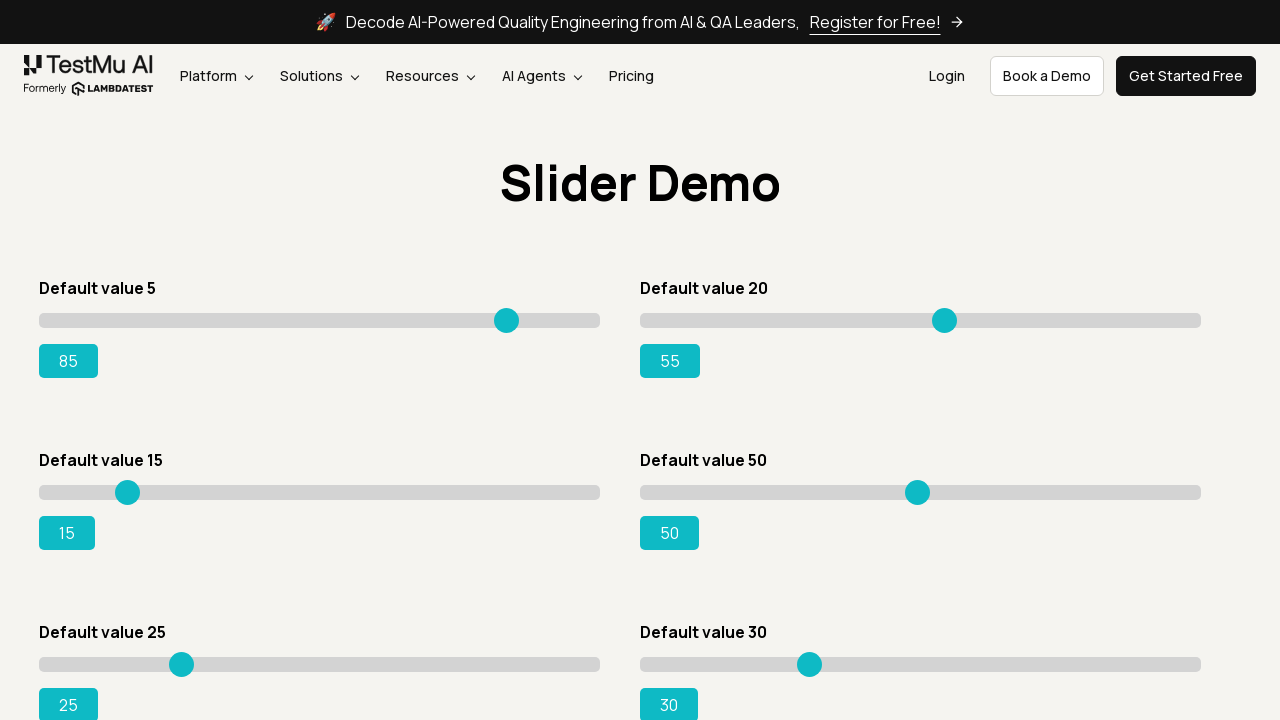

Pressed ArrowRight on slider 2 (iteration 36) on xpath=//input[@type='range'] >> nth=1
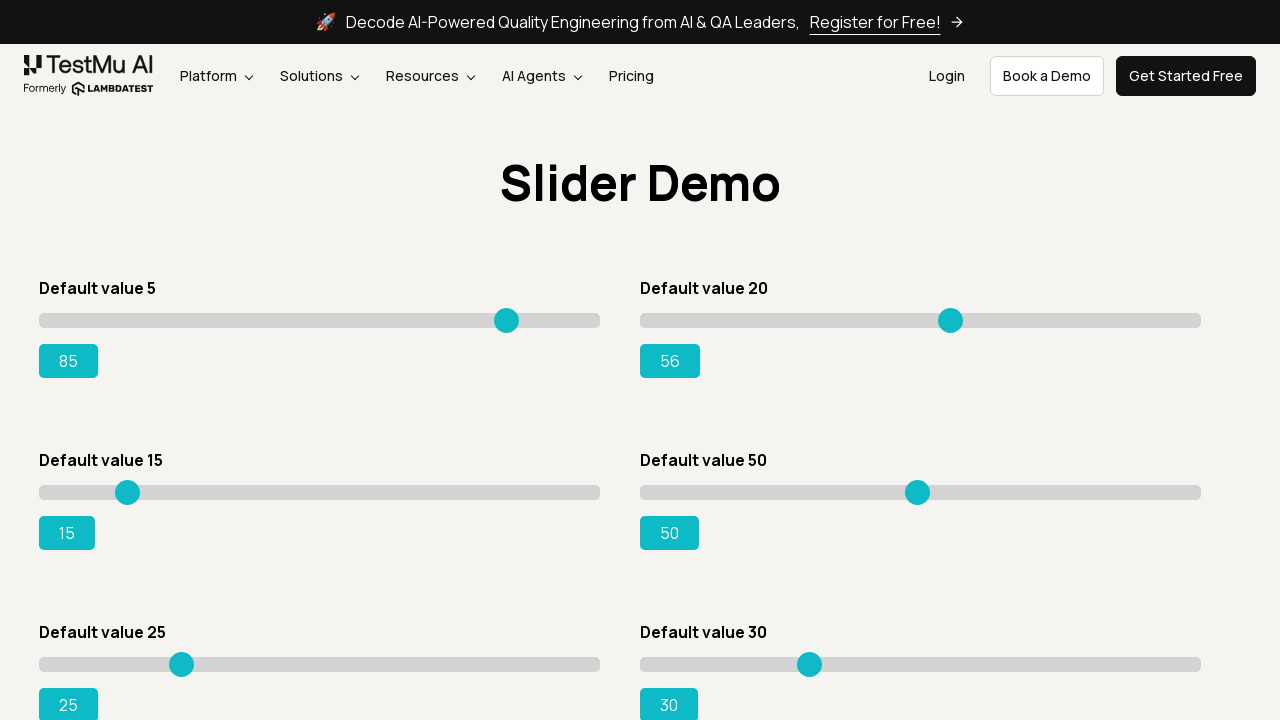

Pressed ArrowRight on slider 2 (iteration 37) on xpath=//input[@type='range'] >> nth=1
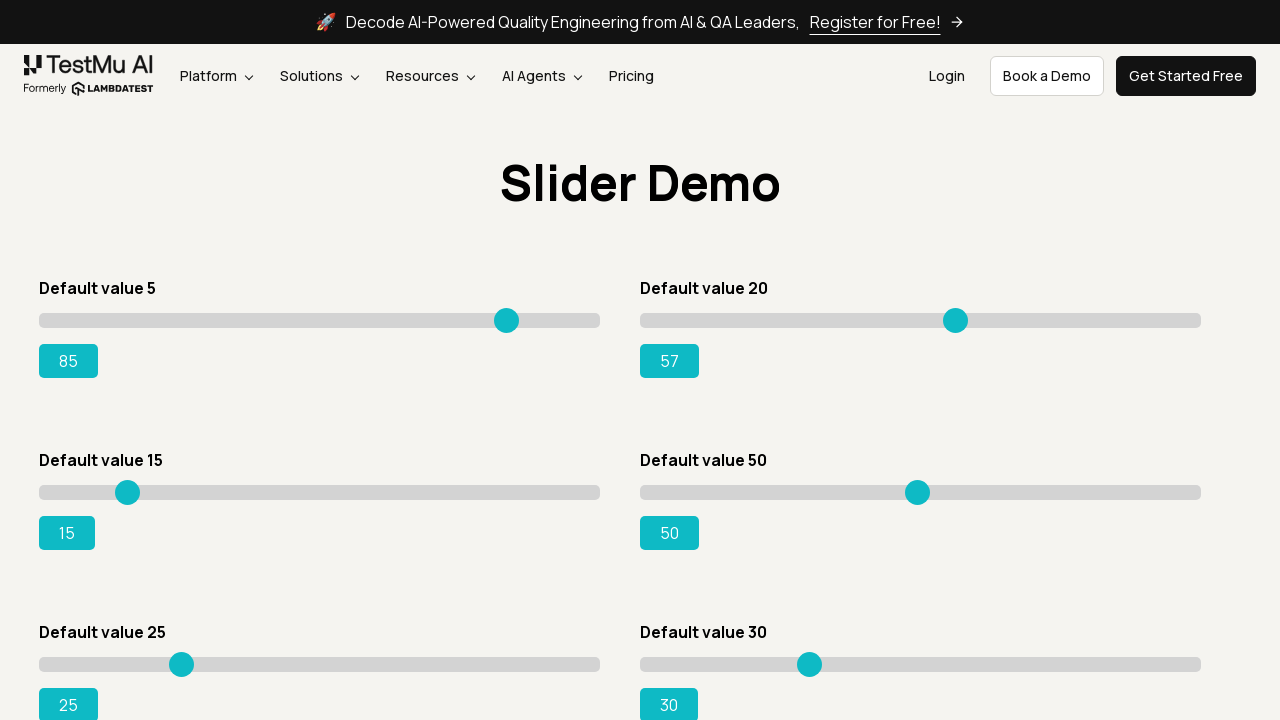

Pressed ArrowRight on slider 2 (iteration 38) on xpath=//input[@type='range'] >> nth=1
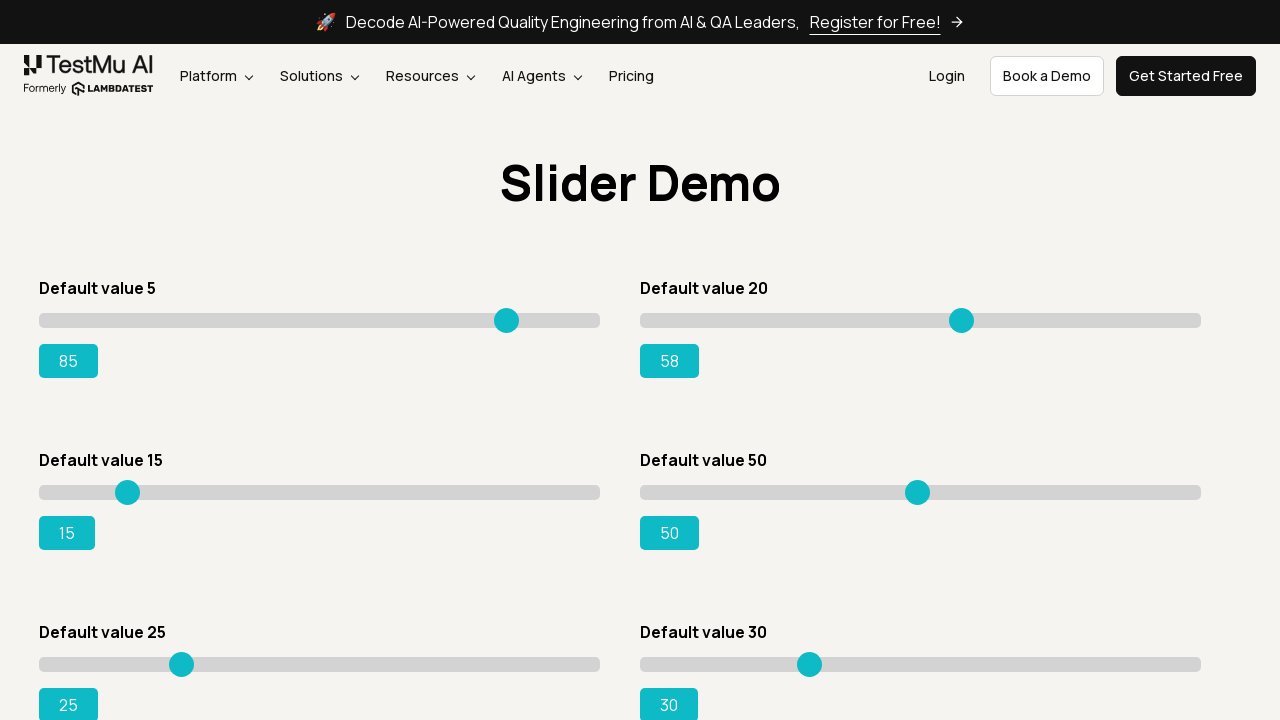

Pressed ArrowRight on slider 2 (iteration 39) on xpath=//input[@type='range'] >> nth=1
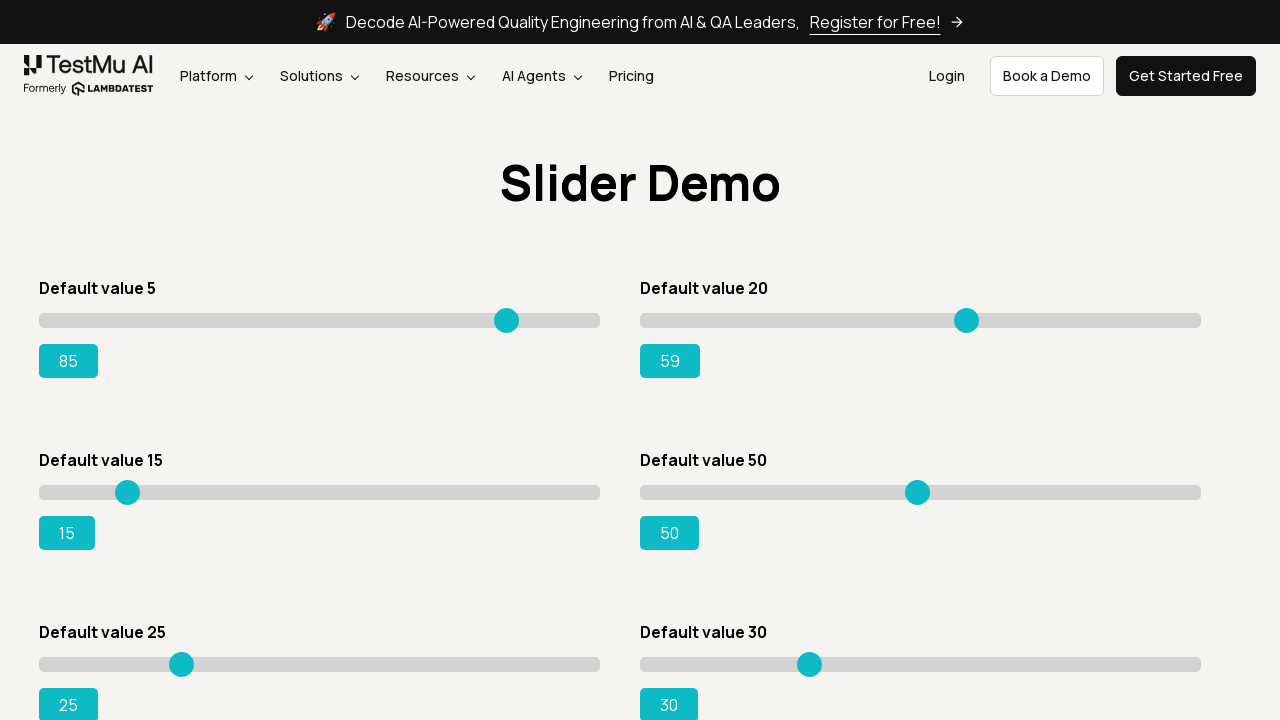

Pressed ArrowRight on slider 2 (iteration 40) on xpath=//input[@type='range'] >> nth=1
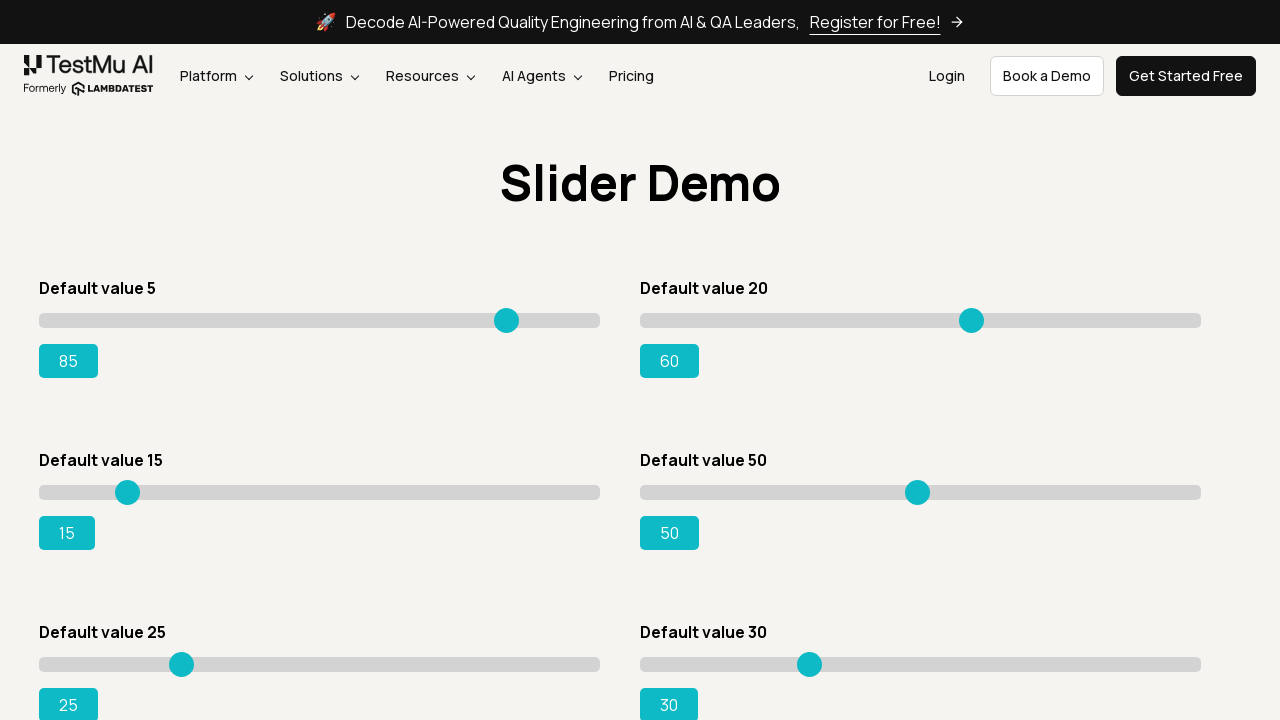

Pressed ArrowRight on slider 2 (iteration 41) on xpath=//input[@type='range'] >> nth=1
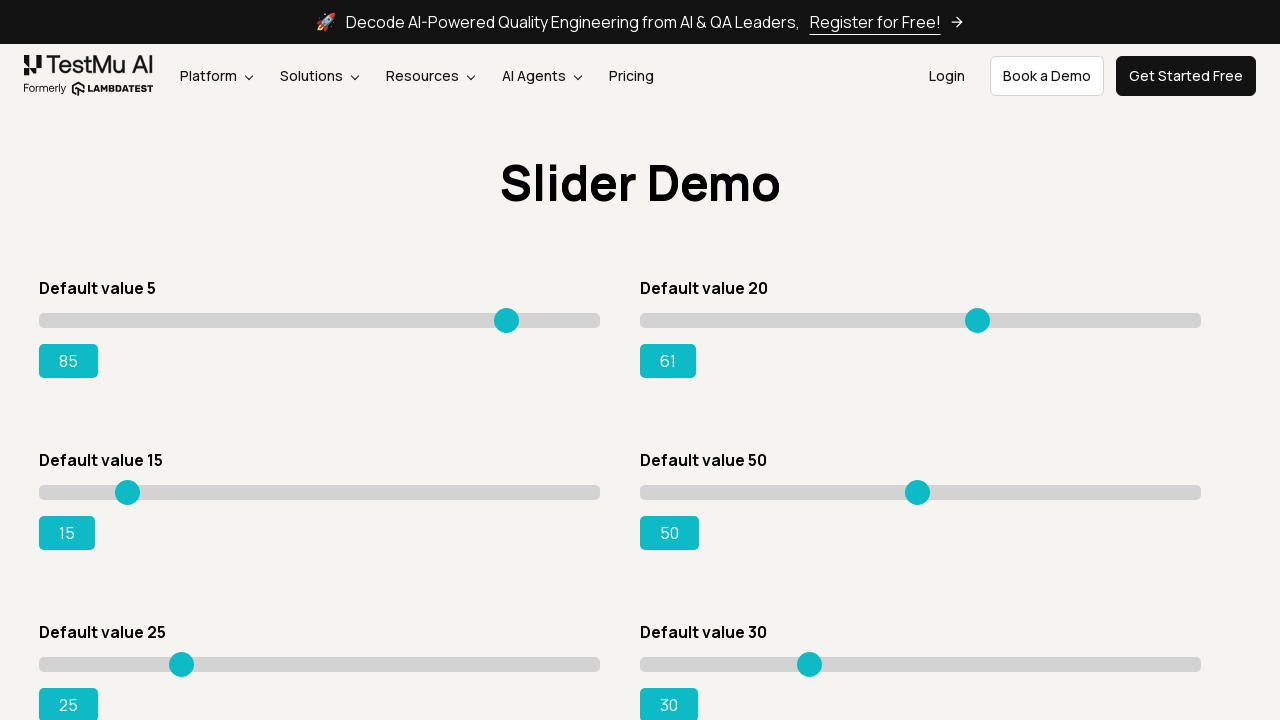

Pressed ArrowRight on slider 2 (iteration 42) on xpath=//input[@type='range'] >> nth=1
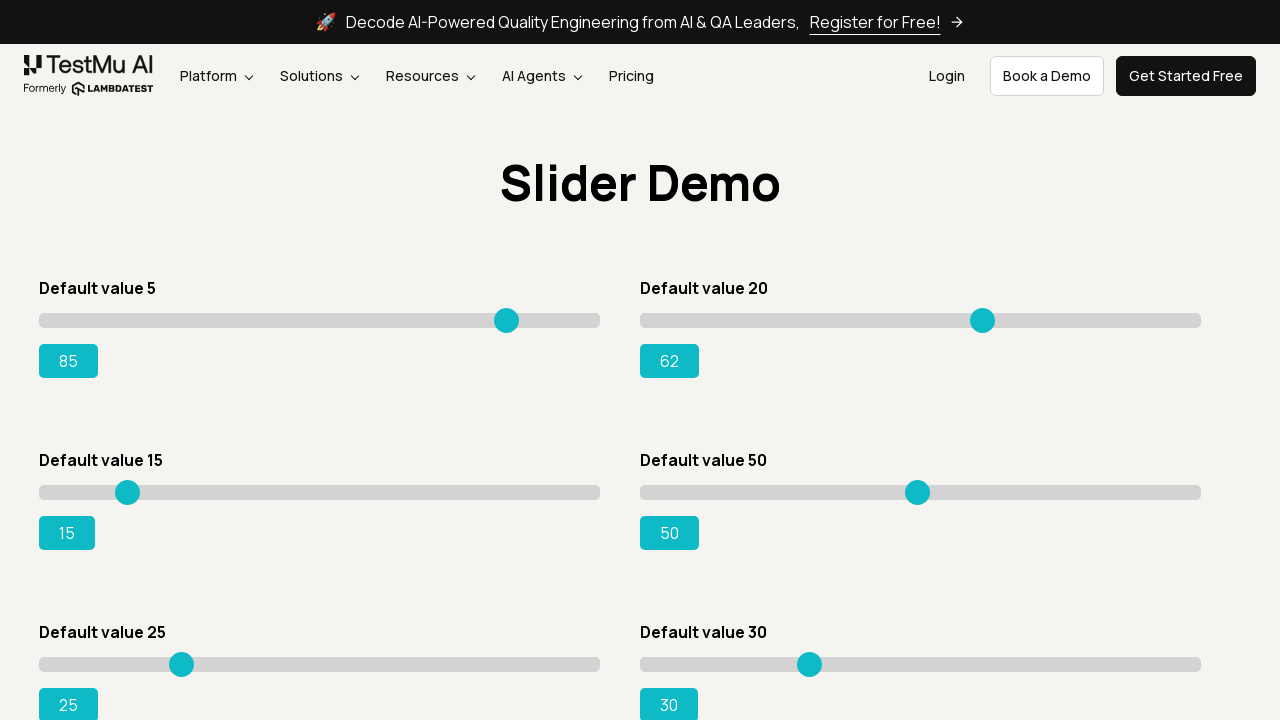

Pressed ArrowRight on slider 2 (iteration 43) on xpath=//input[@type='range'] >> nth=1
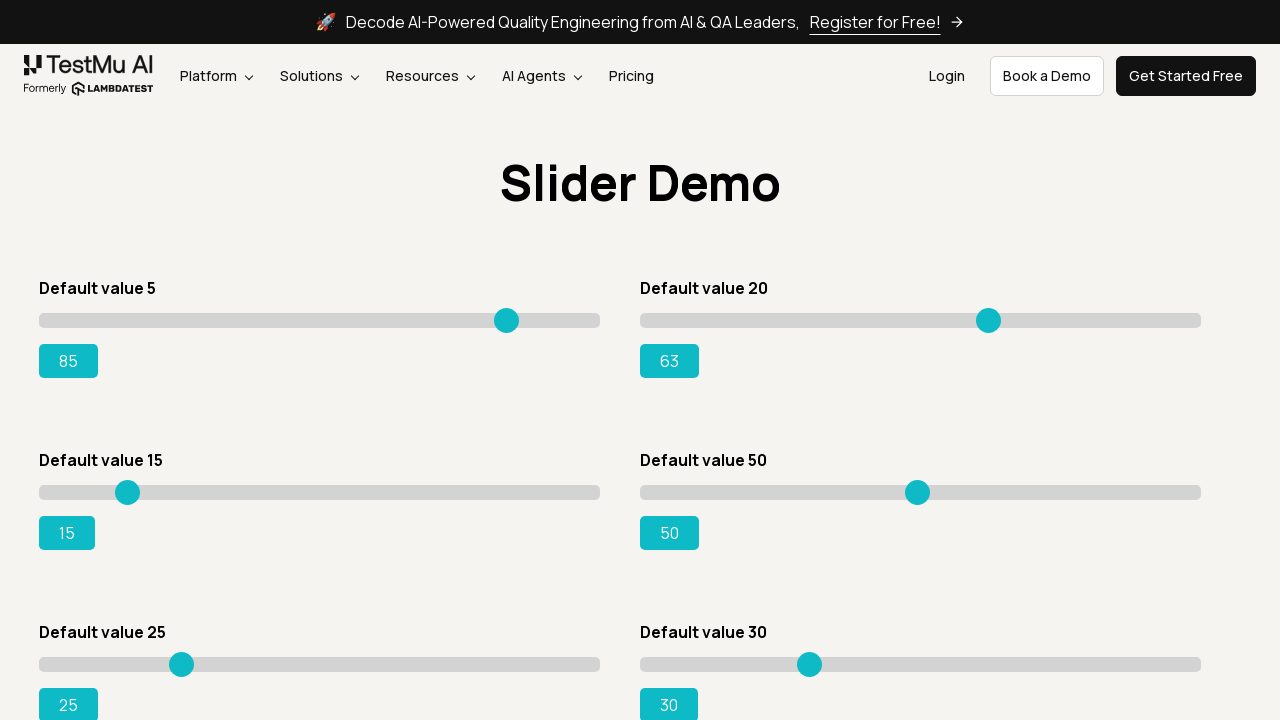

Pressed ArrowRight on slider 2 (iteration 44) on xpath=//input[@type='range'] >> nth=1
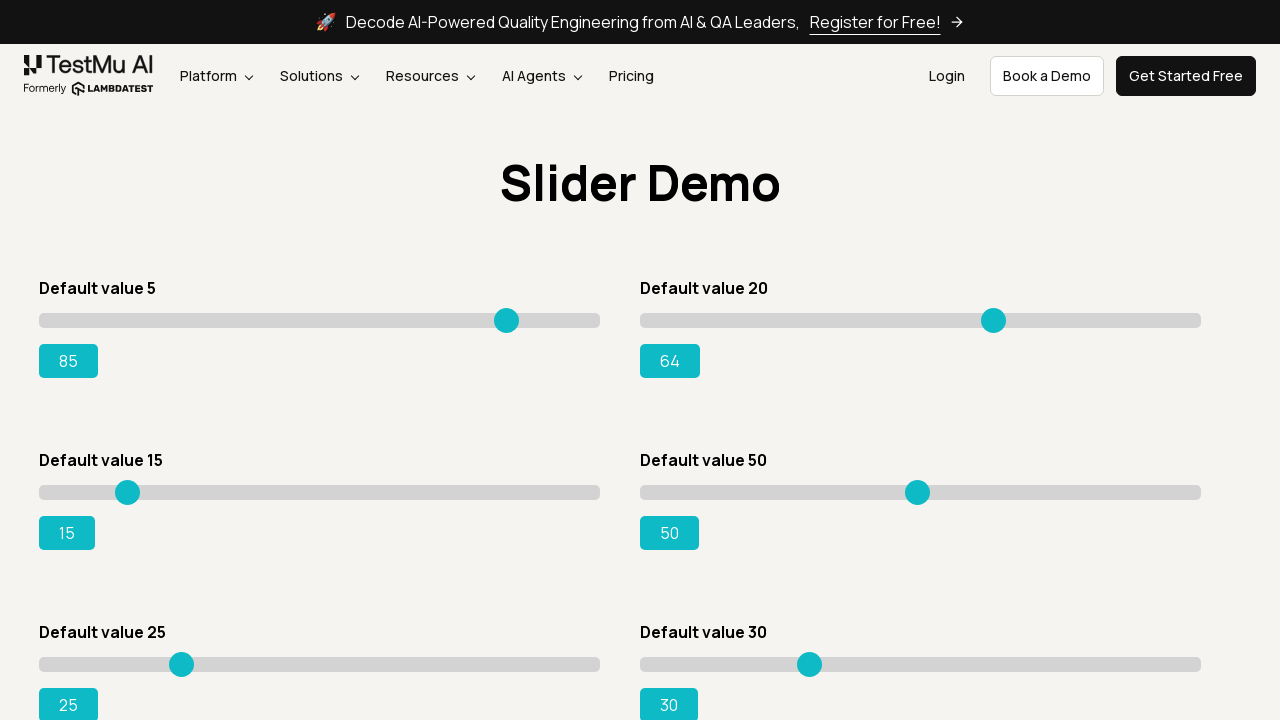

Pressed ArrowRight on slider 2 (iteration 45) on xpath=//input[@type='range'] >> nth=1
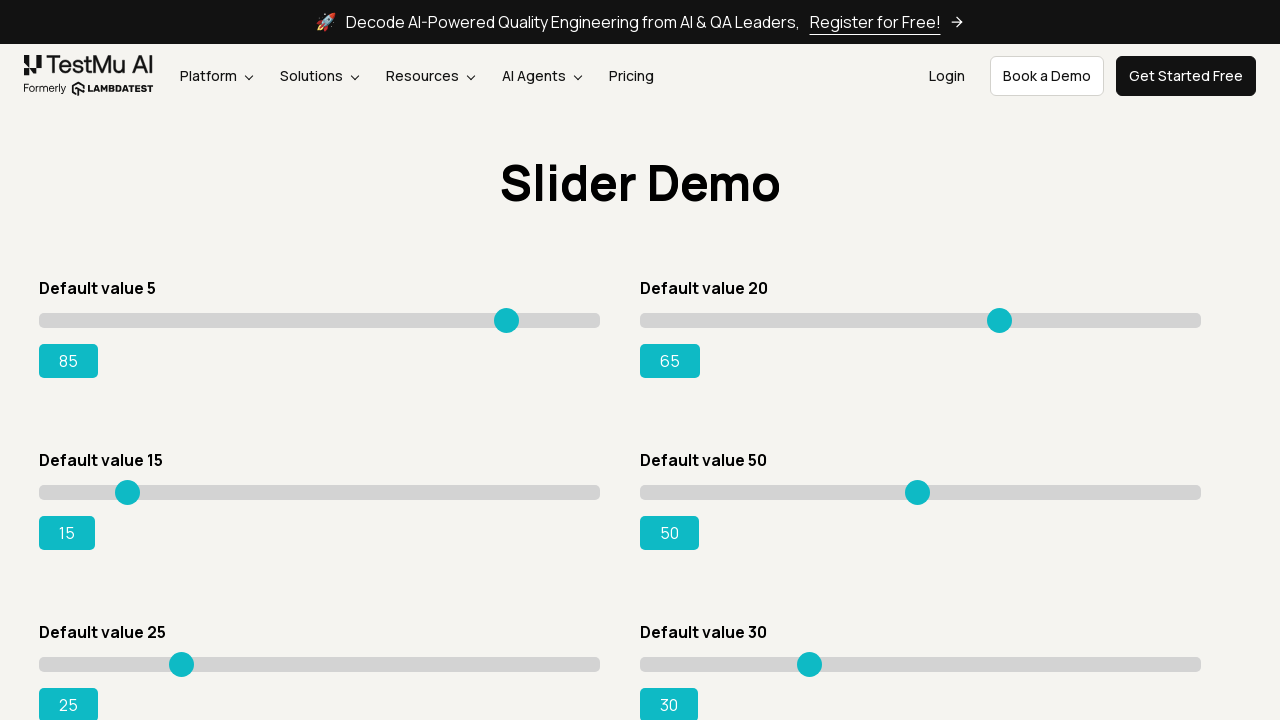

Pressed ArrowRight on slider 2 (iteration 46) on xpath=//input[@type='range'] >> nth=1
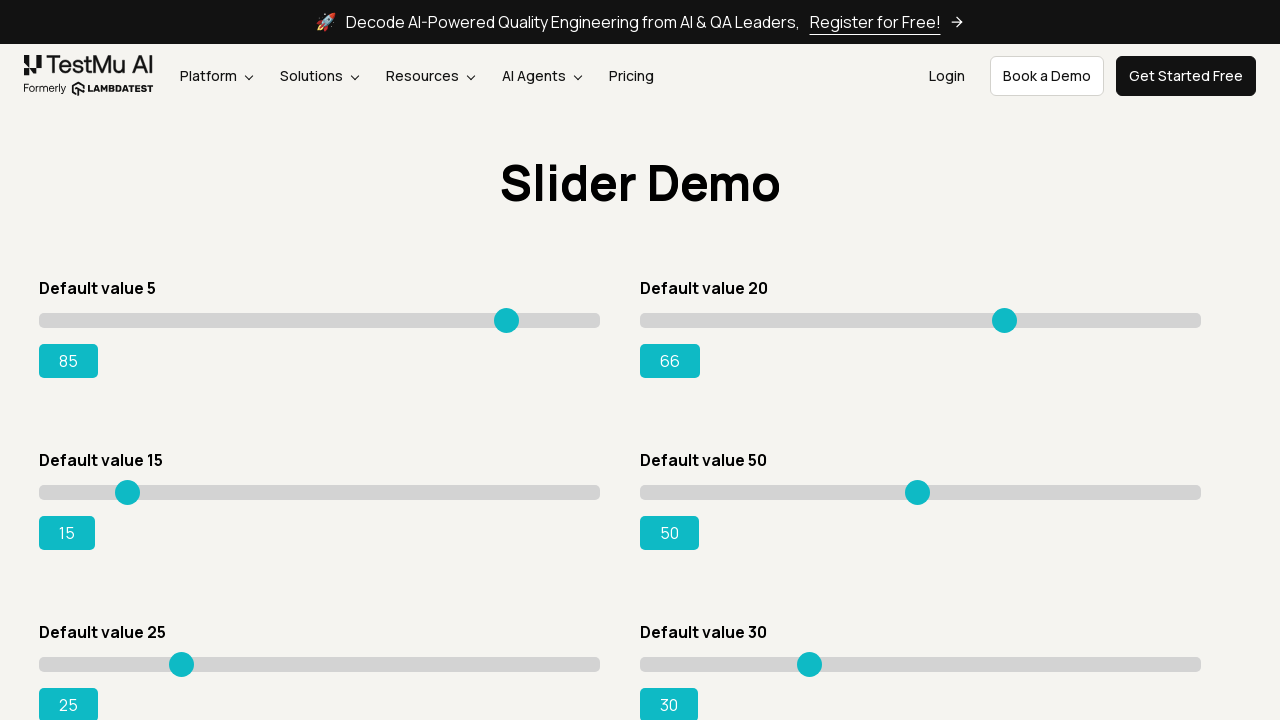

Pressed ArrowRight on slider 2 (iteration 47) on xpath=//input[@type='range'] >> nth=1
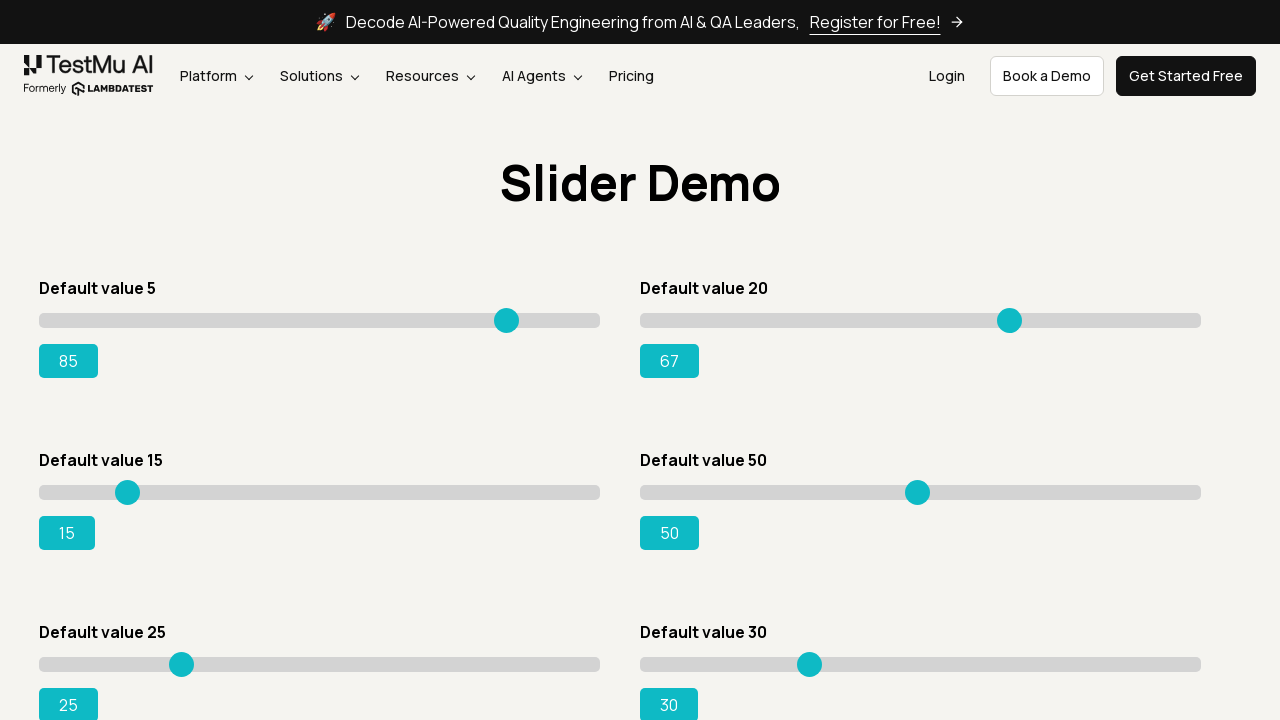

Pressed ArrowRight on slider 2 (iteration 48) on xpath=//input[@type='range'] >> nth=1
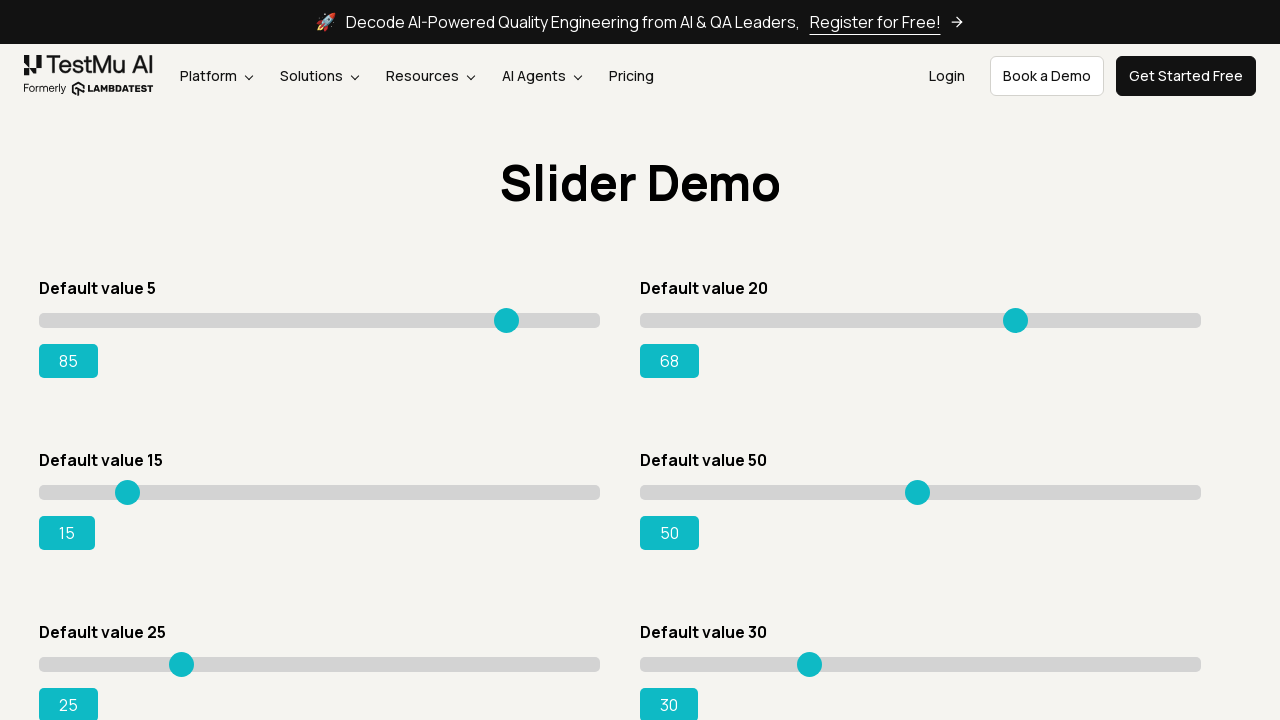

Pressed ArrowRight on slider 2 (iteration 49) on xpath=//input[@type='range'] >> nth=1
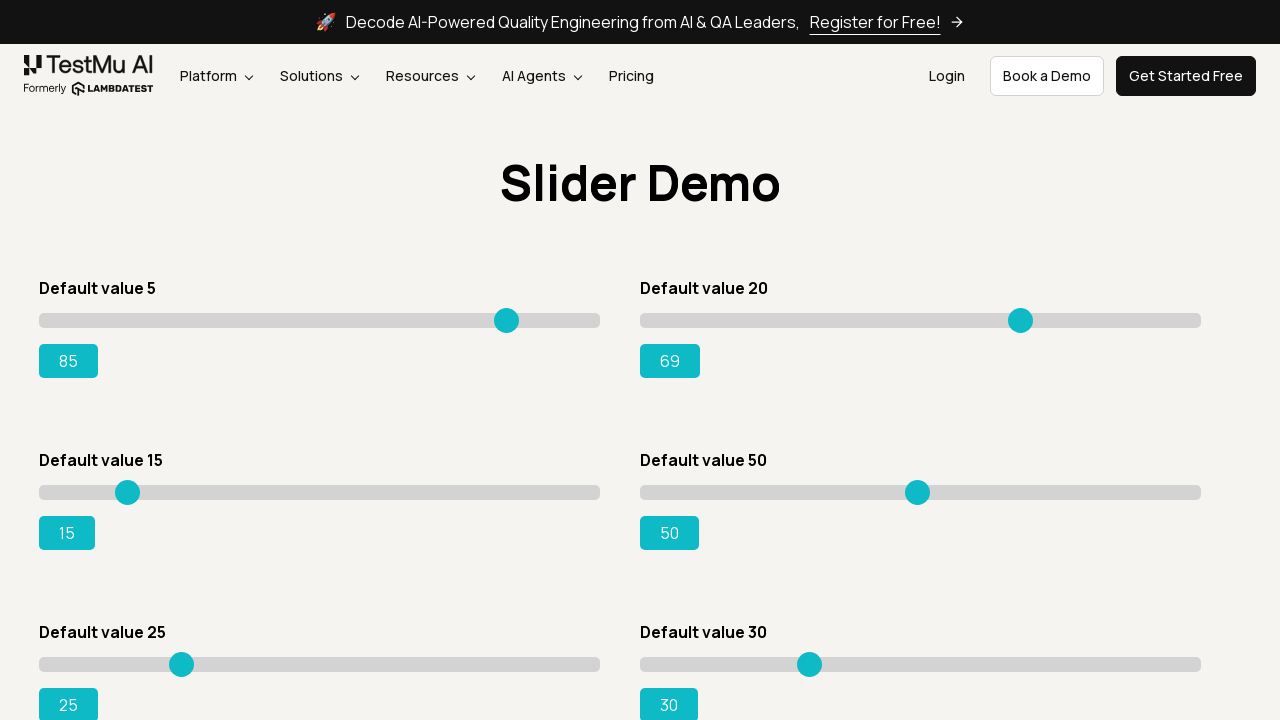

Pressed ArrowRight on slider 2 (iteration 50) on xpath=//input[@type='range'] >> nth=1
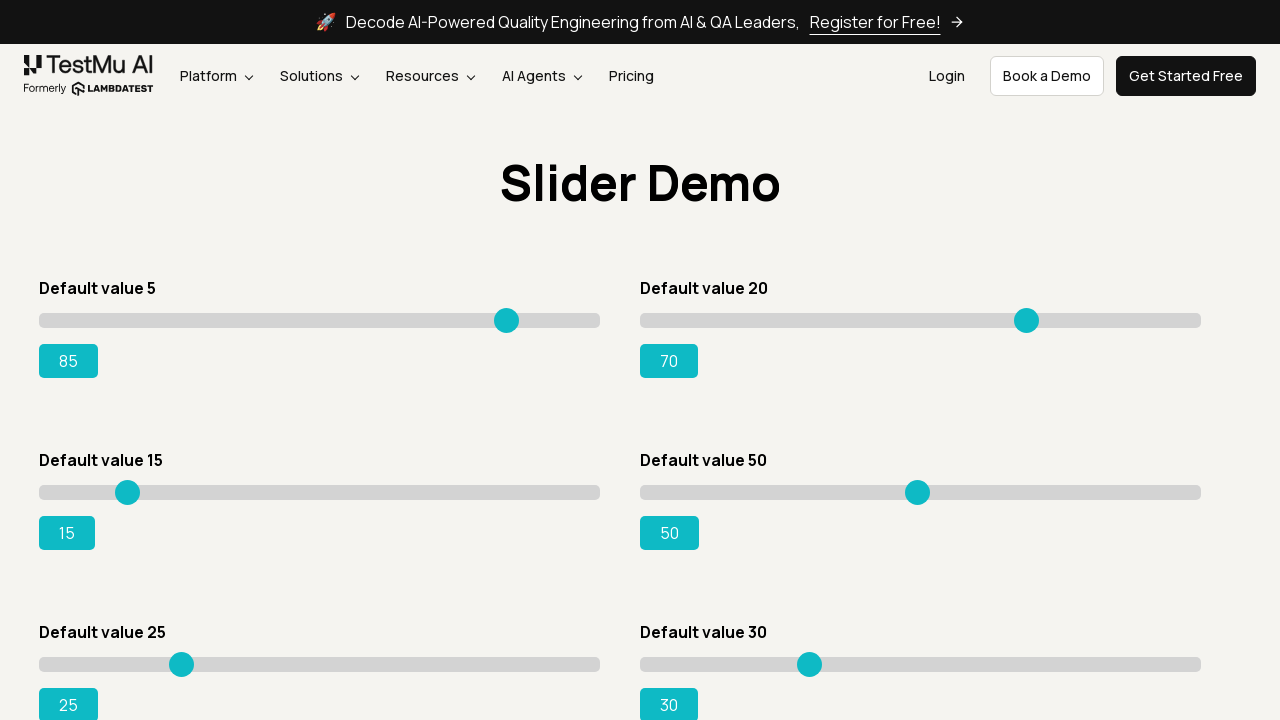

Pressed ArrowRight on slider 2 (iteration 51) on xpath=//input[@type='range'] >> nth=1
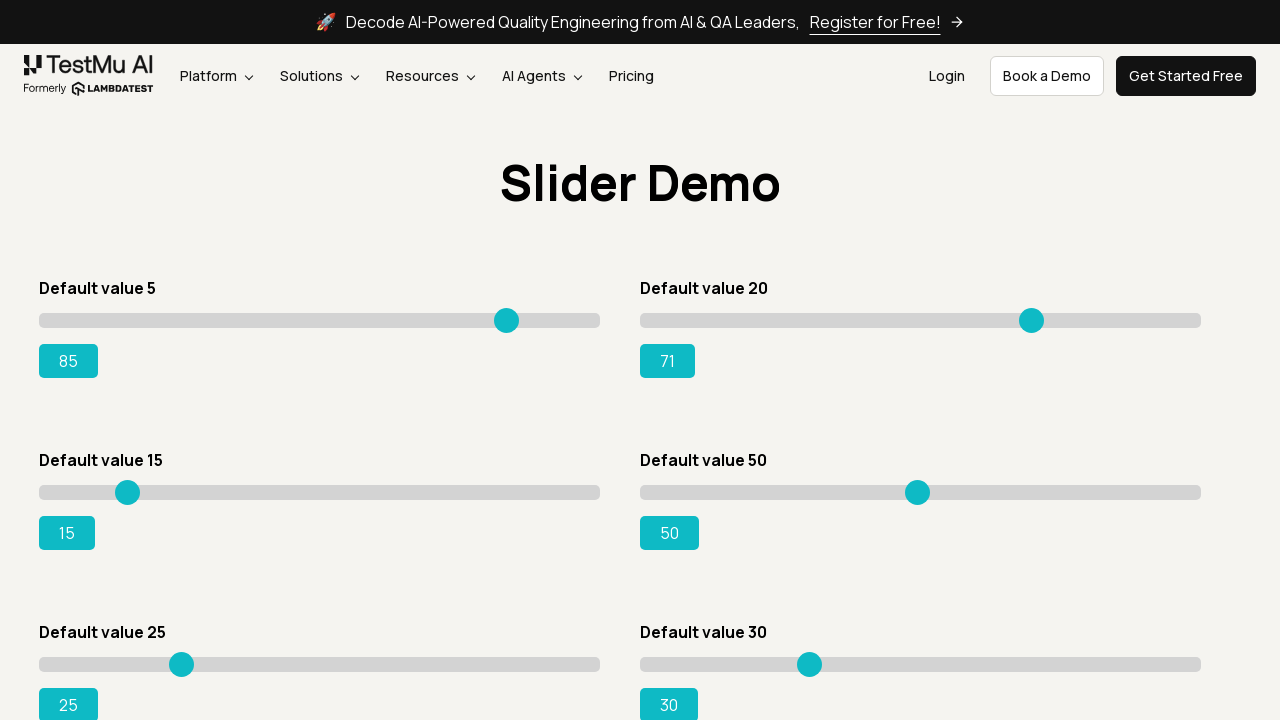

Pressed ArrowRight on slider 2 (iteration 52) on xpath=//input[@type='range'] >> nth=1
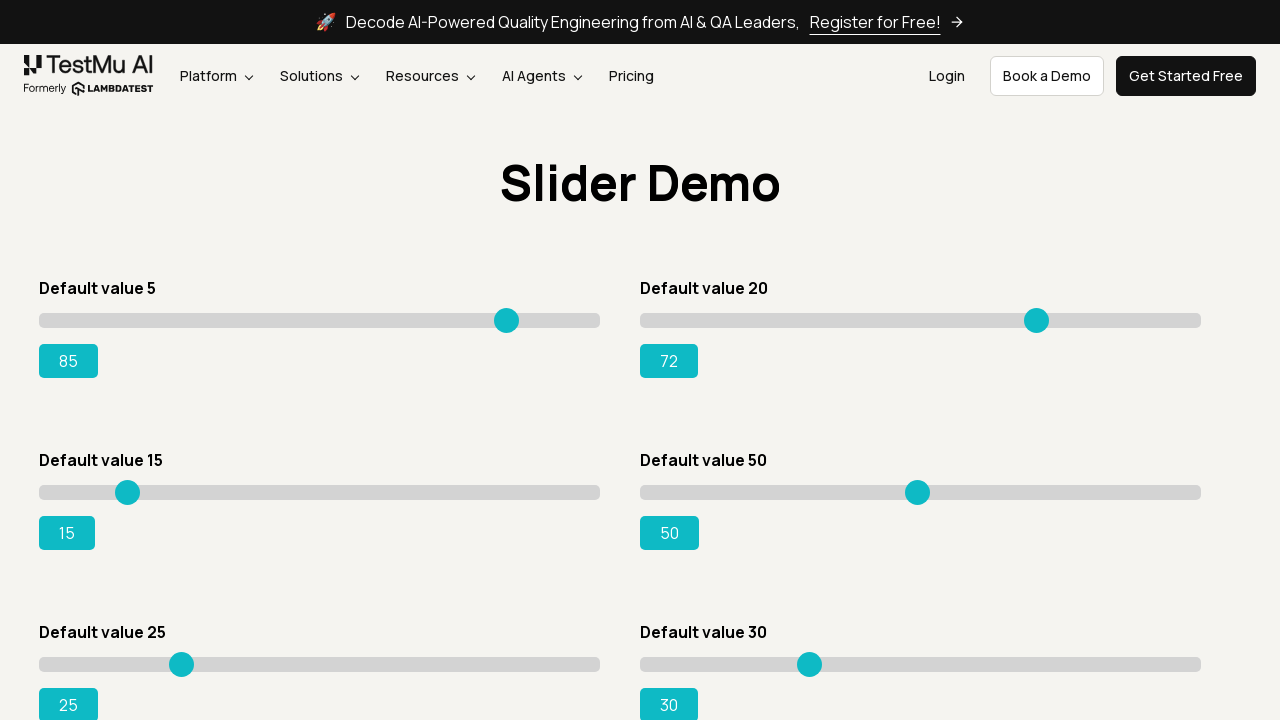

Pressed ArrowRight on slider 2 (iteration 53) on xpath=//input[@type='range'] >> nth=1
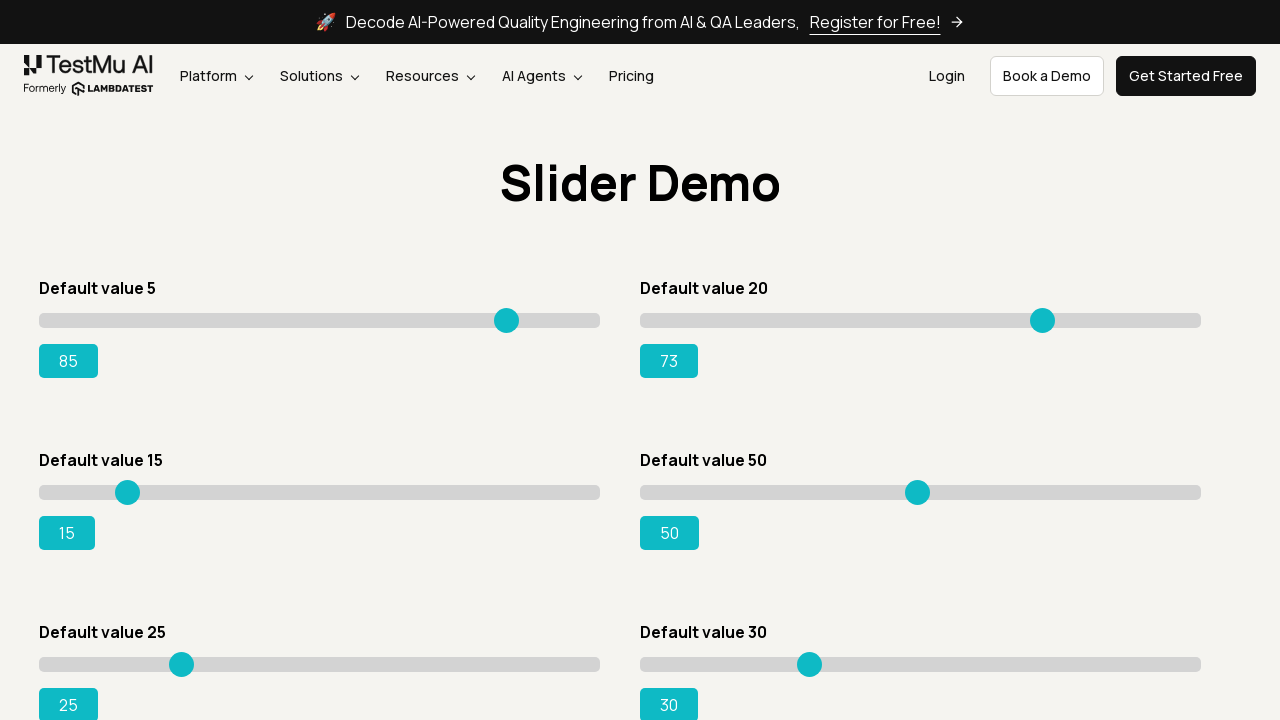

Pressed ArrowRight on slider 2 (iteration 54) on xpath=//input[@type='range'] >> nth=1
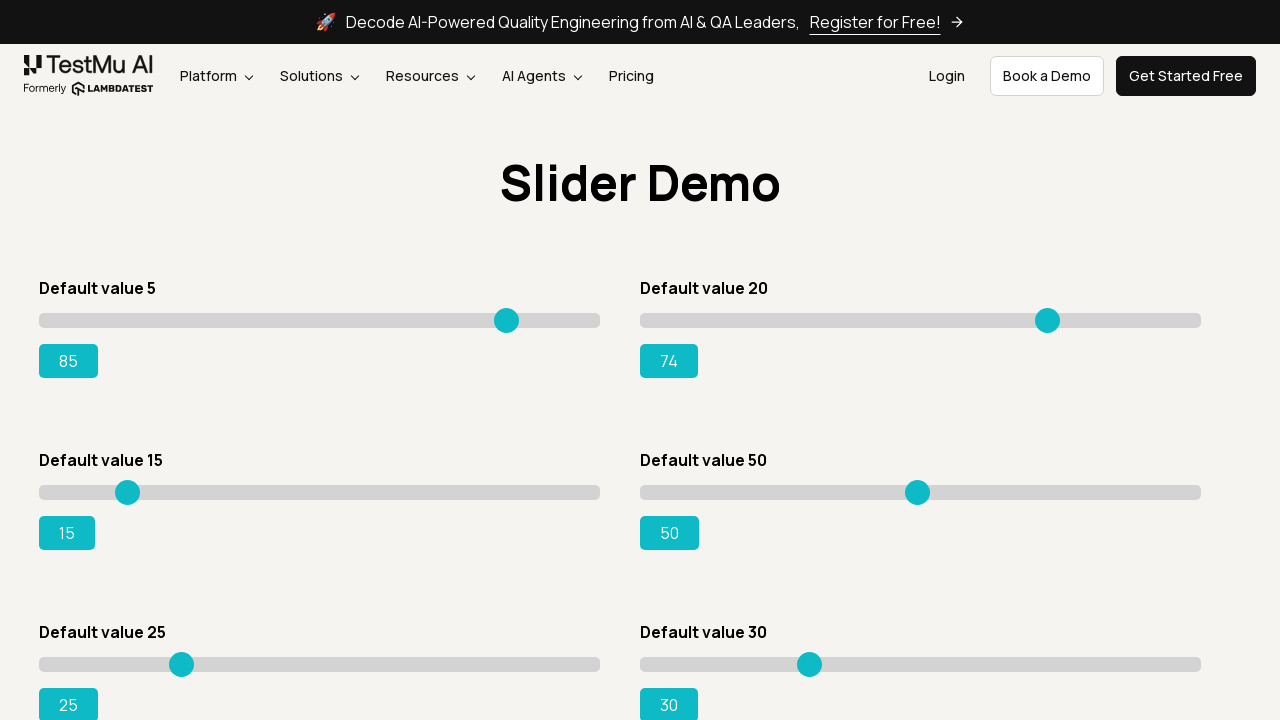

Pressed ArrowRight on slider 2 (iteration 55) on xpath=//input[@type='range'] >> nth=1
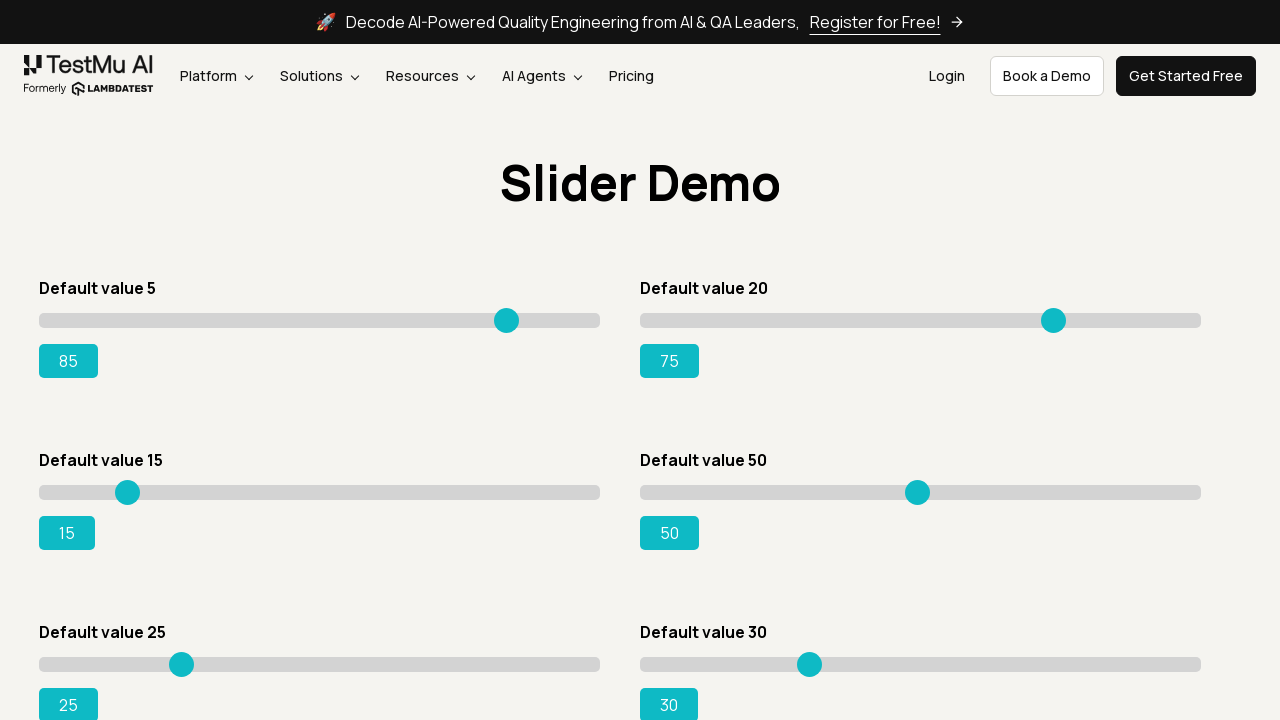

Pressed ArrowRight on slider 2 (iteration 56) on xpath=//input[@type='range'] >> nth=1
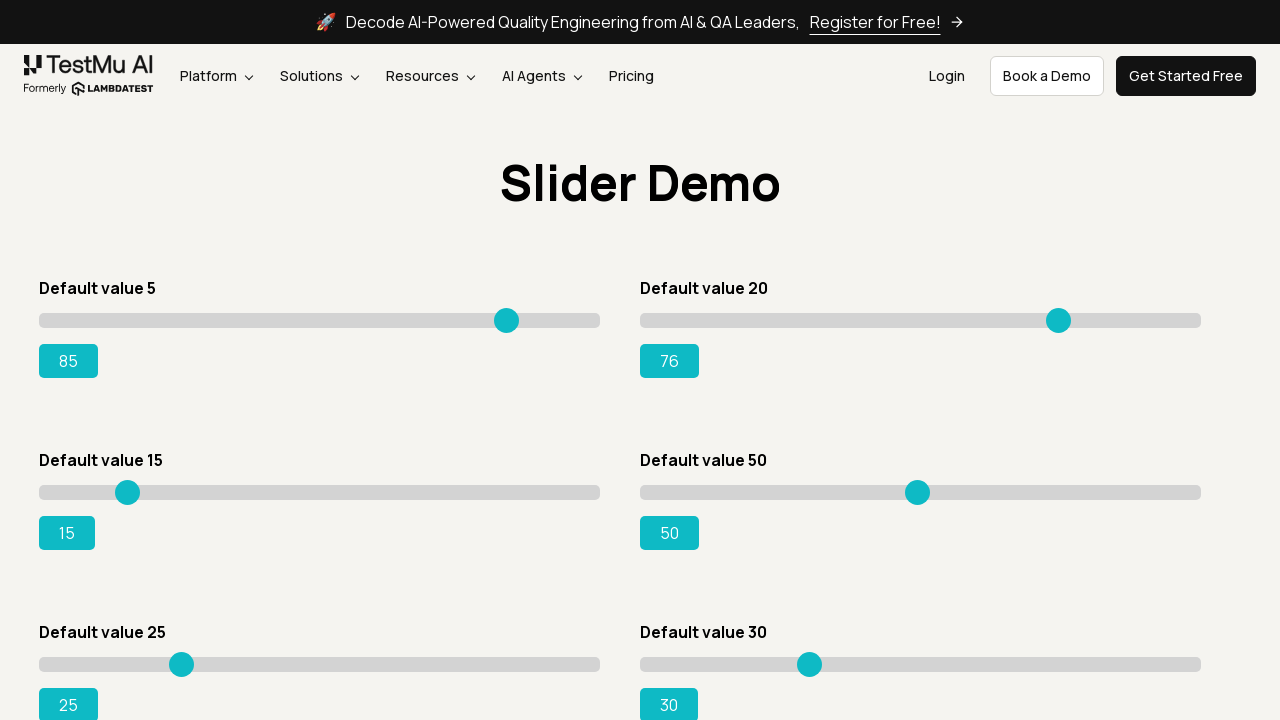

Pressed ArrowRight on slider 2 (iteration 57) on xpath=//input[@type='range'] >> nth=1
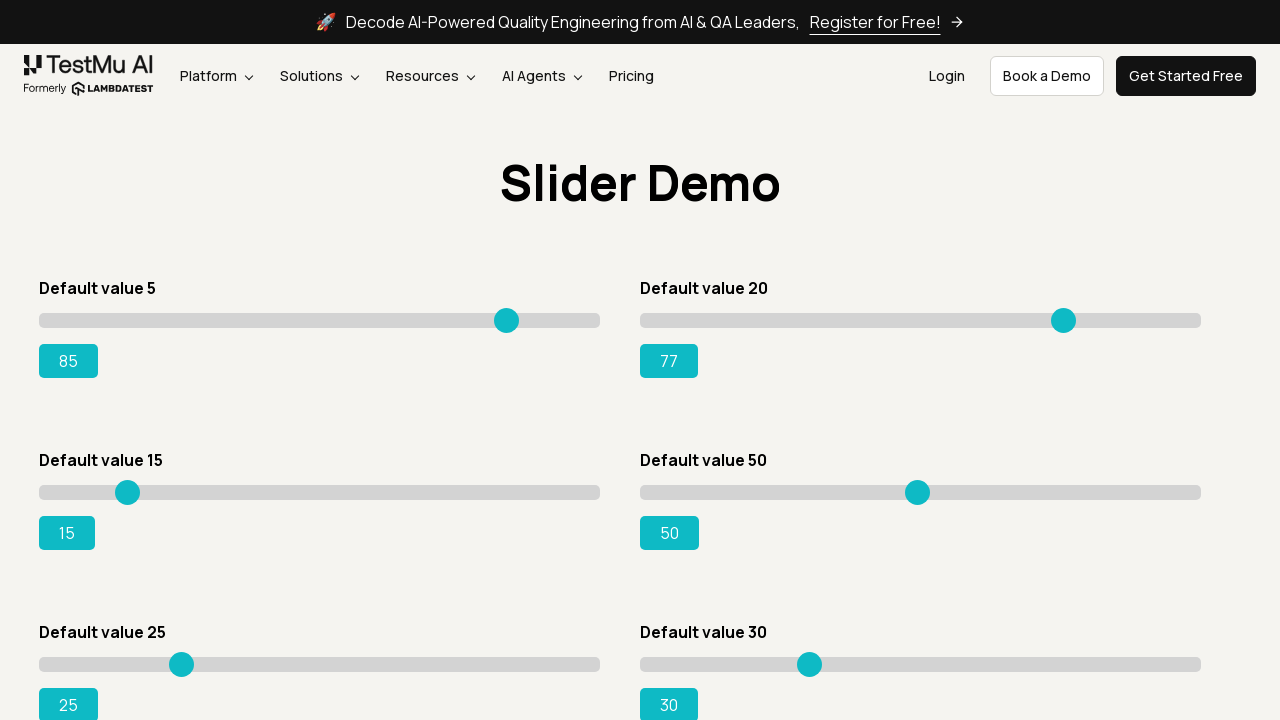

Pressed ArrowRight on slider 2 (iteration 58) on xpath=//input[@type='range'] >> nth=1
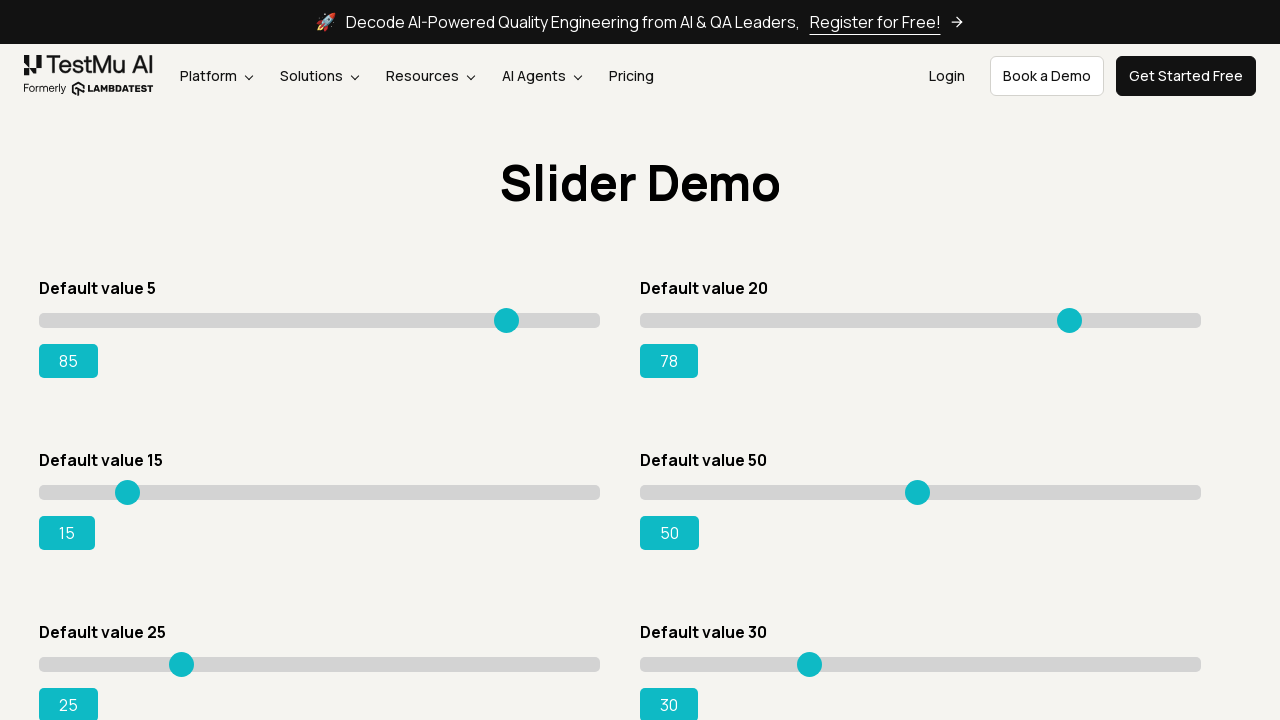

Pressed ArrowRight on slider 2 (iteration 59) on xpath=//input[@type='range'] >> nth=1
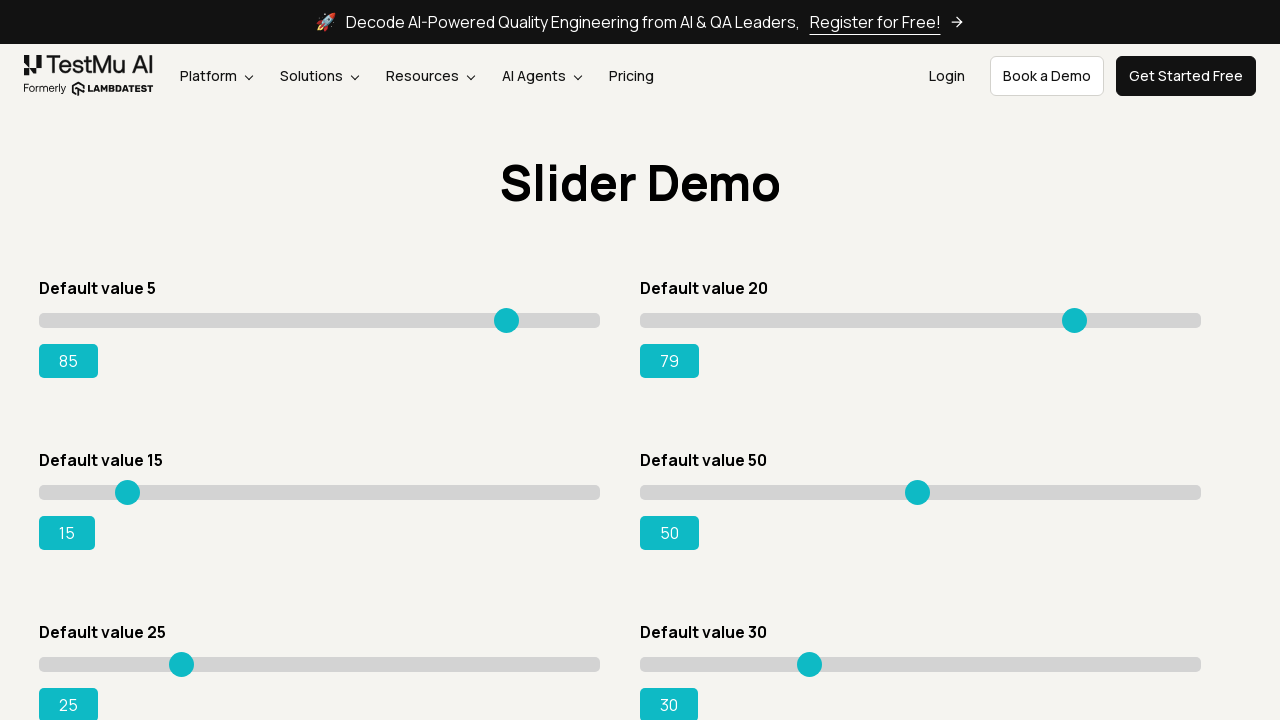

Pressed ArrowRight on slider 2 (iteration 60) on xpath=//input[@type='range'] >> nth=1
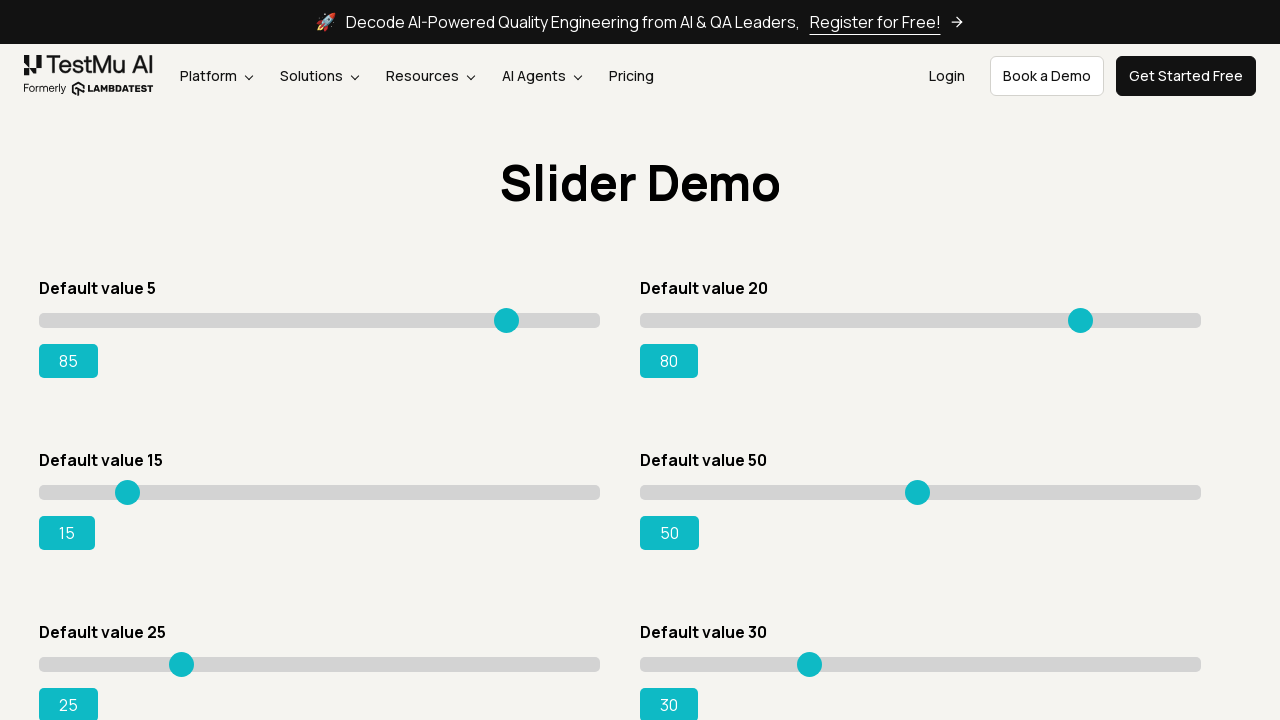

Pressed ArrowRight on slider 2 (iteration 61) on xpath=//input[@type='range'] >> nth=1
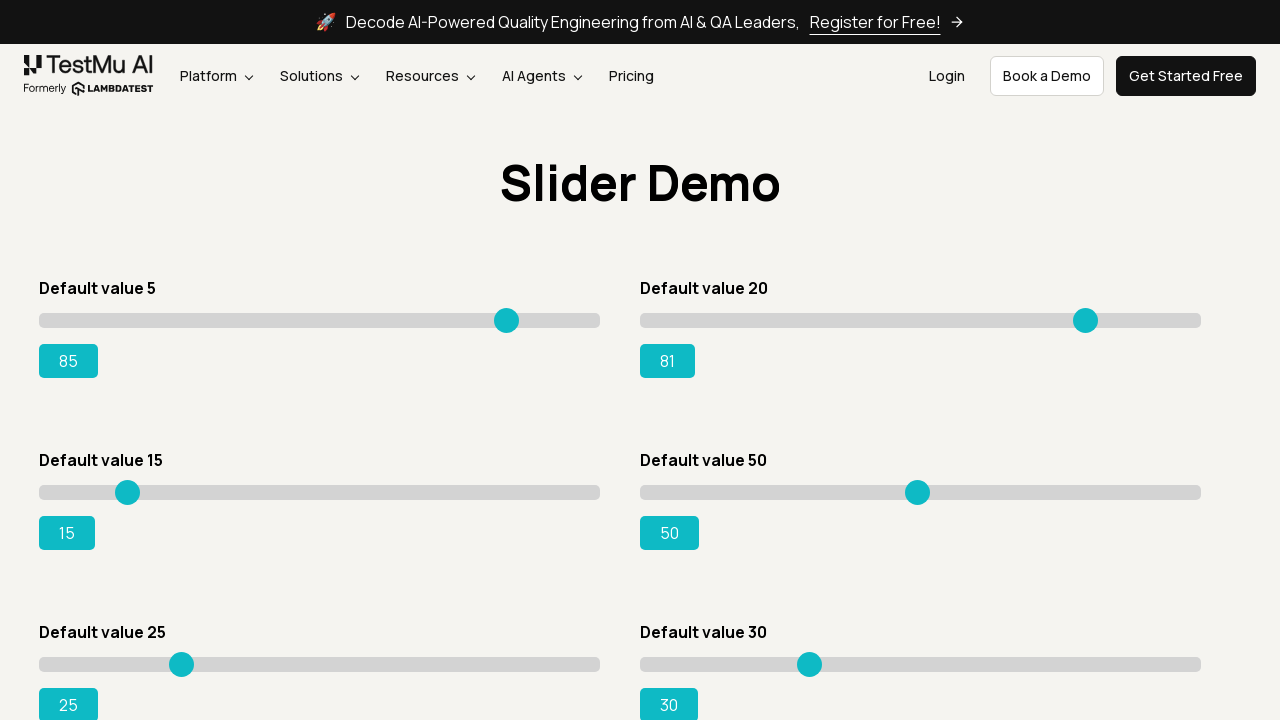

Pressed ArrowRight on slider 2 (iteration 62) on xpath=//input[@type='range'] >> nth=1
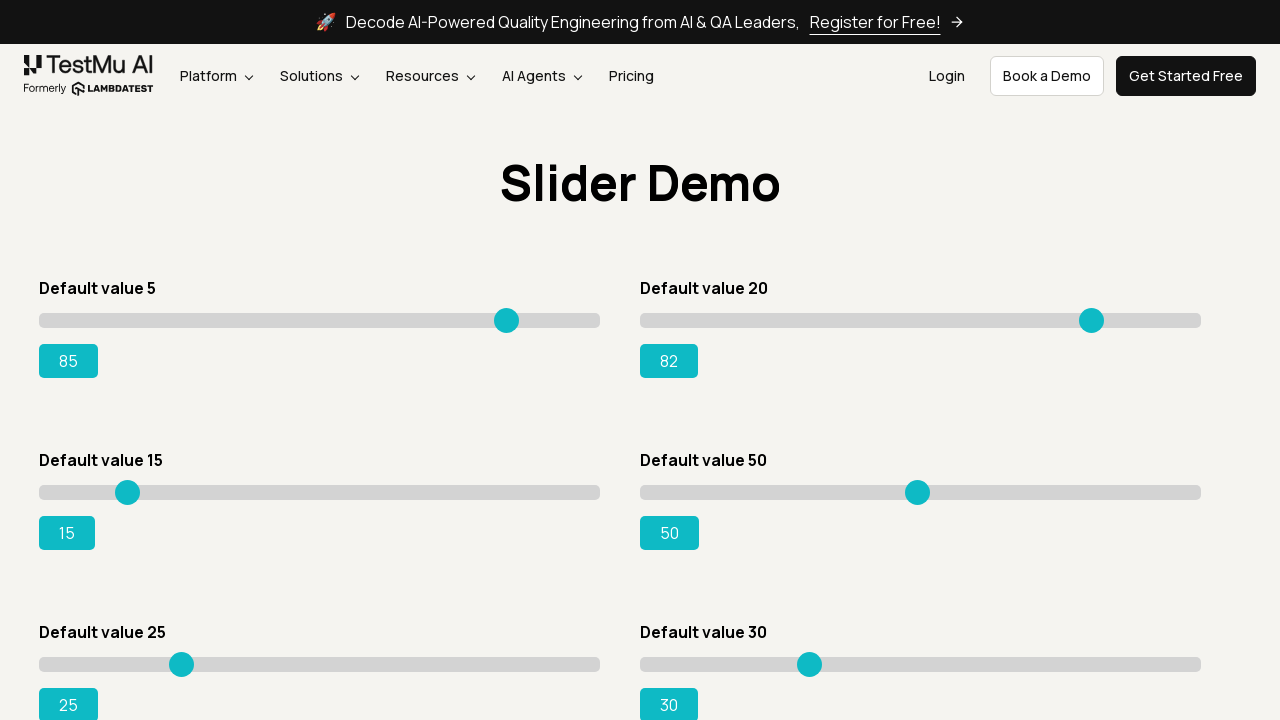

Pressed ArrowRight on slider 2 (iteration 63) on xpath=//input[@type='range'] >> nth=1
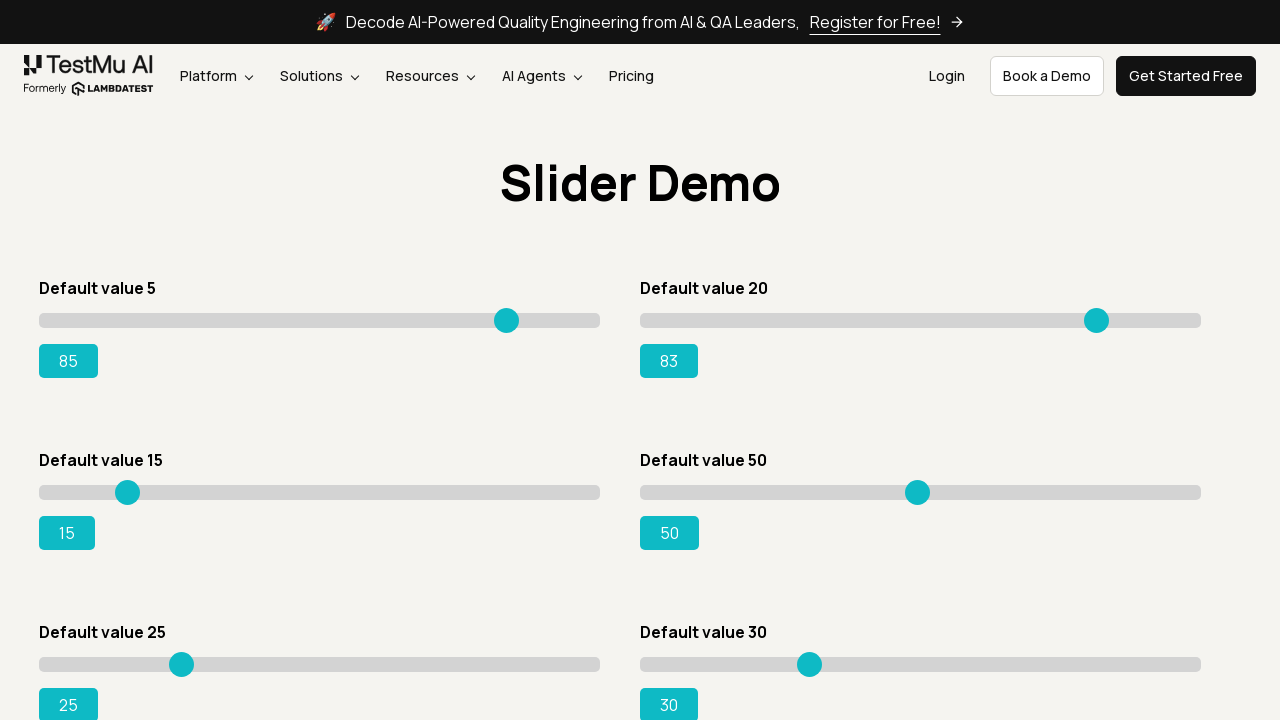

Pressed ArrowRight on slider 2 (iteration 64) on xpath=//input[@type='range'] >> nth=1
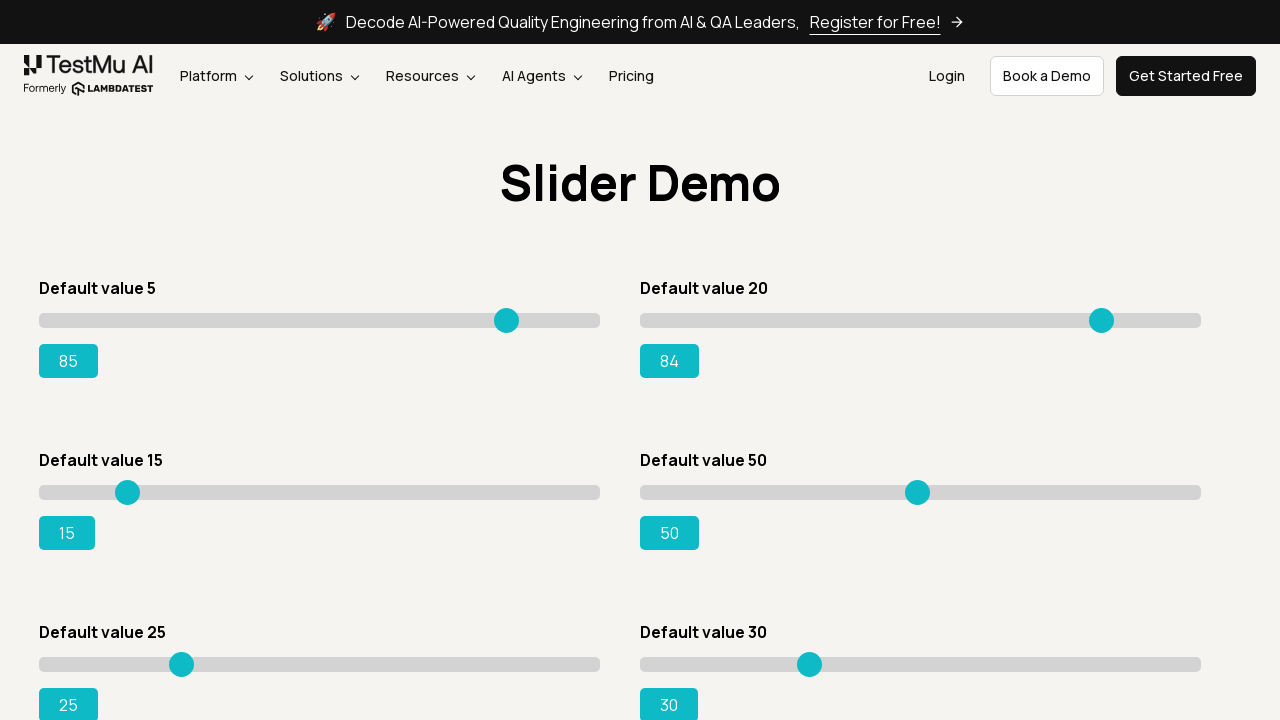

Pressed ArrowRight on slider 2 (iteration 65) on xpath=//input[@type='range'] >> nth=1
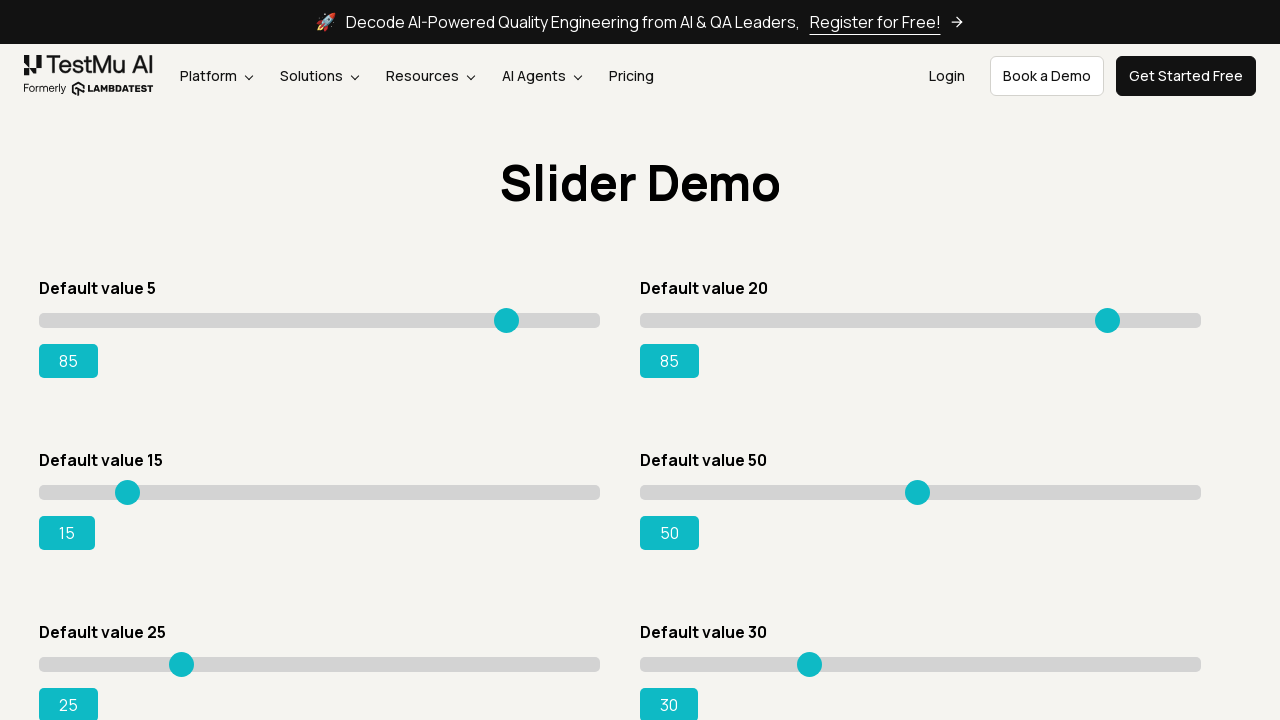

Slider 2 successfully set to value 85
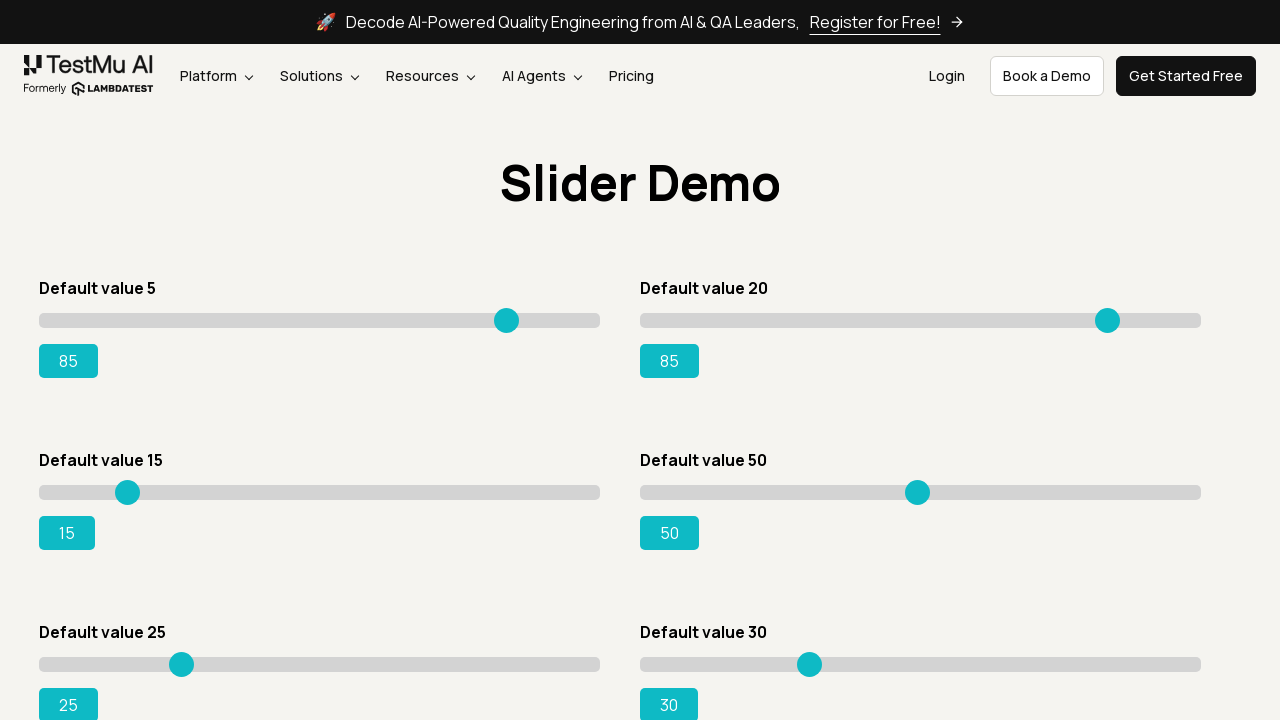

Pressed ArrowRight on slider 3 (iteration 1) on xpath=//input[@type='range'] >> nth=2
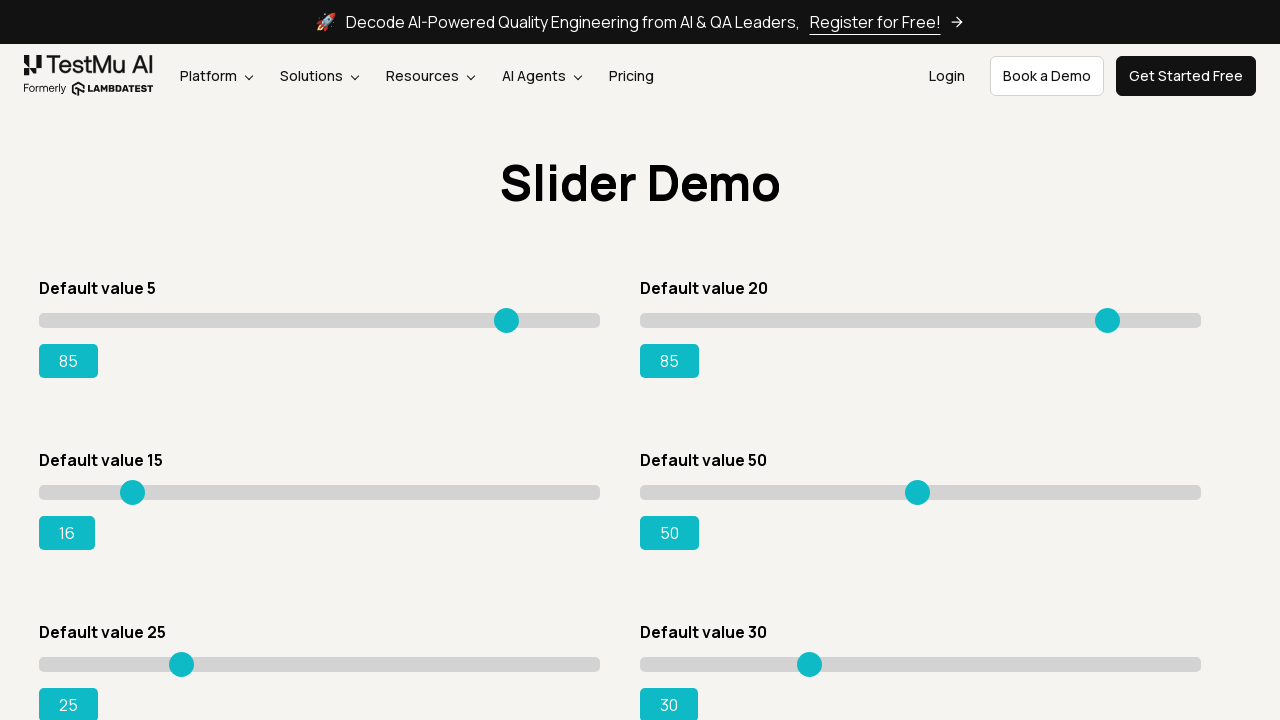

Pressed ArrowRight on slider 3 (iteration 2) on xpath=//input[@type='range'] >> nth=2
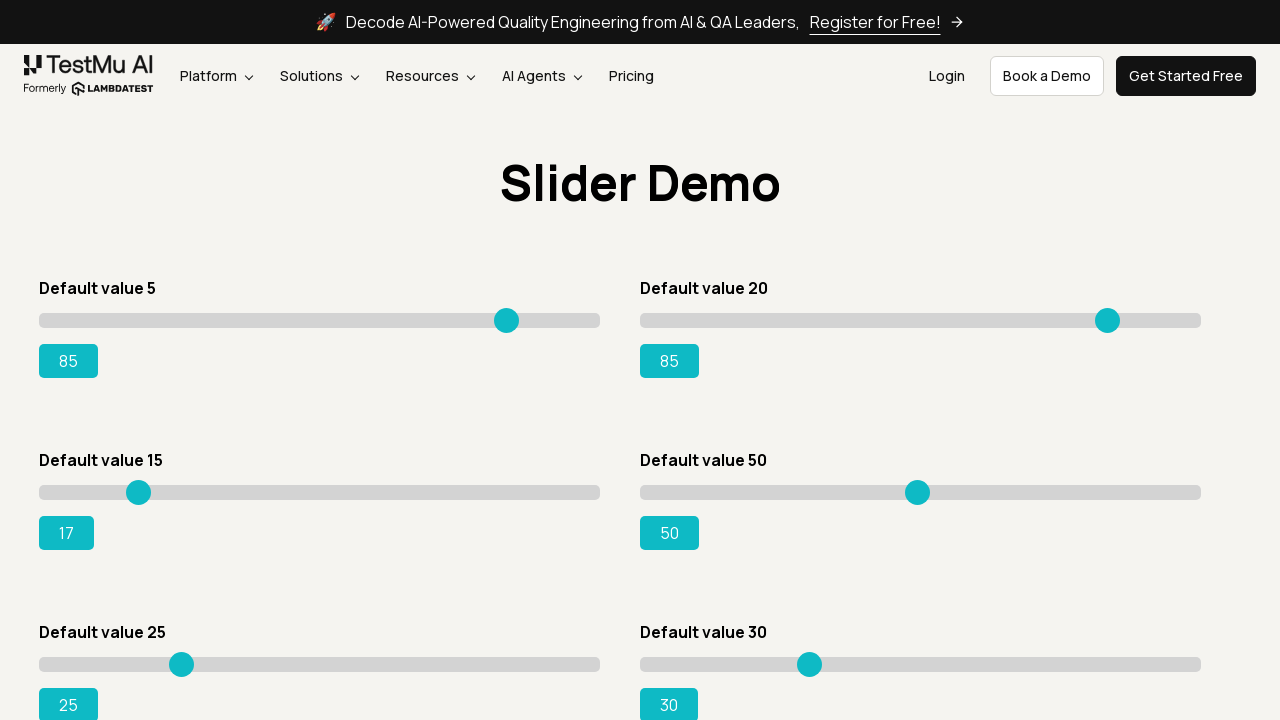

Pressed ArrowRight on slider 3 (iteration 3) on xpath=//input[@type='range'] >> nth=2
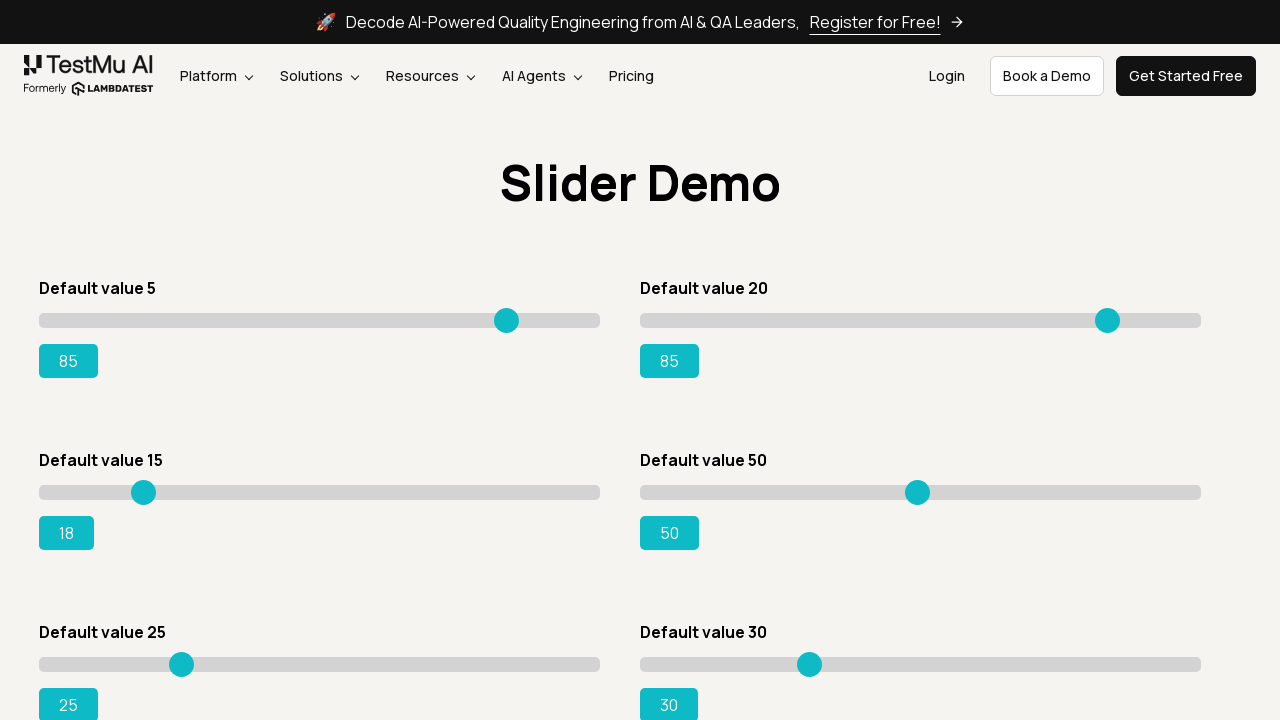

Pressed ArrowRight on slider 3 (iteration 4) on xpath=//input[@type='range'] >> nth=2
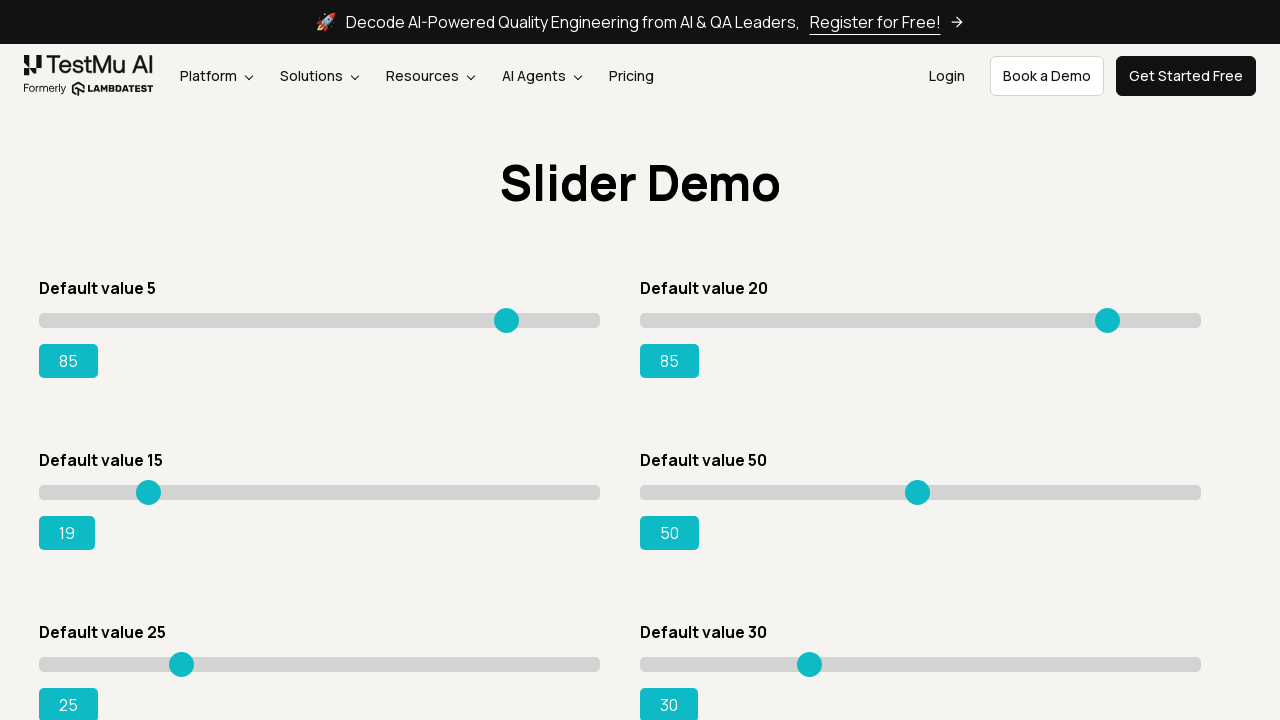

Pressed ArrowRight on slider 3 (iteration 5) on xpath=//input[@type='range'] >> nth=2
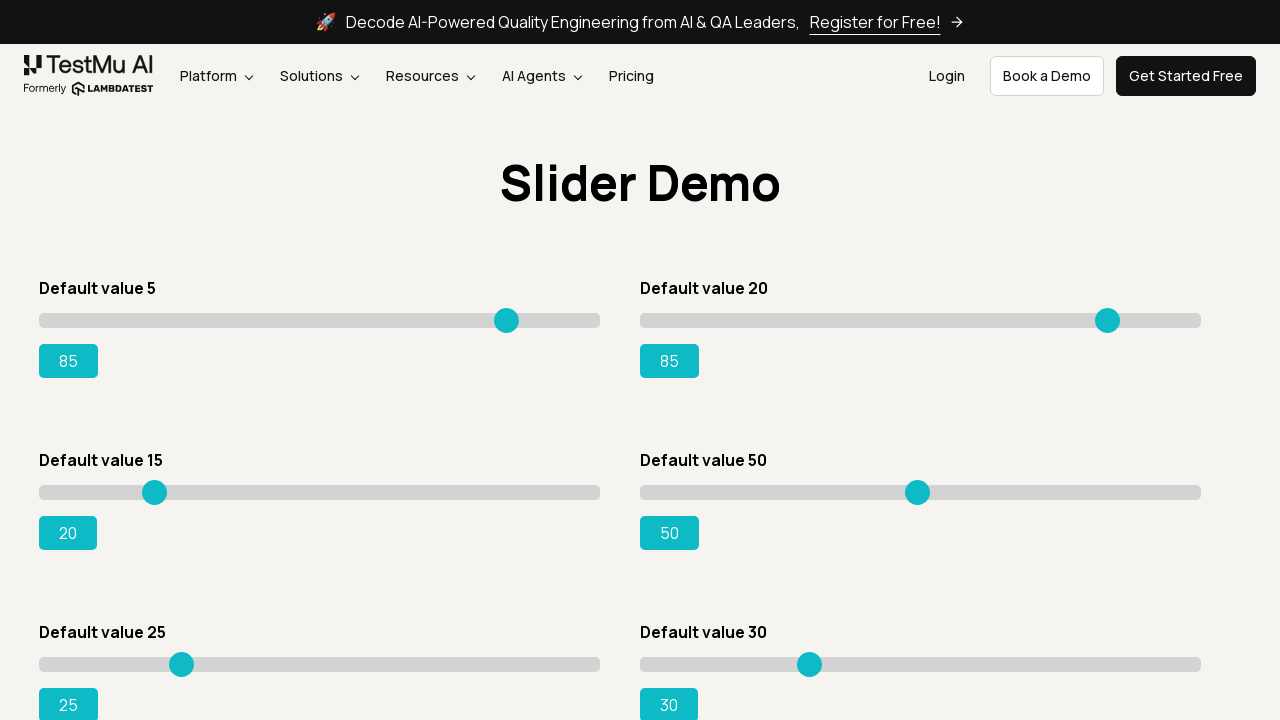

Pressed ArrowRight on slider 3 (iteration 6) on xpath=//input[@type='range'] >> nth=2
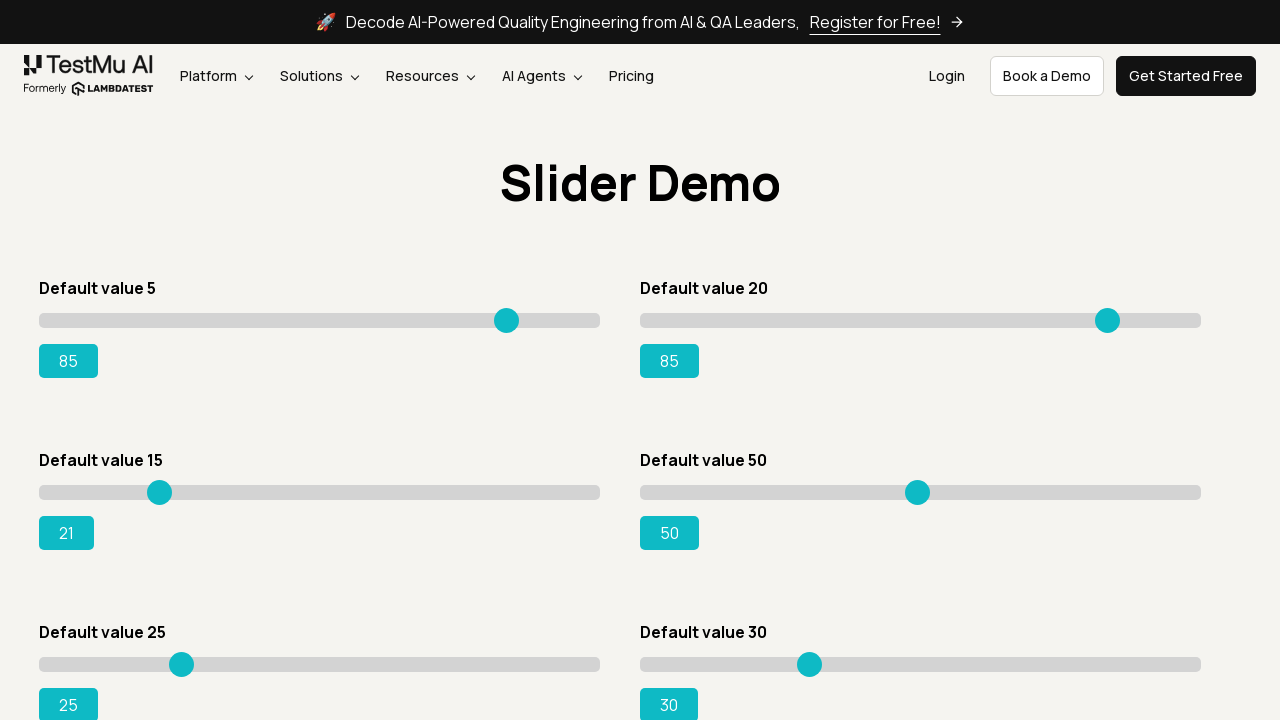

Pressed ArrowRight on slider 3 (iteration 7) on xpath=//input[@type='range'] >> nth=2
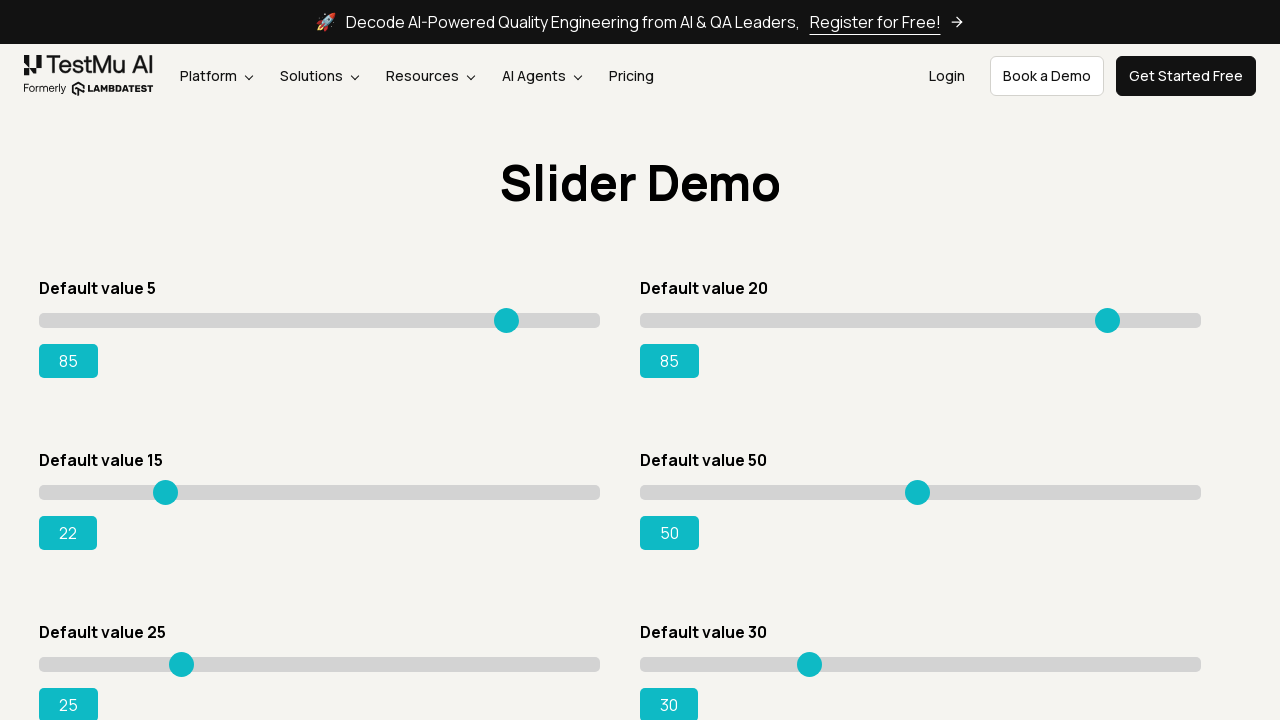

Pressed ArrowRight on slider 3 (iteration 8) on xpath=//input[@type='range'] >> nth=2
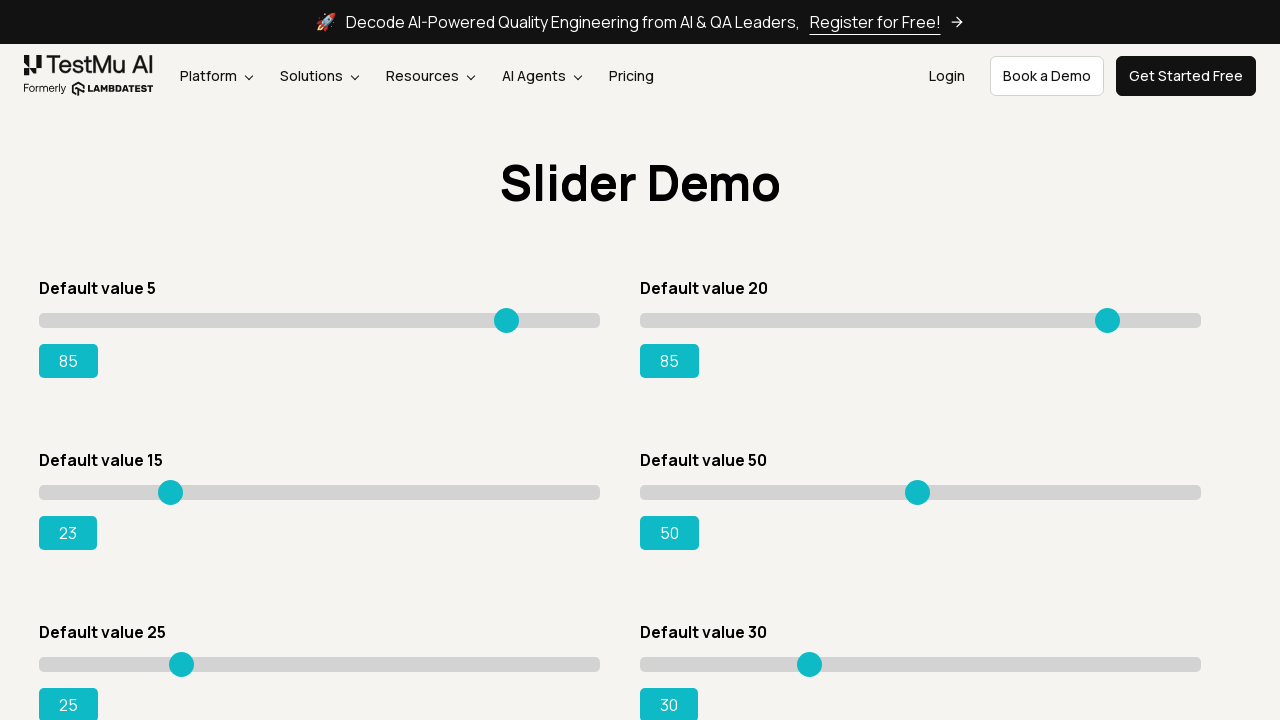

Pressed ArrowRight on slider 3 (iteration 9) on xpath=//input[@type='range'] >> nth=2
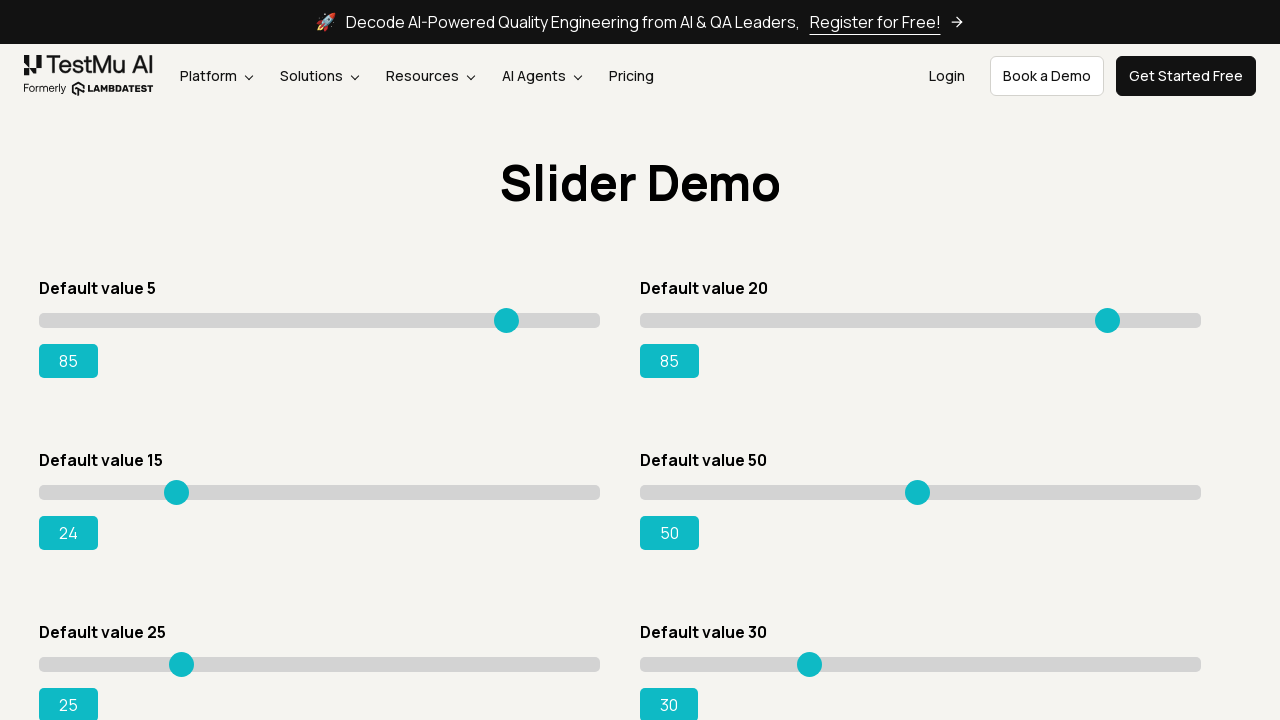

Pressed ArrowRight on slider 3 (iteration 10) on xpath=//input[@type='range'] >> nth=2
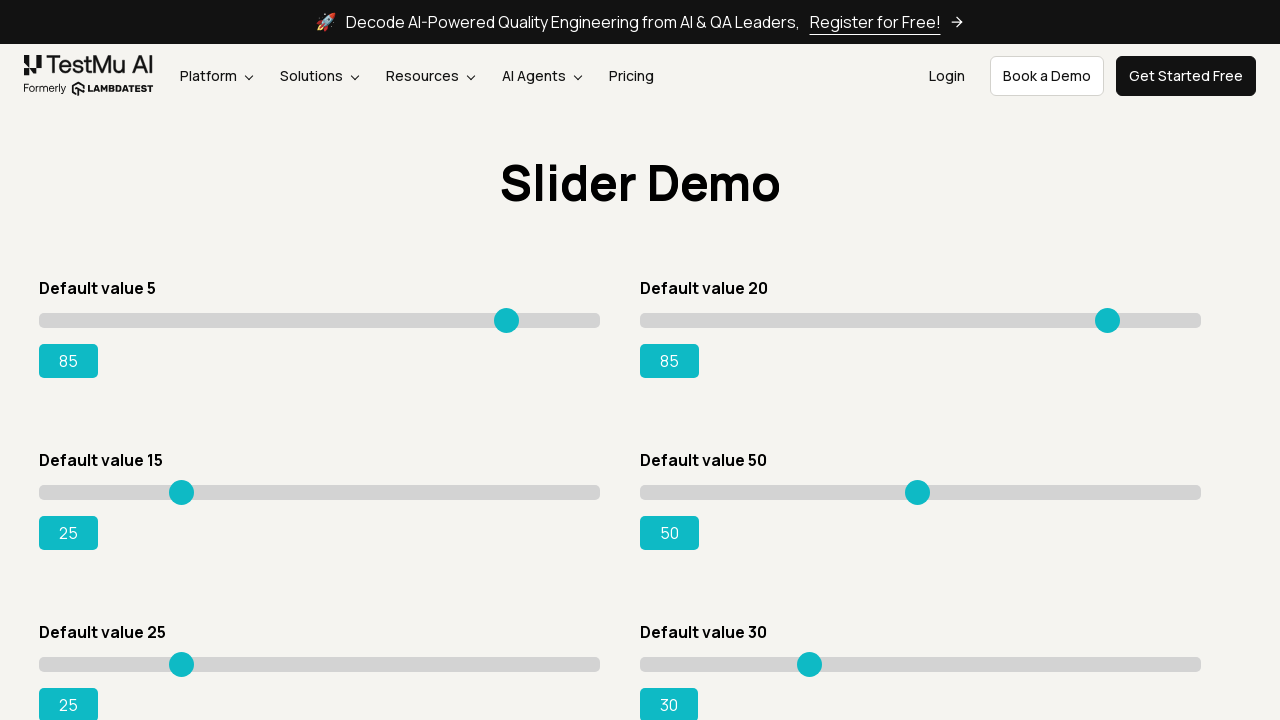

Pressed ArrowRight on slider 3 (iteration 11) on xpath=//input[@type='range'] >> nth=2
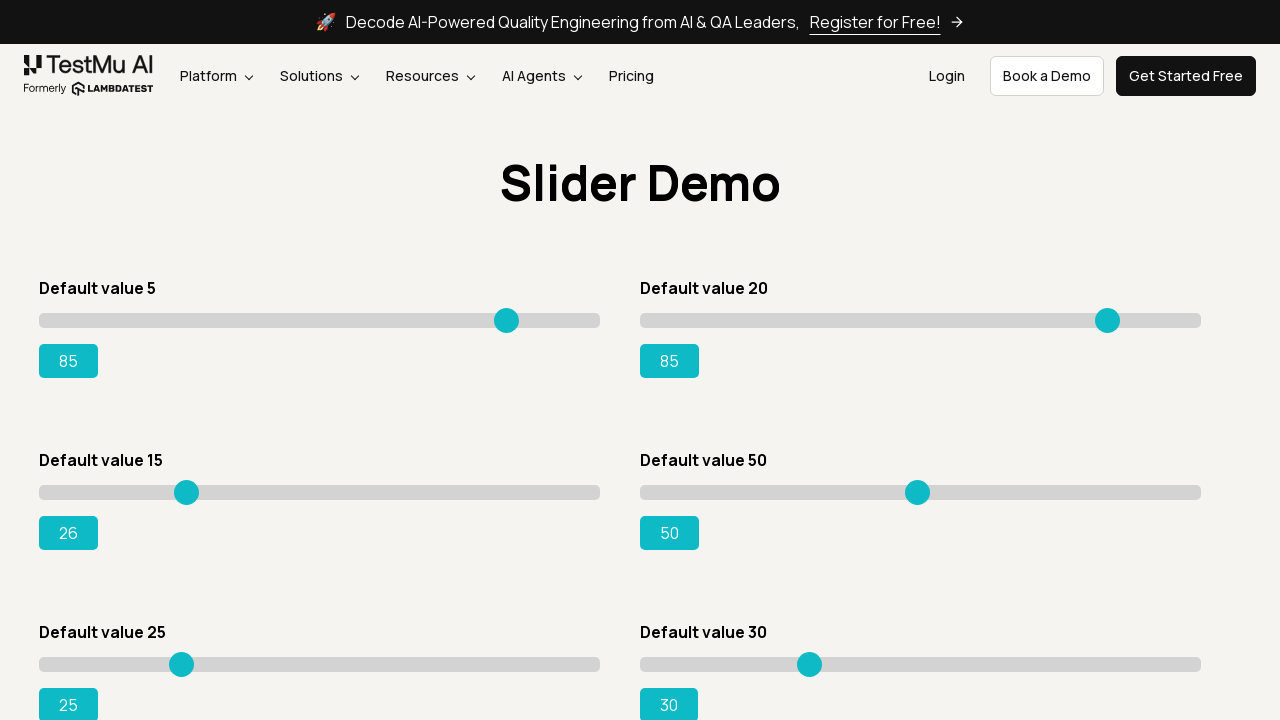

Pressed ArrowRight on slider 3 (iteration 12) on xpath=//input[@type='range'] >> nth=2
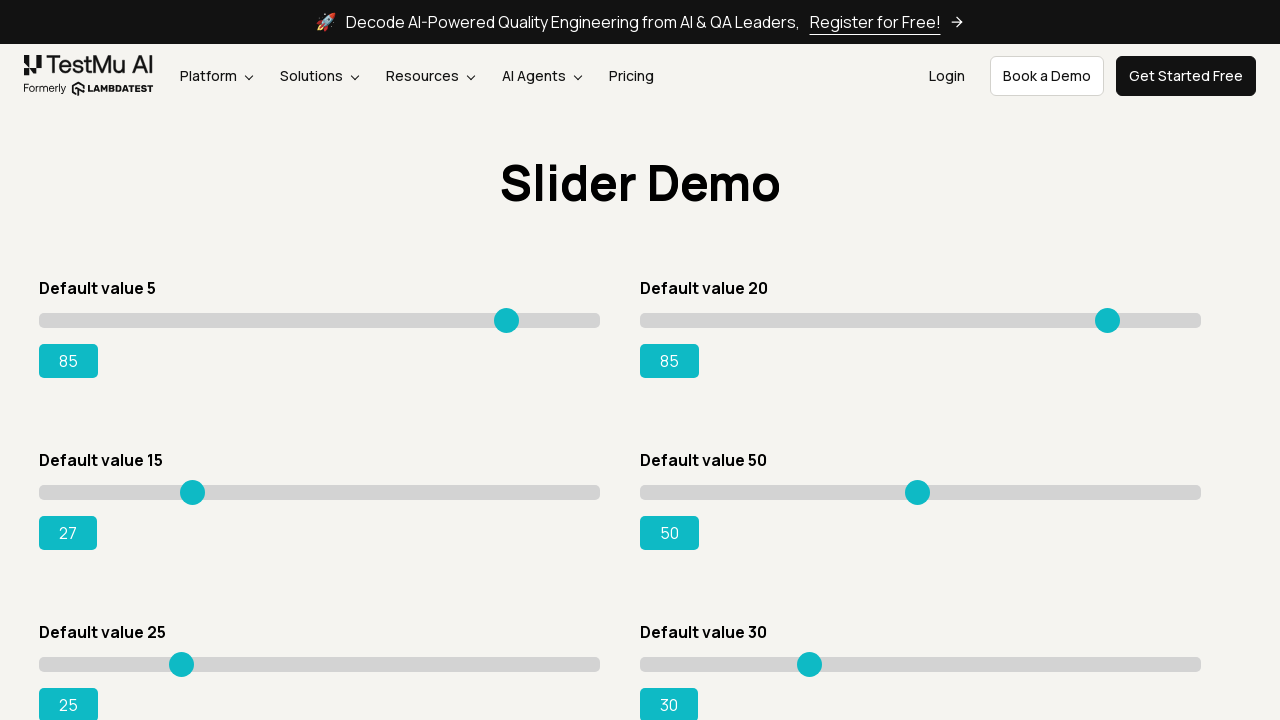

Pressed ArrowRight on slider 3 (iteration 13) on xpath=//input[@type='range'] >> nth=2
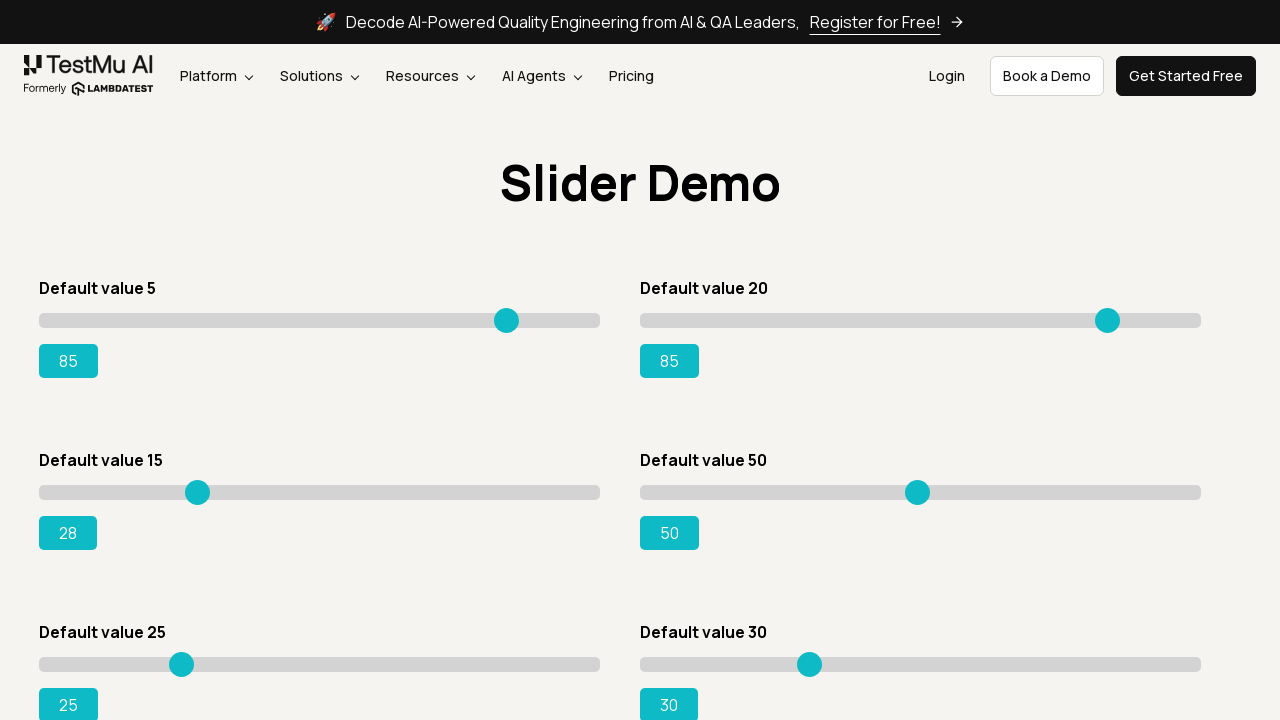

Pressed ArrowRight on slider 3 (iteration 14) on xpath=//input[@type='range'] >> nth=2
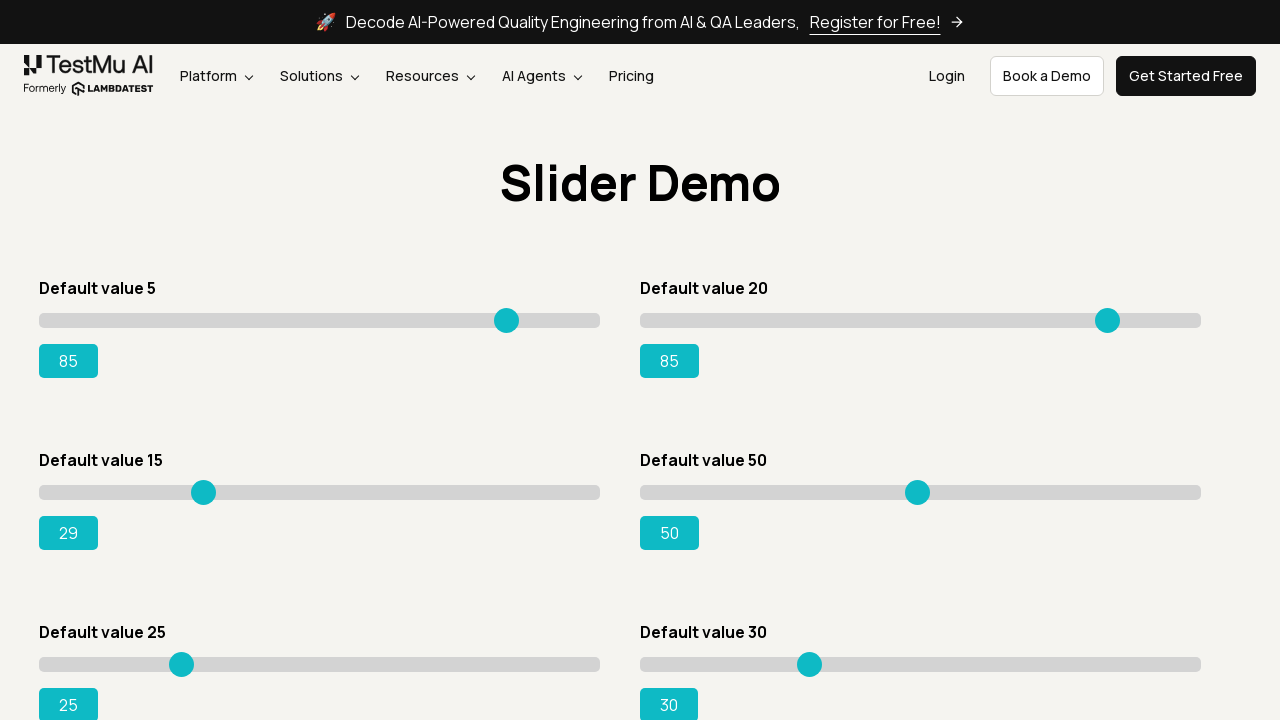

Pressed ArrowRight on slider 3 (iteration 15) on xpath=//input[@type='range'] >> nth=2
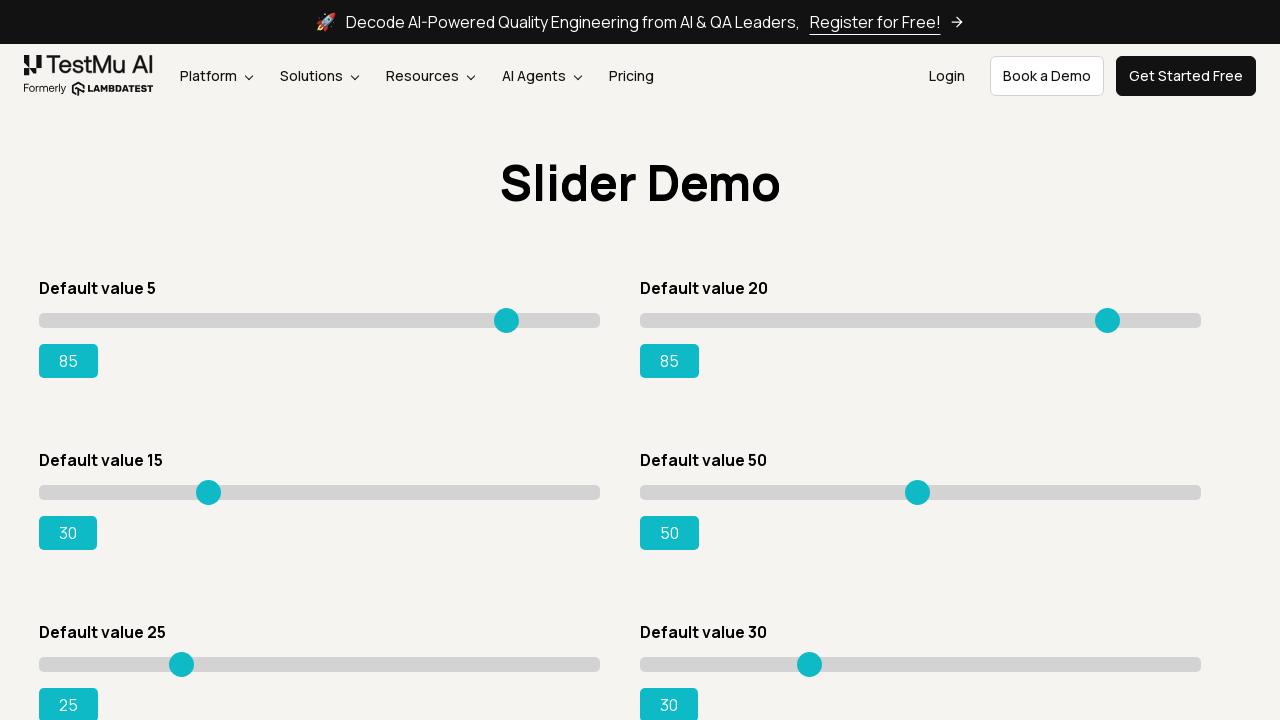

Pressed ArrowRight on slider 3 (iteration 16) on xpath=//input[@type='range'] >> nth=2
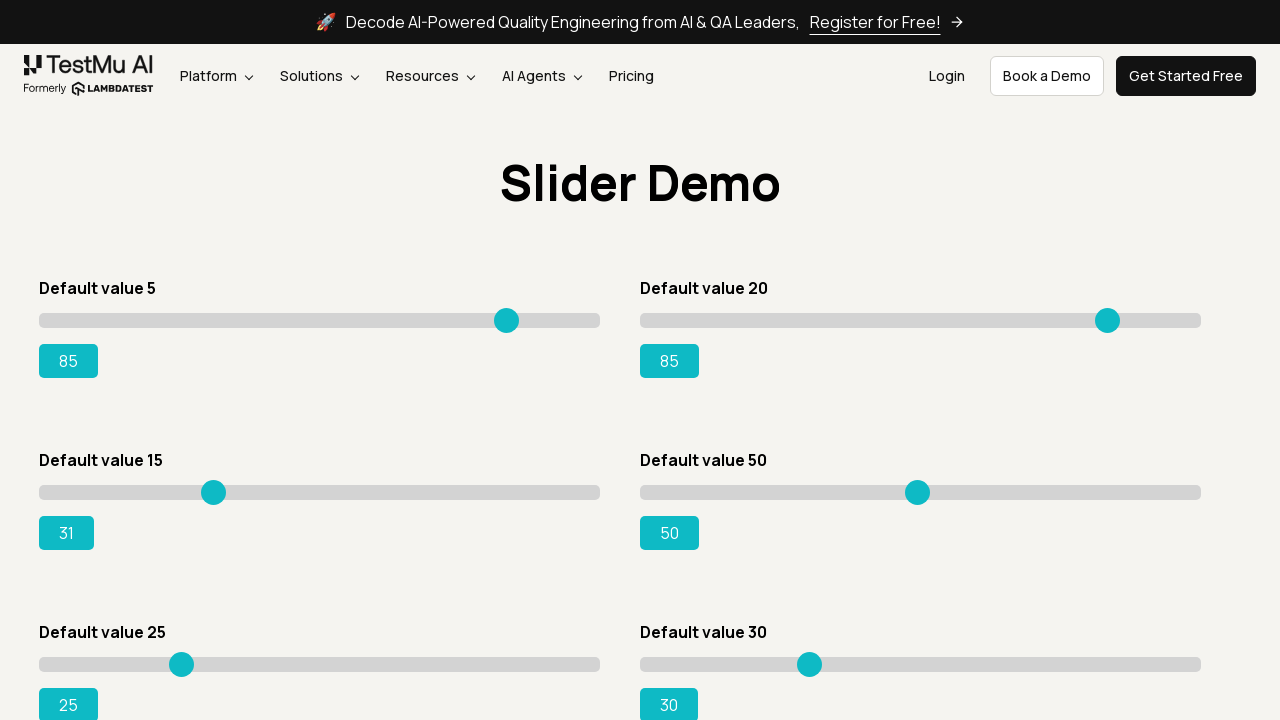

Pressed ArrowRight on slider 3 (iteration 17) on xpath=//input[@type='range'] >> nth=2
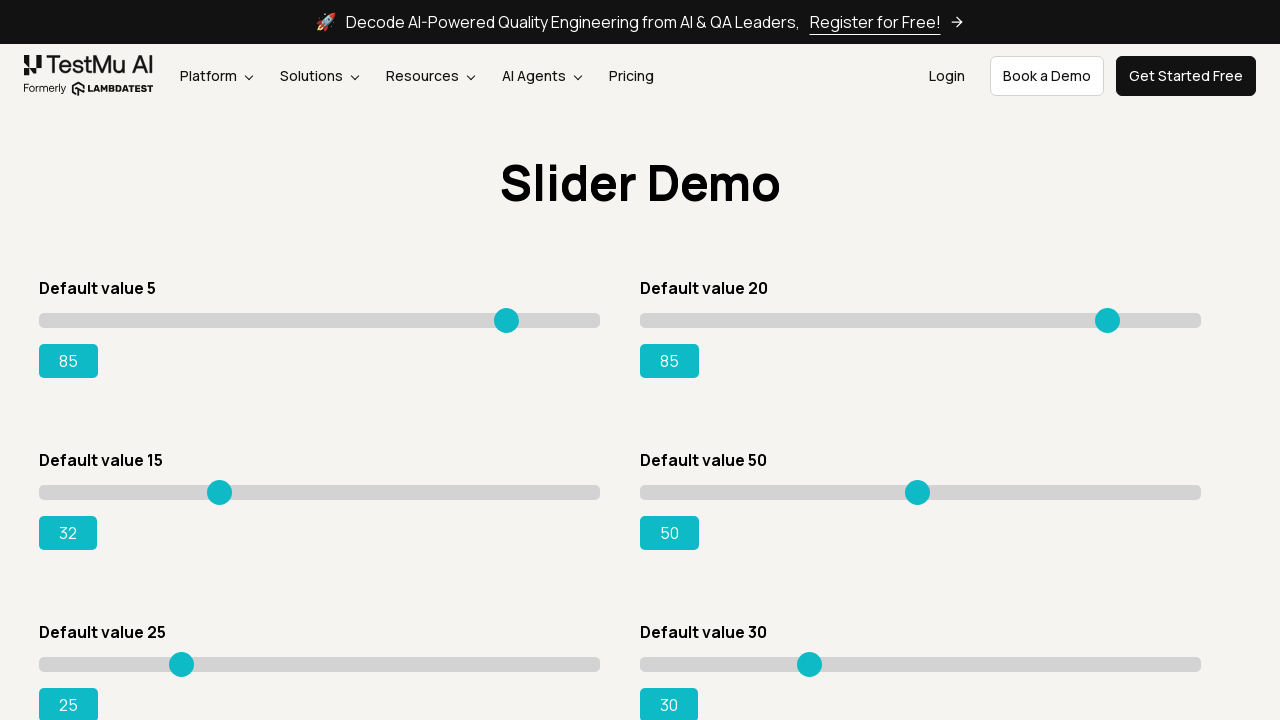

Pressed ArrowRight on slider 3 (iteration 18) on xpath=//input[@type='range'] >> nth=2
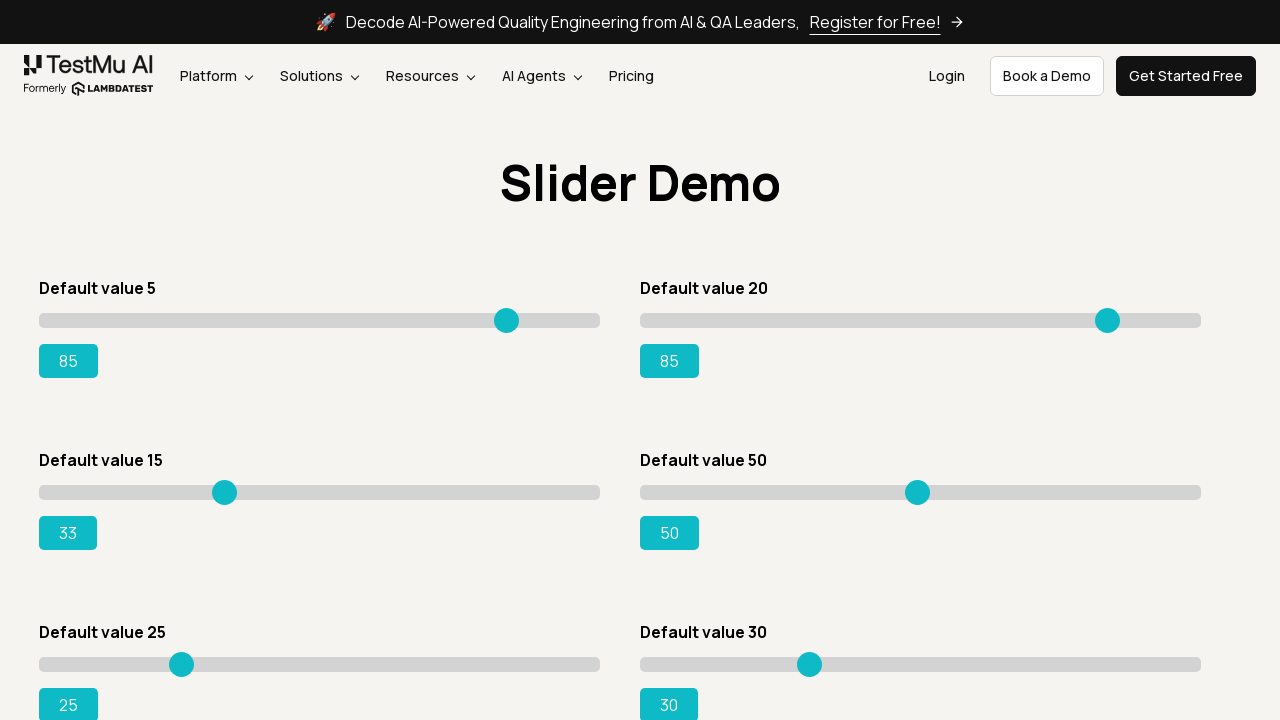

Pressed ArrowRight on slider 3 (iteration 19) on xpath=//input[@type='range'] >> nth=2
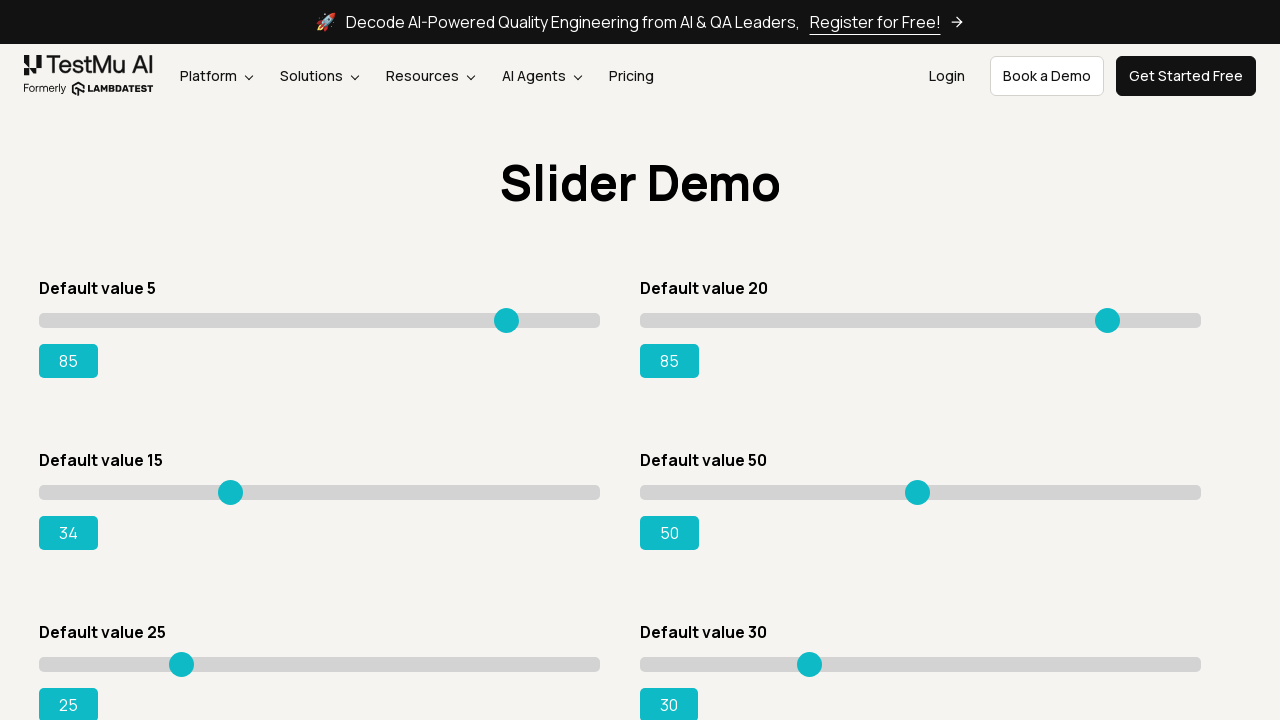

Pressed ArrowRight on slider 3 (iteration 20) on xpath=//input[@type='range'] >> nth=2
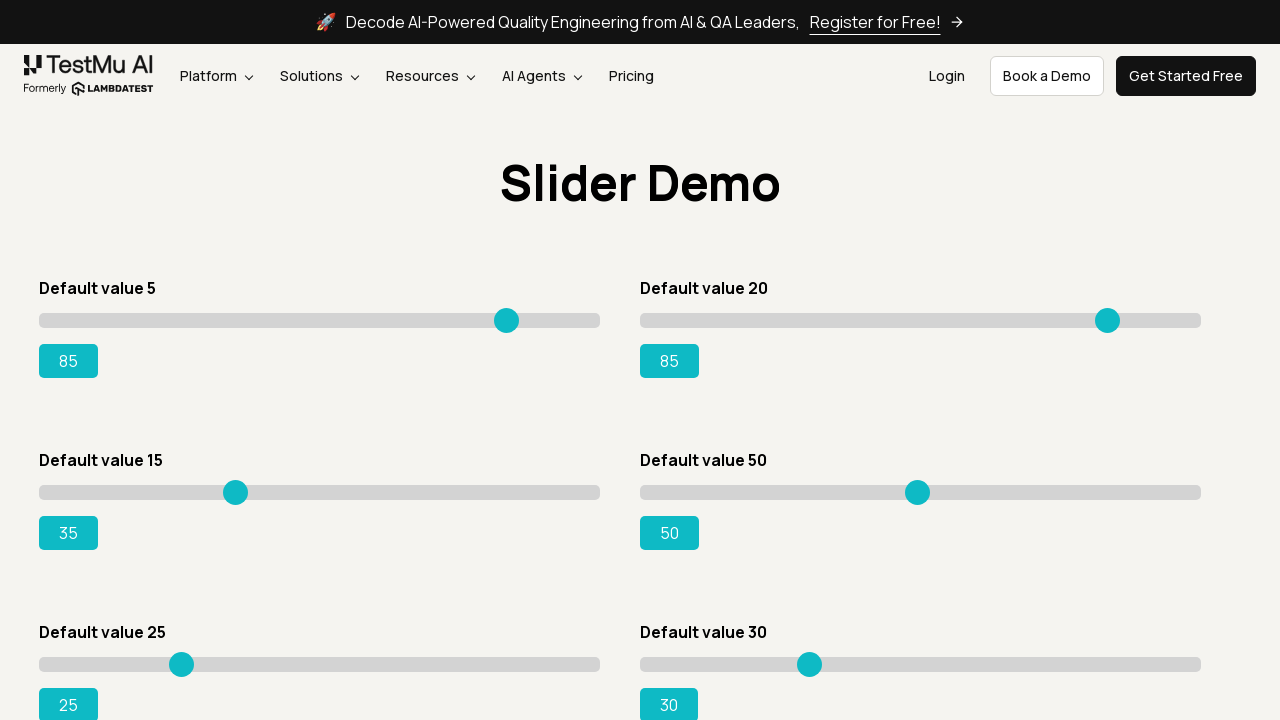

Pressed ArrowRight on slider 3 (iteration 21) on xpath=//input[@type='range'] >> nth=2
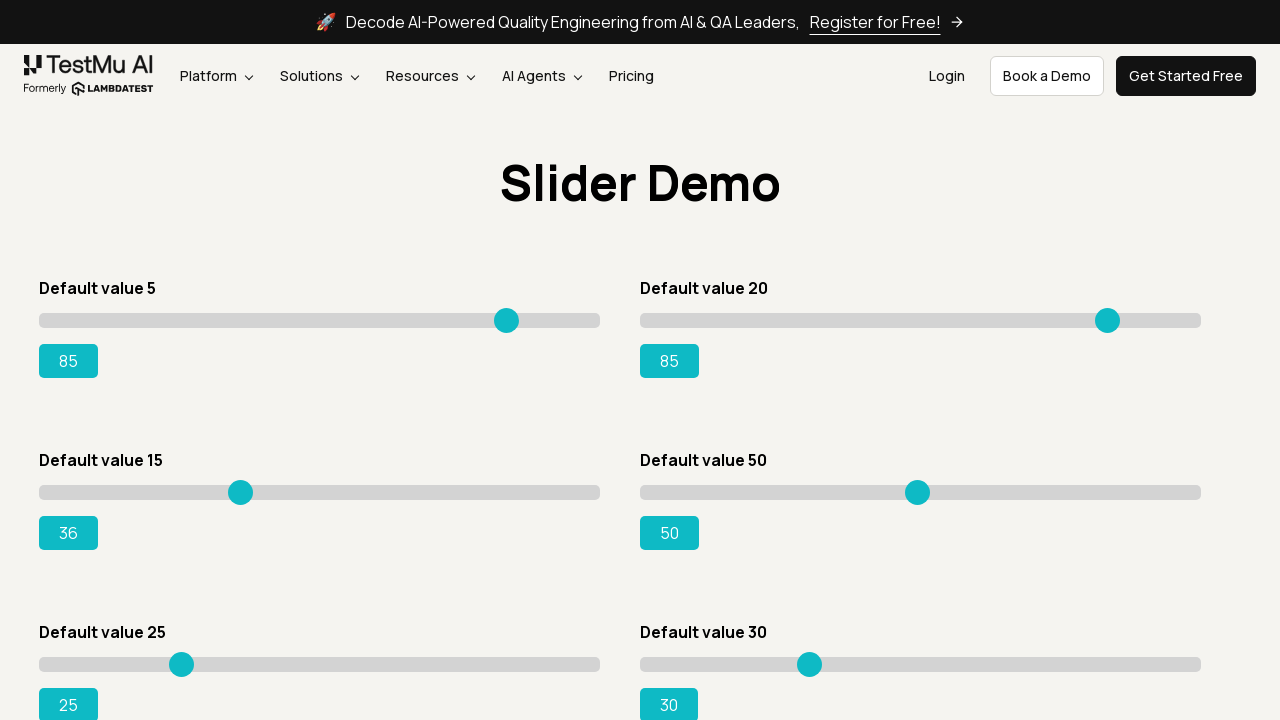

Pressed ArrowRight on slider 3 (iteration 22) on xpath=//input[@type='range'] >> nth=2
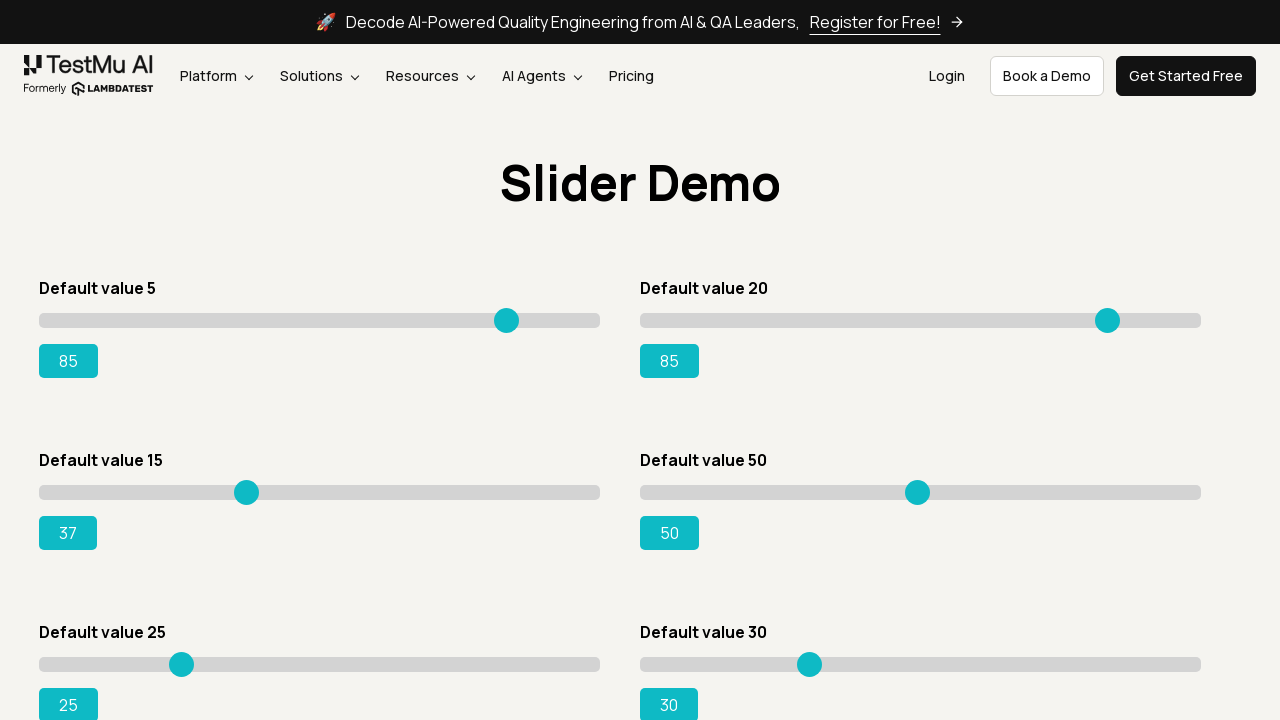

Pressed ArrowRight on slider 3 (iteration 23) on xpath=//input[@type='range'] >> nth=2
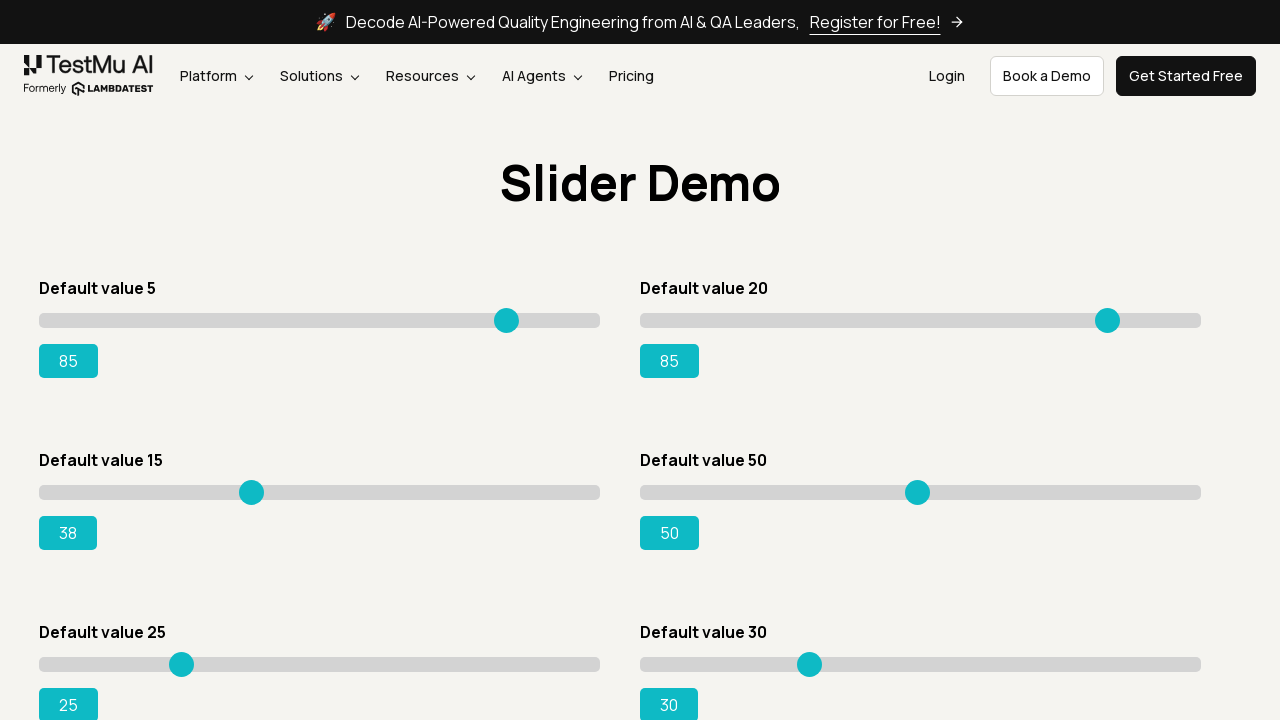

Pressed ArrowRight on slider 3 (iteration 24) on xpath=//input[@type='range'] >> nth=2
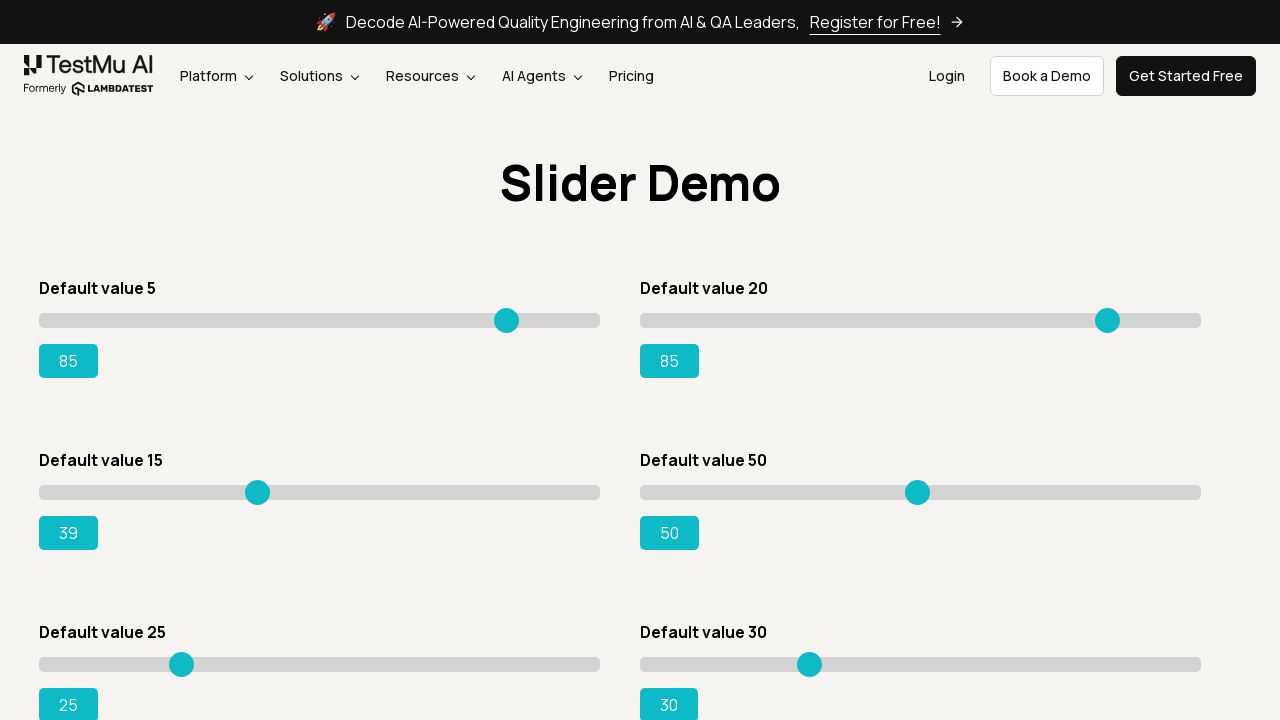

Pressed ArrowRight on slider 3 (iteration 25) on xpath=//input[@type='range'] >> nth=2
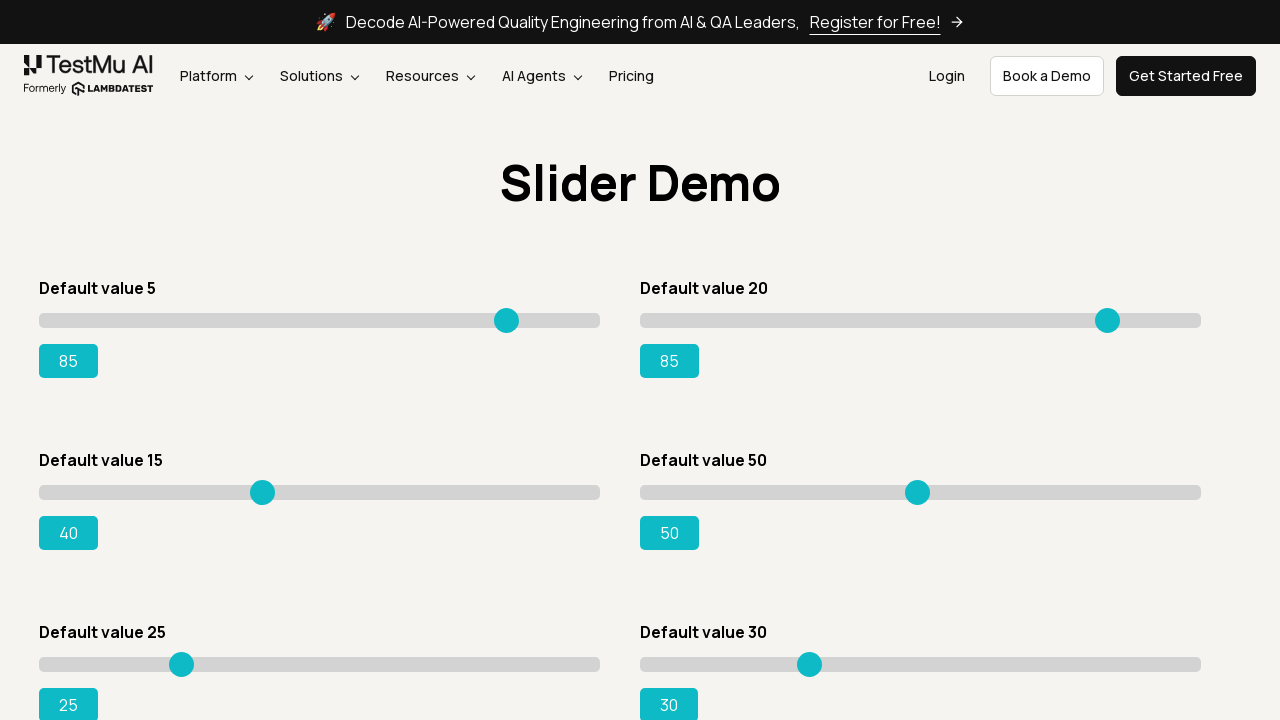

Pressed ArrowRight on slider 3 (iteration 26) on xpath=//input[@type='range'] >> nth=2
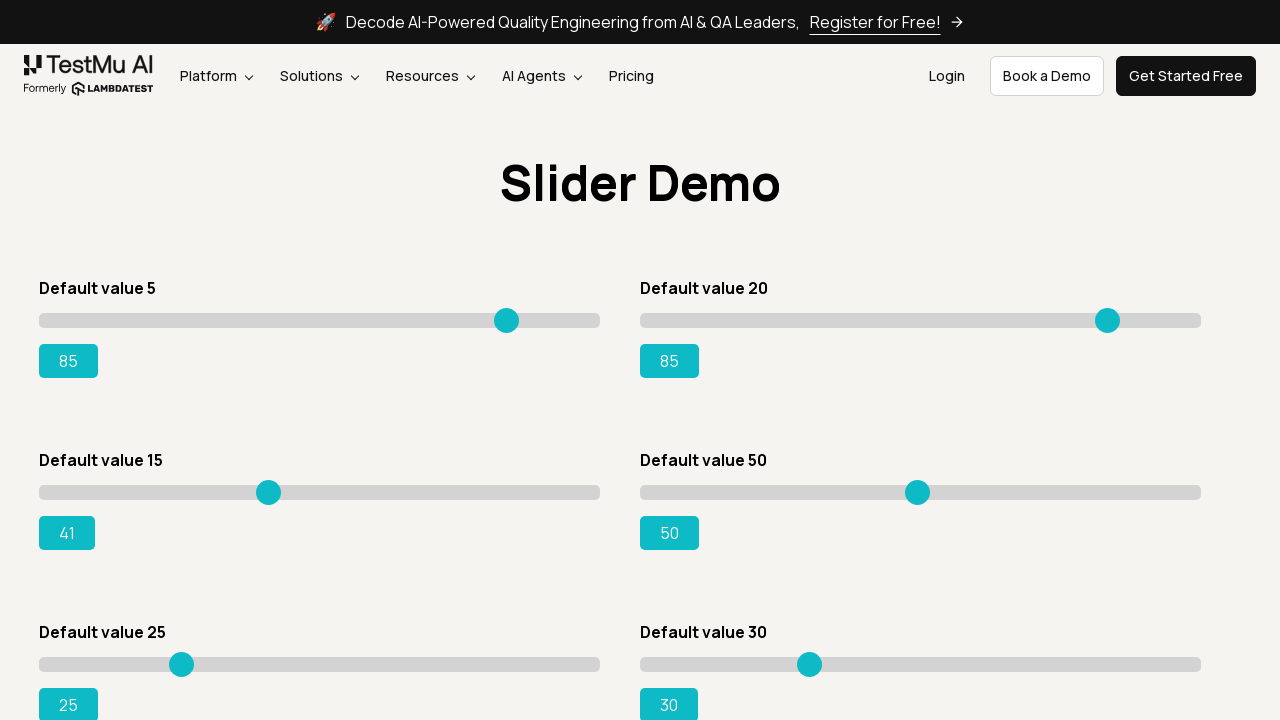

Pressed ArrowRight on slider 3 (iteration 27) on xpath=//input[@type='range'] >> nth=2
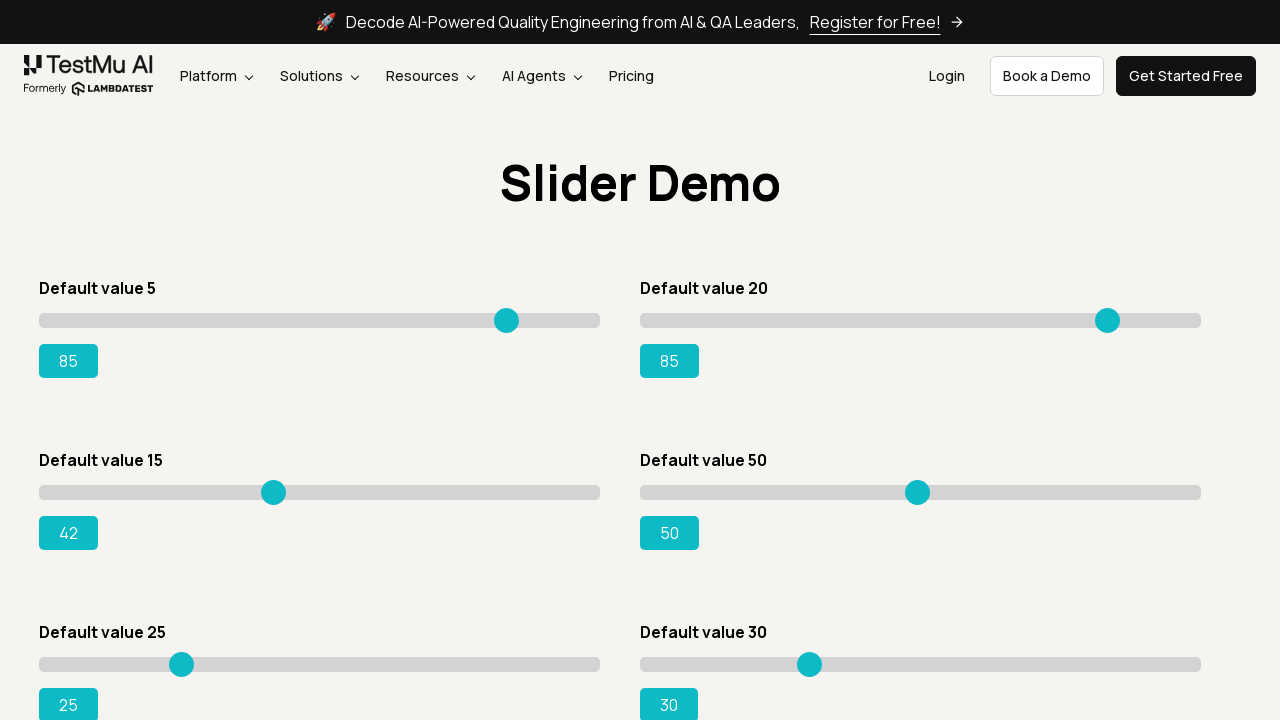

Pressed ArrowRight on slider 3 (iteration 28) on xpath=//input[@type='range'] >> nth=2
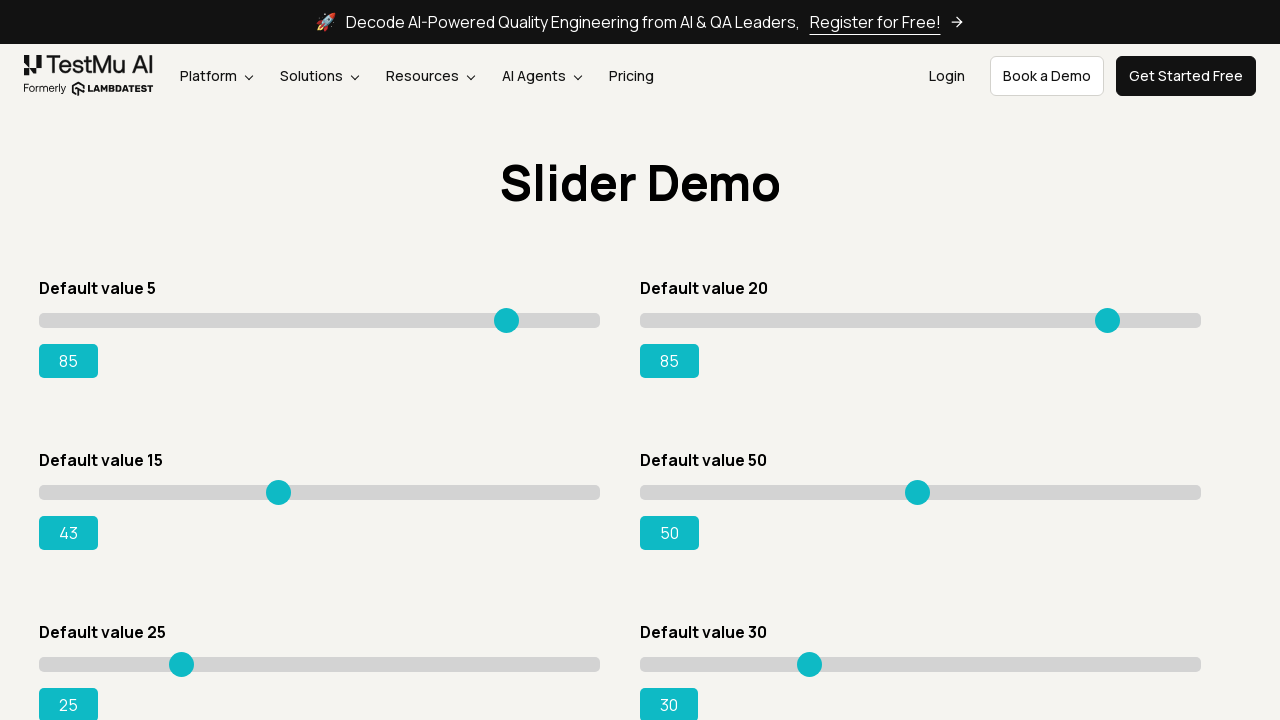

Pressed ArrowRight on slider 3 (iteration 29) on xpath=//input[@type='range'] >> nth=2
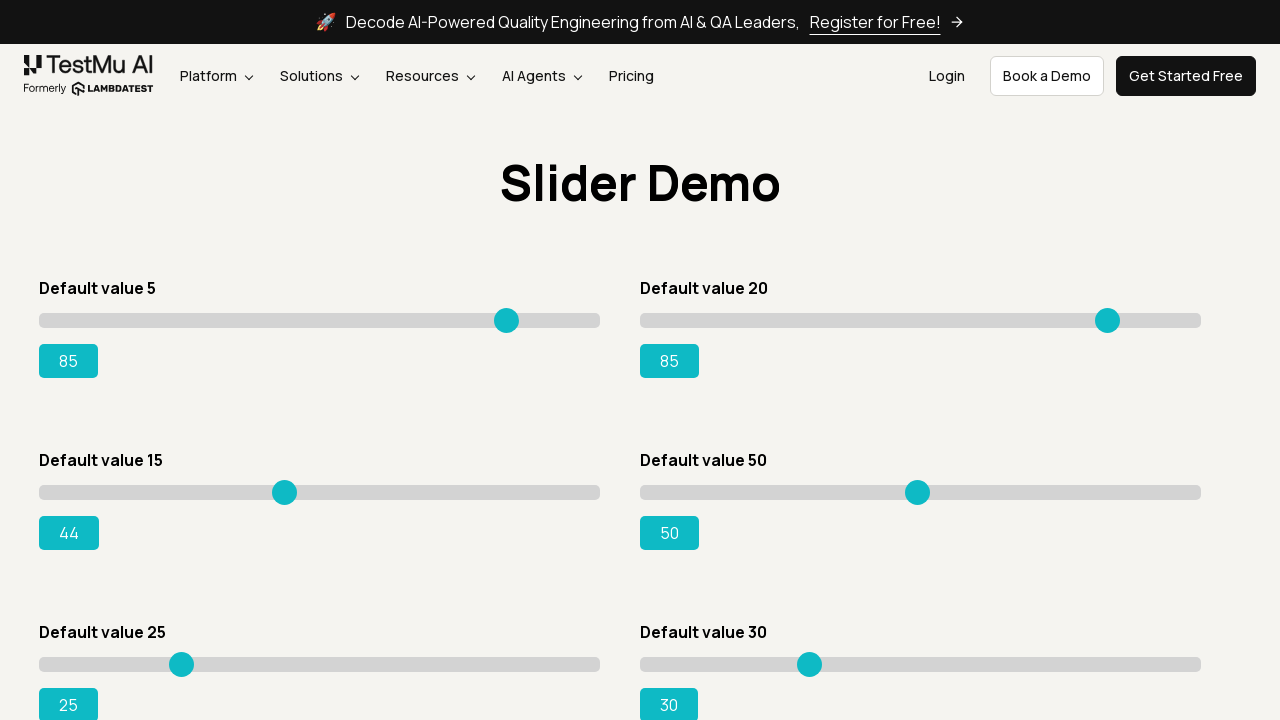

Pressed ArrowRight on slider 3 (iteration 30) on xpath=//input[@type='range'] >> nth=2
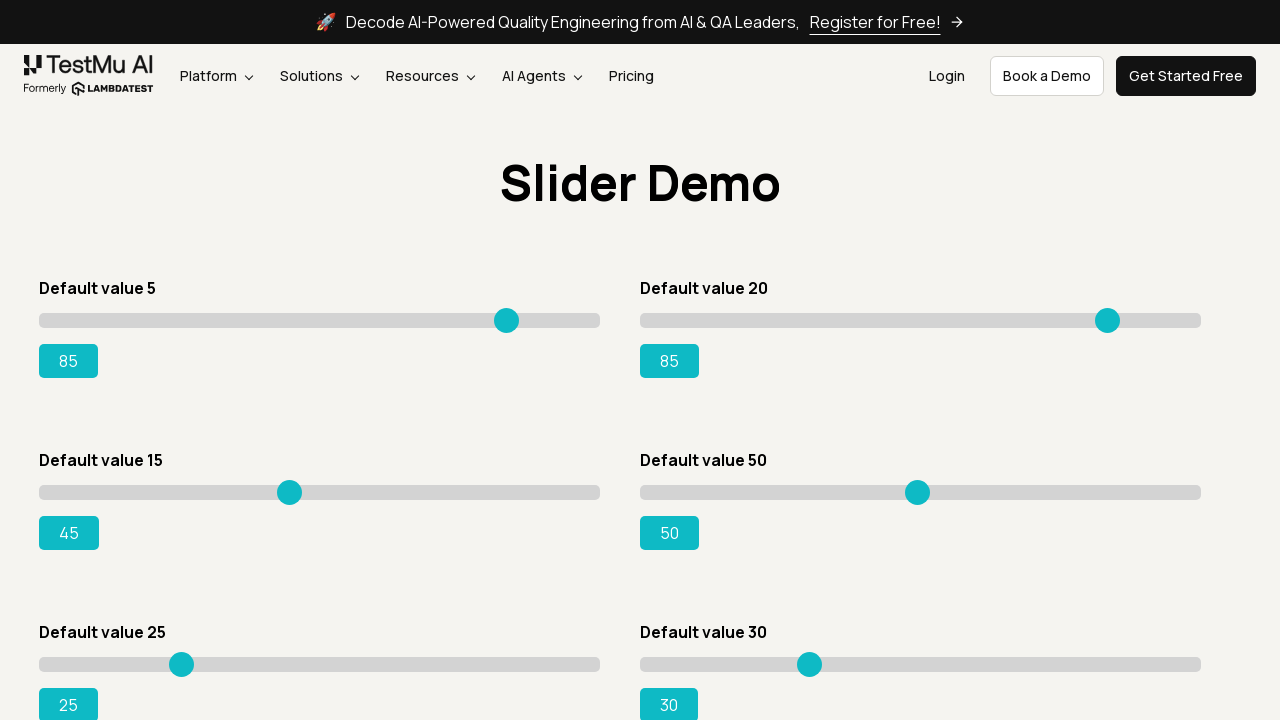

Pressed ArrowRight on slider 3 (iteration 31) on xpath=//input[@type='range'] >> nth=2
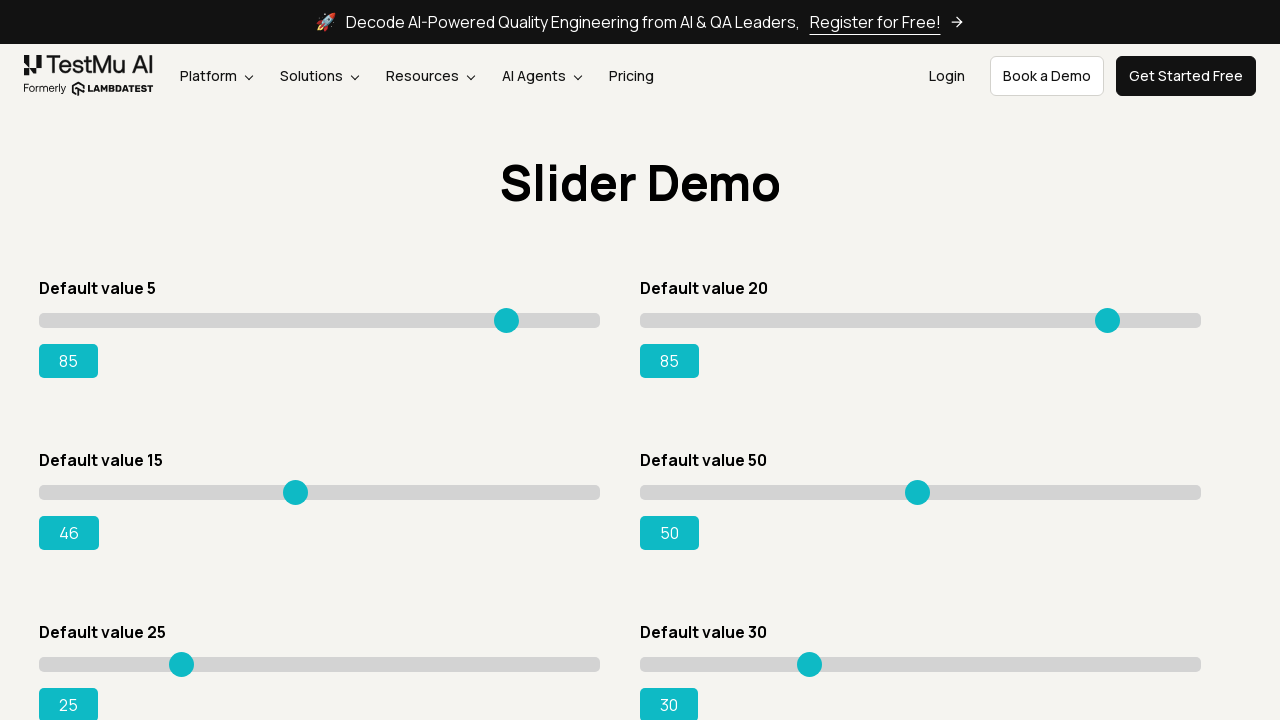

Pressed ArrowRight on slider 3 (iteration 32) on xpath=//input[@type='range'] >> nth=2
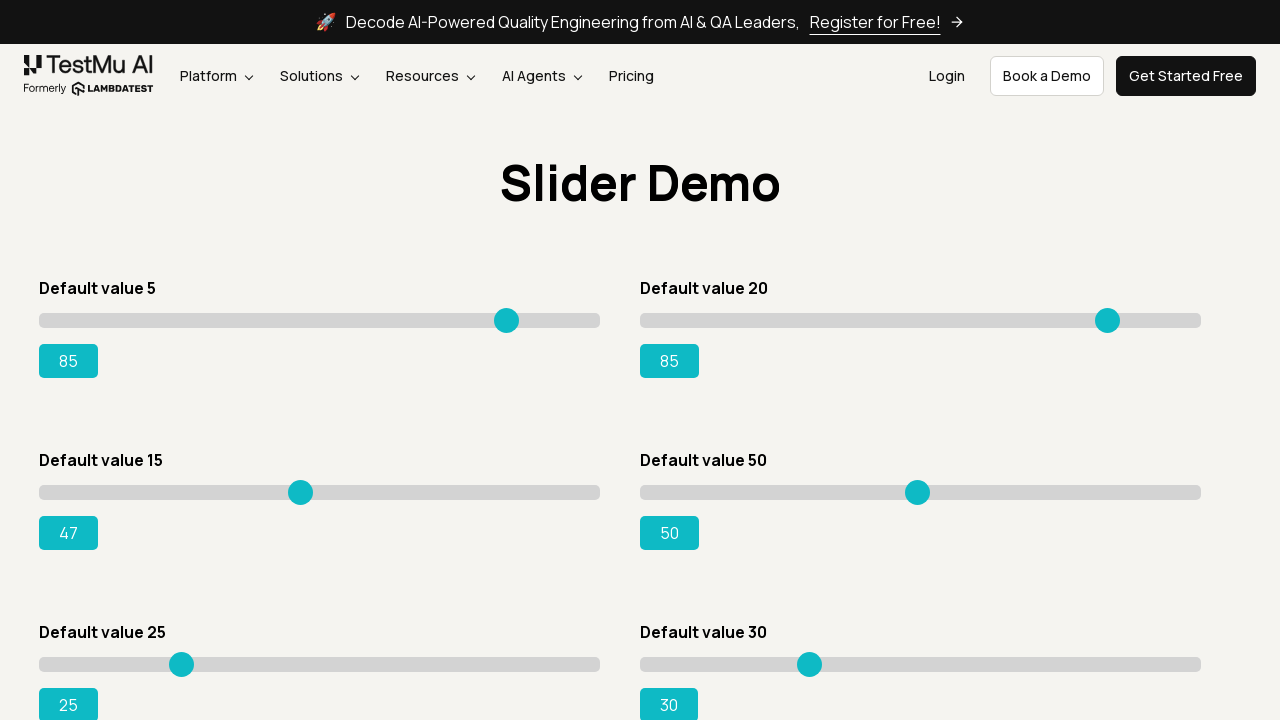

Pressed ArrowRight on slider 3 (iteration 33) on xpath=//input[@type='range'] >> nth=2
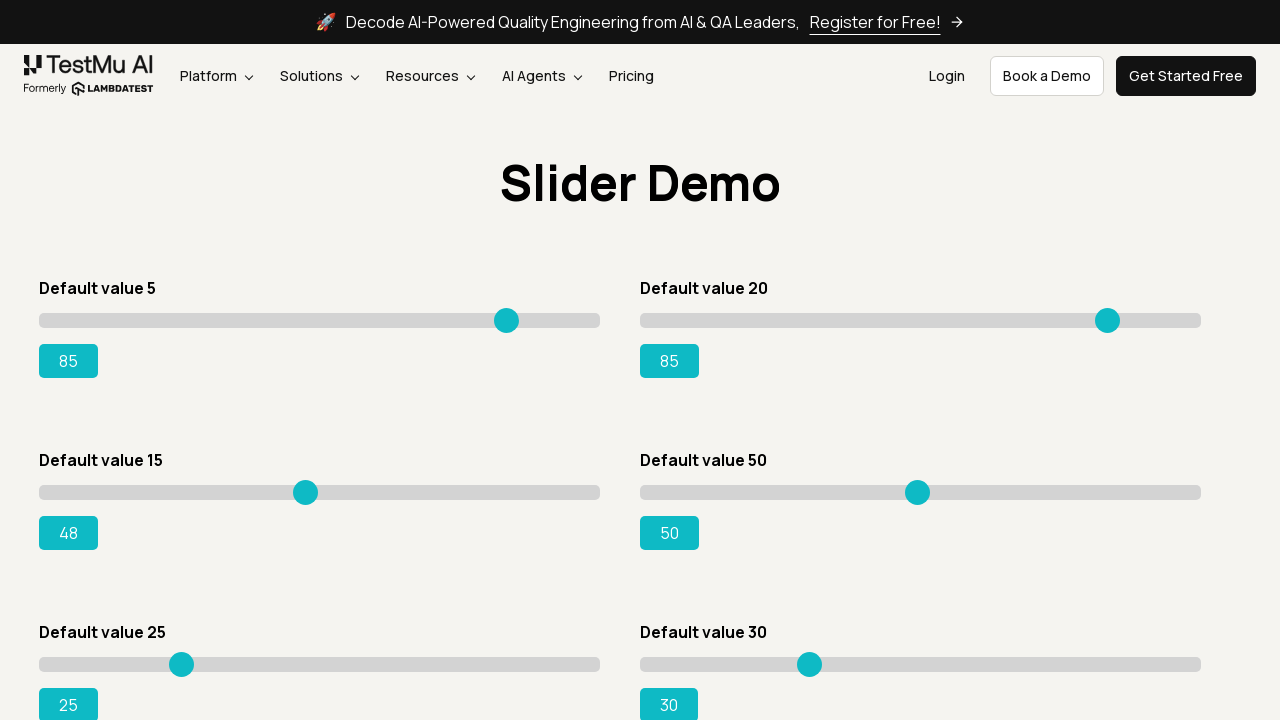

Pressed ArrowRight on slider 3 (iteration 34) on xpath=//input[@type='range'] >> nth=2
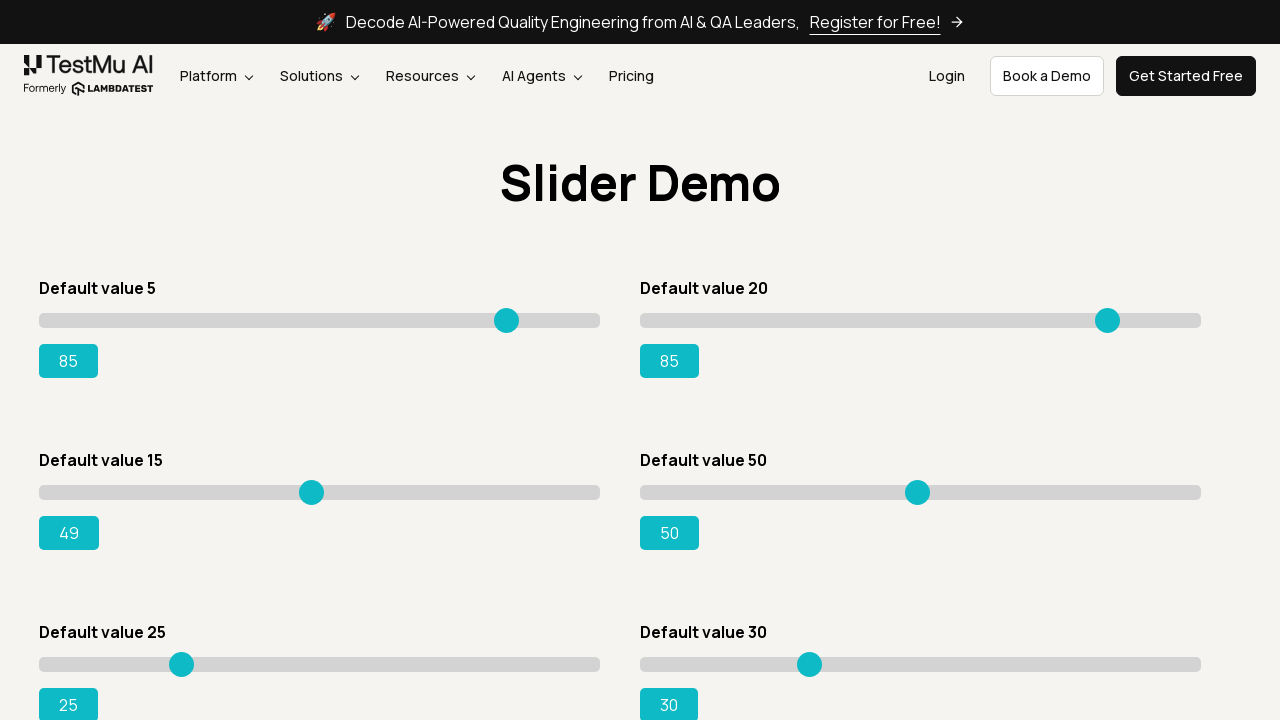

Pressed ArrowRight on slider 3 (iteration 35) on xpath=//input[@type='range'] >> nth=2
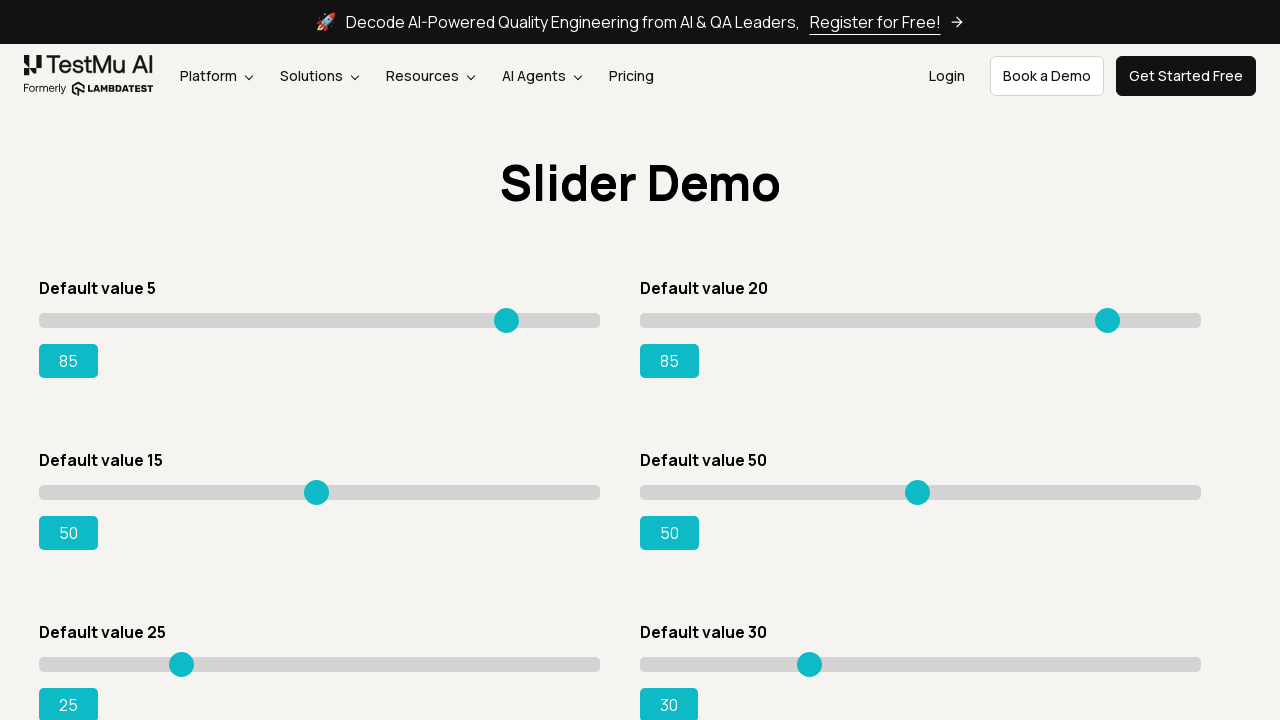

Pressed ArrowRight on slider 3 (iteration 36) on xpath=//input[@type='range'] >> nth=2
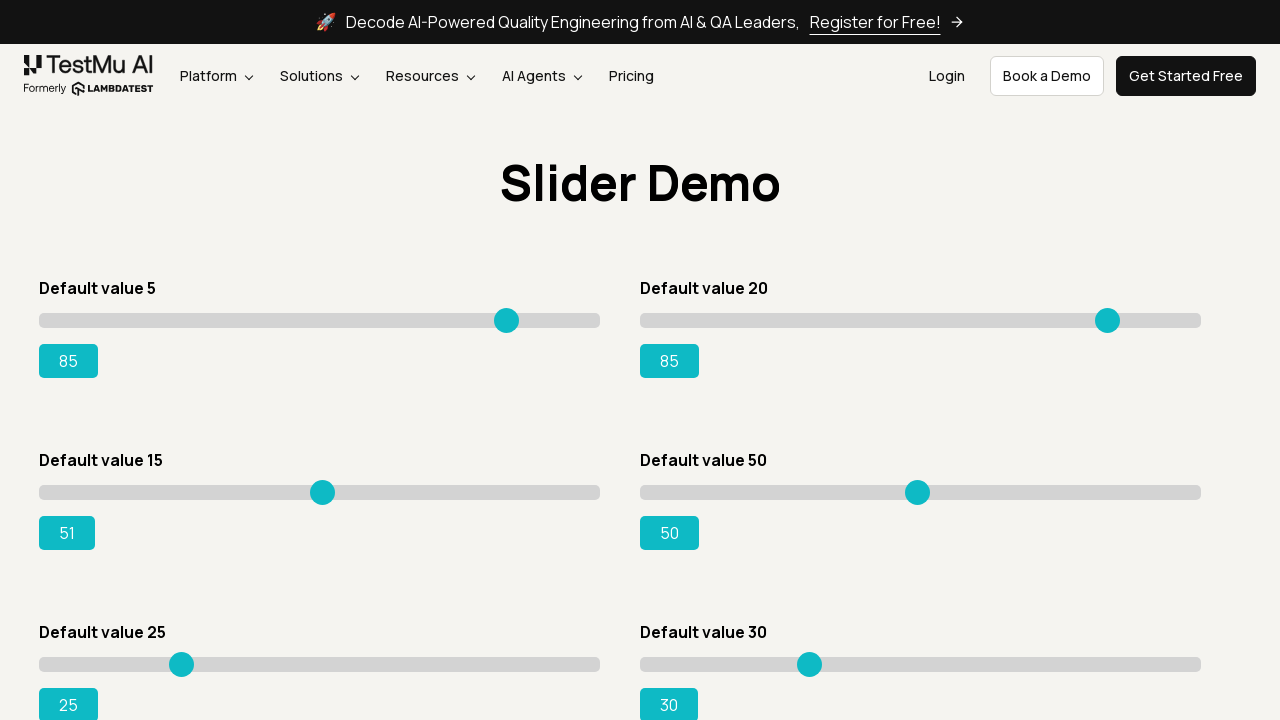

Pressed ArrowRight on slider 3 (iteration 37) on xpath=//input[@type='range'] >> nth=2
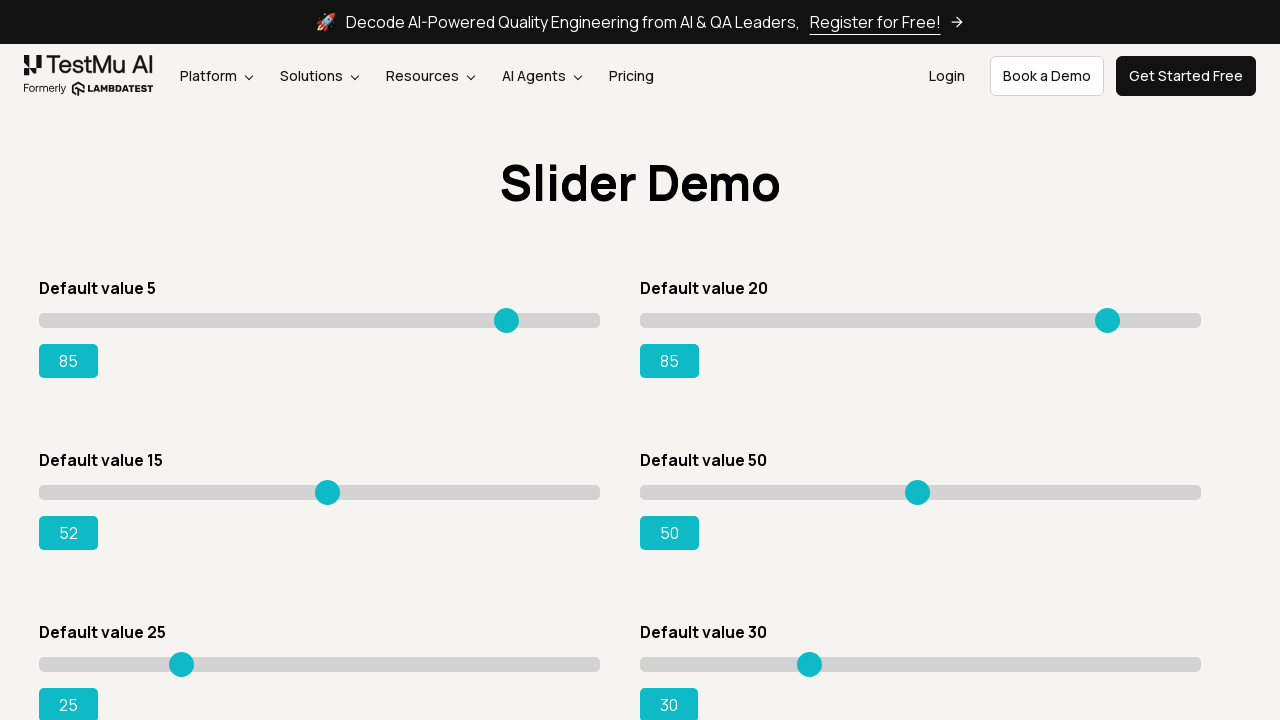

Pressed ArrowRight on slider 3 (iteration 38) on xpath=//input[@type='range'] >> nth=2
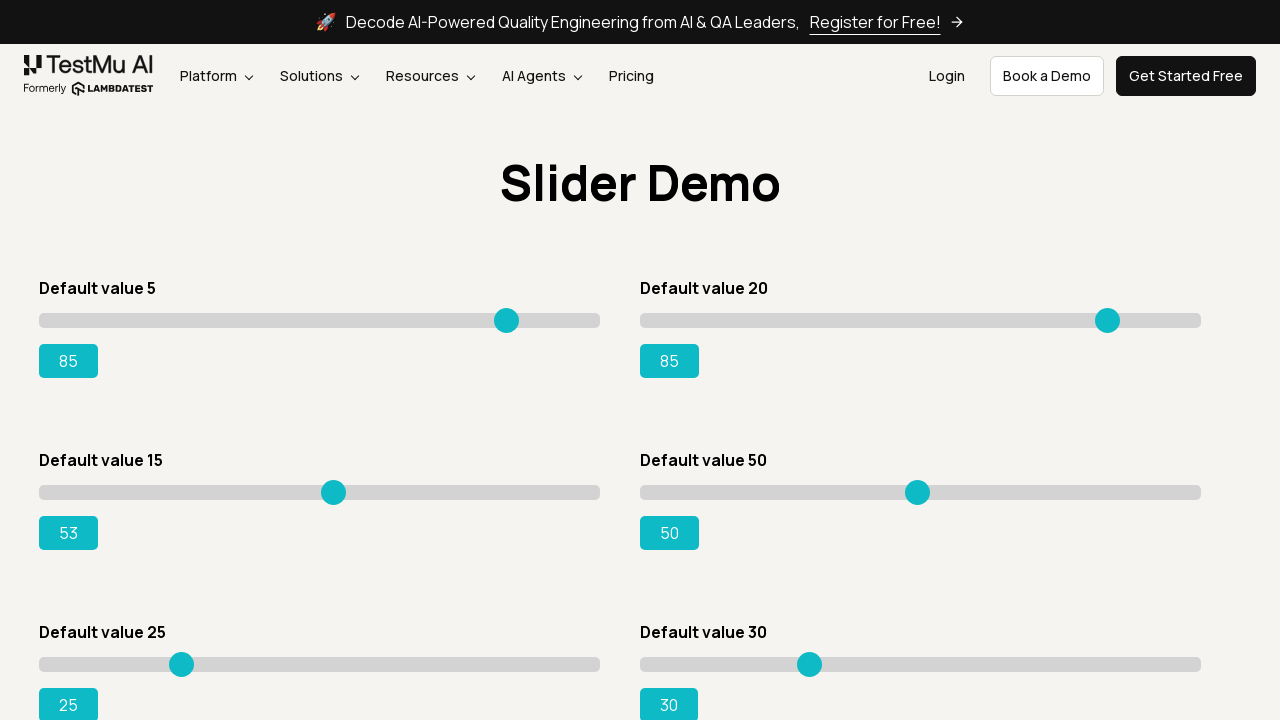

Pressed ArrowRight on slider 3 (iteration 39) on xpath=//input[@type='range'] >> nth=2
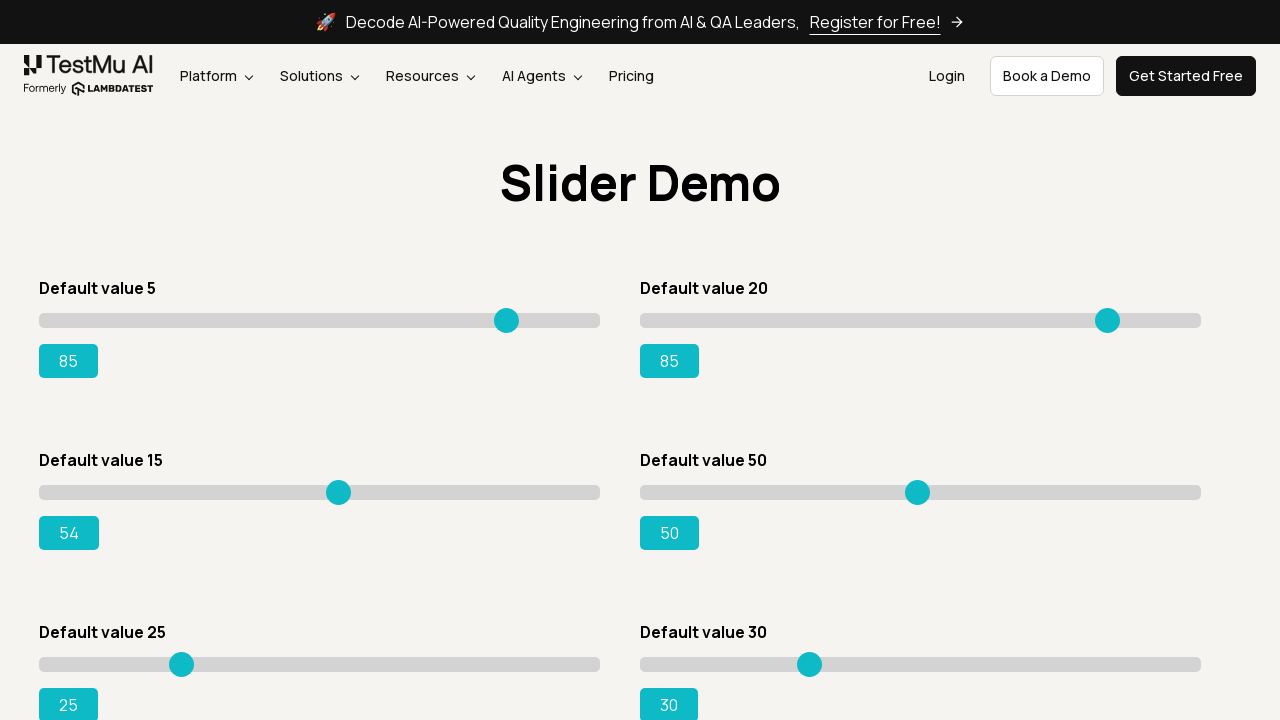

Pressed ArrowRight on slider 3 (iteration 40) on xpath=//input[@type='range'] >> nth=2
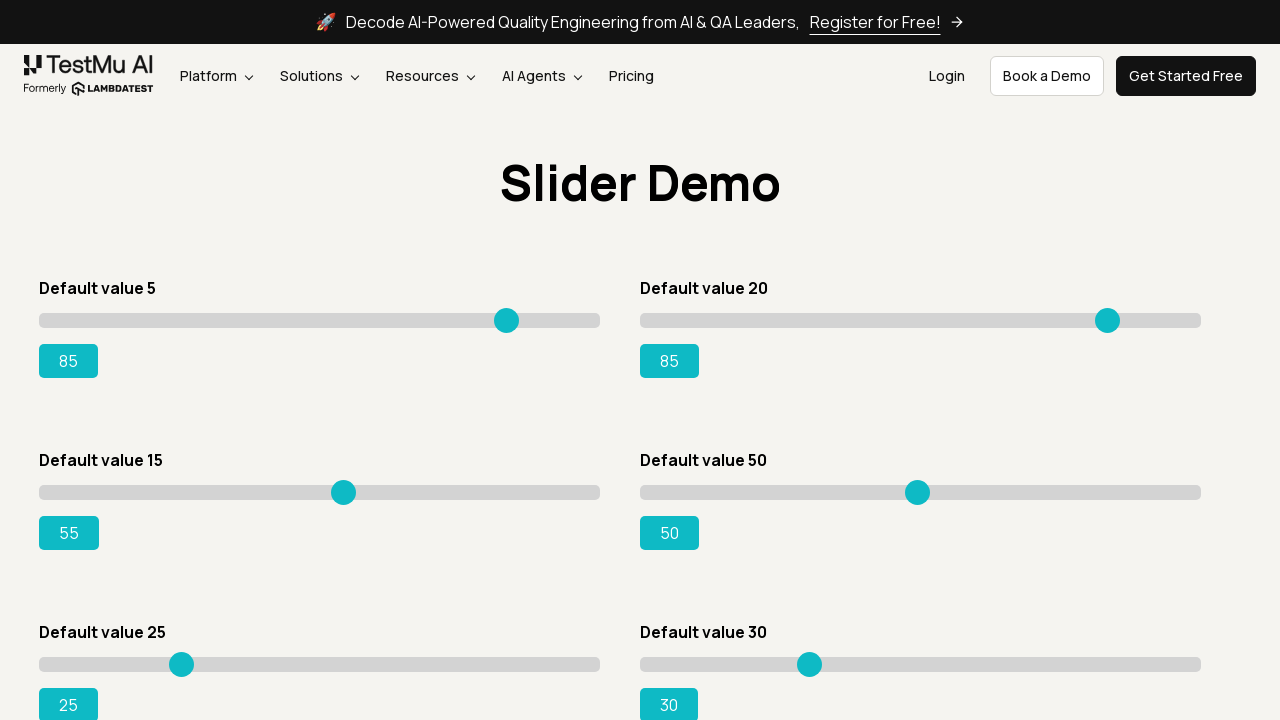

Pressed ArrowRight on slider 3 (iteration 41) on xpath=//input[@type='range'] >> nth=2
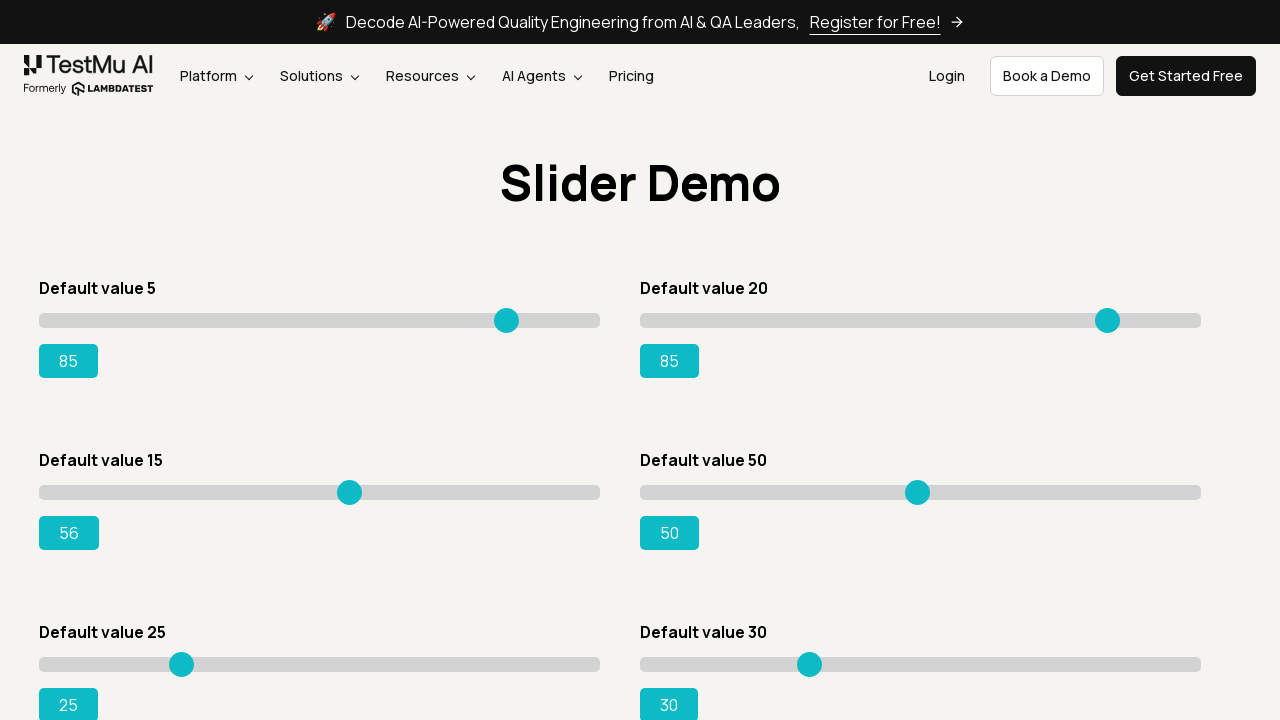

Pressed ArrowRight on slider 3 (iteration 42) on xpath=//input[@type='range'] >> nth=2
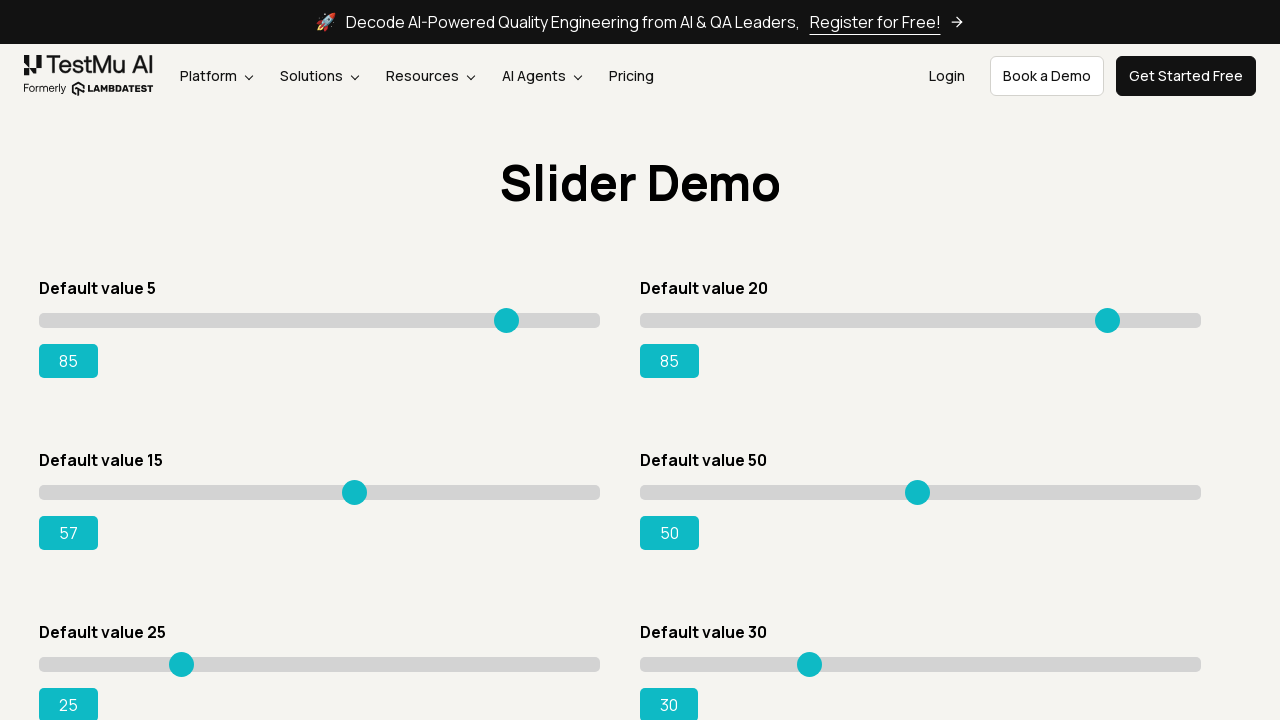

Pressed ArrowRight on slider 3 (iteration 43) on xpath=//input[@type='range'] >> nth=2
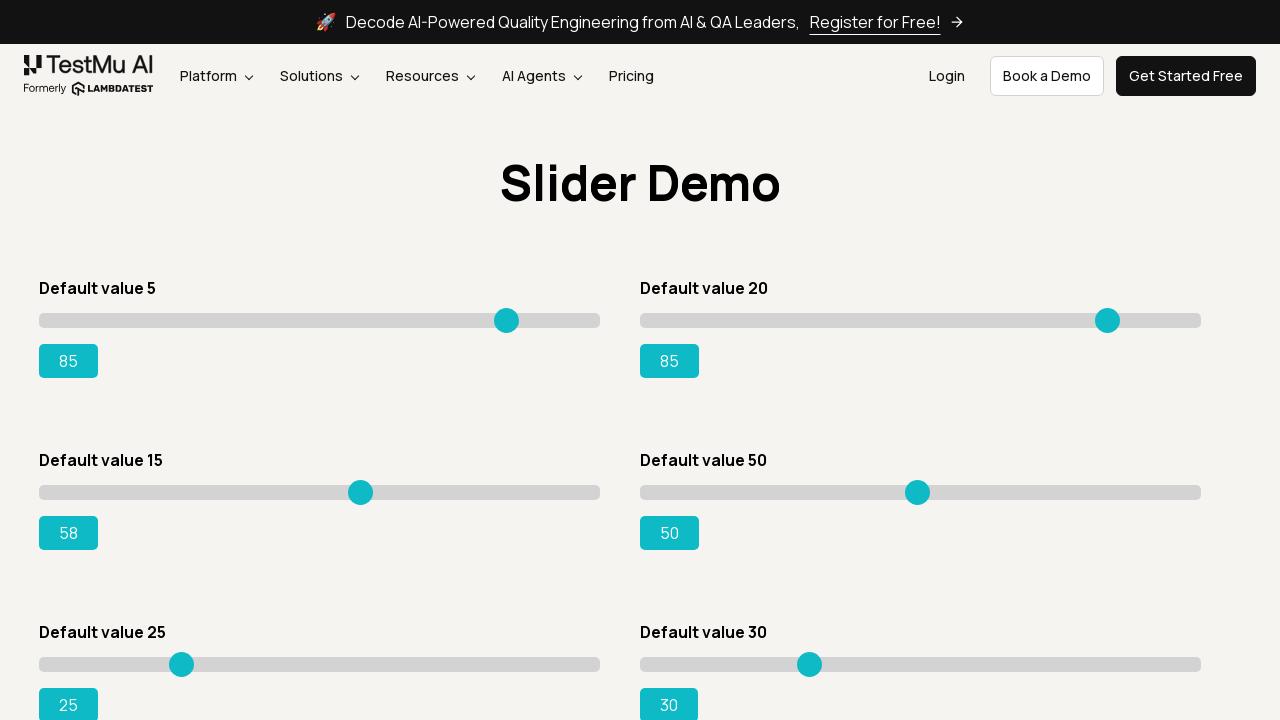

Pressed ArrowRight on slider 3 (iteration 44) on xpath=//input[@type='range'] >> nth=2
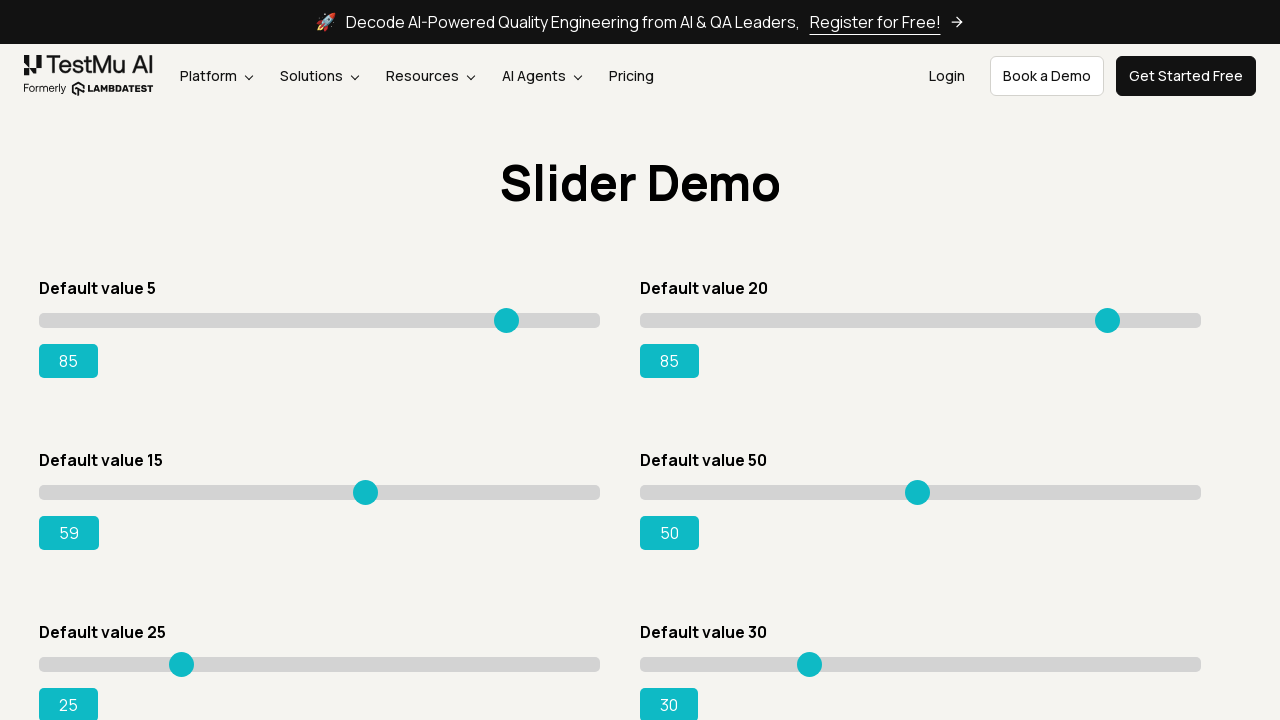

Pressed ArrowRight on slider 3 (iteration 45) on xpath=//input[@type='range'] >> nth=2
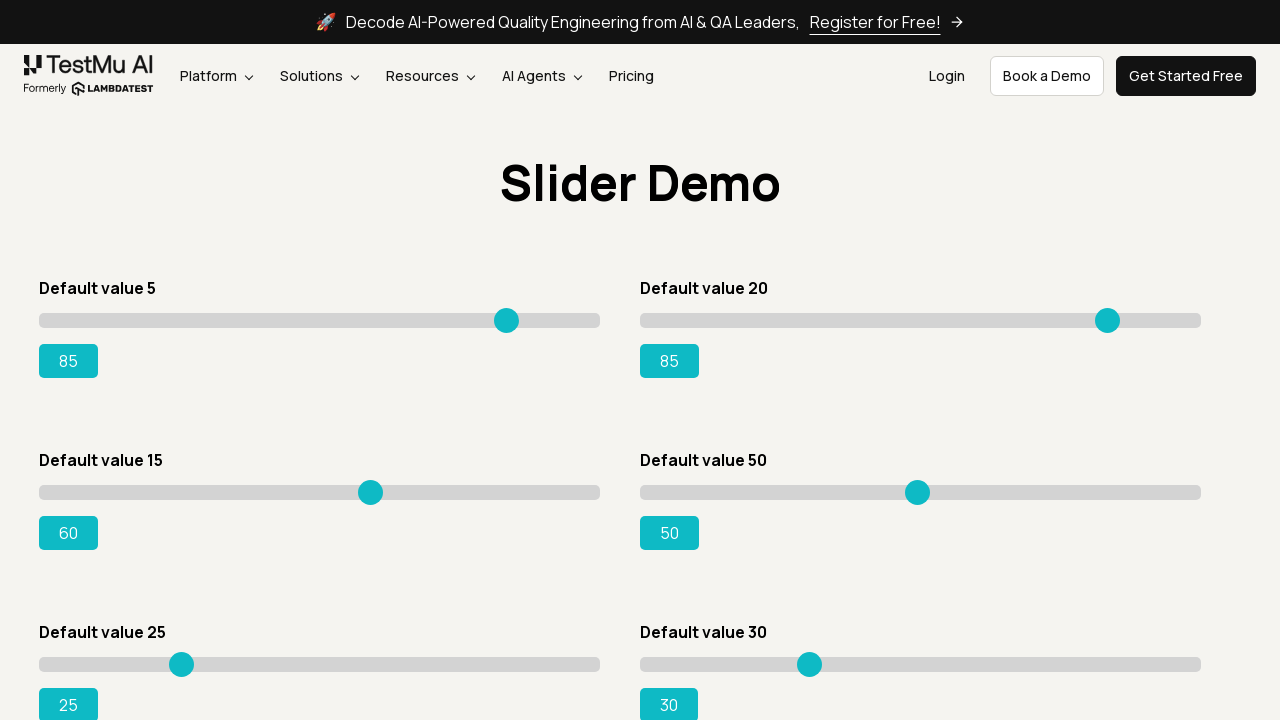

Pressed ArrowRight on slider 3 (iteration 46) on xpath=//input[@type='range'] >> nth=2
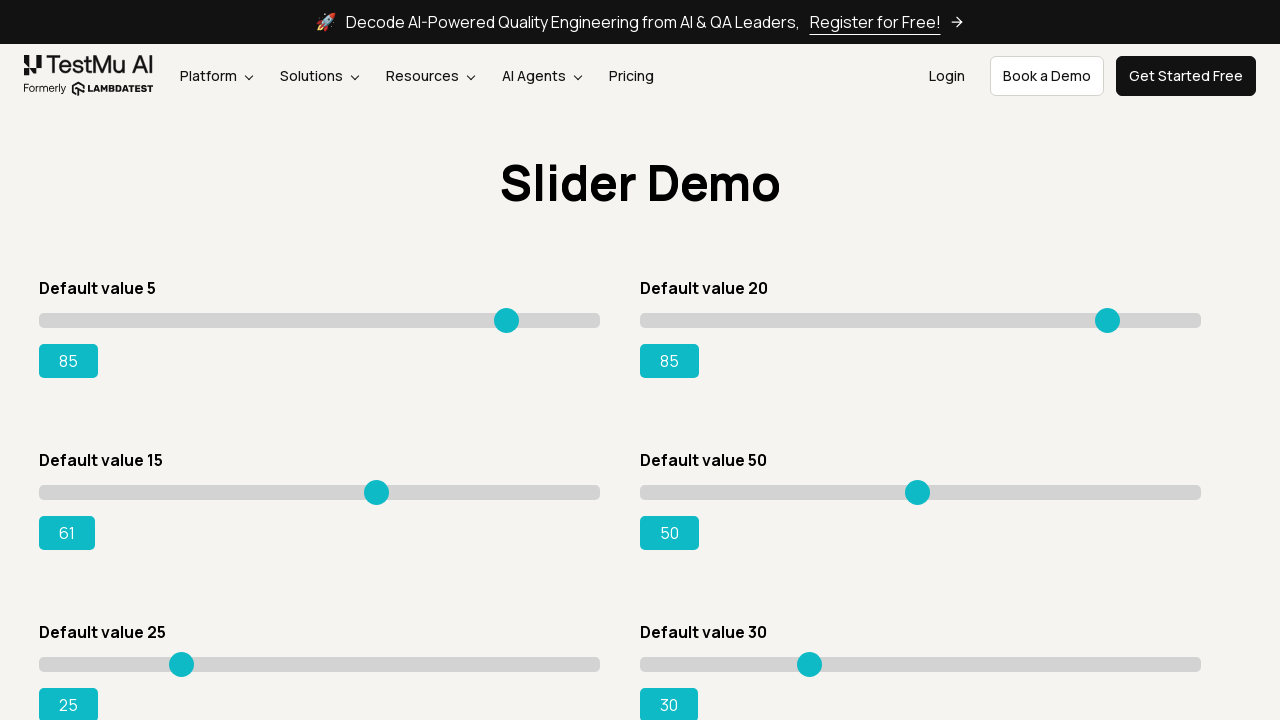

Pressed ArrowRight on slider 3 (iteration 47) on xpath=//input[@type='range'] >> nth=2
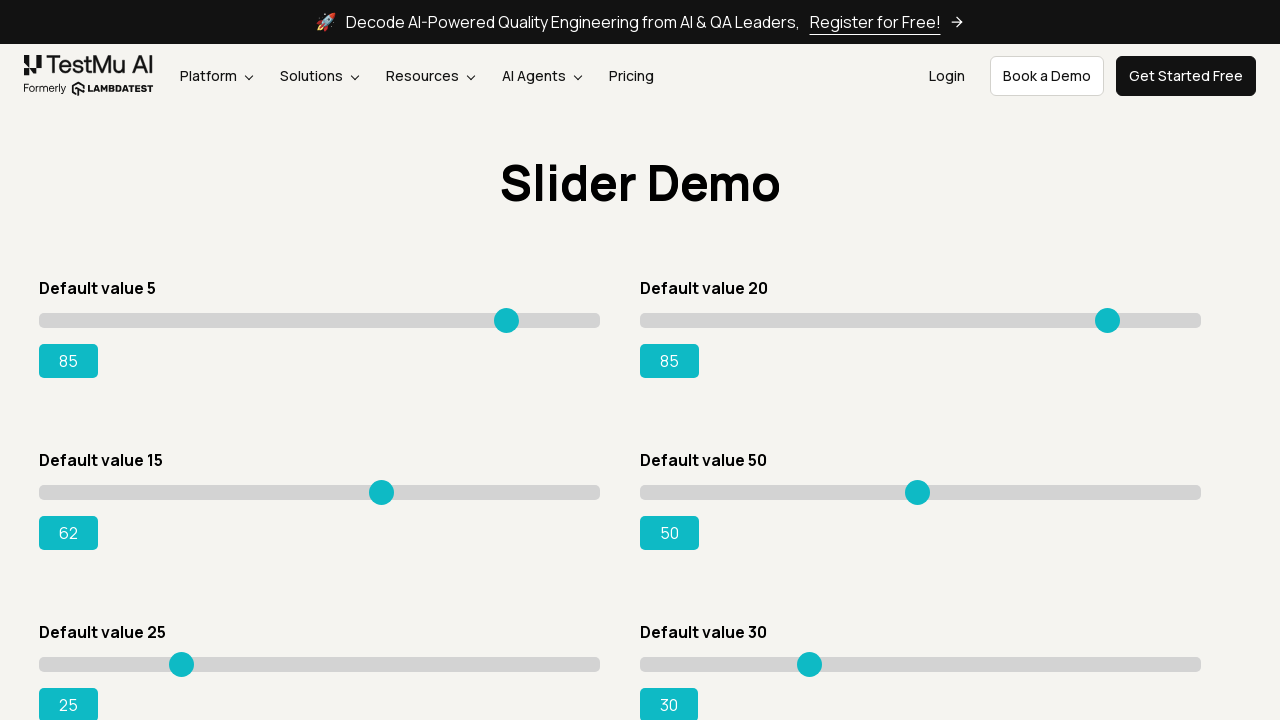

Pressed ArrowRight on slider 3 (iteration 48) on xpath=//input[@type='range'] >> nth=2
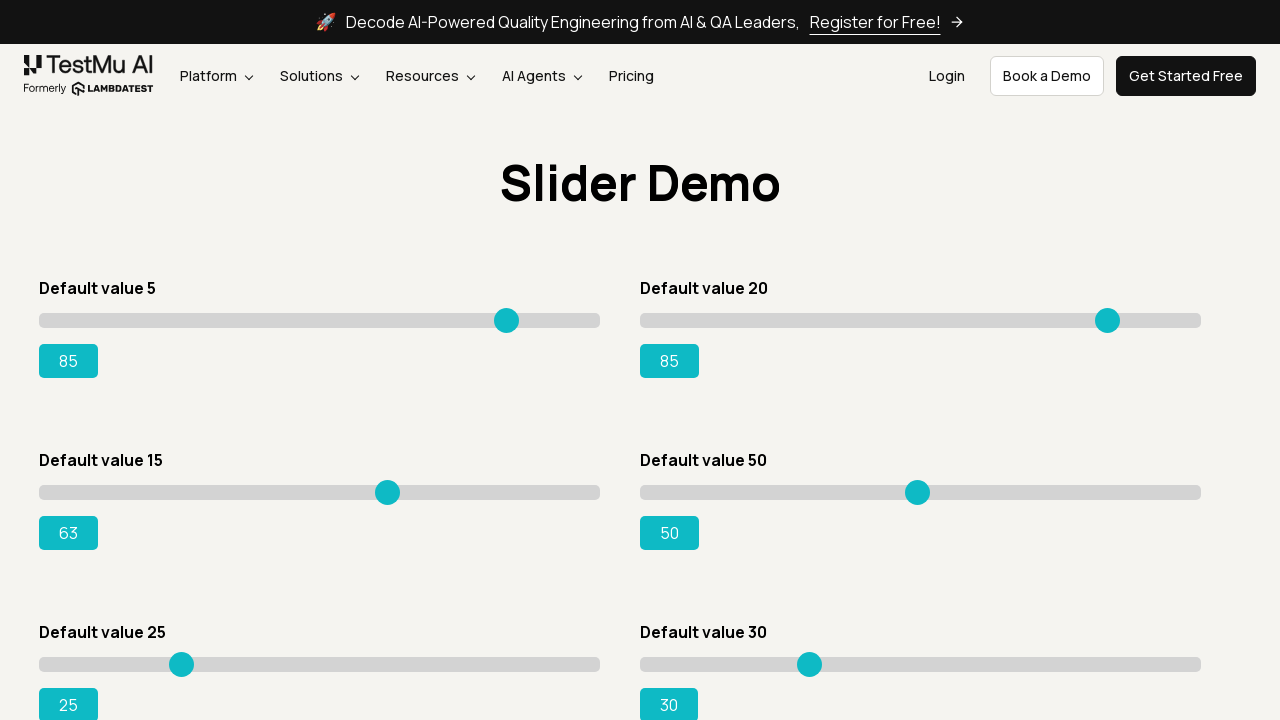

Pressed ArrowRight on slider 3 (iteration 49) on xpath=//input[@type='range'] >> nth=2
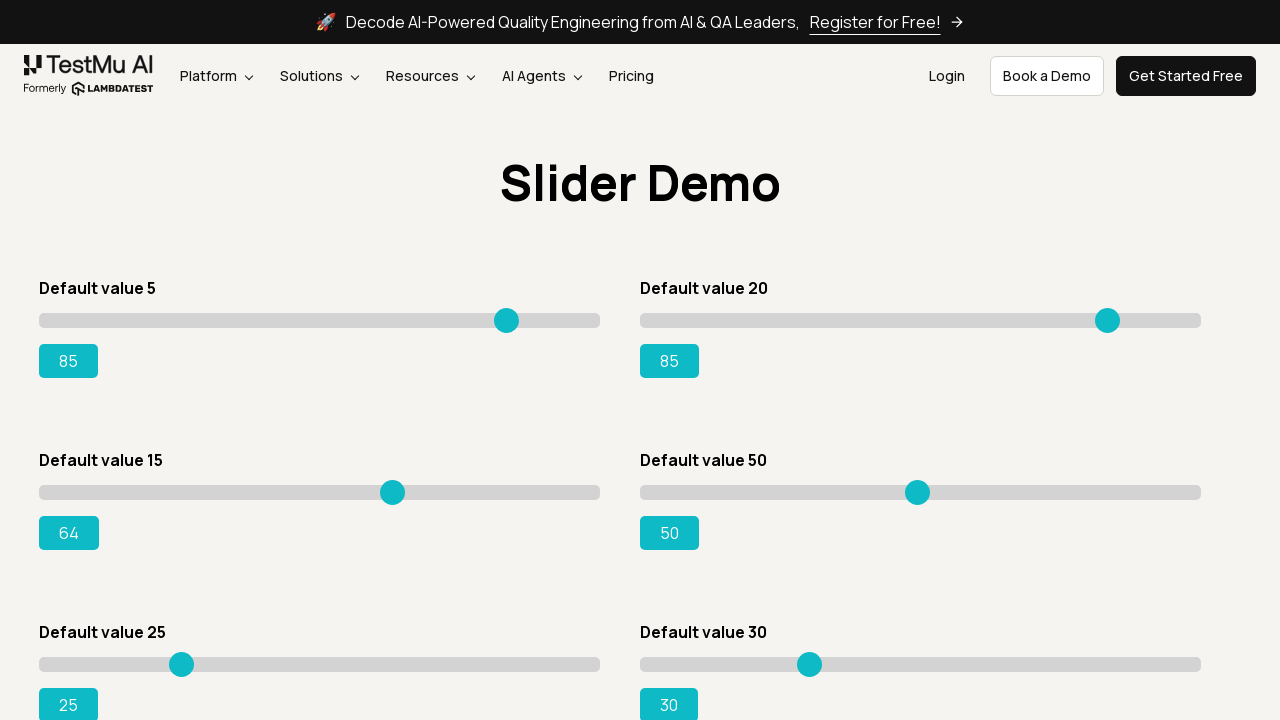

Pressed ArrowRight on slider 3 (iteration 50) on xpath=//input[@type='range'] >> nth=2
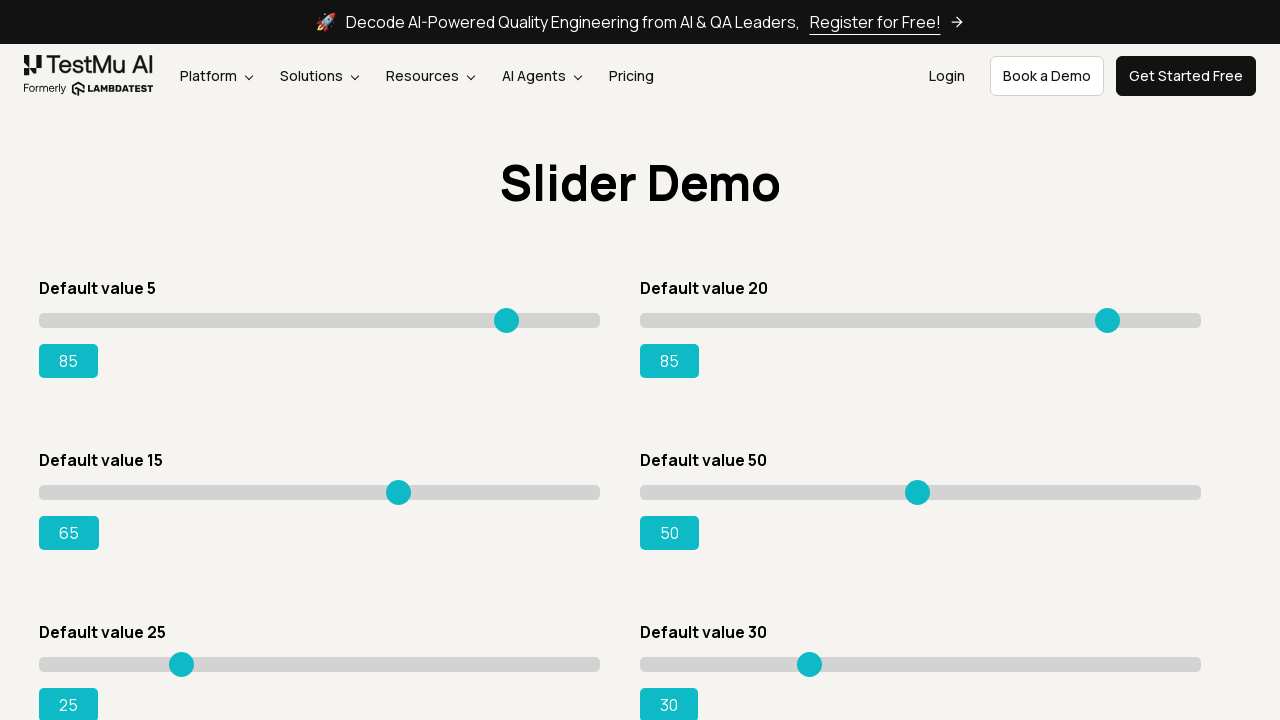

Pressed ArrowRight on slider 3 (iteration 51) on xpath=//input[@type='range'] >> nth=2
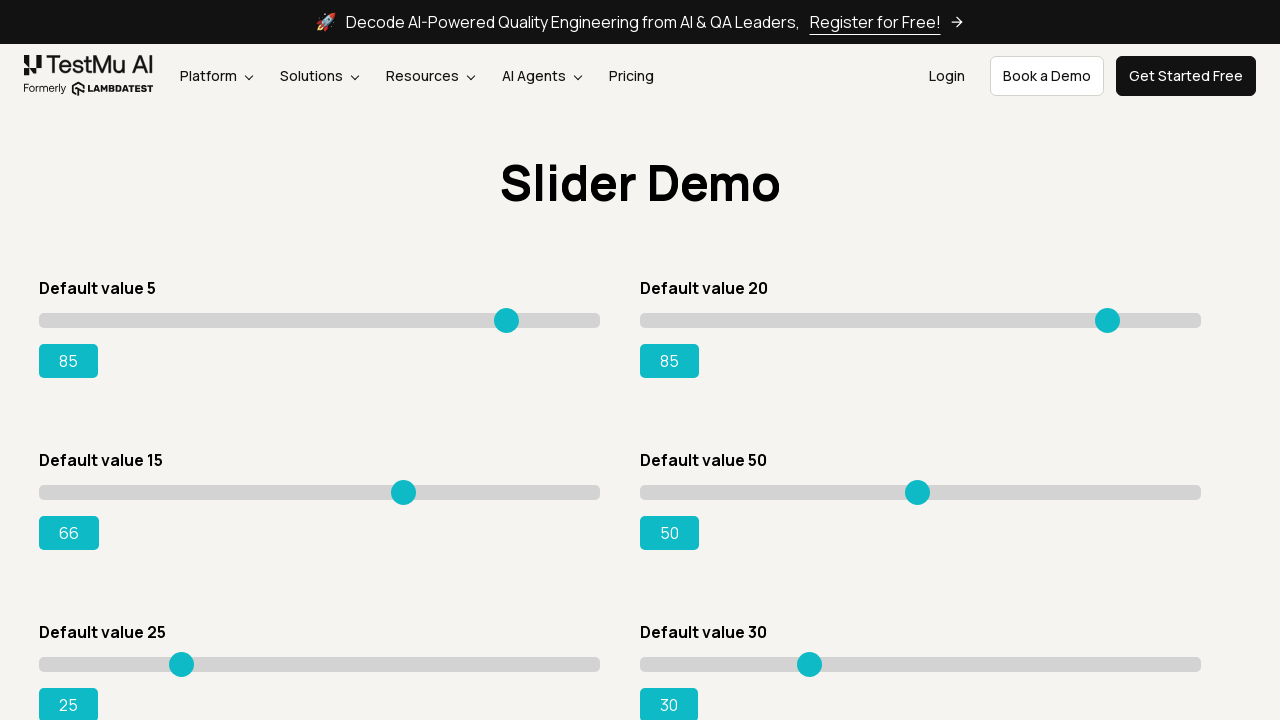

Pressed ArrowRight on slider 3 (iteration 52) on xpath=//input[@type='range'] >> nth=2
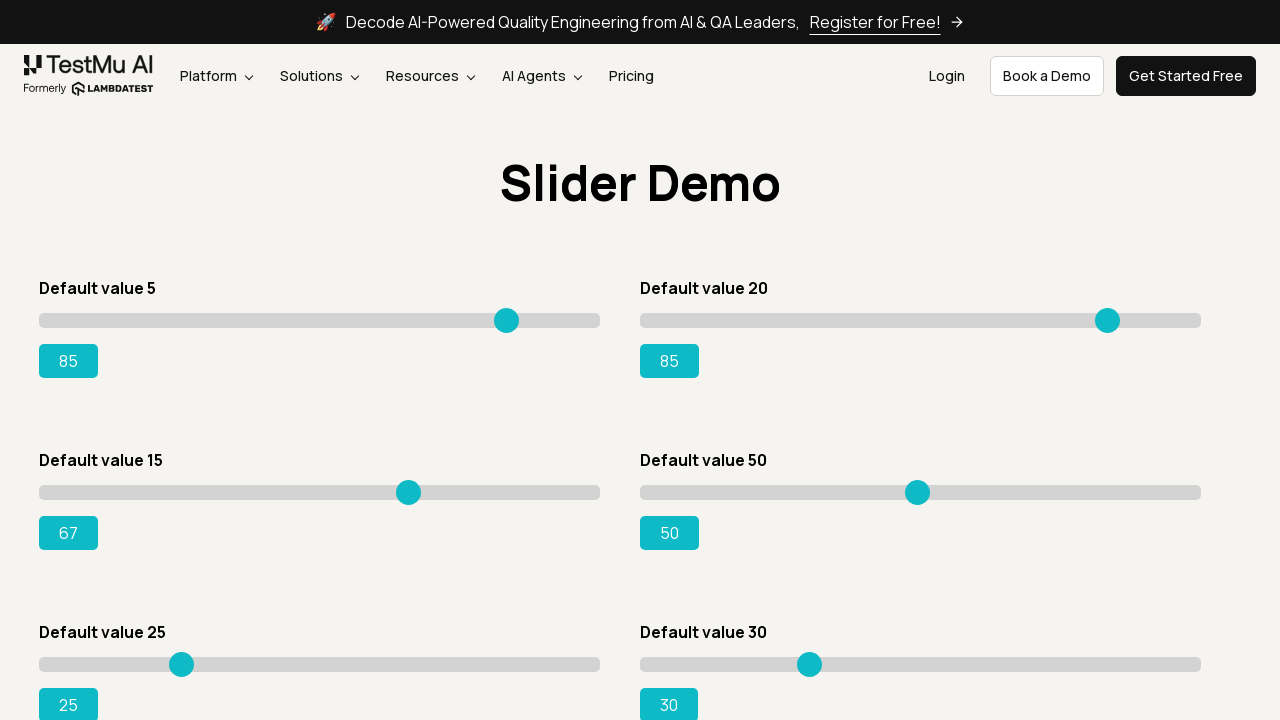

Pressed ArrowRight on slider 3 (iteration 53) on xpath=//input[@type='range'] >> nth=2
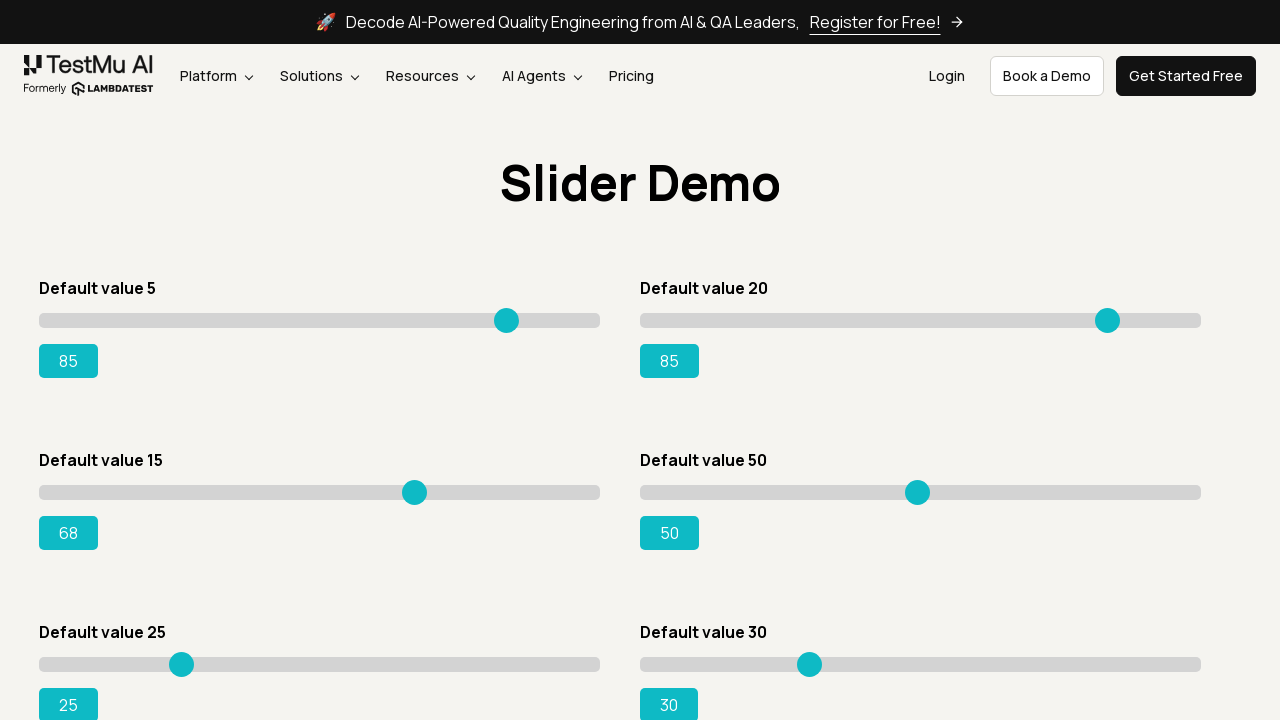

Pressed ArrowRight on slider 3 (iteration 54) on xpath=//input[@type='range'] >> nth=2
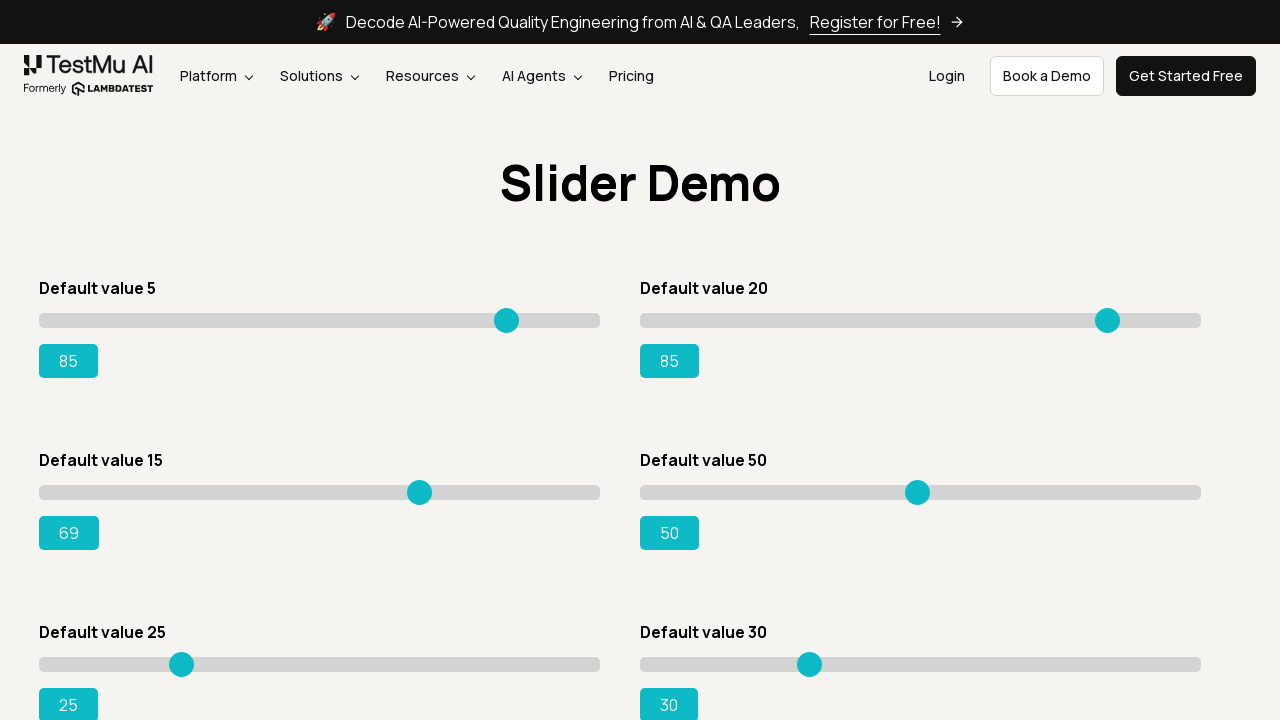

Pressed ArrowRight on slider 3 (iteration 55) on xpath=//input[@type='range'] >> nth=2
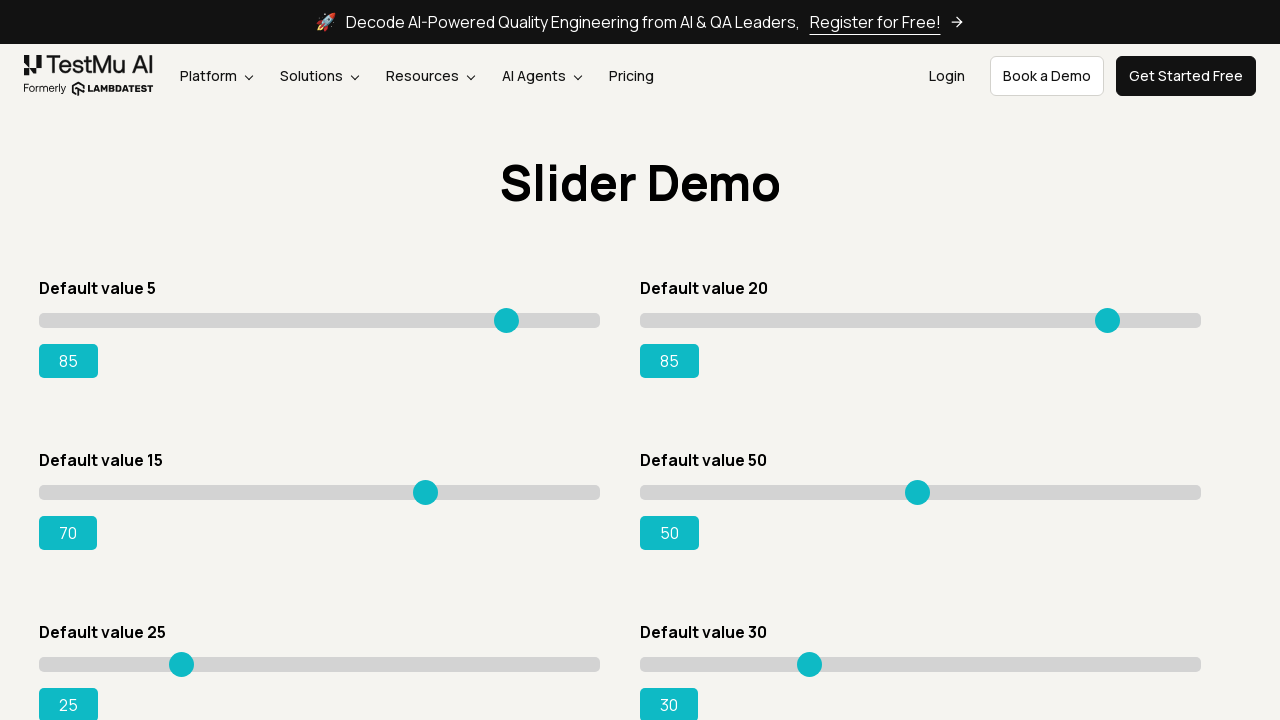

Pressed ArrowRight on slider 3 (iteration 56) on xpath=//input[@type='range'] >> nth=2
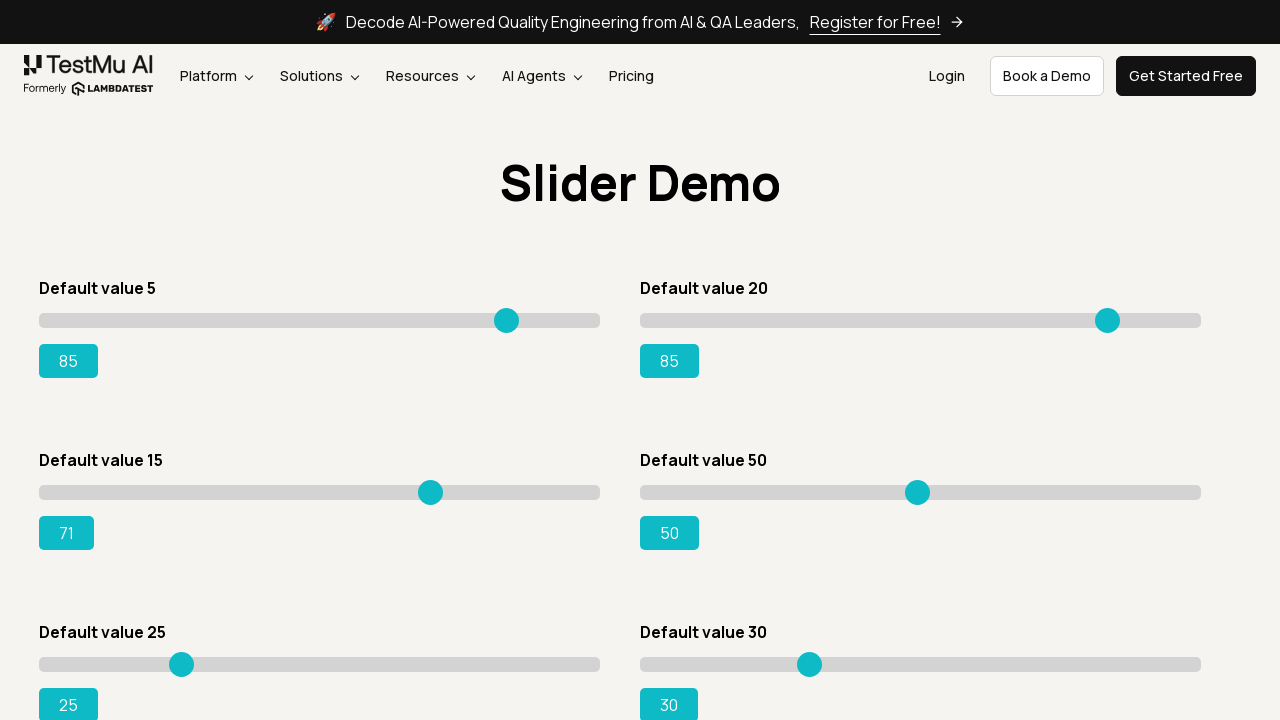

Pressed ArrowRight on slider 3 (iteration 57) on xpath=//input[@type='range'] >> nth=2
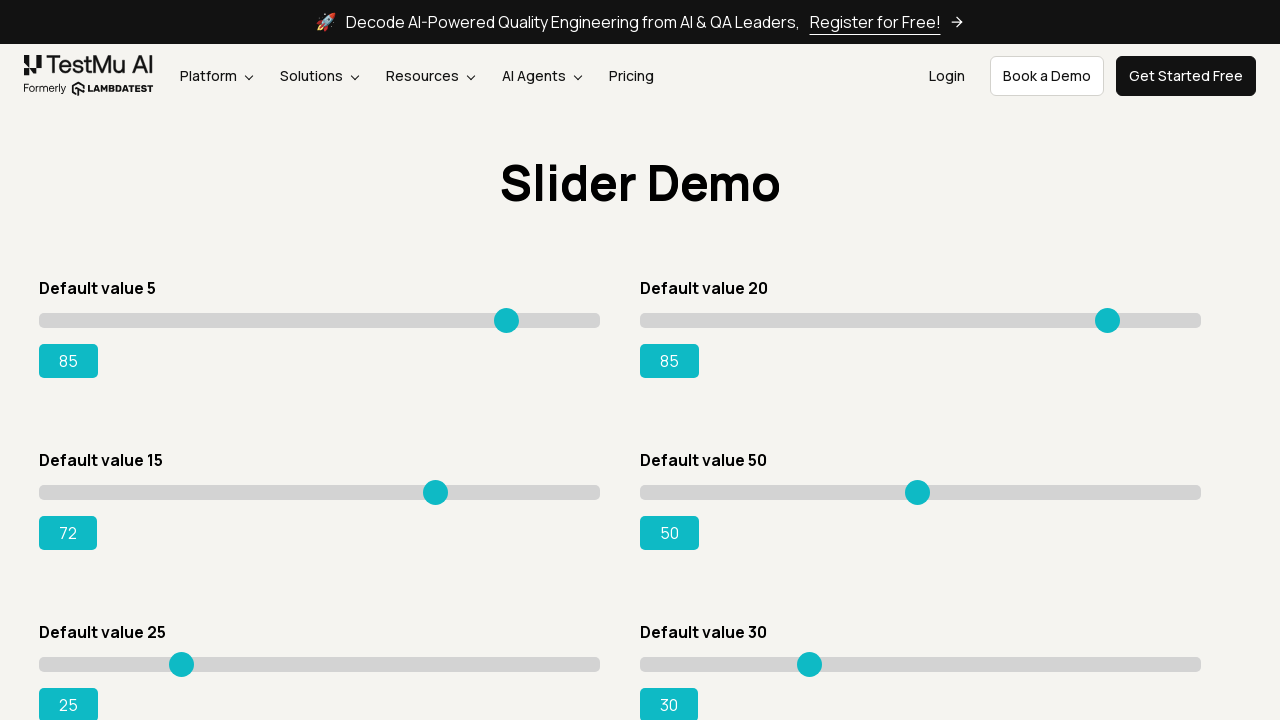

Pressed ArrowRight on slider 3 (iteration 58) on xpath=//input[@type='range'] >> nth=2
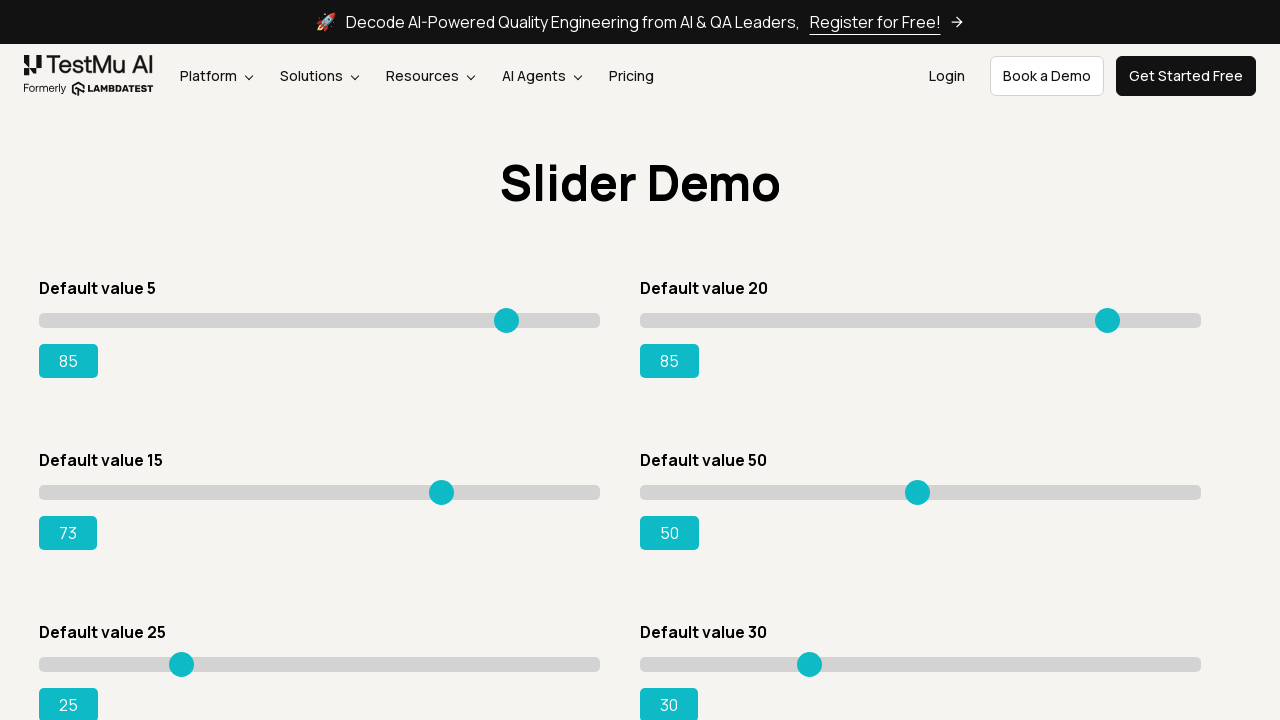

Pressed ArrowRight on slider 3 (iteration 59) on xpath=//input[@type='range'] >> nth=2
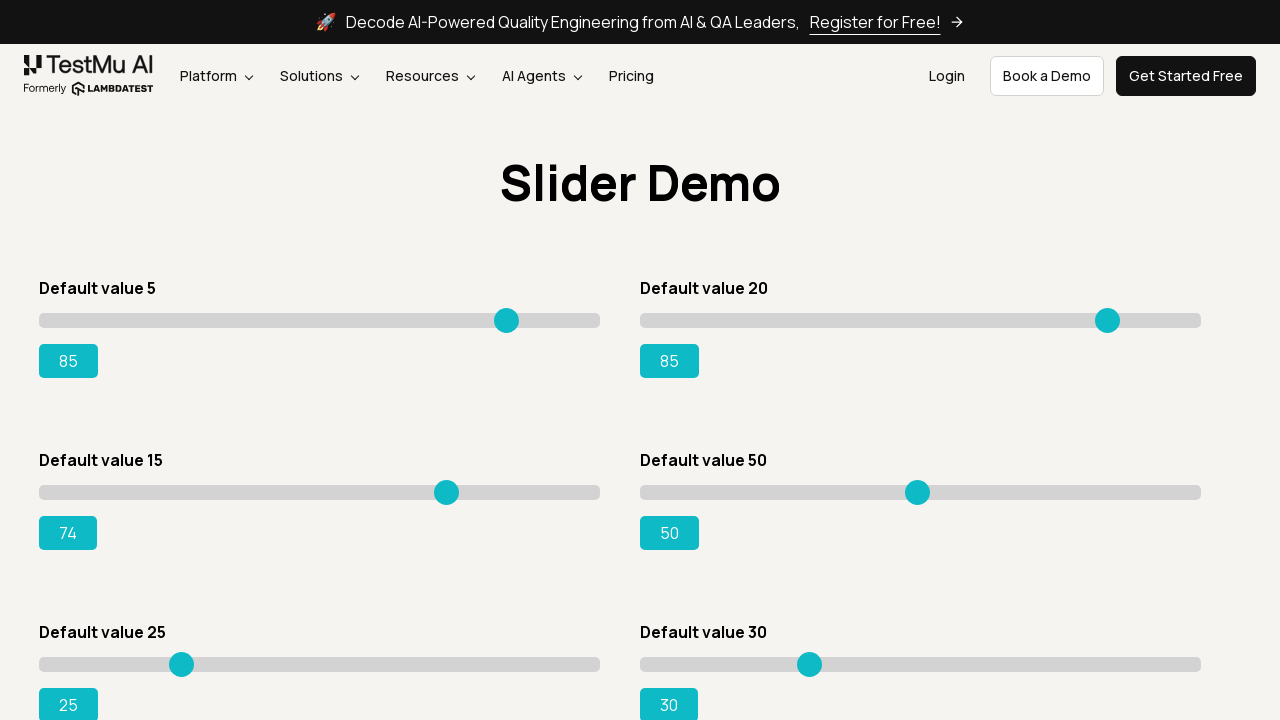

Pressed ArrowRight on slider 3 (iteration 60) on xpath=//input[@type='range'] >> nth=2
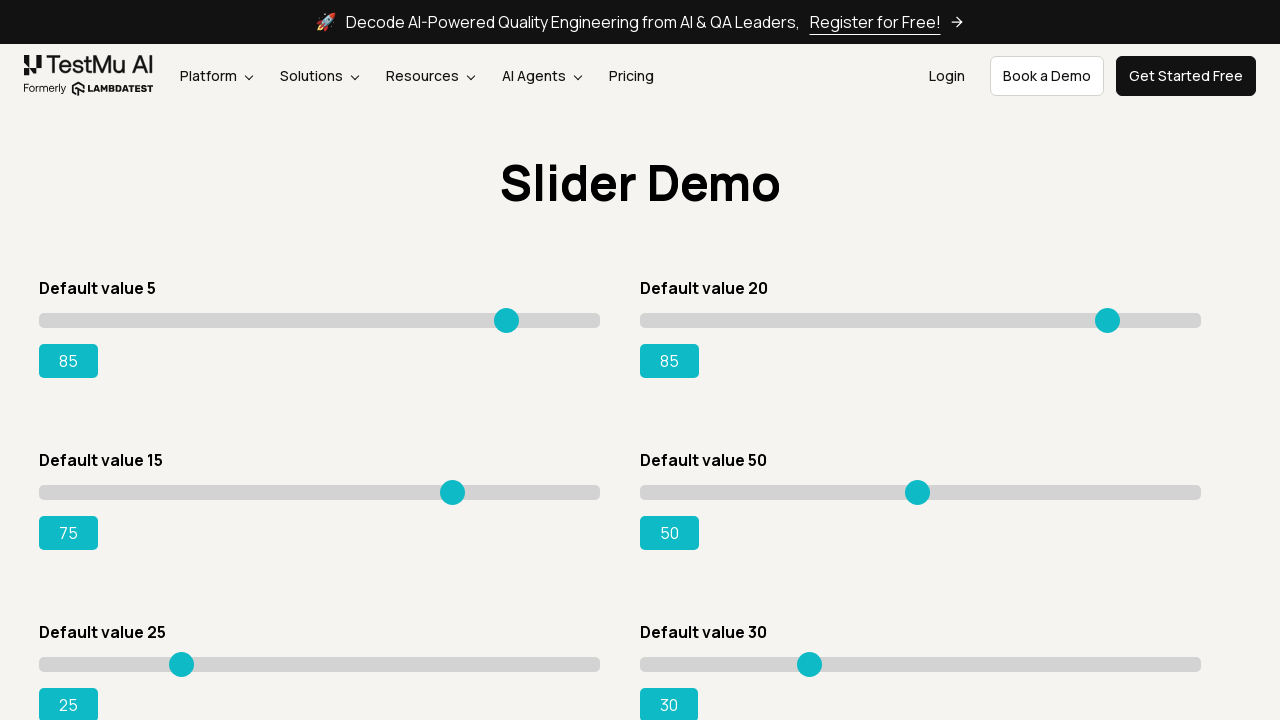

Pressed ArrowRight on slider 3 (iteration 61) on xpath=//input[@type='range'] >> nth=2
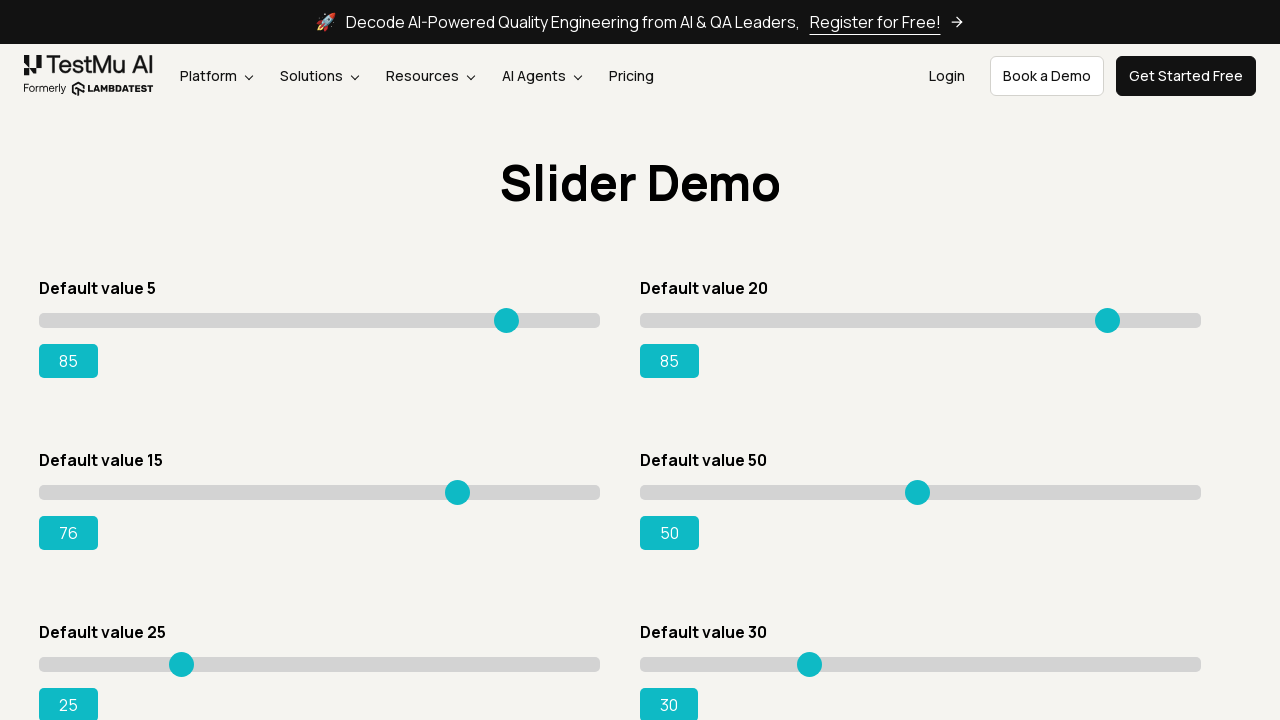

Pressed ArrowRight on slider 3 (iteration 62) on xpath=//input[@type='range'] >> nth=2
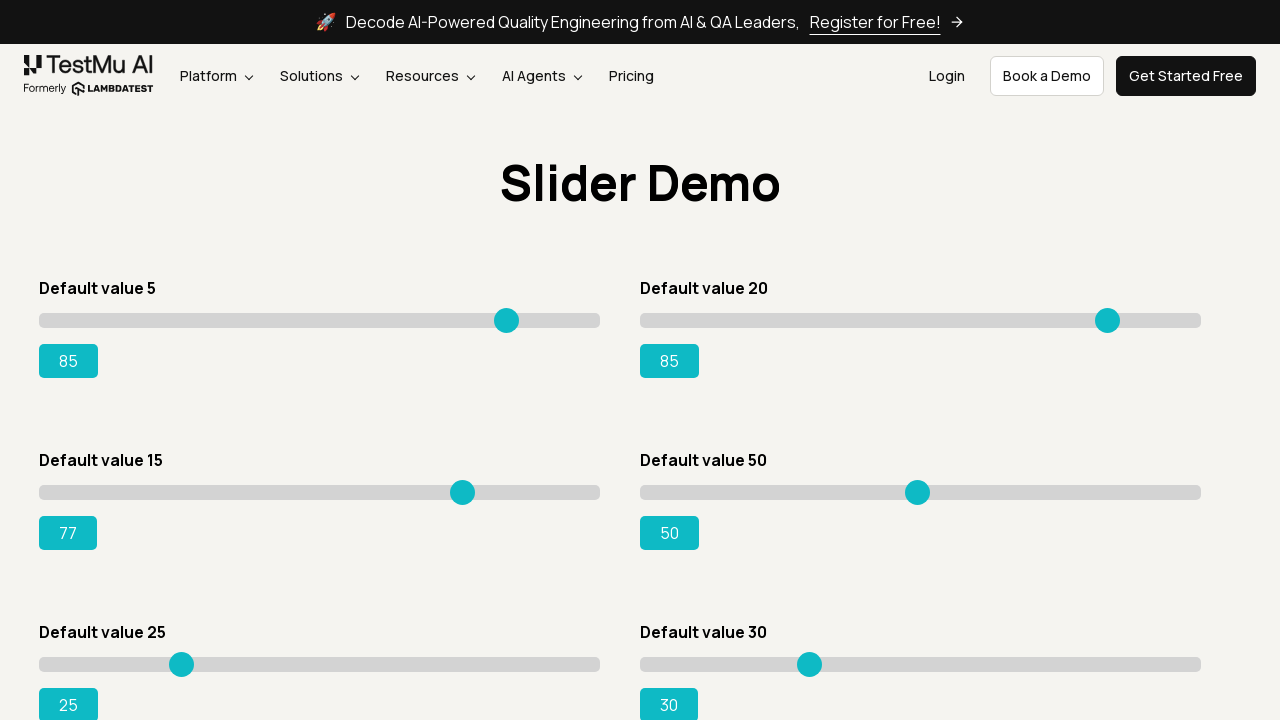

Pressed ArrowRight on slider 3 (iteration 63) on xpath=//input[@type='range'] >> nth=2
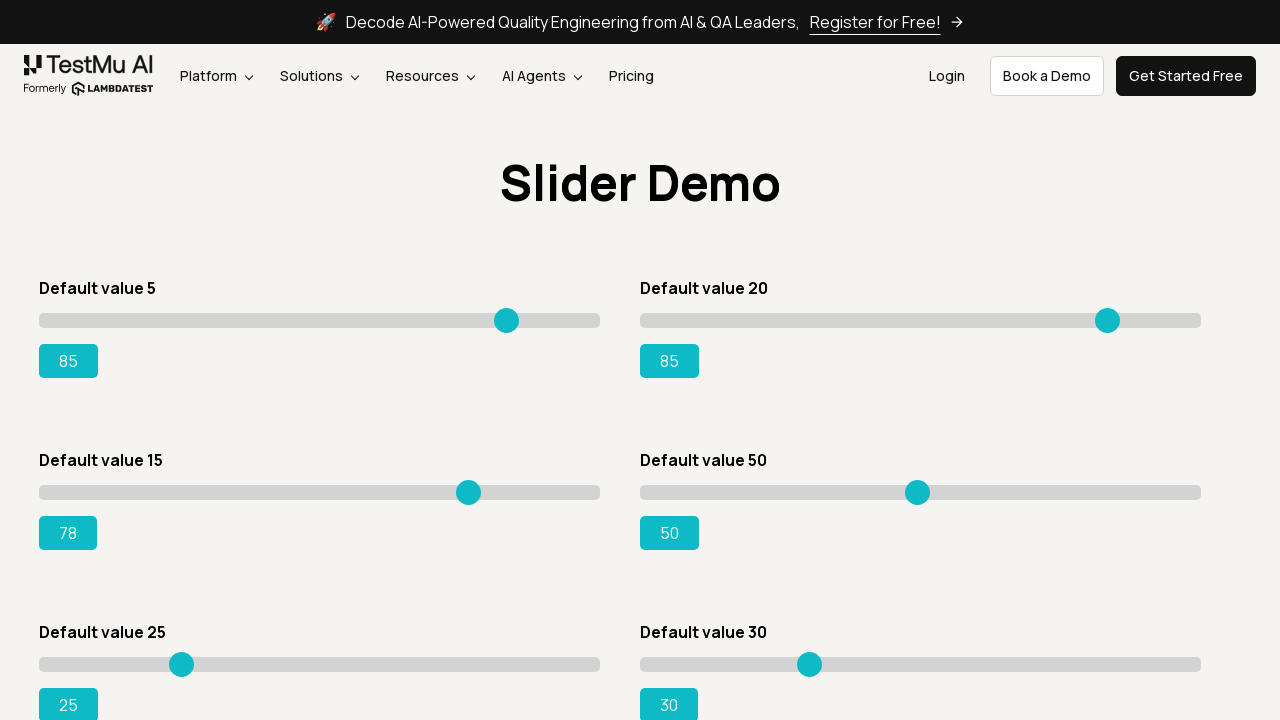

Pressed ArrowRight on slider 3 (iteration 64) on xpath=//input[@type='range'] >> nth=2
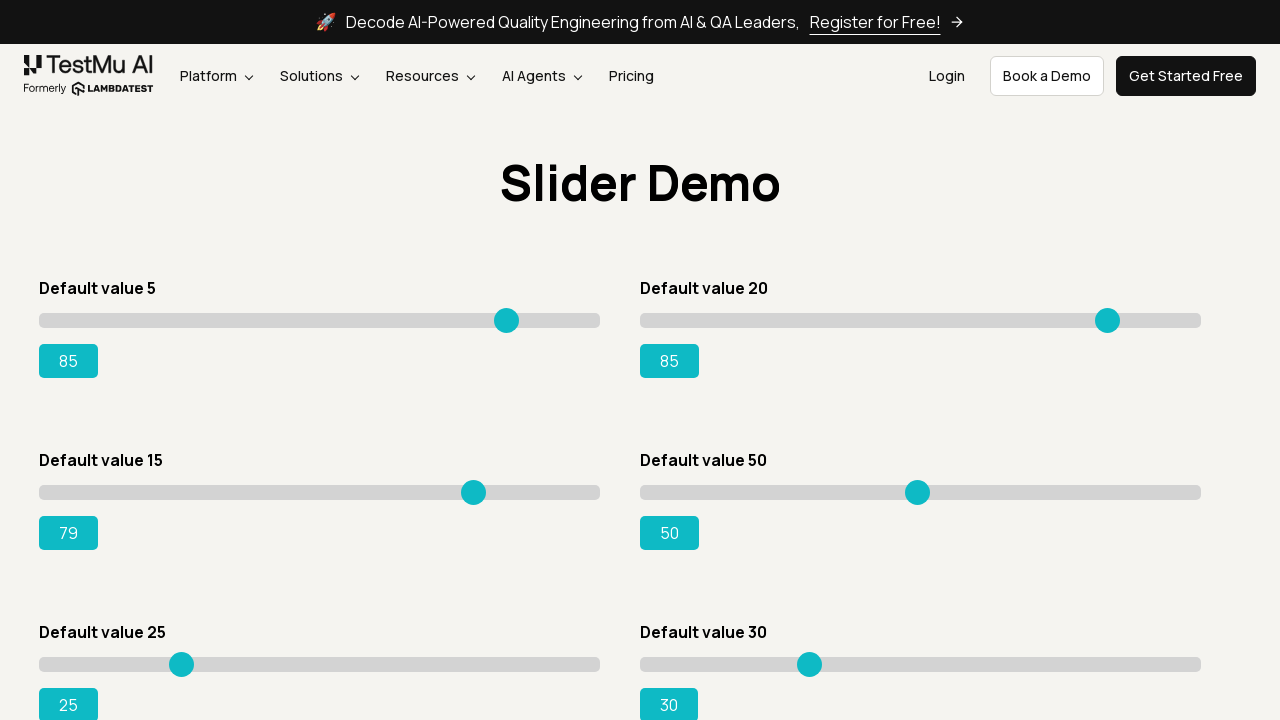

Pressed ArrowRight on slider 3 (iteration 65) on xpath=//input[@type='range'] >> nth=2
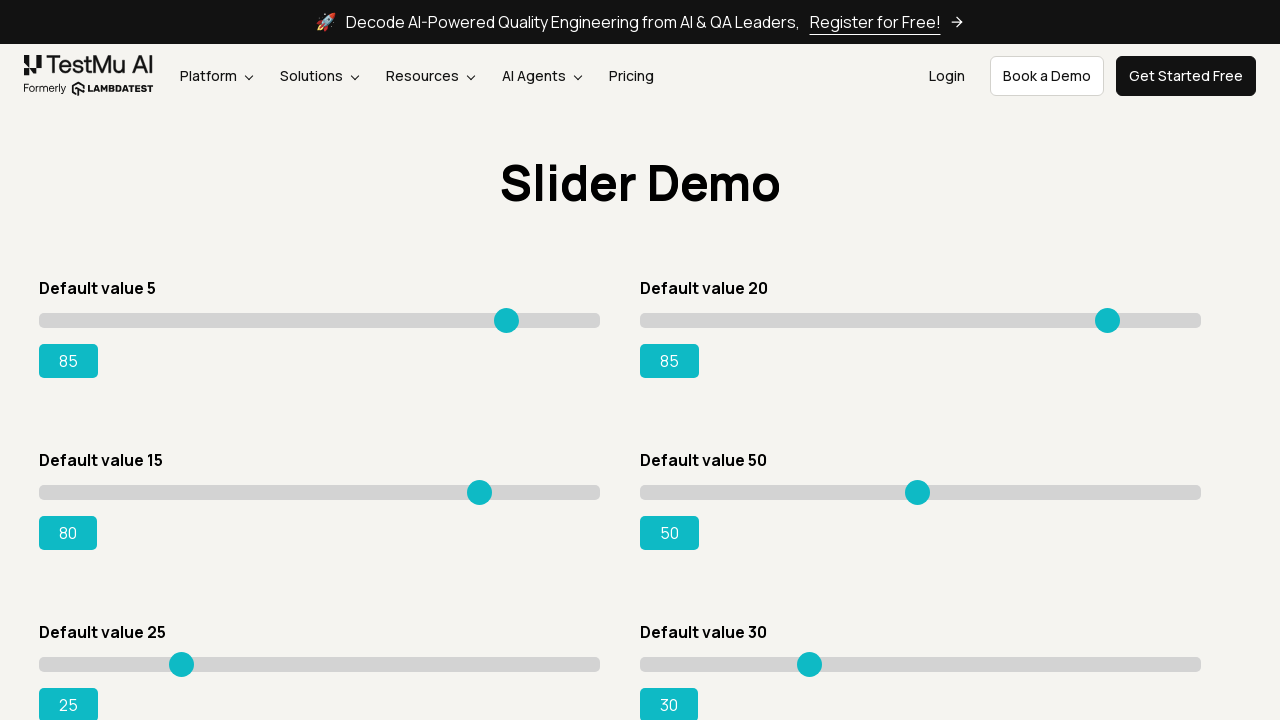

Pressed ArrowRight on slider 3 (iteration 66) on xpath=//input[@type='range'] >> nth=2
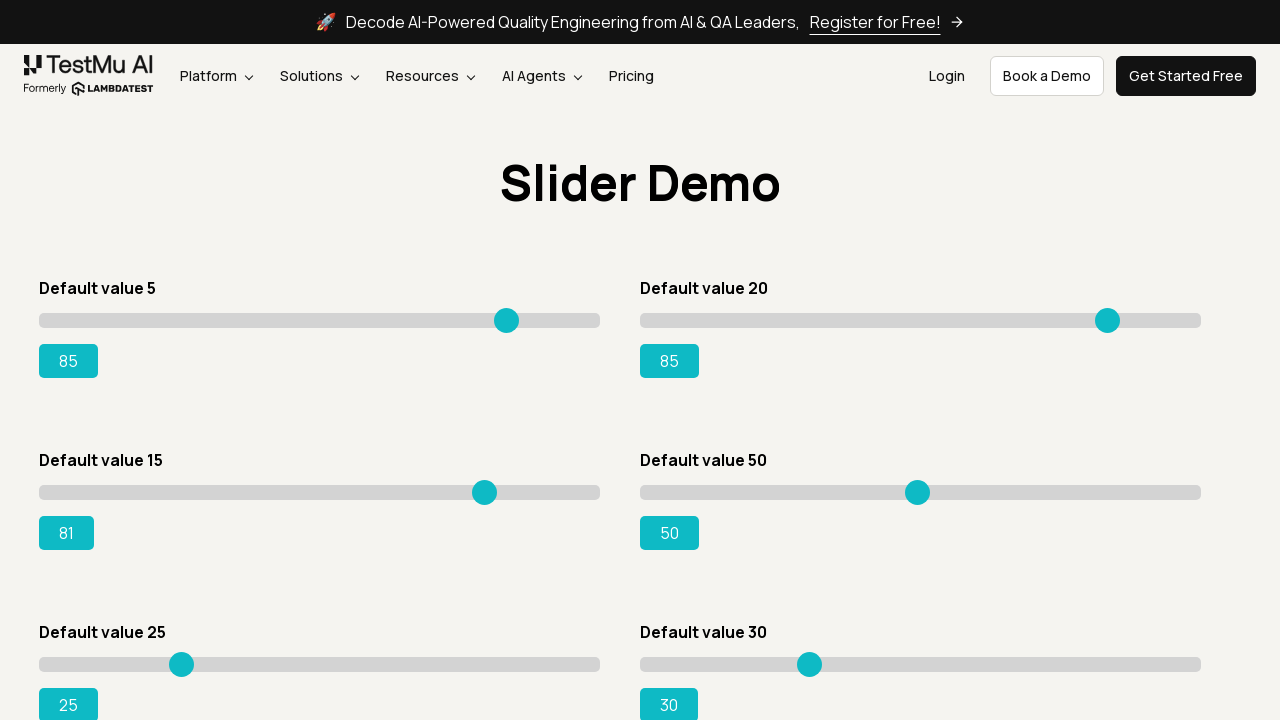

Pressed ArrowRight on slider 3 (iteration 67) on xpath=//input[@type='range'] >> nth=2
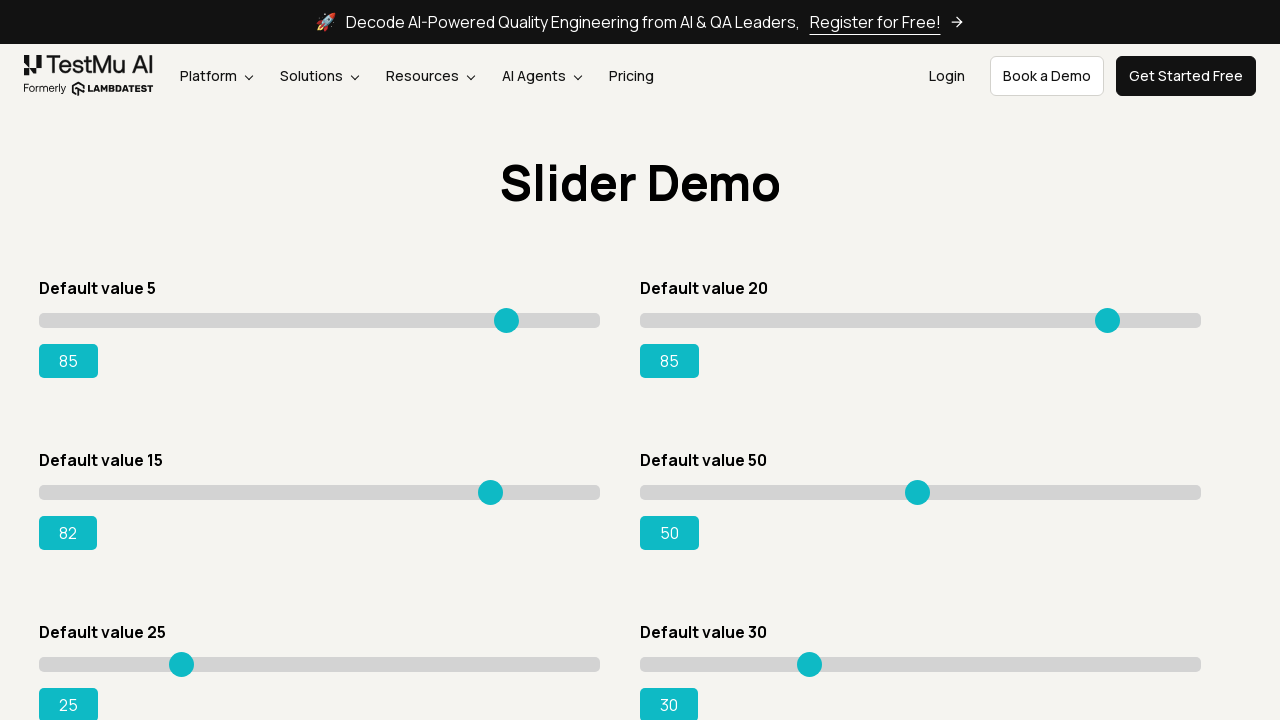

Pressed ArrowRight on slider 3 (iteration 68) on xpath=//input[@type='range'] >> nth=2
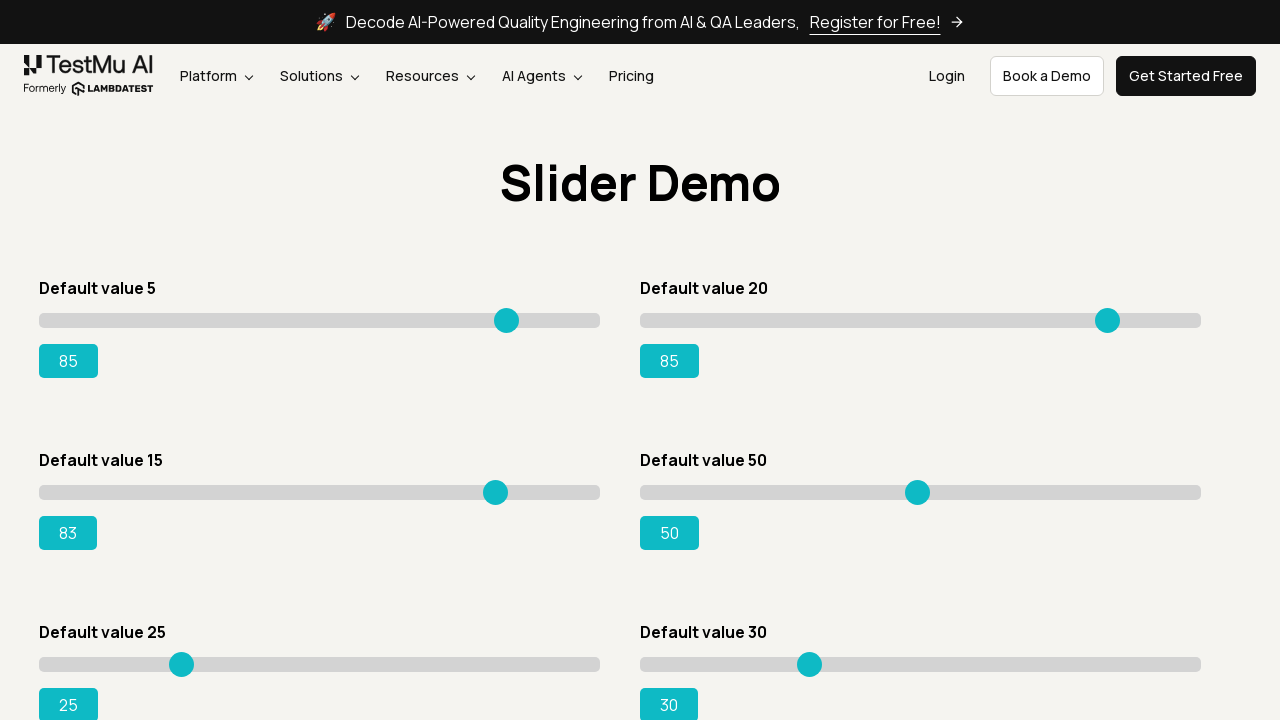

Pressed ArrowRight on slider 3 (iteration 69) on xpath=//input[@type='range'] >> nth=2
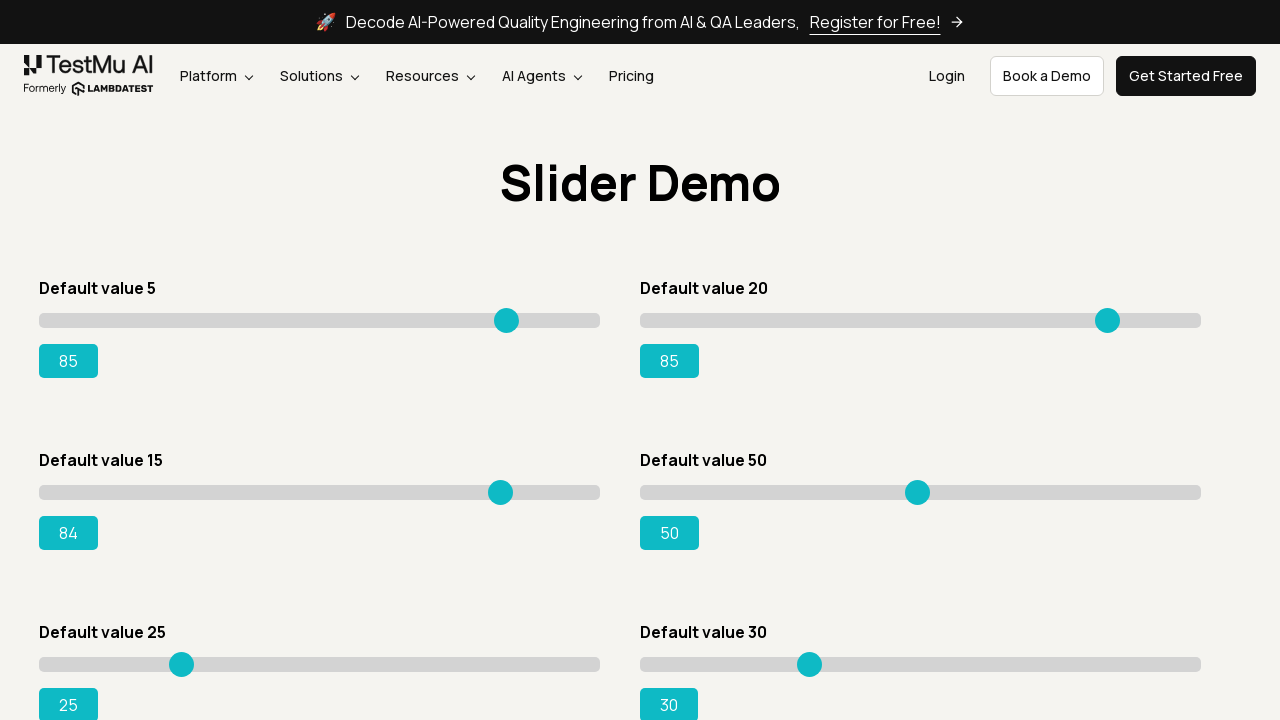

Pressed ArrowRight on slider 3 (iteration 70) on xpath=//input[@type='range'] >> nth=2
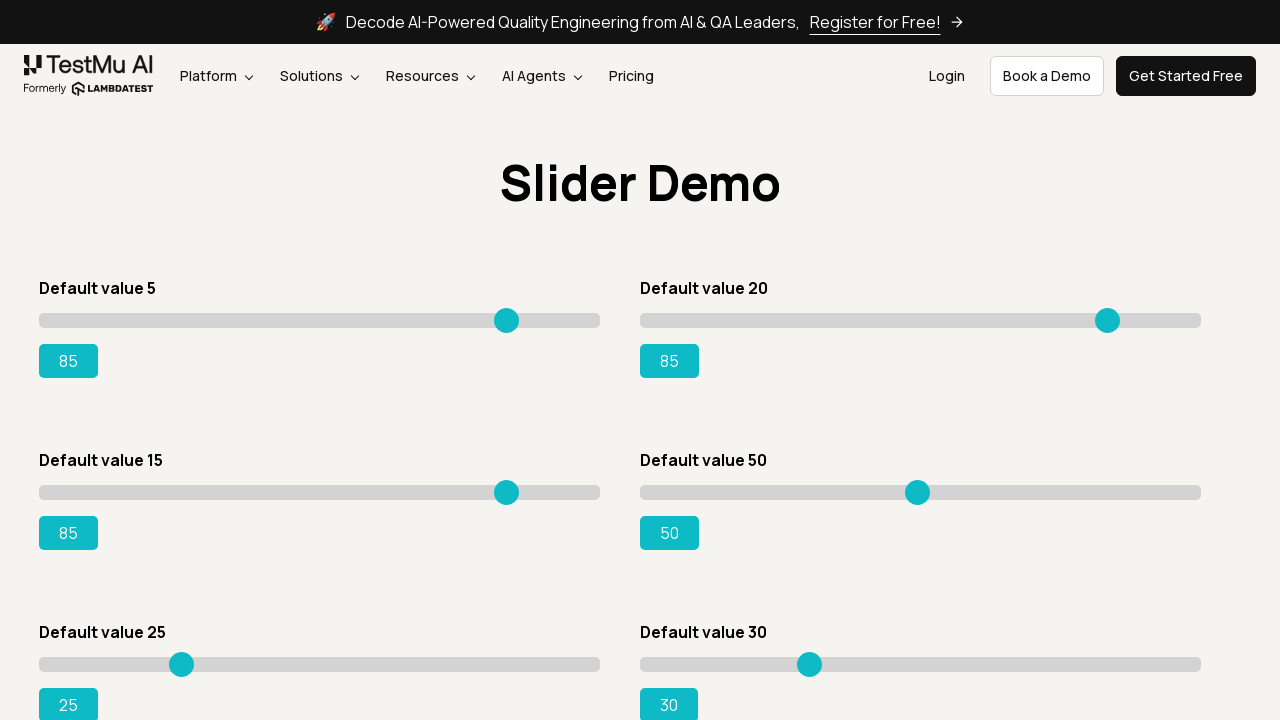

Slider 3 successfully set to value 85
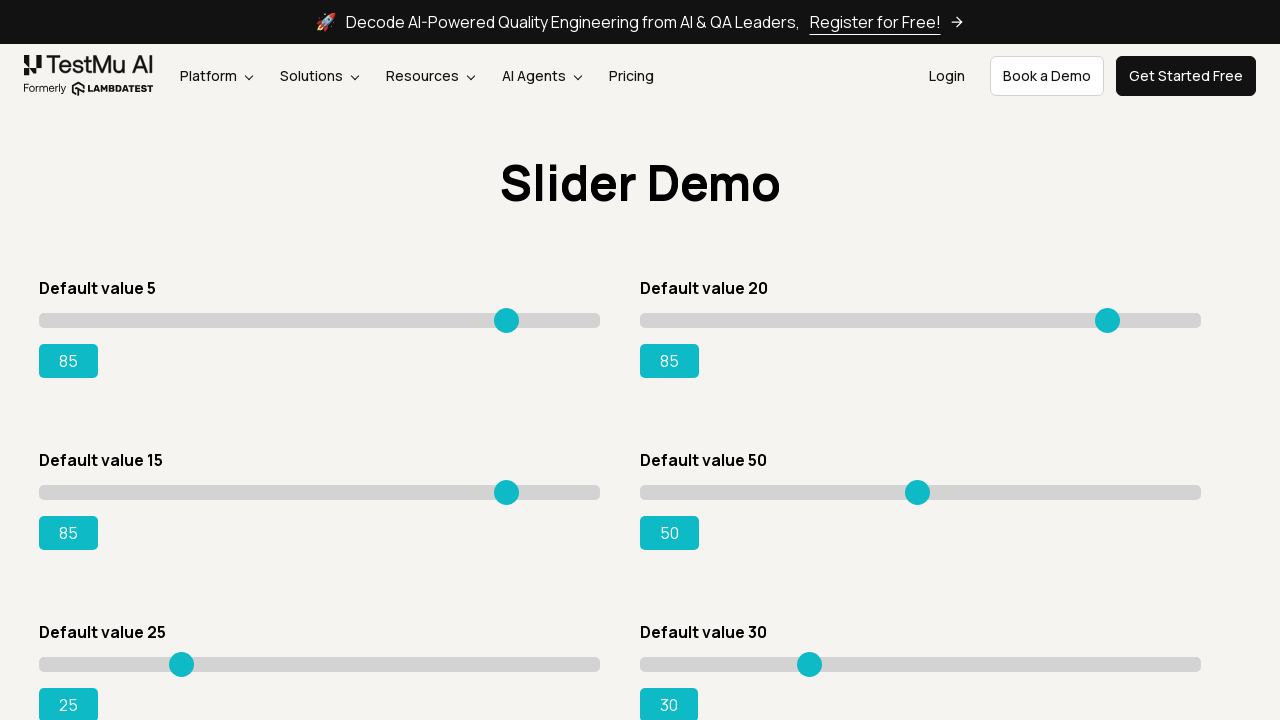

Pressed ArrowRight on slider 4 (iteration 1) on xpath=//input[@type='range'] >> nth=3
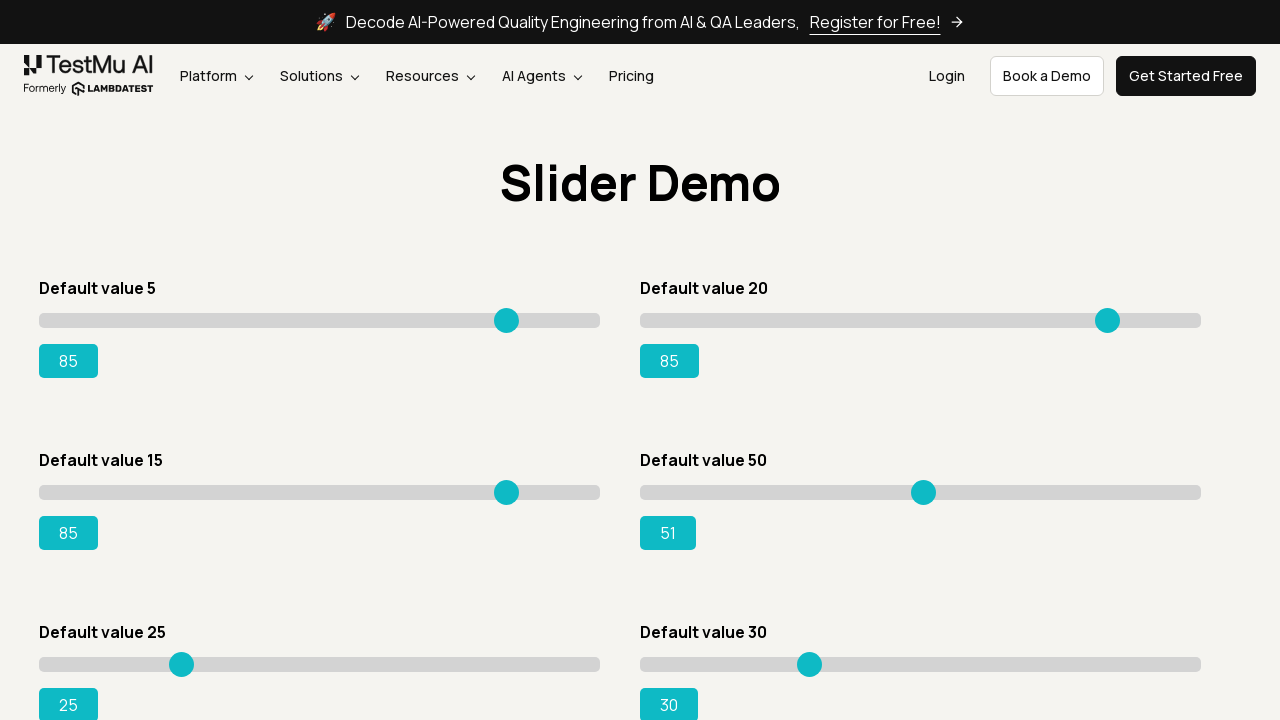

Pressed ArrowRight on slider 4 (iteration 2) on xpath=//input[@type='range'] >> nth=3
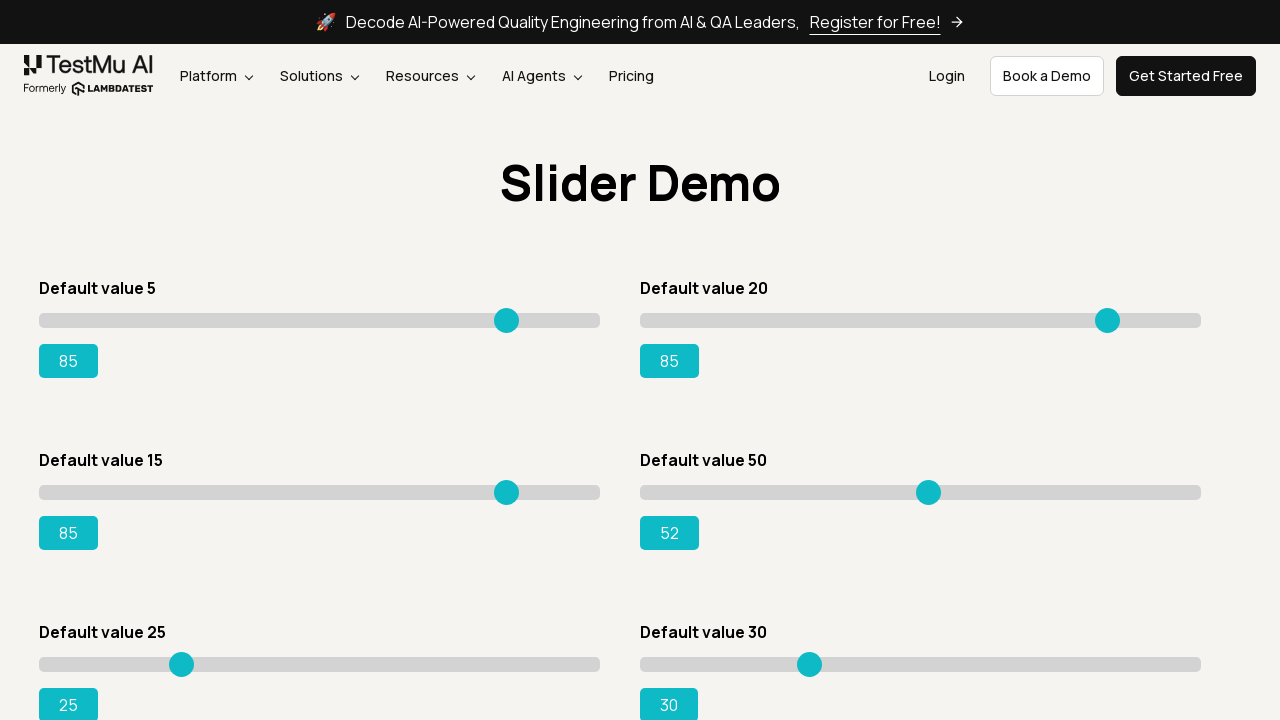

Pressed ArrowRight on slider 4 (iteration 3) on xpath=//input[@type='range'] >> nth=3
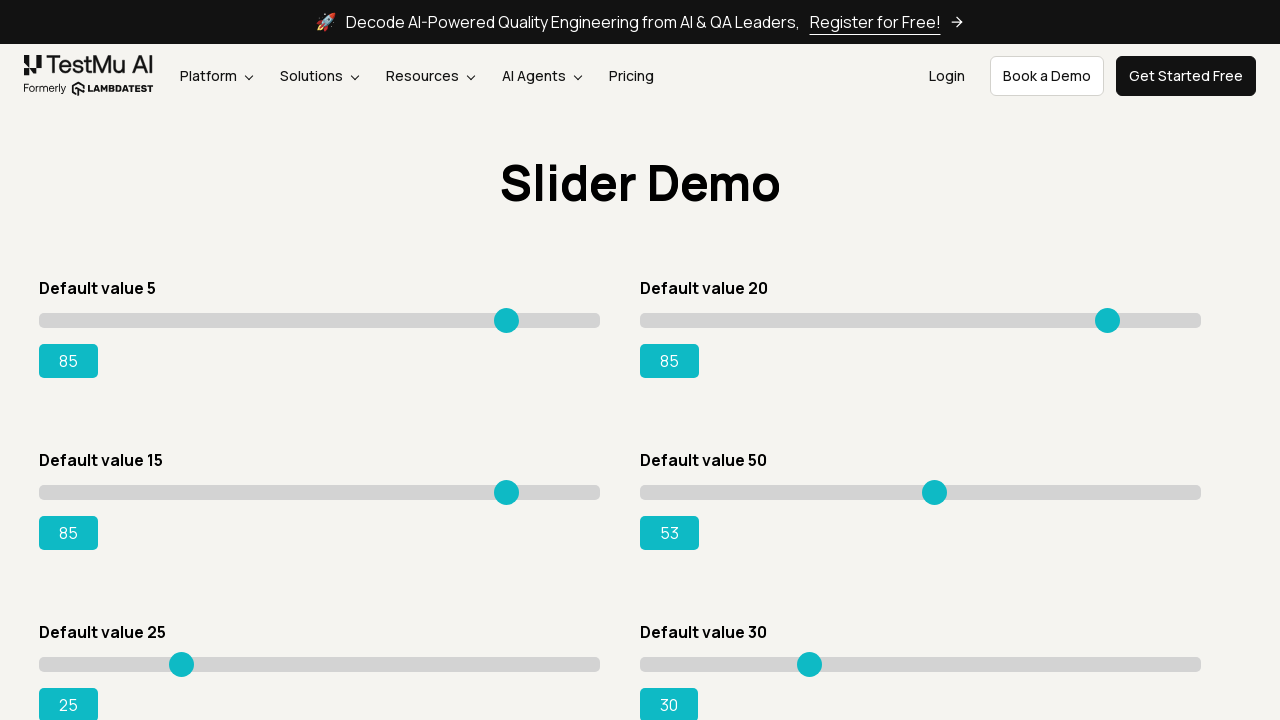

Pressed ArrowRight on slider 4 (iteration 4) on xpath=//input[@type='range'] >> nth=3
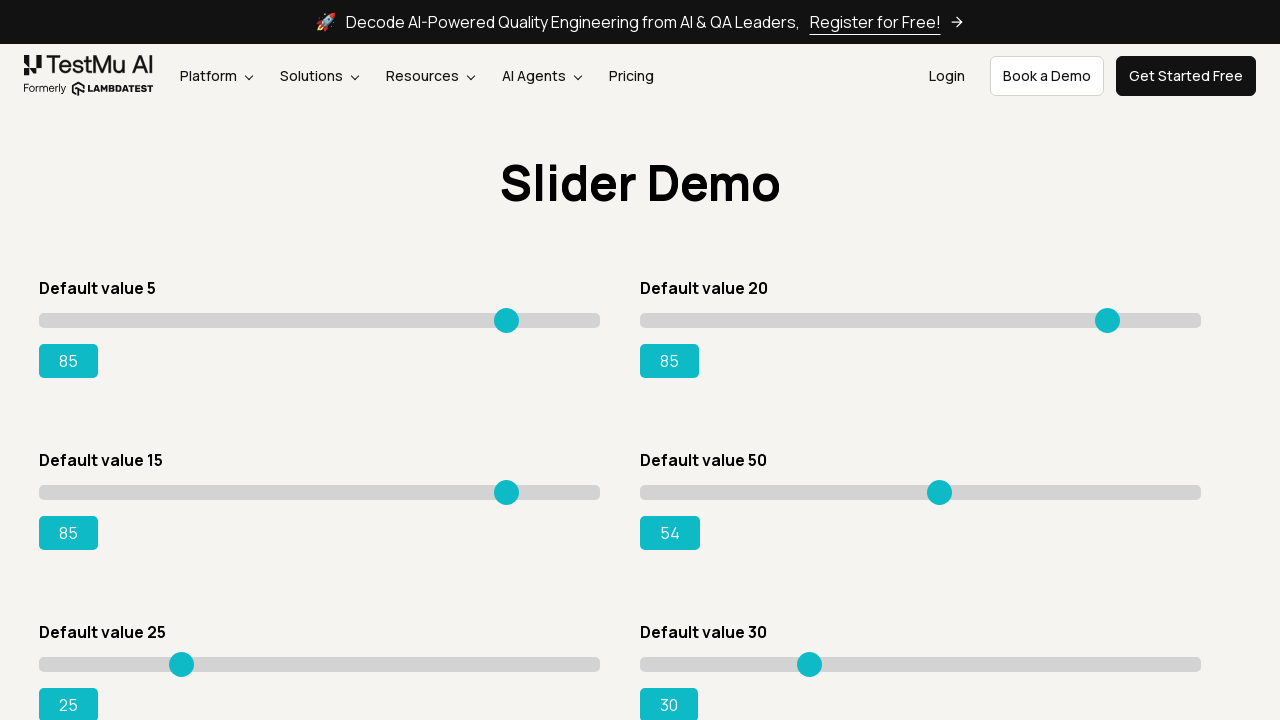

Pressed ArrowRight on slider 4 (iteration 5) on xpath=//input[@type='range'] >> nth=3
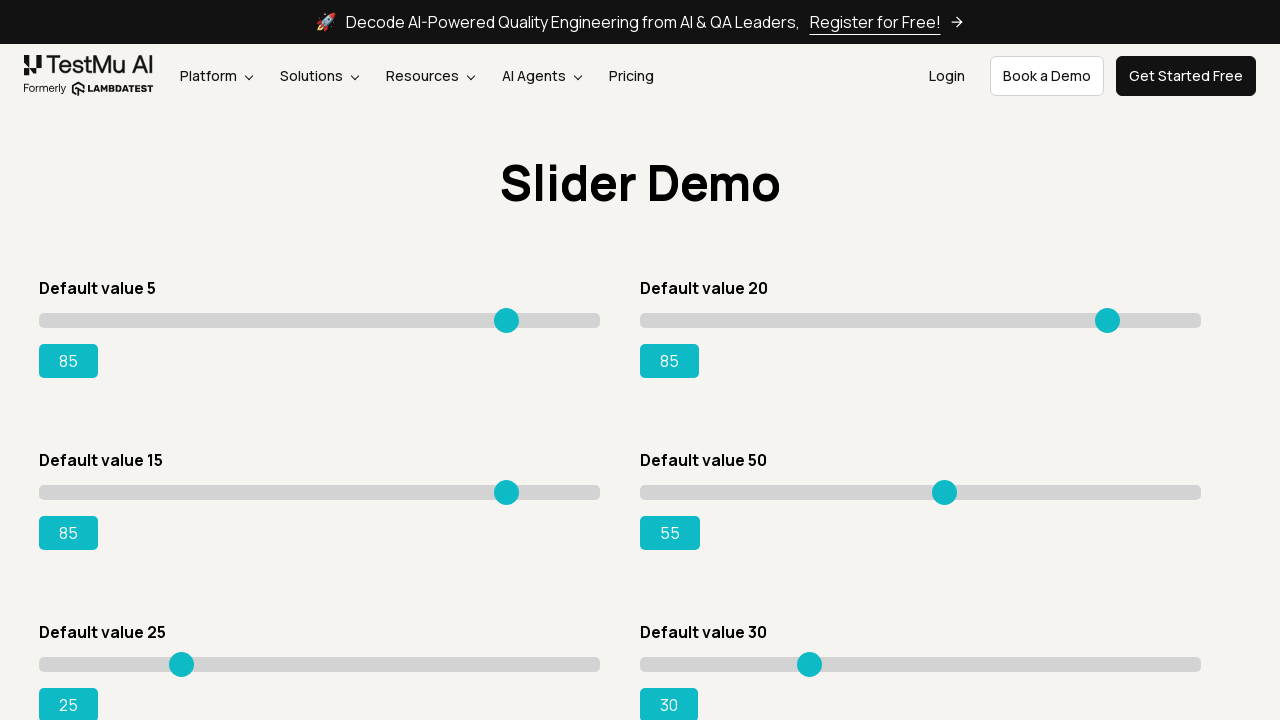

Pressed ArrowRight on slider 4 (iteration 6) on xpath=//input[@type='range'] >> nth=3
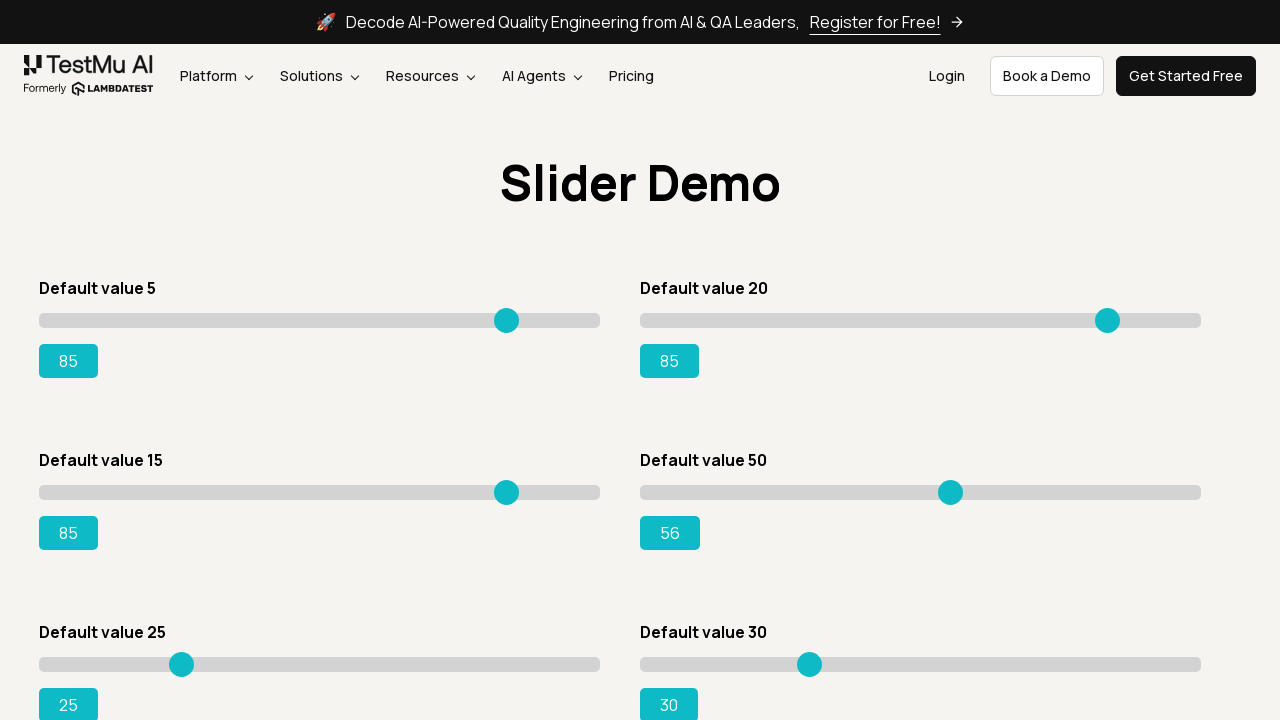

Pressed ArrowRight on slider 4 (iteration 7) on xpath=//input[@type='range'] >> nth=3
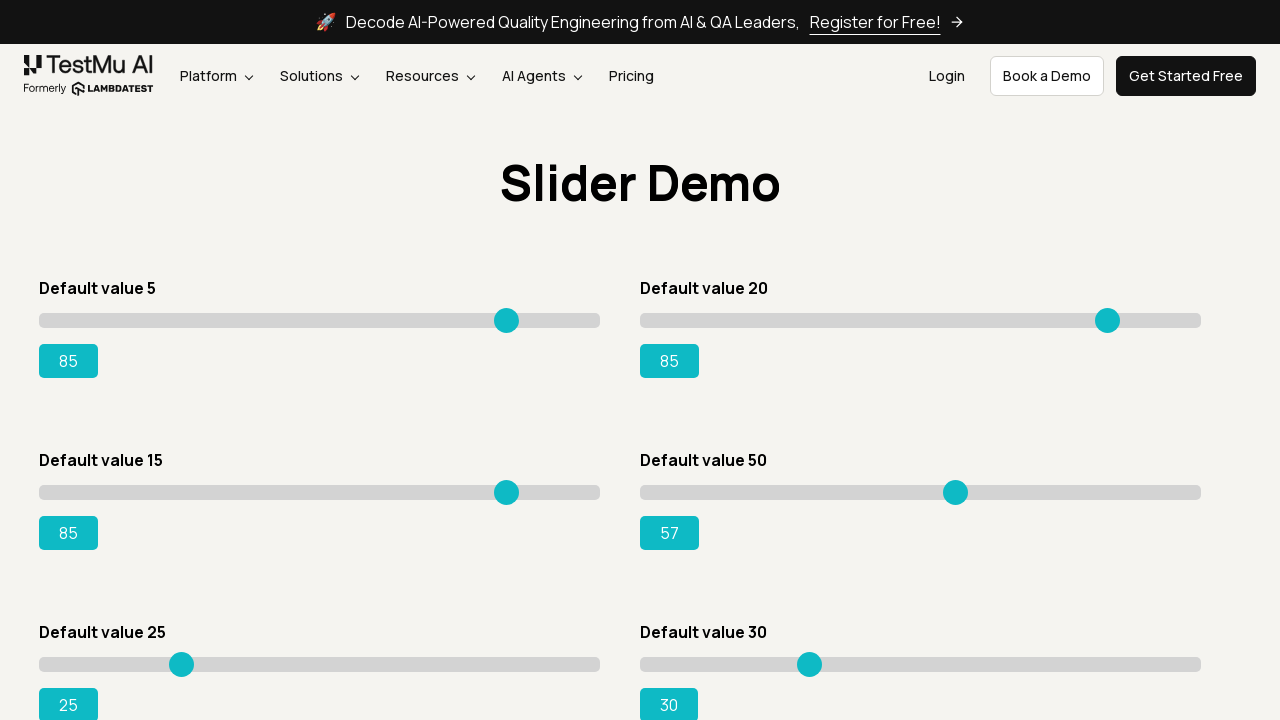

Pressed ArrowRight on slider 4 (iteration 8) on xpath=//input[@type='range'] >> nth=3
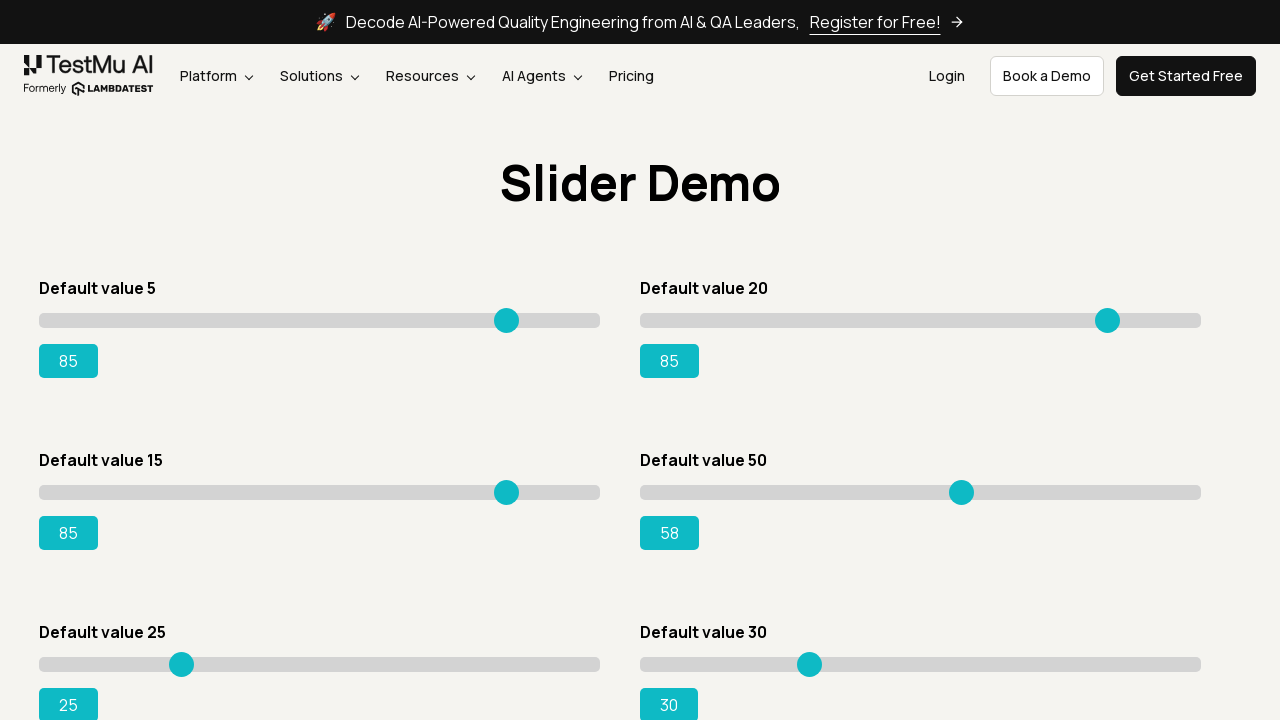

Pressed ArrowRight on slider 4 (iteration 9) on xpath=//input[@type='range'] >> nth=3
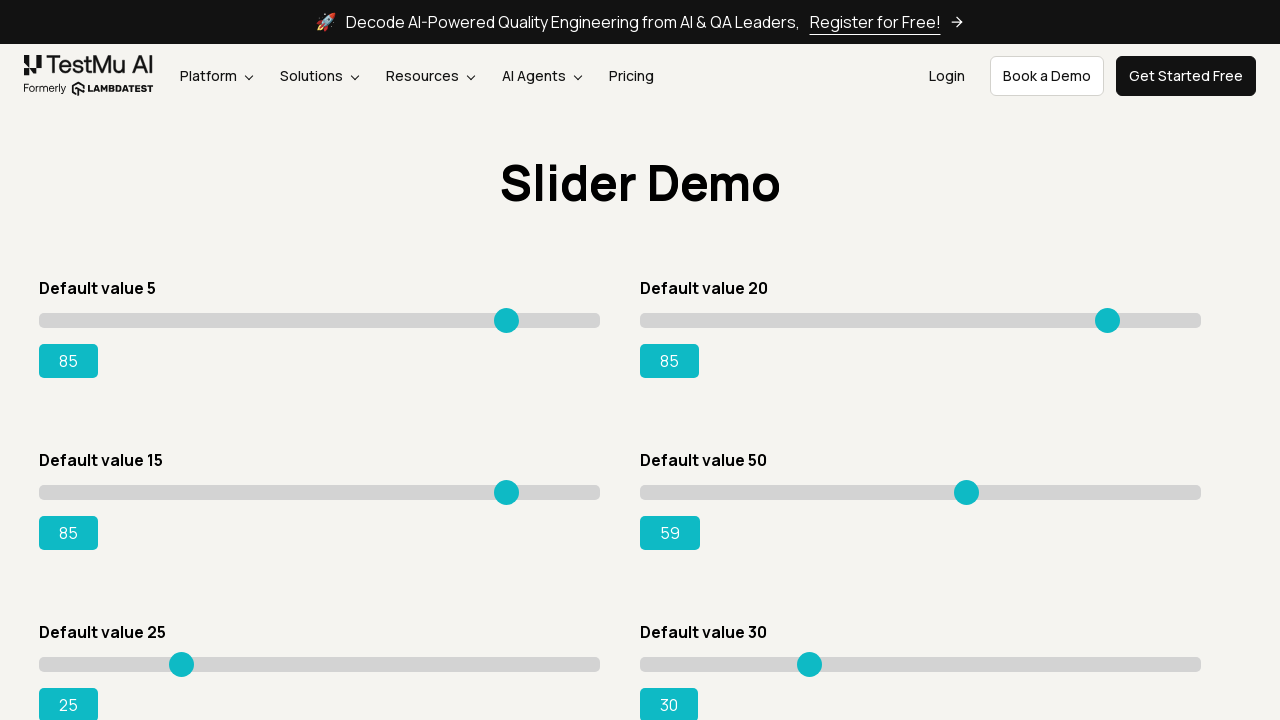

Pressed ArrowRight on slider 4 (iteration 10) on xpath=//input[@type='range'] >> nth=3
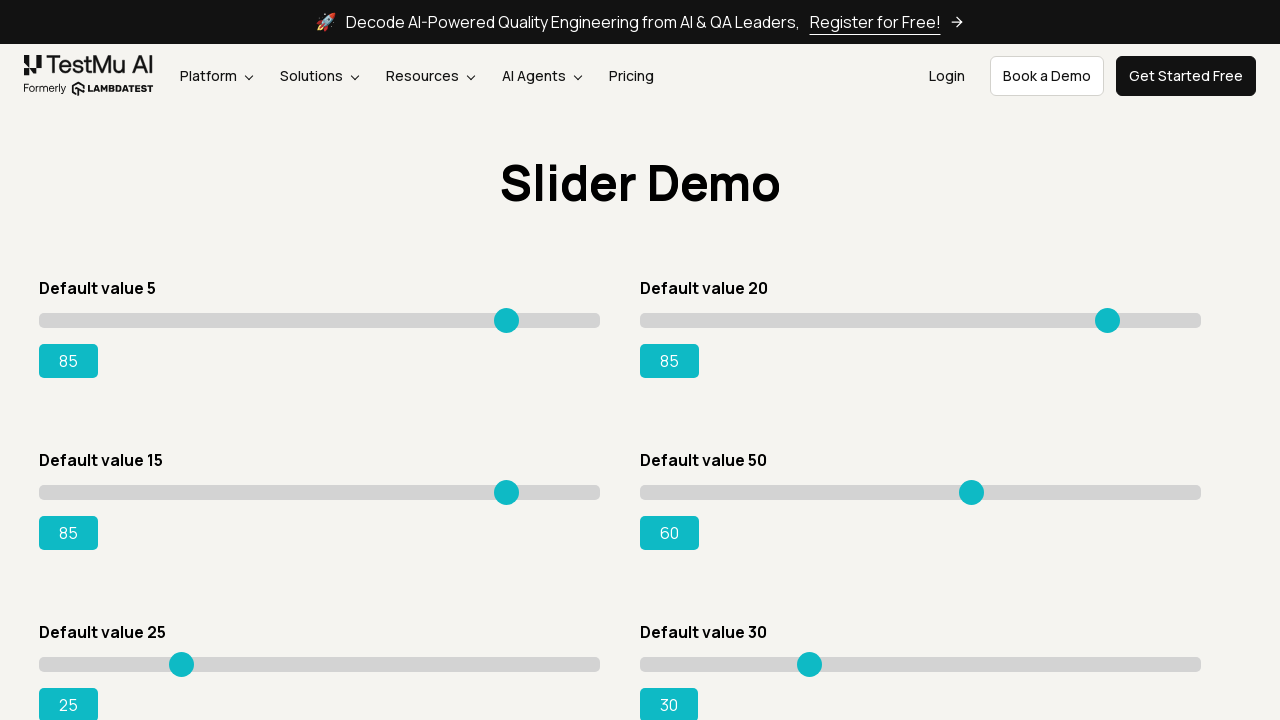

Pressed ArrowRight on slider 4 (iteration 11) on xpath=//input[@type='range'] >> nth=3
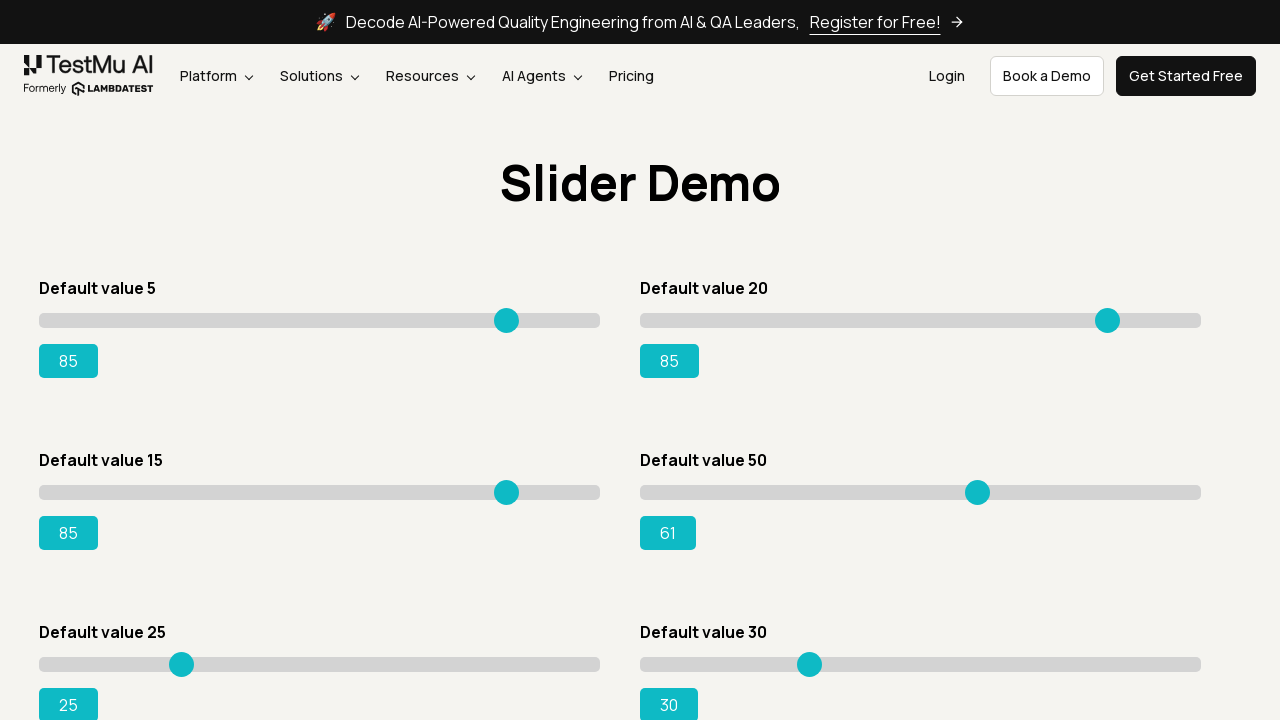

Pressed ArrowRight on slider 4 (iteration 12) on xpath=//input[@type='range'] >> nth=3
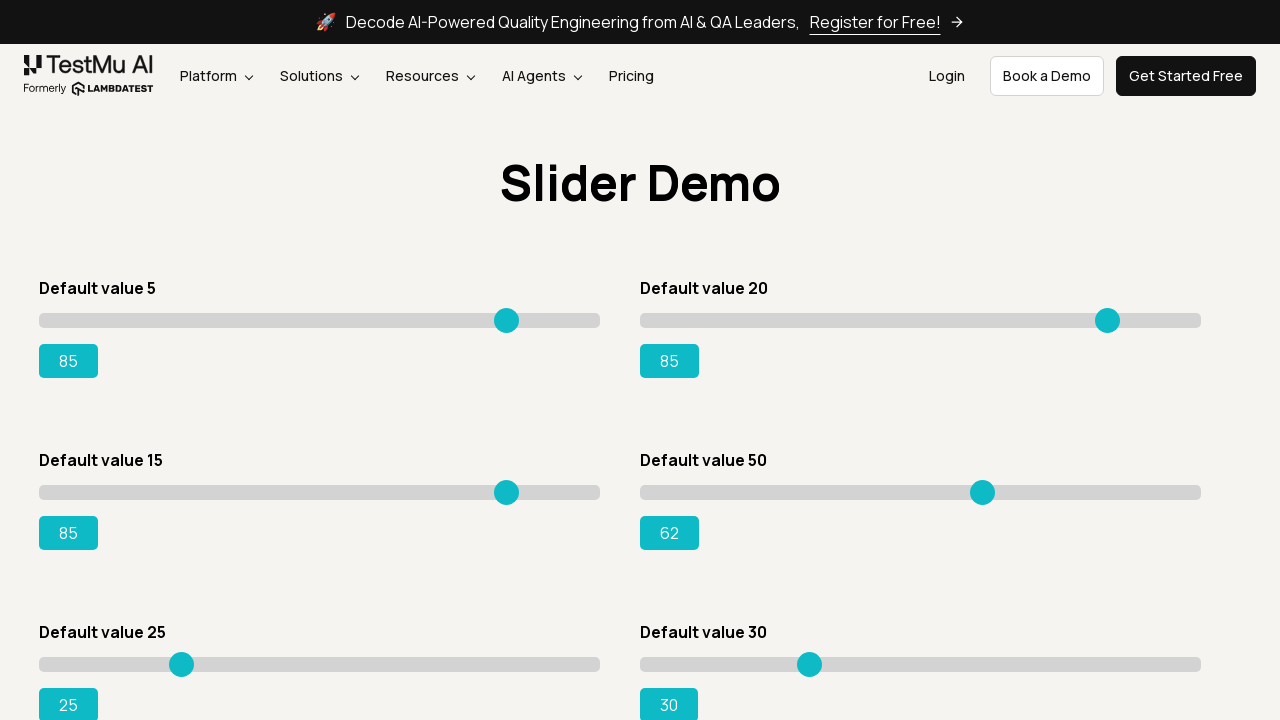

Pressed ArrowRight on slider 4 (iteration 13) on xpath=//input[@type='range'] >> nth=3
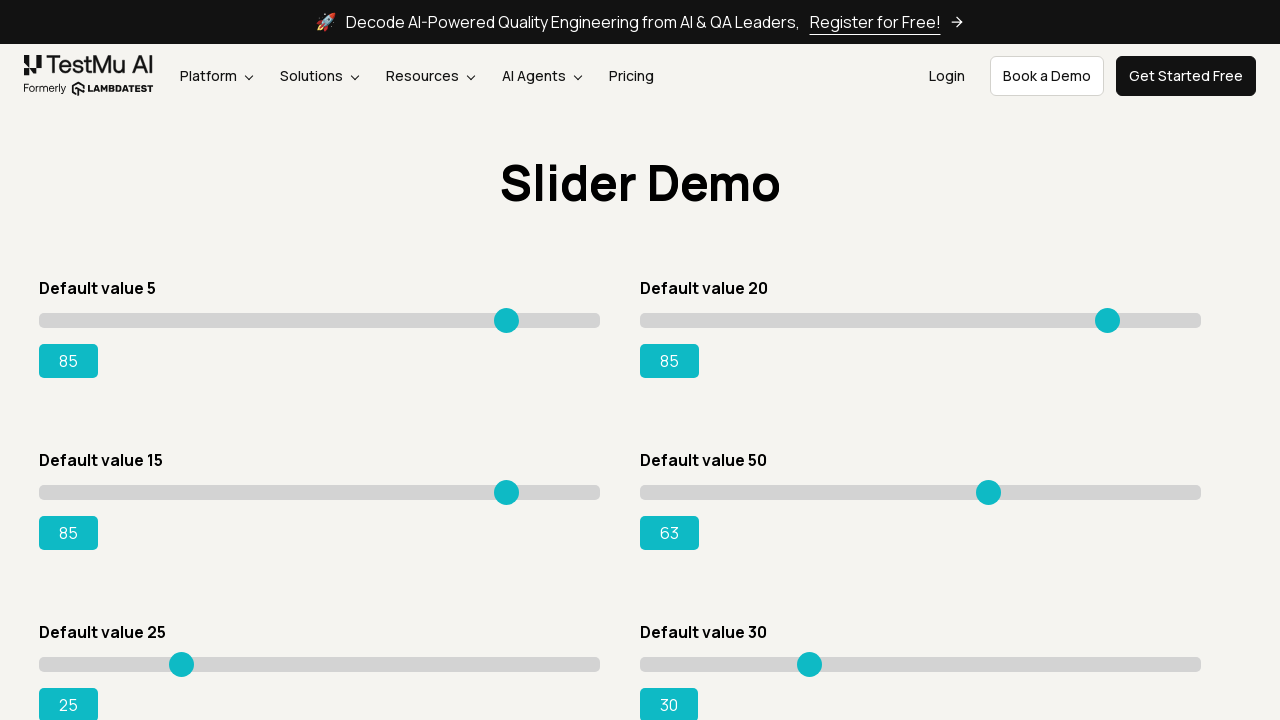

Pressed ArrowRight on slider 4 (iteration 14) on xpath=//input[@type='range'] >> nth=3
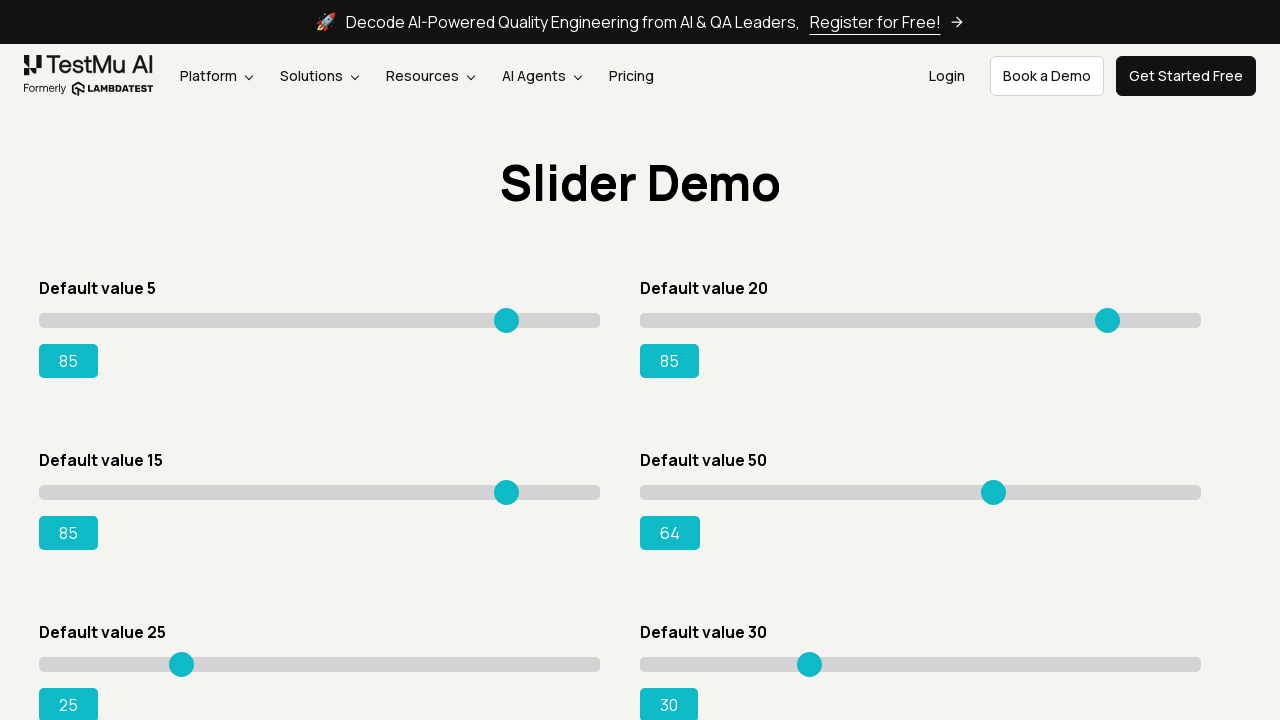

Pressed ArrowRight on slider 4 (iteration 15) on xpath=//input[@type='range'] >> nth=3
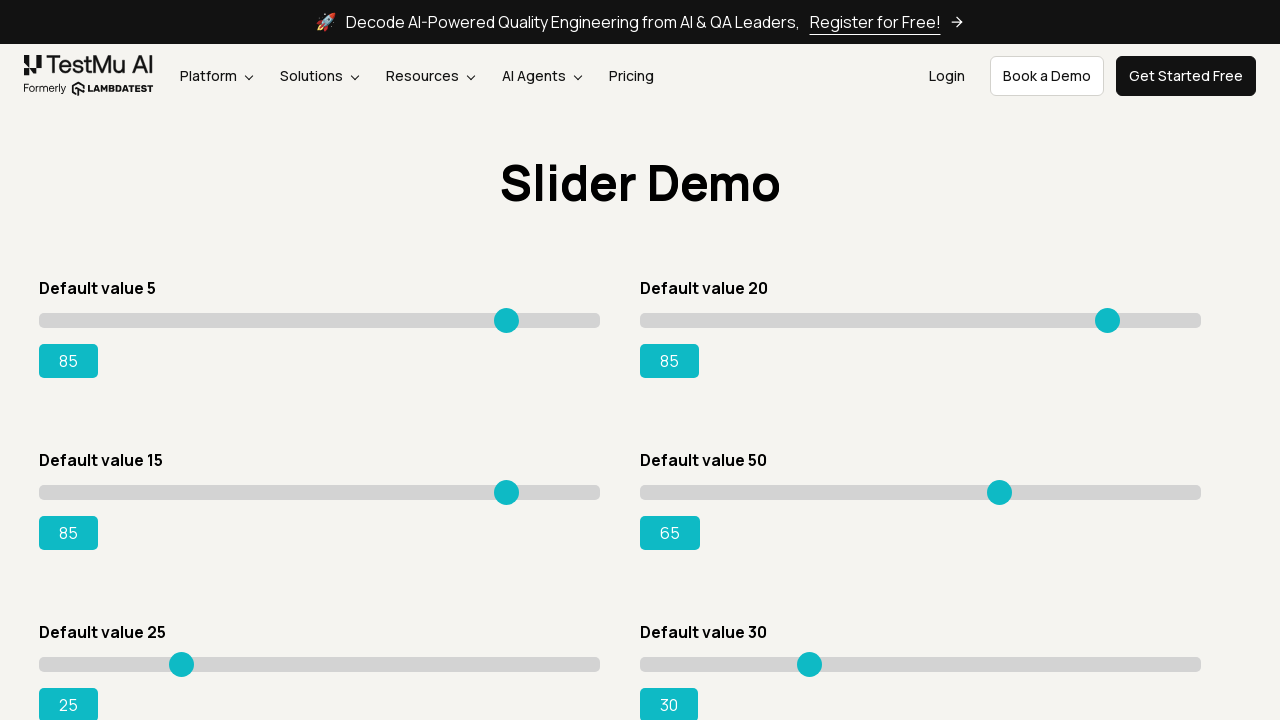

Pressed ArrowRight on slider 4 (iteration 16) on xpath=//input[@type='range'] >> nth=3
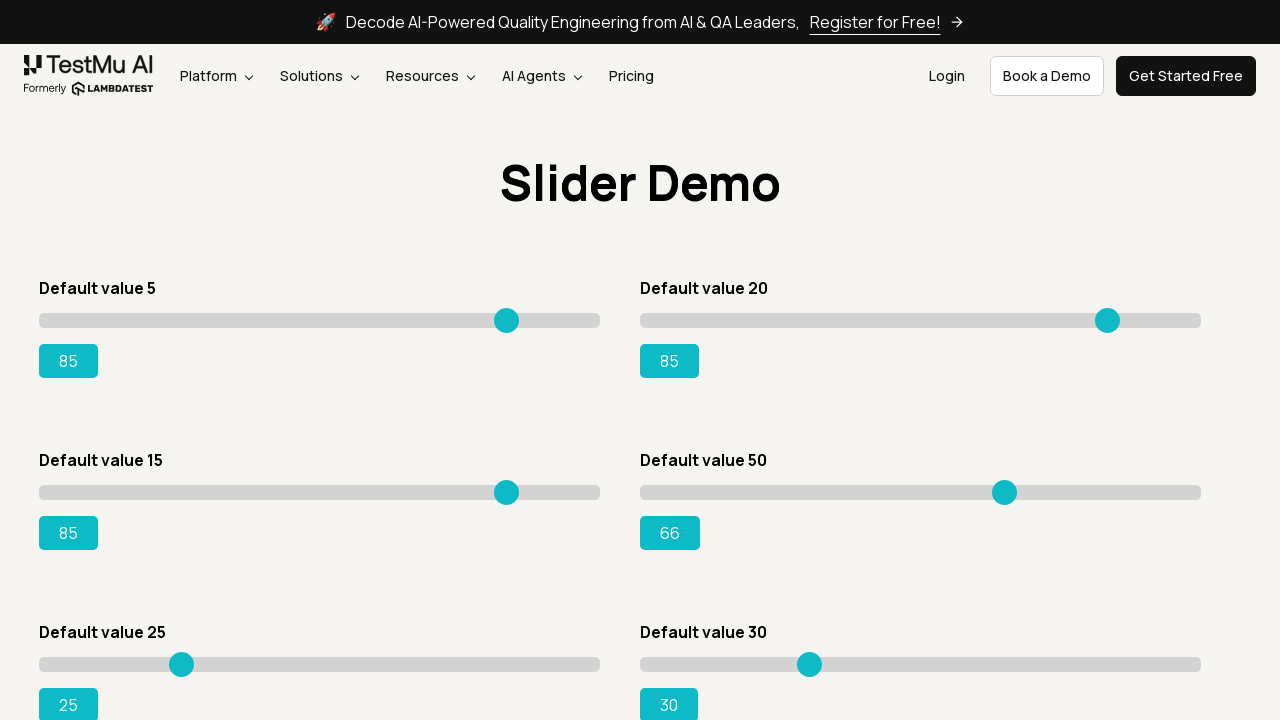

Pressed ArrowRight on slider 4 (iteration 17) on xpath=//input[@type='range'] >> nth=3
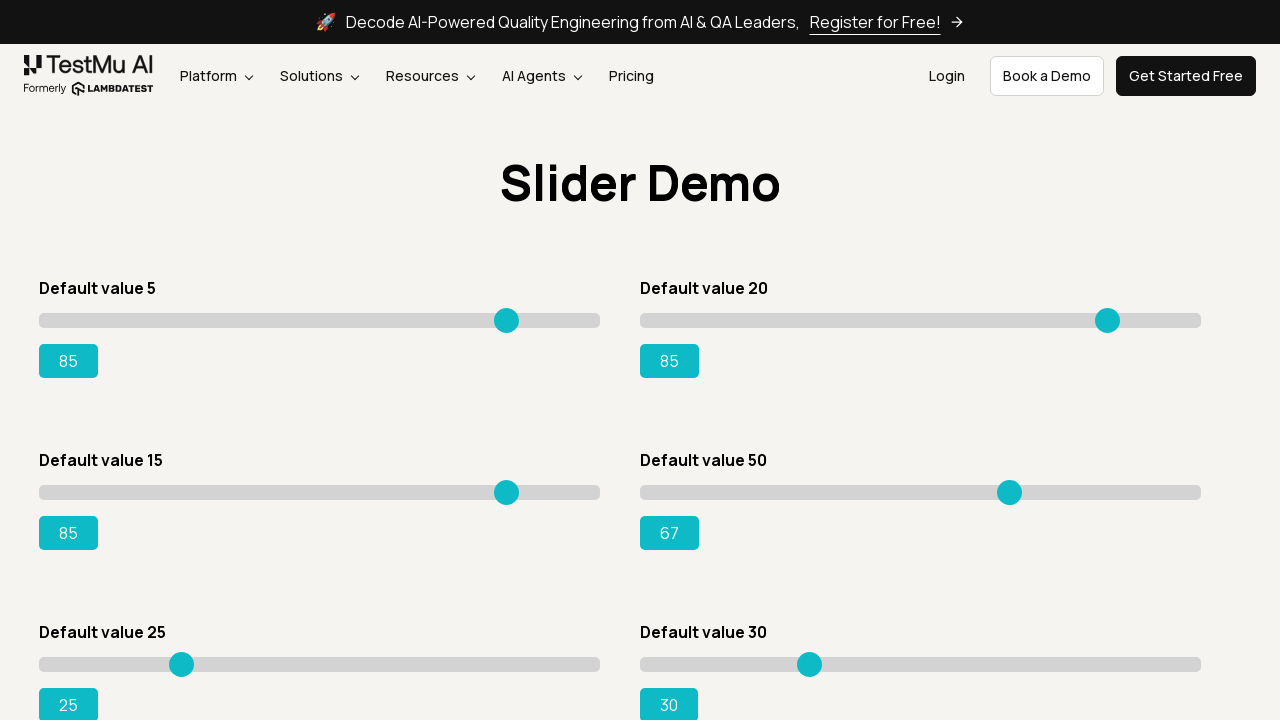

Pressed ArrowRight on slider 4 (iteration 18) on xpath=//input[@type='range'] >> nth=3
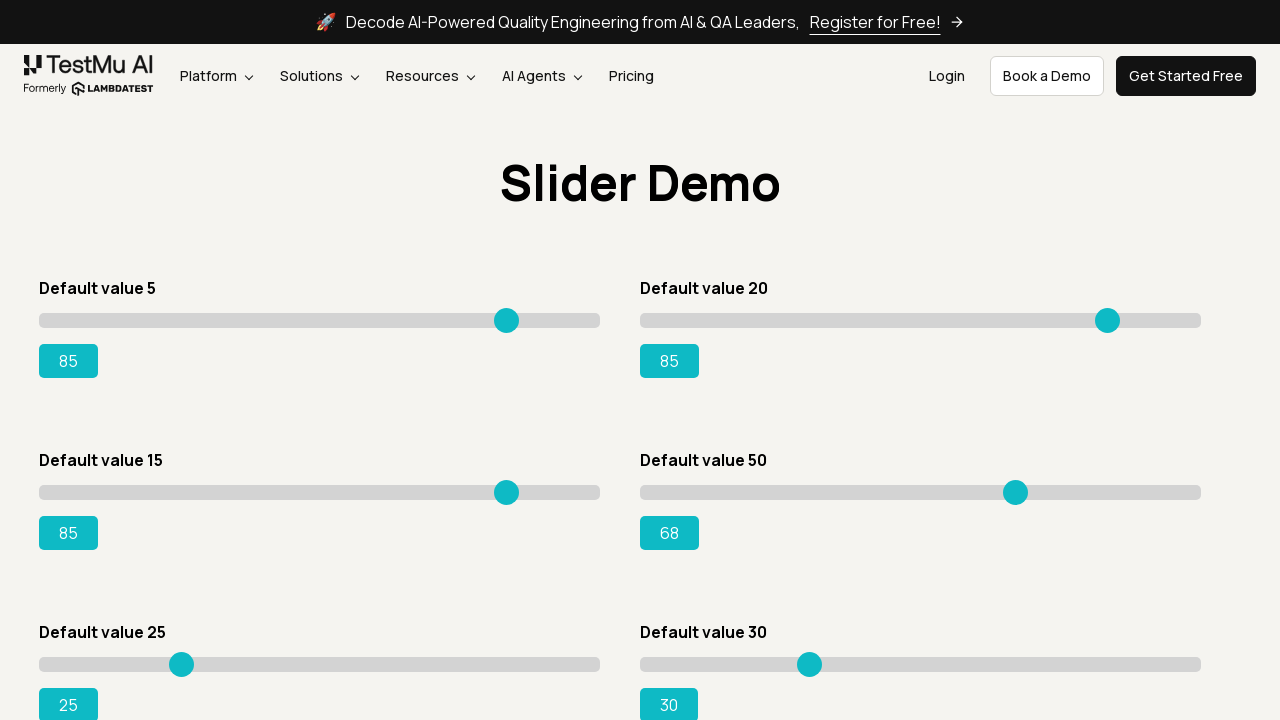

Pressed ArrowRight on slider 4 (iteration 19) on xpath=//input[@type='range'] >> nth=3
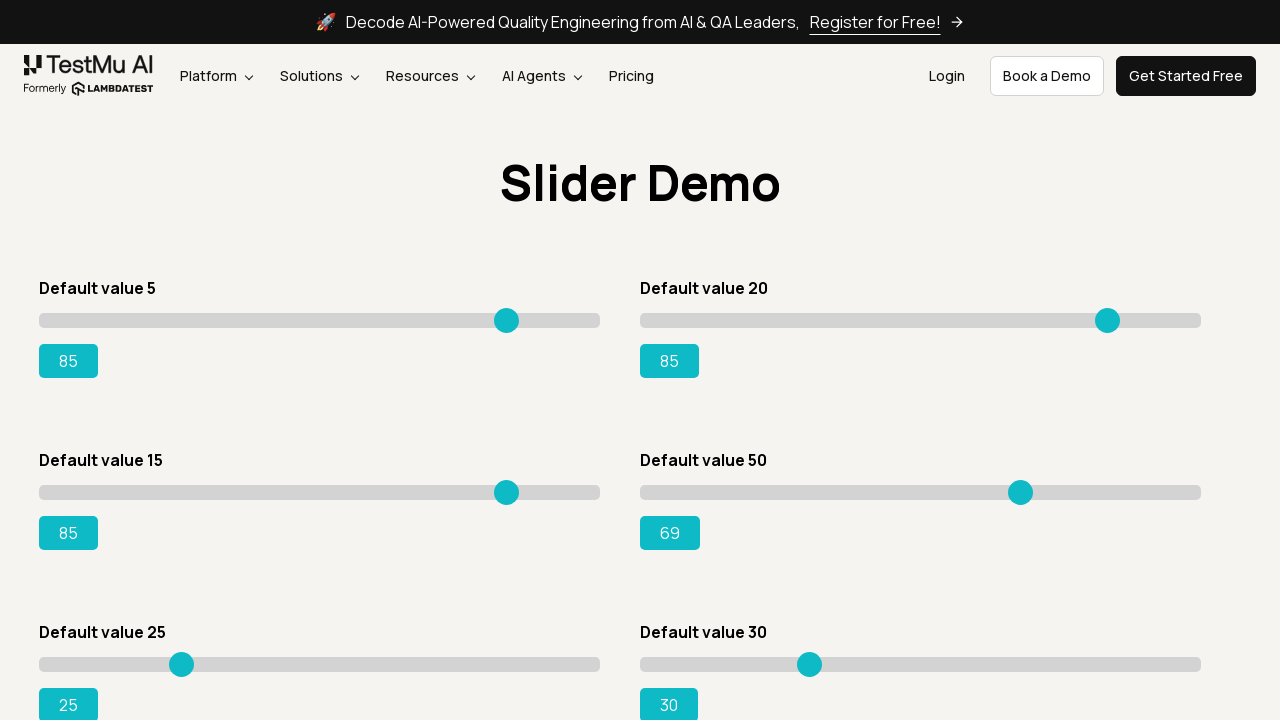

Pressed ArrowRight on slider 4 (iteration 20) on xpath=//input[@type='range'] >> nth=3
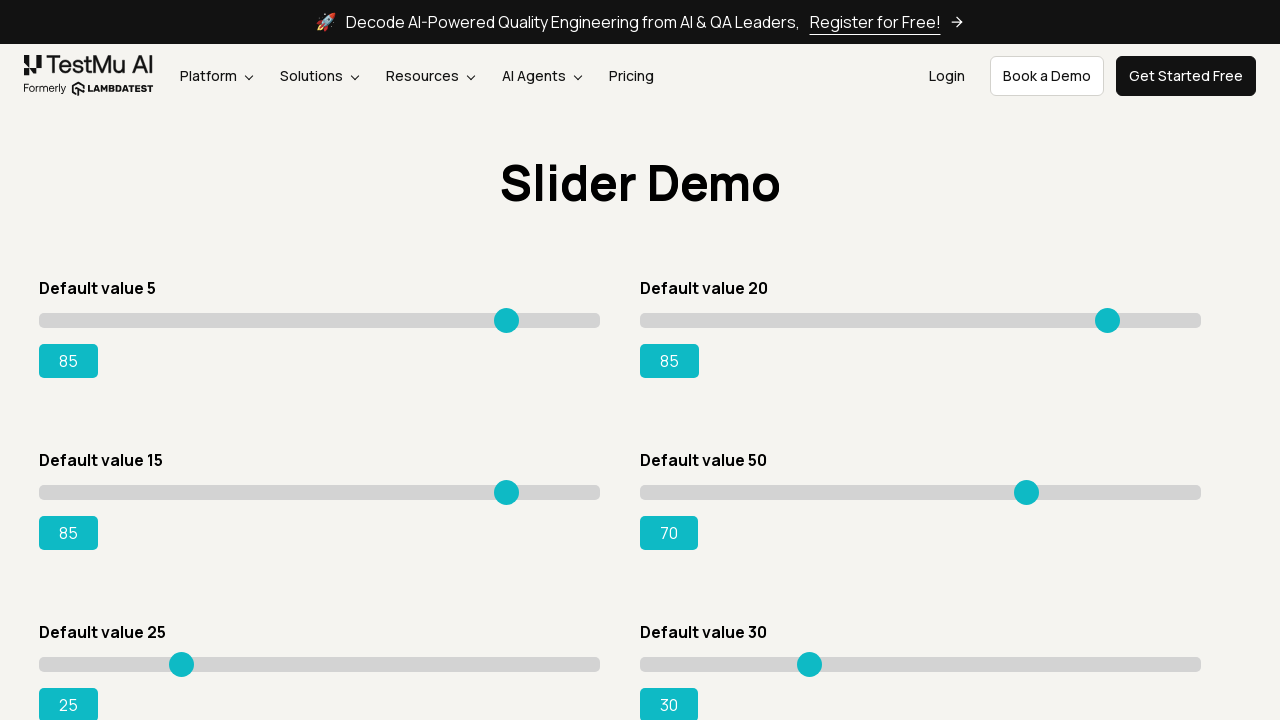

Pressed ArrowRight on slider 4 (iteration 21) on xpath=//input[@type='range'] >> nth=3
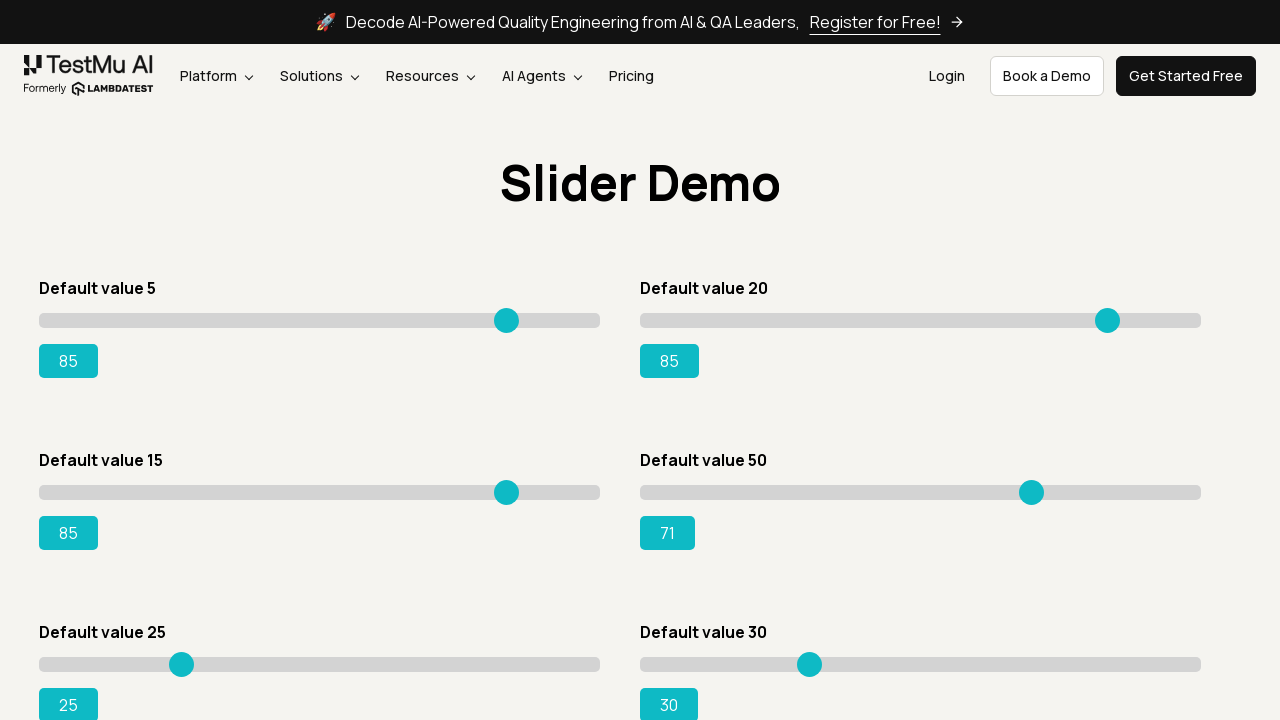

Pressed ArrowRight on slider 4 (iteration 22) on xpath=//input[@type='range'] >> nth=3
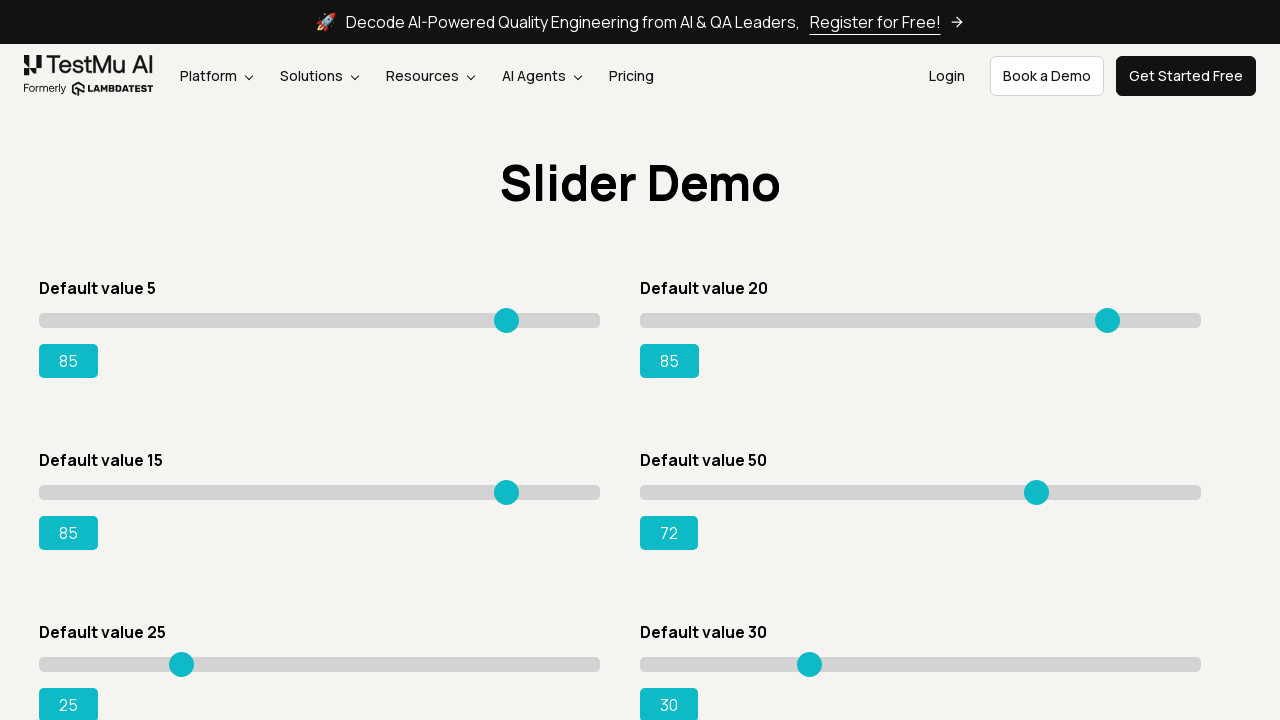

Pressed ArrowRight on slider 4 (iteration 23) on xpath=//input[@type='range'] >> nth=3
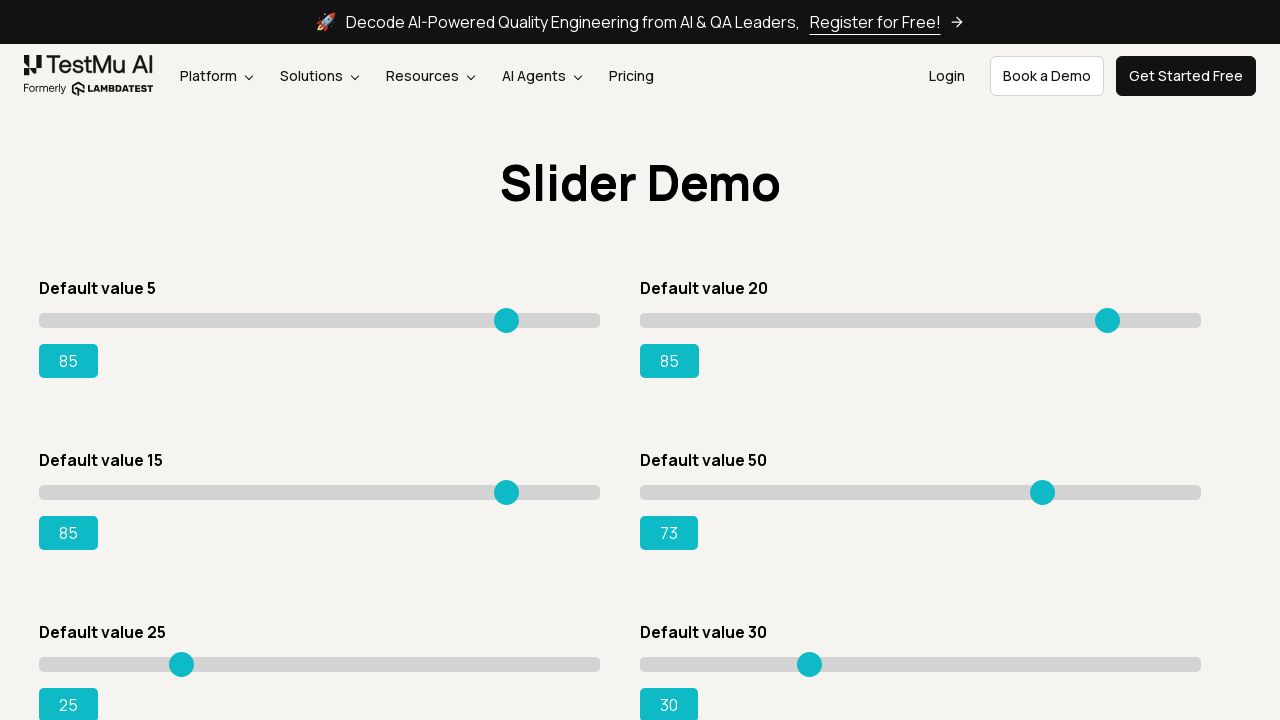

Pressed ArrowRight on slider 4 (iteration 24) on xpath=//input[@type='range'] >> nth=3
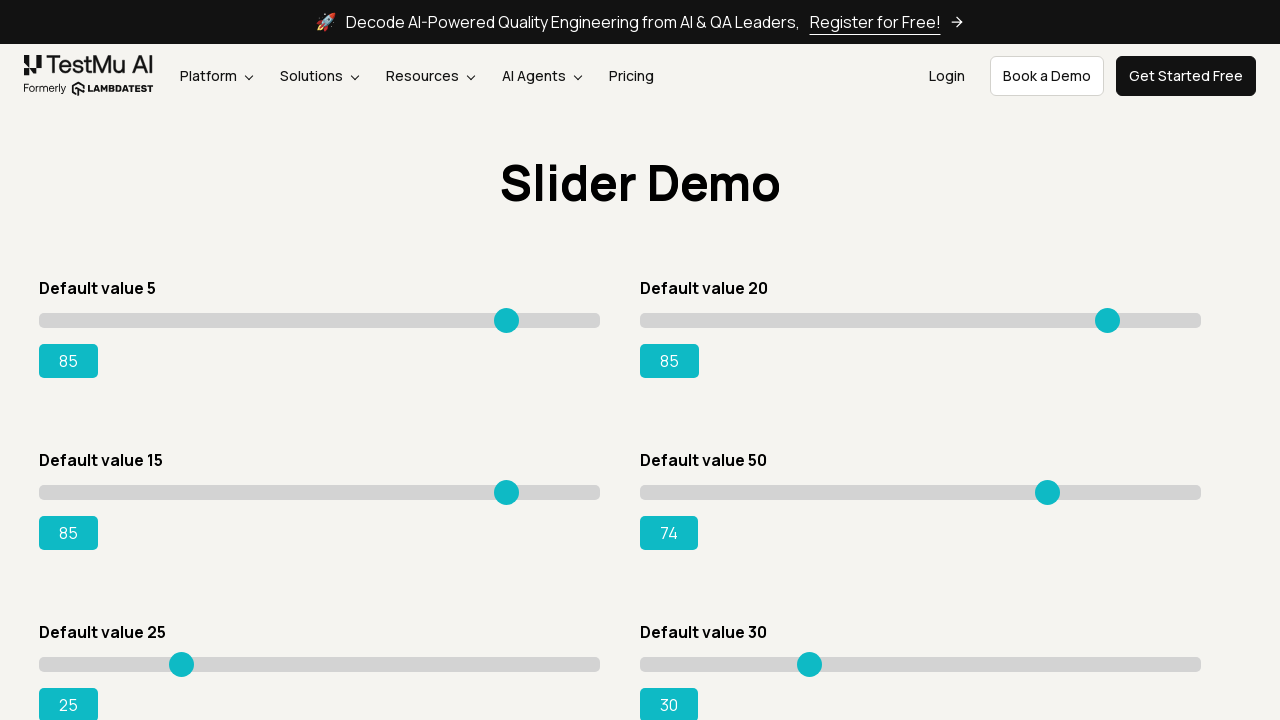

Pressed ArrowRight on slider 4 (iteration 25) on xpath=//input[@type='range'] >> nth=3
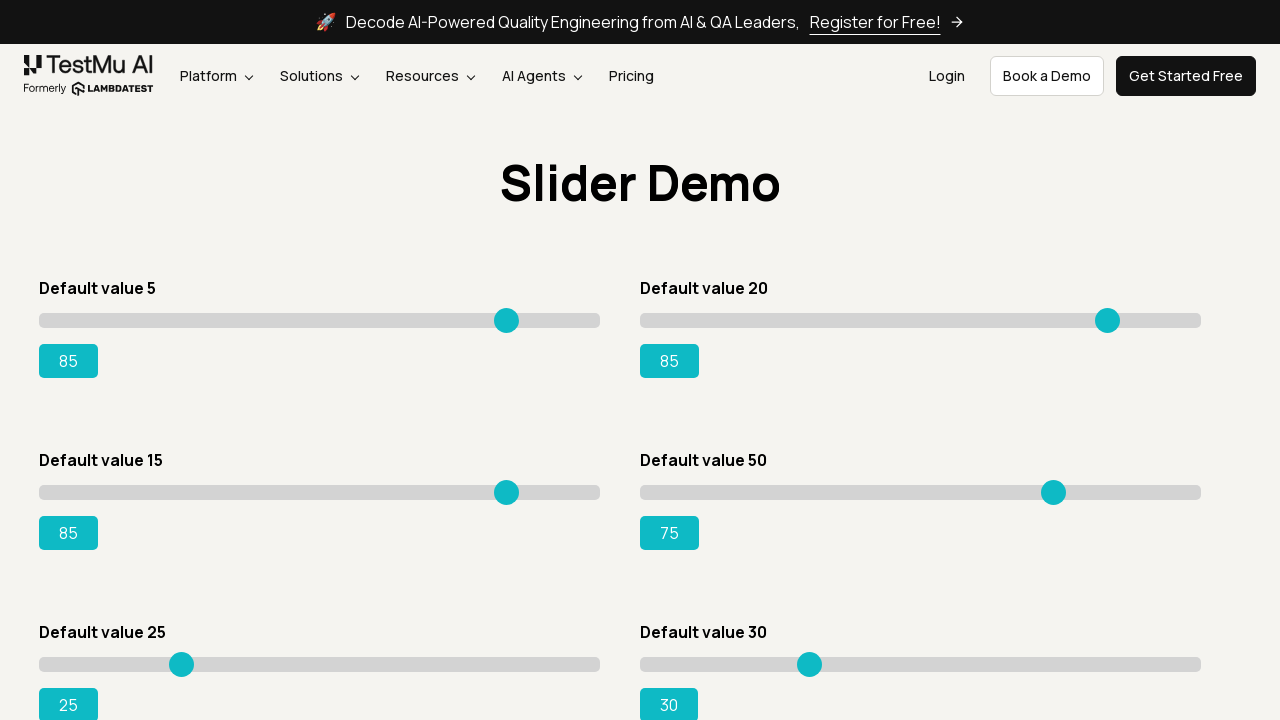

Pressed ArrowRight on slider 4 (iteration 26) on xpath=//input[@type='range'] >> nth=3
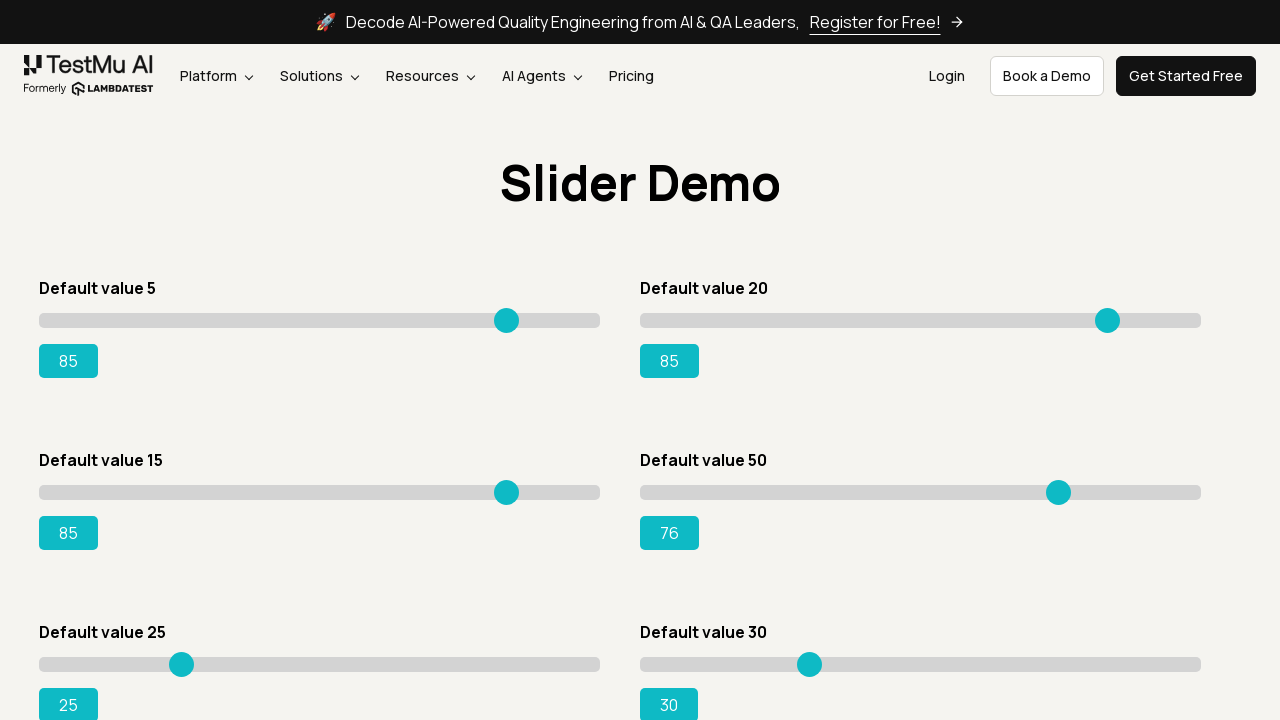

Pressed ArrowRight on slider 4 (iteration 27) on xpath=//input[@type='range'] >> nth=3
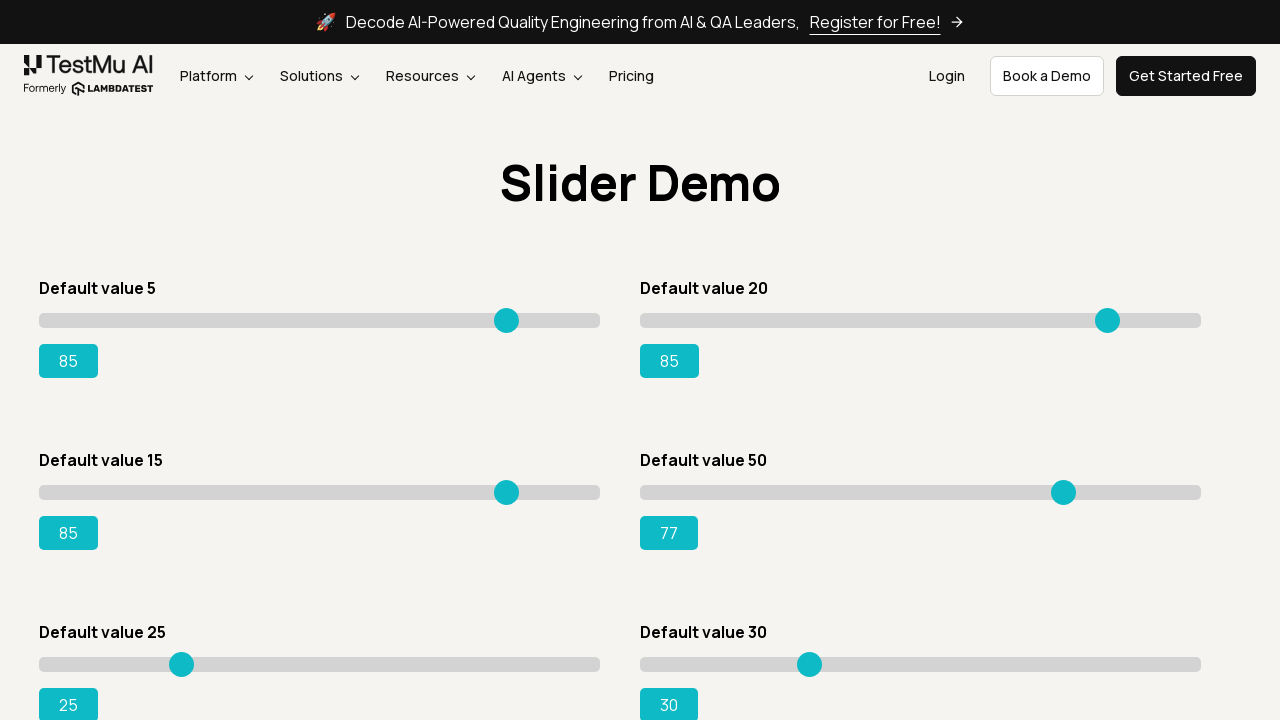

Pressed ArrowRight on slider 4 (iteration 28) on xpath=//input[@type='range'] >> nth=3
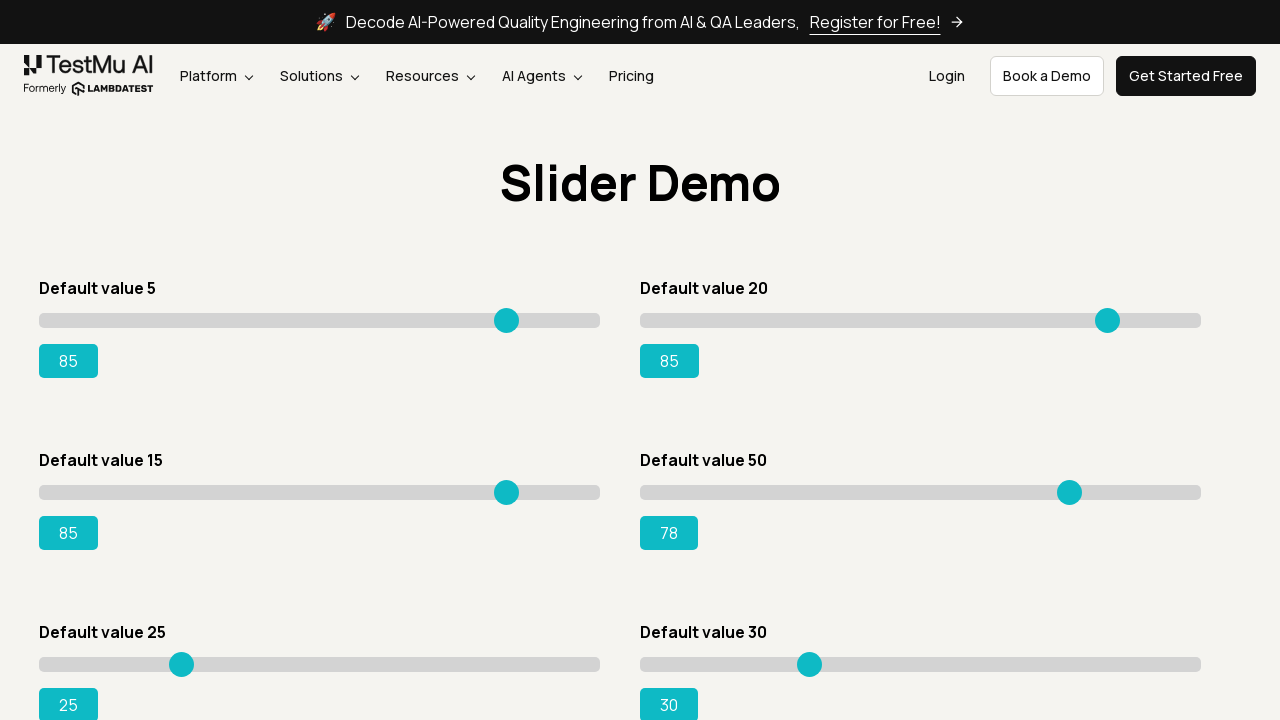

Pressed ArrowRight on slider 4 (iteration 29) on xpath=//input[@type='range'] >> nth=3
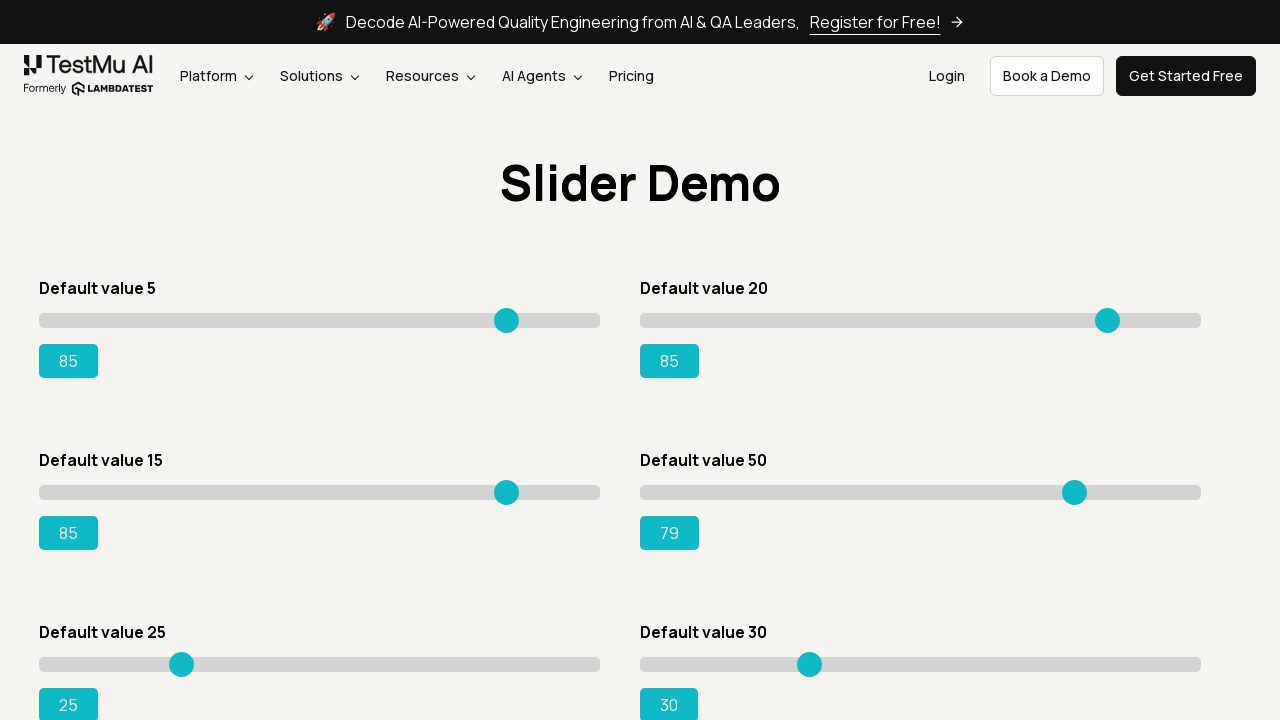

Pressed ArrowRight on slider 4 (iteration 30) on xpath=//input[@type='range'] >> nth=3
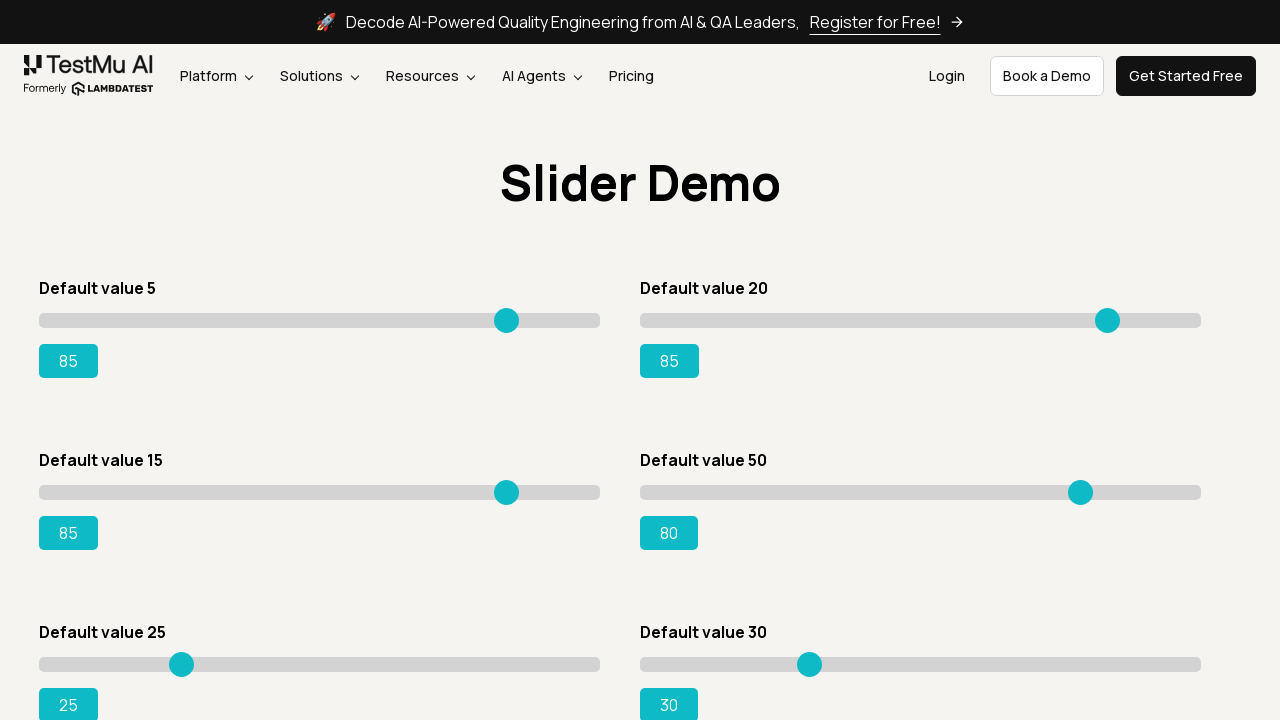

Pressed ArrowRight on slider 4 (iteration 31) on xpath=//input[@type='range'] >> nth=3
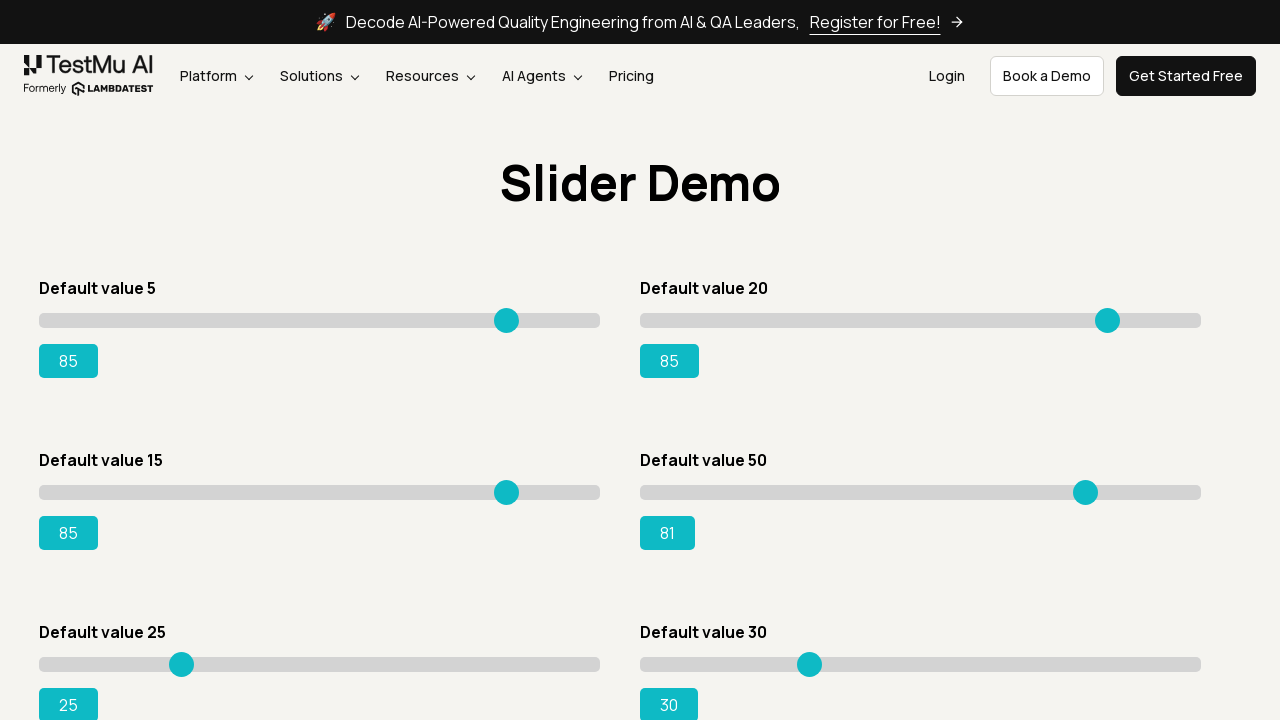

Pressed ArrowRight on slider 4 (iteration 32) on xpath=//input[@type='range'] >> nth=3
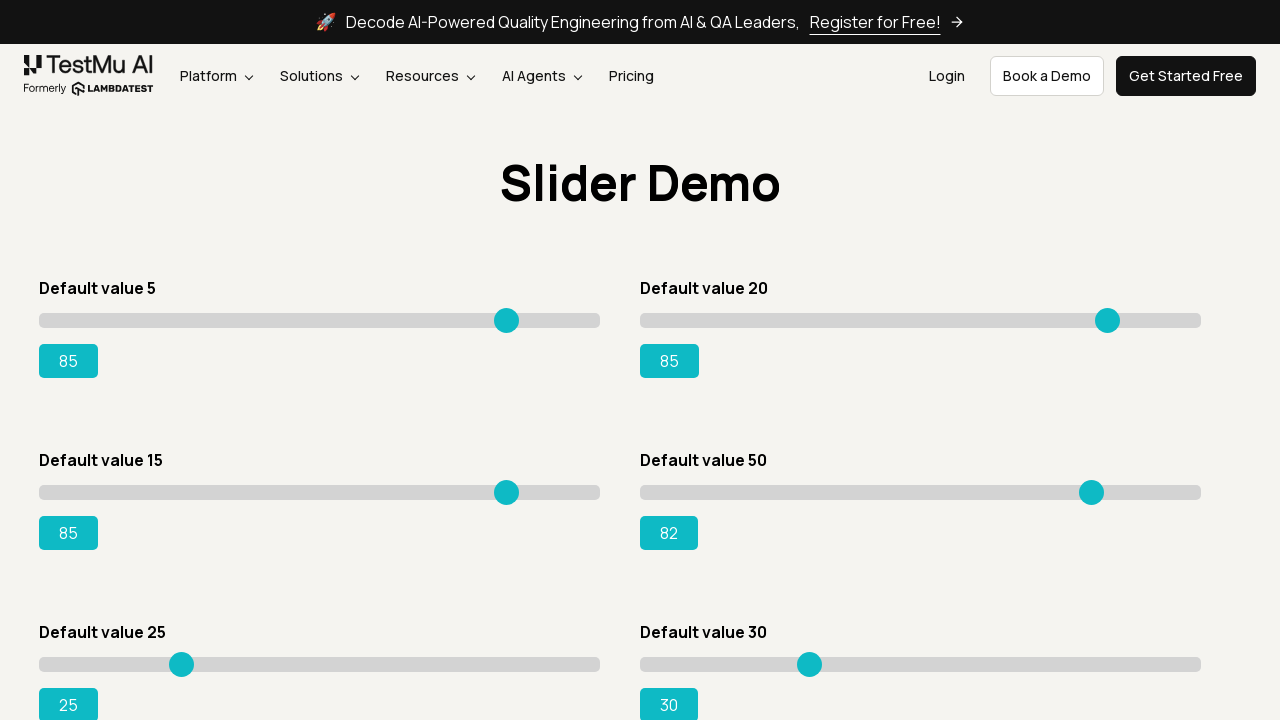

Pressed ArrowRight on slider 4 (iteration 33) on xpath=//input[@type='range'] >> nth=3
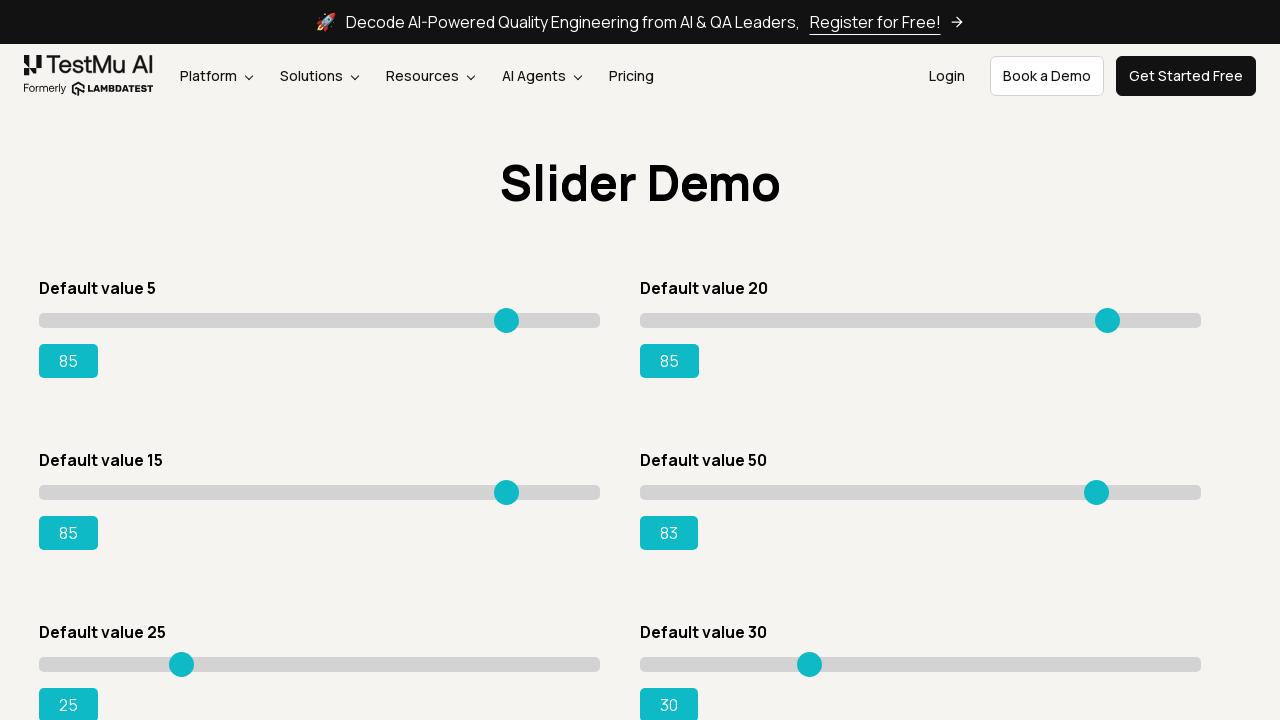

Pressed ArrowRight on slider 4 (iteration 34) on xpath=//input[@type='range'] >> nth=3
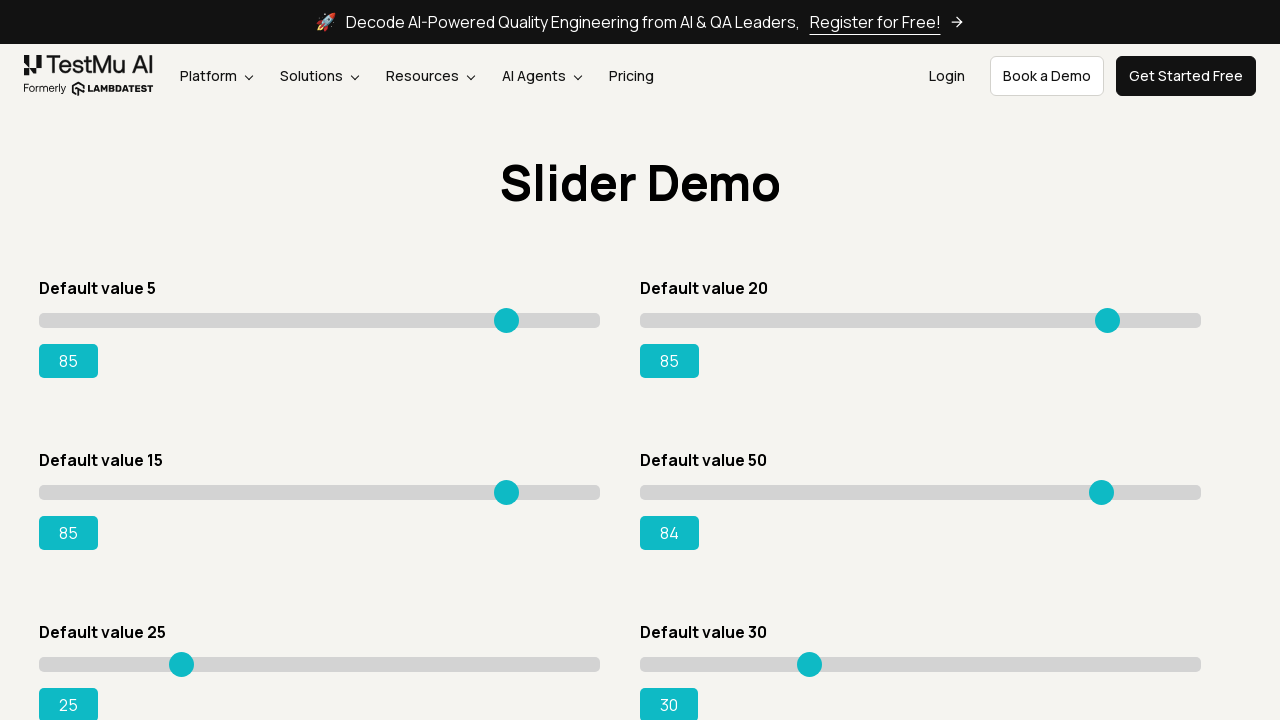

Pressed ArrowRight on slider 4 (iteration 35) on xpath=//input[@type='range'] >> nth=3
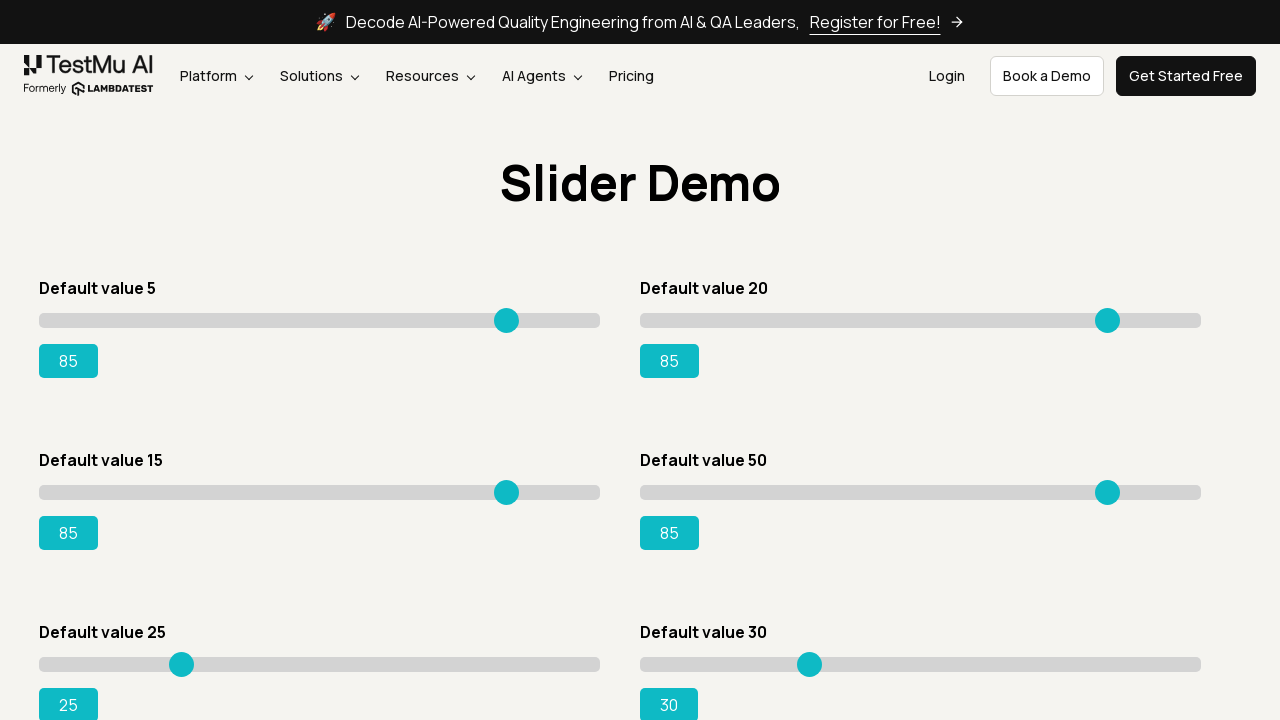

Slider 4 successfully set to value 85
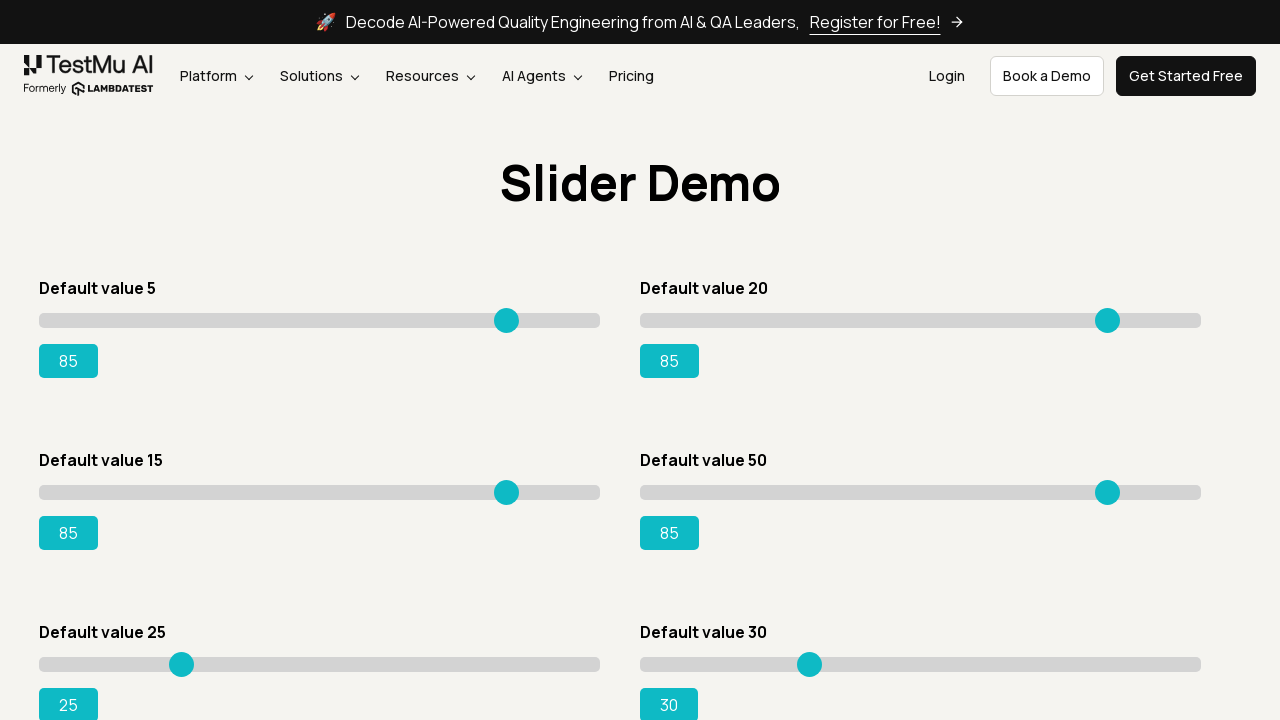

Pressed ArrowRight on slider 5 (iteration 1) on xpath=//input[@type='range'] >> nth=4
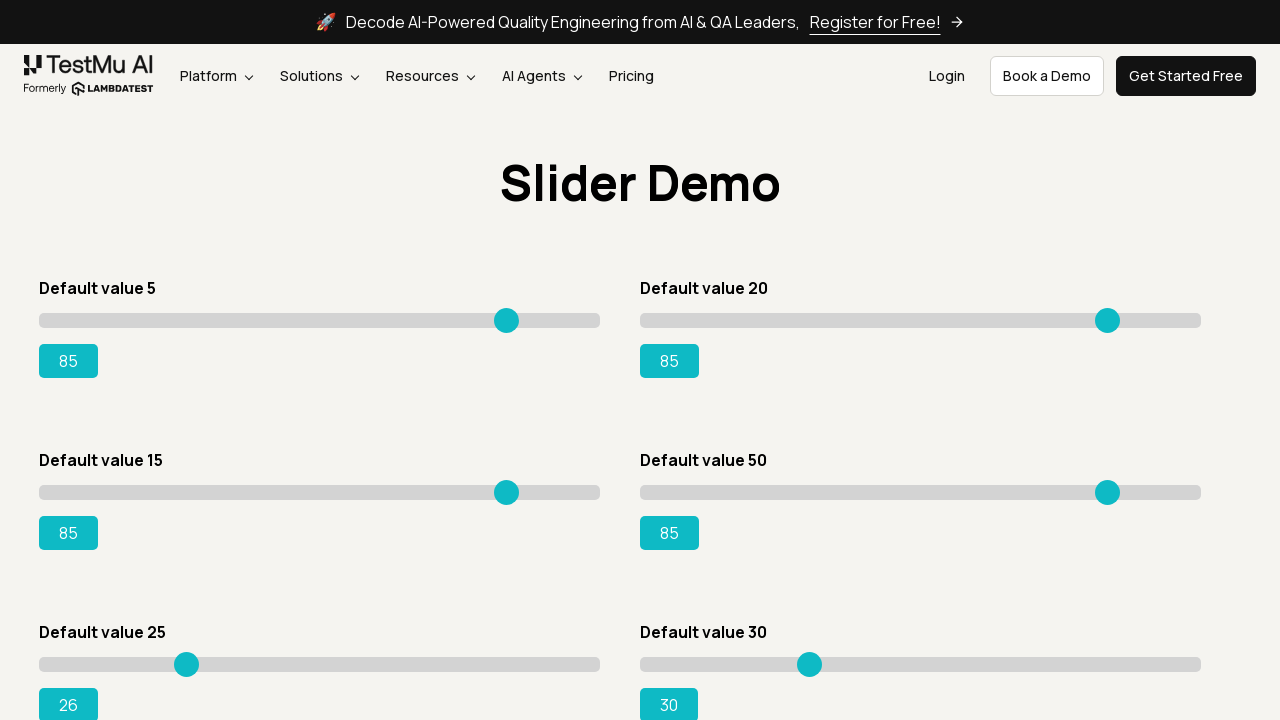

Pressed ArrowRight on slider 5 (iteration 2) on xpath=//input[@type='range'] >> nth=4
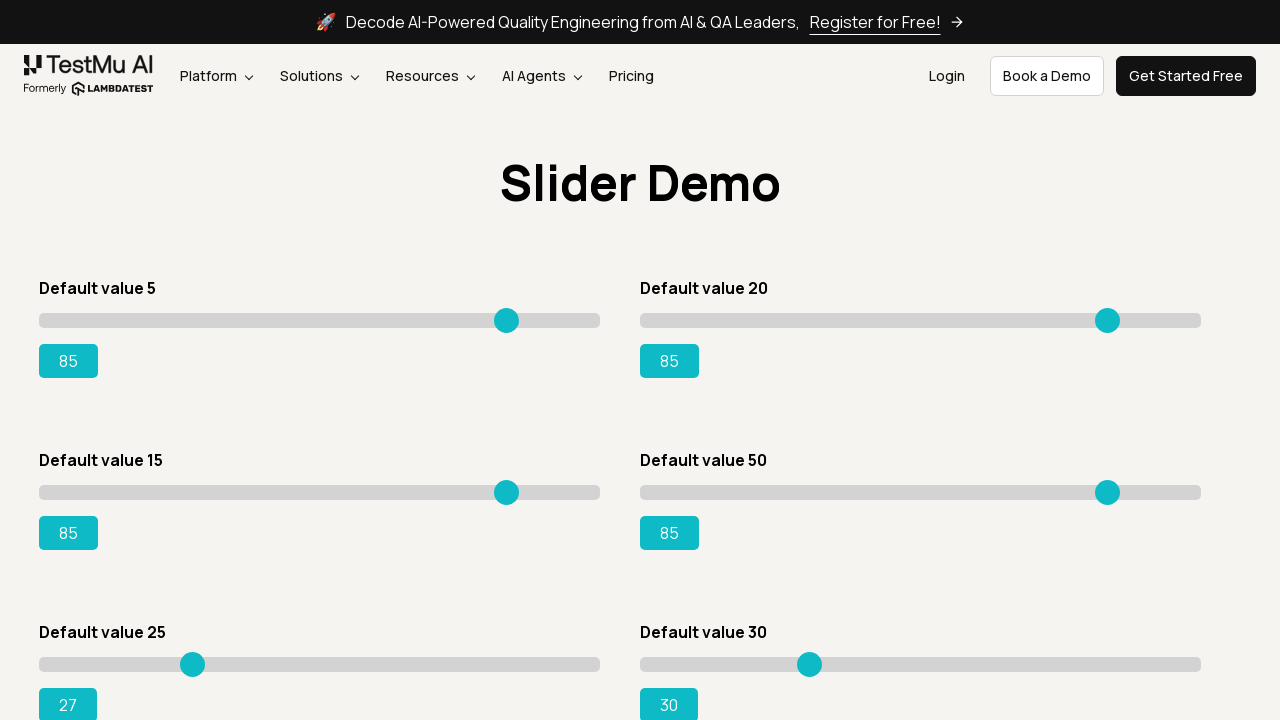

Pressed ArrowRight on slider 5 (iteration 3) on xpath=//input[@type='range'] >> nth=4
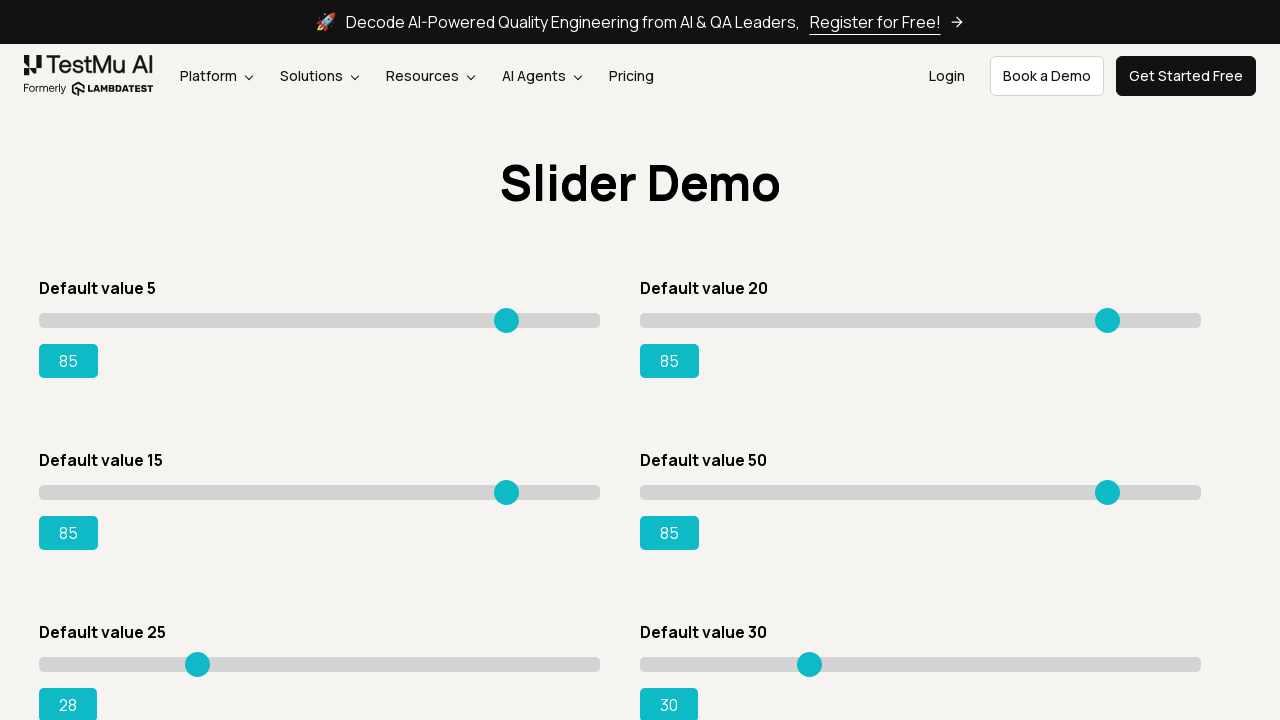

Pressed ArrowRight on slider 5 (iteration 4) on xpath=//input[@type='range'] >> nth=4
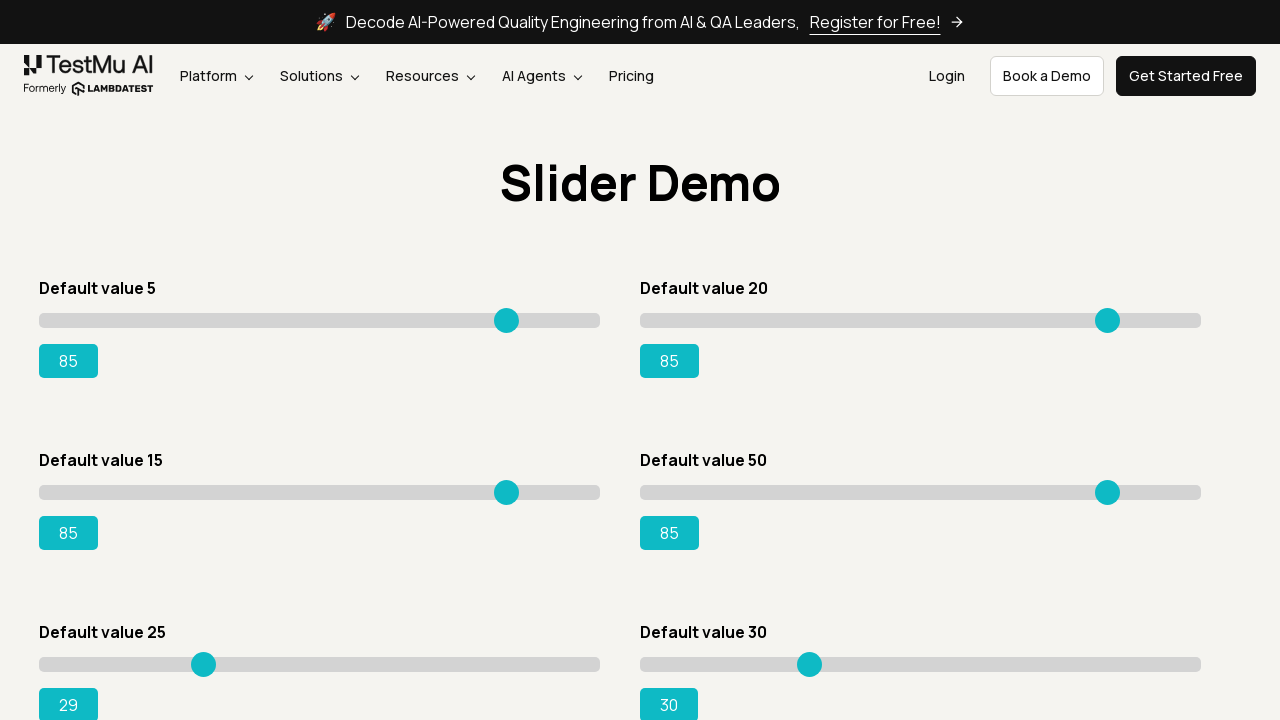

Pressed ArrowRight on slider 5 (iteration 5) on xpath=//input[@type='range'] >> nth=4
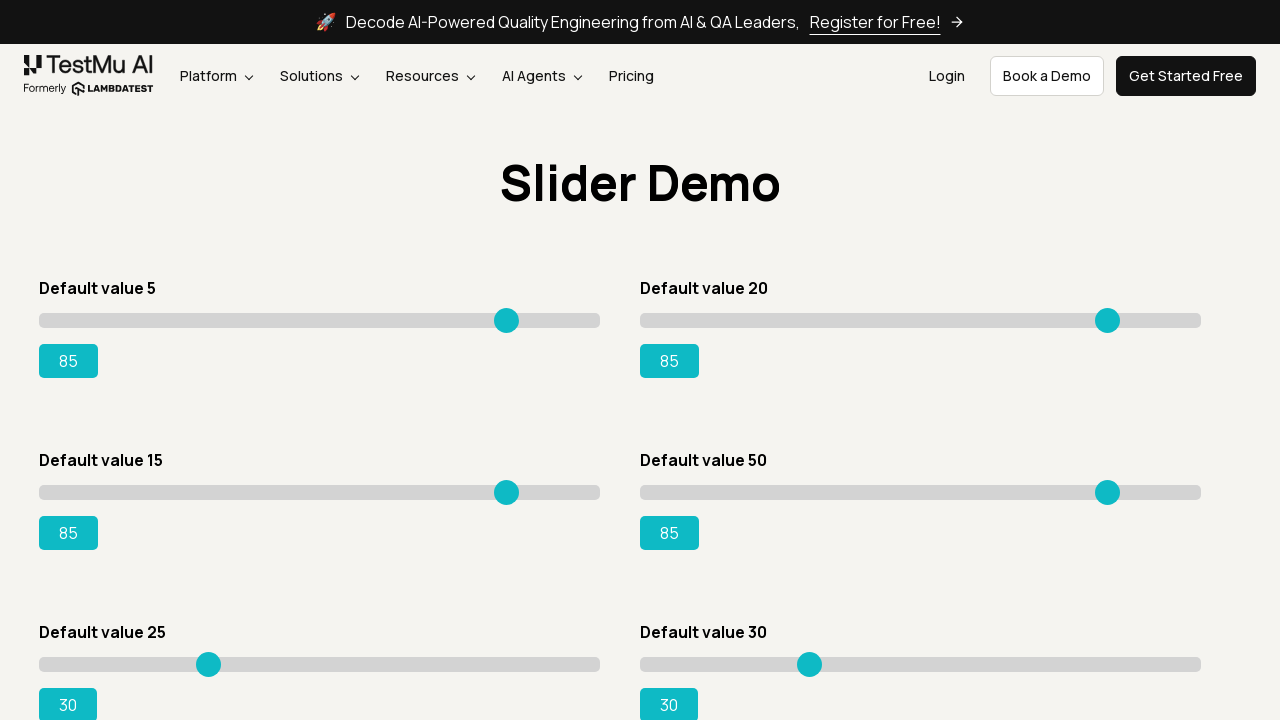

Pressed ArrowRight on slider 5 (iteration 6) on xpath=//input[@type='range'] >> nth=4
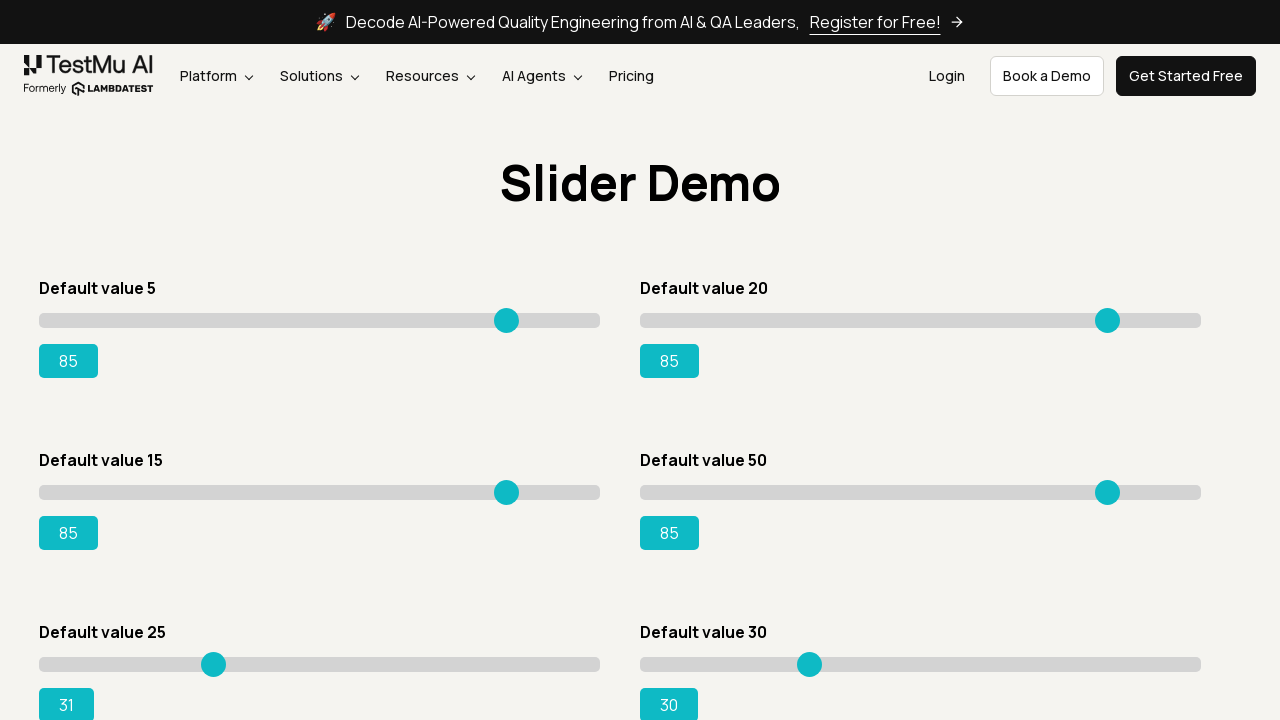

Pressed ArrowRight on slider 5 (iteration 7) on xpath=//input[@type='range'] >> nth=4
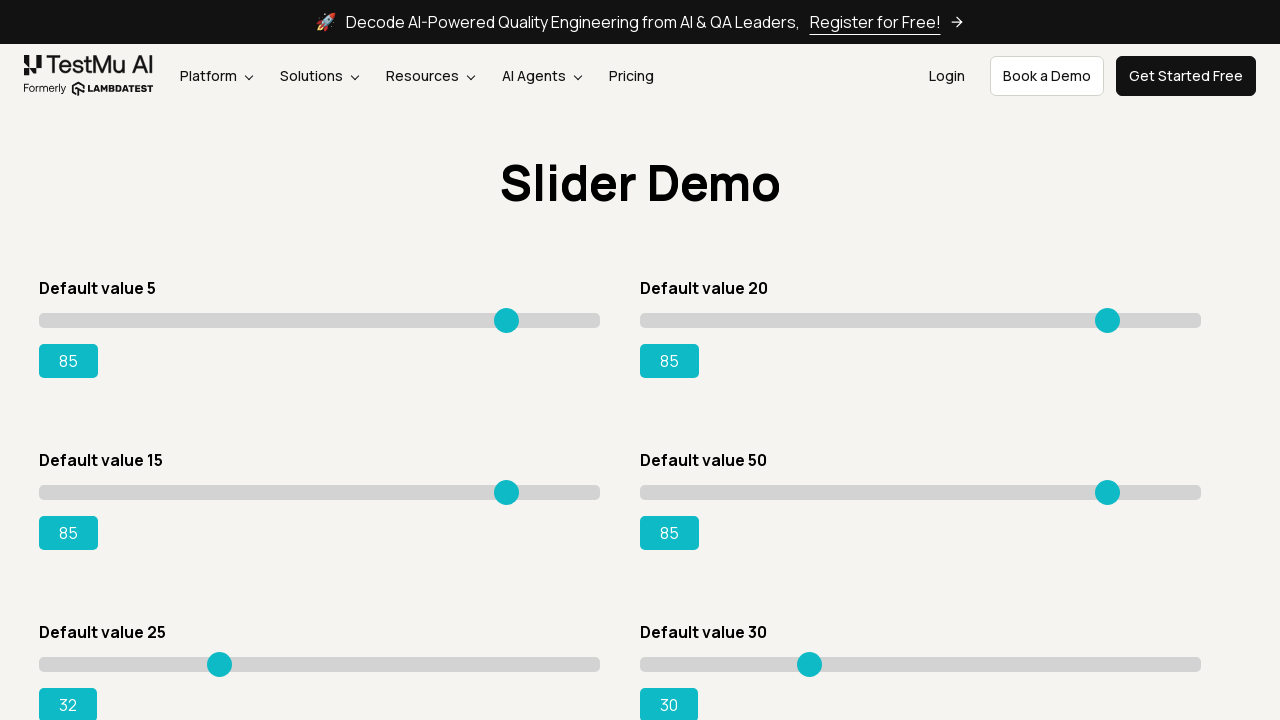

Pressed ArrowRight on slider 5 (iteration 8) on xpath=//input[@type='range'] >> nth=4
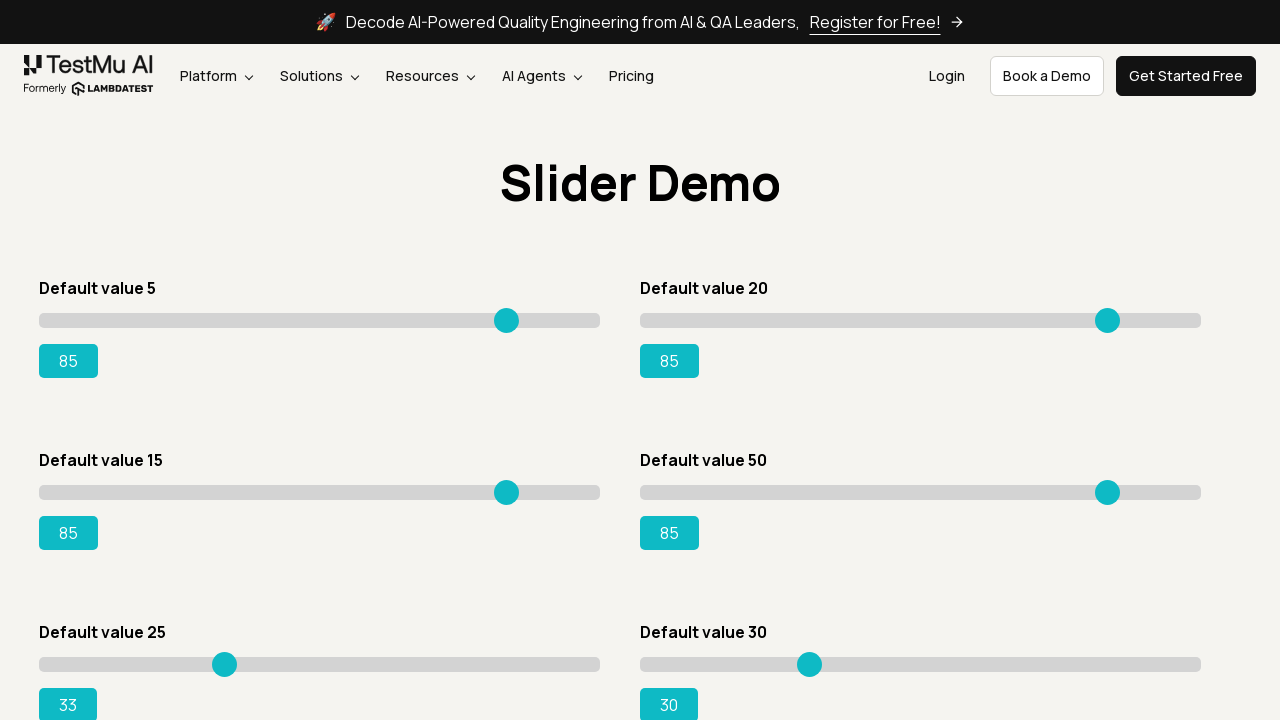

Pressed ArrowRight on slider 5 (iteration 9) on xpath=//input[@type='range'] >> nth=4
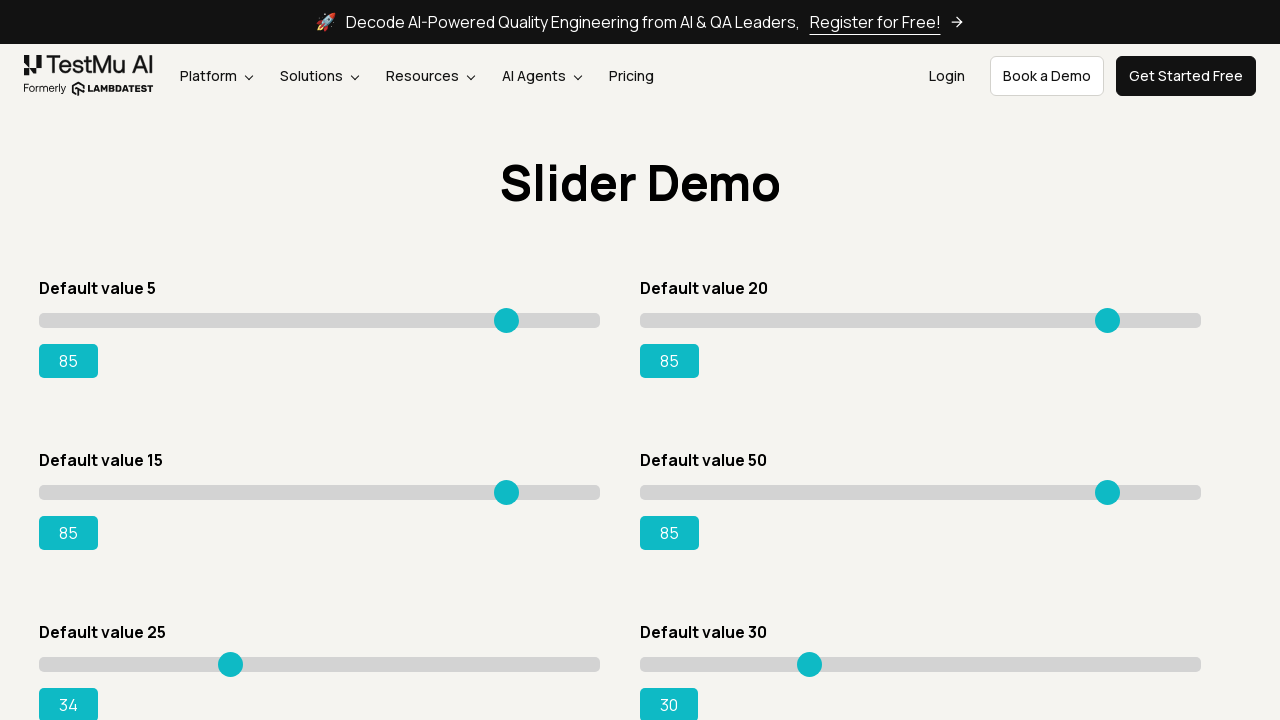

Pressed ArrowRight on slider 5 (iteration 10) on xpath=//input[@type='range'] >> nth=4
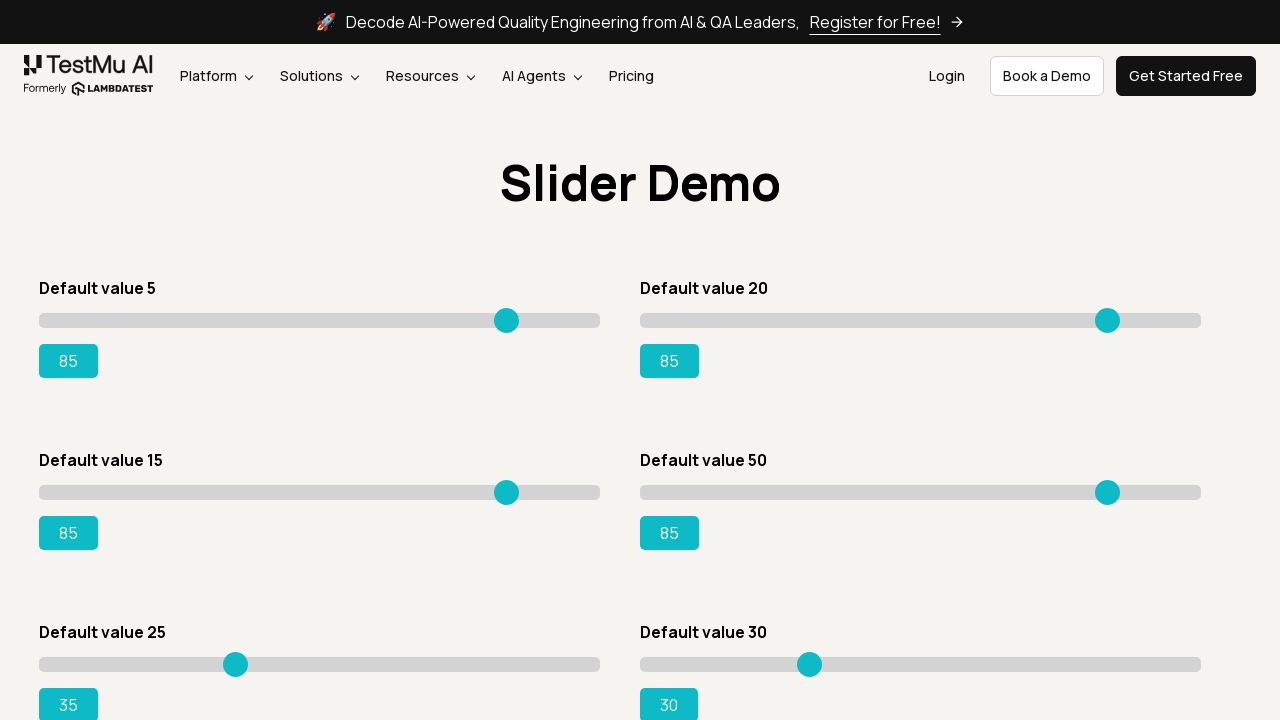

Pressed ArrowRight on slider 5 (iteration 11) on xpath=//input[@type='range'] >> nth=4
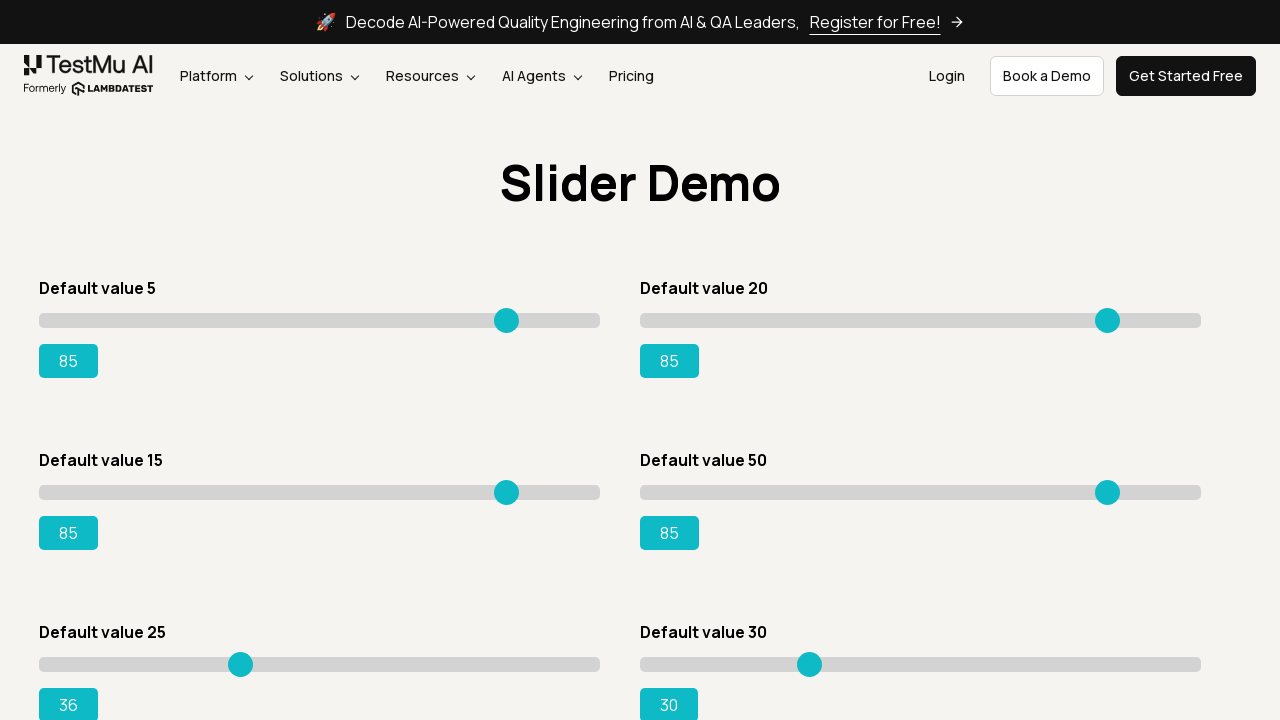

Pressed ArrowRight on slider 5 (iteration 12) on xpath=//input[@type='range'] >> nth=4
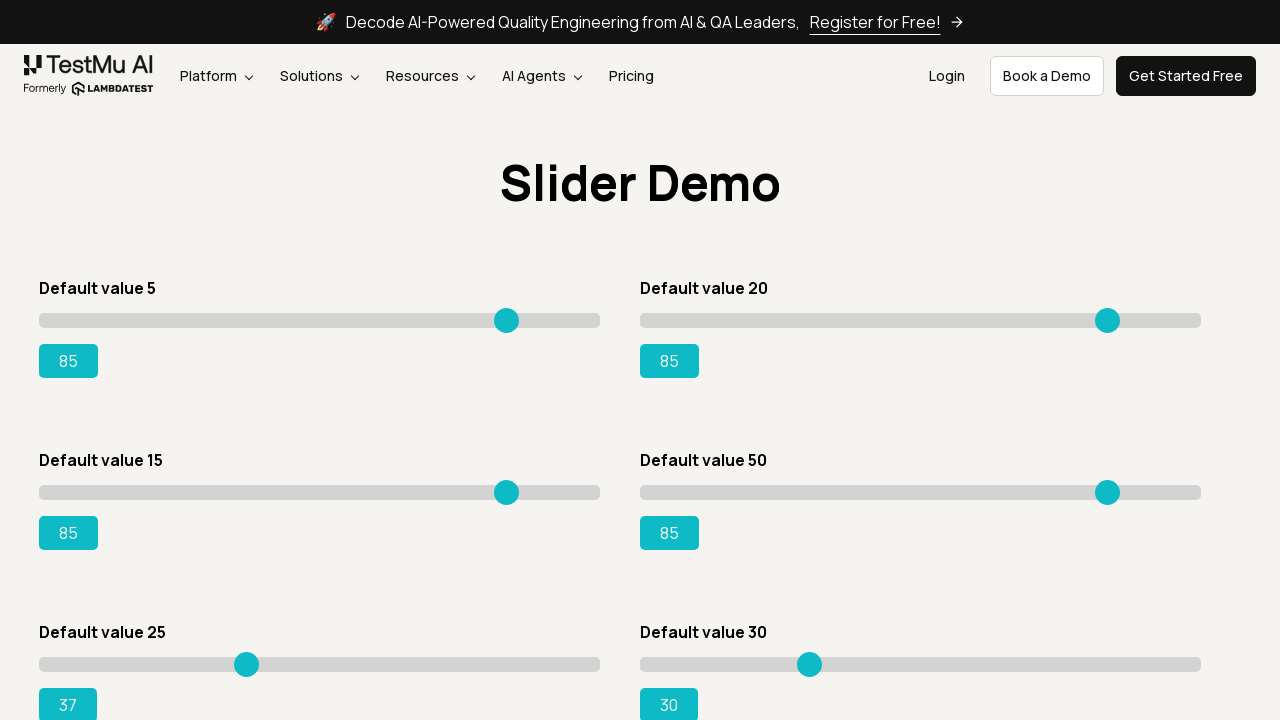

Pressed ArrowRight on slider 5 (iteration 13) on xpath=//input[@type='range'] >> nth=4
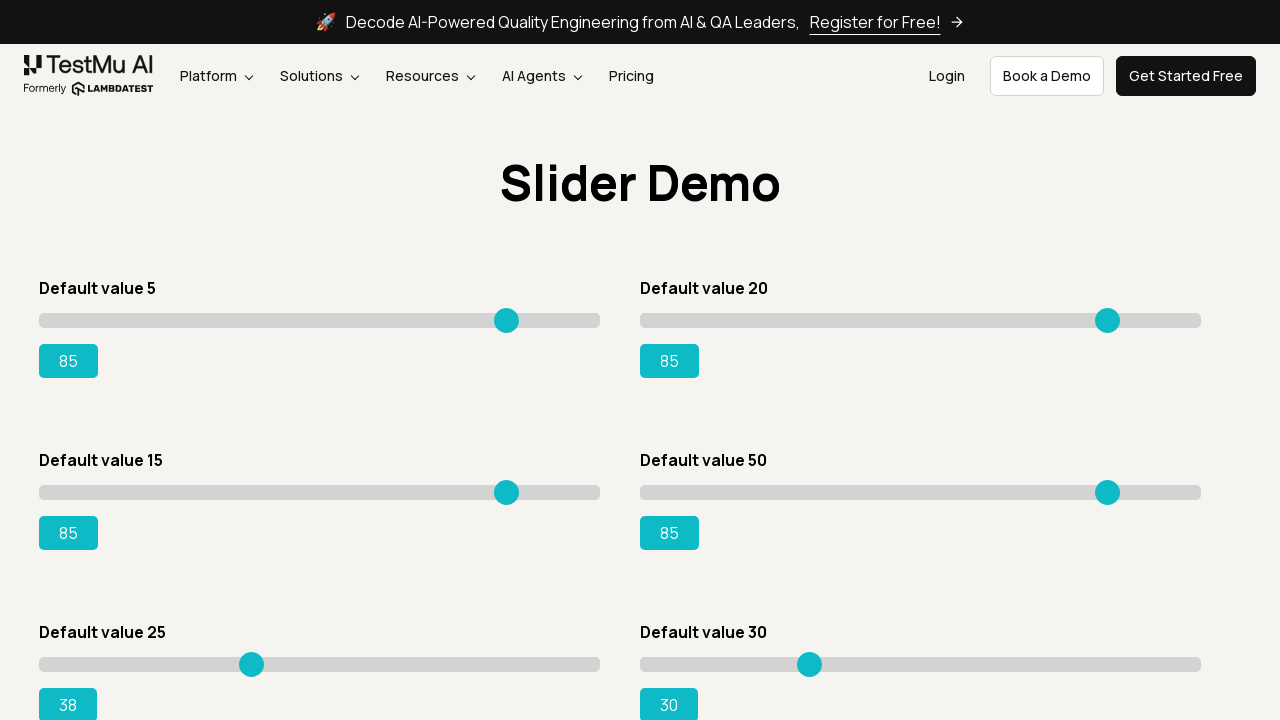

Pressed ArrowRight on slider 5 (iteration 14) on xpath=//input[@type='range'] >> nth=4
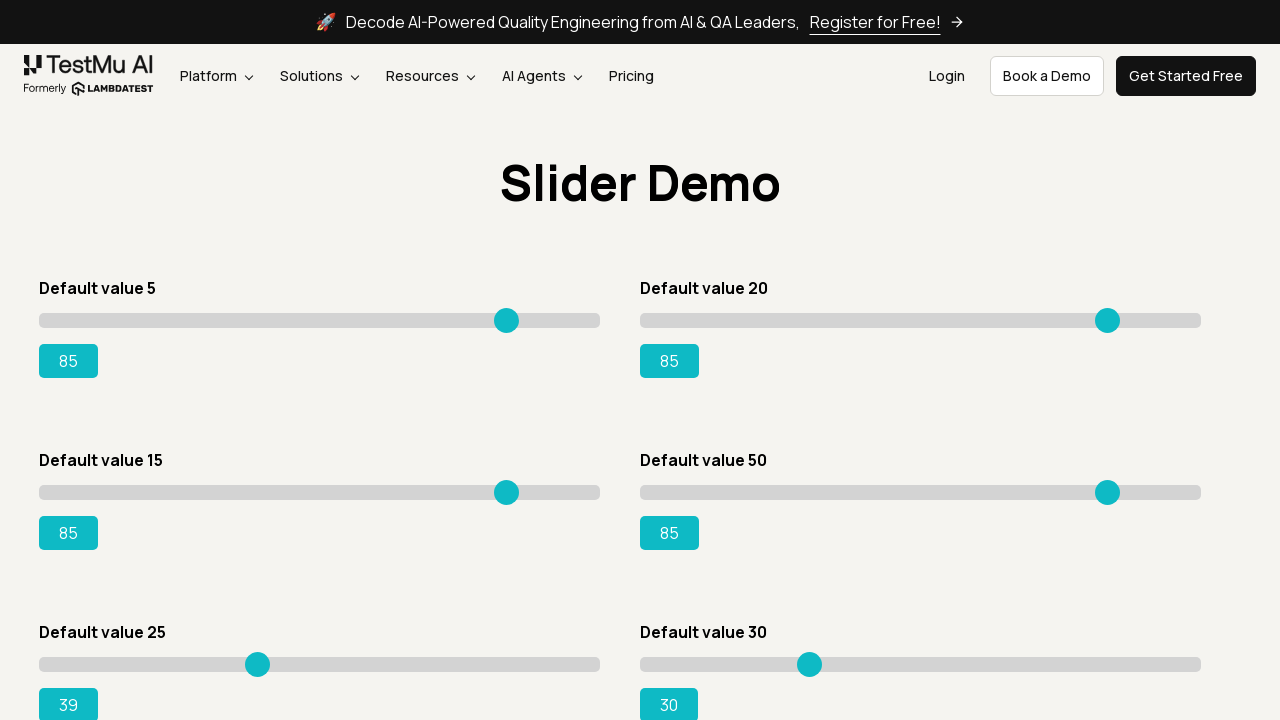

Pressed ArrowRight on slider 5 (iteration 15) on xpath=//input[@type='range'] >> nth=4
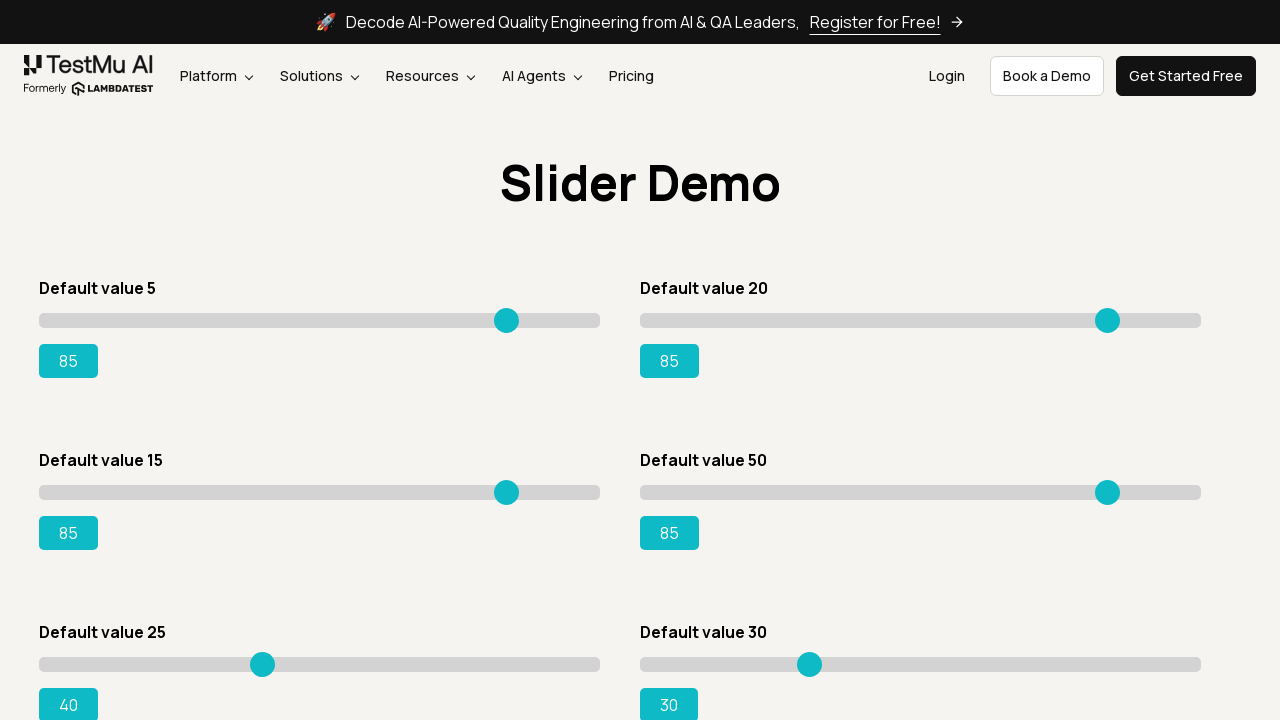

Pressed ArrowRight on slider 5 (iteration 16) on xpath=//input[@type='range'] >> nth=4
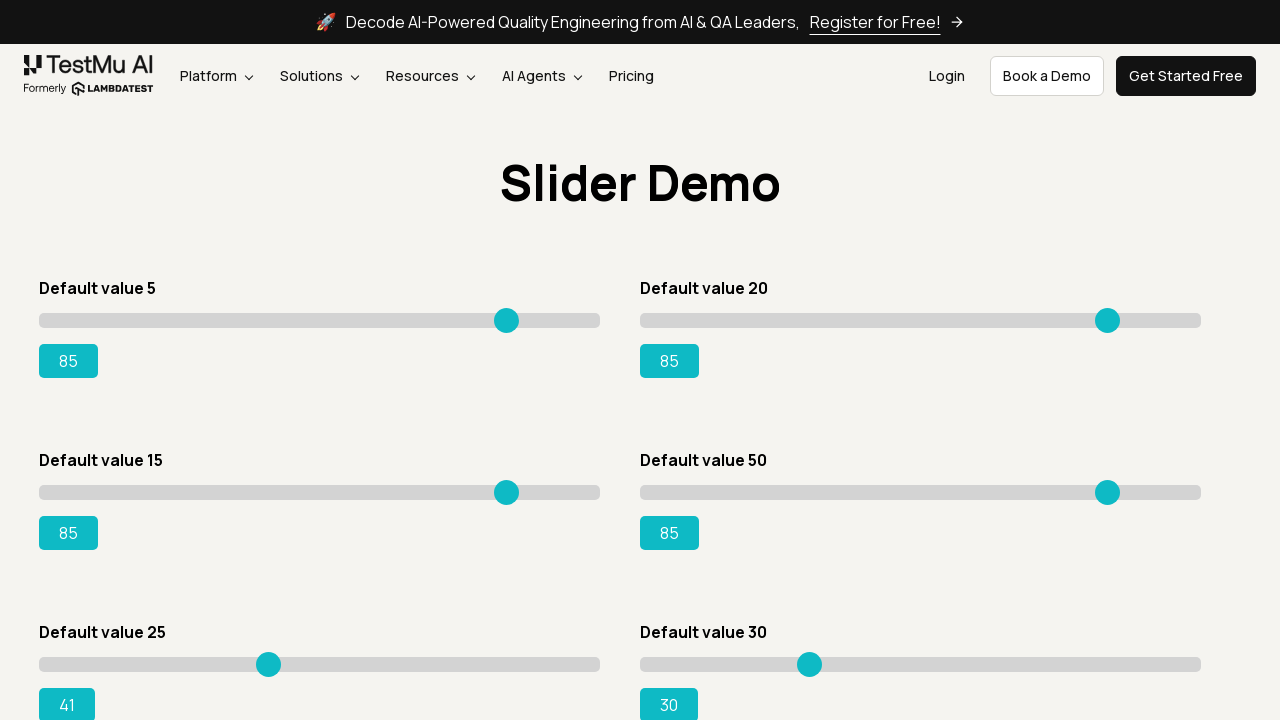

Pressed ArrowRight on slider 5 (iteration 17) on xpath=//input[@type='range'] >> nth=4
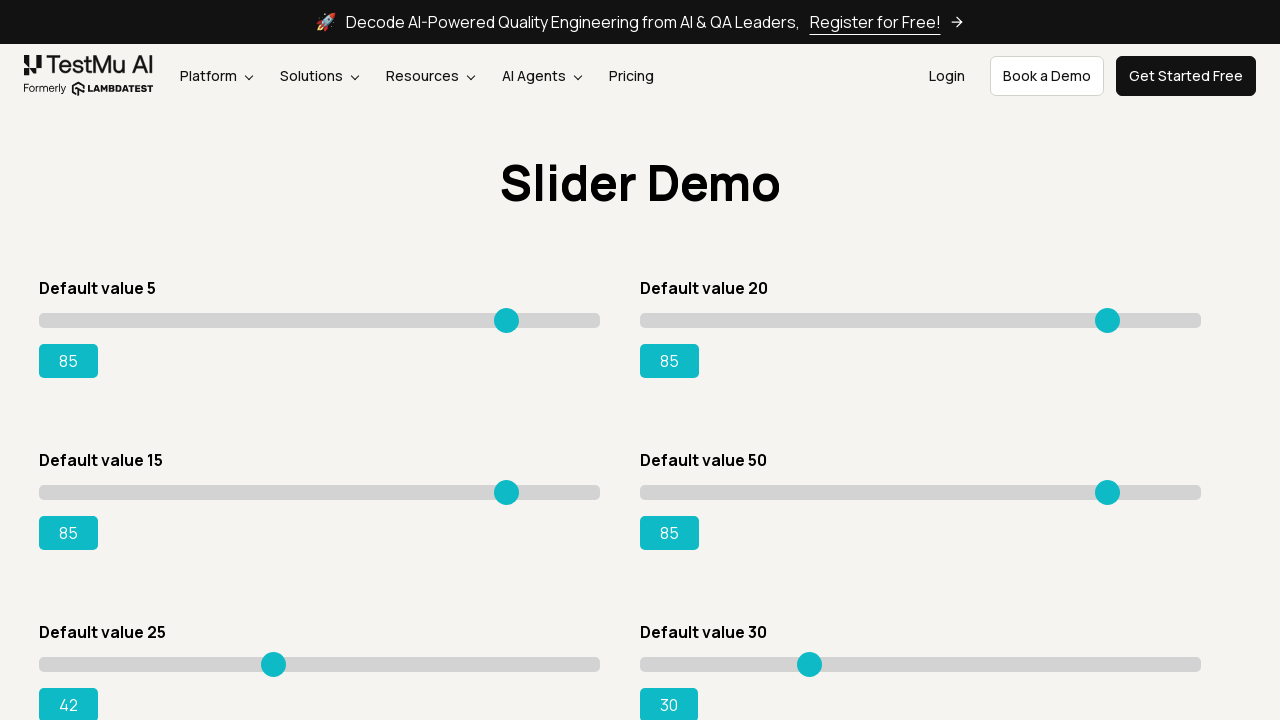

Pressed ArrowRight on slider 5 (iteration 18) on xpath=//input[@type='range'] >> nth=4
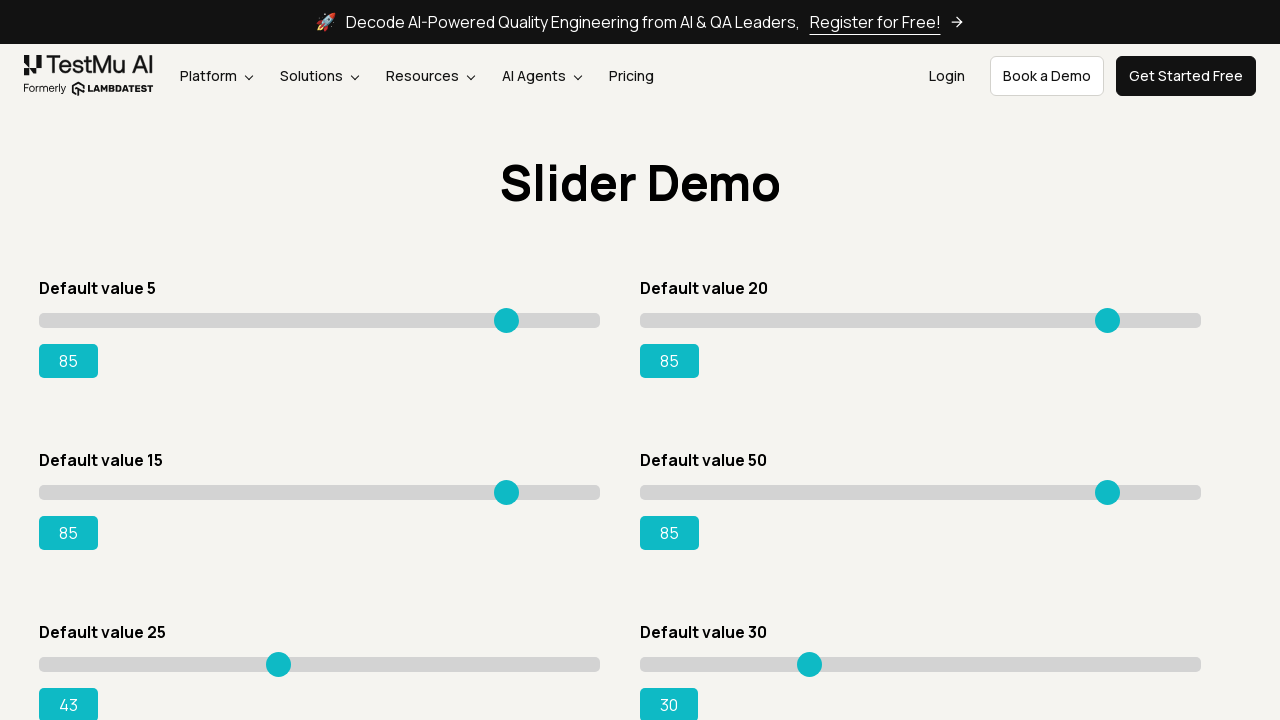

Pressed ArrowRight on slider 5 (iteration 19) on xpath=//input[@type='range'] >> nth=4
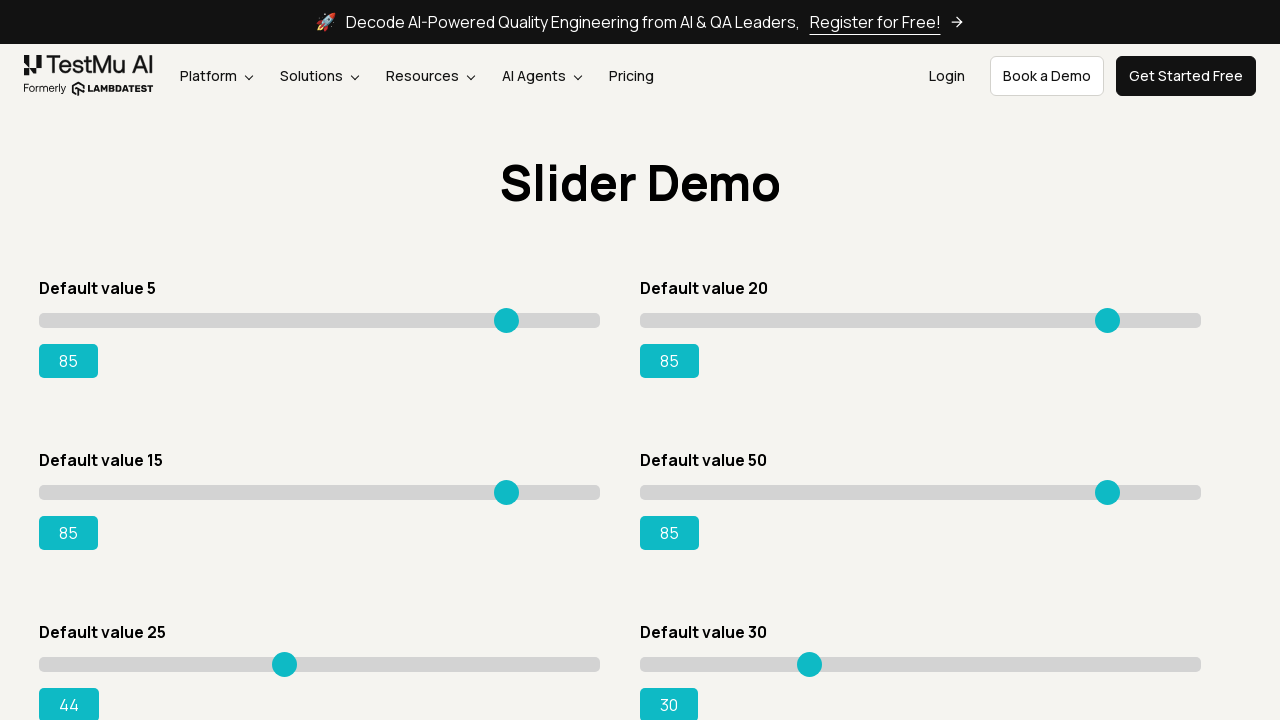

Pressed ArrowRight on slider 5 (iteration 20) on xpath=//input[@type='range'] >> nth=4
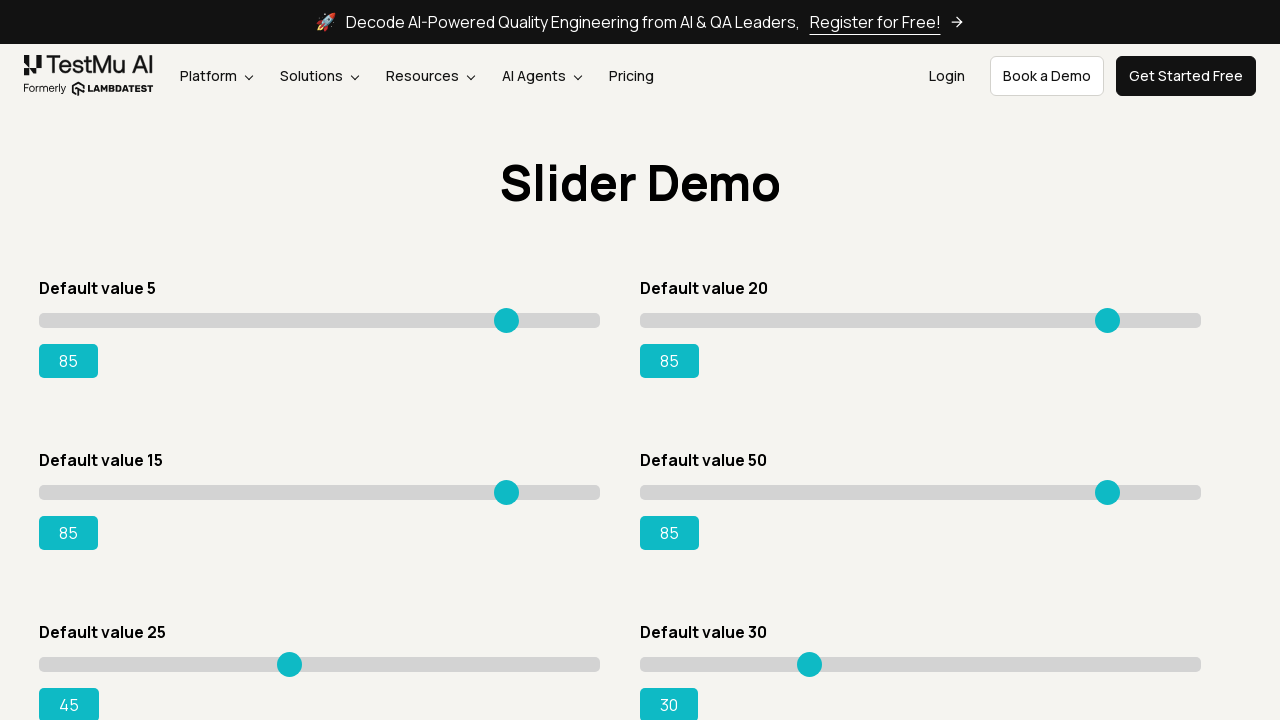

Pressed ArrowRight on slider 5 (iteration 21) on xpath=//input[@type='range'] >> nth=4
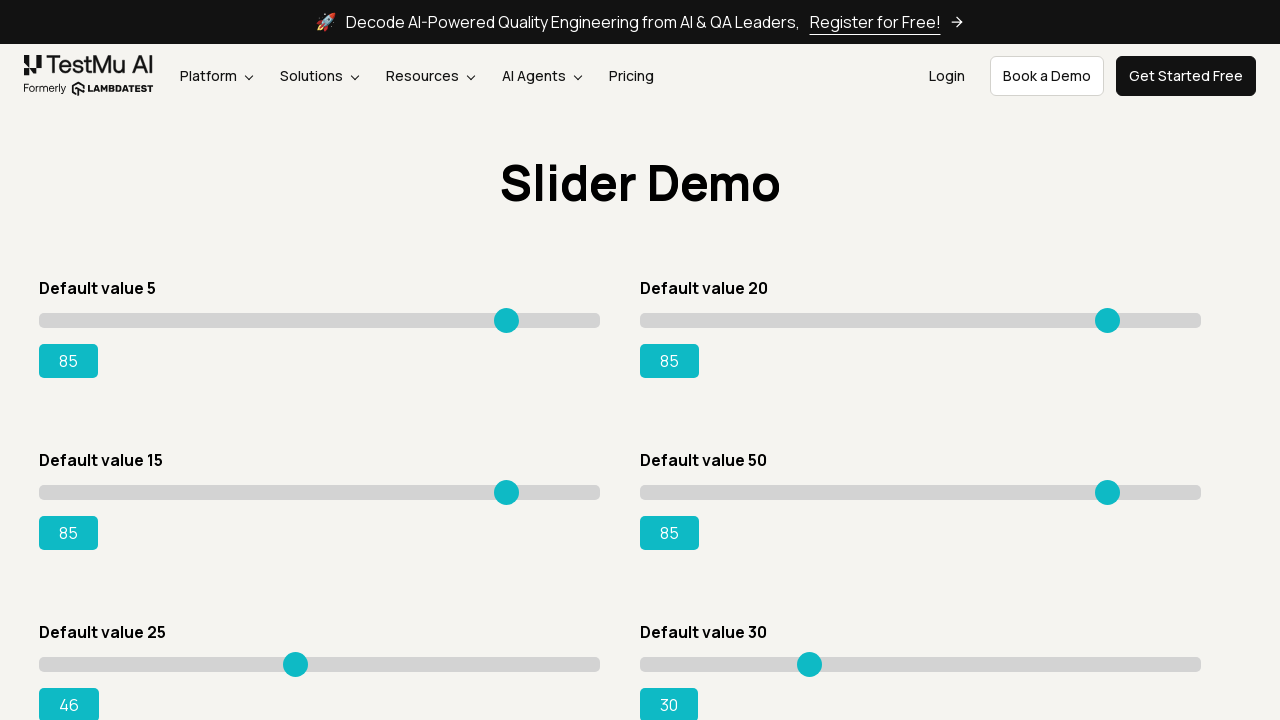

Pressed ArrowRight on slider 5 (iteration 22) on xpath=//input[@type='range'] >> nth=4
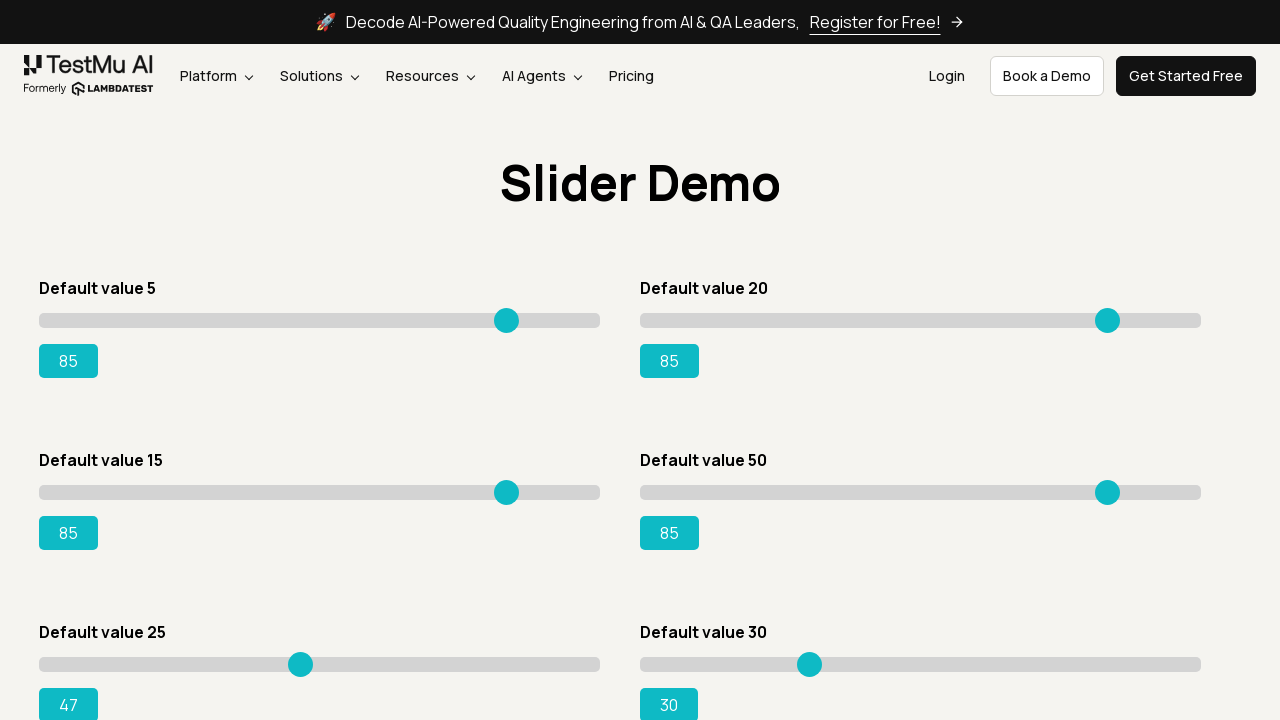

Pressed ArrowRight on slider 5 (iteration 23) on xpath=//input[@type='range'] >> nth=4
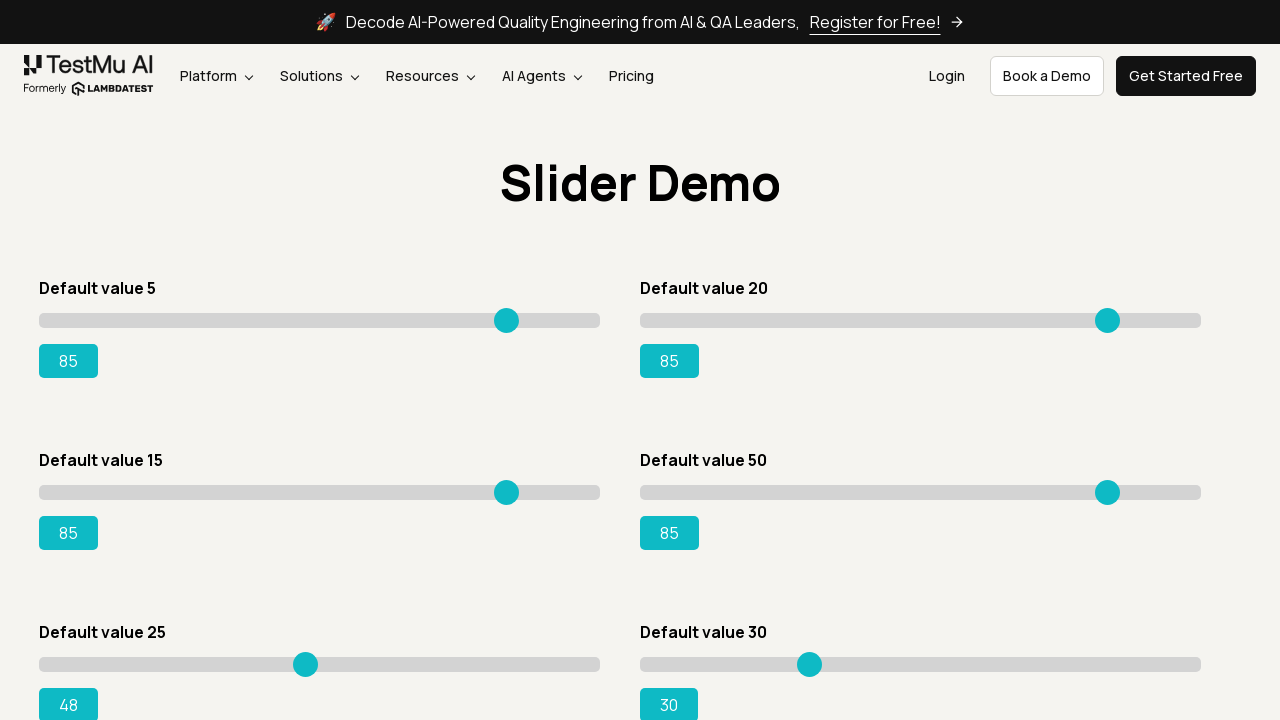

Pressed ArrowRight on slider 5 (iteration 24) on xpath=//input[@type='range'] >> nth=4
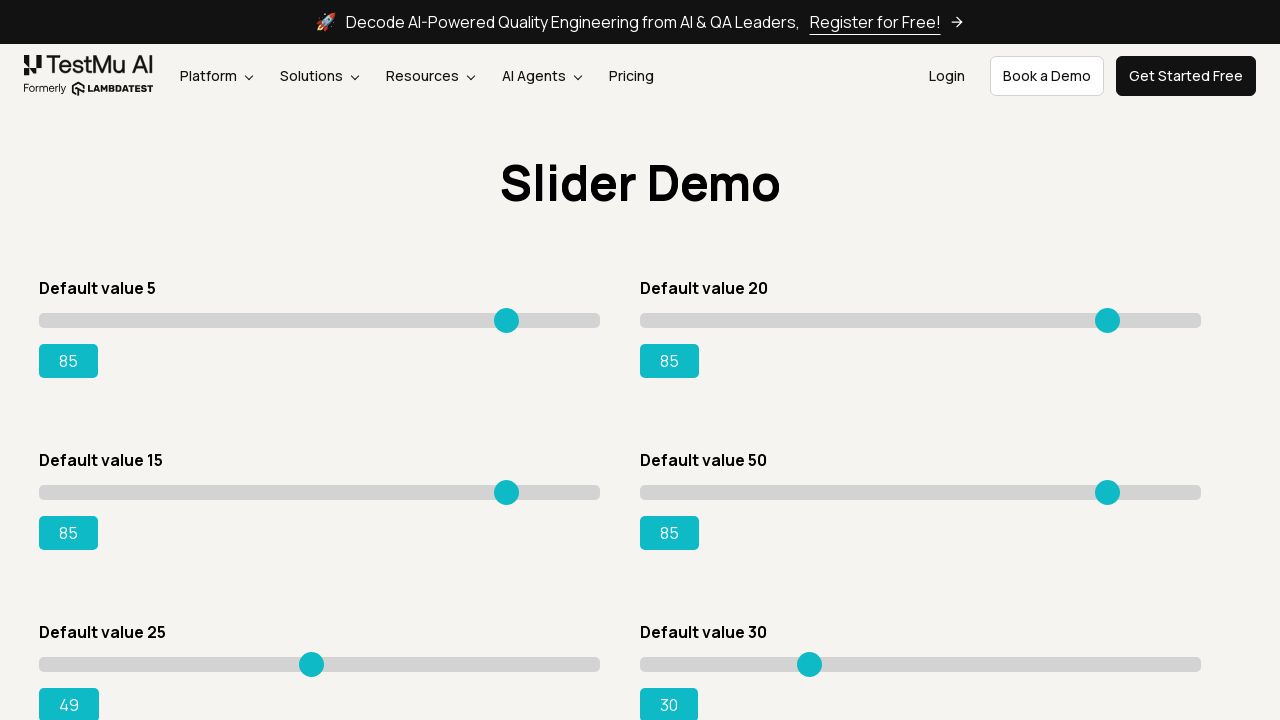

Pressed ArrowRight on slider 5 (iteration 25) on xpath=//input[@type='range'] >> nth=4
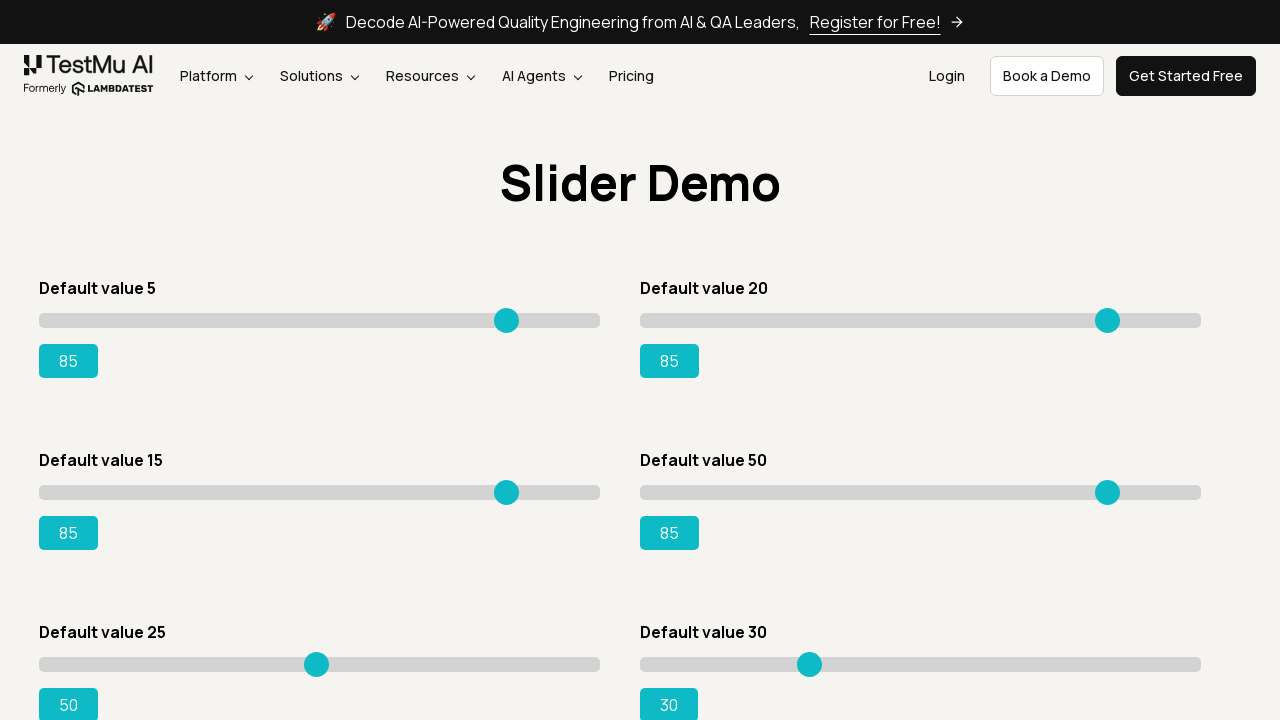

Pressed ArrowRight on slider 5 (iteration 26) on xpath=//input[@type='range'] >> nth=4
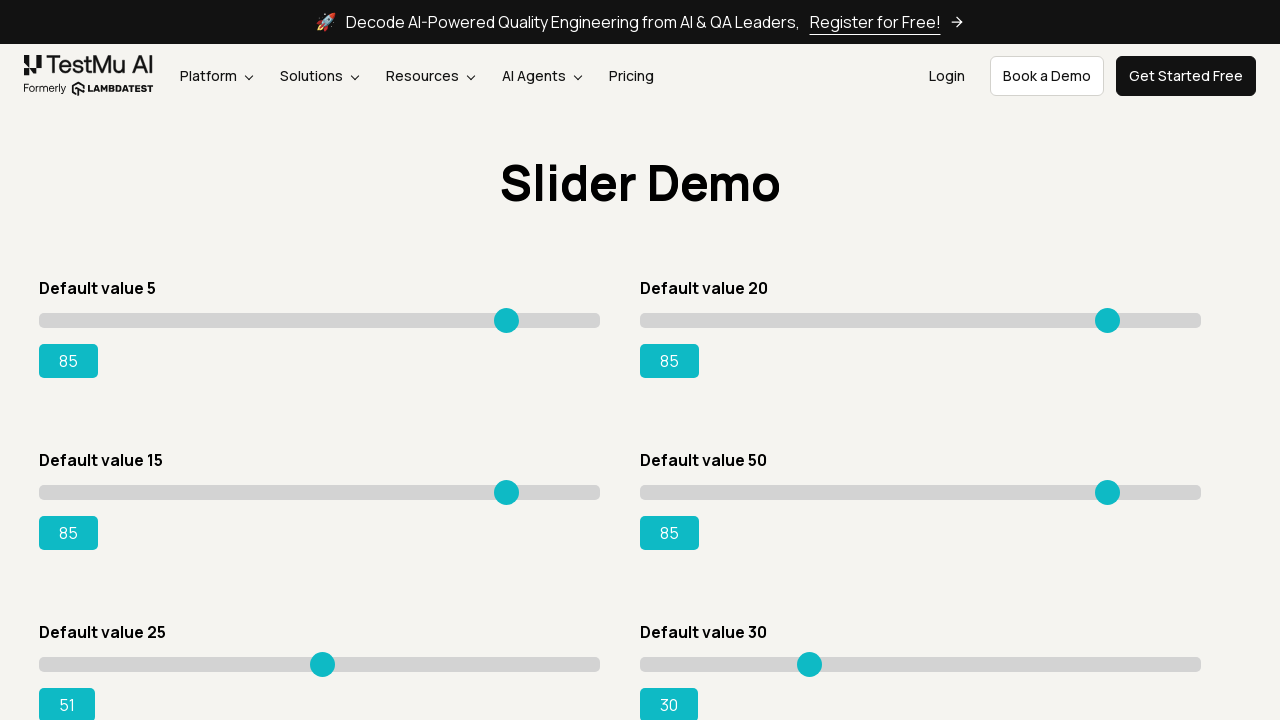

Pressed ArrowRight on slider 5 (iteration 27) on xpath=//input[@type='range'] >> nth=4
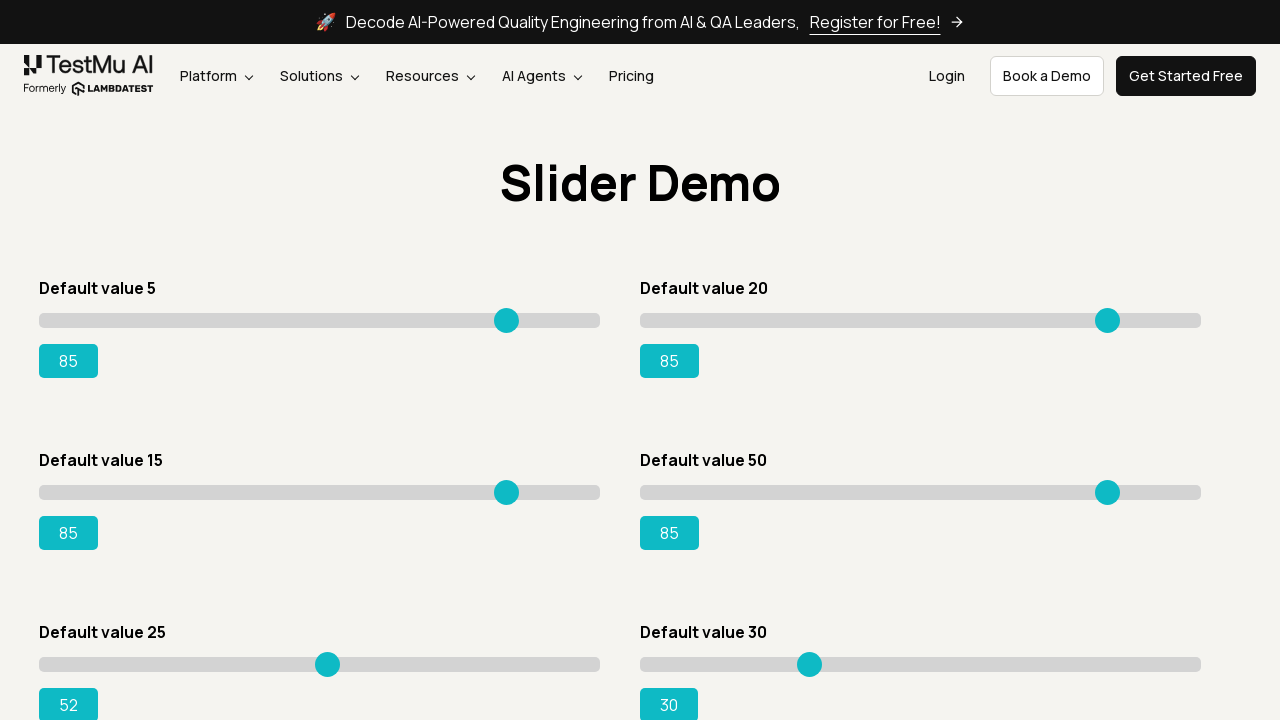

Pressed ArrowRight on slider 5 (iteration 28) on xpath=//input[@type='range'] >> nth=4
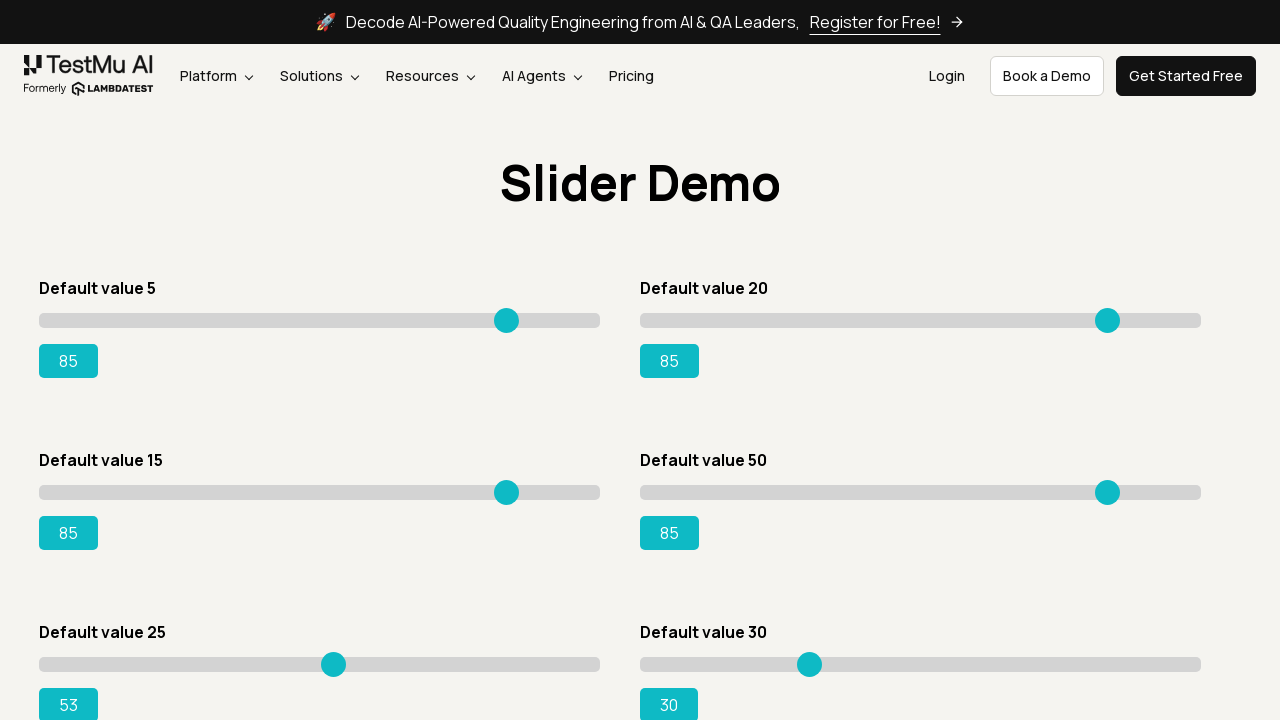

Pressed ArrowRight on slider 5 (iteration 29) on xpath=//input[@type='range'] >> nth=4
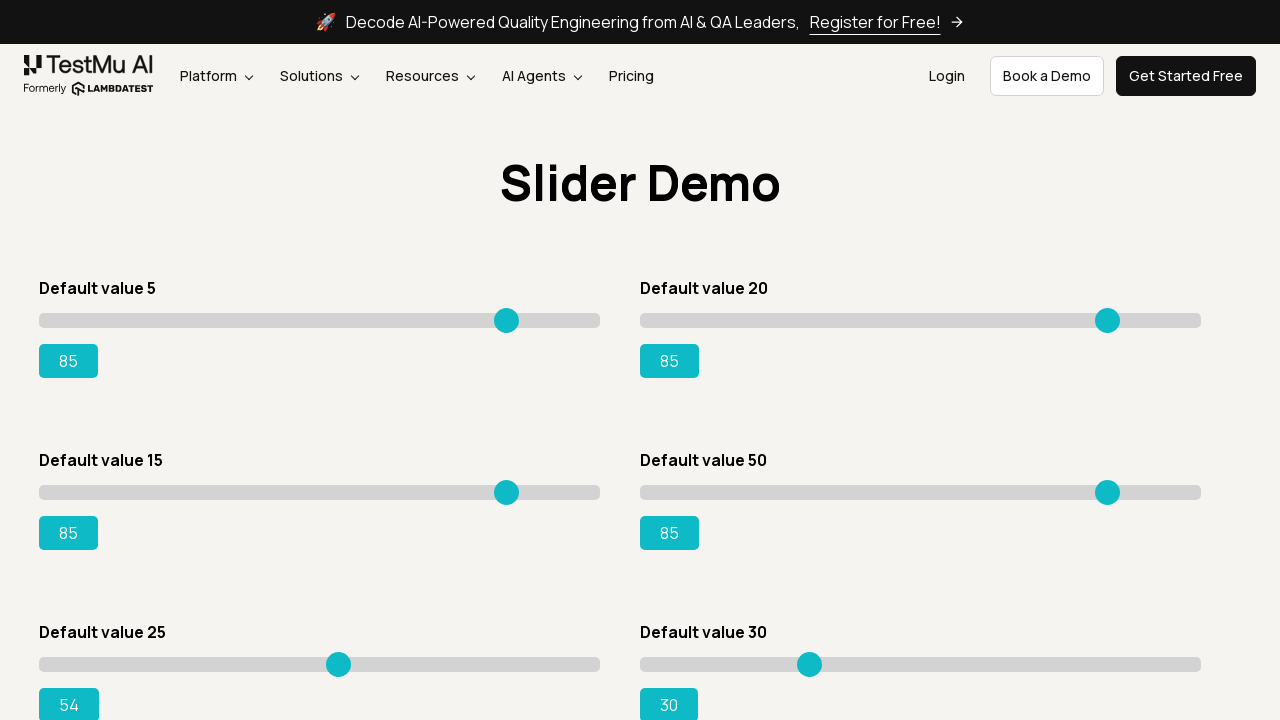

Pressed ArrowRight on slider 5 (iteration 30) on xpath=//input[@type='range'] >> nth=4
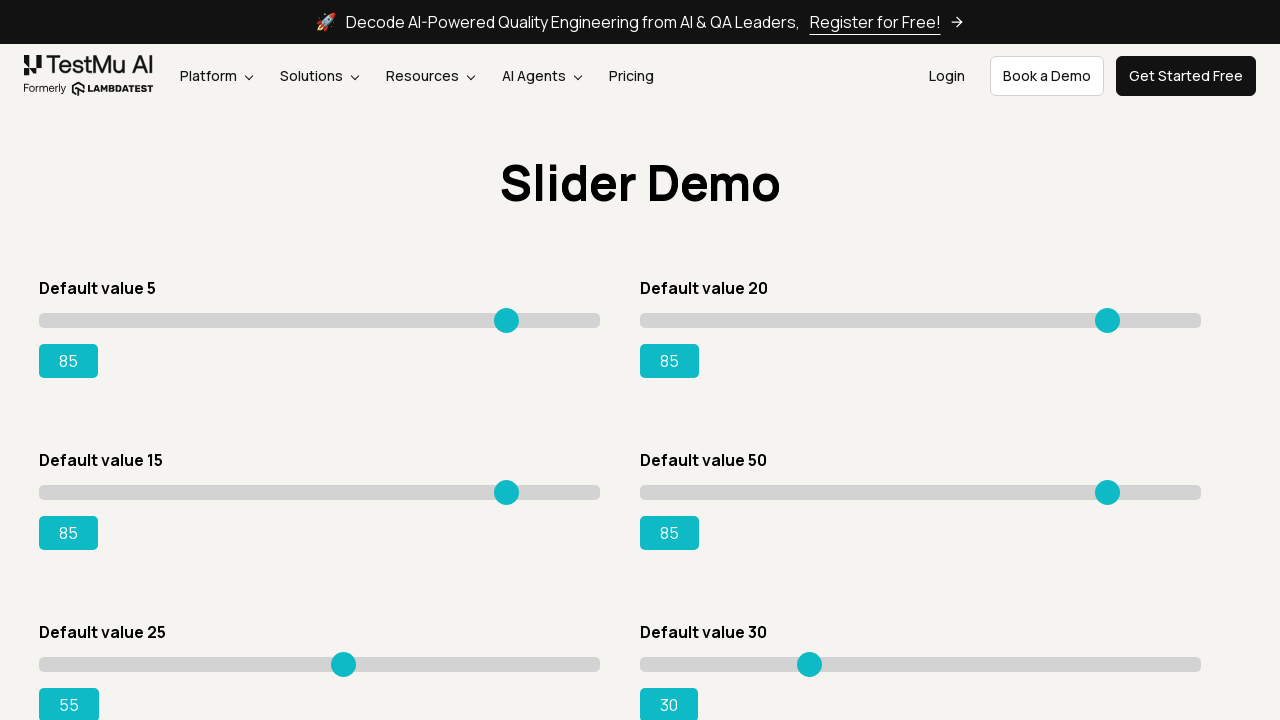

Pressed ArrowRight on slider 5 (iteration 31) on xpath=//input[@type='range'] >> nth=4
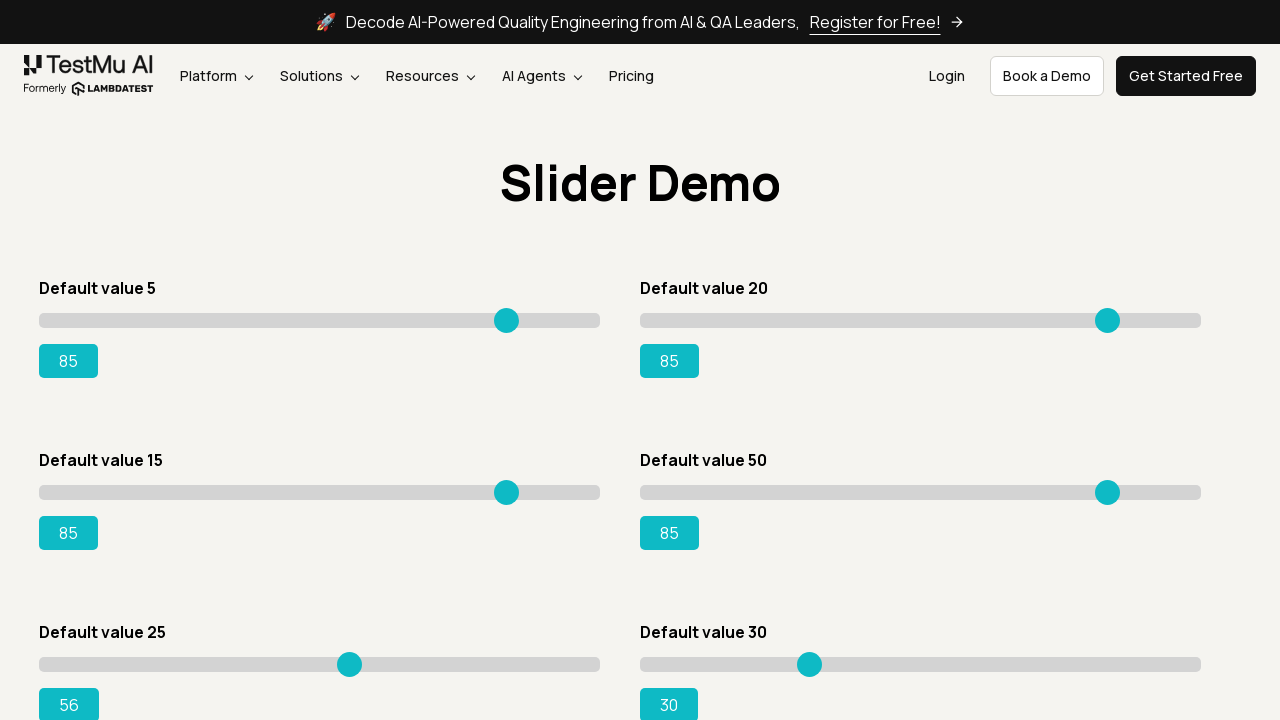

Pressed ArrowRight on slider 5 (iteration 32) on xpath=//input[@type='range'] >> nth=4
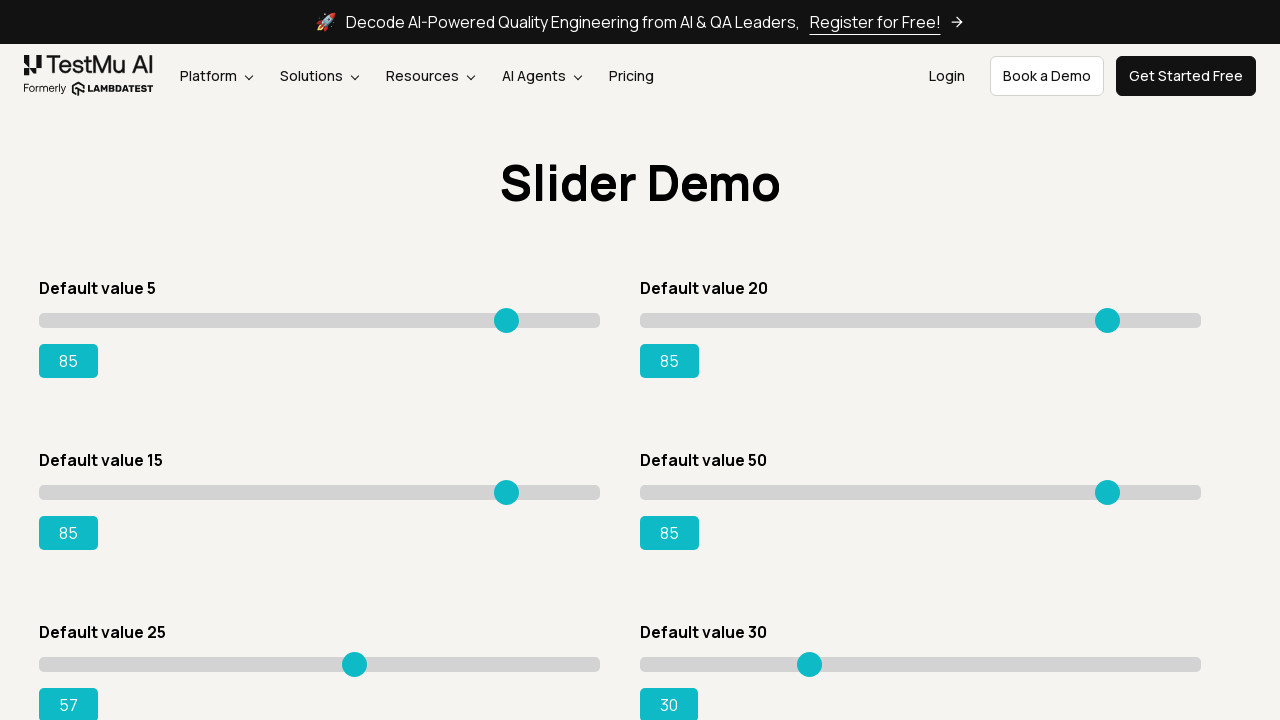

Pressed ArrowRight on slider 5 (iteration 33) on xpath=//input[@type='range'] >> nth=4
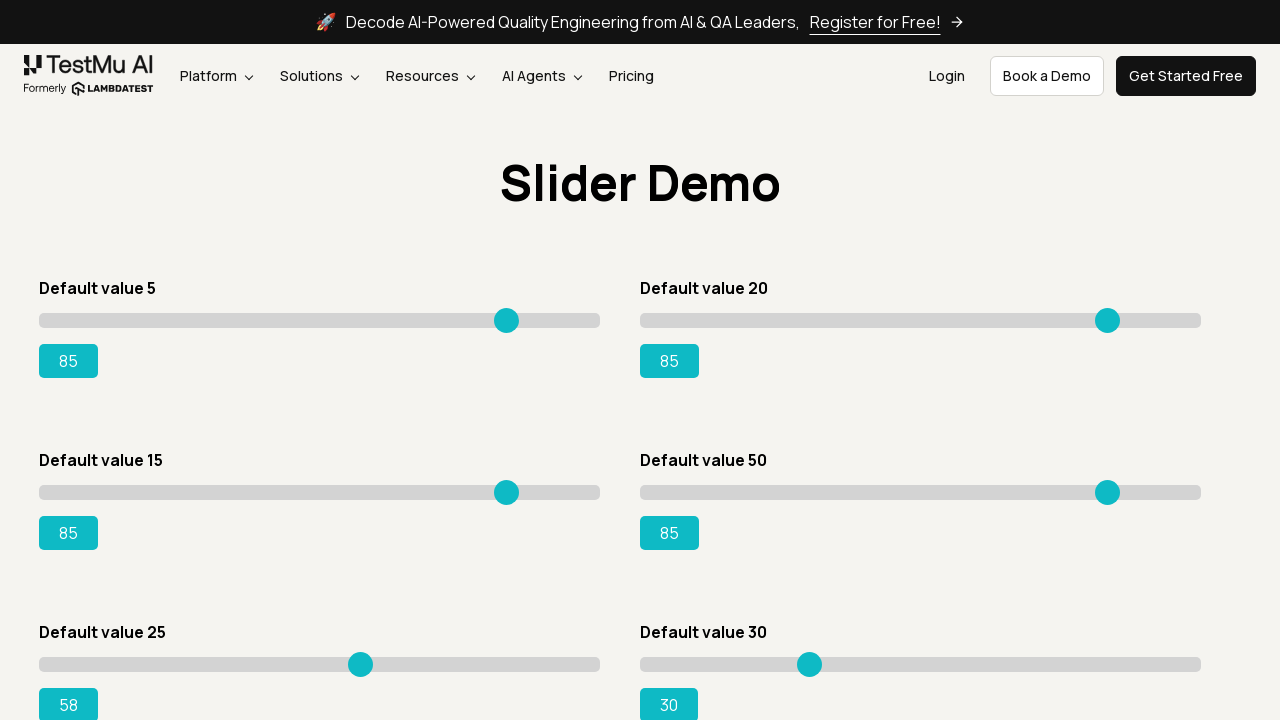

Pressed ArrowRight on slider 5 (iteration 34) on xpath=//input[@type='range'] >> nth=4
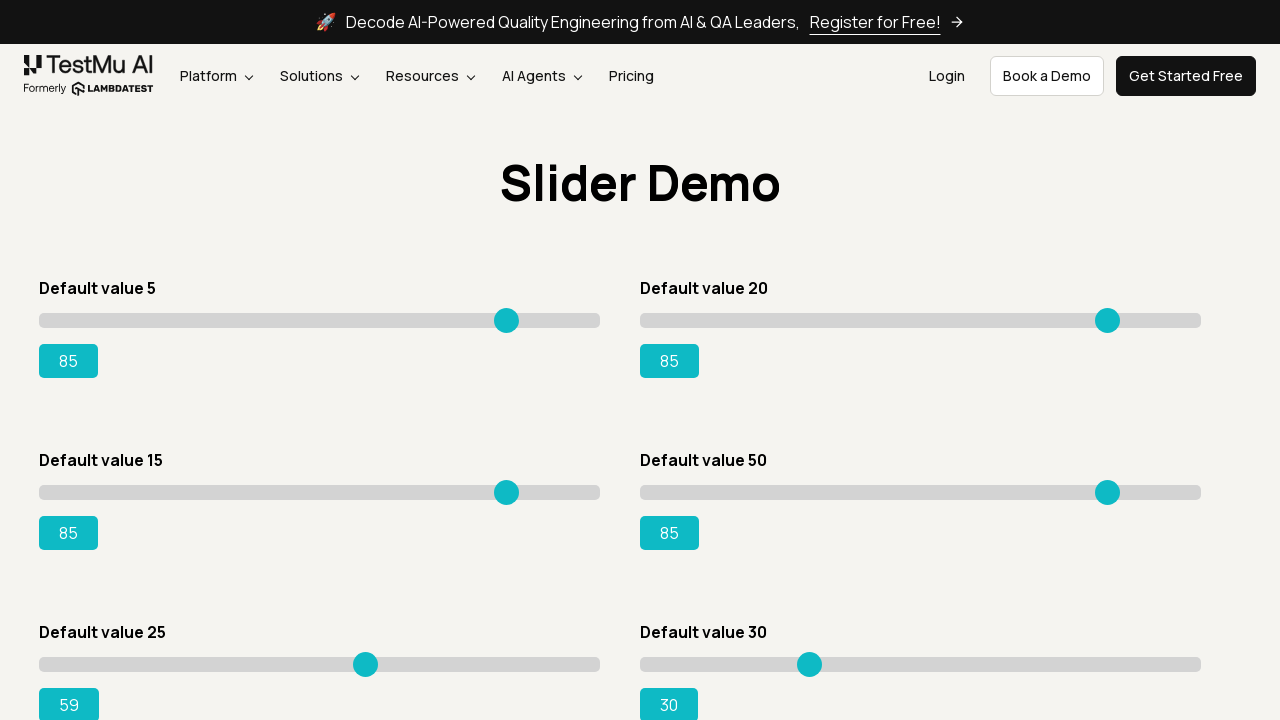

Pressed ArrowRight on slider 5 (iteration 35) on xpath=//input[@type='range'] >> nth=4
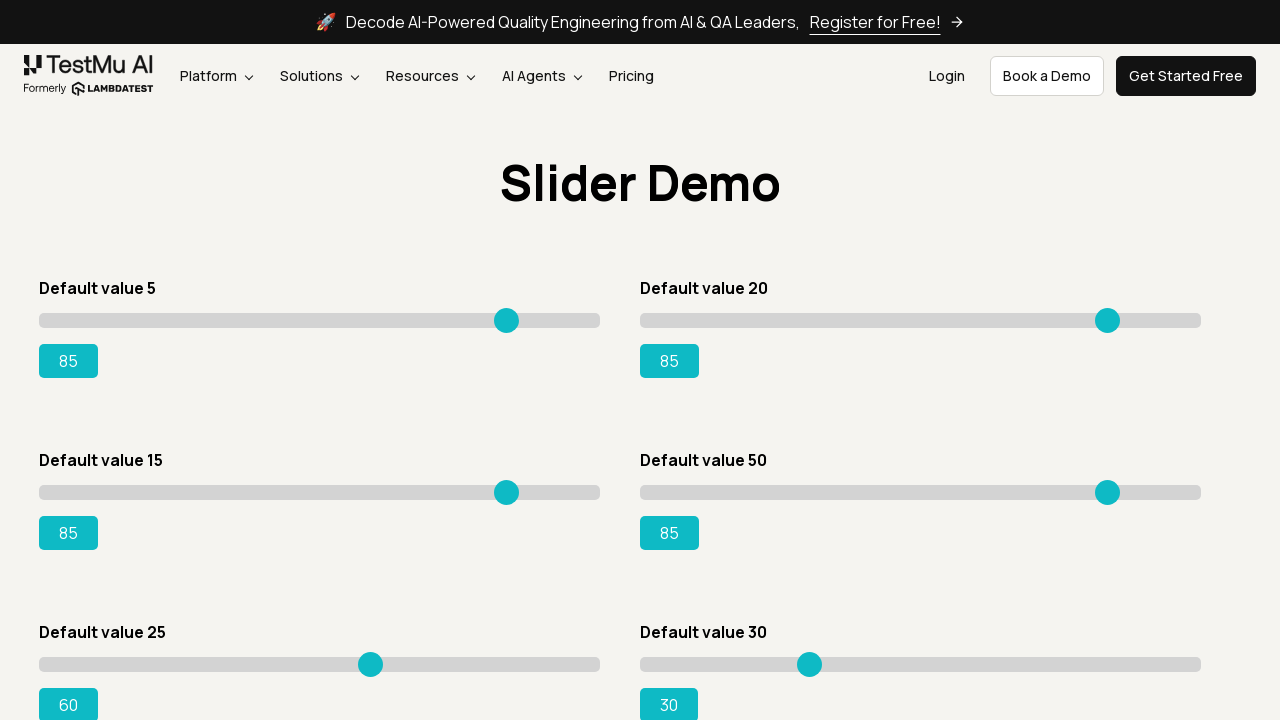

Pressed ArrowRight on slider 5 (iteration 36) on xpath=//input[@type='range'] >> nth=4
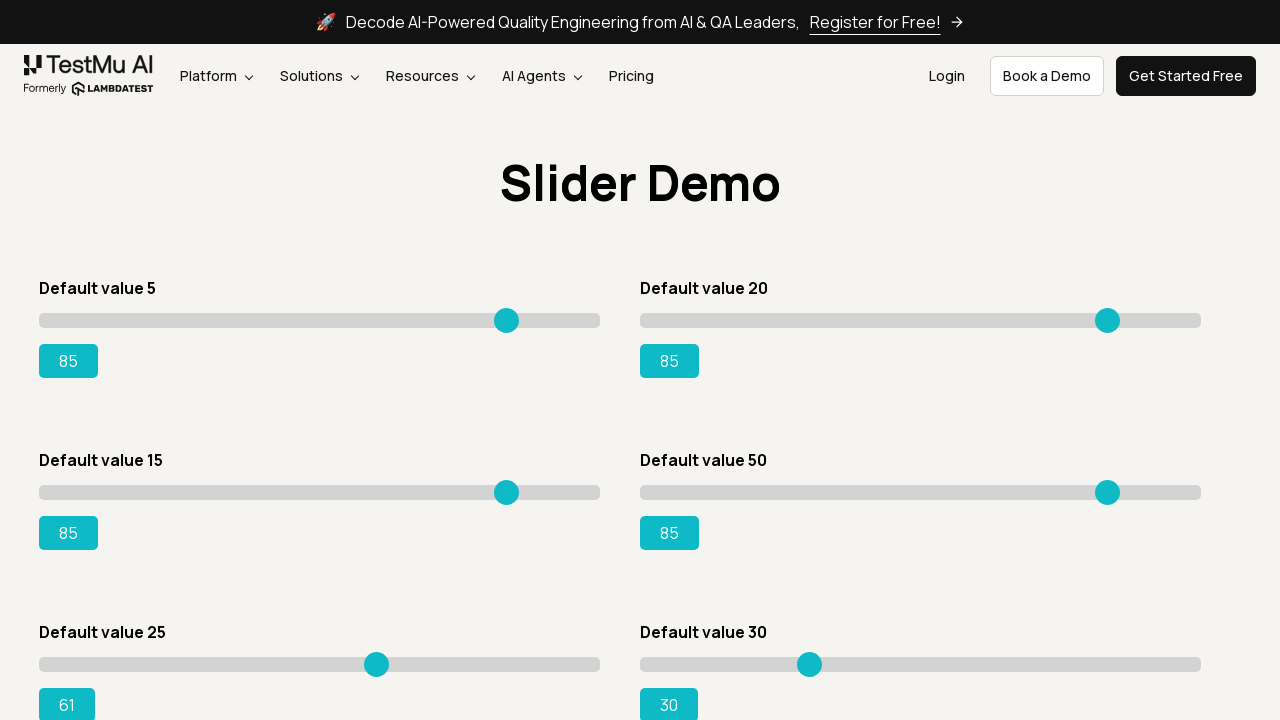

Pressed ArrowRight on slider 5 (iteration 37) on xpath=//input[@type='range'] >> nth=4
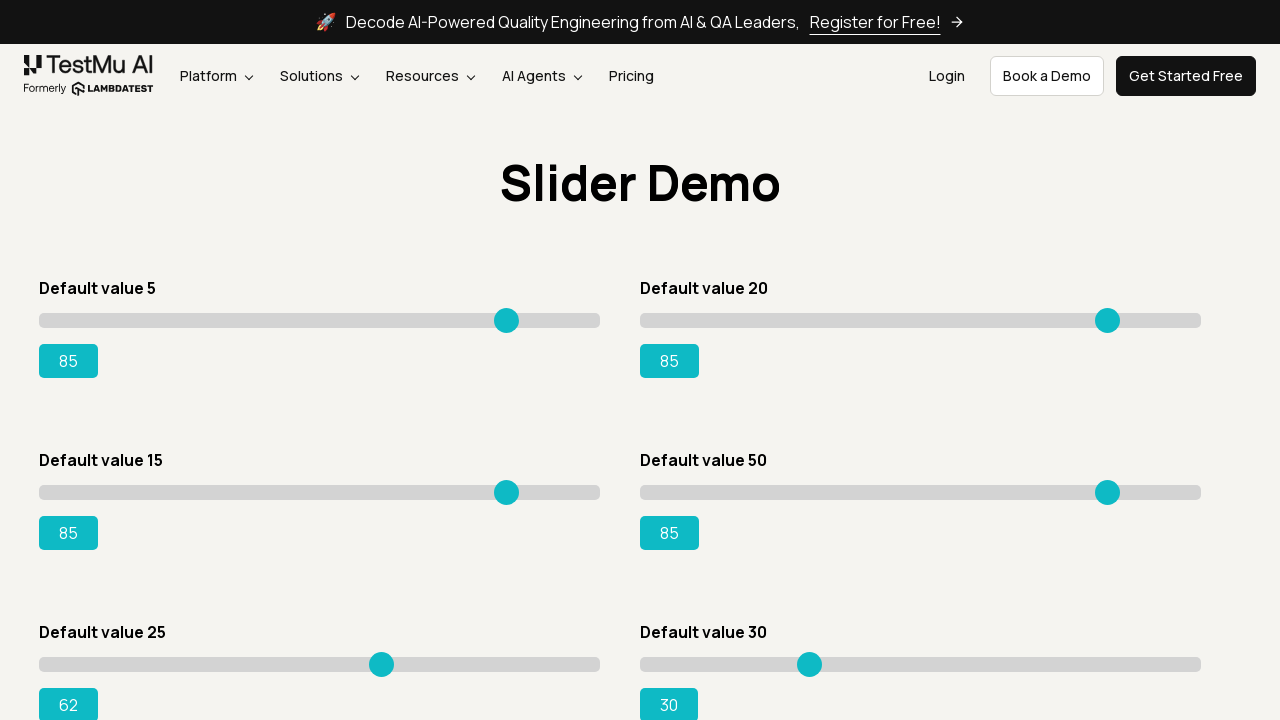

Pressed ArrowRight on slider 5 (iteration 38) on xpath=//input[@type='range'] >> nth=4
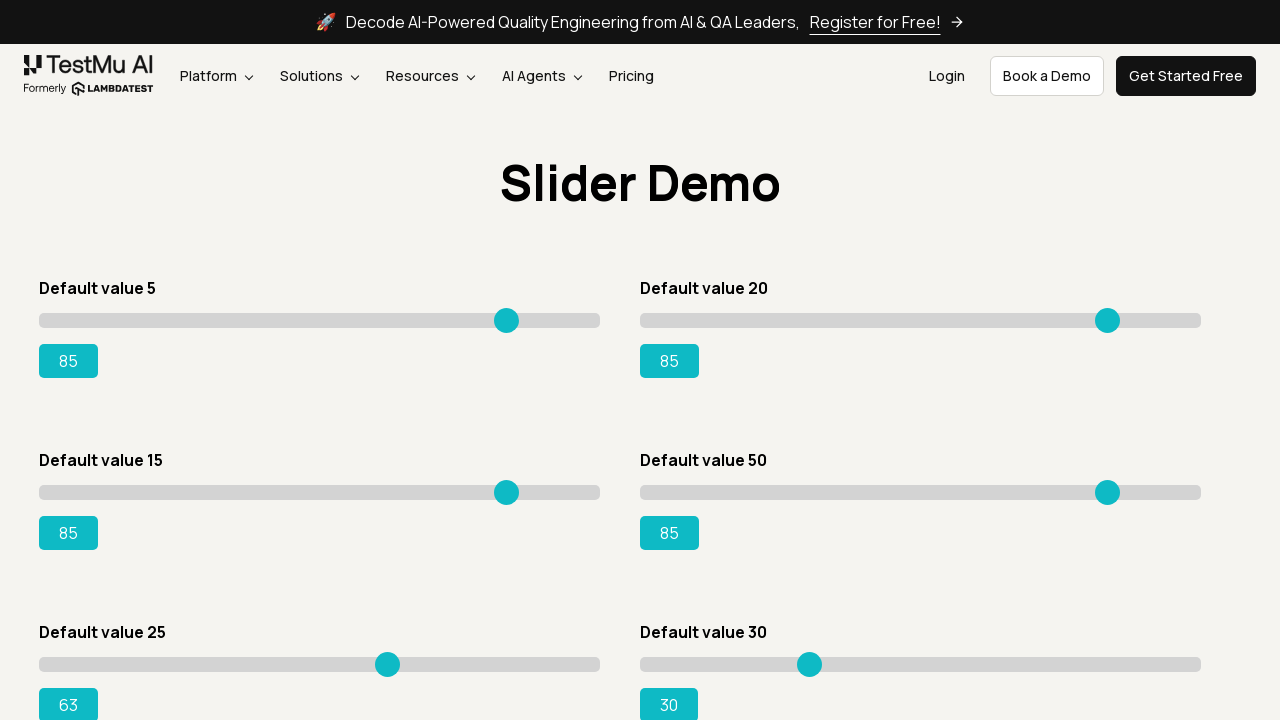

Pressed ArrowRight on slider 5 (iteration 39) on xpath=//input[@type='range'] >> nth=4
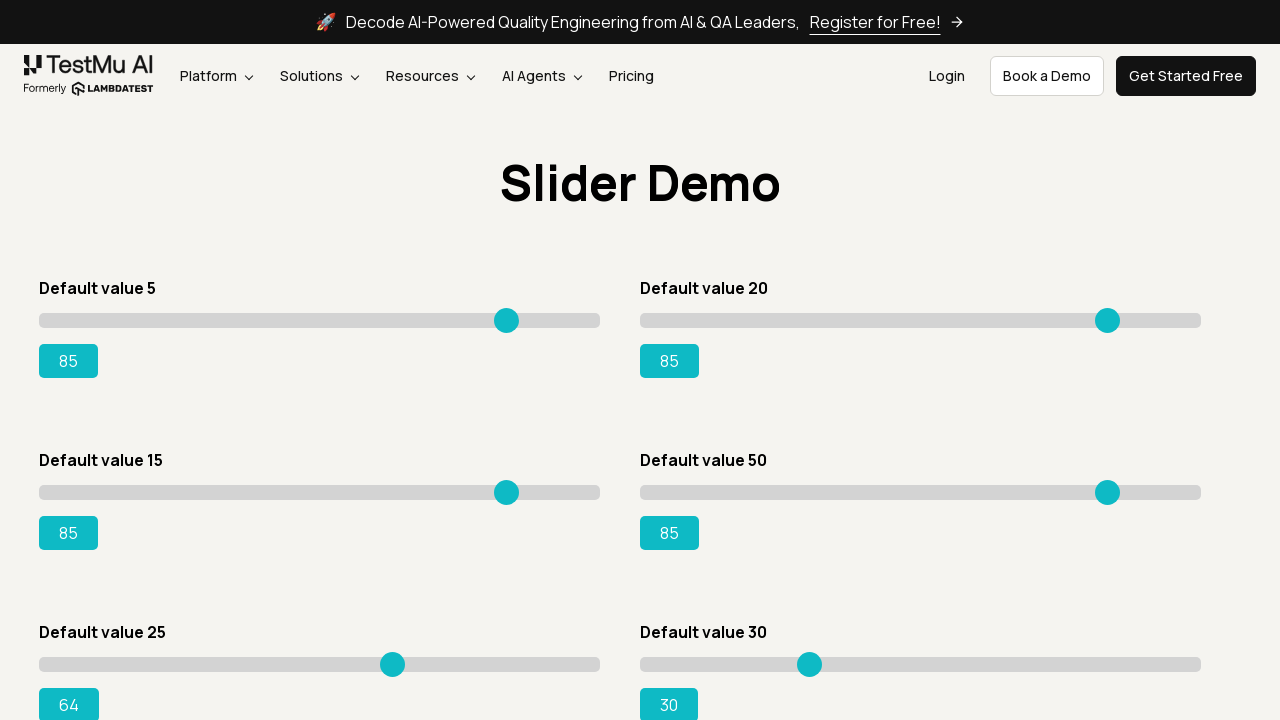

Pressed ArrowRight on slider 5 (iteration 40) on xpath=//input[@type='range'] >> nth=4
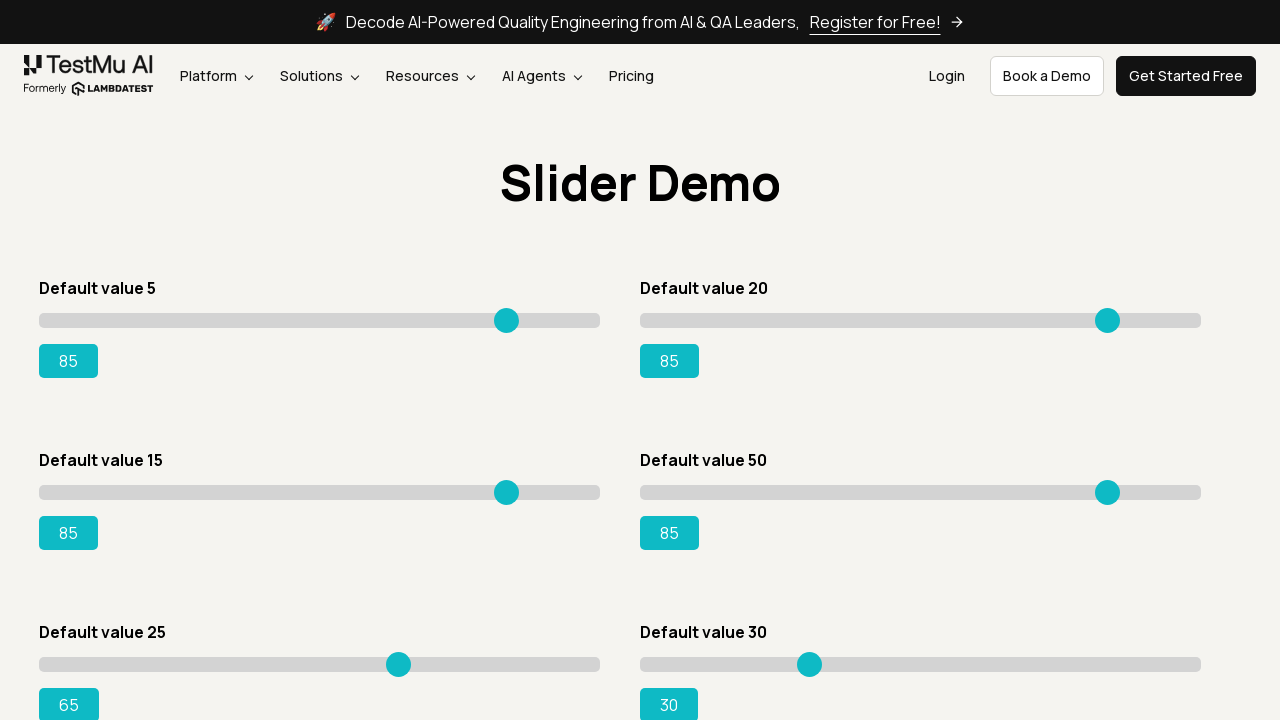

Pressed ArrowRight on slider 5 (iteration 41) on xpath=//input[@type='range'] >> nth=4
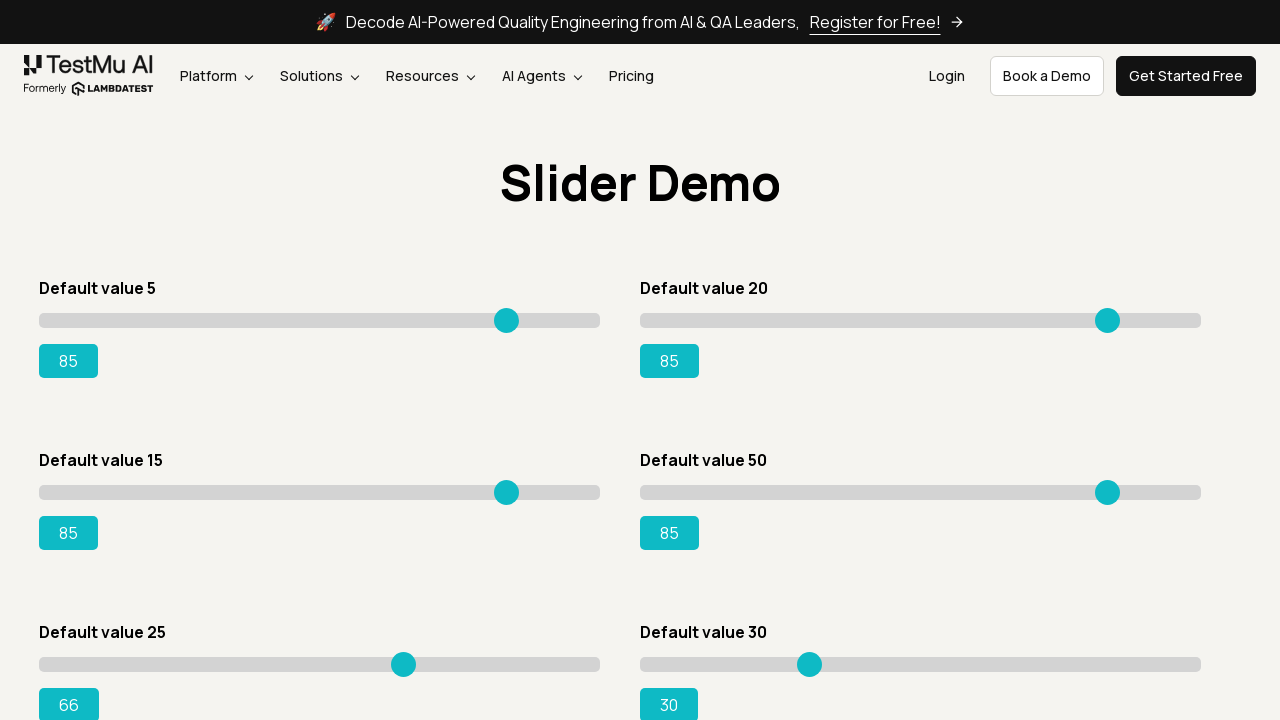

Pressed ArrowRight on slider 5 (iteration 42) on xpath=//input[@type='range'] >> nth=4
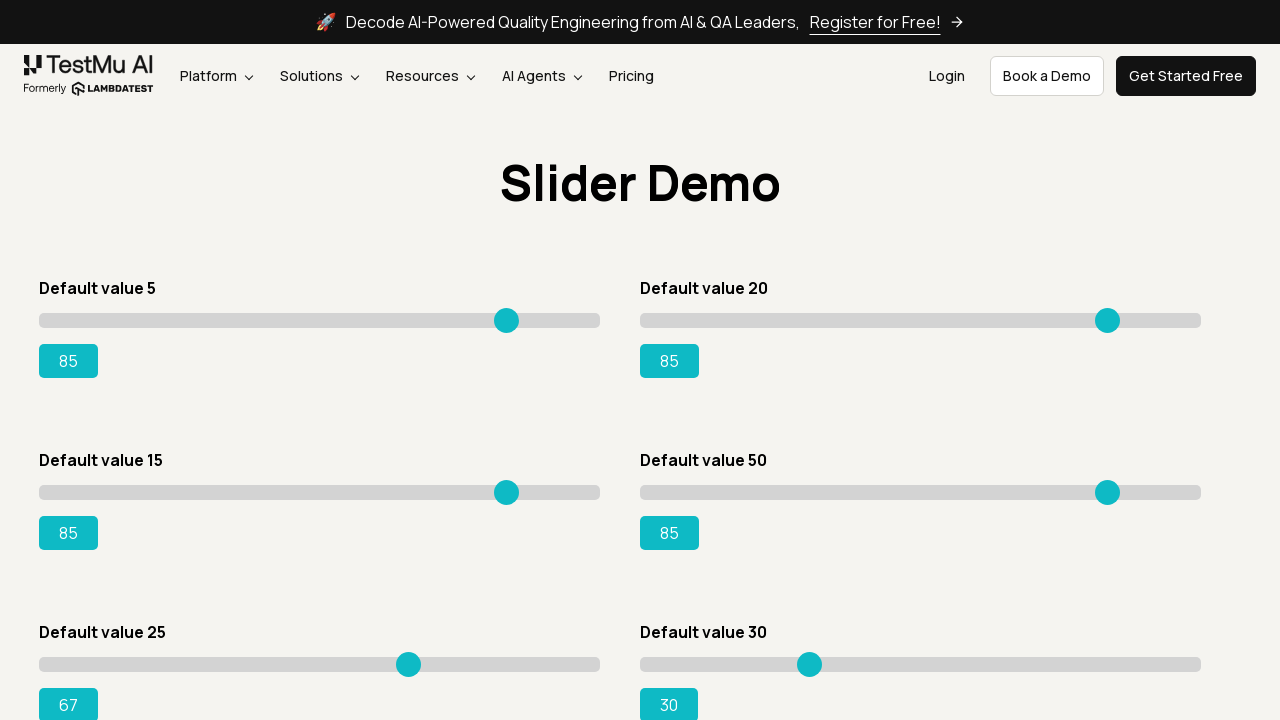

Pressed ArrowRight on slider 5 (iteration 43) on xpath=//input[@type='range'] >> nth=4
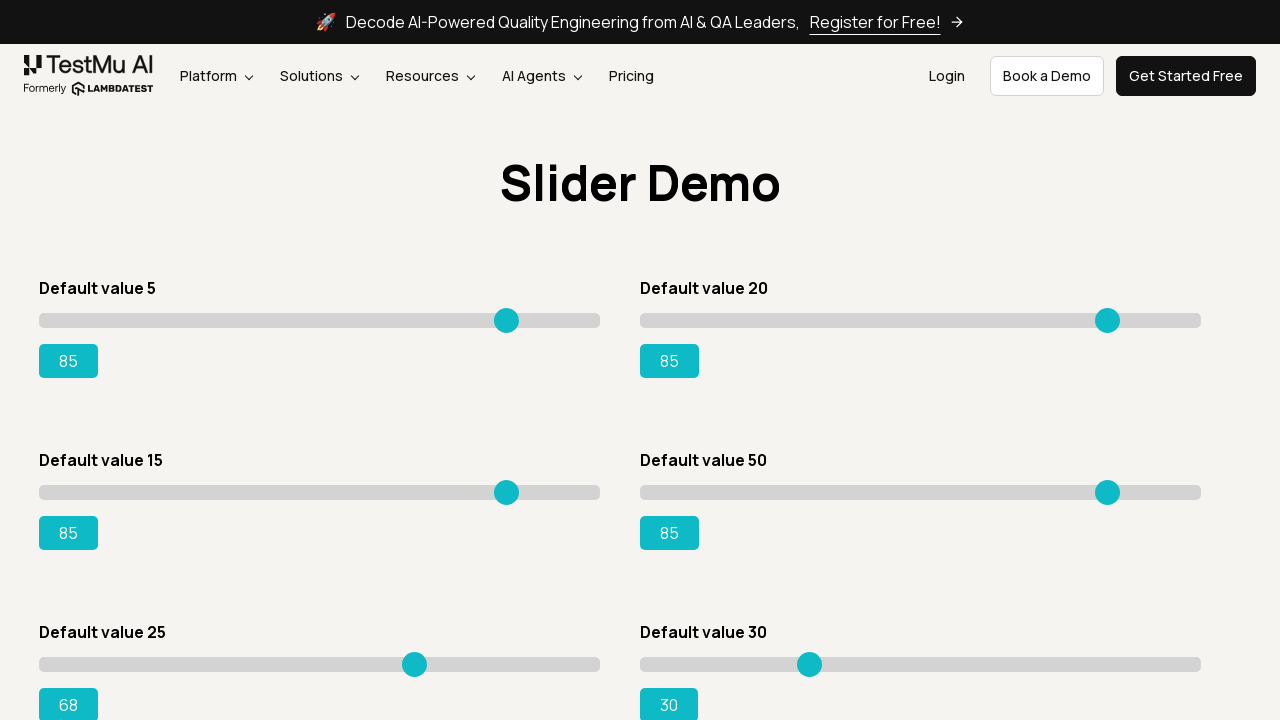

Pressed ArrowRight on slider 5 (iteration 44) on xpath=//input[@type='range'] >> nth=4
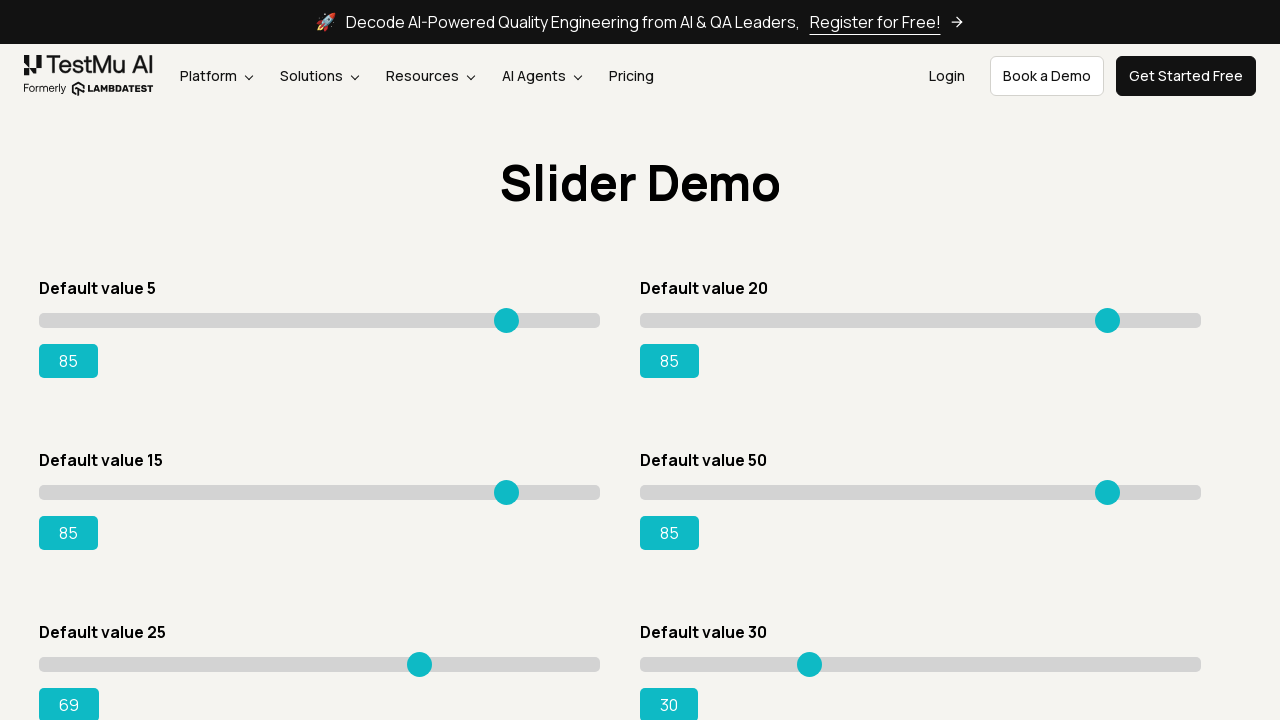

Pressed ArrowRight on slider 5 (iteration 45) on xpath=//input[@type='range'] >> nth=4
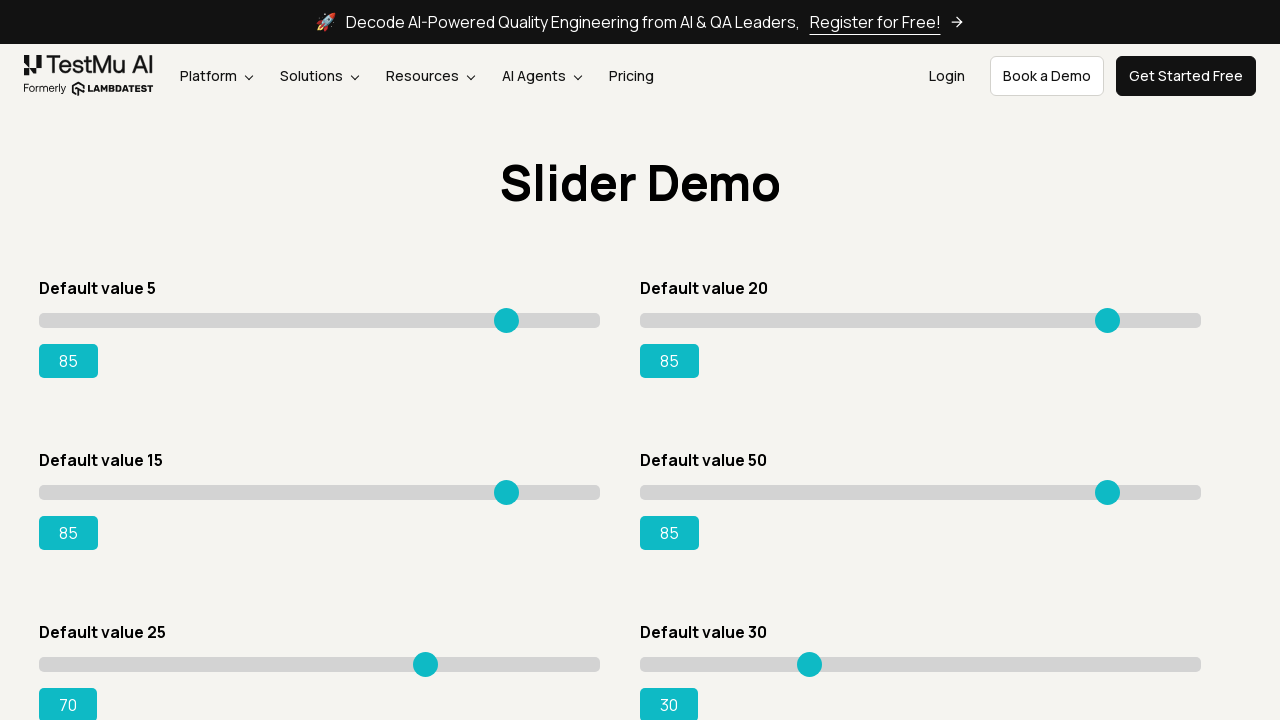

Pressed ArrowRight on slider 5 (iteration 46) on xpath=//input[@type='range'] >> nth=4
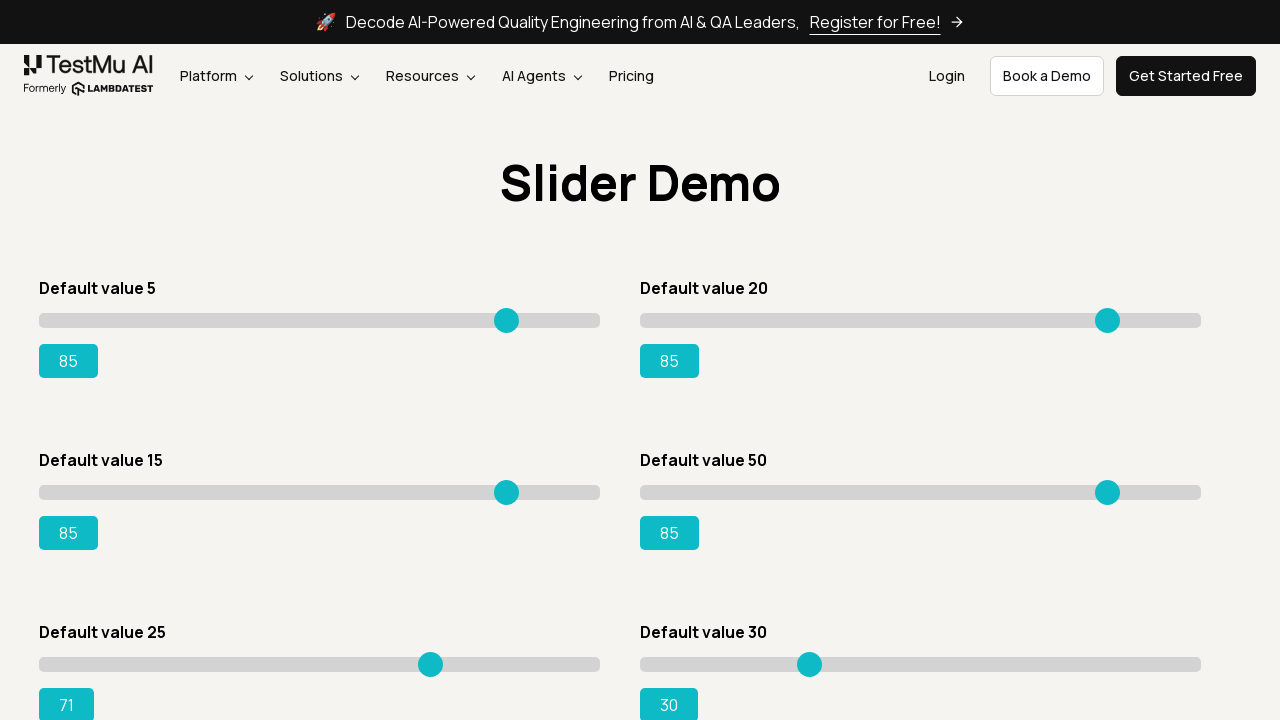

Pressed ArrowRight on slider 5 (iteration 47) on xpath=//input[@type='range'] >> nth=4
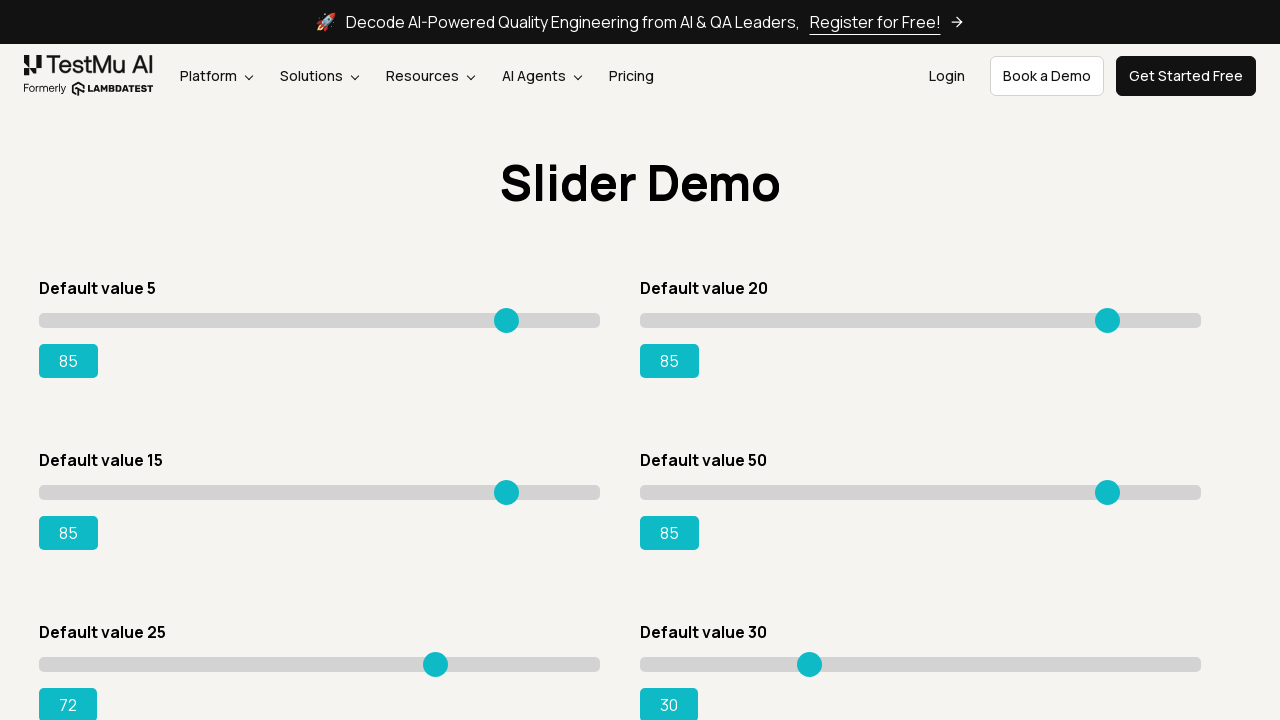

Pressed ArrowRight on slider 5 (iteration 48) on xpath=//input[@type='range'] >> nth=4
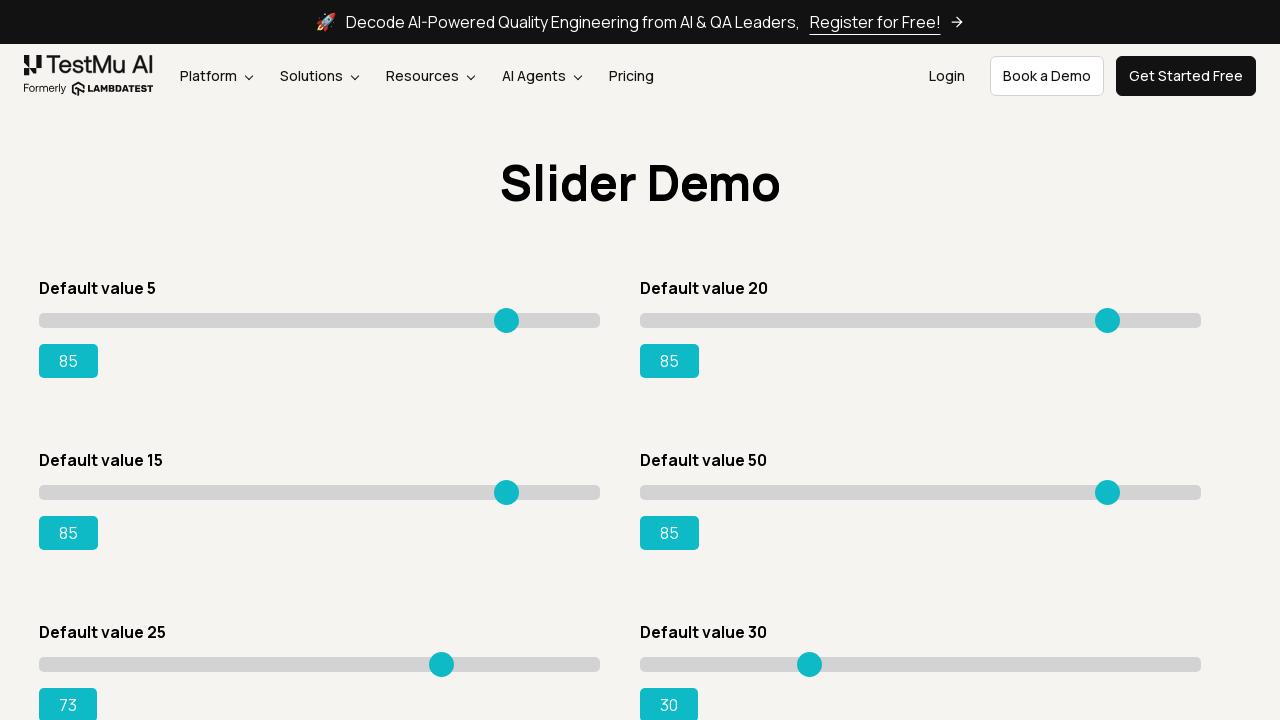

Pressed ArrowRight on slider 5 (iteration 49) on xpath=//input[@type='range'] >> nth=4
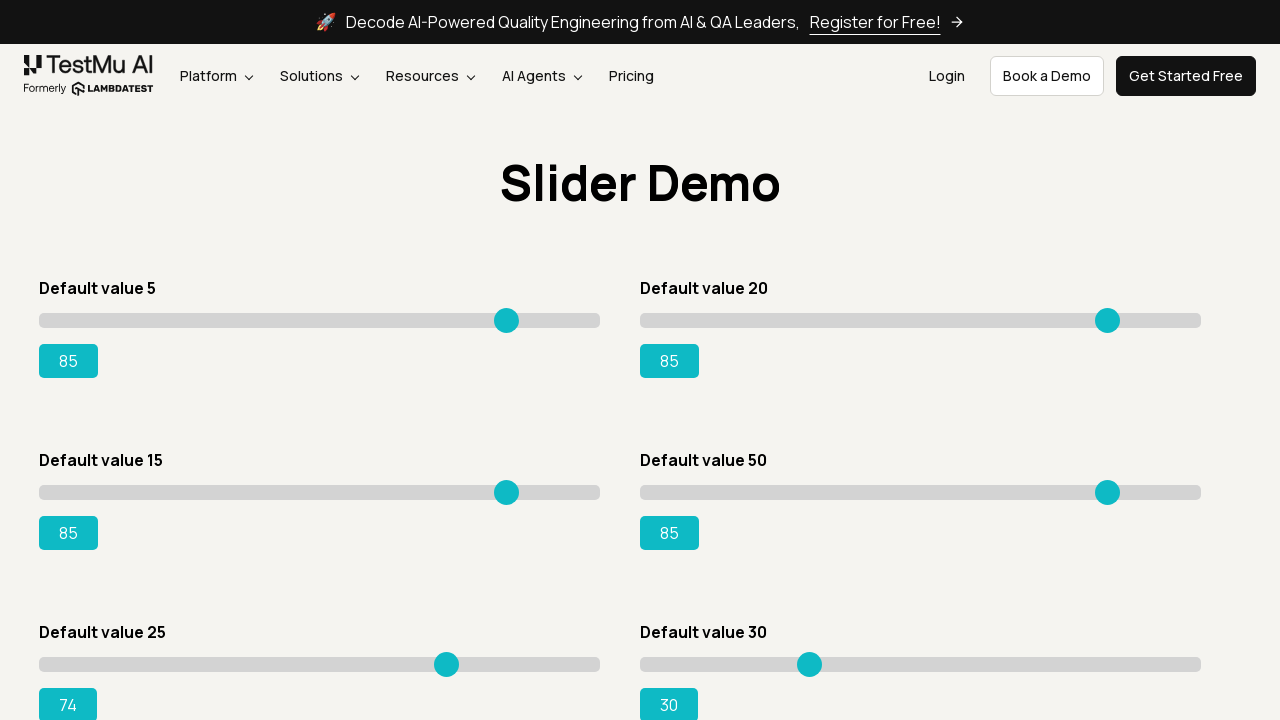

Pressed ArrowRight on slider 5 (iteration 50) on xpath=//input[@type='range'] >> nth=4
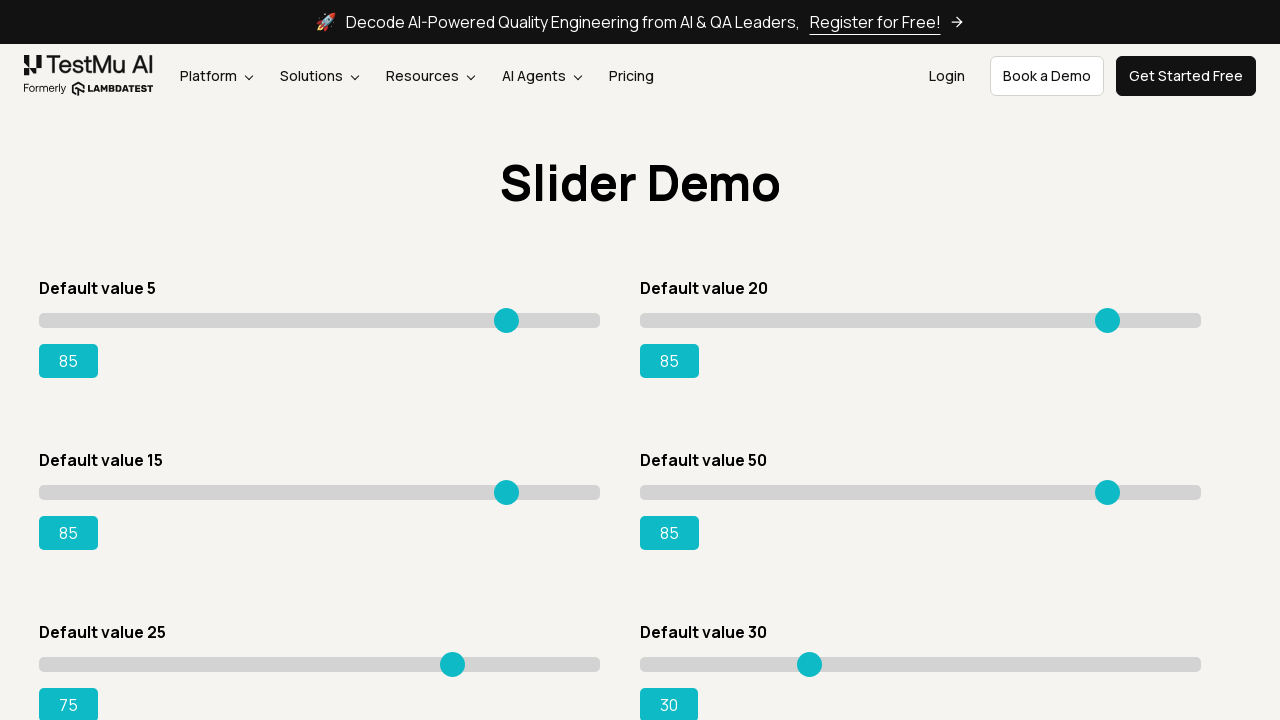

Pressed ArrowRight on slider 5 (iteration 51) on xpath=//input[@type='range'] >> nth=4
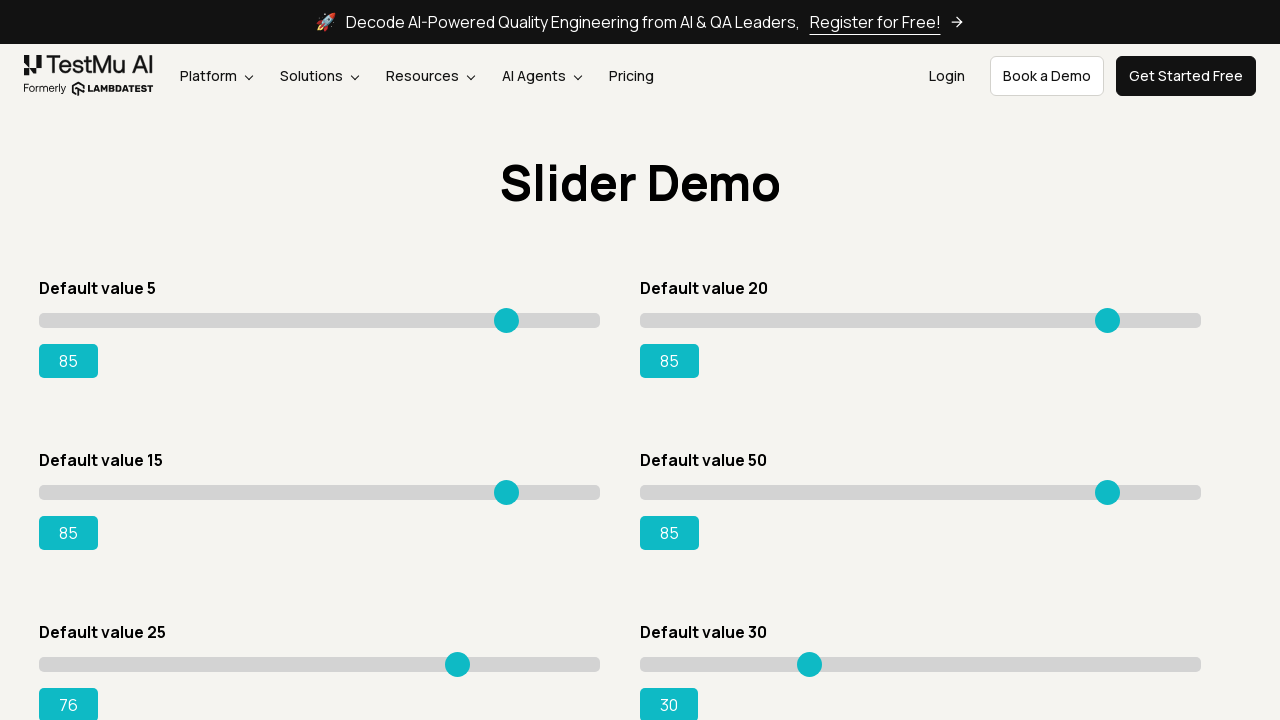

Pressed ArrowRight on slider 5 (iteration 52) on xpath=//input[@type='range'] >> nth=4
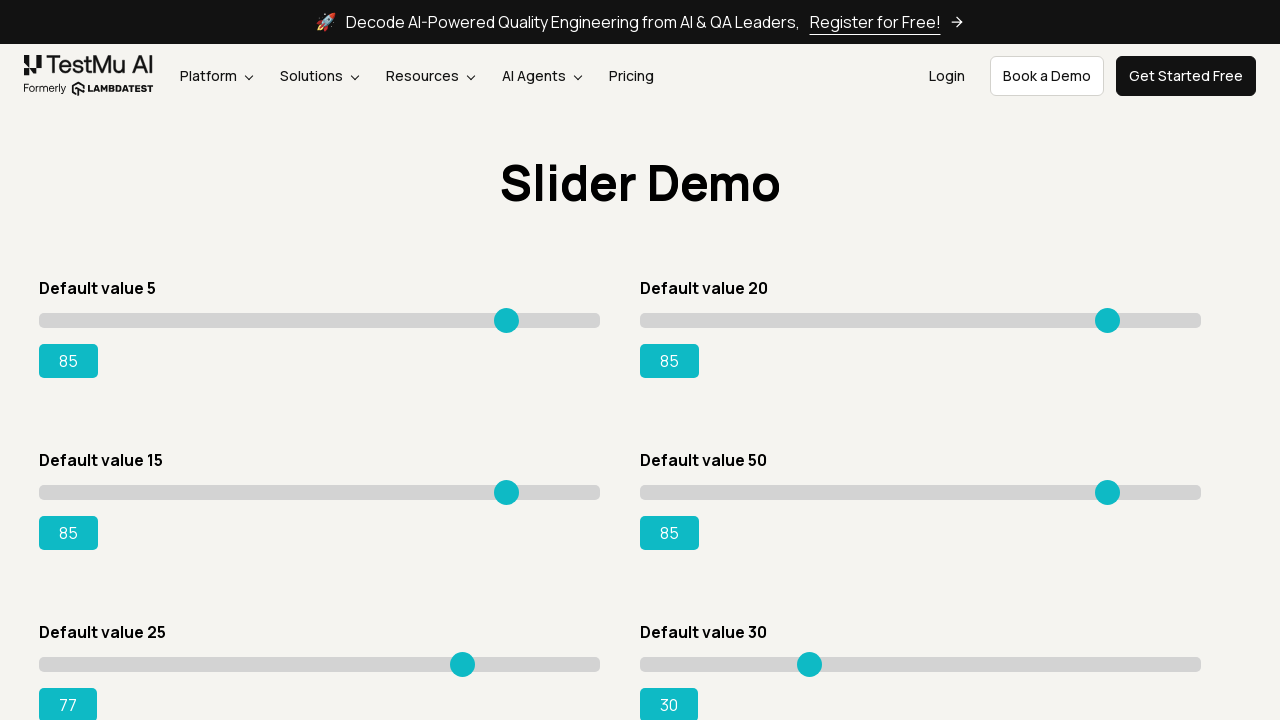

Pressed ArrowRight on slider 5 (iteration 53) on xpath=//input[@type='range'] >> nth=4
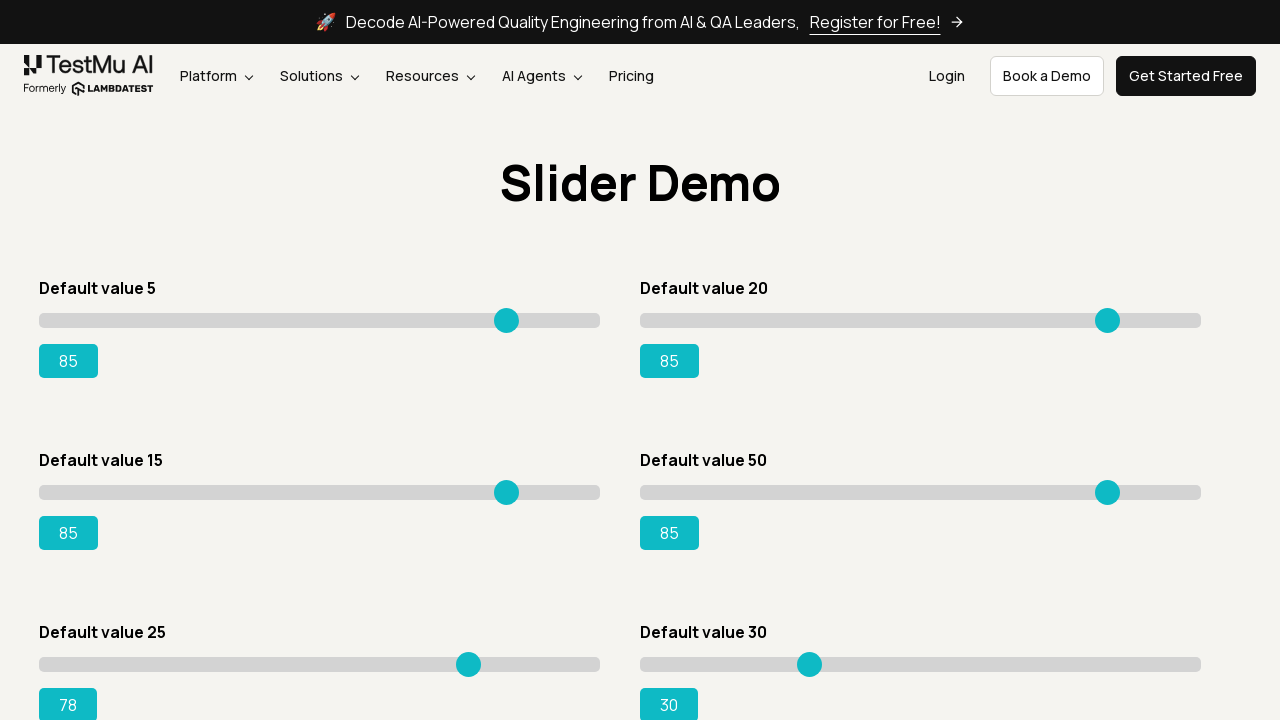

Pressed ArrowRight on slider 5 (iteration 54) on xpath=//input[@type='range'] >> nth=4
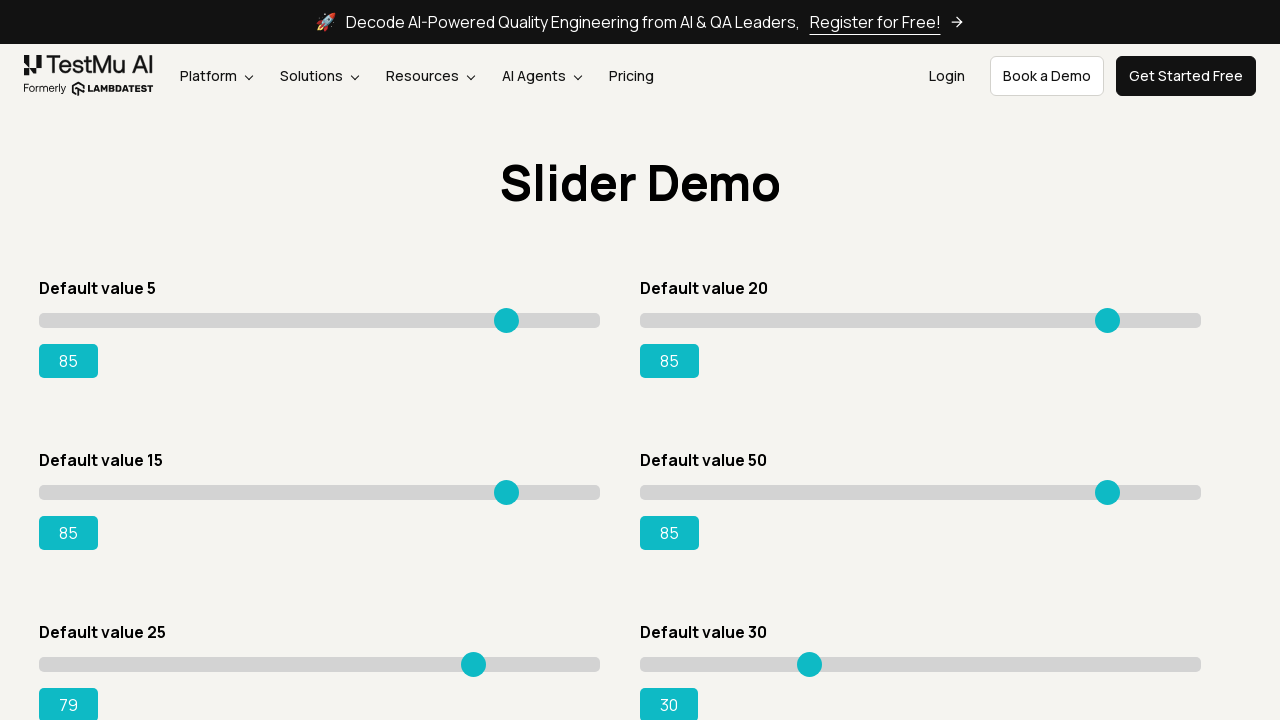

Pressed ArrowRight on slider 5 (iteration 55) on xpath=//input[@type='range'] >> nth=4
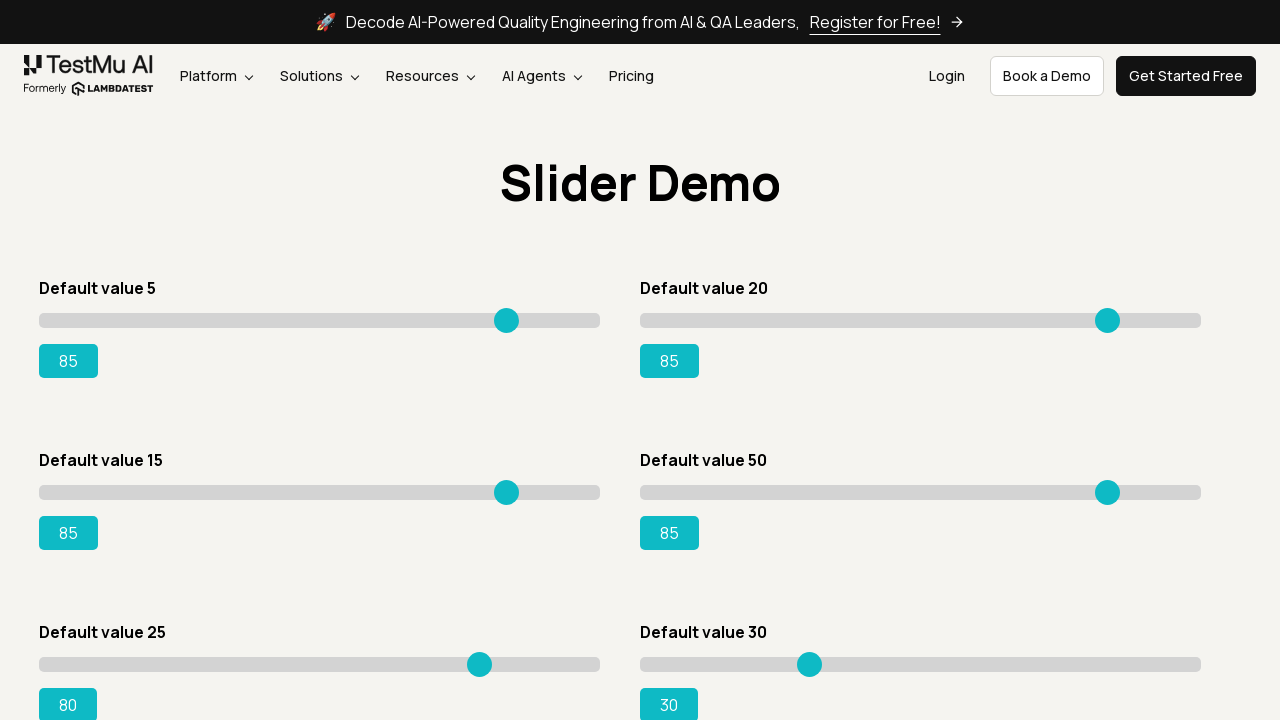

Pressed ArrowRight on slider 5 (iteration 56) on xpath=//input[@type='range'] >> nth=4
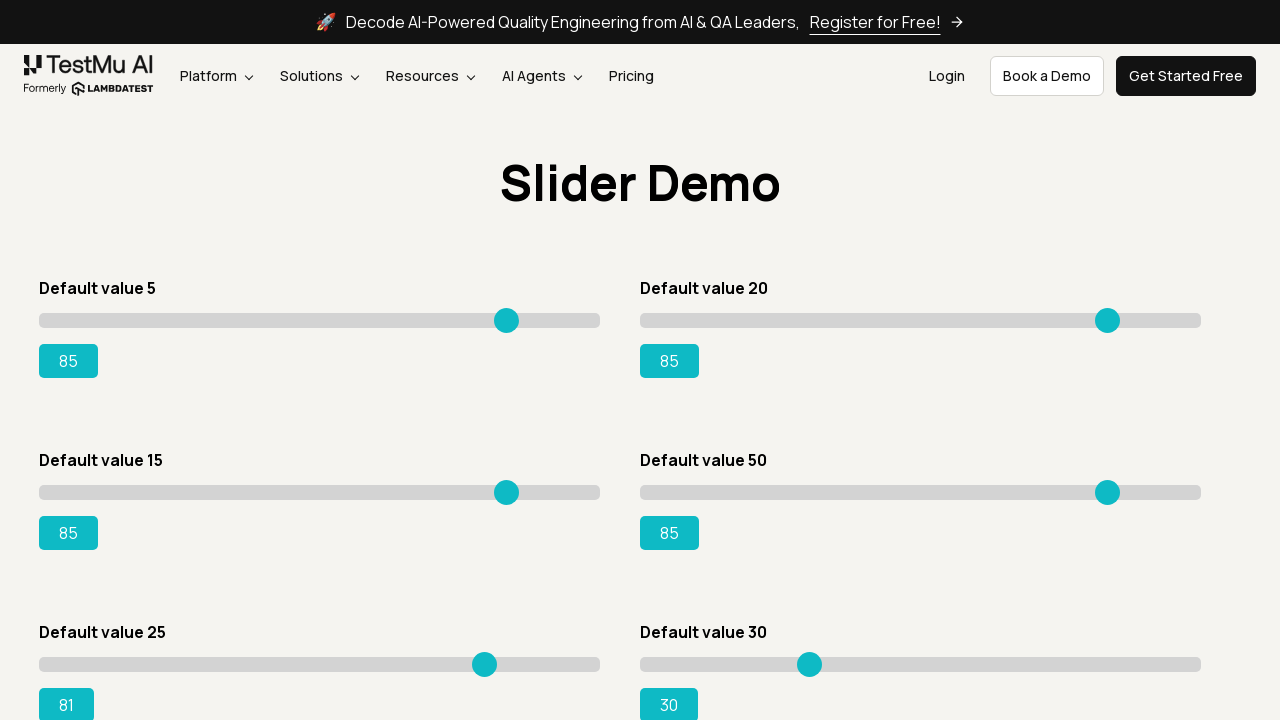

Pressed ArrowRight on slider 5 (iteration 57) on xpath=//input[@type='range'] >> nth=4
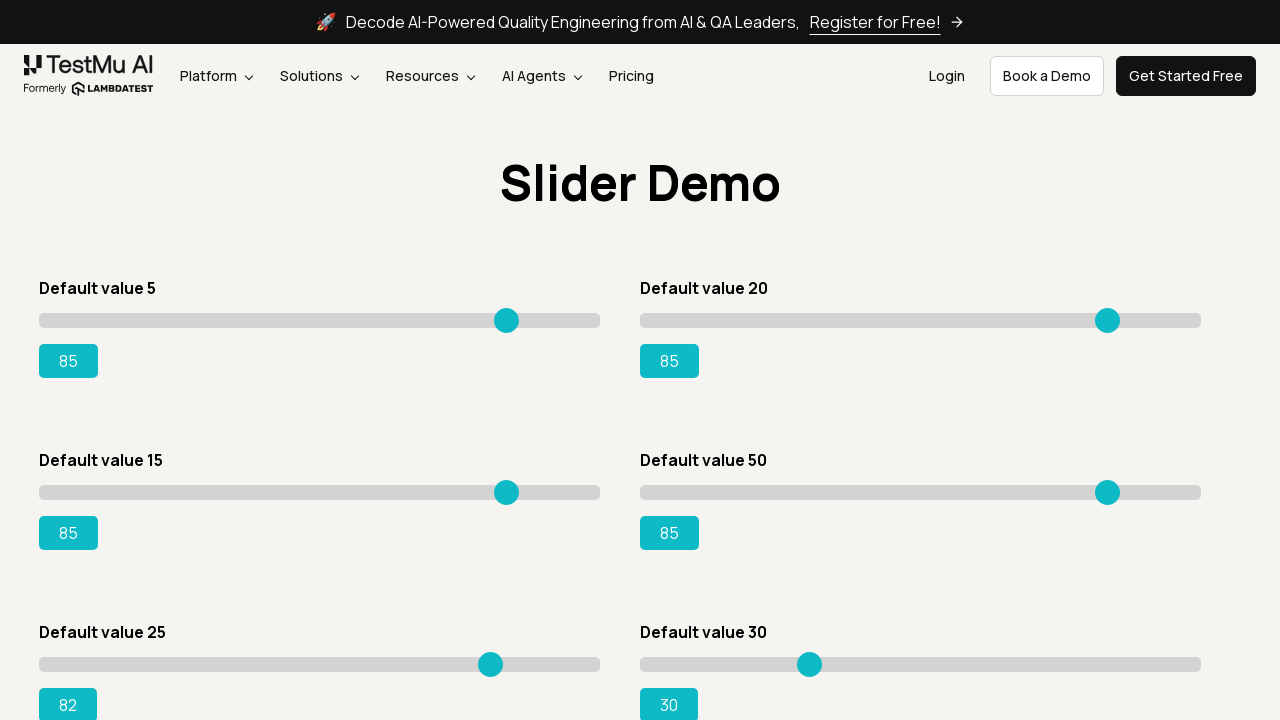

Pressed ArrowRight on slider 5 (iteration 58) on xpath=//input[@type='range'] >> nth=4
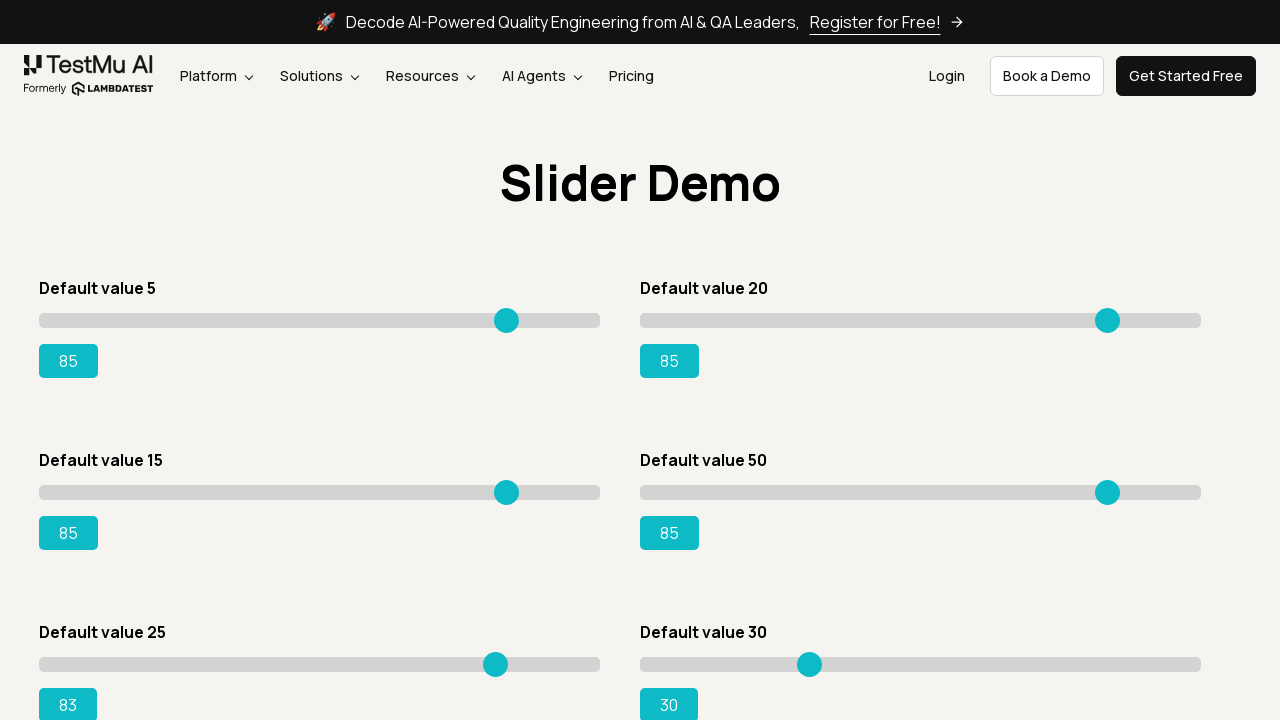

Pressed ArrowRight on slider 5 (iteration 59) on xpath=//input[@type='range'] >> nth=4
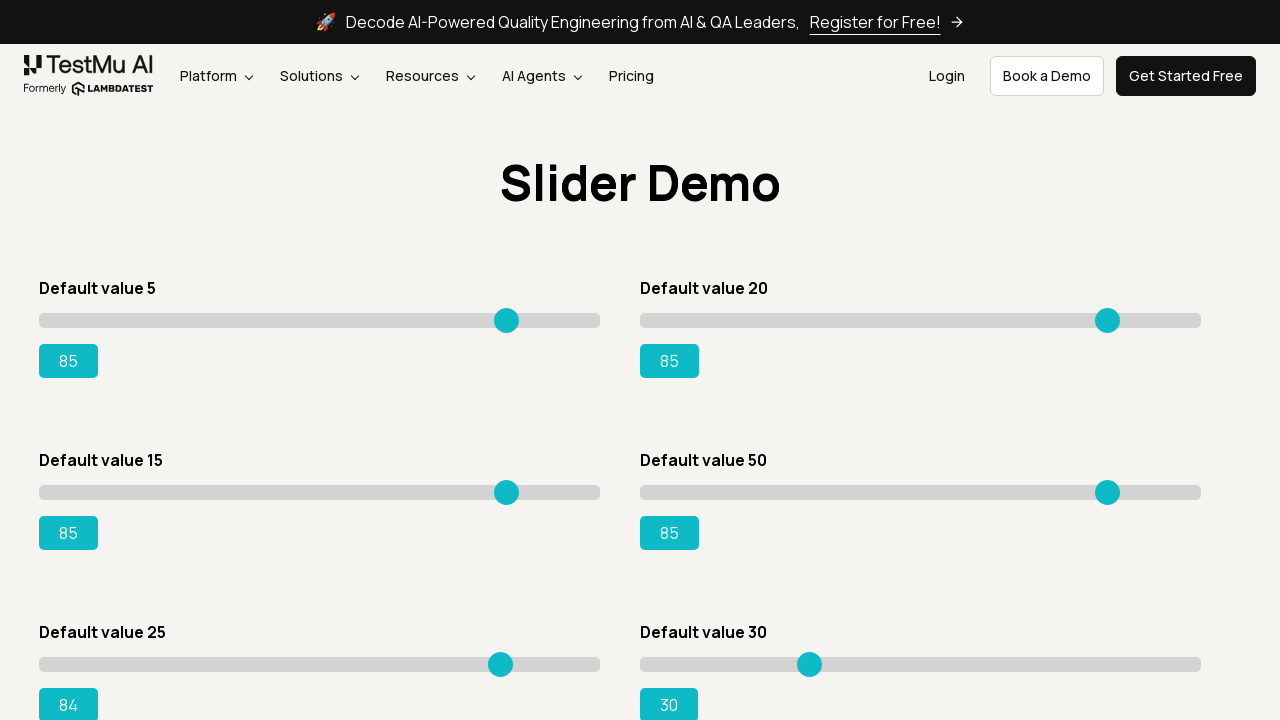

Pressed ArrowRight on slider 5 (iteration 60) on xpath=//input[@type='range'] >> nth=4
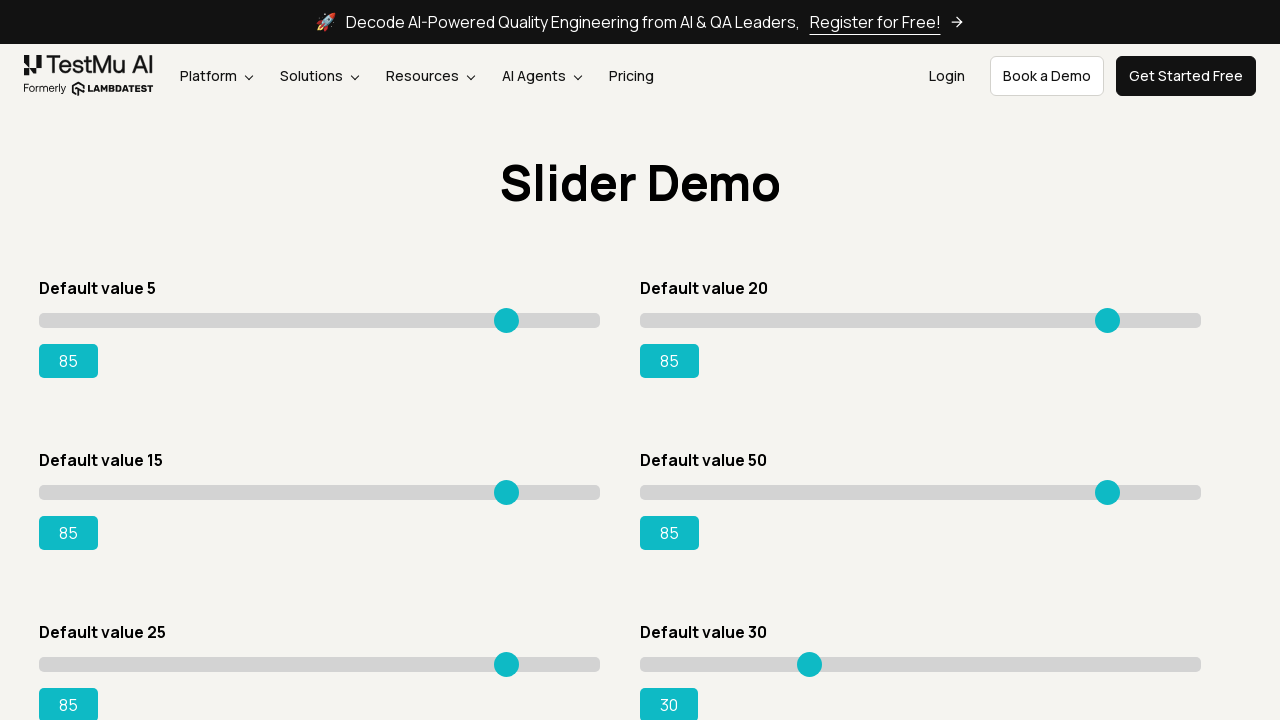

Slider 5 successfully set to value 85
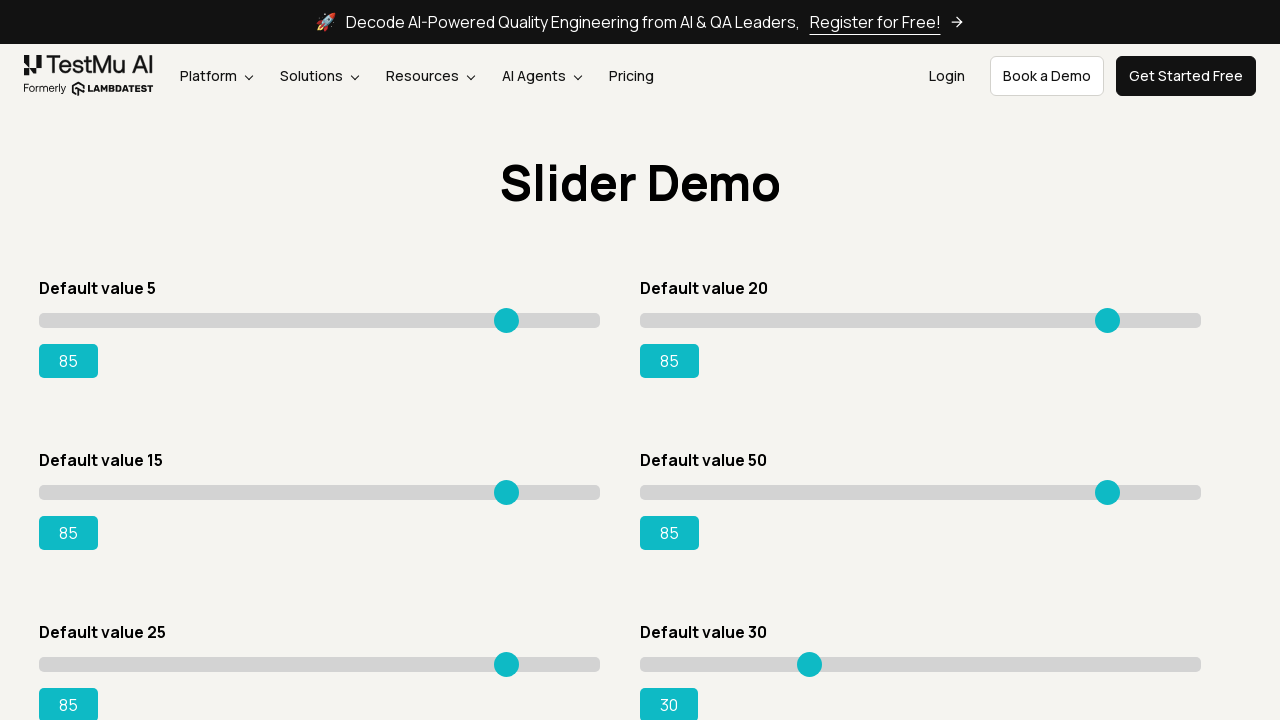

Pressed ArrowRight on slider 6 (iteration 1) on xpath=//input[@type='range'] >> nth=5
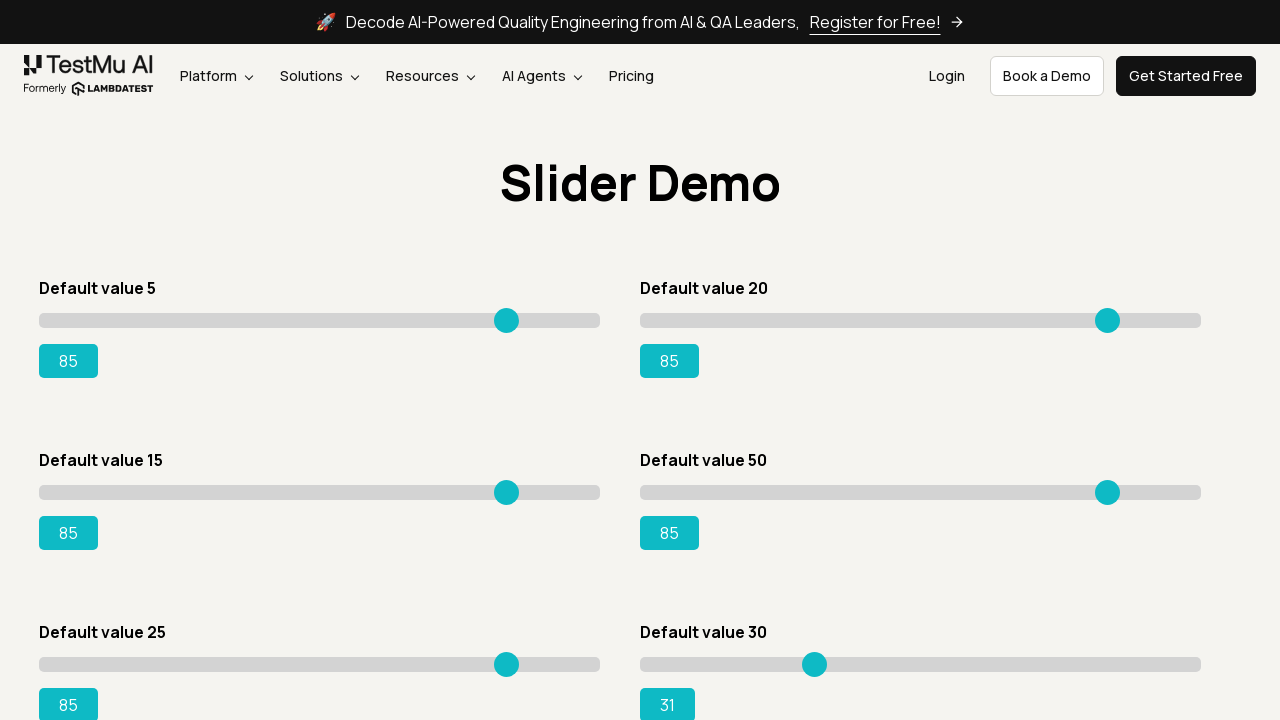

Pressed ArrowRight on slider 6 (iteration 2) on xpath=//input[@type='range'] >> nth=5
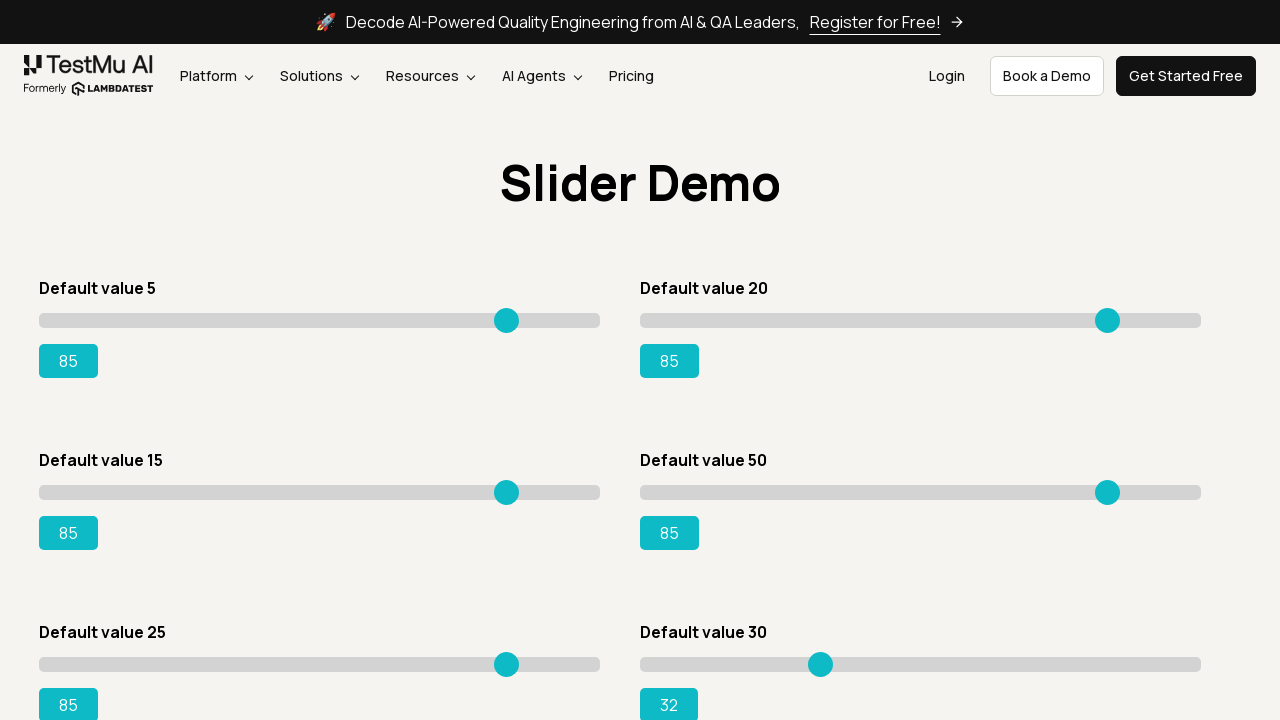

Pressed ArrowRight on slider 6 (iteration 3) on xpath=//input[@type='range'] >> nth=5
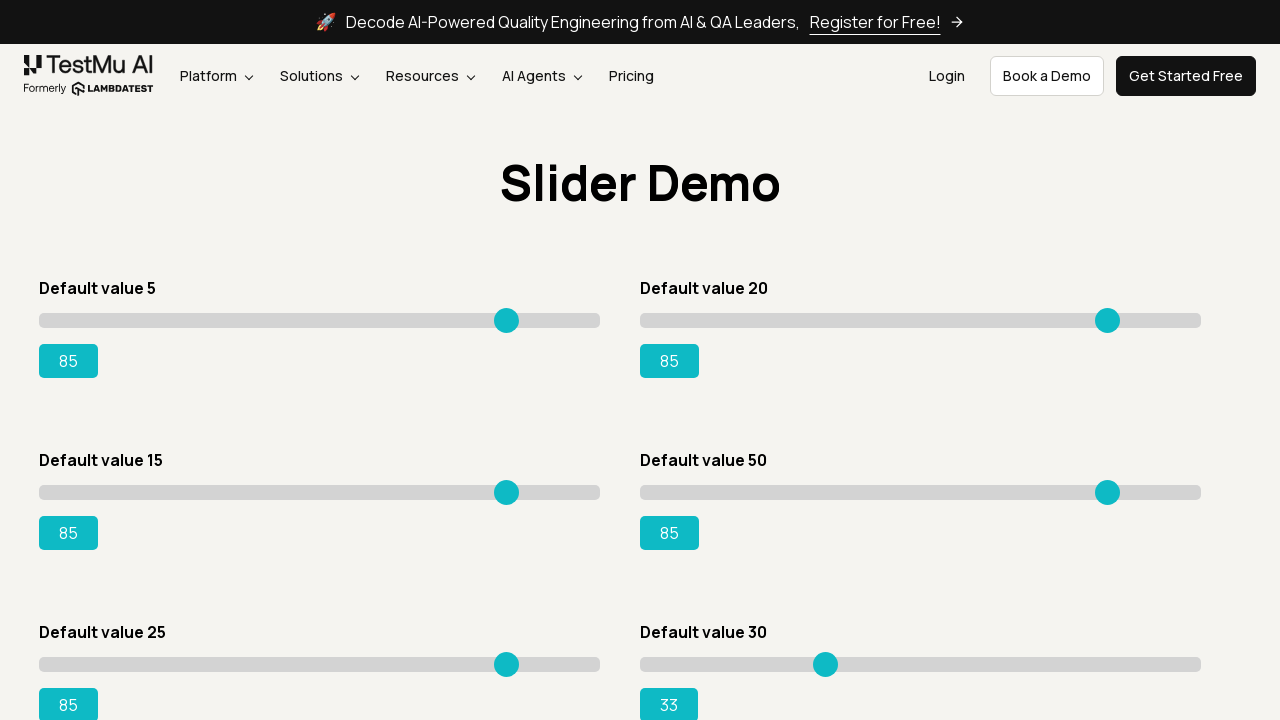

Pressed ArrowRight on slider 6 (iteration 4) on xpath=//input[@type='range'] >> nth=5
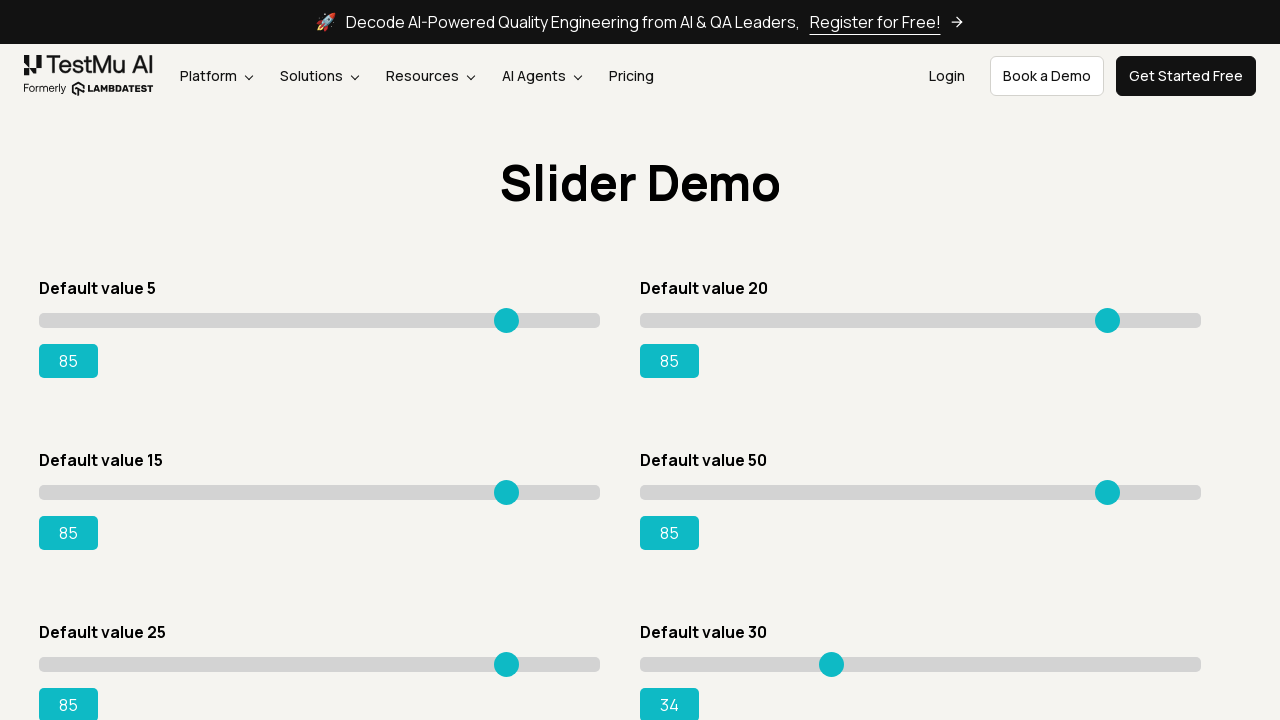

Pressed ArrowRight on slider 6 (iteration 5) on xpath=//input[@type='range'] >> nth=5
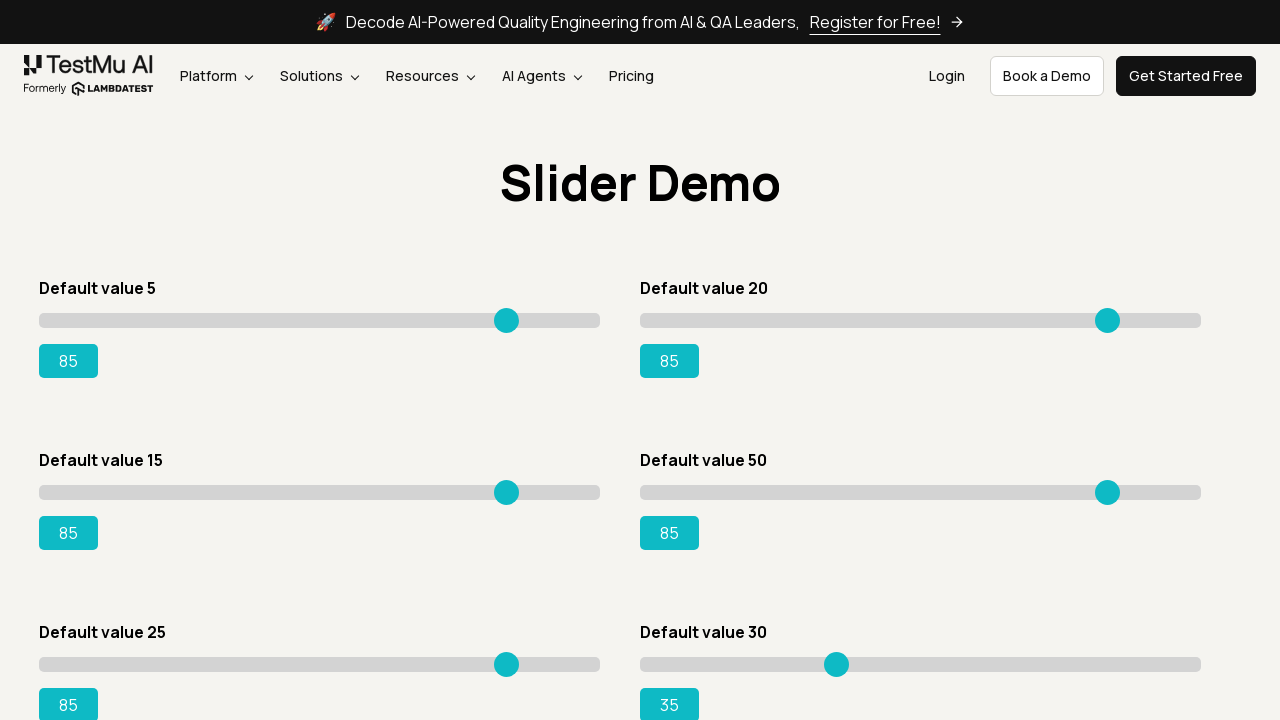

Pressed ArrowRight on slider 6 (iteration 6) on xpath=//input[@type='range'] >> nth=5
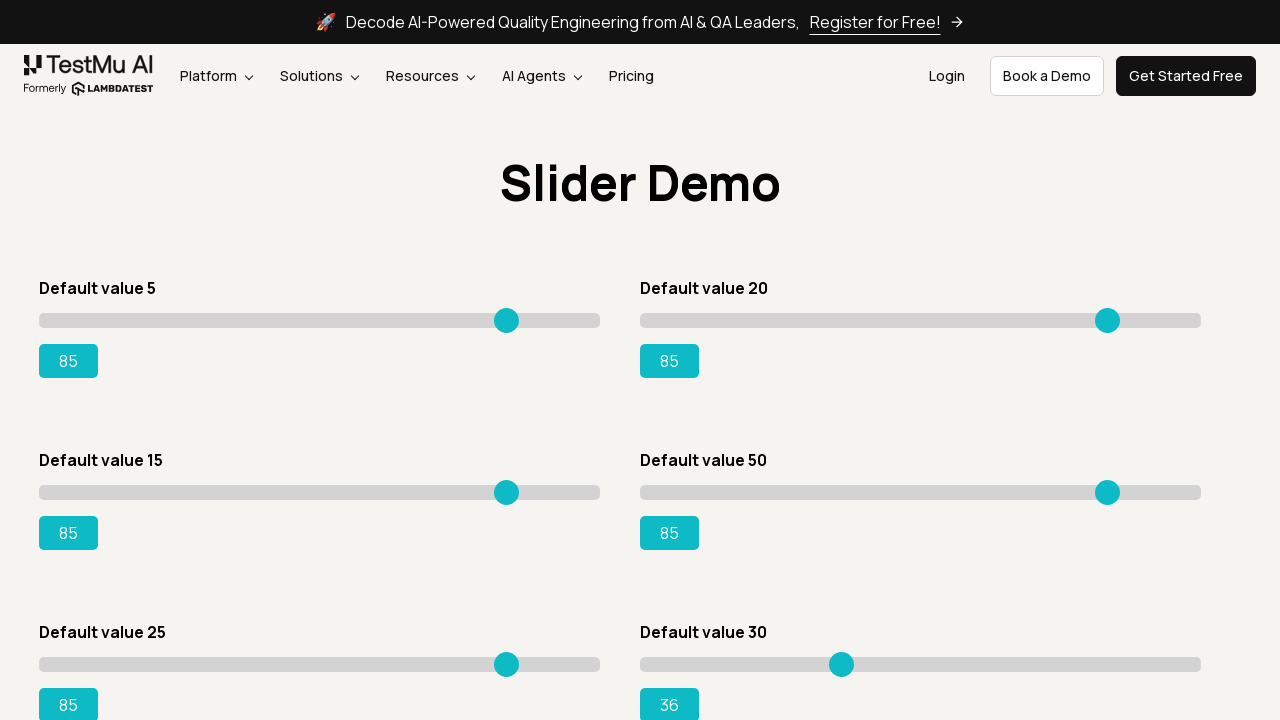

Pressed ArrowRight on slider 6 (iteration 7) on xpath=//input[@type='range'] >> nth=5
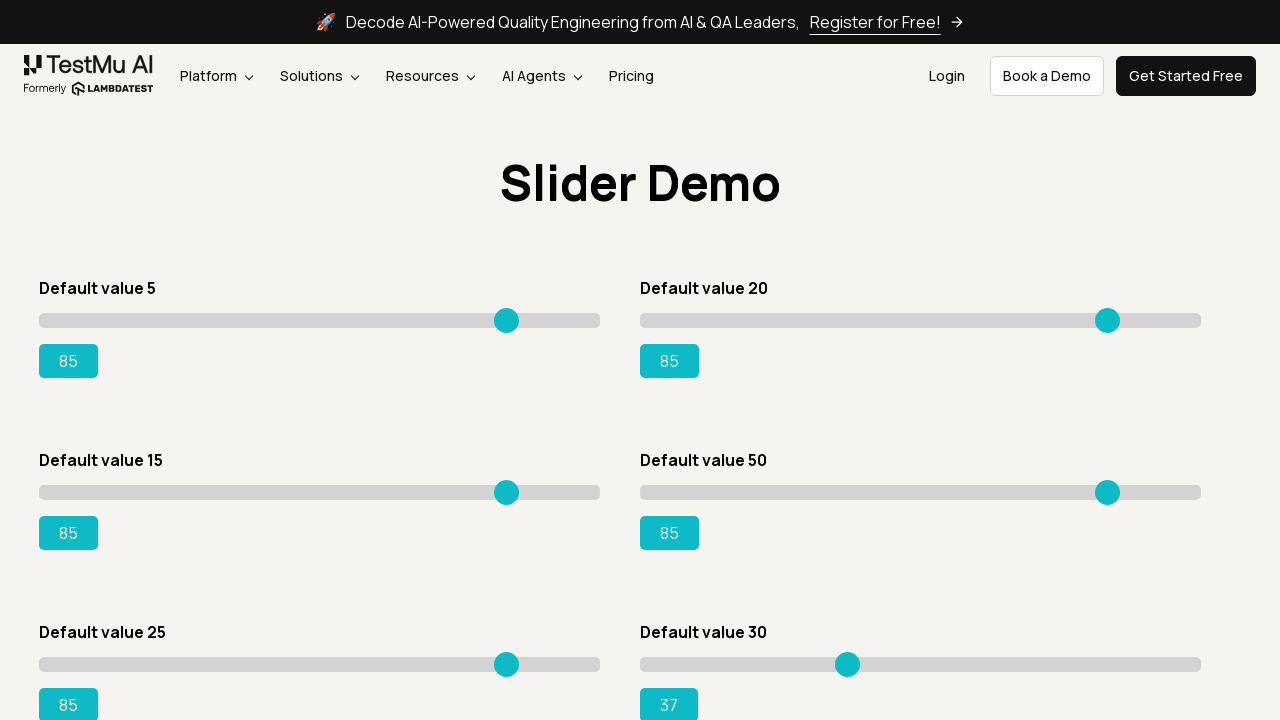

Pressed ArrowRight on slider 6 (iteration 8) on xpath=//input[@type='range'] >> nth=5
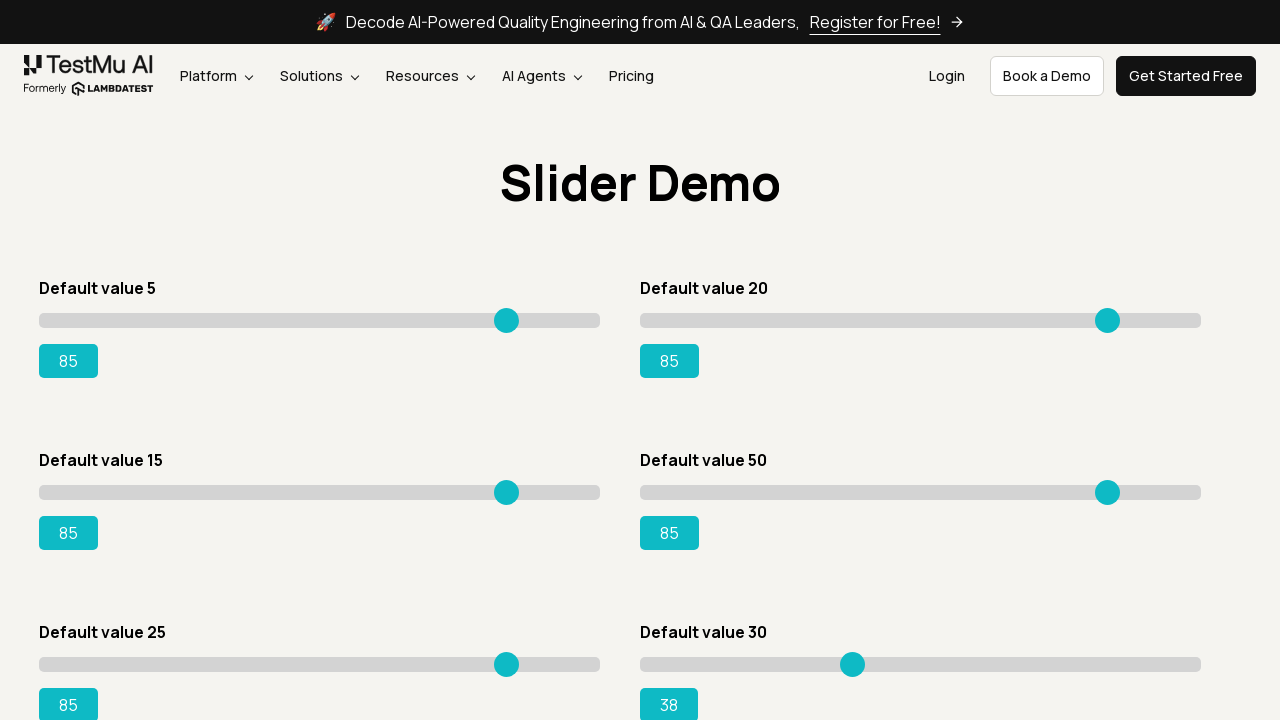

Pressed ArrowRight on slider 6 (iteration 9) on xpath=//input[@type='range'] >> nth=5
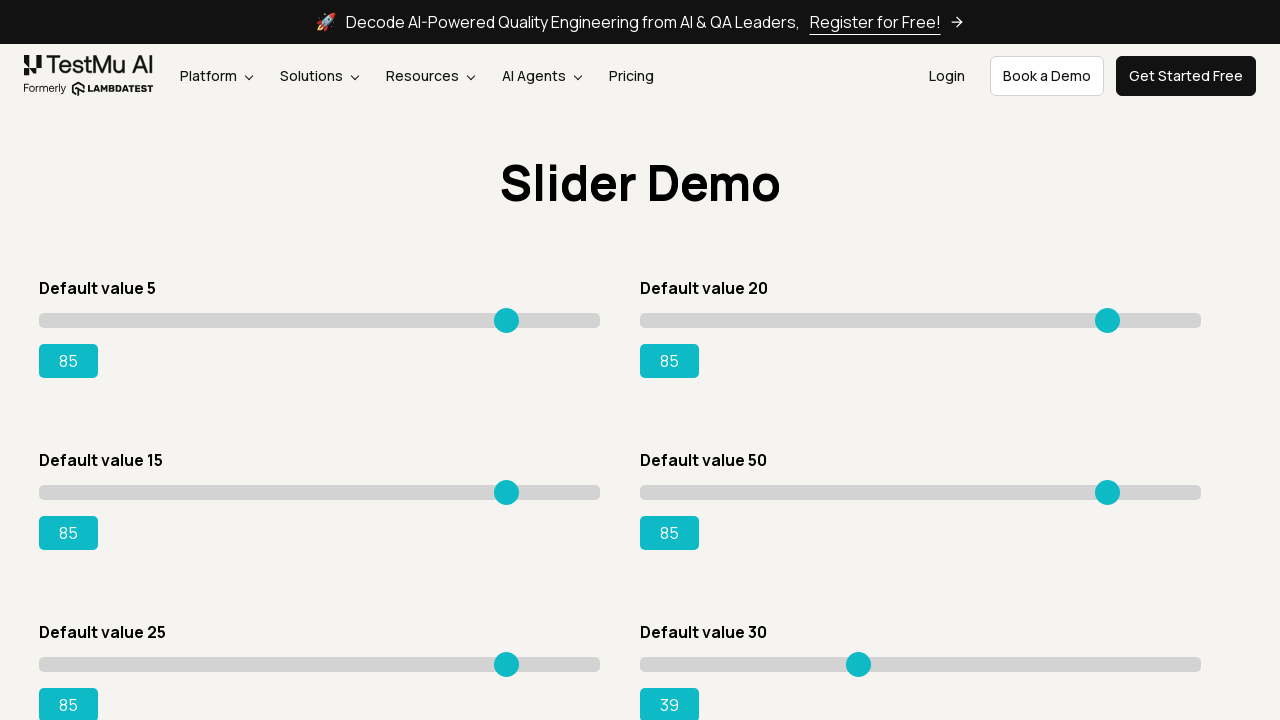

Pressed ArrowRight on slider 6 (iteration 10) on xpath=//input[@type='range'] >> nth=5
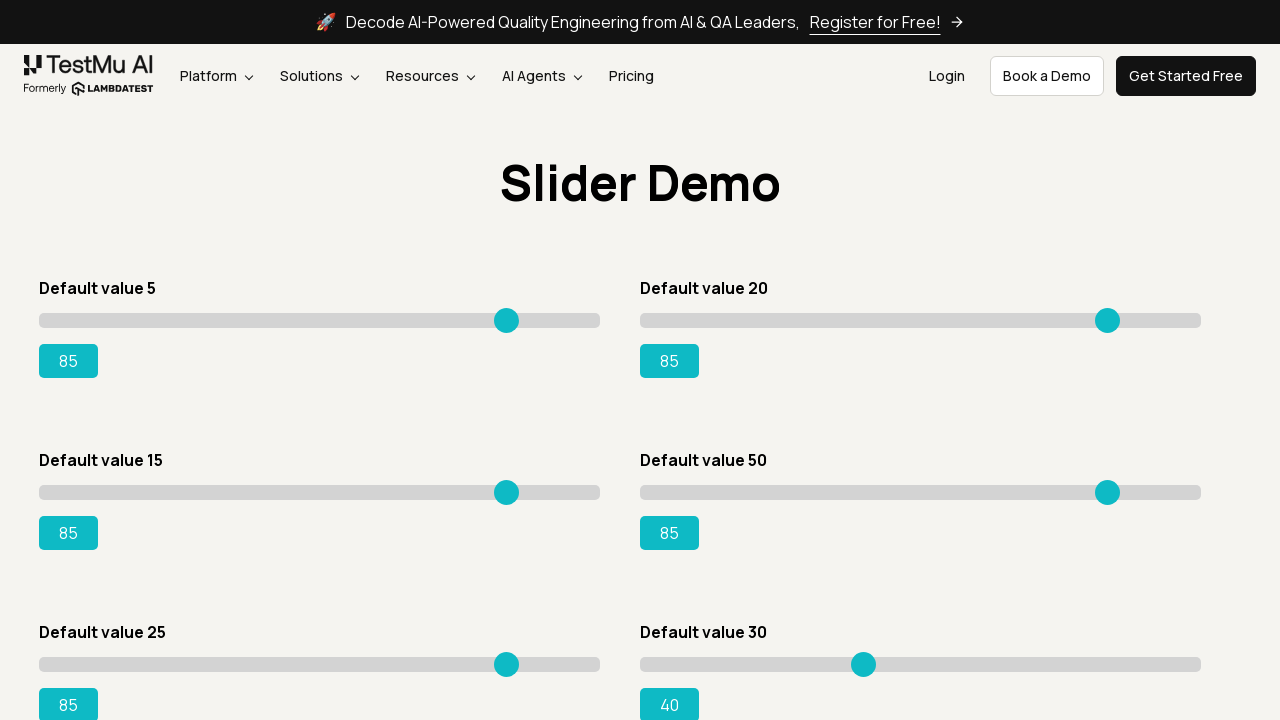

Pressed ArrowRight on slider 6 (iteration 11) on xpath=//input[@type='range'] >> nth=5
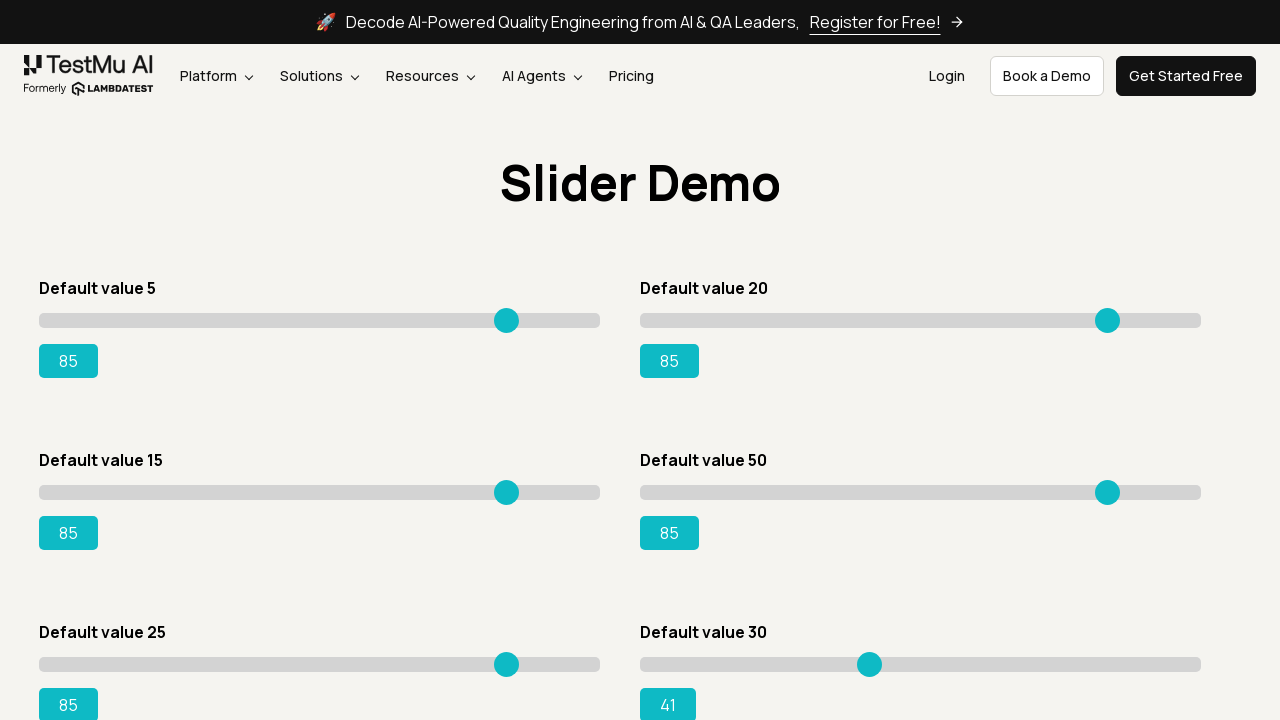

Pressed ArrowRight on slider 6 (iteration 12) on xpath=//input[@type='range'] >> nth=5
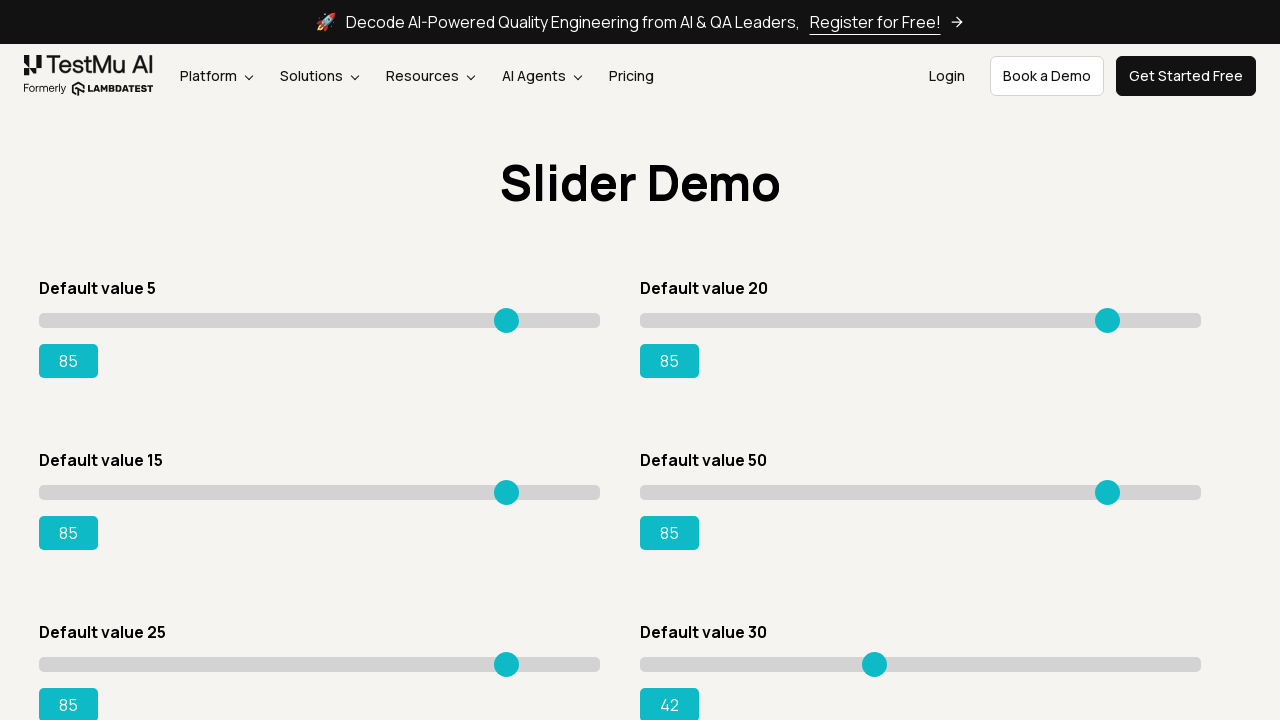

Pressed ArrowRight on slider 6 (iteration 13) on xpath=//input[@type='range'] >> nth=5
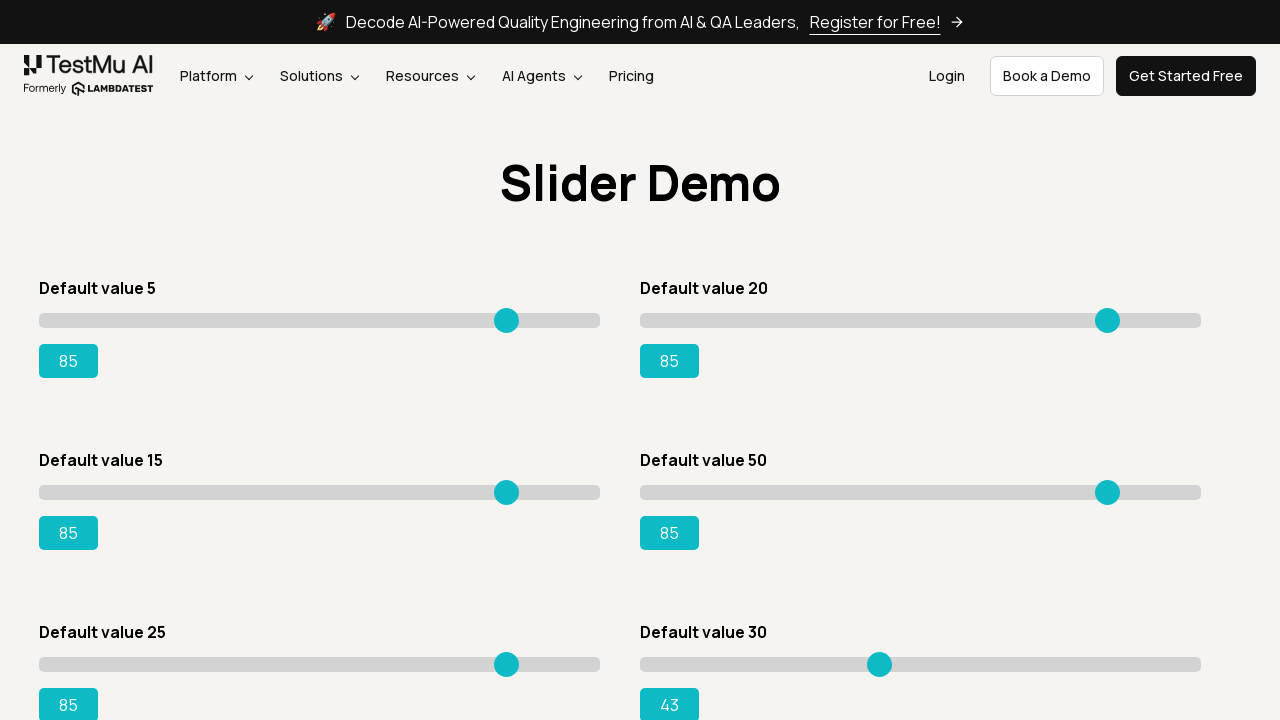

Pressed ArrowRight on slider 6 (iteration 14) on xpath=//input[@type='range'] >> nth=5
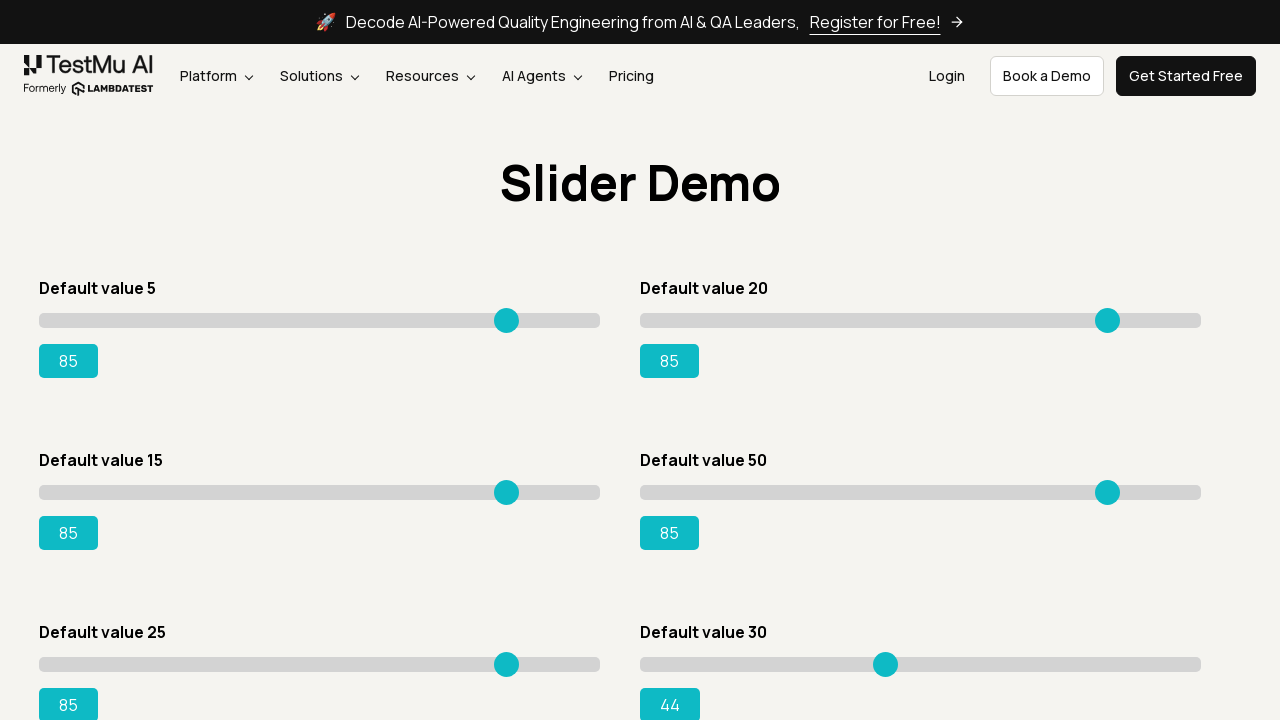

Pressed ArrowRight on slider 6 (iteration 15) on xpath=//input[@type='range'] >> nth=5
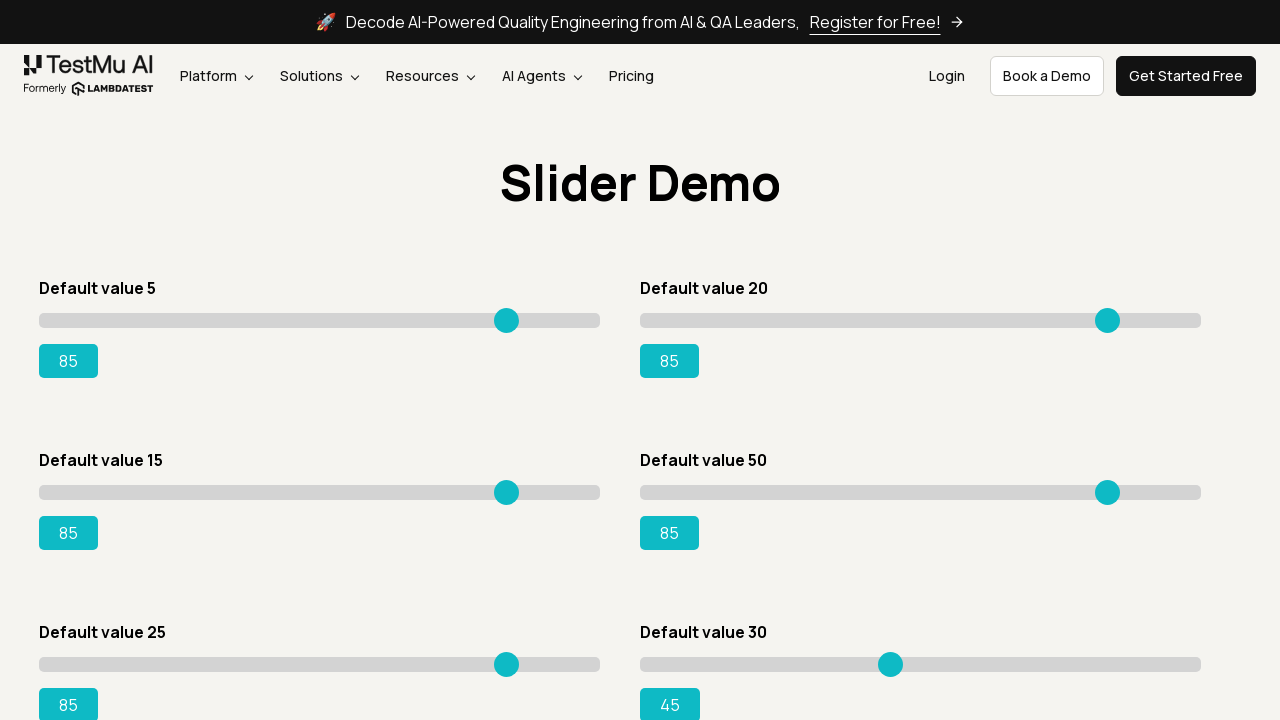

Pressed ArrowRight on slider 6 (iteration 16) on xpath=//input[@type='range'] >> nth=5
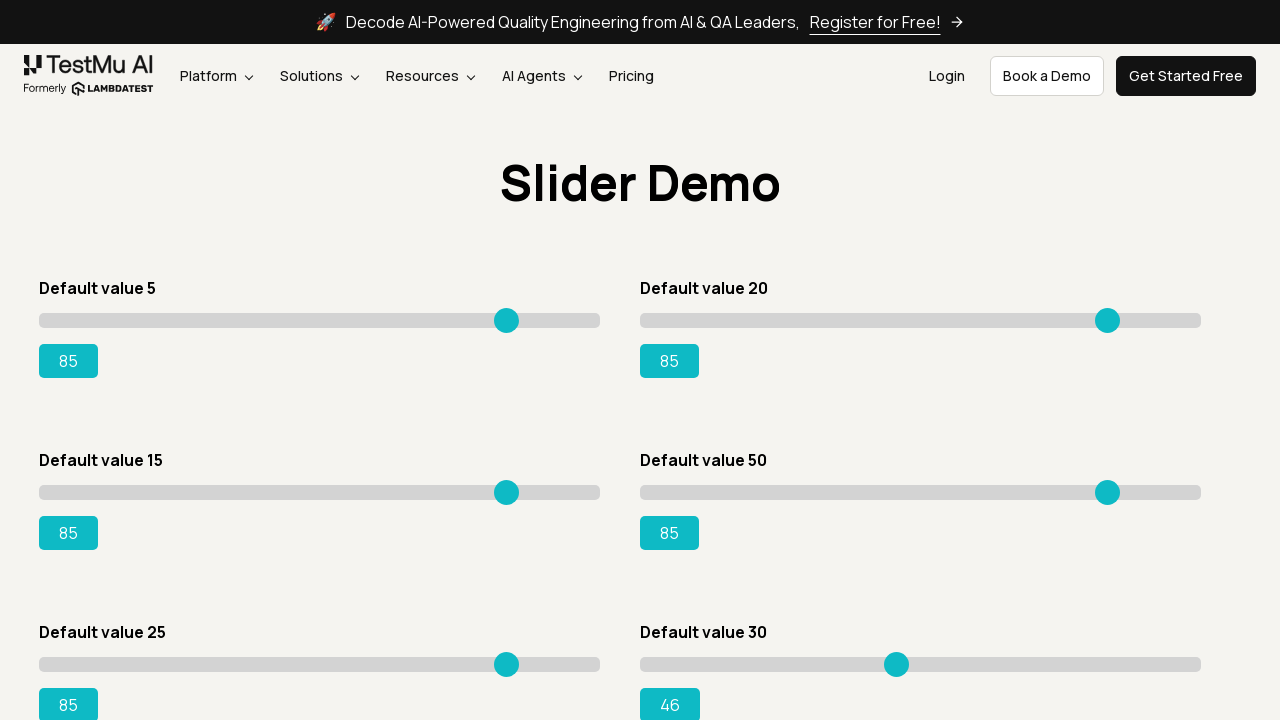

Pressed ArrowRight on slider 6 (iteration 17) on xpath=//input[@type='range'] >> nth=5
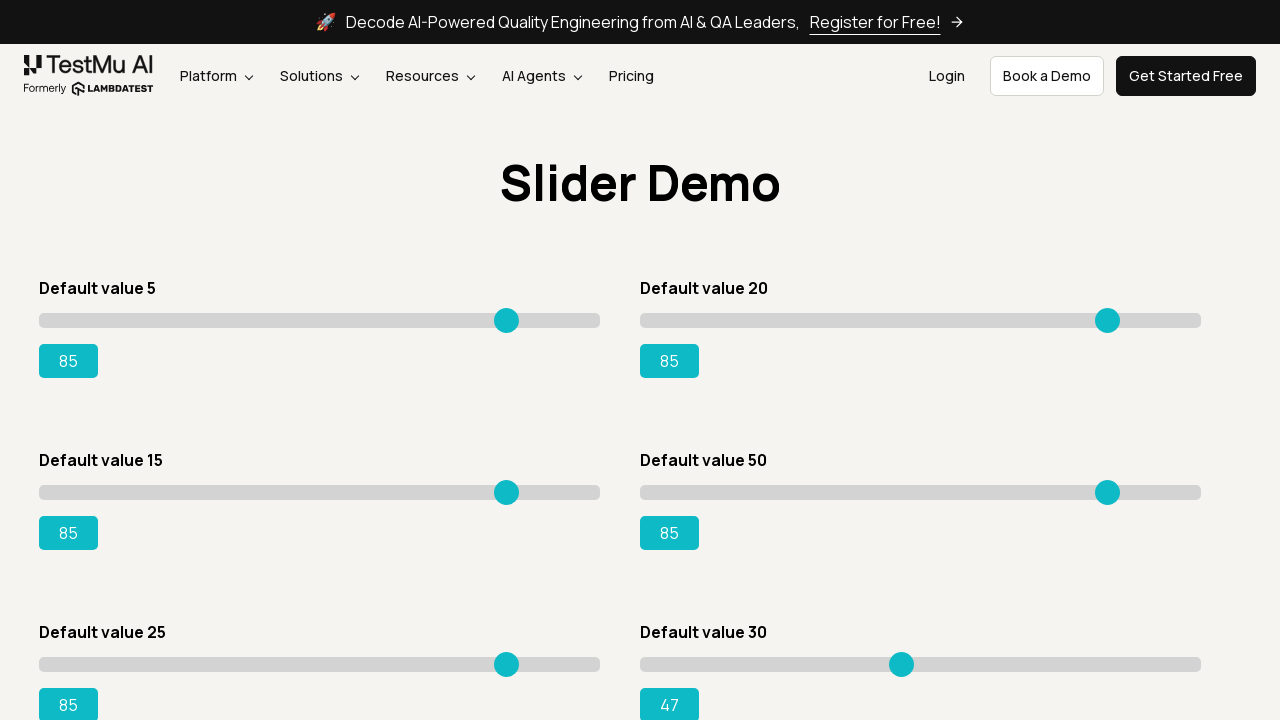

Pressed ArrowRight on slider 6 (iteration 18) on xpath=//input[@type='range'] >> nth=5
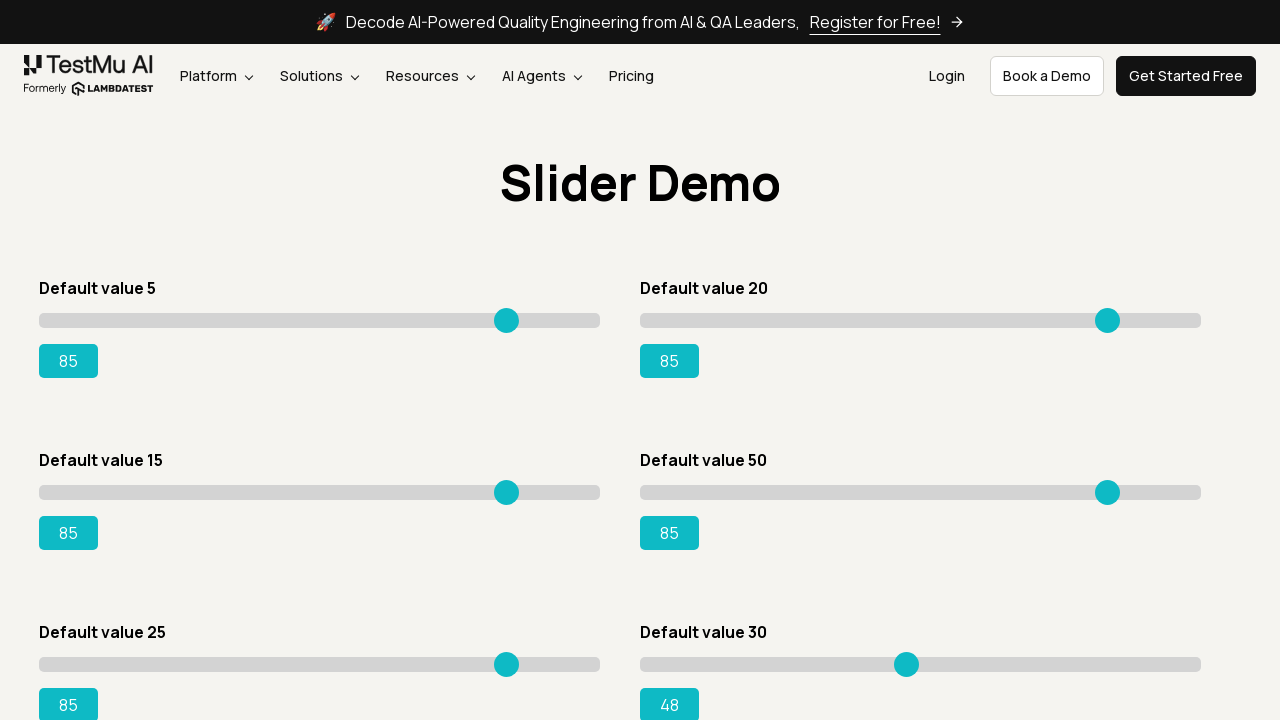

Pressed ArrowRight on slider 6 (iteration 19) on xpath=//input[@type='range'] >> nth=5
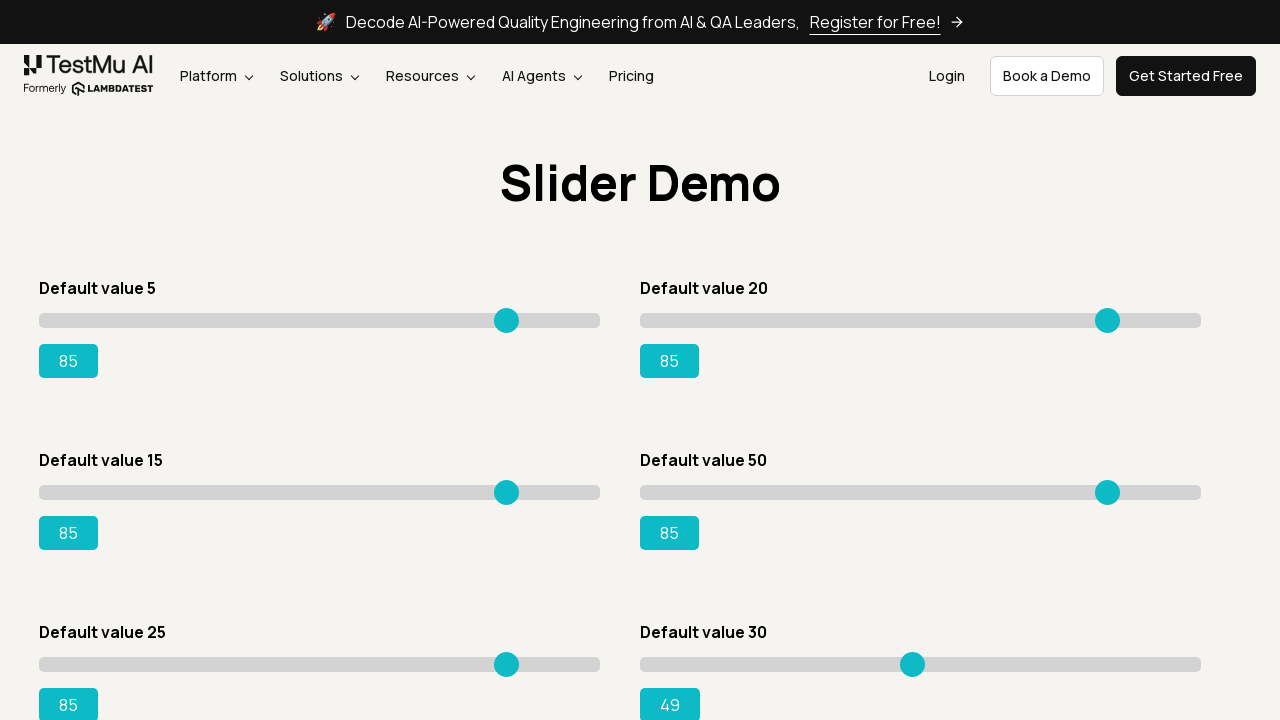

Pressed ArrowRight on slider 6 (iteration 20) on xpath=//input[@type='range'] >> nth=5
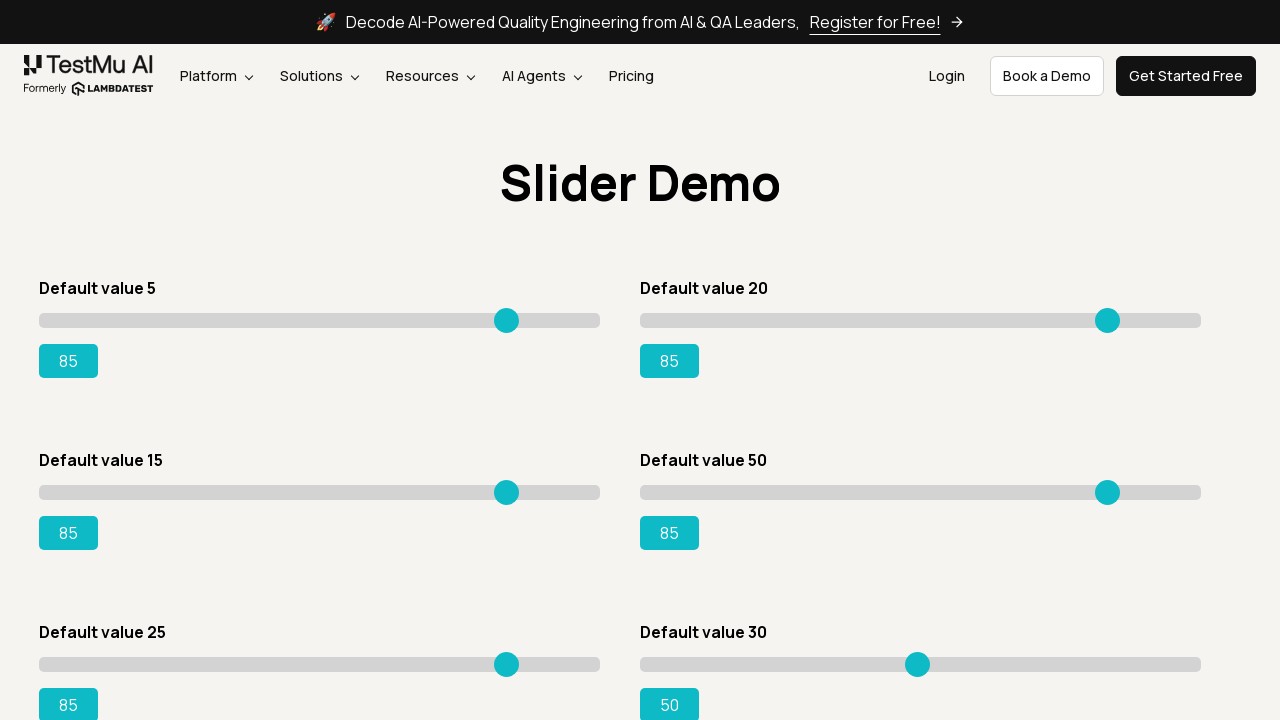

Pressed ArrowRight on slider 6 (iteration 21) on xpath=//input[@type='range'] >> nth=5
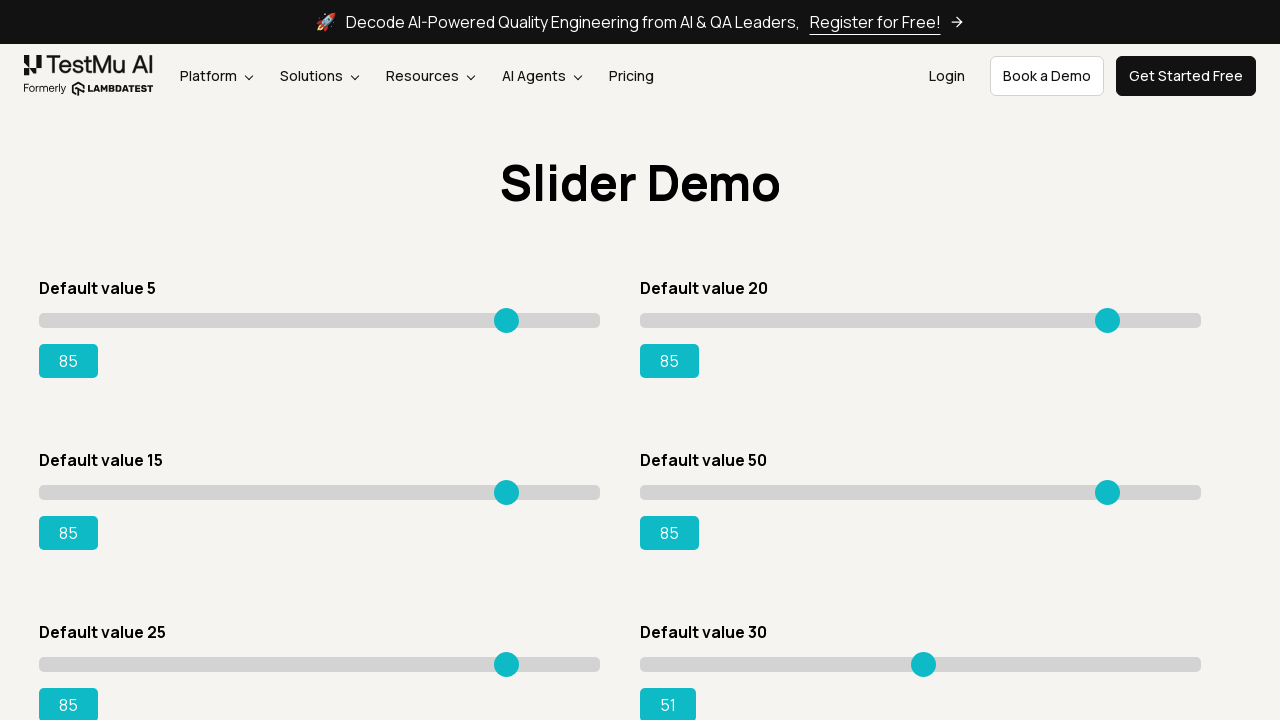

Pressed ArrowRight on slider 6 (iteration 22) on xpath=//input[@type='range'] >> nth=5
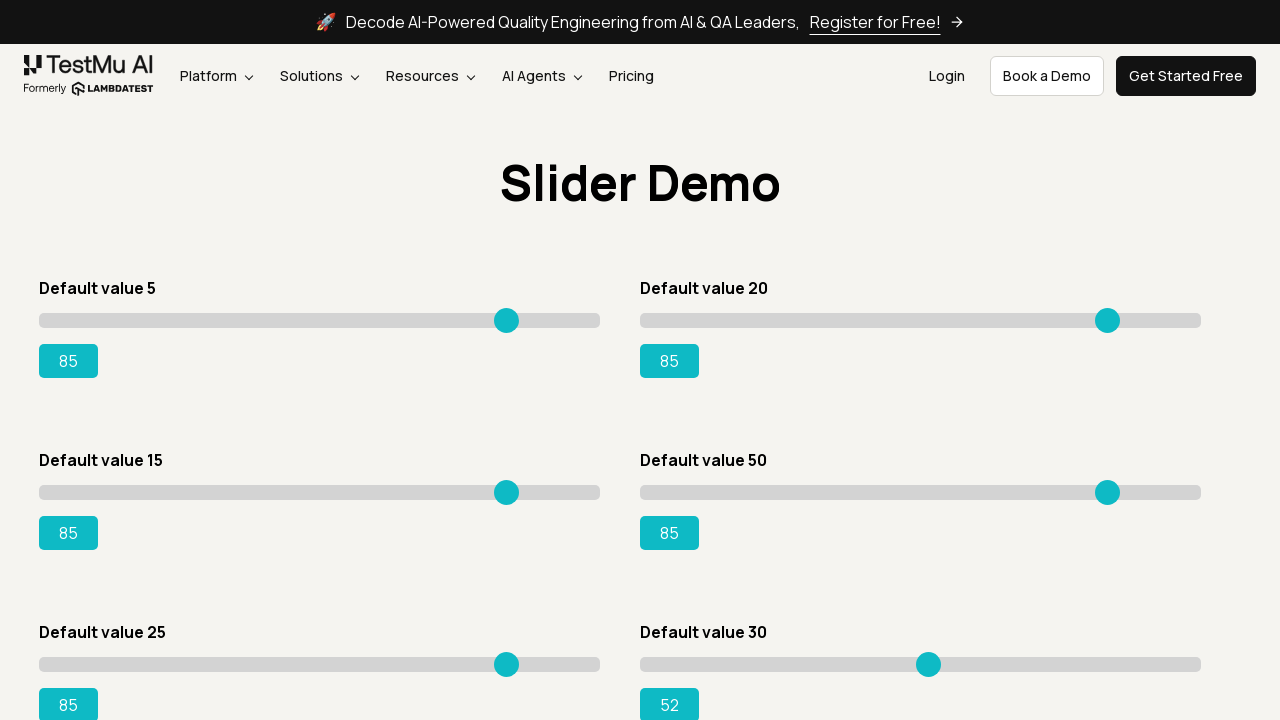

Pressed ArrowRight on slider 6 (iteration 23) on xpath=//input[@type='range'] >> nth=5
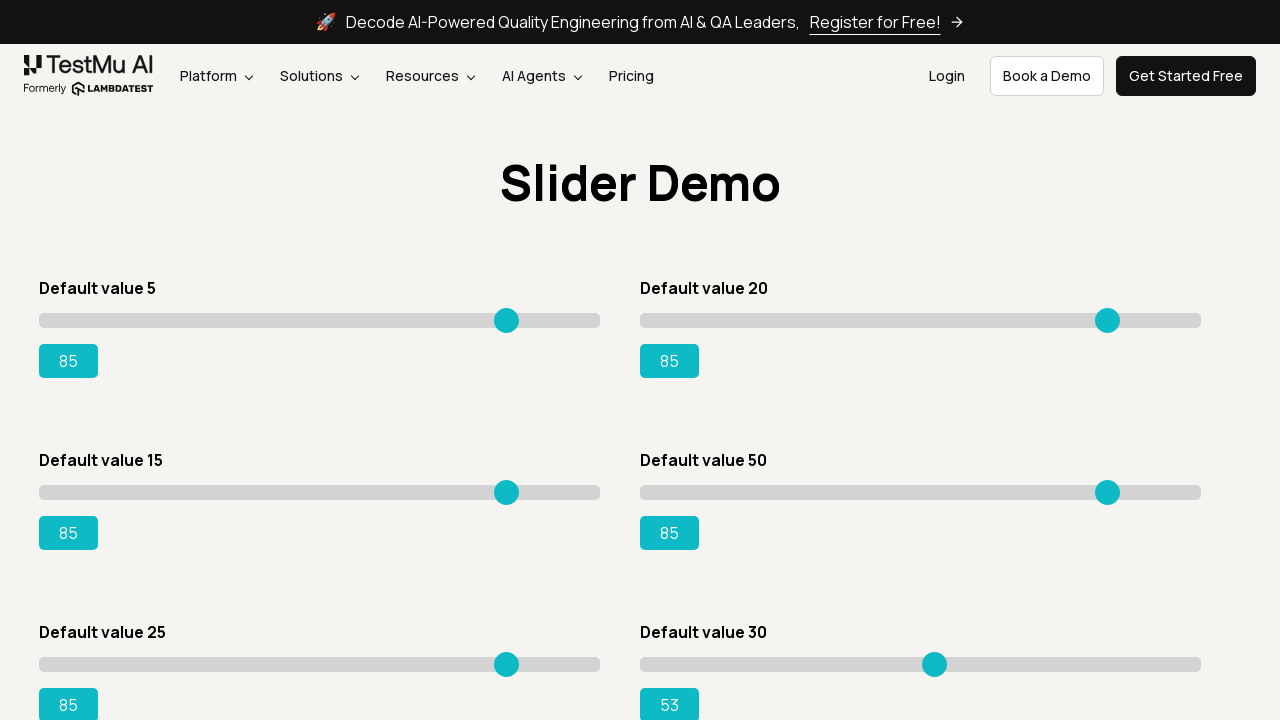

Pressed ArrowRight on slider 6 (iteration 24) on xpath=//input[@type='range'] >> nth=5
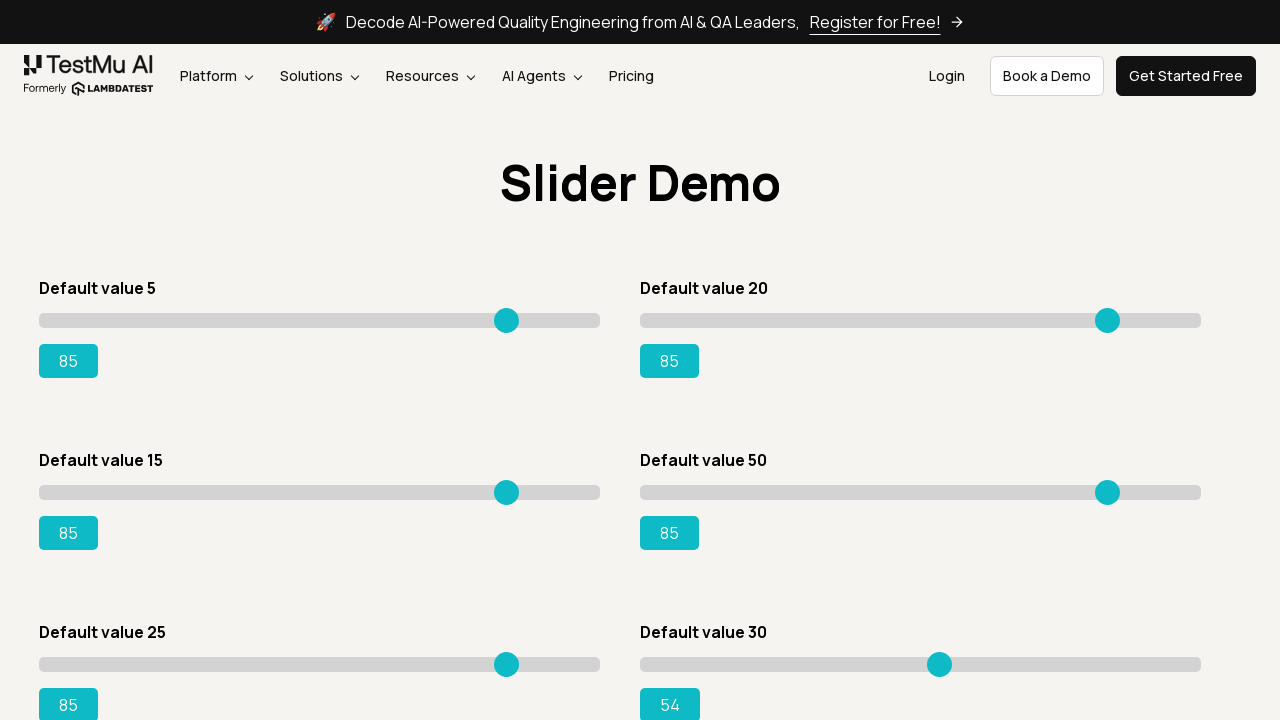

Pressed ArrowRight on slider 6 (iteration 25) on xpath=//input[@type='range'] >> nth=5
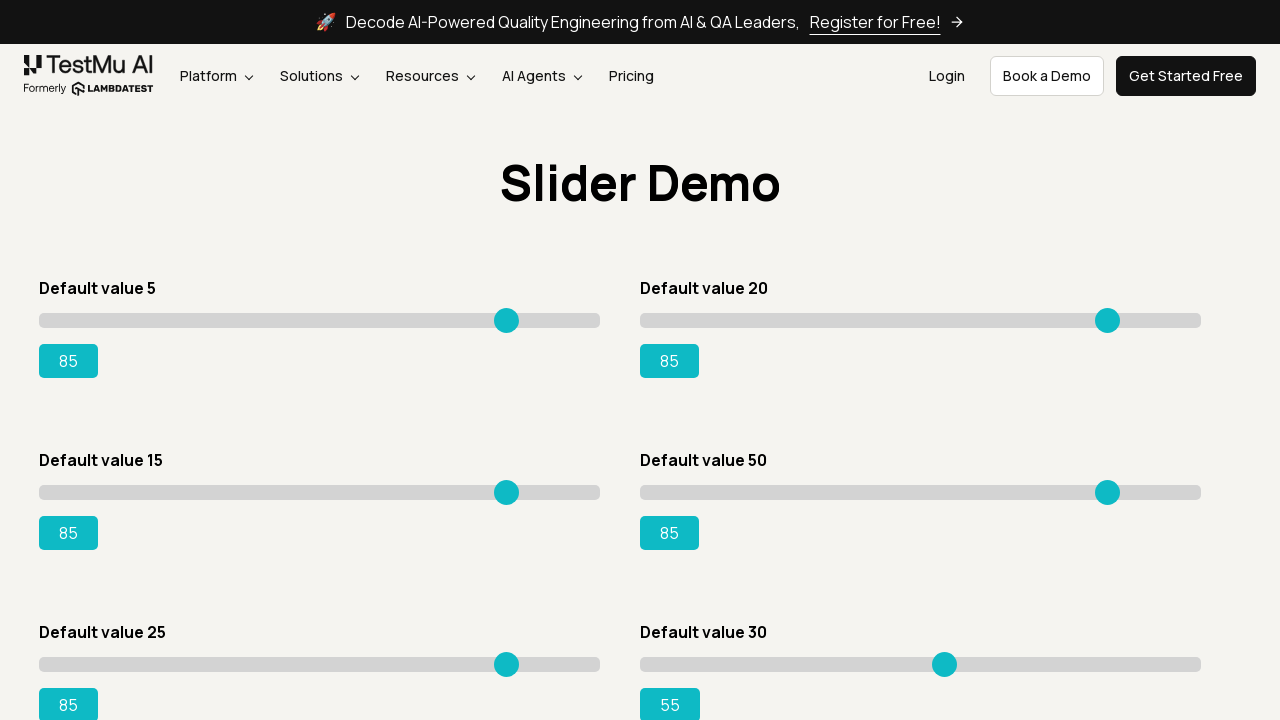

Pressed ArrowRight on slider 6 (iteration 26) on xpath=//input[@type='range'] >> nth=5
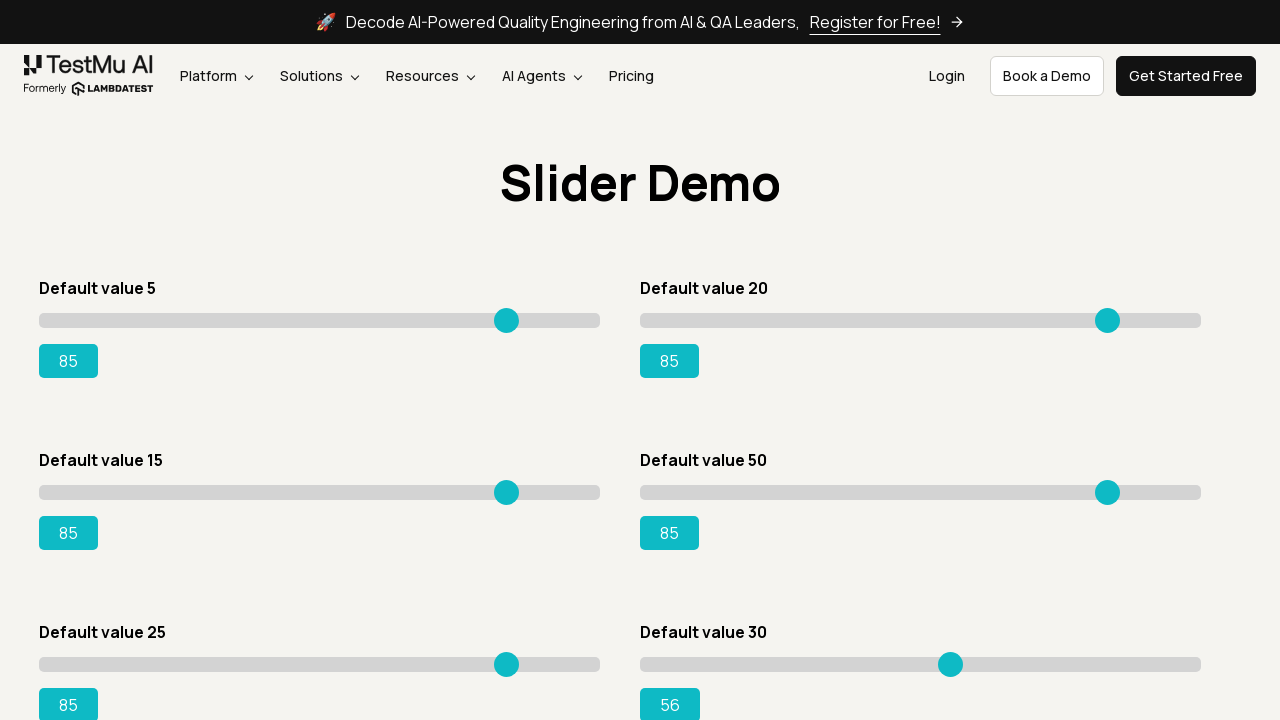

Pressed ArrowRight on slider 6 (iteration 27) on xpath=//input[@type='range'] >> nth=5
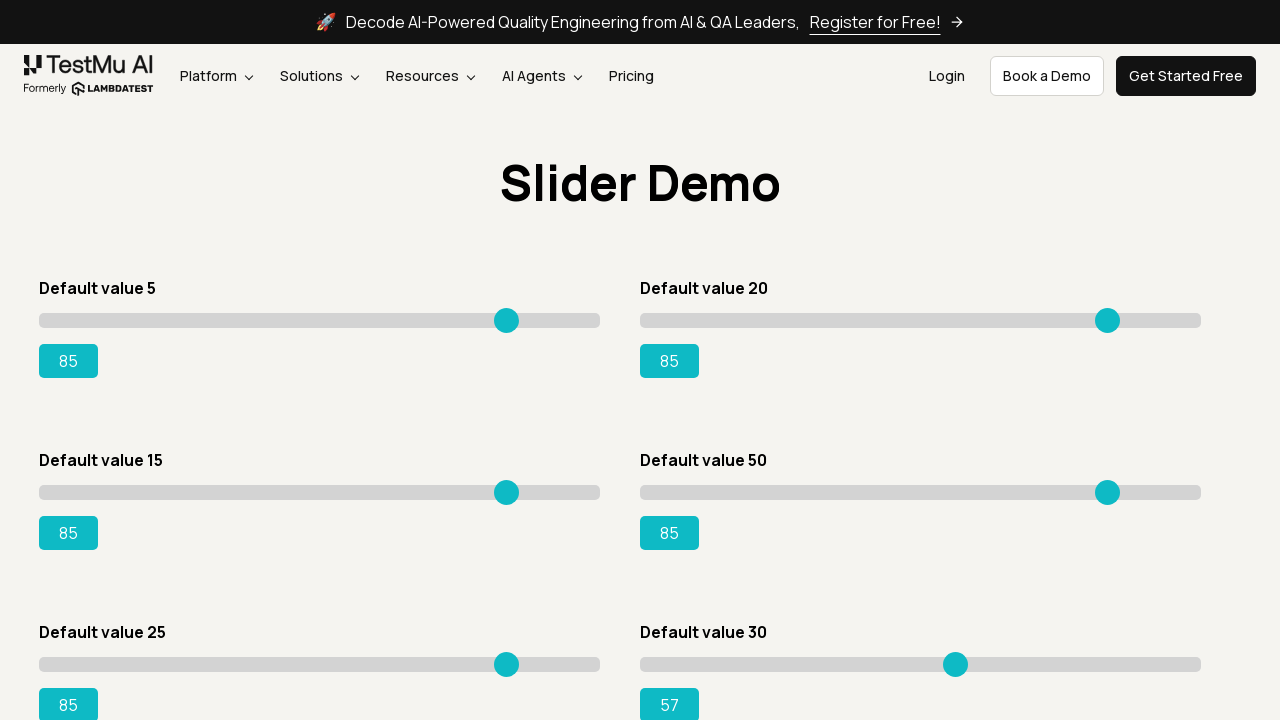

Pressed ArrowRight on slider 6 (iteration 28) on xpath=//input[@type='range'] >> nth=5
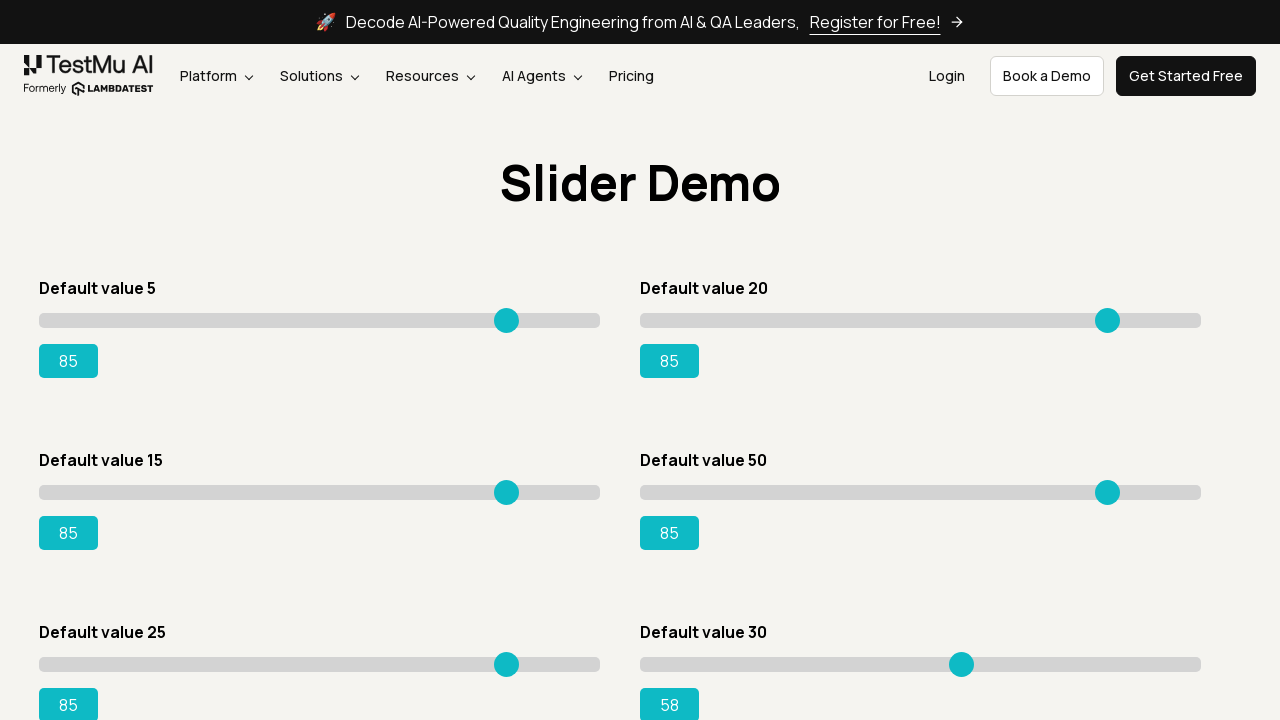

Pressed ArrowRight on slider 6 (iteration 29) on xpath=//input[@type='range'] >> nth=5
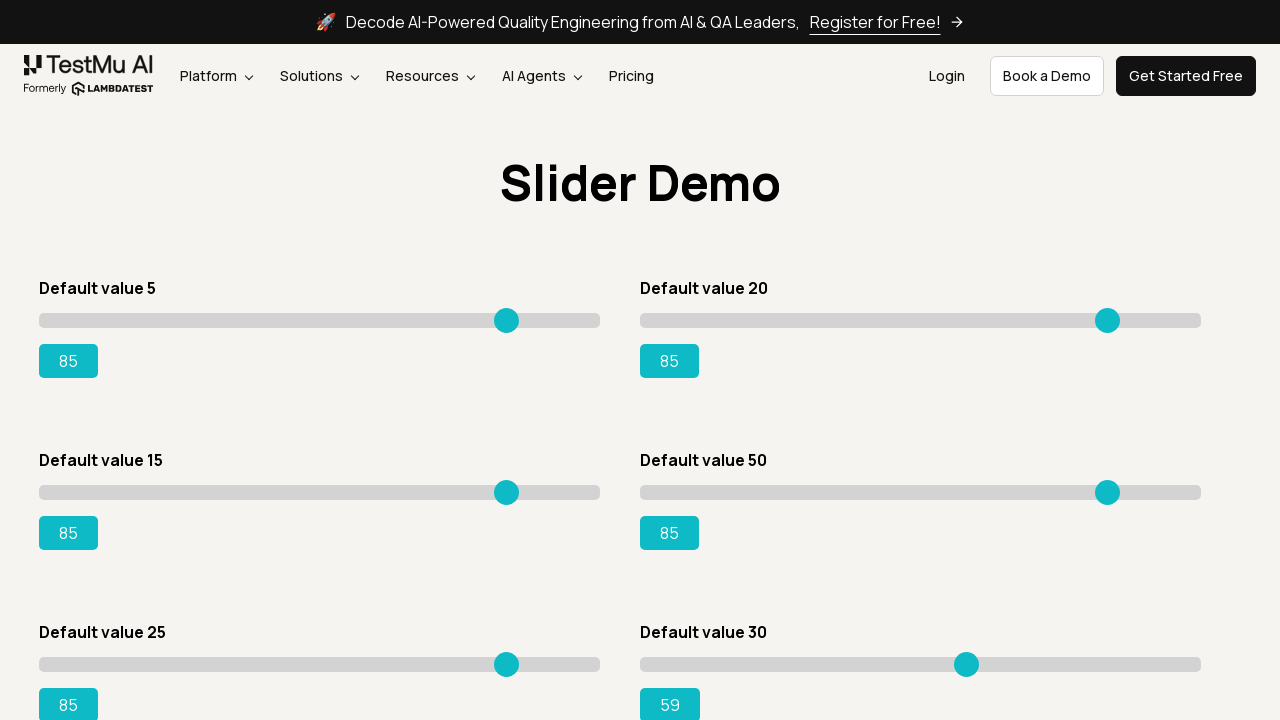

Pressed ArrowRight on slider 6 (iteration 30) on xpath=//input[@type='range'] >> nth=5
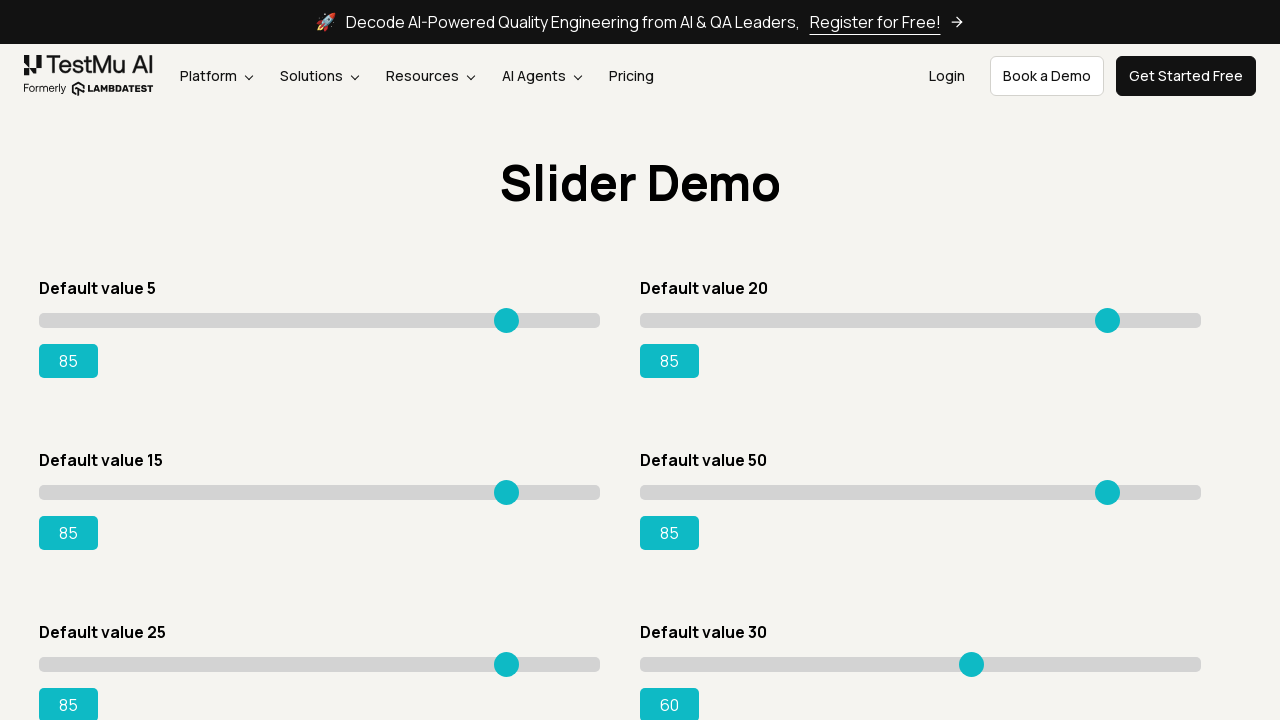

Pressed ArrowRight on slider 6 (iteration 31) on xpath=//input[@type='range'] >> nth=5
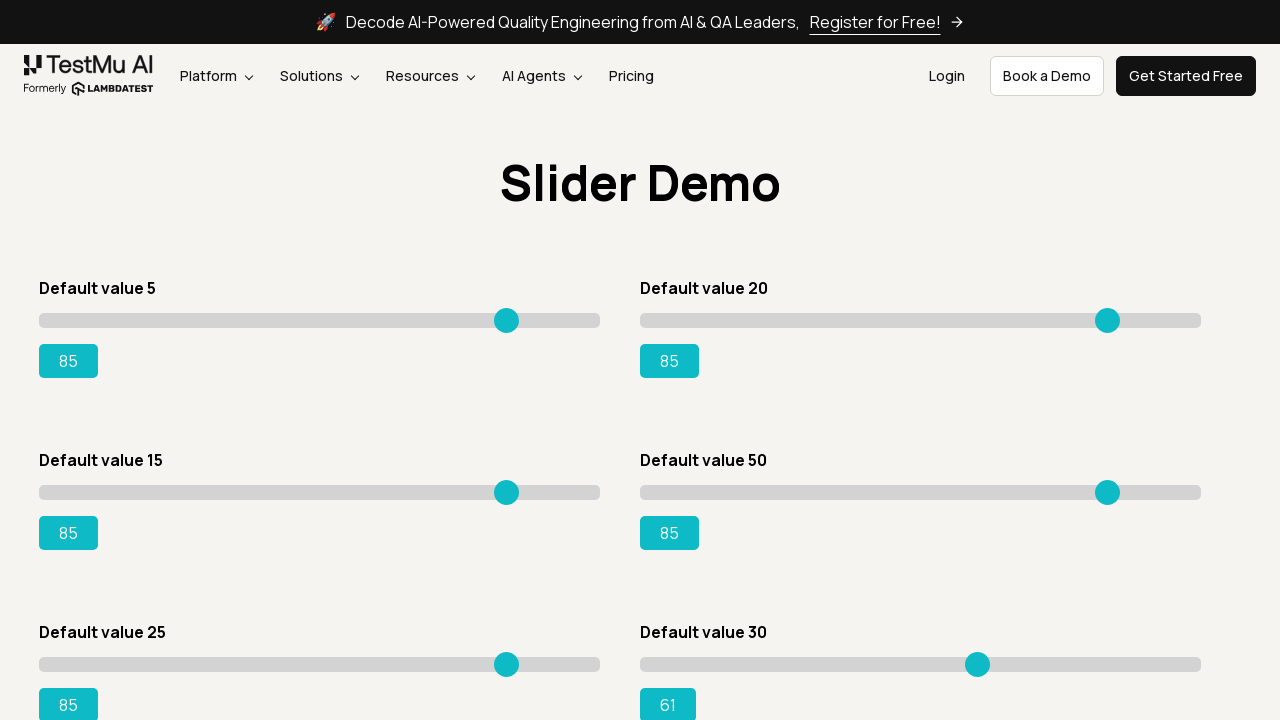

Pressed ArrowRight on slider 6 (iteration 32) on xpath=//input[@type='range'] >> nth=5
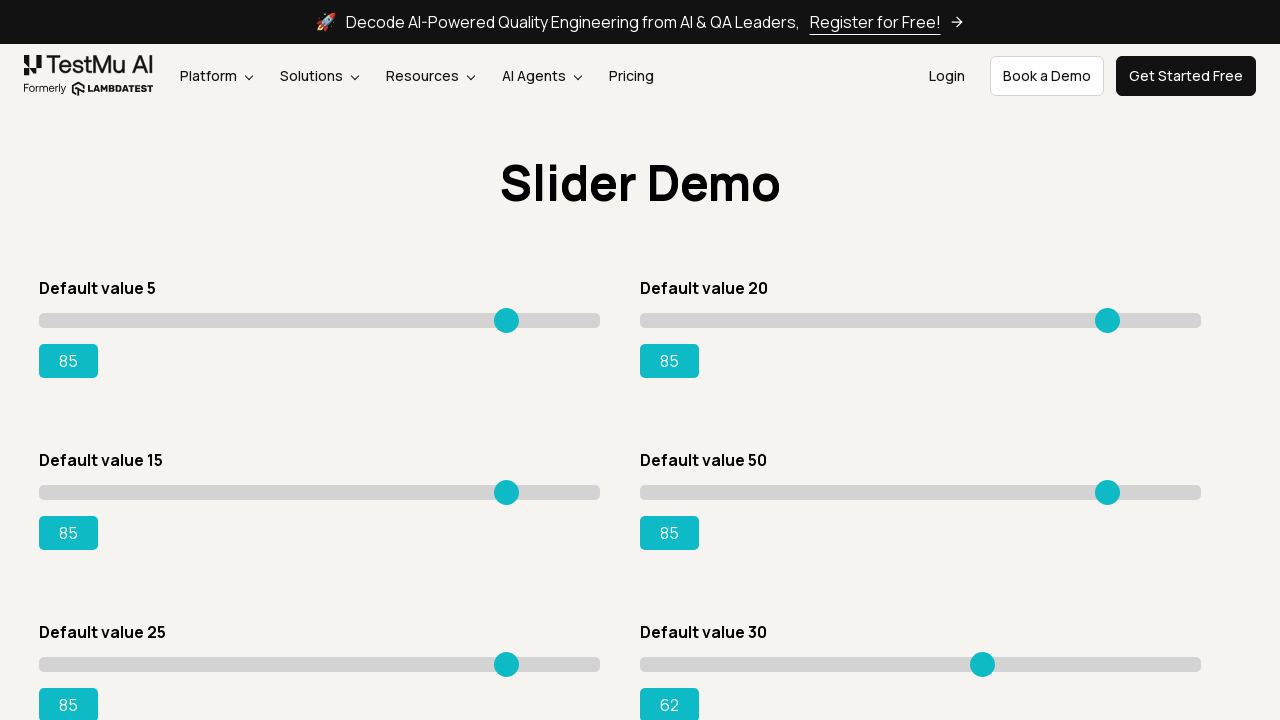

Pressed ArrowRight on slider 6 (iteration 33) on xpath=//input[@type='range'] >> nth=5
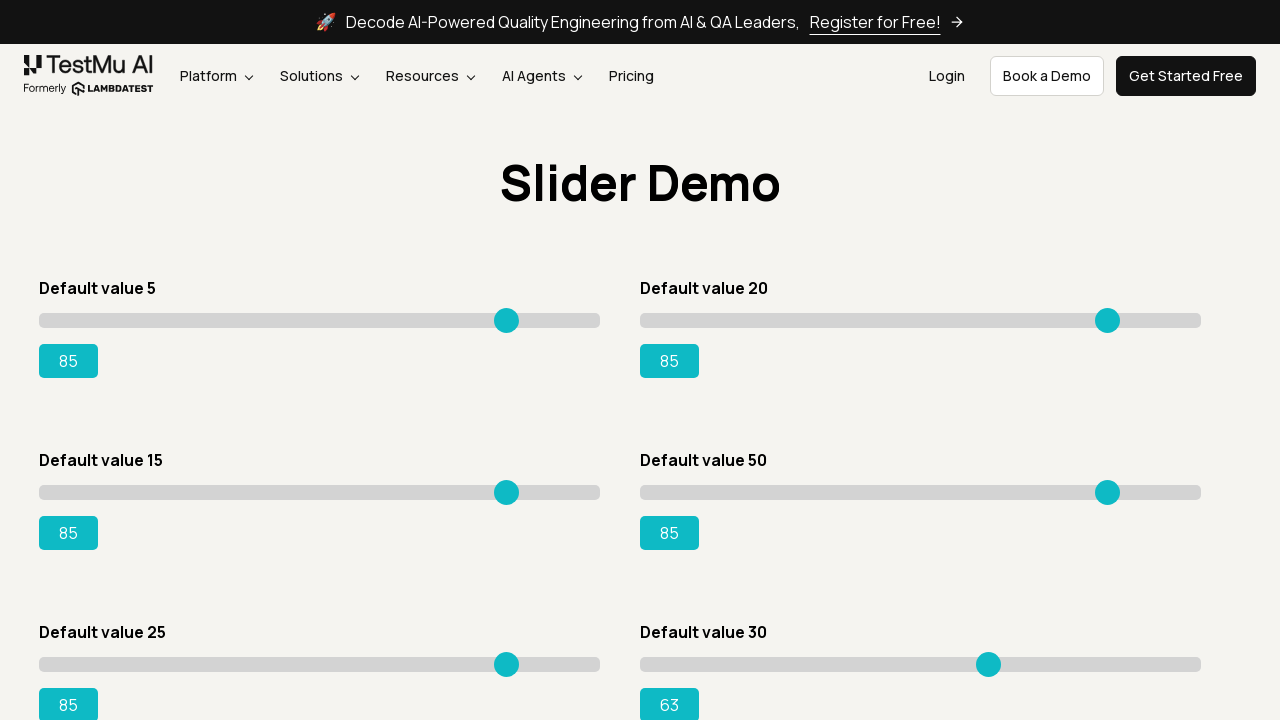

Pressed ArrowRight on slider 6 (iteration 34) on xpath=//input[@type='range'] >> nth=5
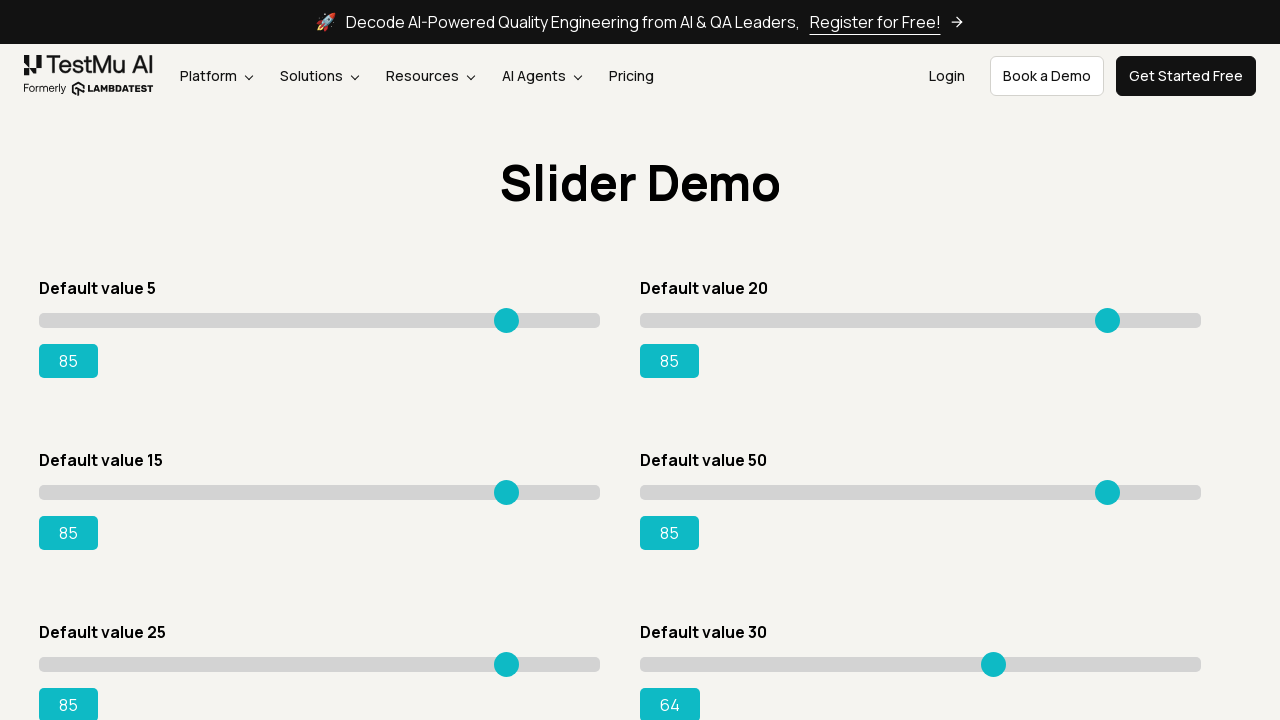

Pressed ArrowRight on slider 6 (iteration 35) on xpath=//input[@type='range'] >> nth=5
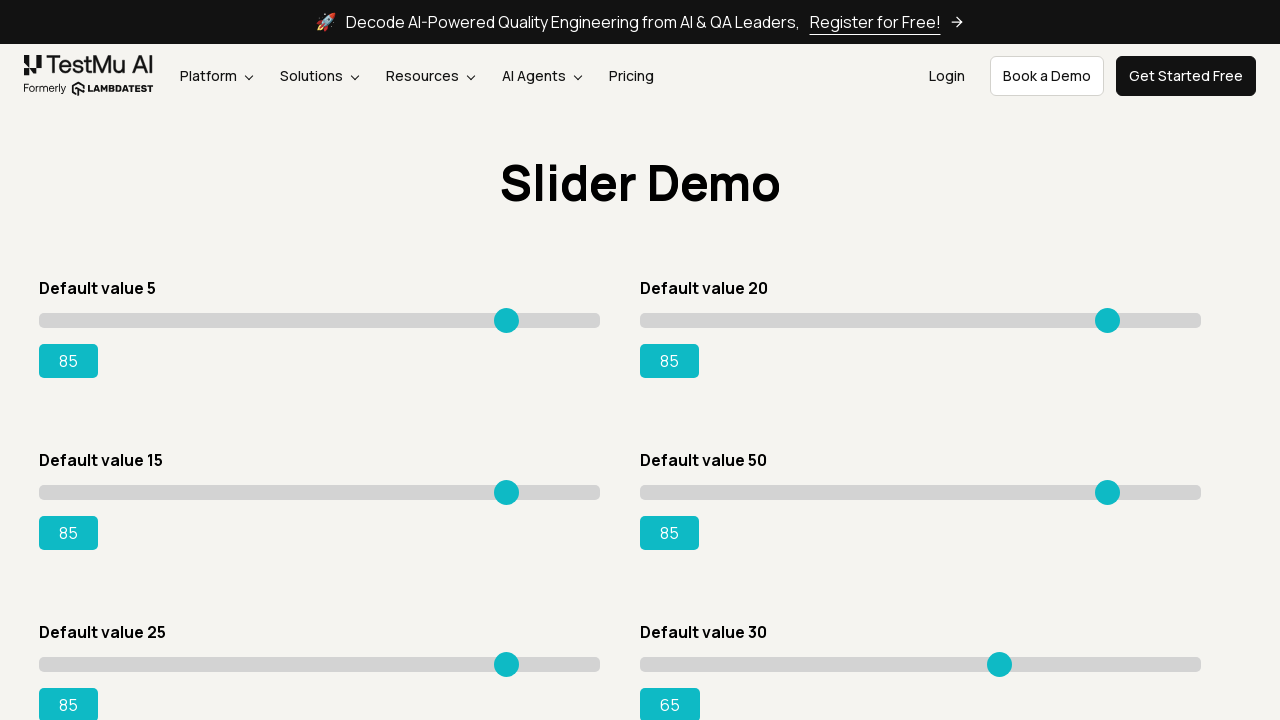

Pressed ArrowRight on slider 6 (iteration 36) on xpath=//input[@type='range'] >> nth=5
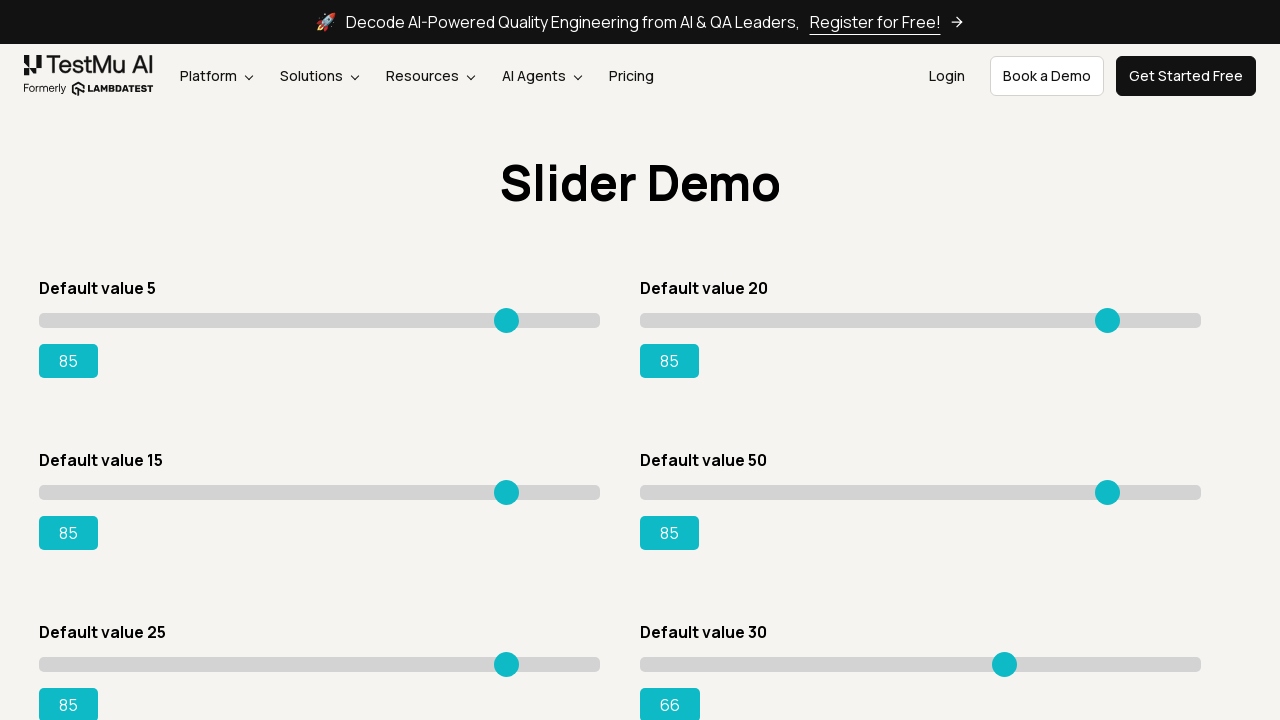

Pressed ArrowRight on slider 6 (iteration 37) on xpath=//input[@type='range'] >> nth=5
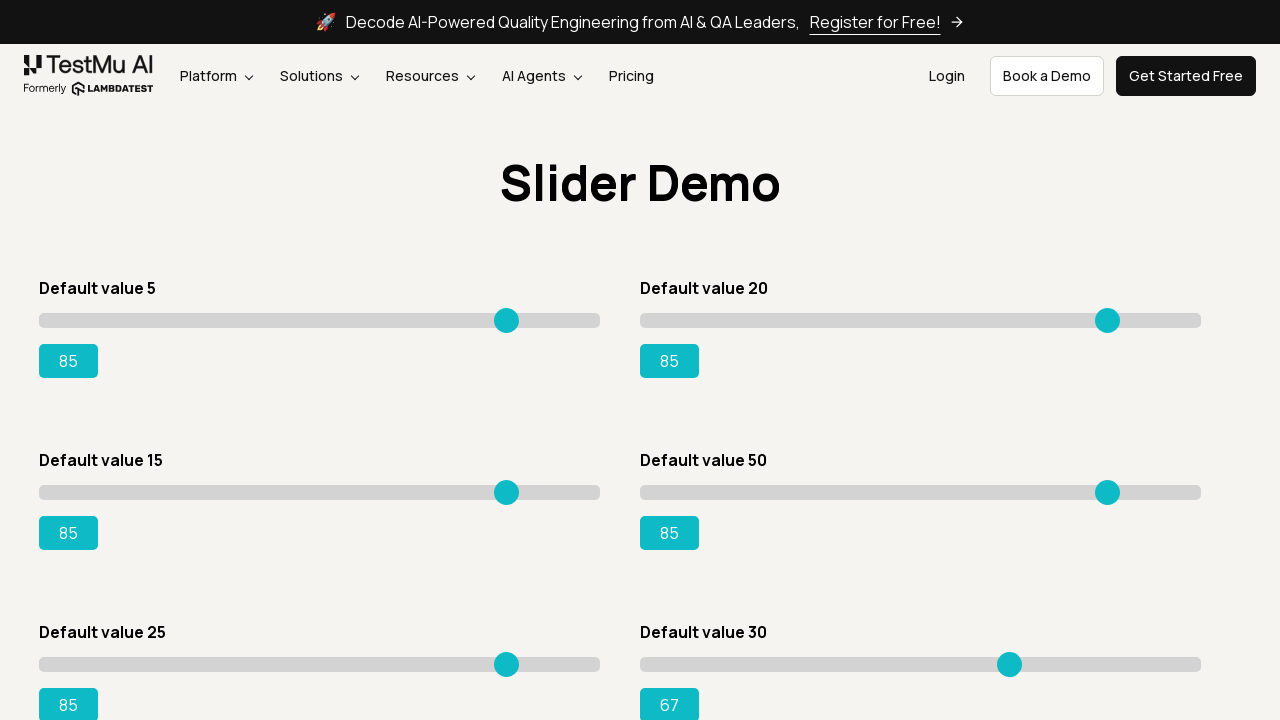

Pressed ArrowRight on slider 6 (iteration 38) on xpath=//input[@type='range'] >> nth=5
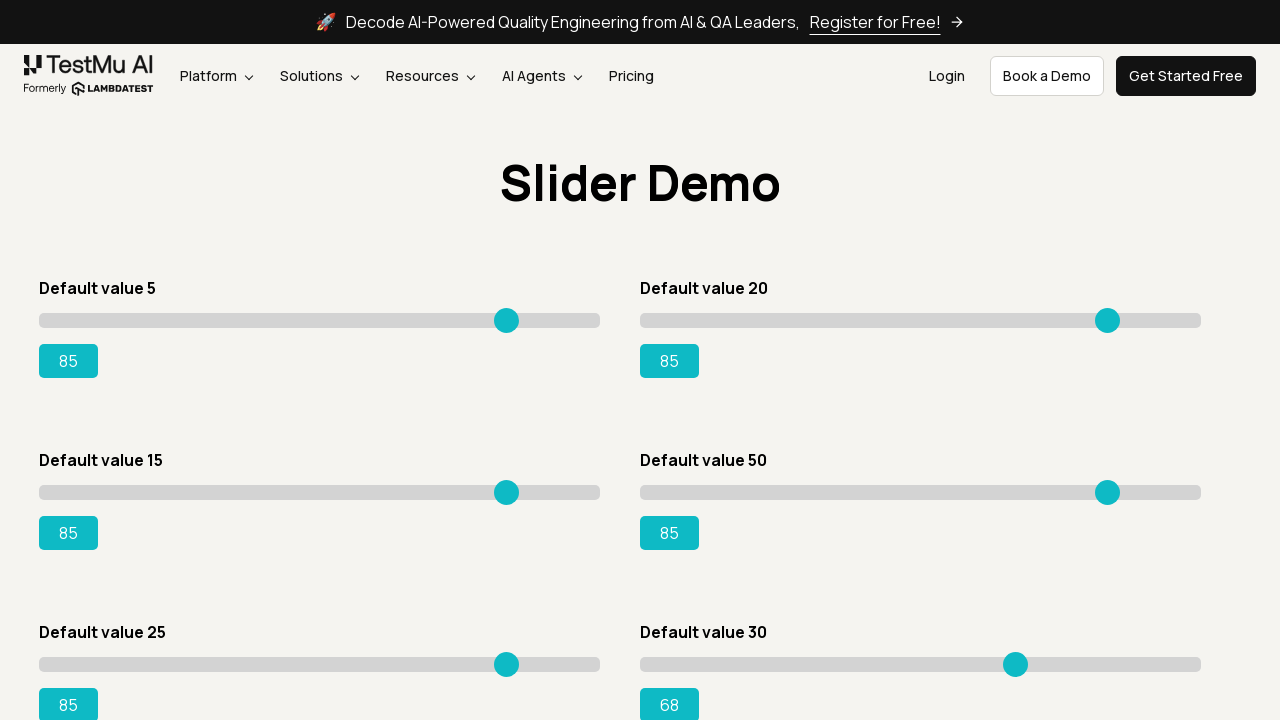

Pressed ArrowRight on slider 6 (iteration 39) on xpath=//input[@type='range'] >> nth=5
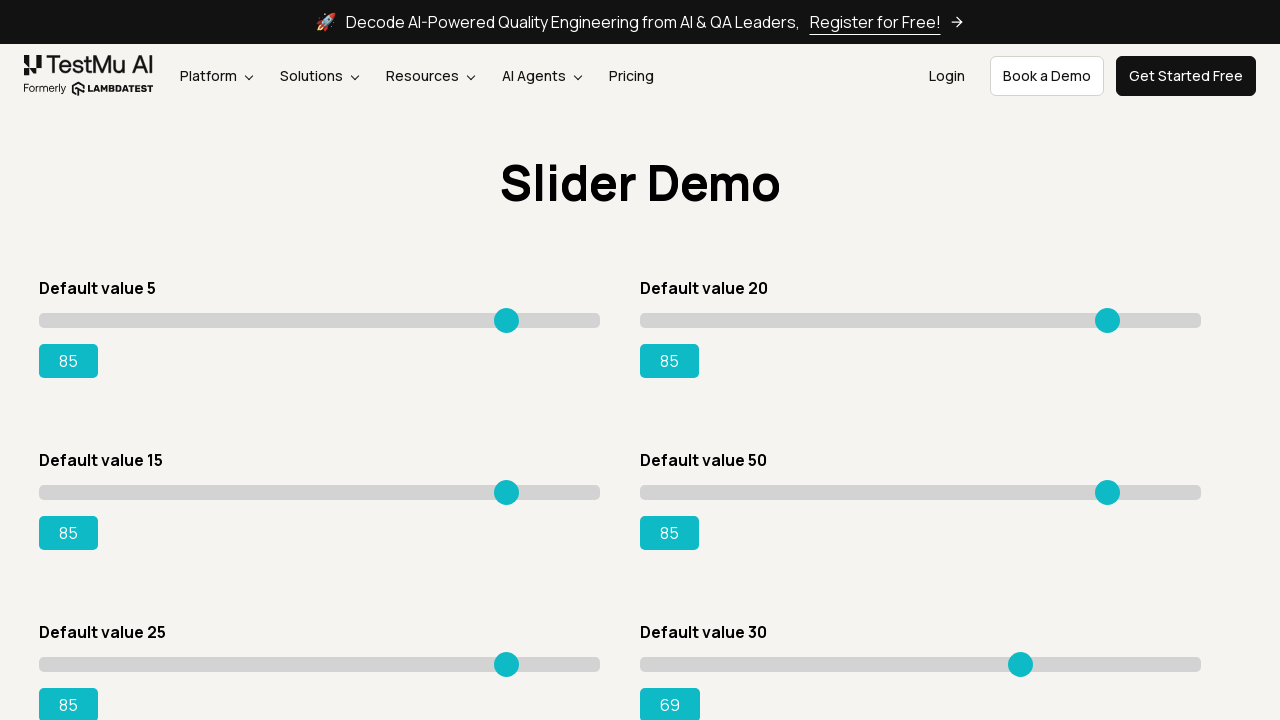

Pressed ArrowRight on slider 6 (iteration 40) on xpath=//input[@type='range'] >> nth=5
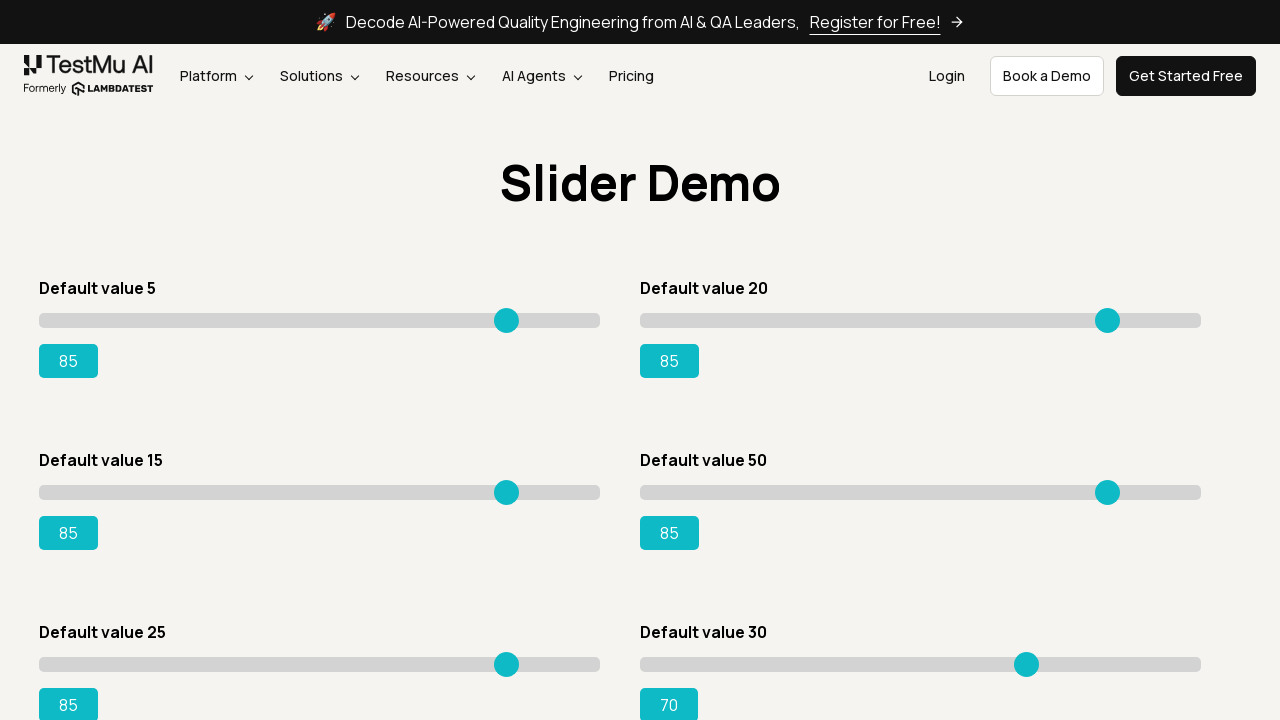

Pressed ArrowRight on slider 6 (iteration 41) on xpath=//input[@type='range'] >> nth=5
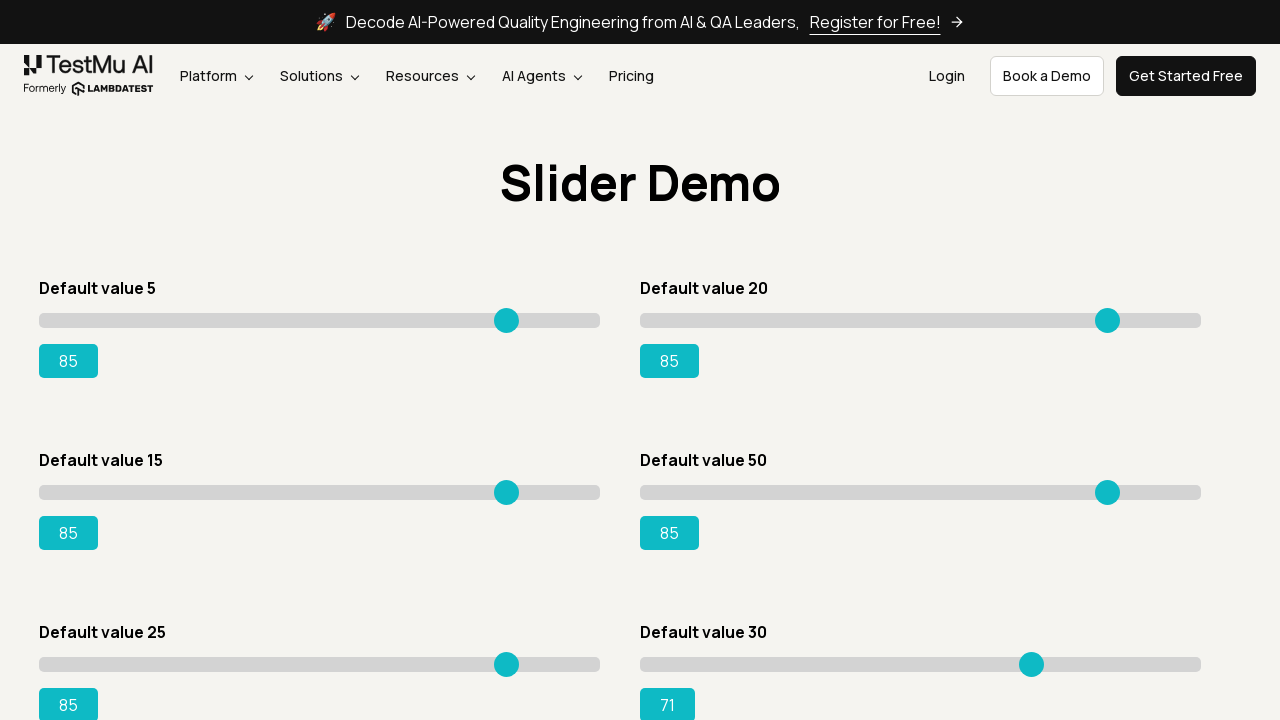

Pressed ArrowRight on slider 6 (iteration 42) on xpath=//input[@type='range'] >> nth=5
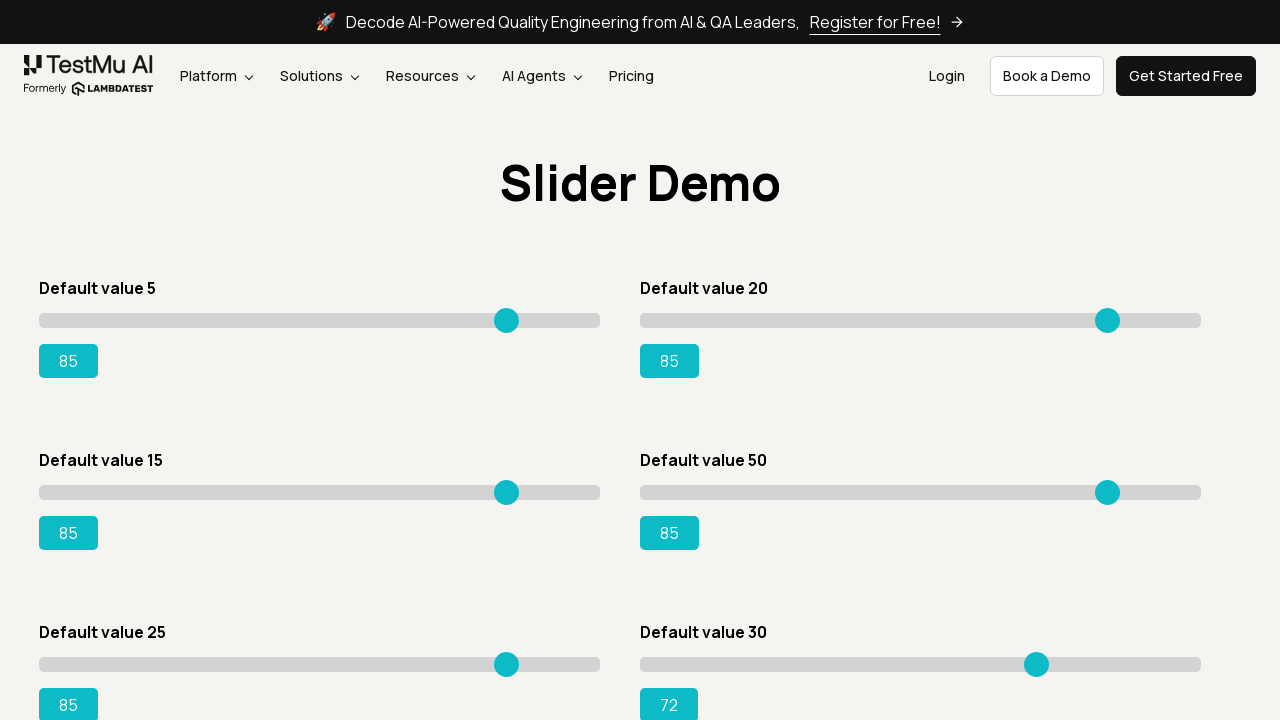

Pressed ArrowRight on slider 6 (iteration 43) on xpath=//input[@type='range'] >> nth=5
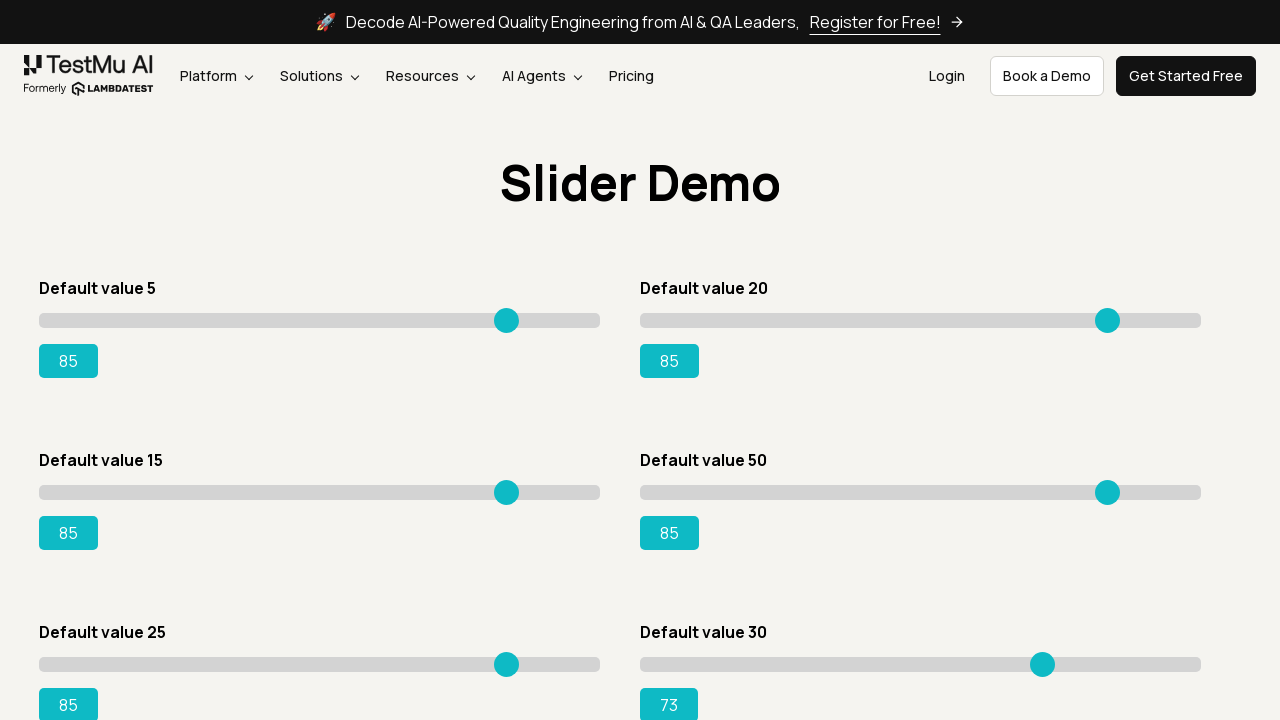

Pressed ArrowRight on slider 6 (iteration 44) on xpath=//input[@type='range'] >> nth=5
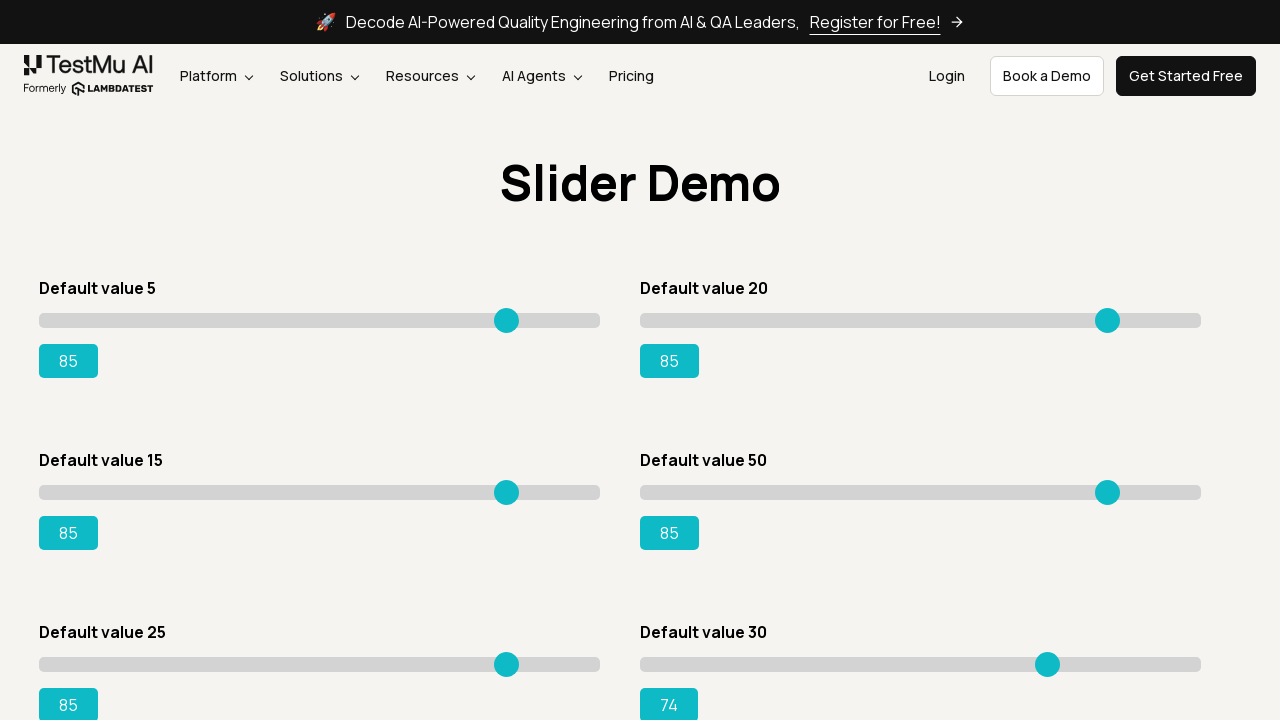

Pressed ArrowRight on slider 6 (iteration 45) on xpath=//input[@type='range'] >> nth=5
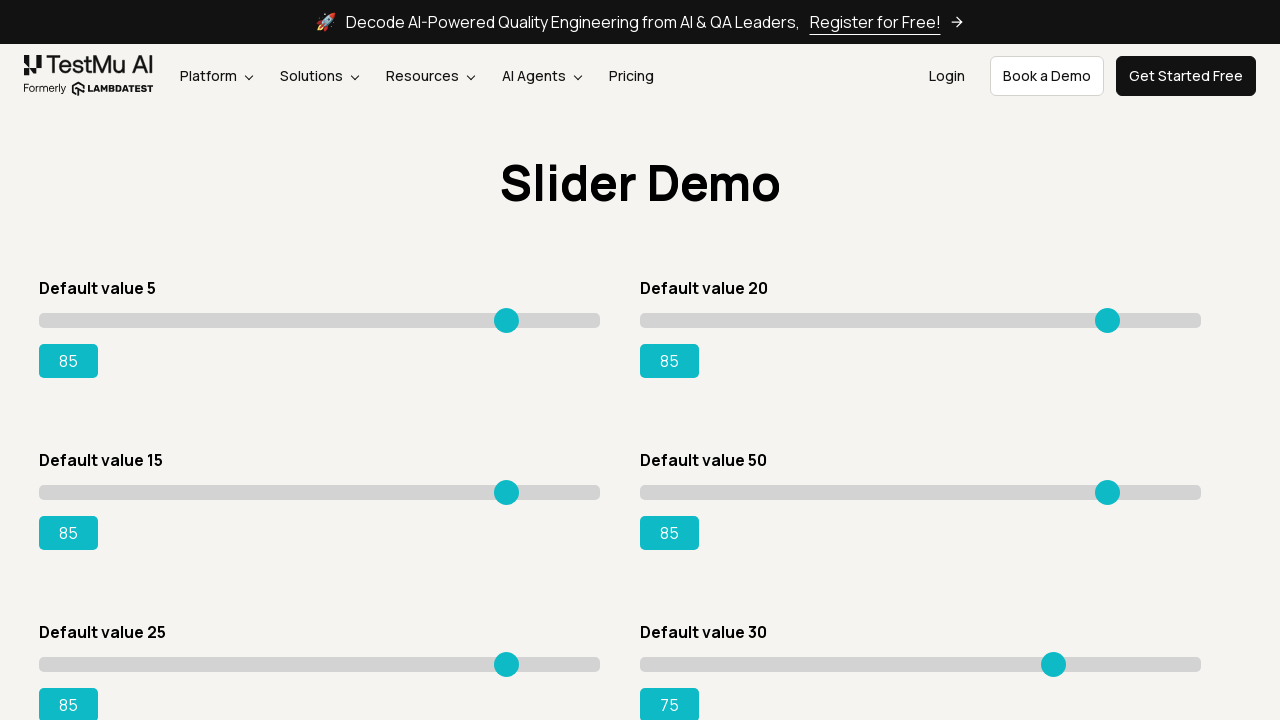

Pressed ArrowRight on slider 6 (iteration 46) on xpath=//input[@type='range'] >> nth=5
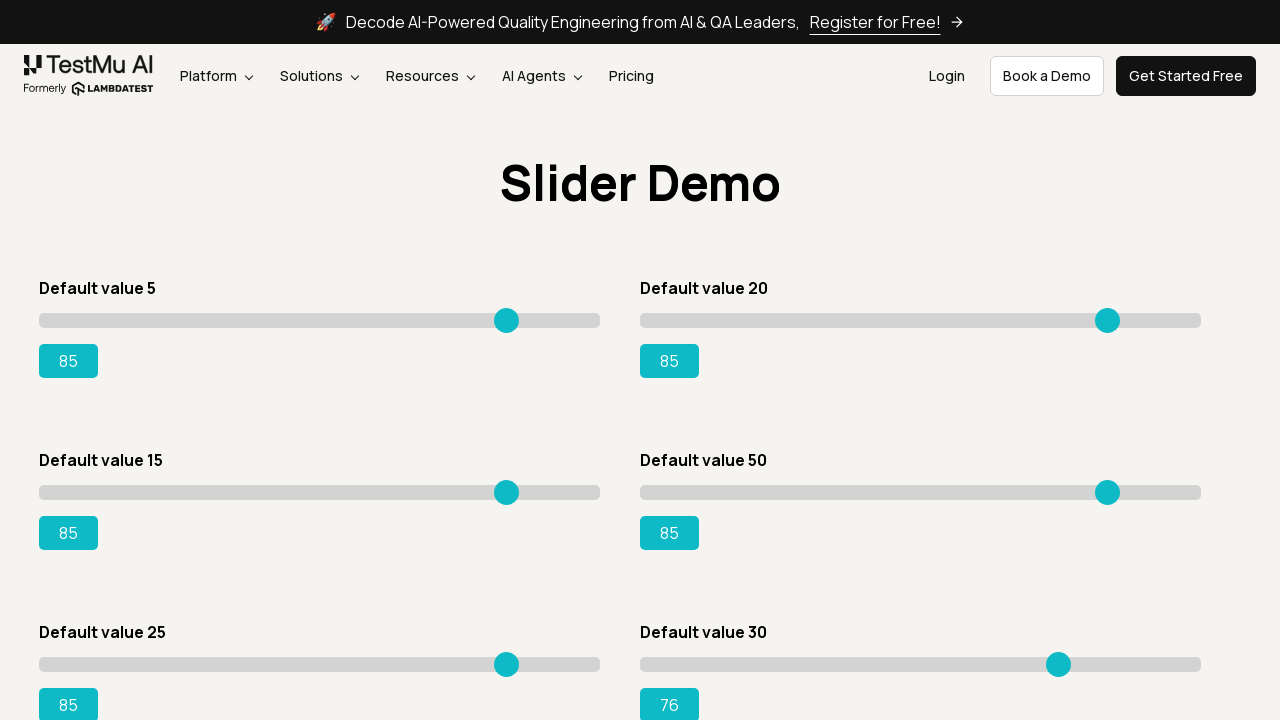

Pressed ArrowRight on slider 6 (iteration 47) on xpath=//input[@type='range'] >> nth=5
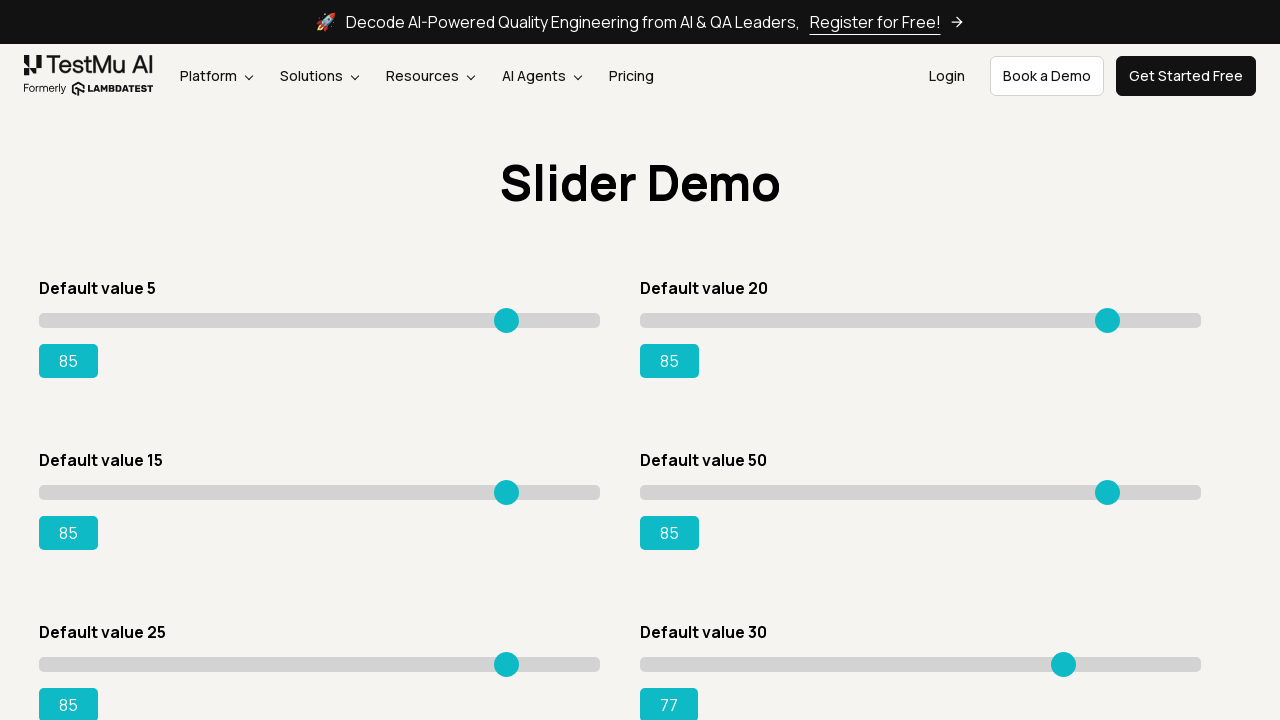

Pressed ArrowRight on slider 6 (iteration 48) on xpath=//input[@type='range'] >> nth=5
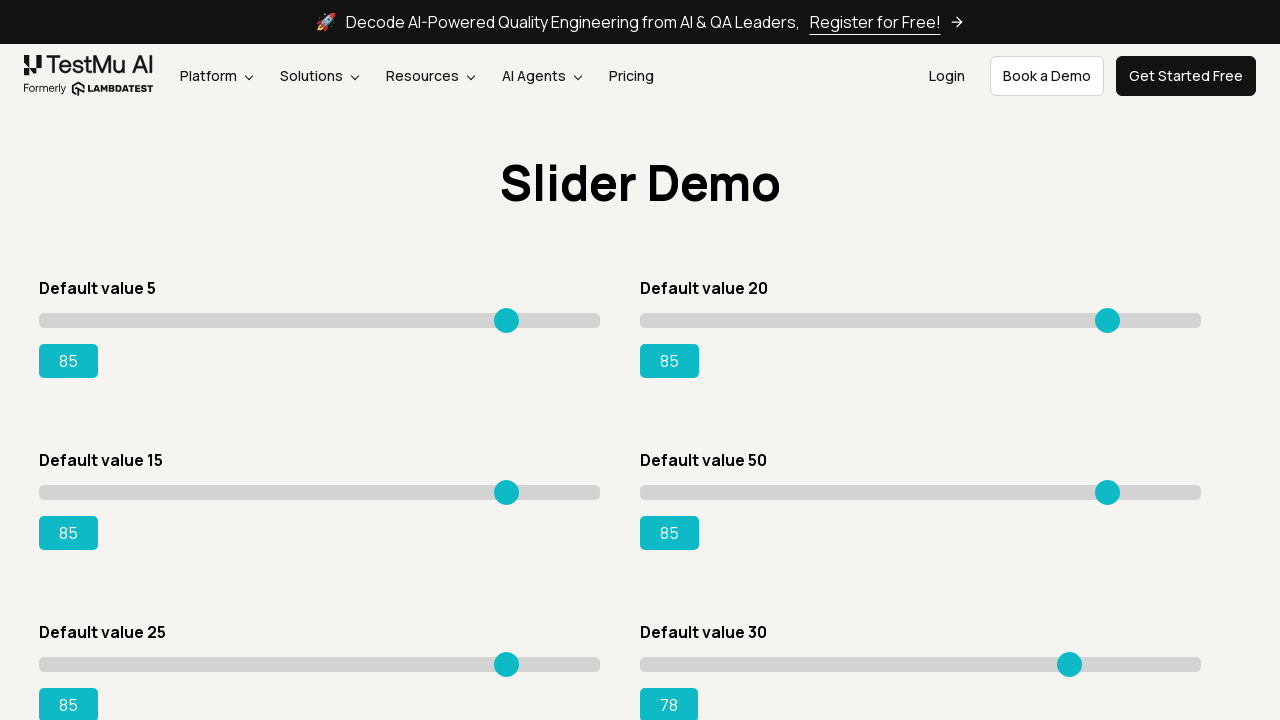

Pressed ArrowRight on slider 6 (iteration 49) on xpath=//input[@type='range'] >> nth=5
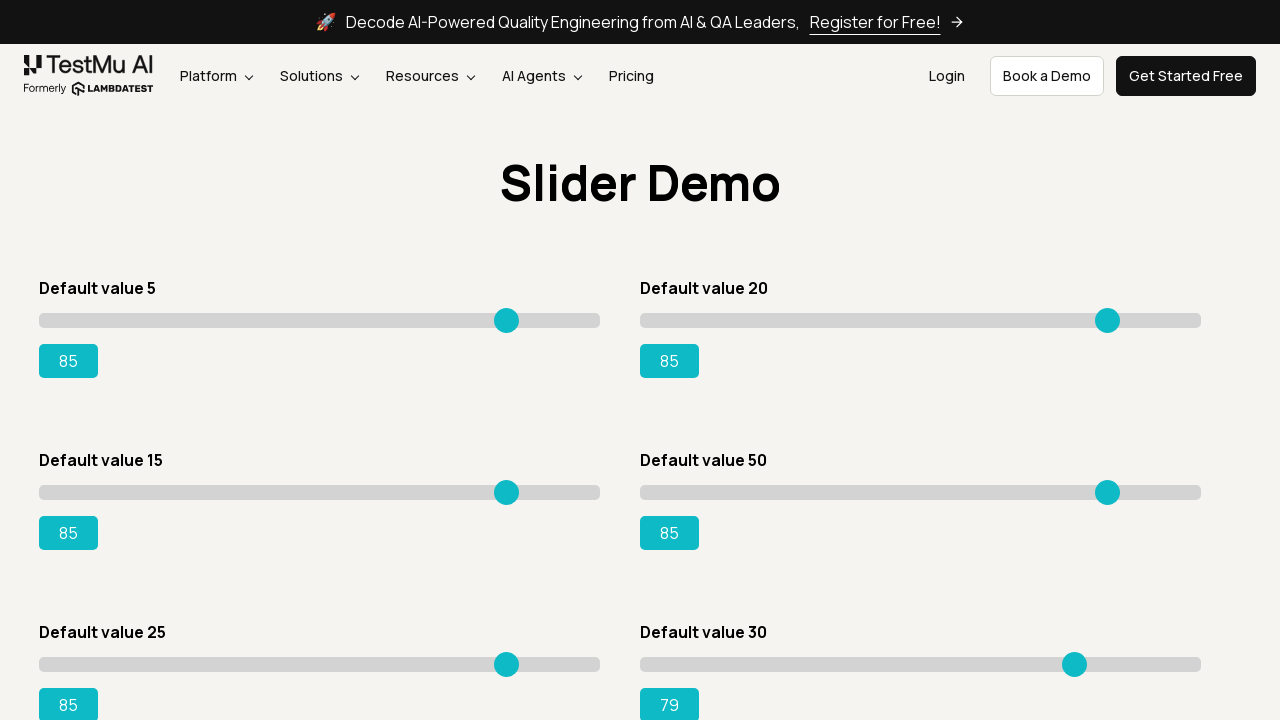

Pressed ArrowRight on slider 6 (iteration 50) on xpath=//input[@type='range'] >> nth=5
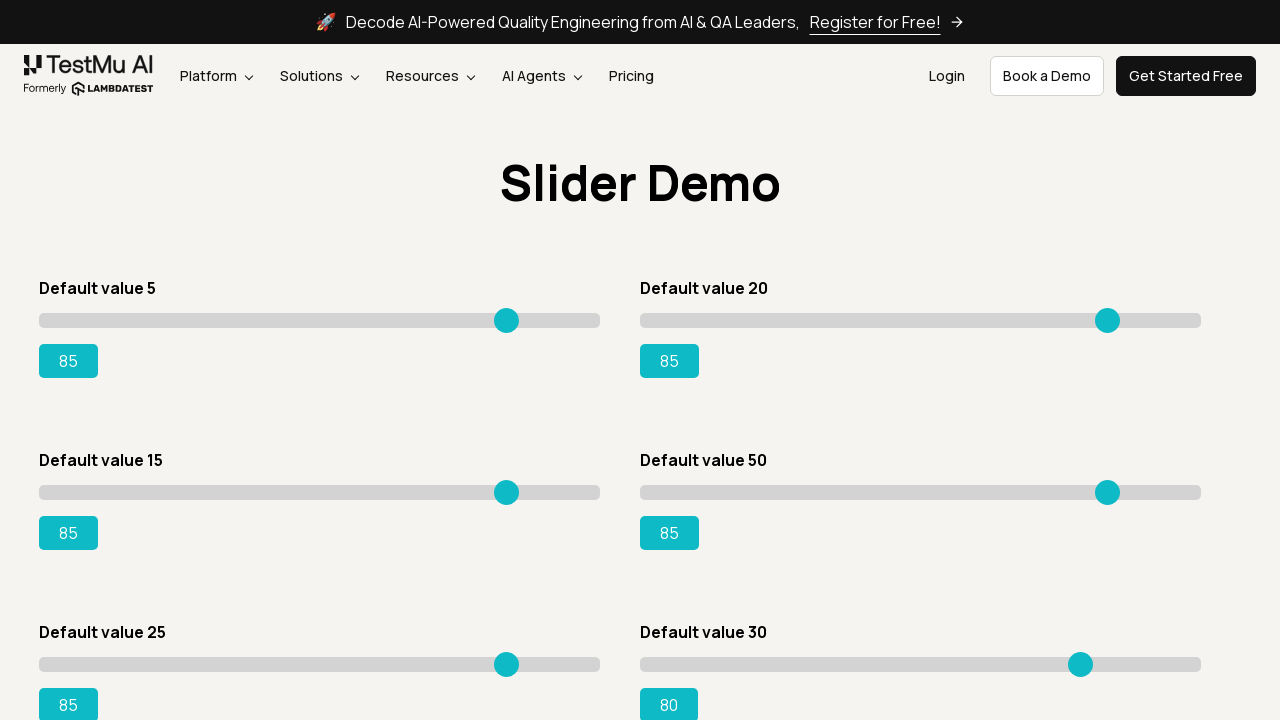

Pressed ArrowRight on slider 6 (iteration 51) on xpath=//input[@type='range'] >> nth=5
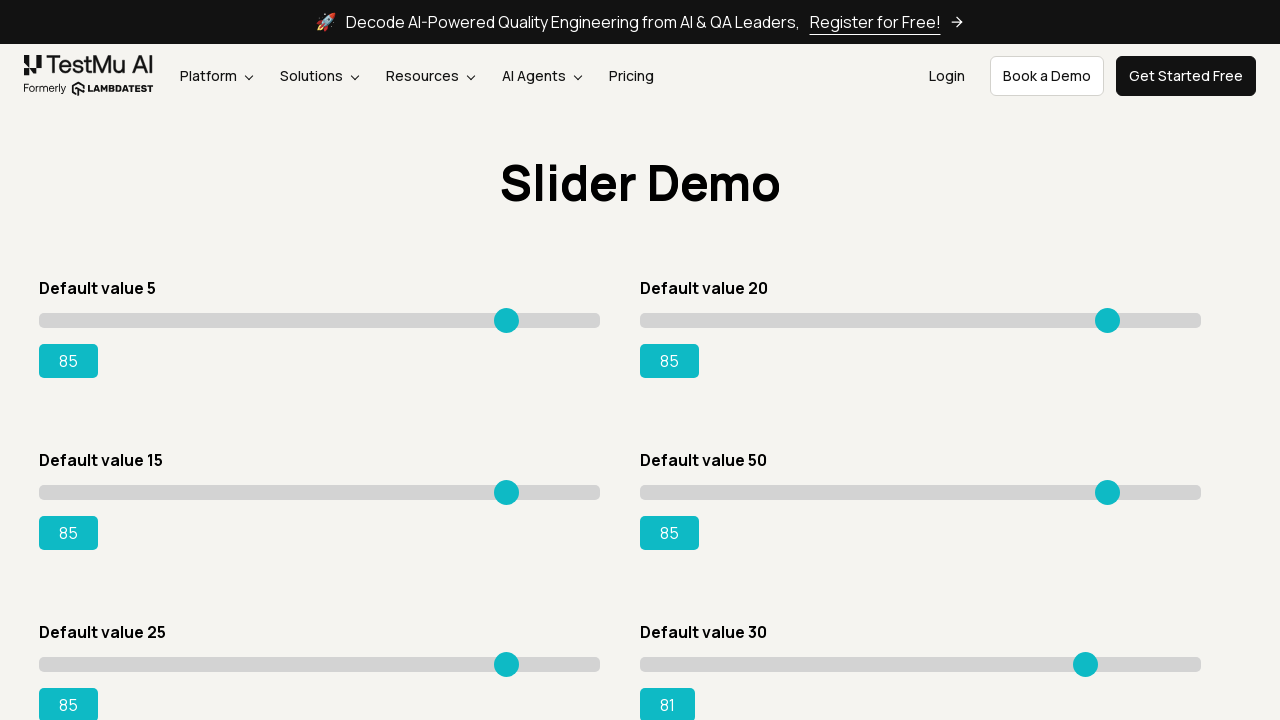

Pressed ArrowRight on slider 6 (iteration 52) on xpath=//input[@type='range'] >> nth=5
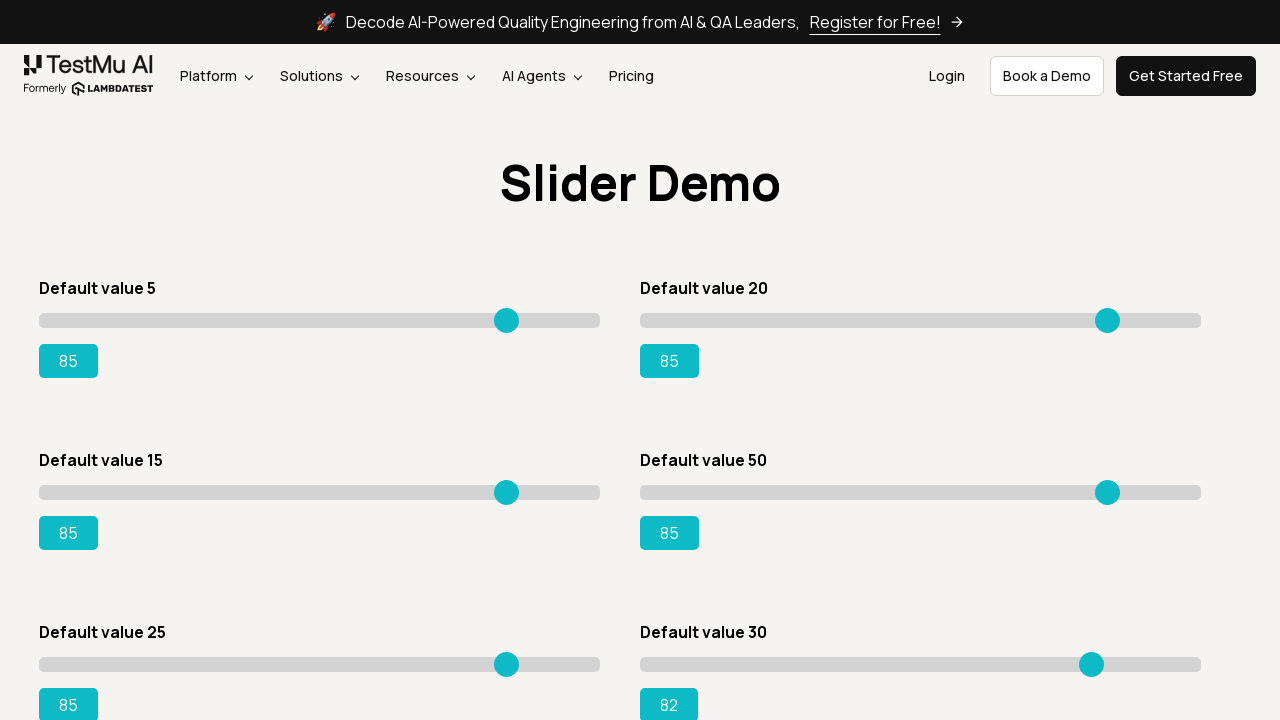

Pressed ArrowRight on slider 6 (iteration 53) on xpath=//input[@type='range'] >> nth=5
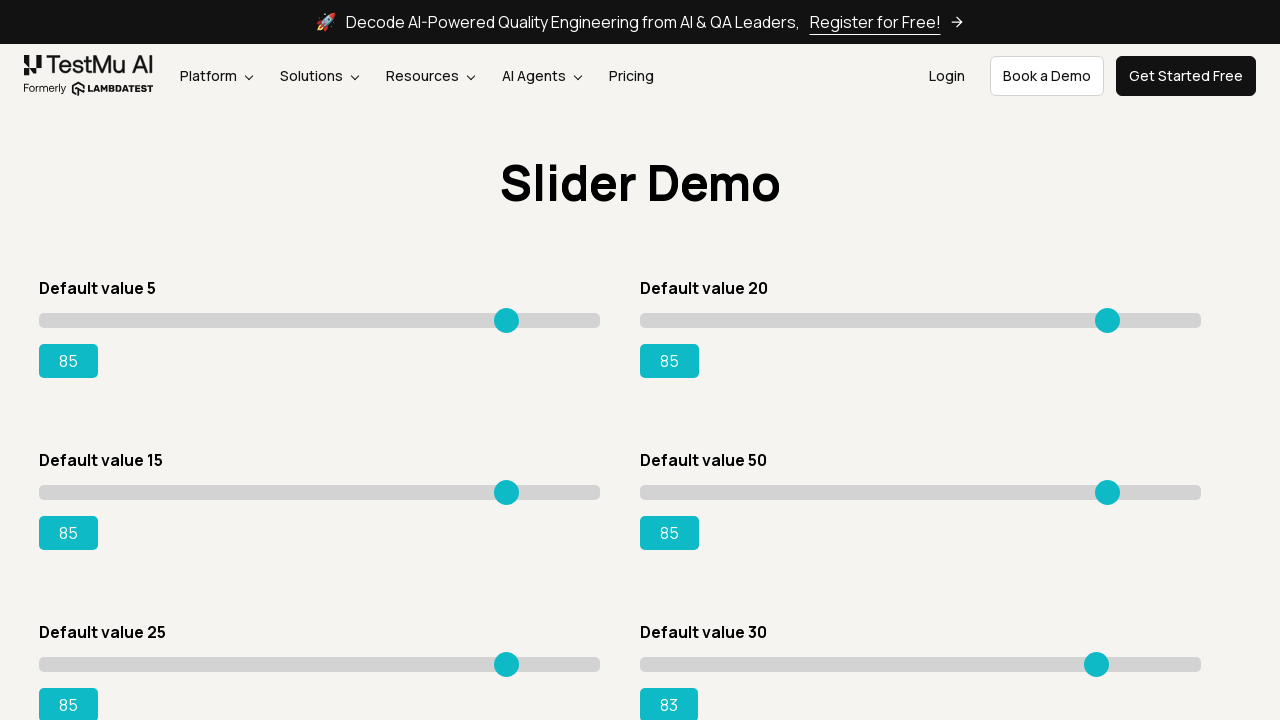

Pressed ArrowRight on slider 6 (iteration 54) on xpath=//input[@type='range'] >> nth=5
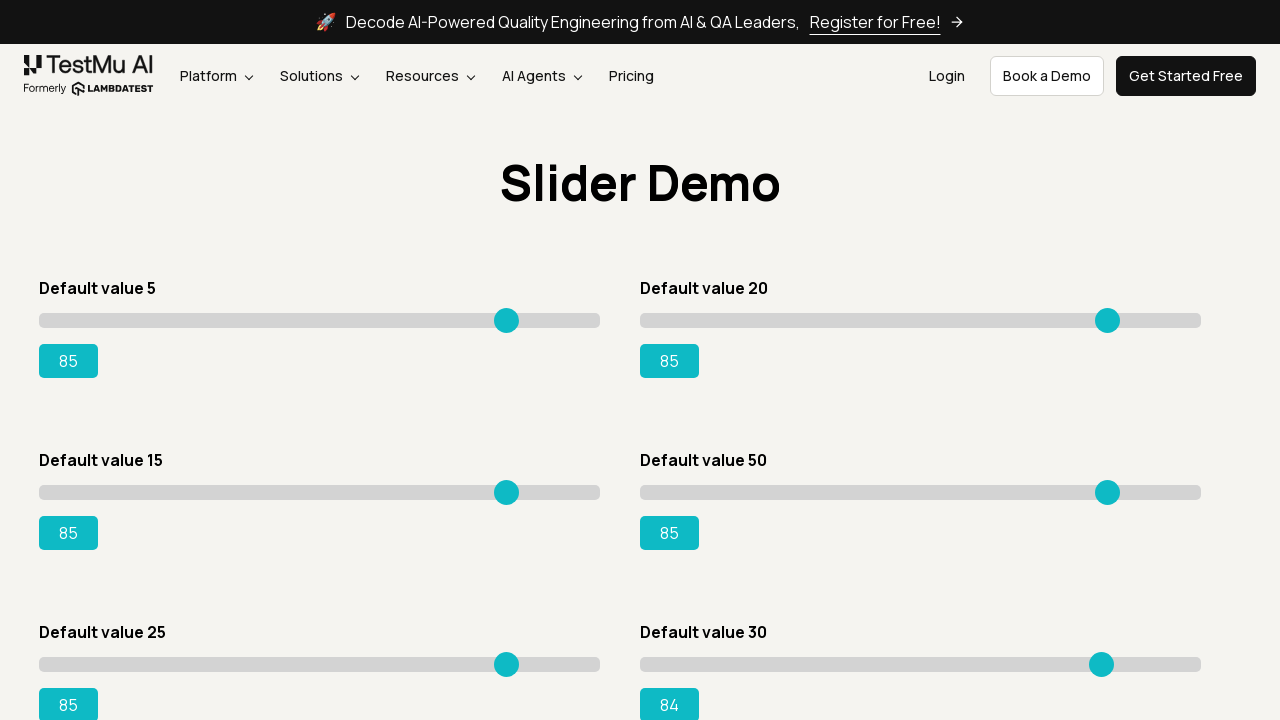

Pressed ArrowRight on slider 6 (iteration 55) on xpath=//input[@type='range'] >> nth=5
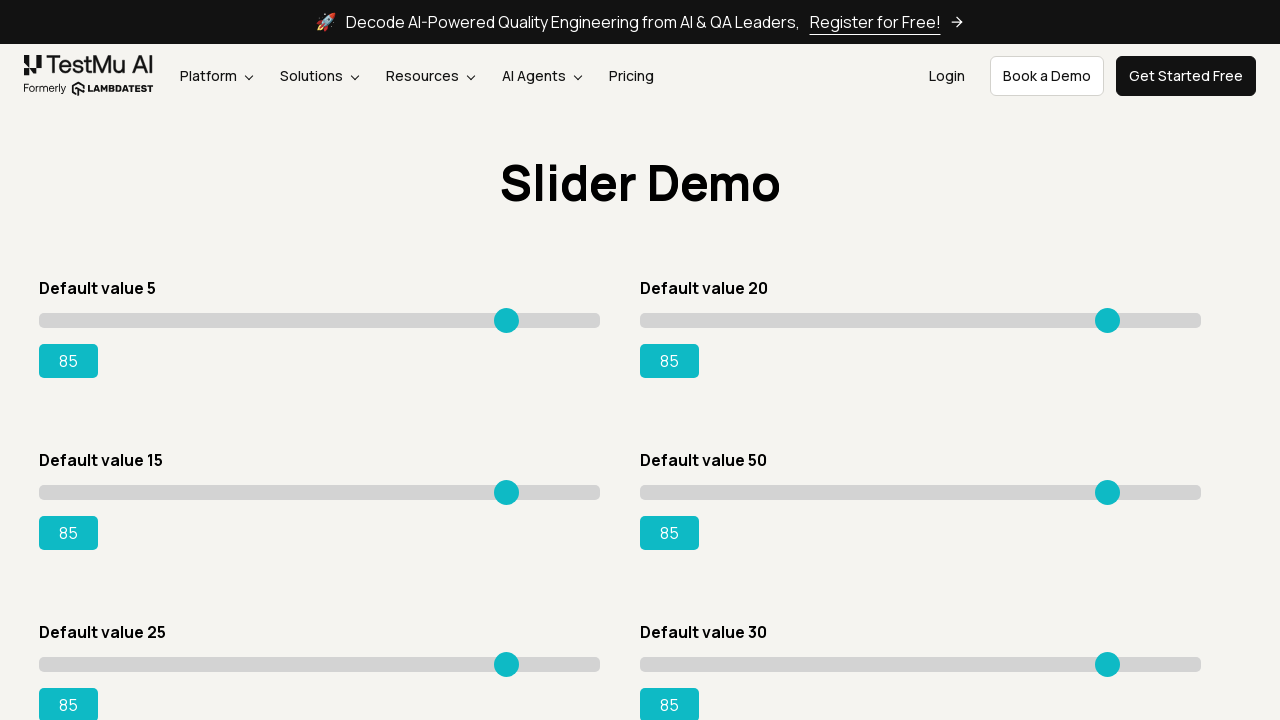

Slider 6 successfully set to value 85
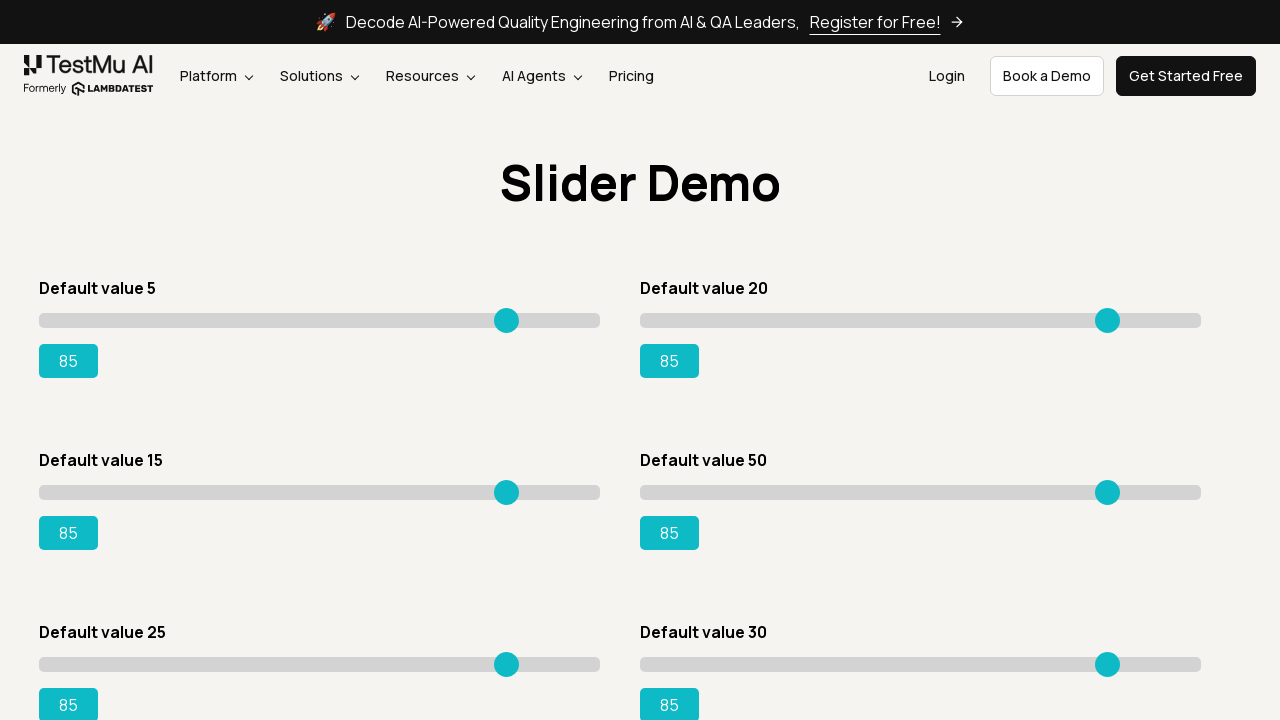

Pressed ArrowRight on slider 7 (iteration 1) on xpath=//input[@type='range'] >> nth=6
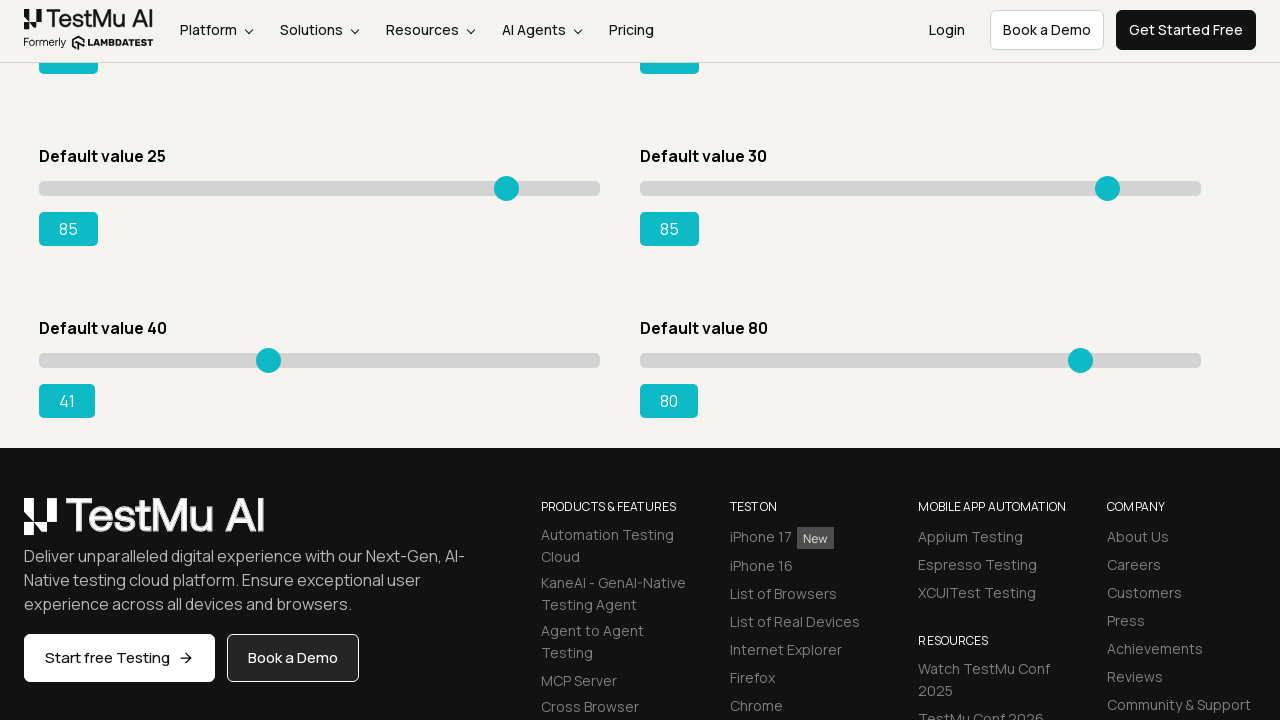

Pressed ArrowRight on slider 7 (iteration 2) on xpath=//input[@type='range'] >> nth=6
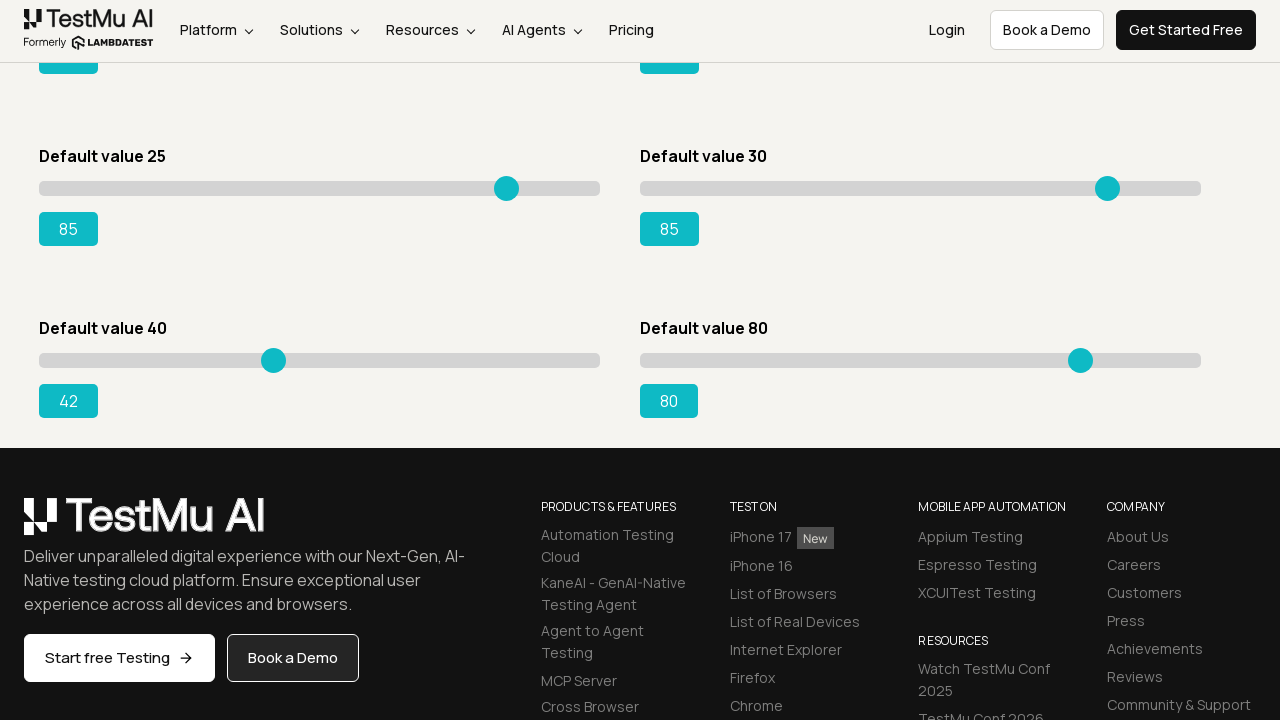

Pressed ArrowRight on slider 7 (iteration 3) on xpath=//input[@type='range'] >> nth=6
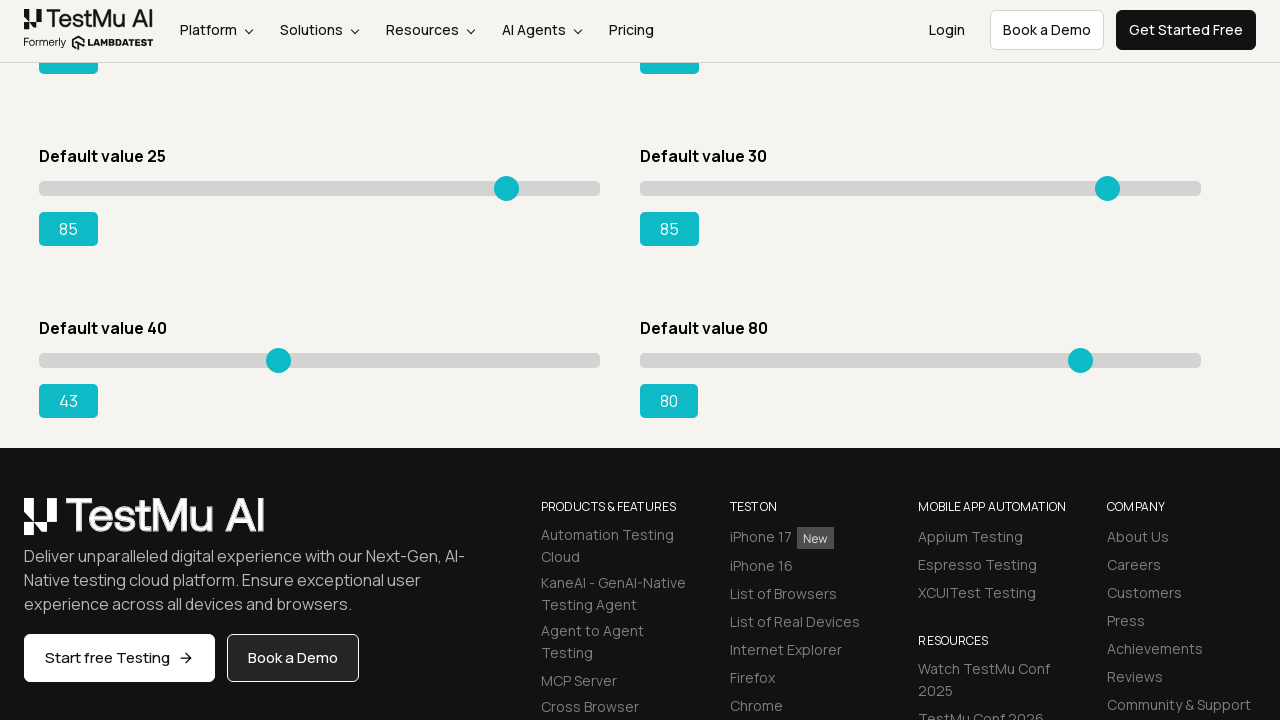

Pressed ArrowRight on slider 7 (iteration 4) on xpath=//input[@type='range'] >> nth=6
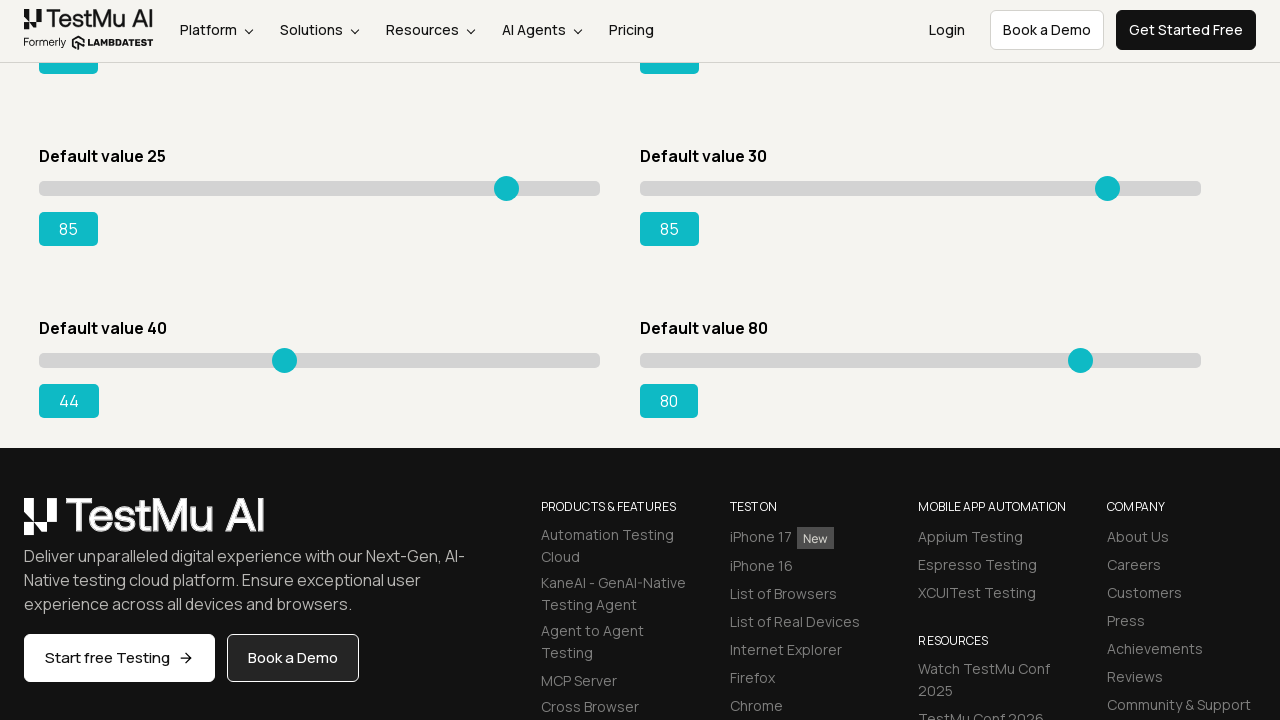

Pressed ArrowRight on slider 7 (iteration 5) on xpath=//input[@type='range'] >> nth=6
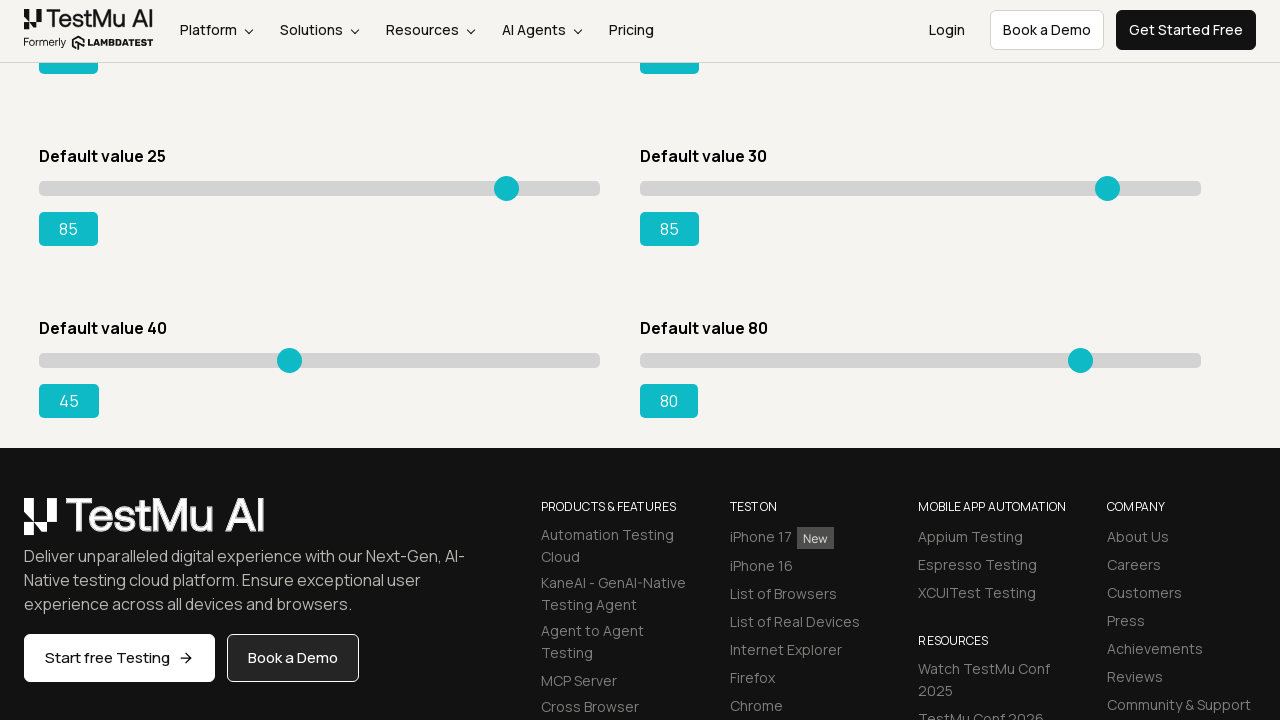

Pressed ArrowRight on slider 7 (iteration 6) on xpath=//input[@type='range'] >> nth=6
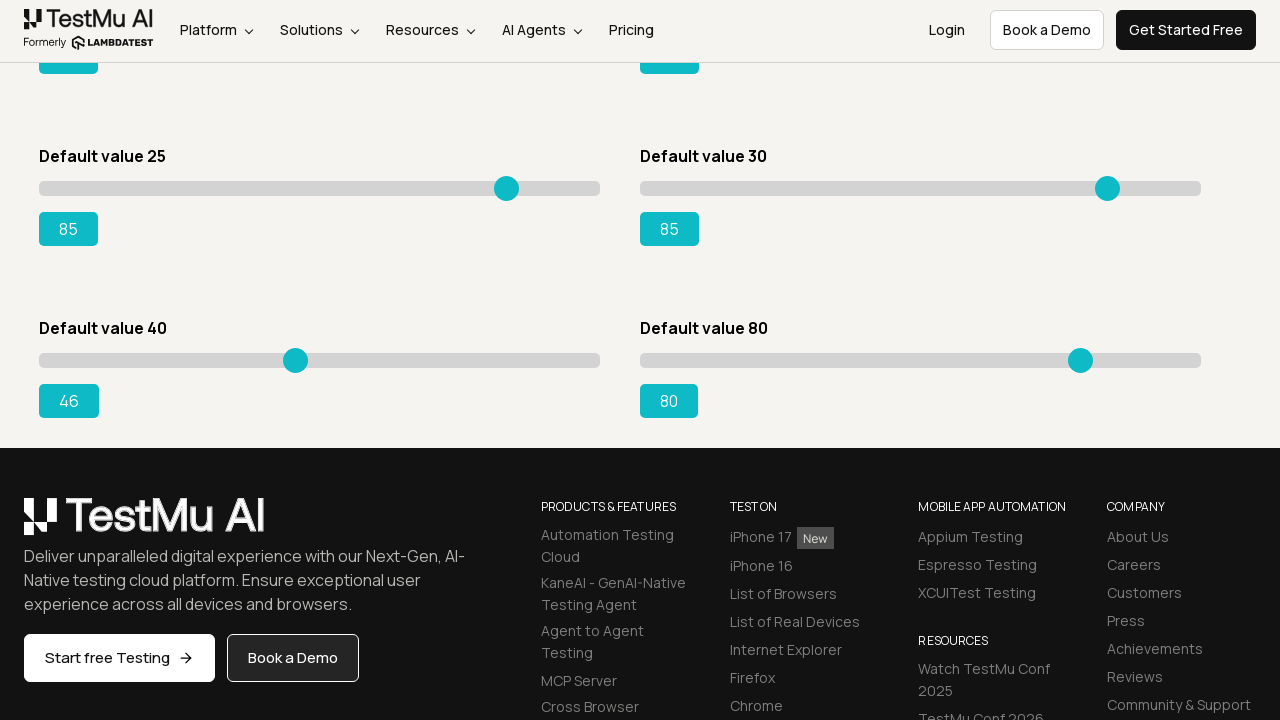

Pressed ArrowRight on slider 7 (iteration 7) on xpath=//input[@type='range'] >> nth=6
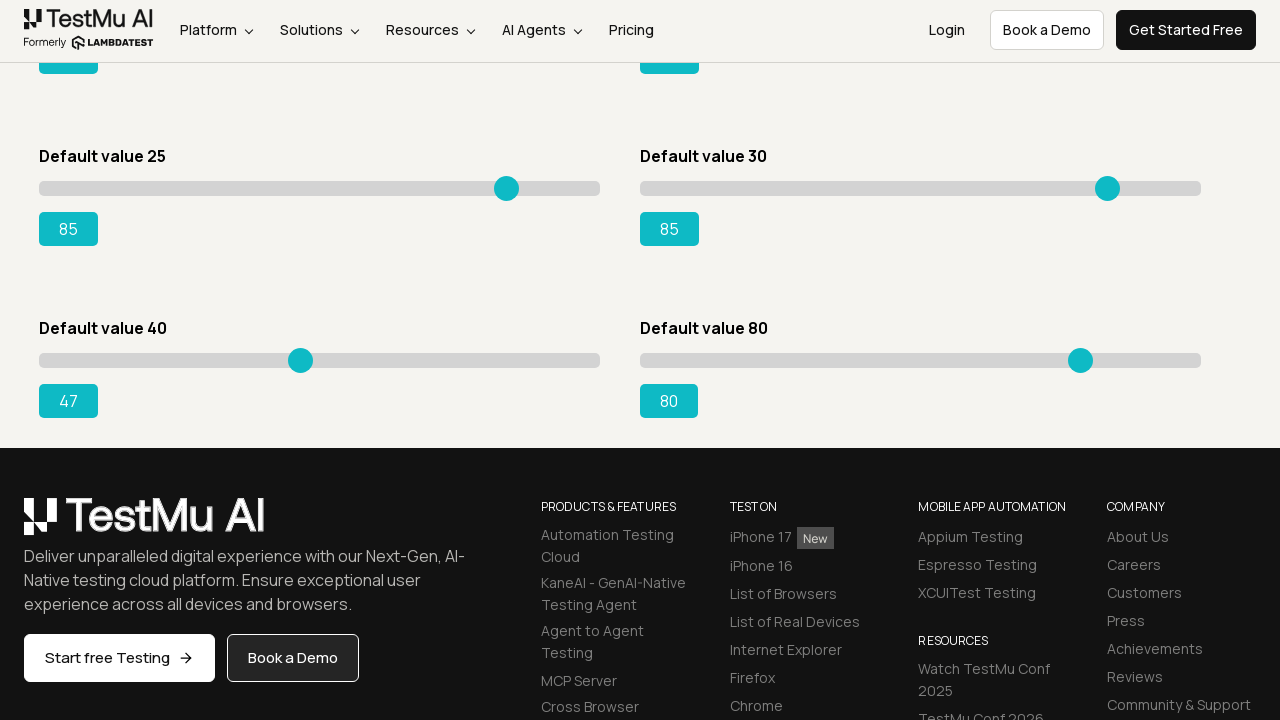

Pressed ArrowRight on slider 7 (iteration 8) on xpath=//input[@type='range'] >> nth=6
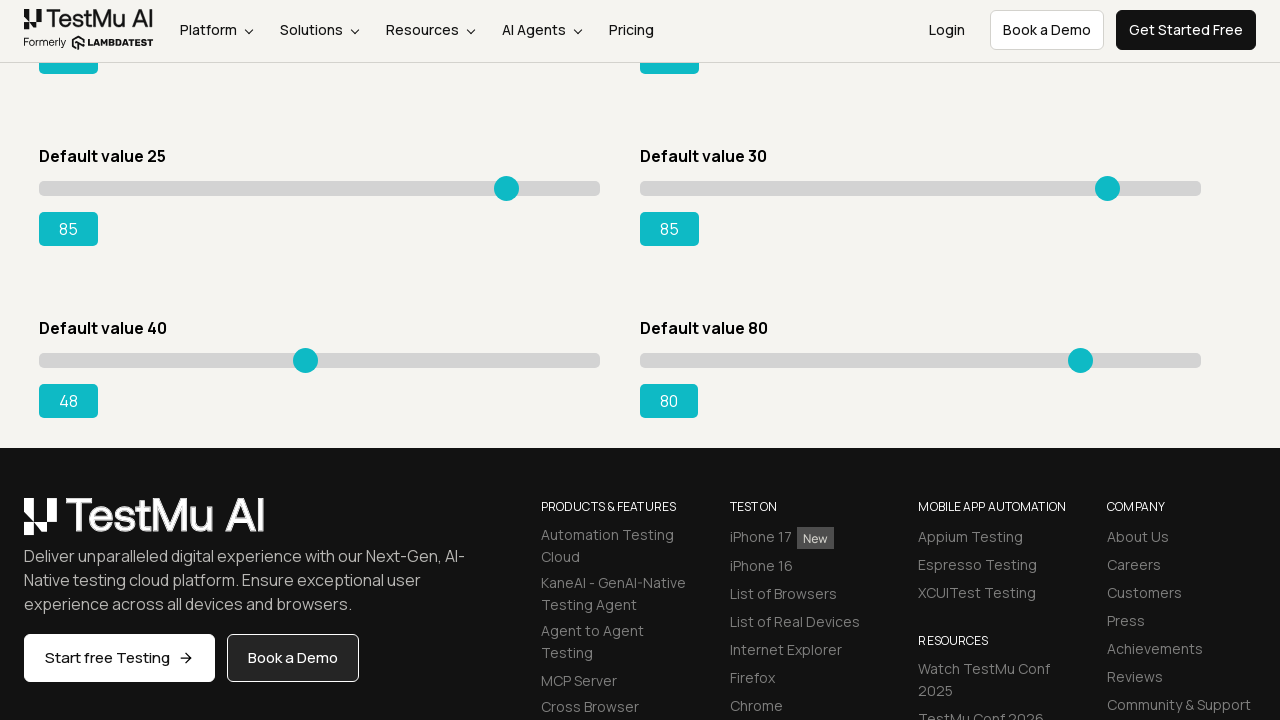

Pressed ArrowRight on slider 7 (iteration 9) on xpath=//input[@type='range'] >> nth=6
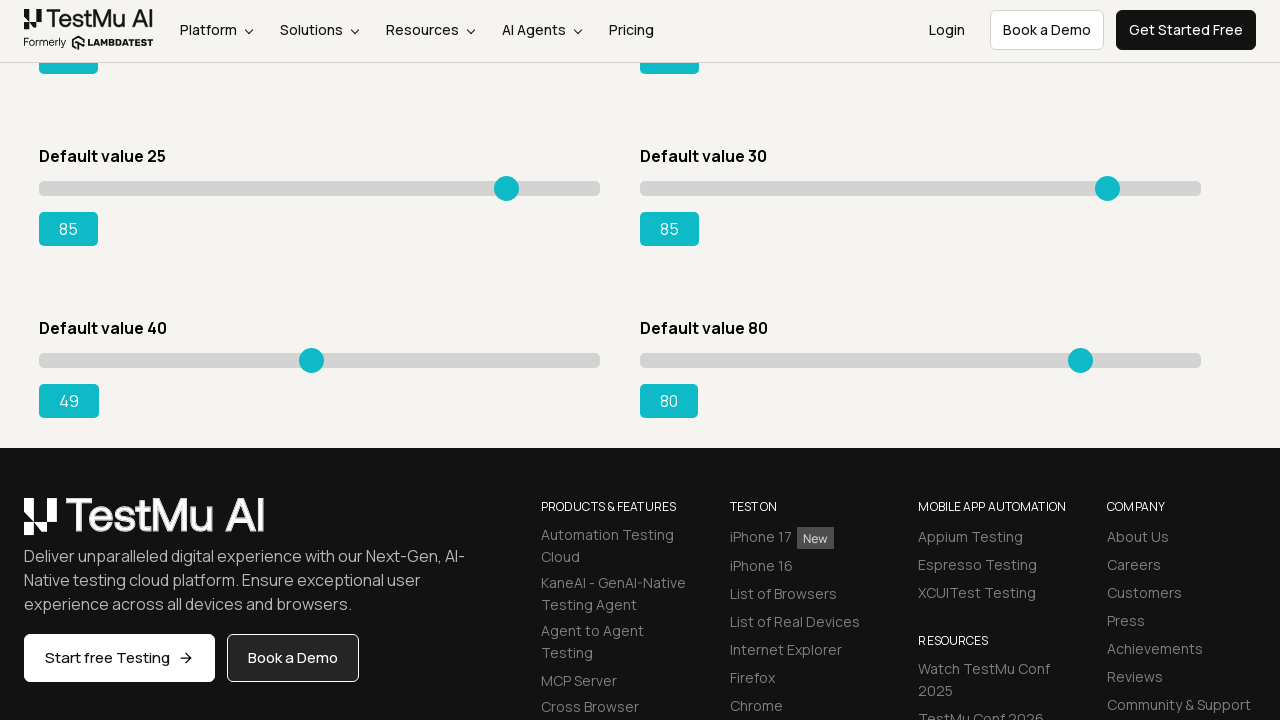

Pressed ArrowRight on slider 7 (iteration 10) on xpath=//input[@type='range'] >> nth=6
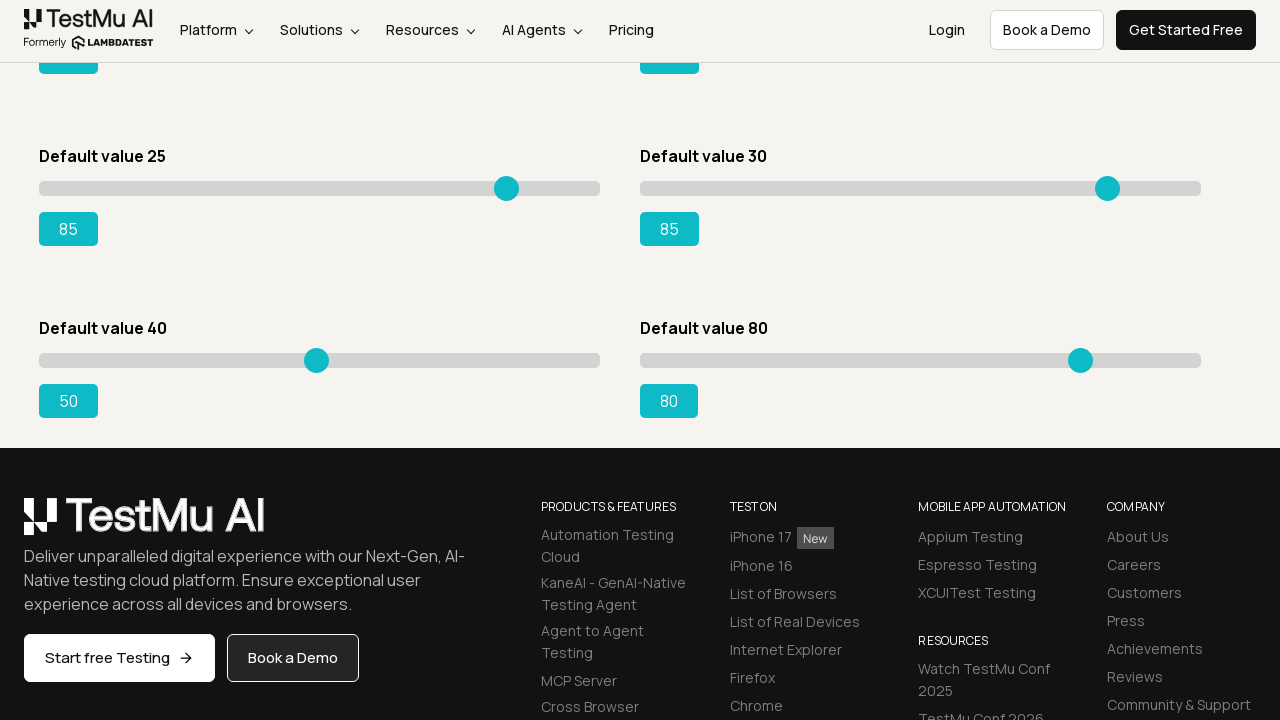

Pressed ArrowRight on slider 7 (iteration 11) on xpath=//input[@type='range'] >> nth=6
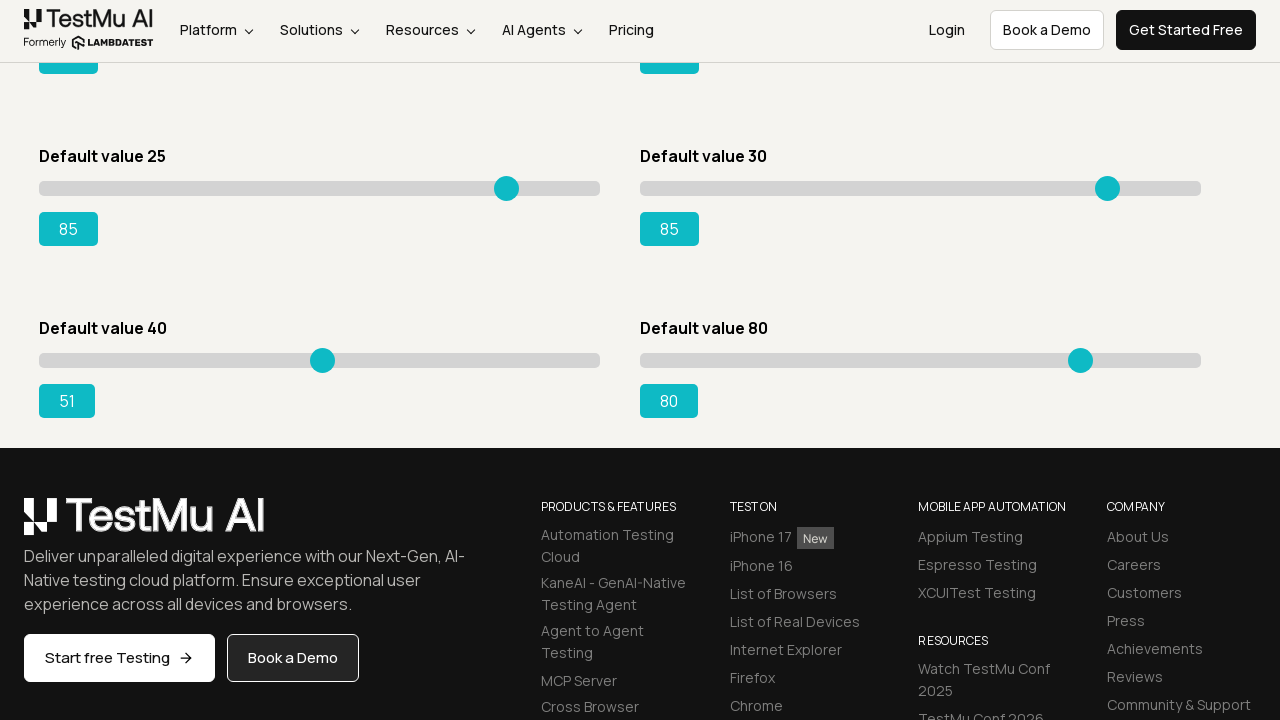

Pressed ArrowRight on slider 7 (iteration 12) on xpath=//input[@type='range'] >> nth=6
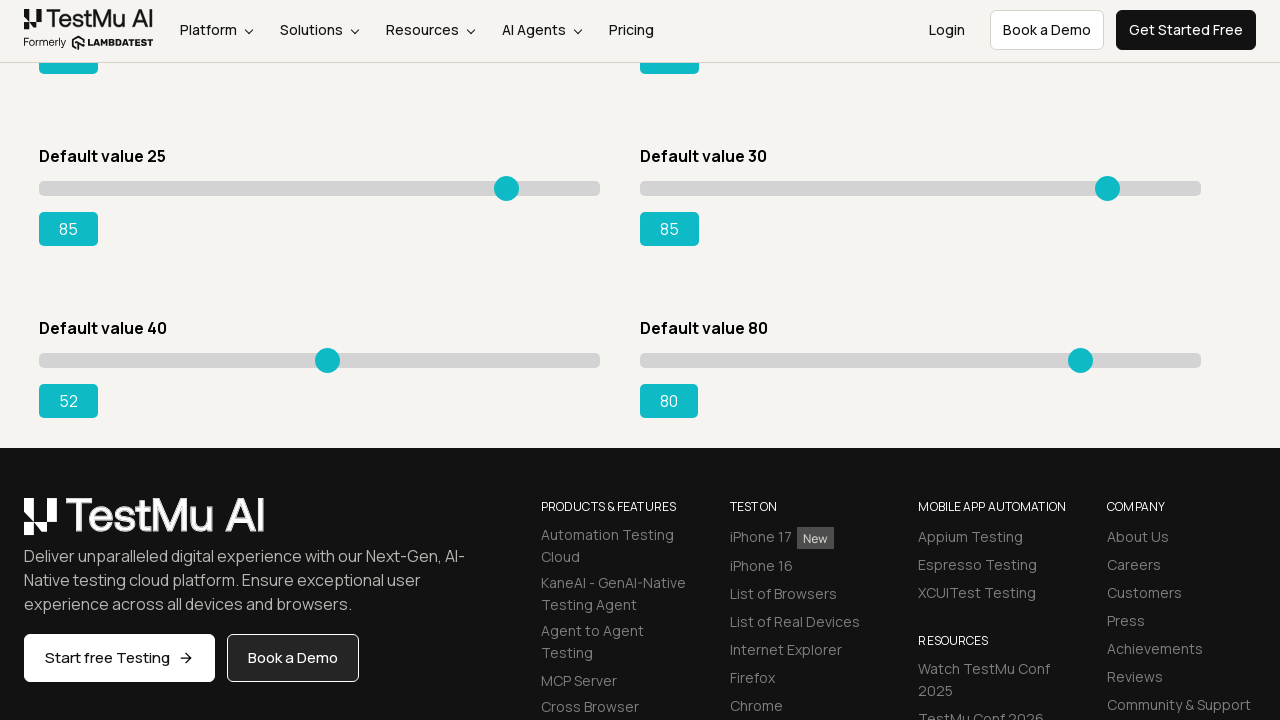

Pressed ArrowRight on slider 7 (iteration 13) on xpath=//input[@type='range'] >> nth=6
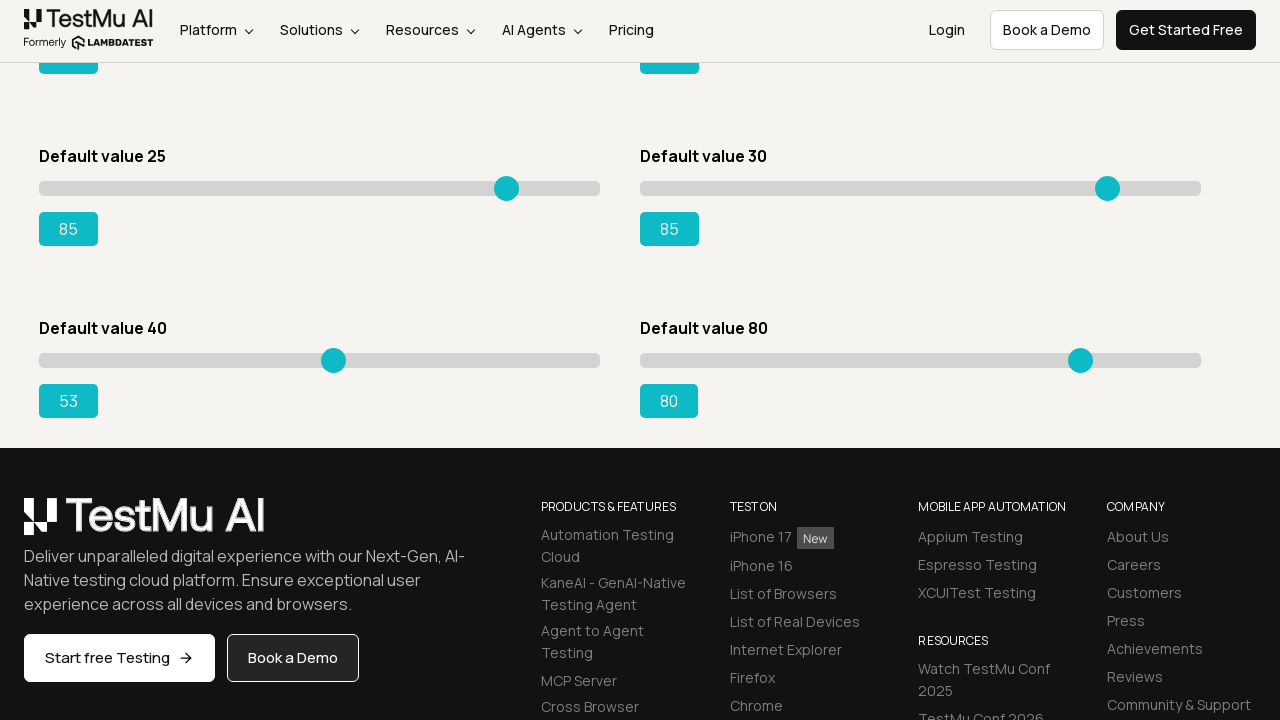

Pressed ArrowRight on slider 7 (iteration 14) on xpath=//input[@type='range'] >> nth=6
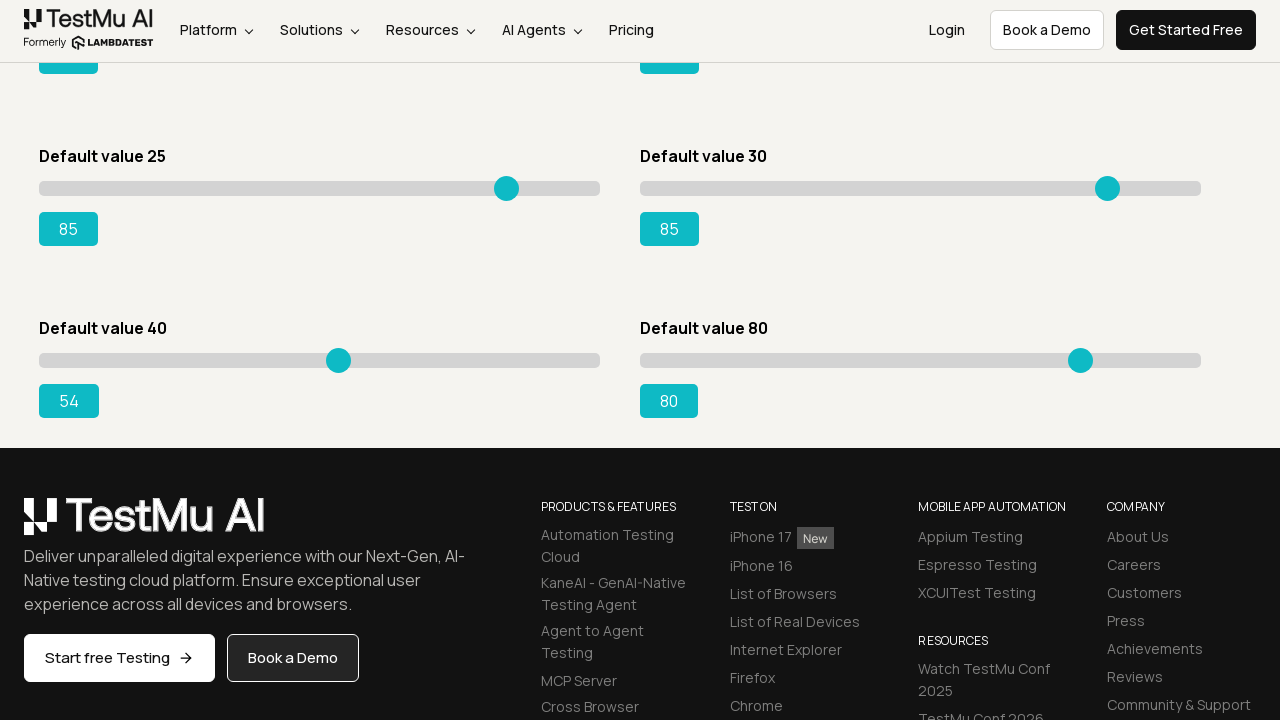

Pressed ArrowRight on slider 7 (iteration 15) on xpath=//input[@type='range'] >> nth=6
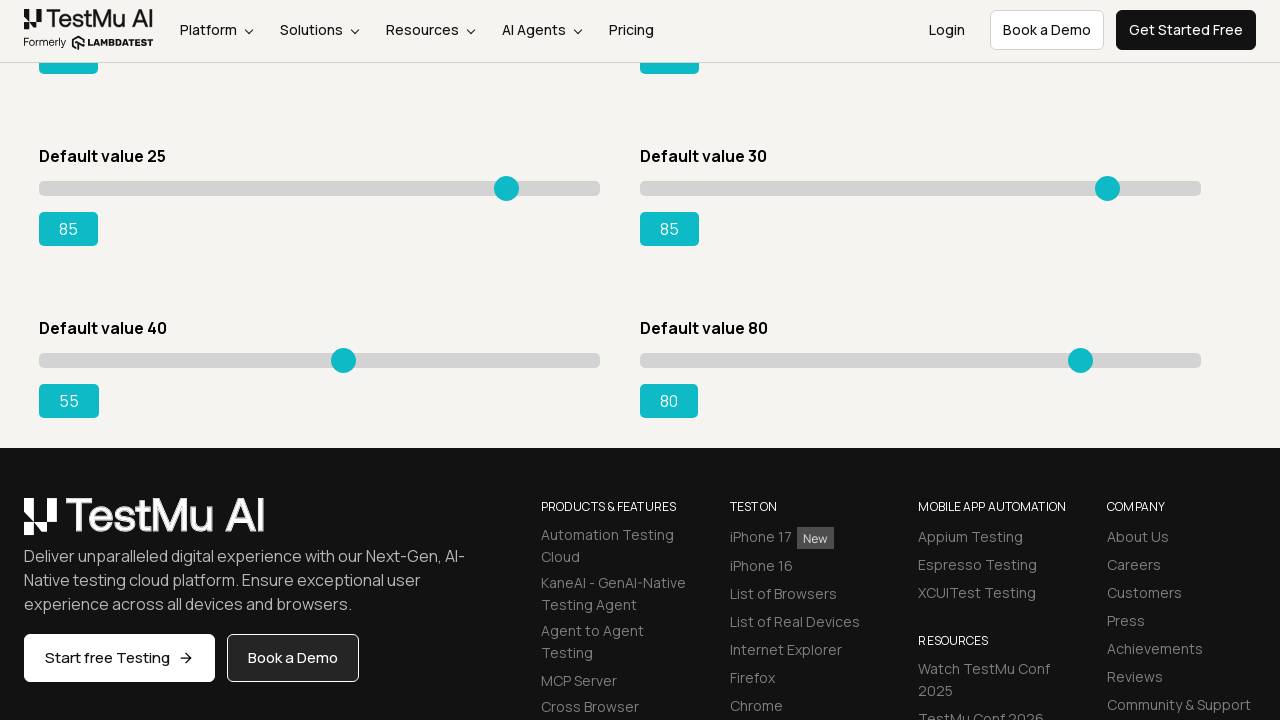

Pressed ArrowRight on slider 7 (iteration 16) on xpath=//input[@type='range'] >> nth=6
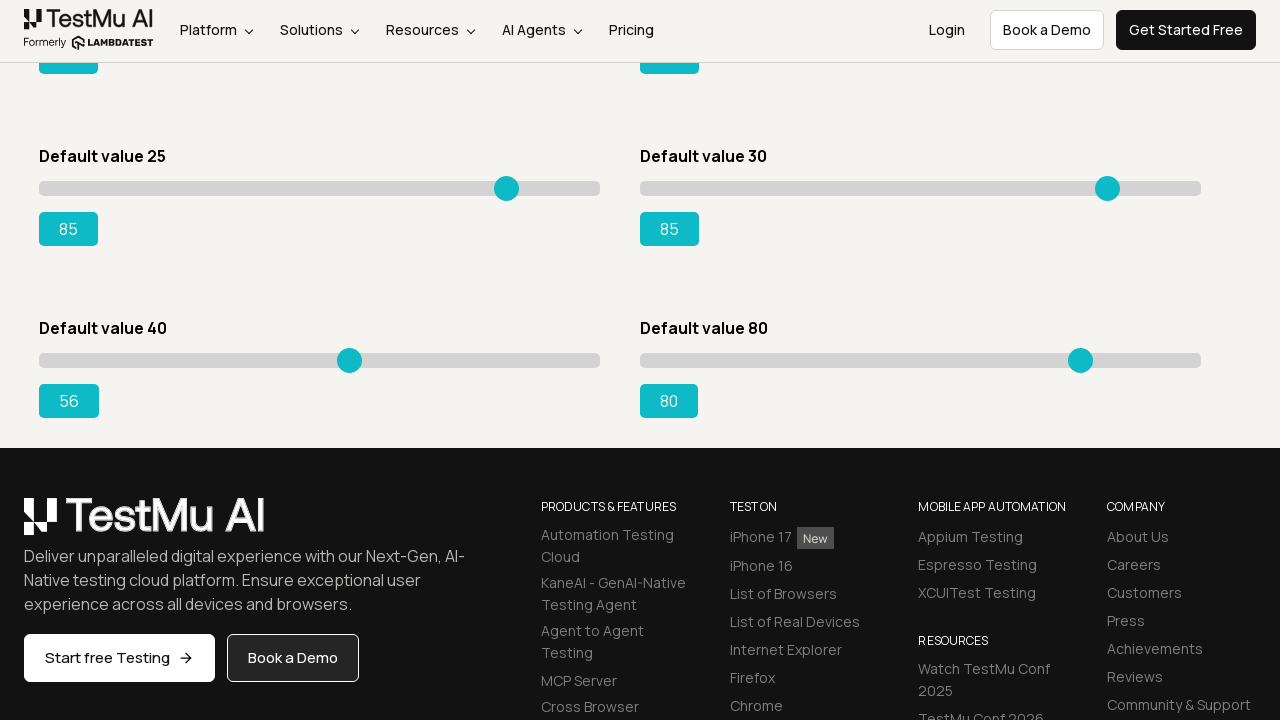

Pressed ArrowRight on slider 7 (iteration 17) on xpath=//input[@type='range'] >> nth=6
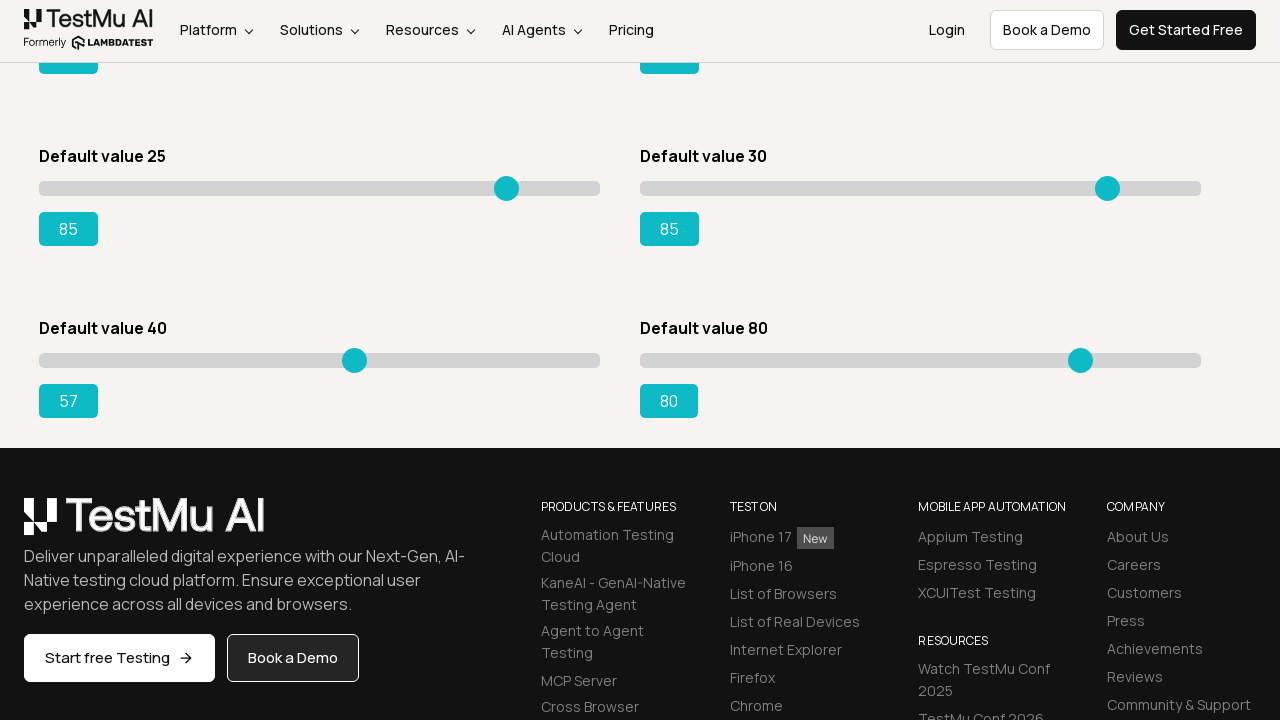

Pressed ArrowRight on slider 7 (iteration 18) on xpath=//input[@type='range'] >> nth=6
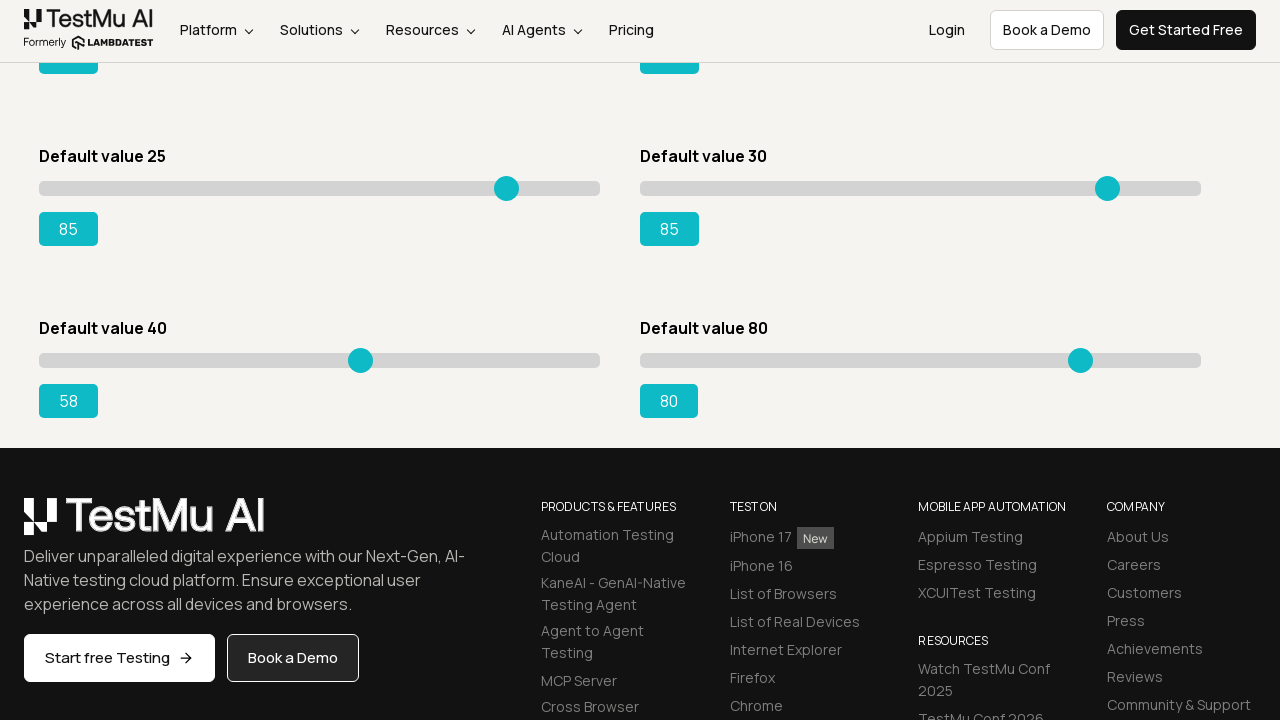

Pressed ArrowRight on slider 7 (iteration 19) on xpath=//input[@type='range'] >> nth=6
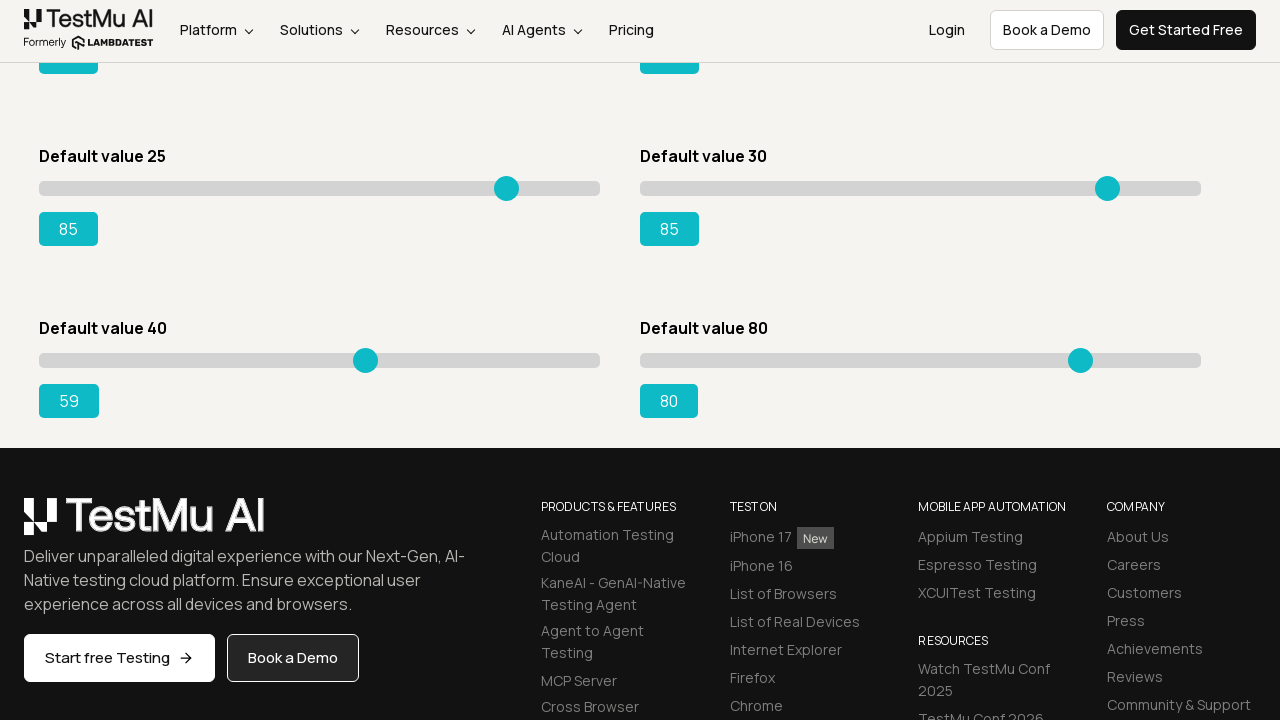

Pressed ArrowRight on slider 7 (iteration 20) on xpath=//input[@type='range'] >> nth=6
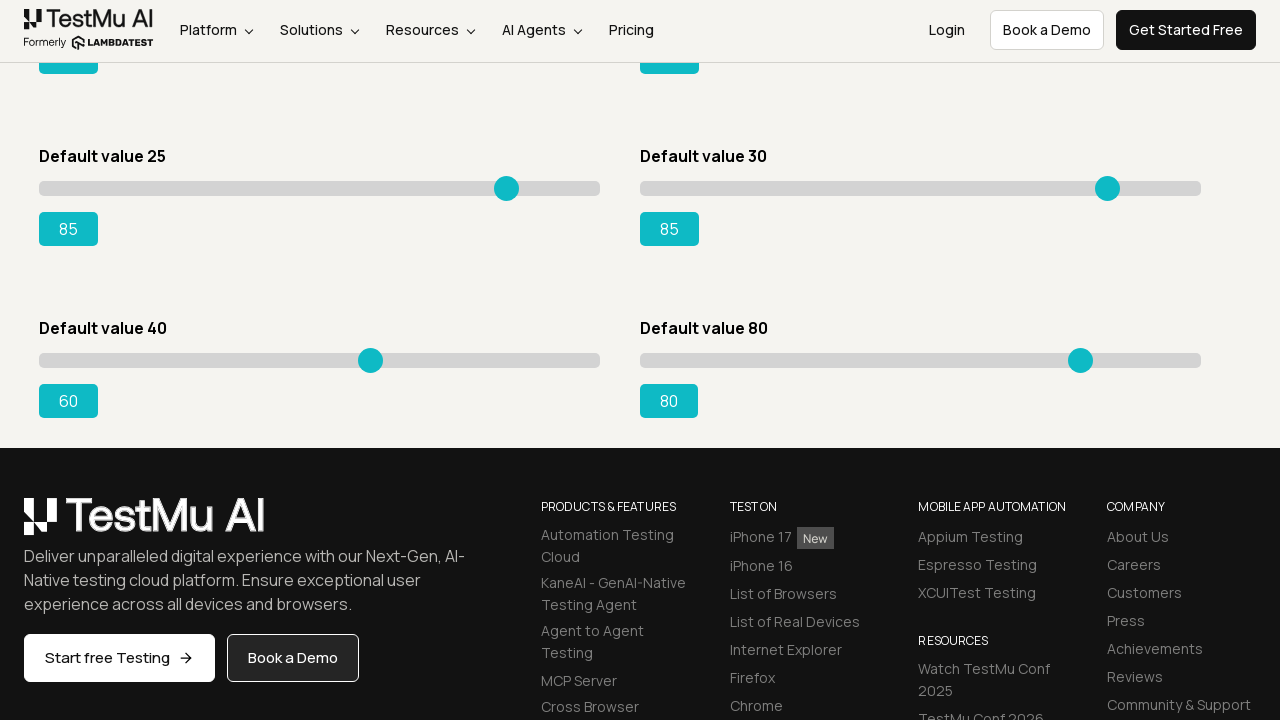

Pressed ArrowRight on slider 7 (iteration 21) on xpath=//input[@type='range'] >> nth=6
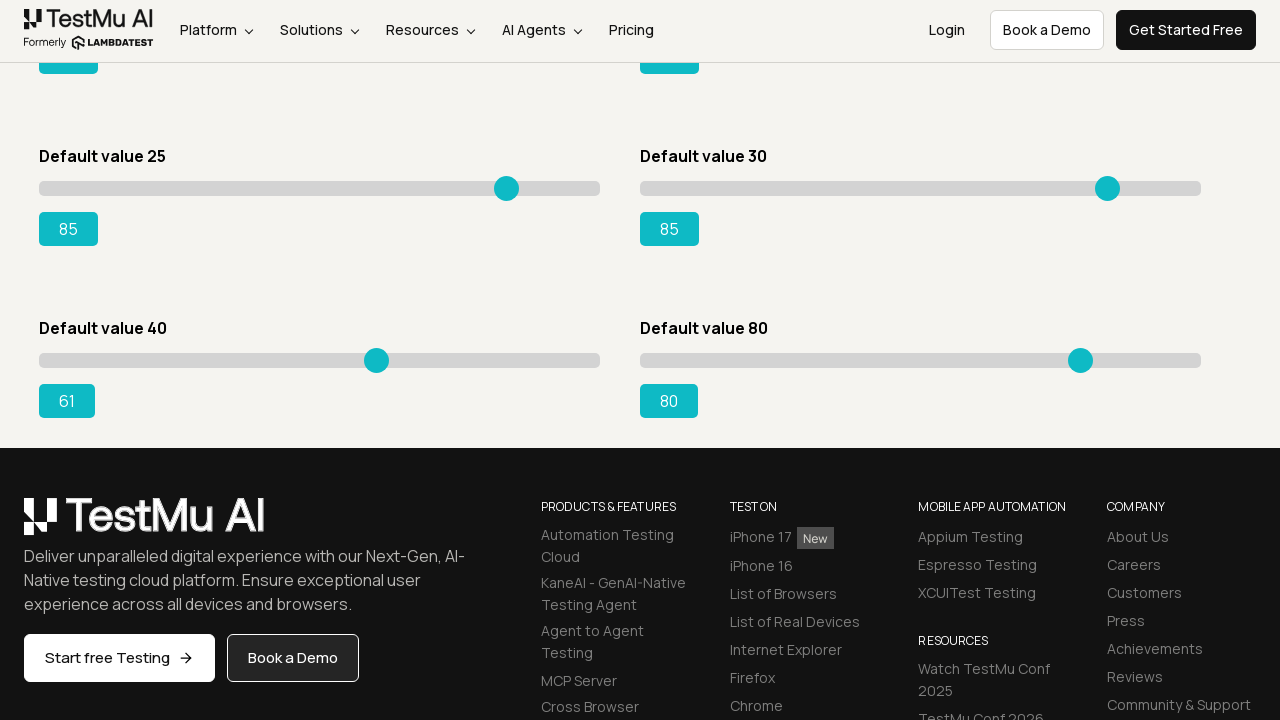

Pressed ArrowRight on slider 7 (iteration 22) on xpath=//input[@type='range'] >> nth=6
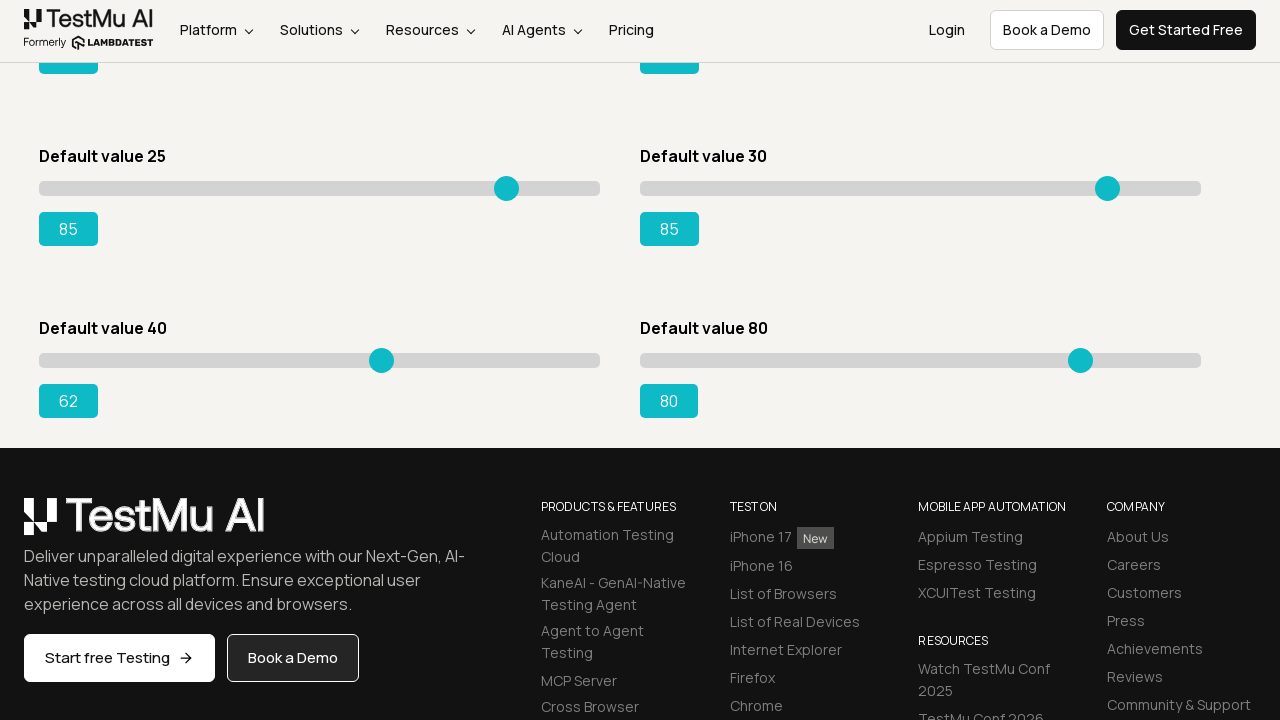

Pressed ArrowRight on slider 7 (iteration 23) on xpath=//input[@type='range'] >> nth=6
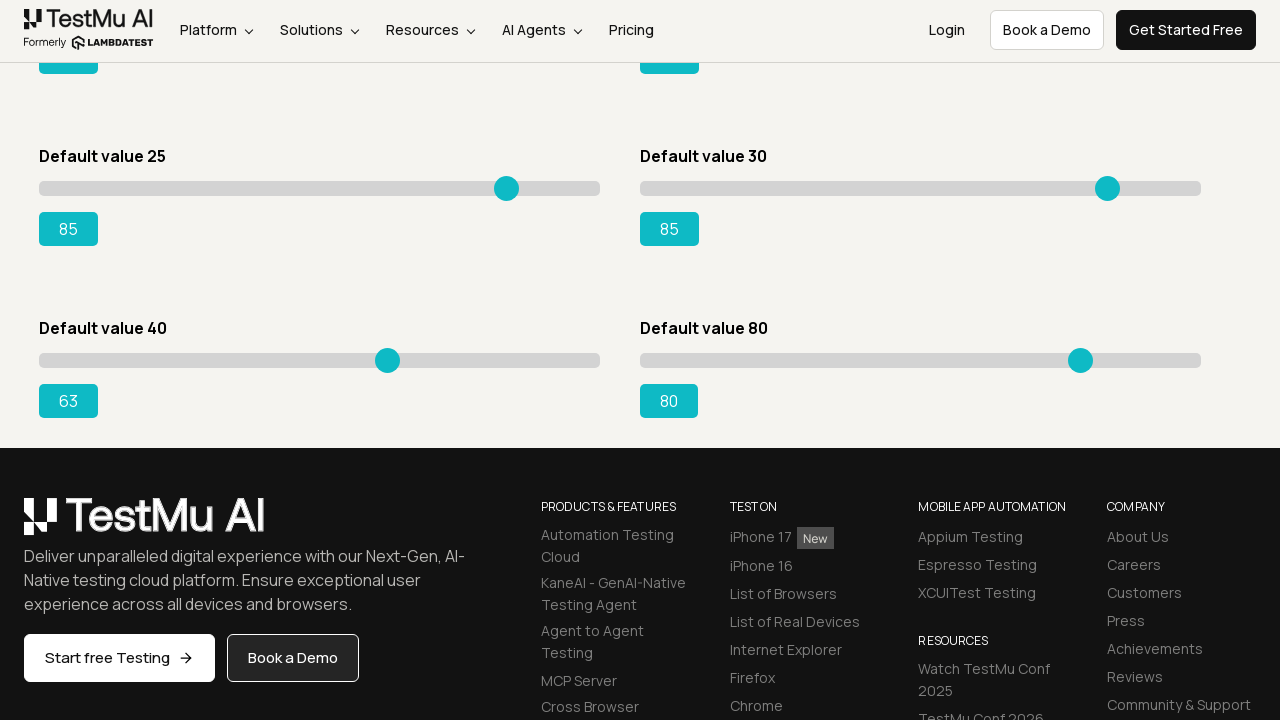

Pressed ArrowRight on slider 7 (iteration 24) on xpath=//input[@type='range'] >> nth=6
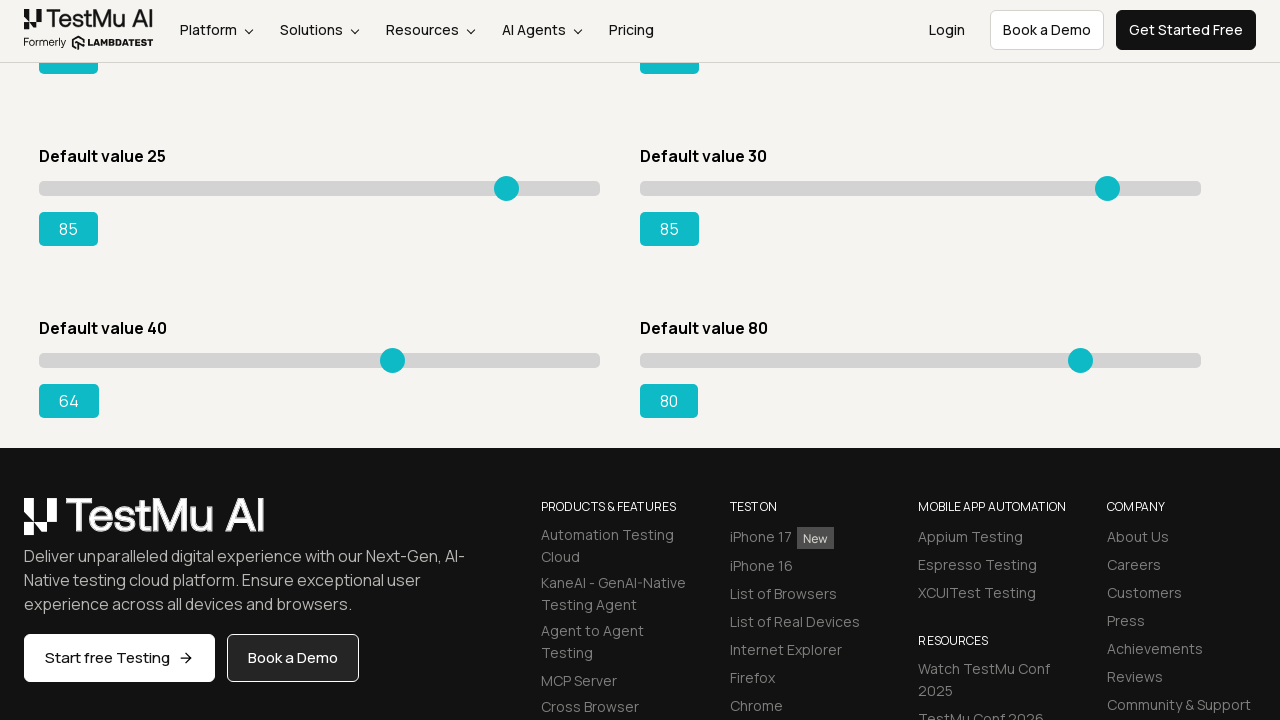

Pressed ArrowRight on slider 7 (iteration 25) on xpath=//input[@type='range'] >> nth=6
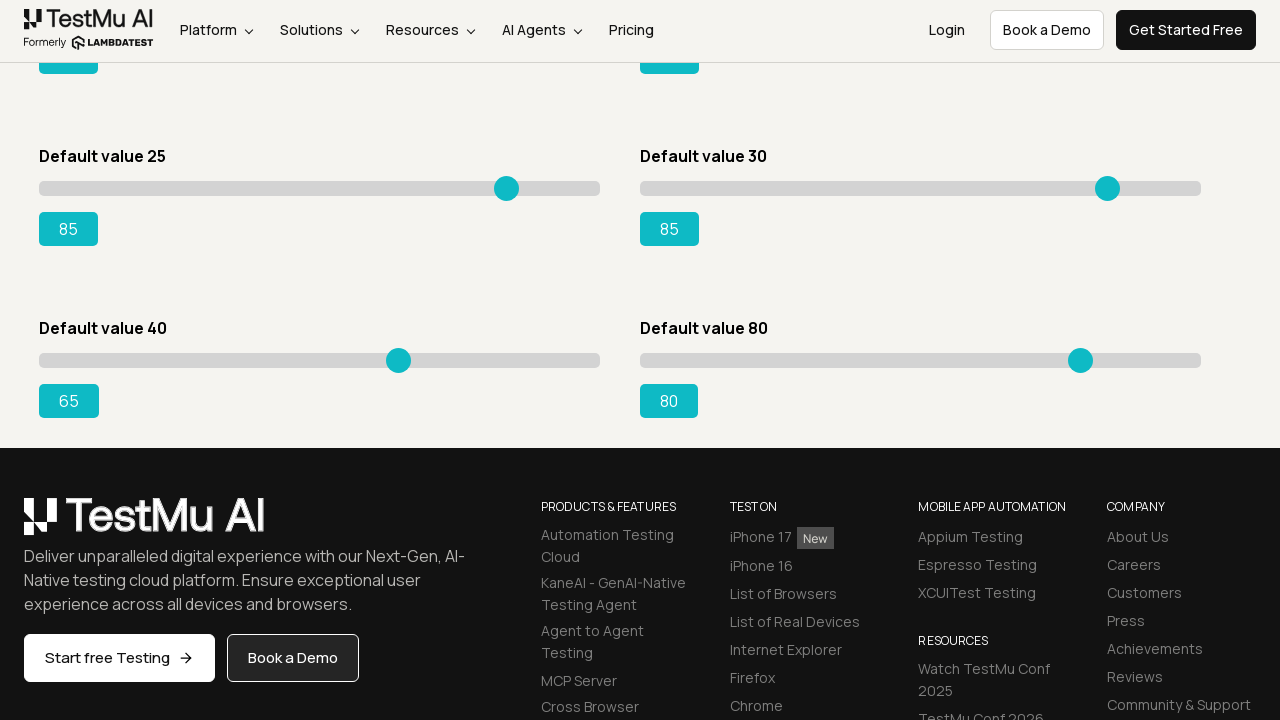

Pressed ArrowRight on slider 7 (iteration 26) on xpath=//input[@type='range'] >> nth=6
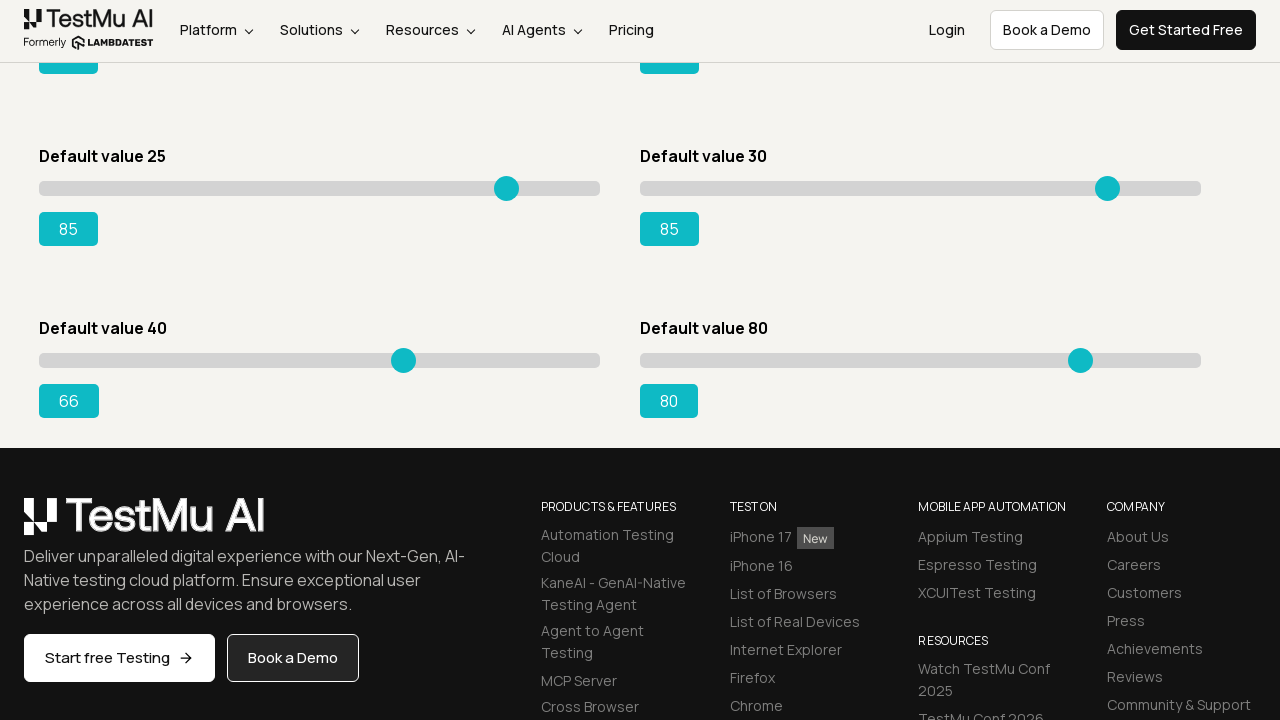

Pressed ArrowRight on slider 7 (iteration 27) on xpath=//input[@type='range'] >> nth=6
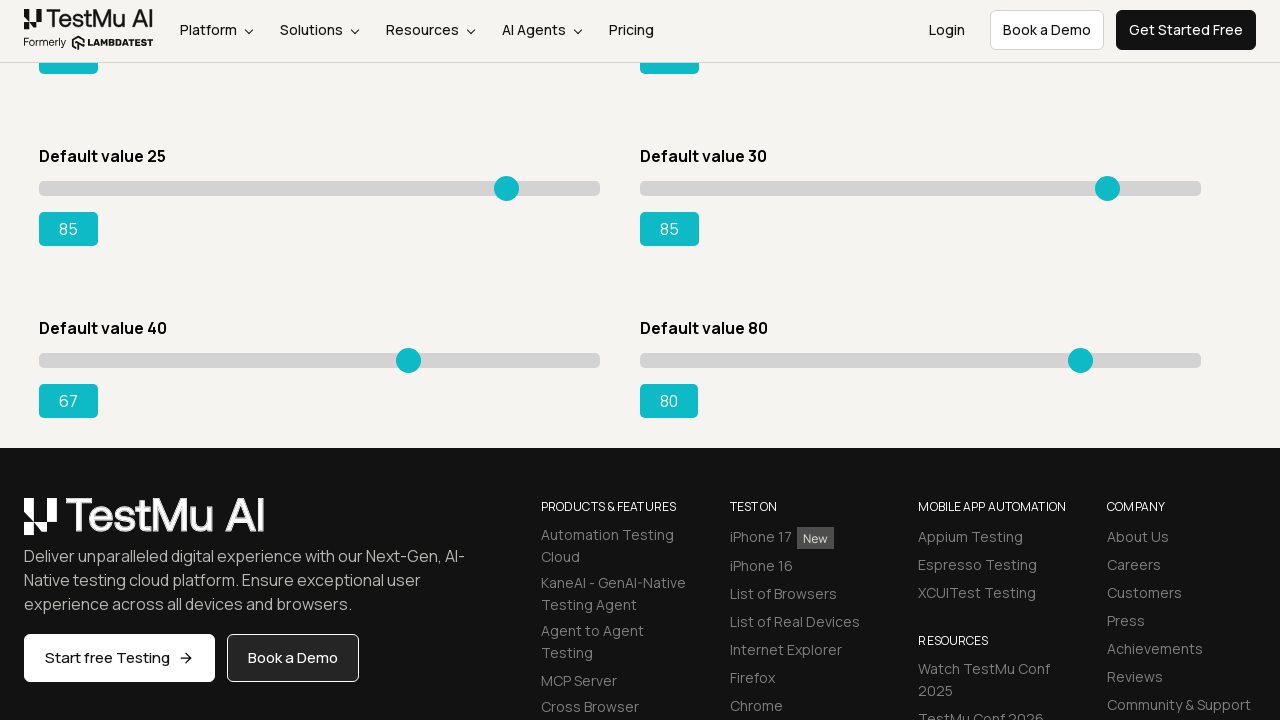

Pressed ArrowRight on slider 7 (iteration 28) on xpath=//input[@type='range'] >> nth=6
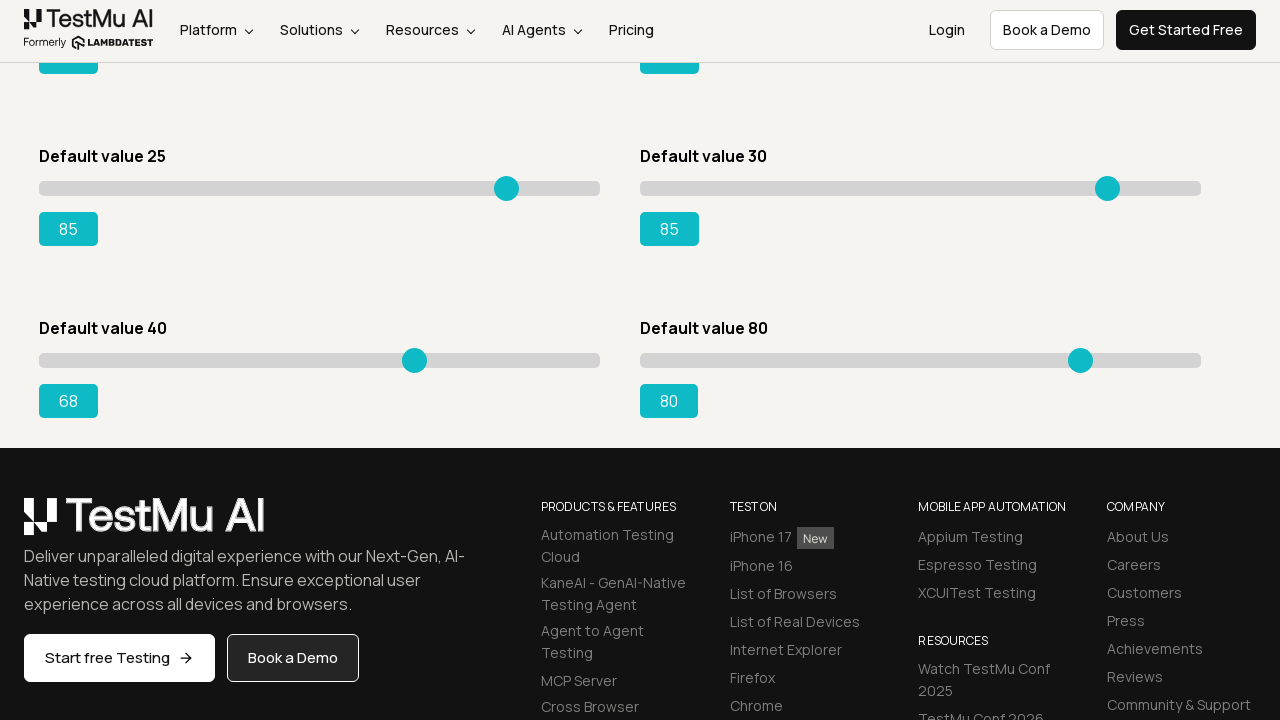

Pressed ArrowRight on slider 7 (iteration 29) on xpath=//input[@type='range'] >> nth=6
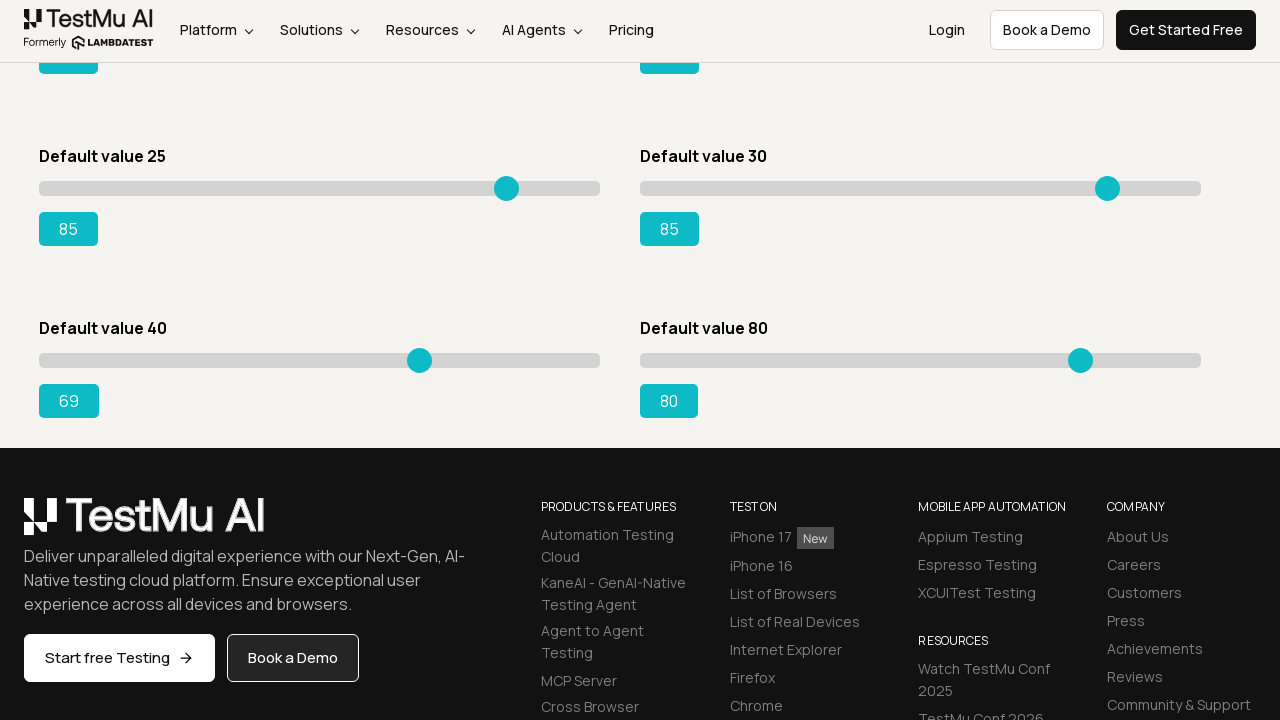

Pressed ArrowRight on slider 7 (iteration 30) on xpath=//input[@type='range'] >> nth=6
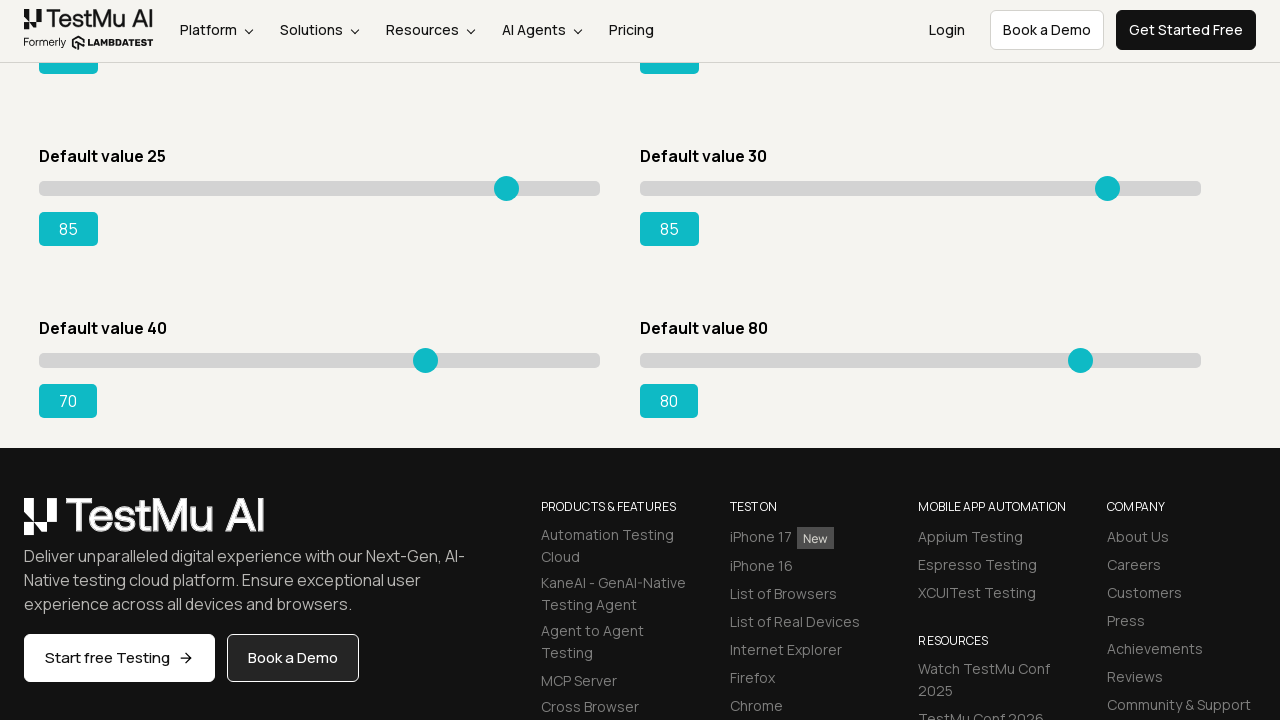

Pressed ArrowRight on slider 7 (iteration 31) on xpath=//input[@type='range'] >> nth=6
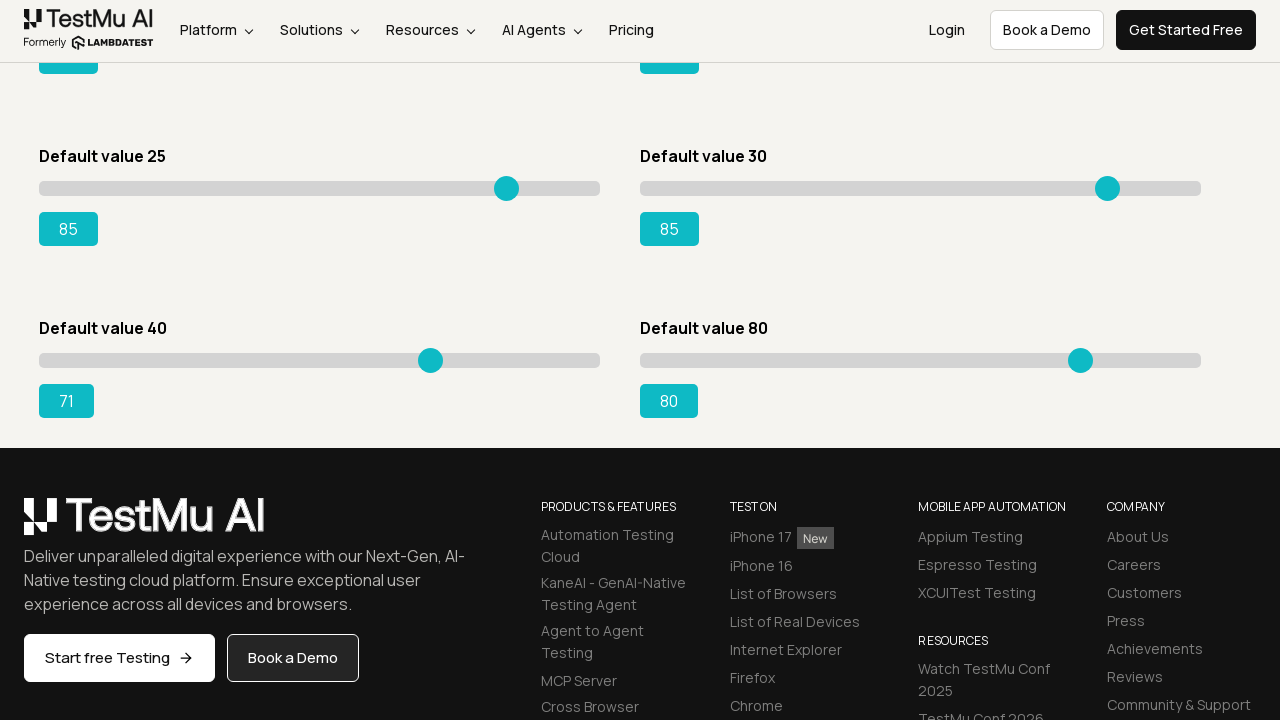

Pressed ArrowRight on slider 7 (iteration 32) on xpath=//input[@type='range'] >> nth=6
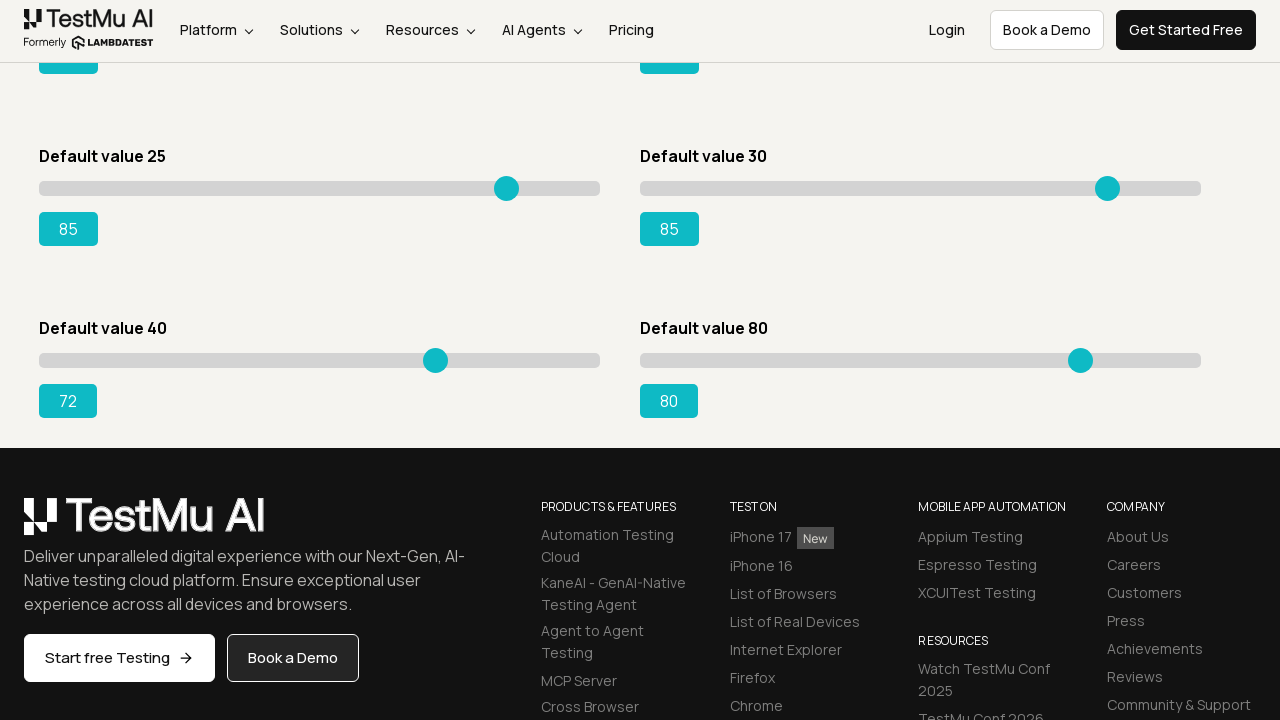

Pressed ArrowRight on slider 7 (iteration 33) on xpath=//input[@type='range'] >> nth=6
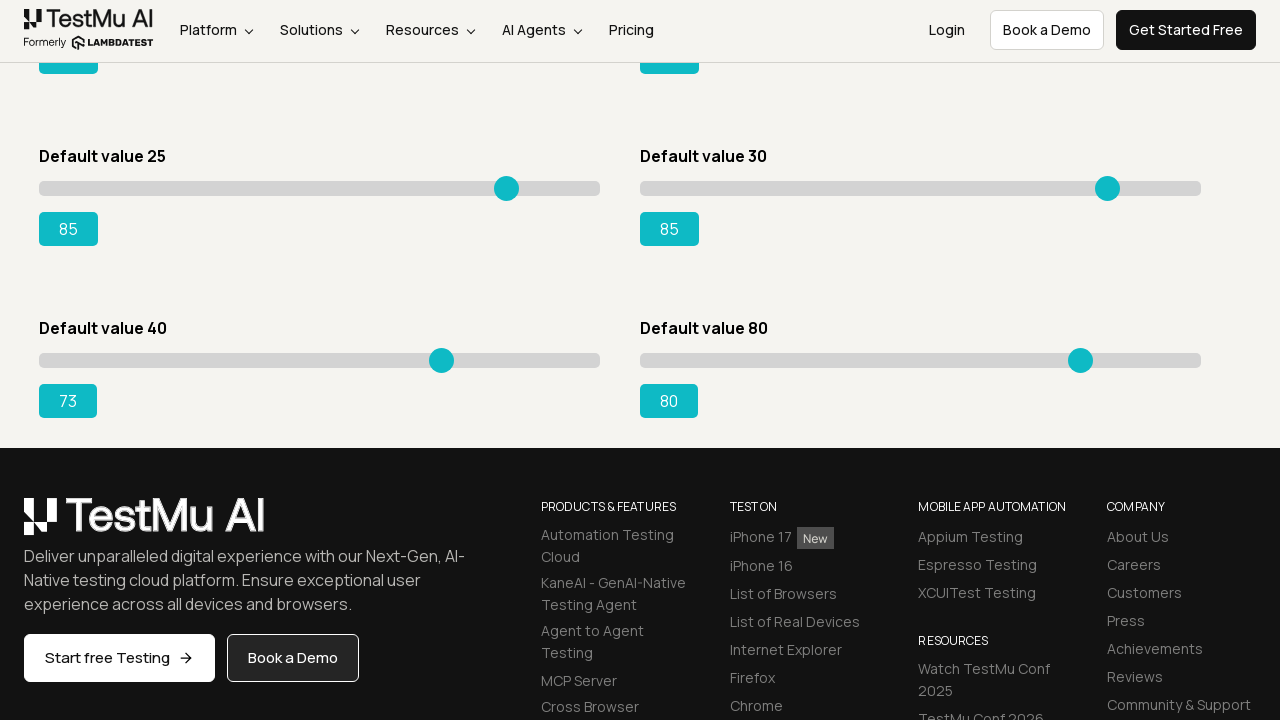

Pressed ArrowRight on slider 7 (iteration 34) on xpath=//input[@type='range'] >> nth=6
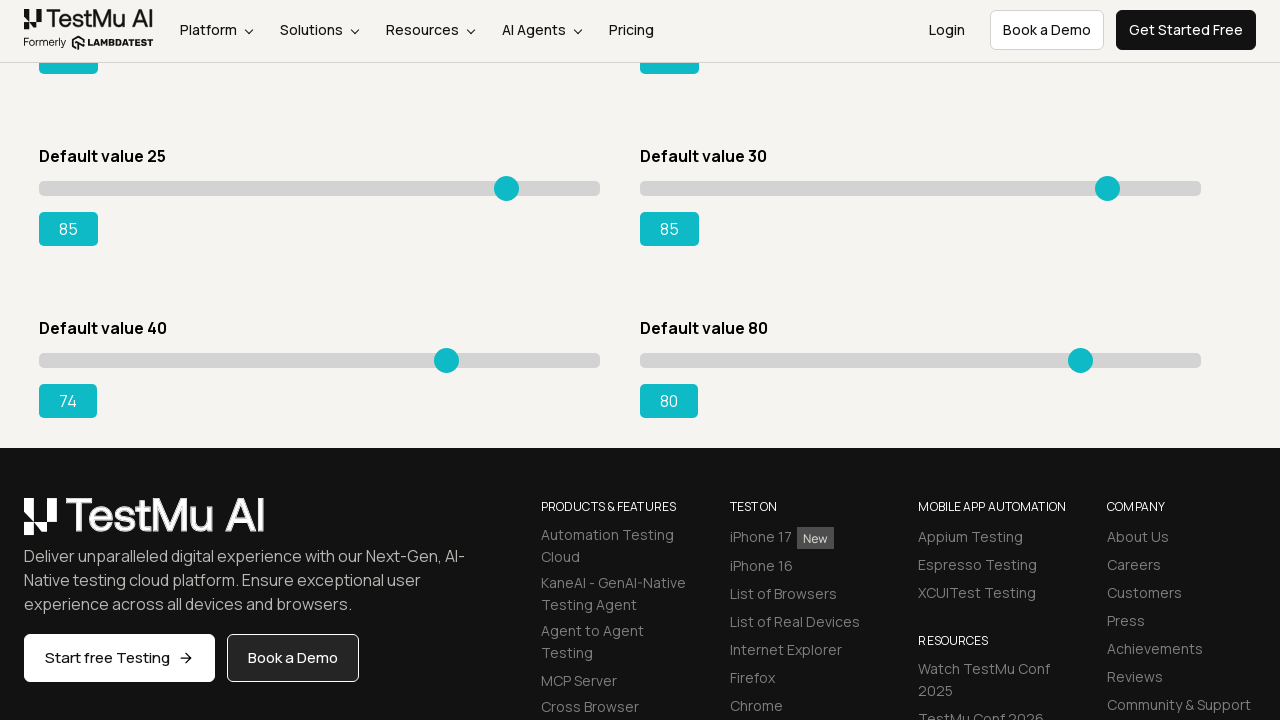

Pressed ArrowRight on slider 7 (iteration 35) on xpath=//input[@type='range'] >> nth=6
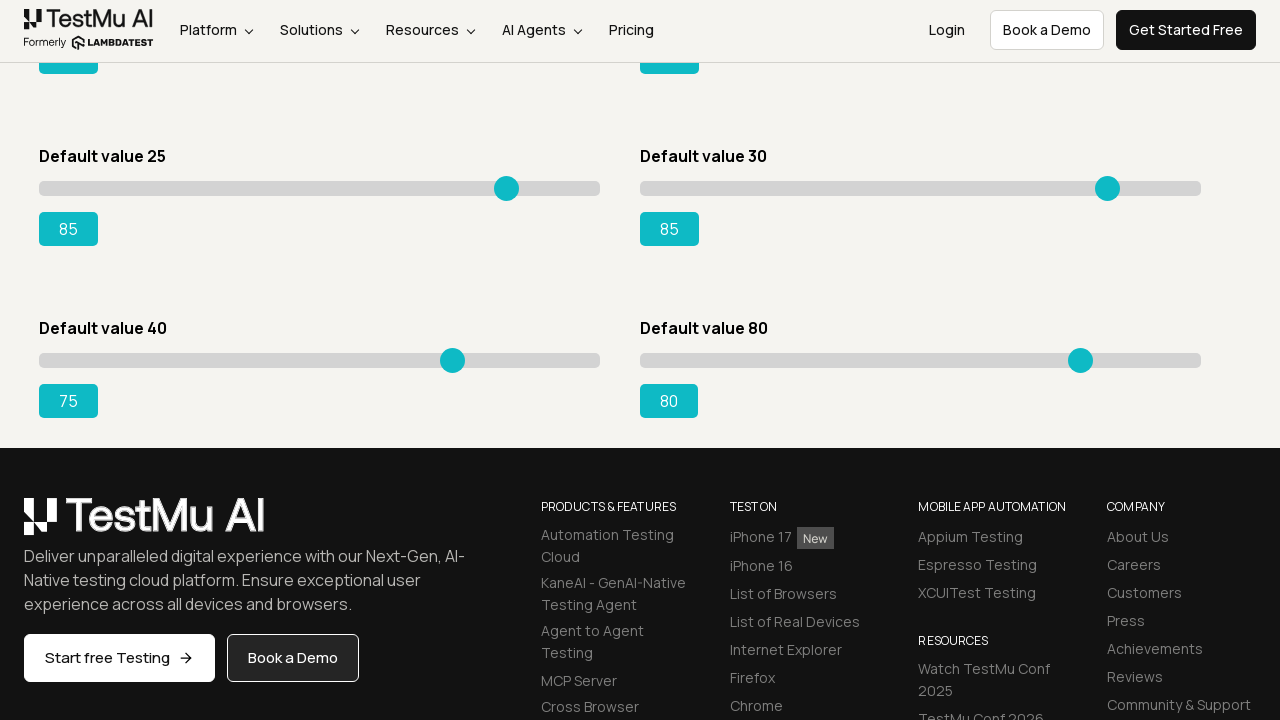

Pressed ArrowRight on slider 7 (iteration 36) on xpath=//input[@type='range'] >> nth=6
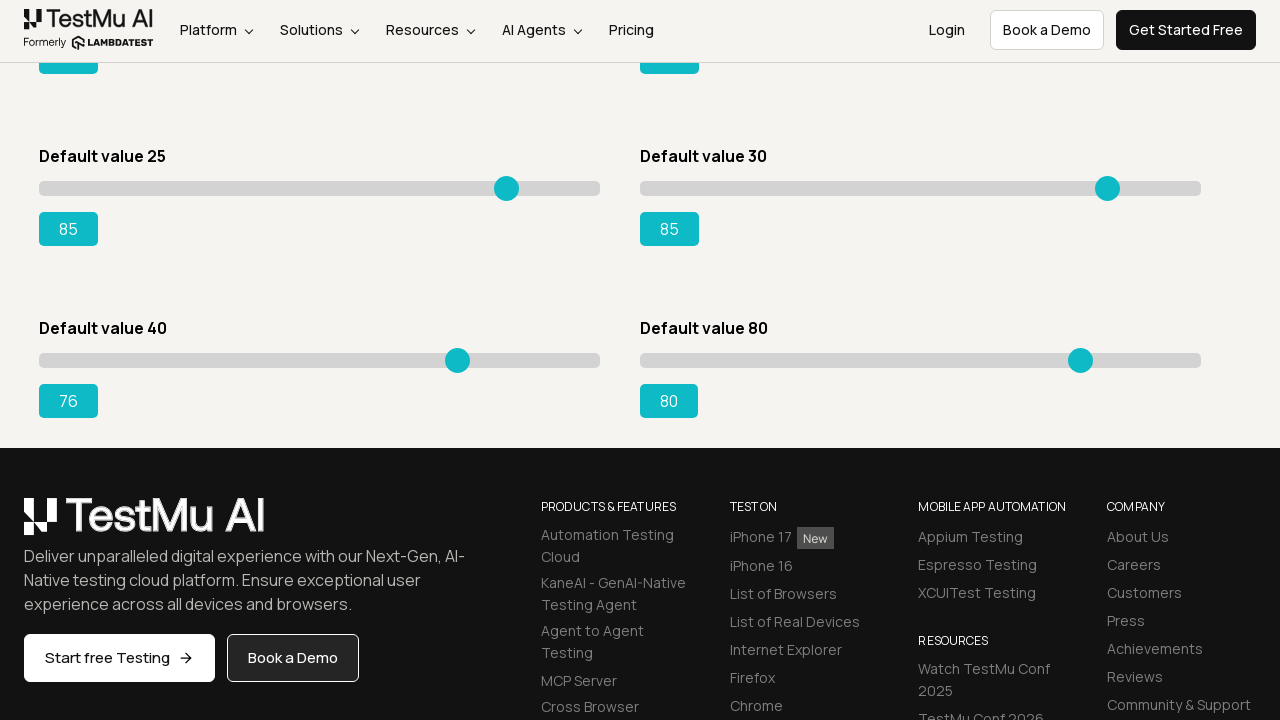

Pressed ArrowRight on slider 7 (iteration 37) on xpath=//input[@type='range'] >> nth=6
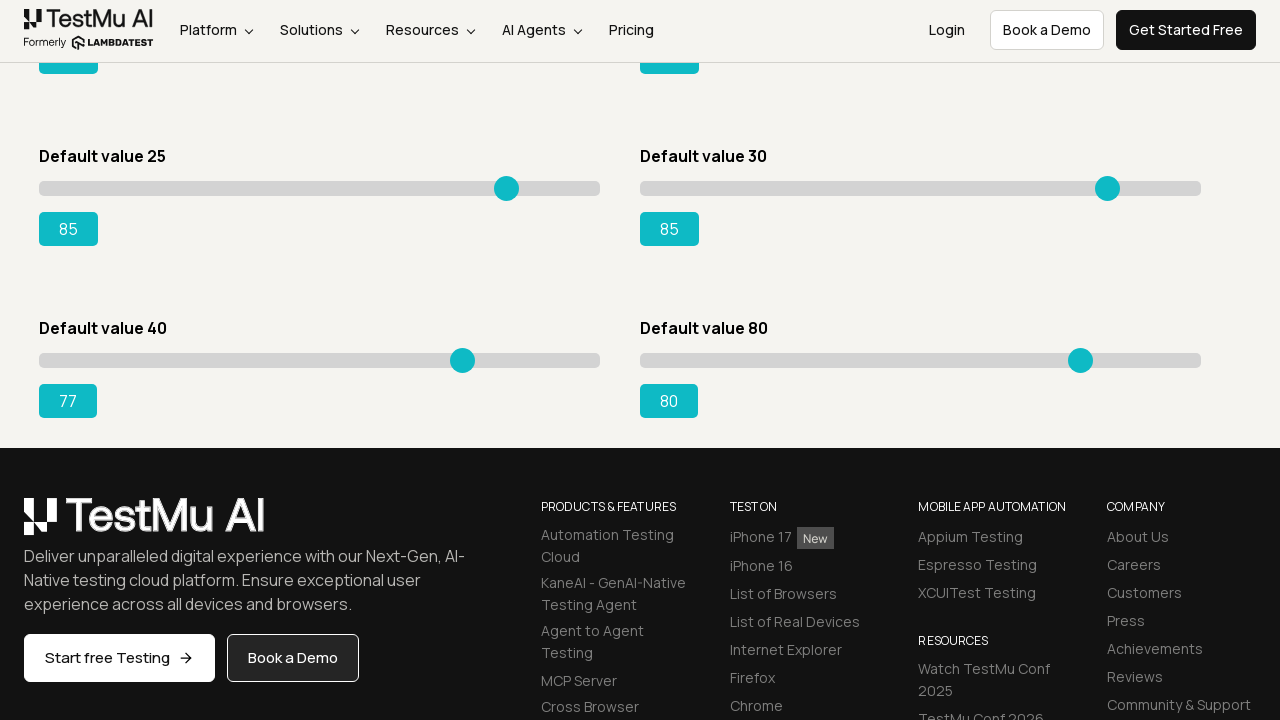

Pressed ArrowRight on slider 7 (iteration 38) on xpath=//input[@type='range'] >> nth=6
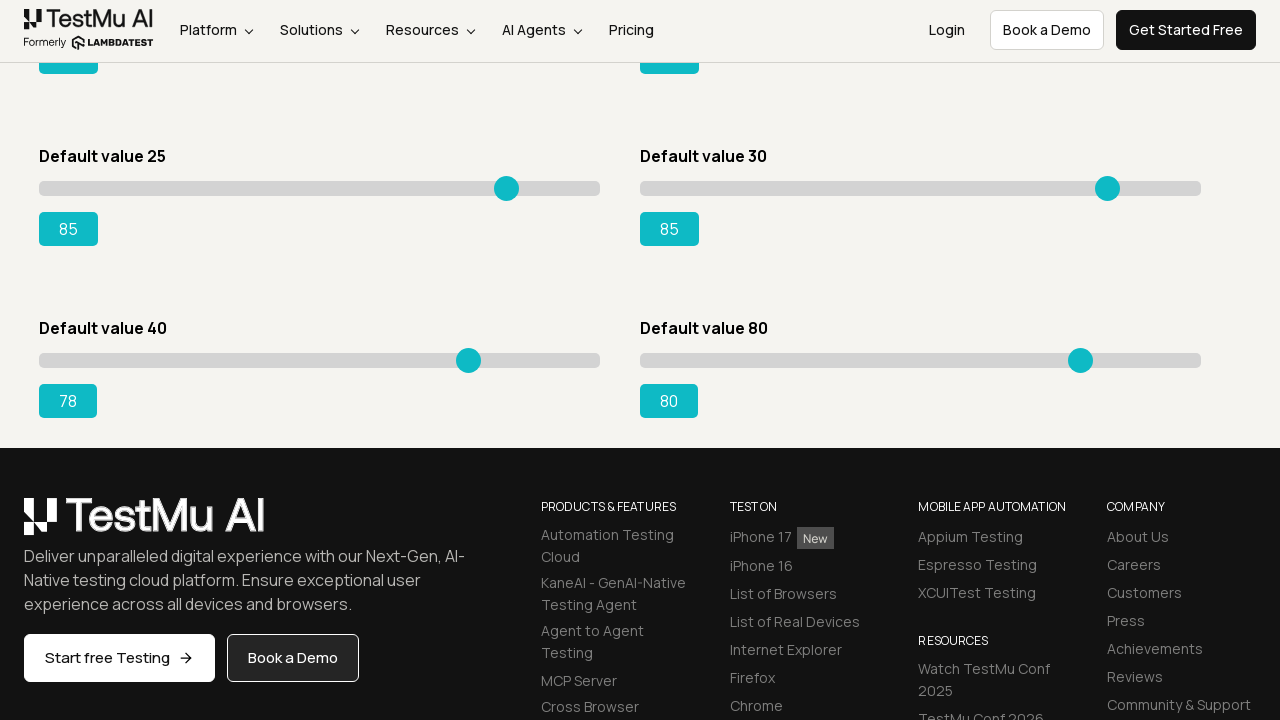

Pressed ArrowRight on slider 7 (iteration 39) on xpath=//input[@type='range'] >> nth=6
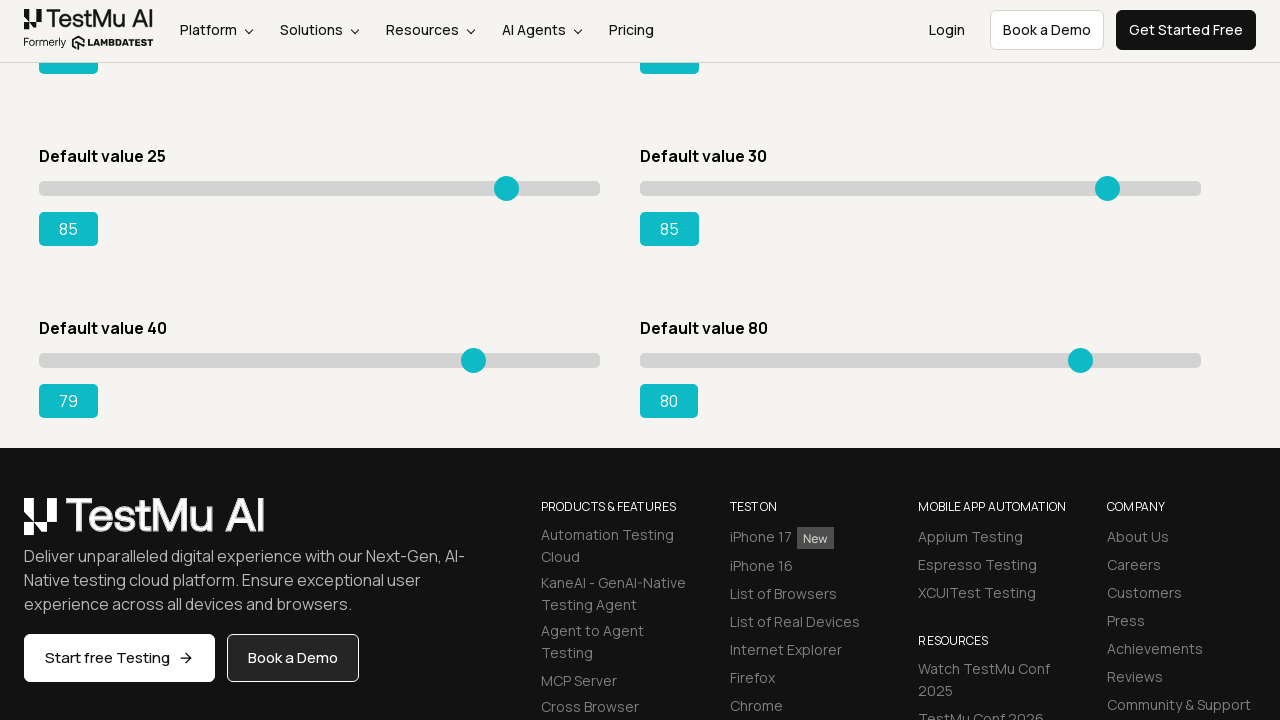

Pressed ArrowRight on slider 7 (iteration 40) on xpath=//input[@type='range'] >> nth=6
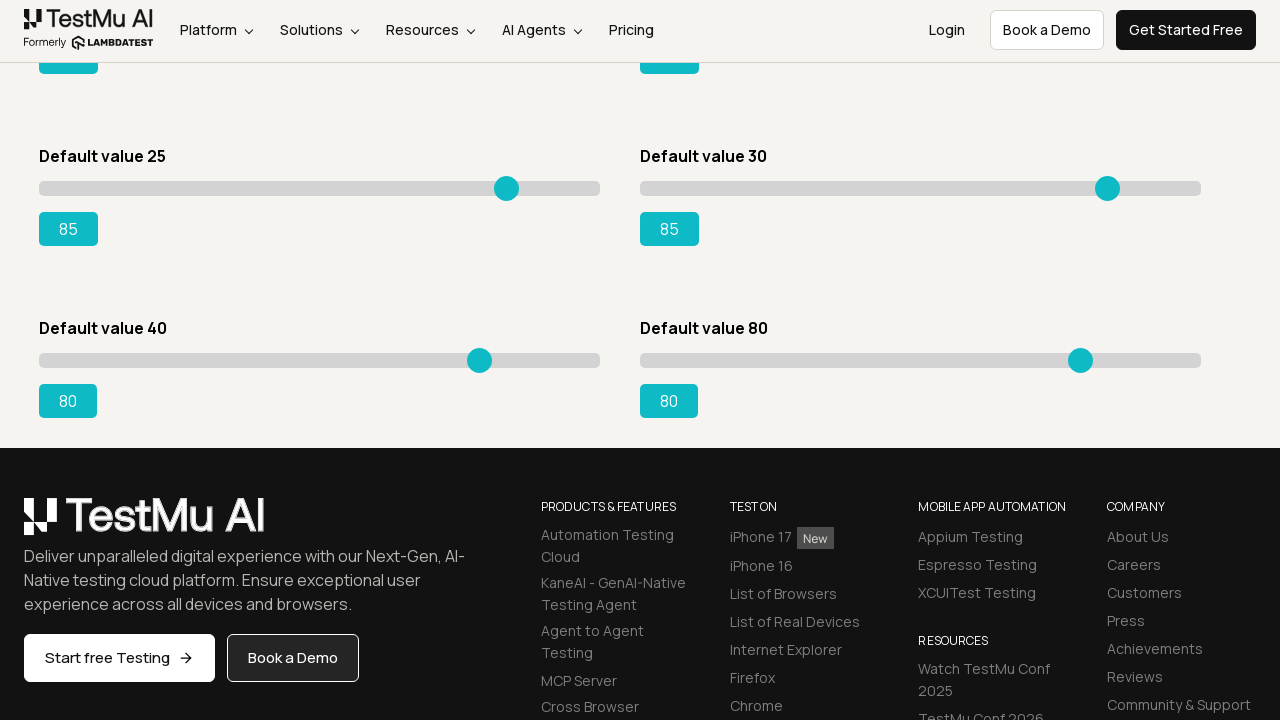

Pressed ArrowRight on slider 7 (iteration 41) on xpath=//input[@type='range'] >> nth=6
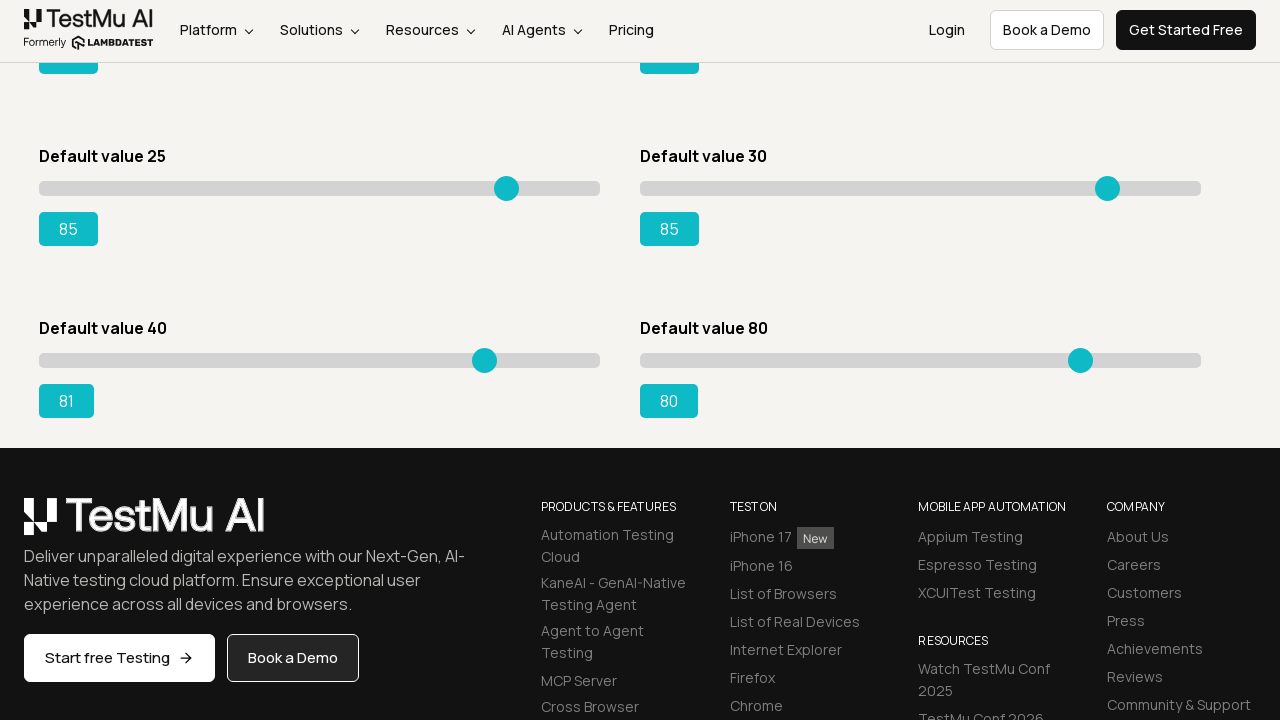

Pressed ArrowRight on slider 7 (iteration 42) on xpath=//input[@type='range'] >> nth=6
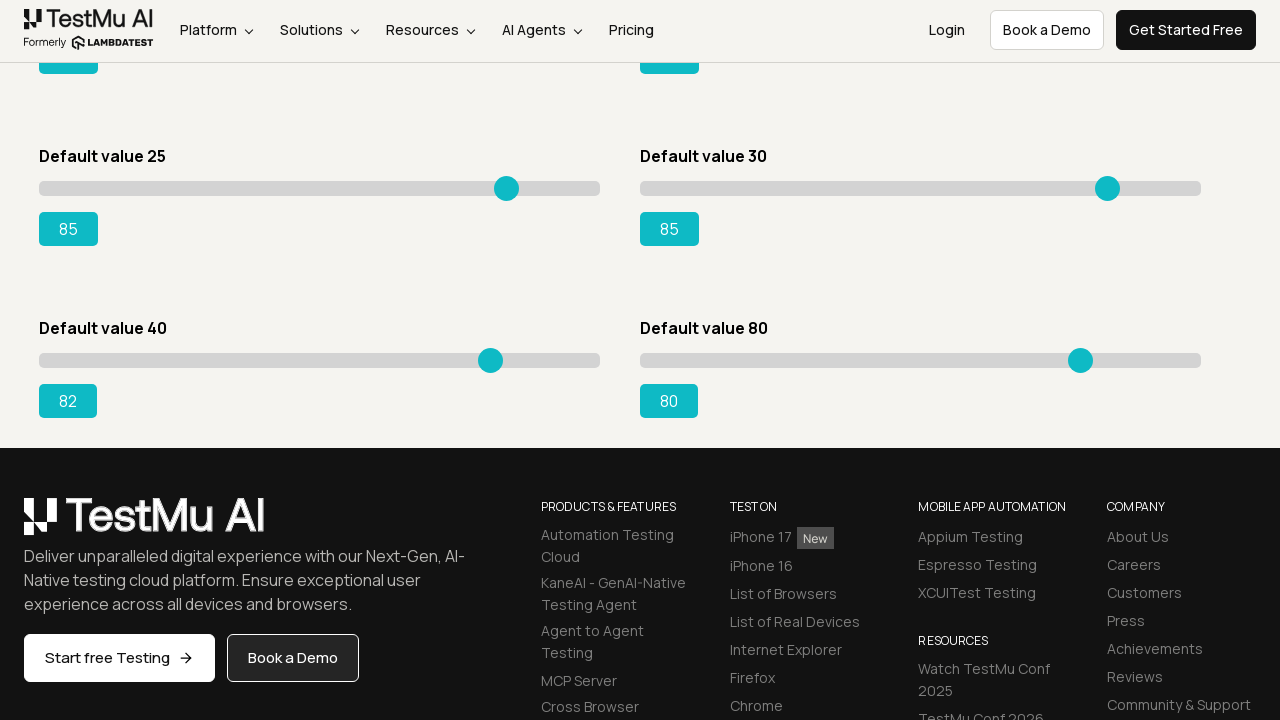

Pressed ArrowRight on slider 7 (iteration 43) on xpath=//input[@type='range'] >> nth=6
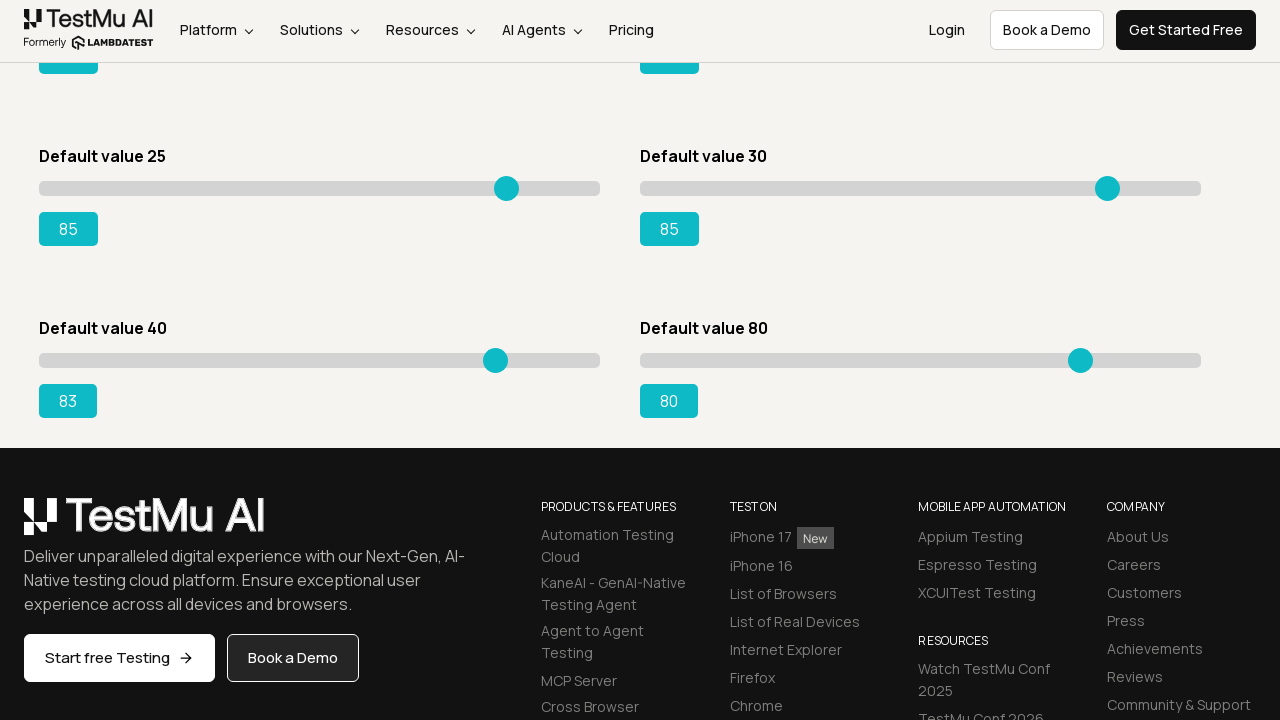

Pressed ArrowRight on slider 7 (iteration 44) on xpath=//input[@type='range'] >> nth=6
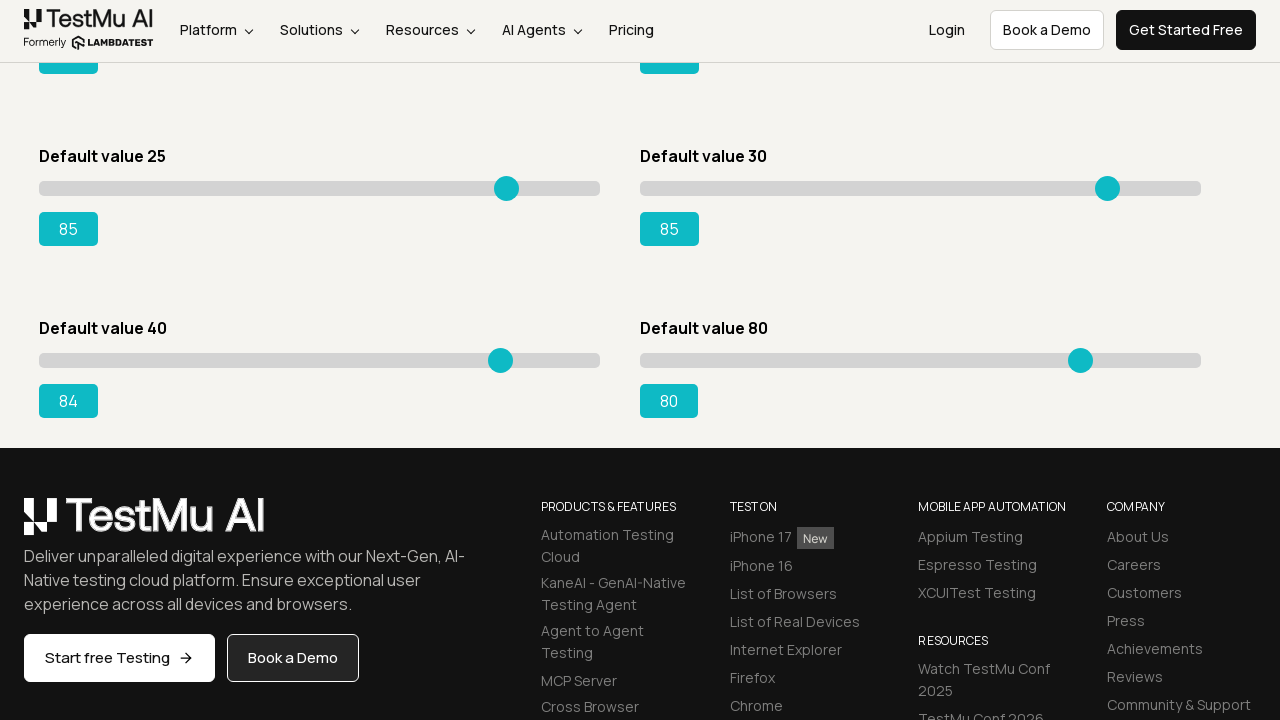

Pressed ArrowRight on slider 7 (iteration 45) on xpath=//input[@type='range'] >> nth=6
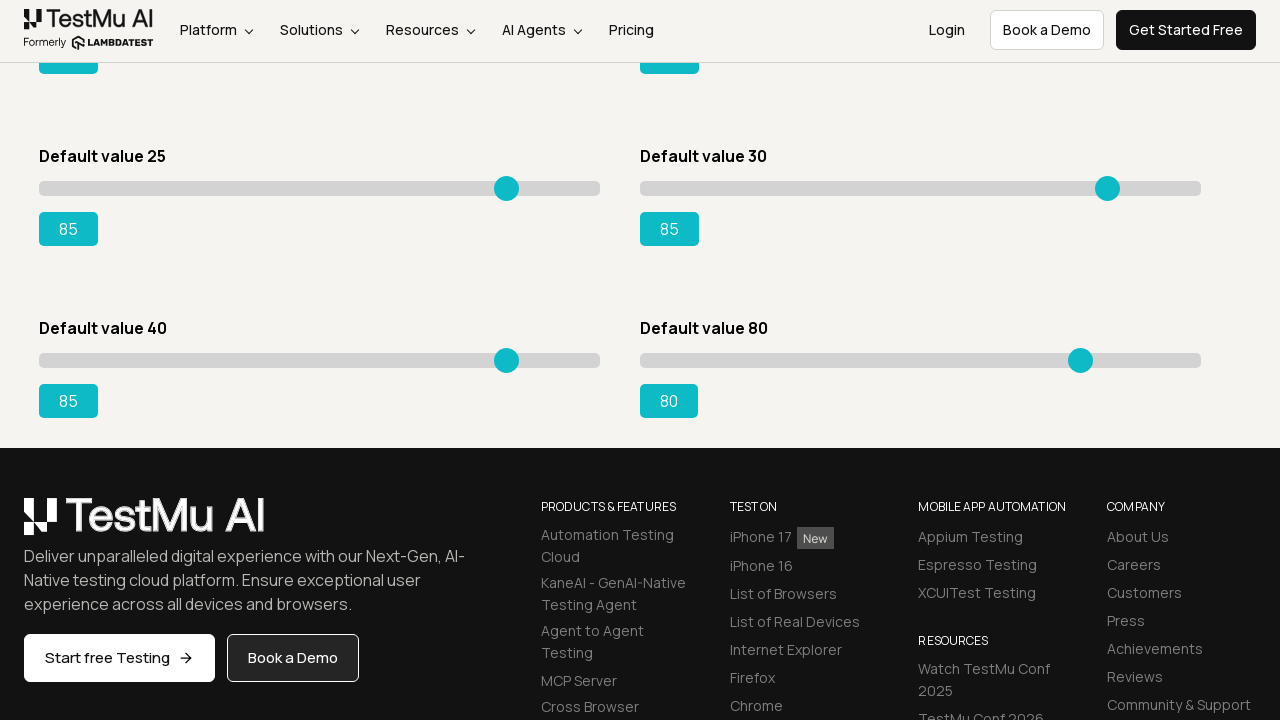

Slider 7 successfully set to value 85
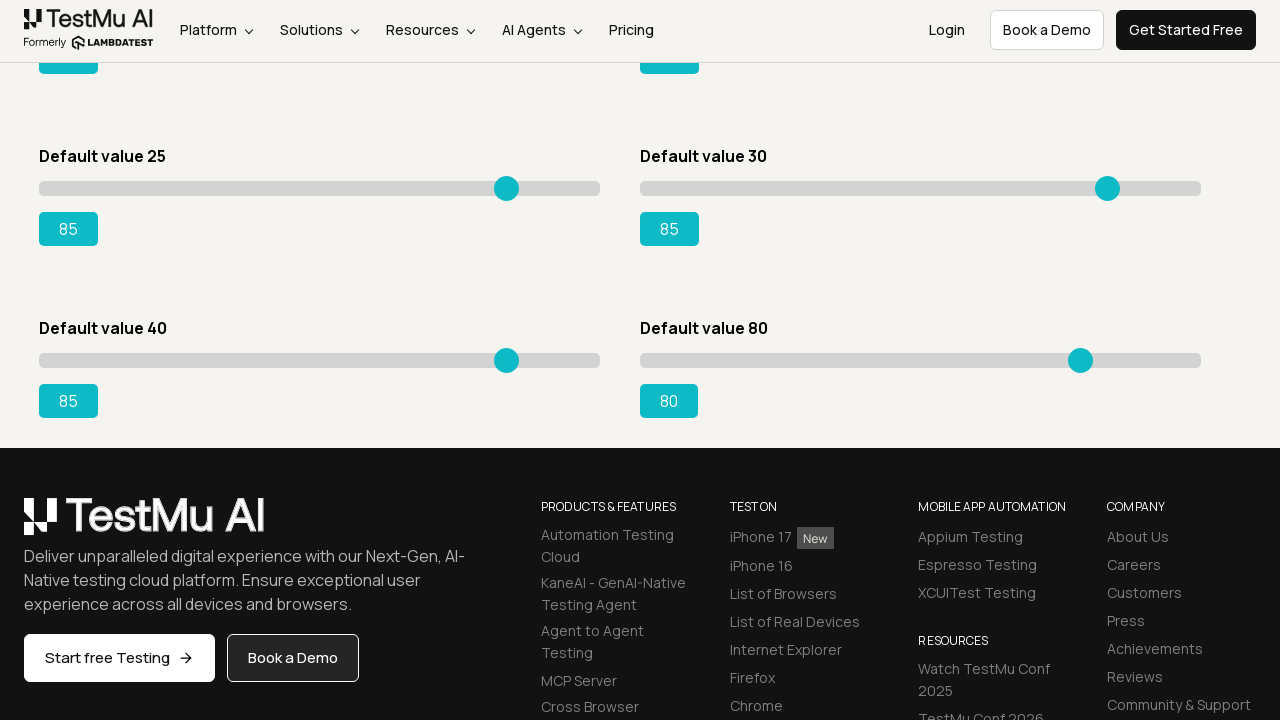

Pressed ArrowRight on slider 8 (iteration 1) on xpath=//input[@type='range'] >> nth=7
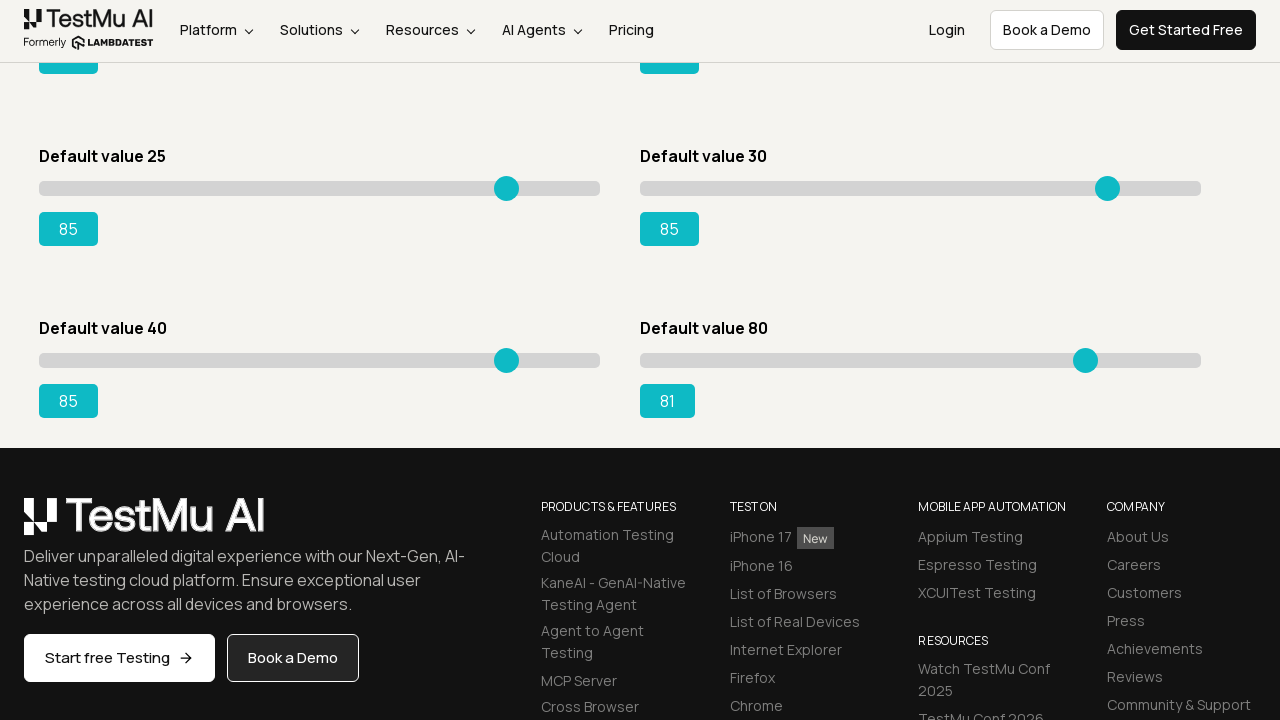

Pressed ArrowRight on slider 8 (iteration 2) on xpath=//input[@type='range'] >> nth=7
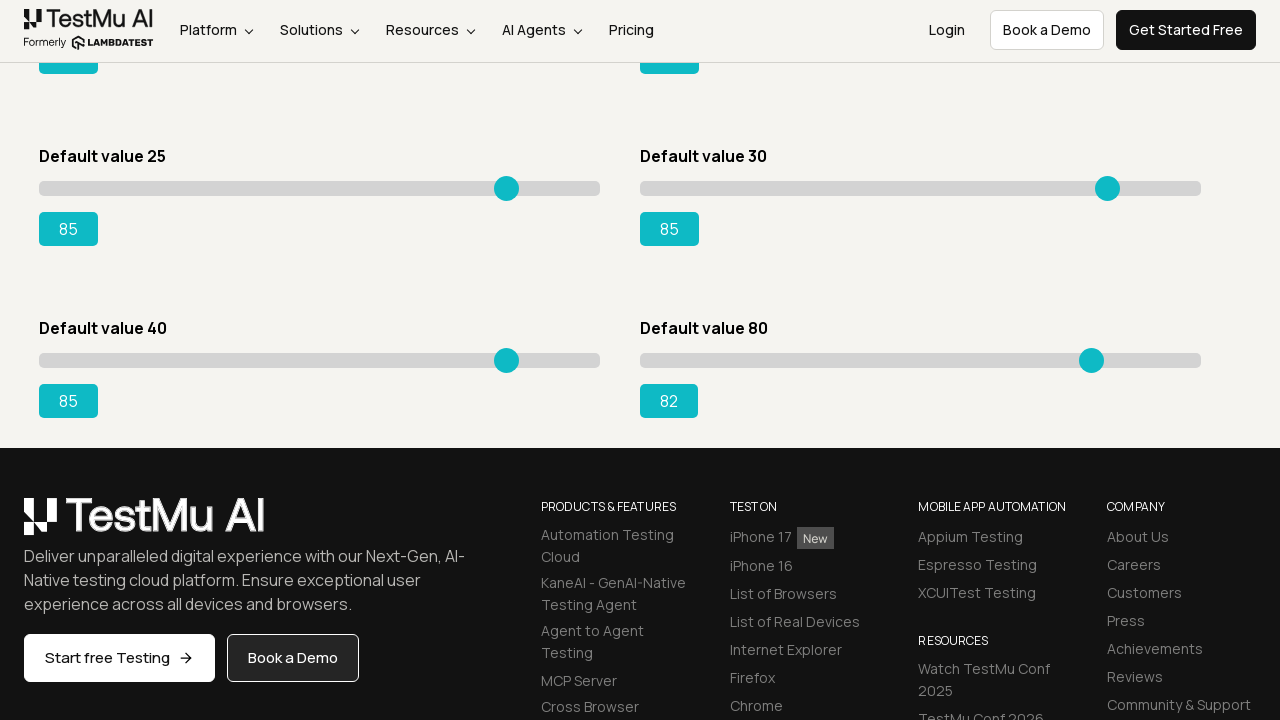

Pressed ArrowRight on slider 8 (iteration 3) on xpath=//input[@type='range'] >> nth=7
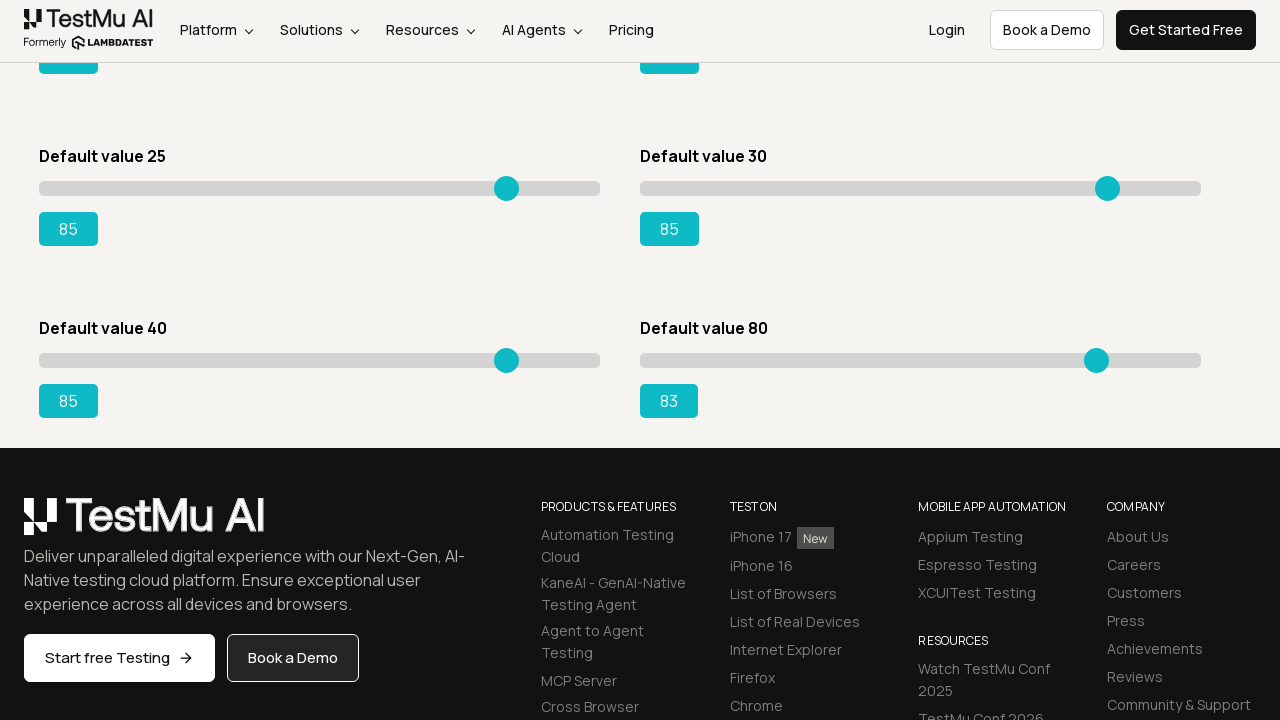

Pressed ArrowRight on slider 8 (iteration 4) on xpath=//input[@type='range'] >> nth=7
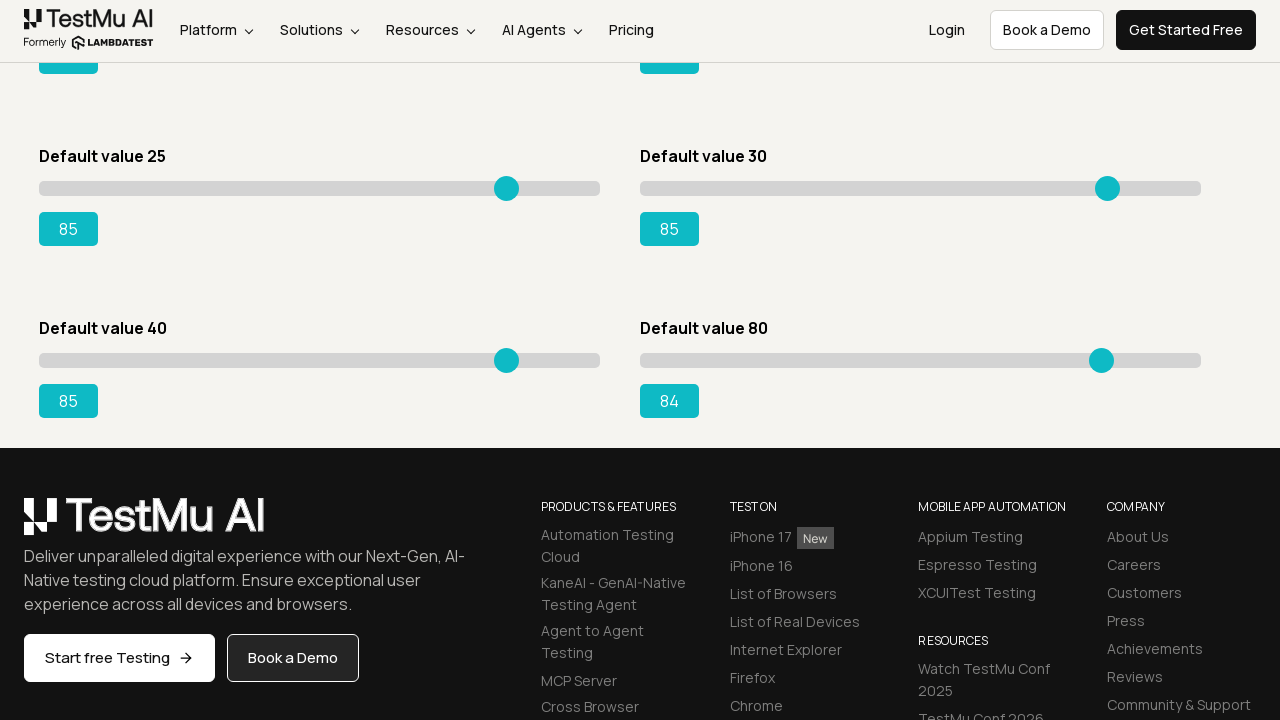

Pressed ArrowRight on slider 8 (iteration 5) on xpath=//input[@type='range'] >> nth=7
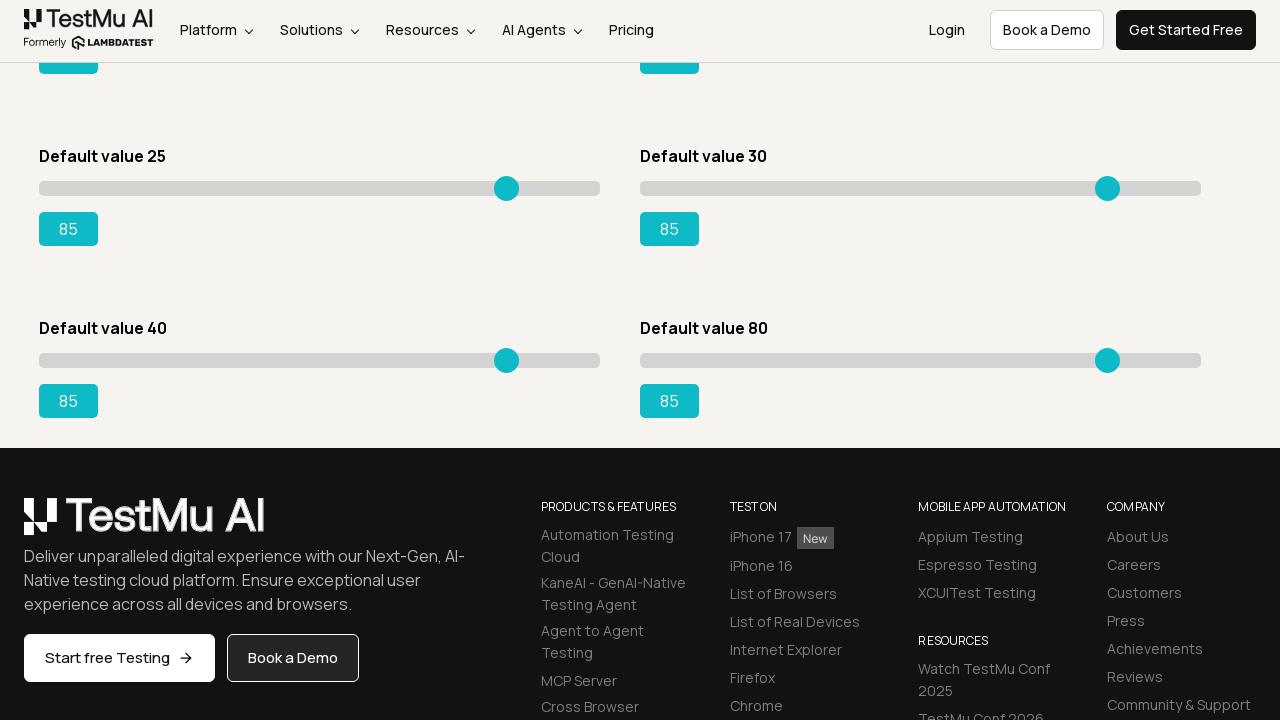

Slider 8 successfully set to value 85
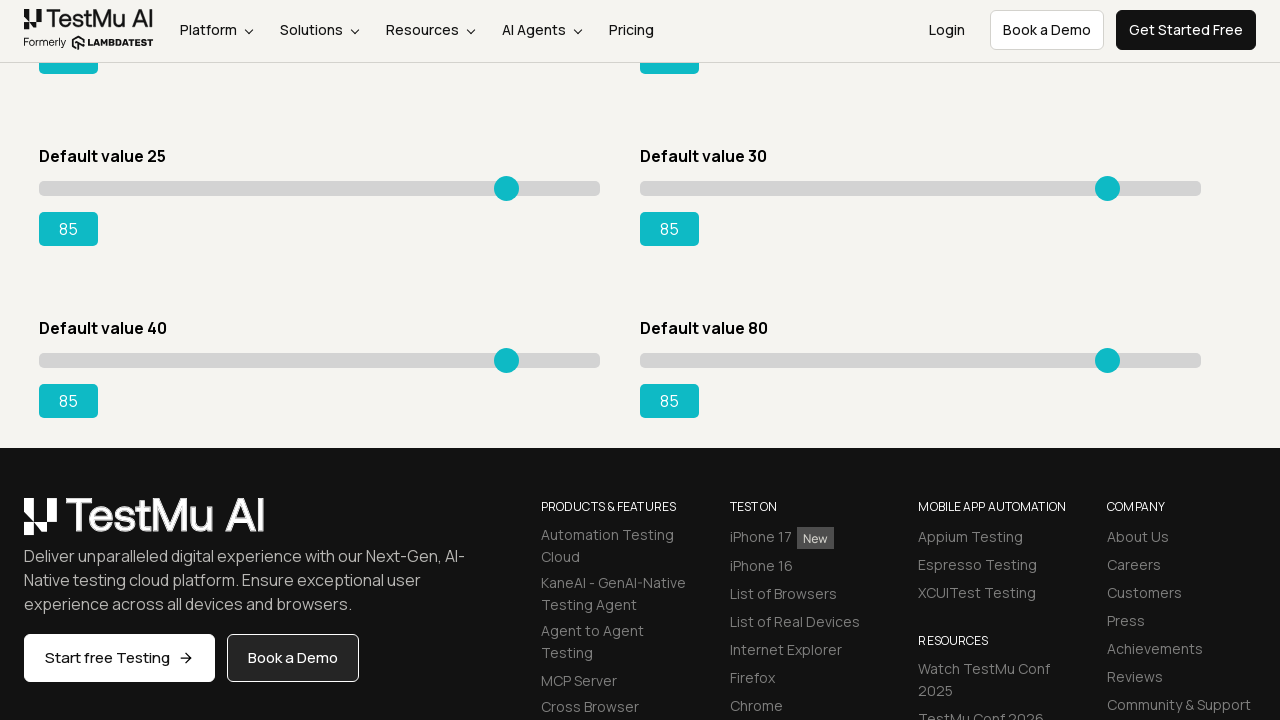

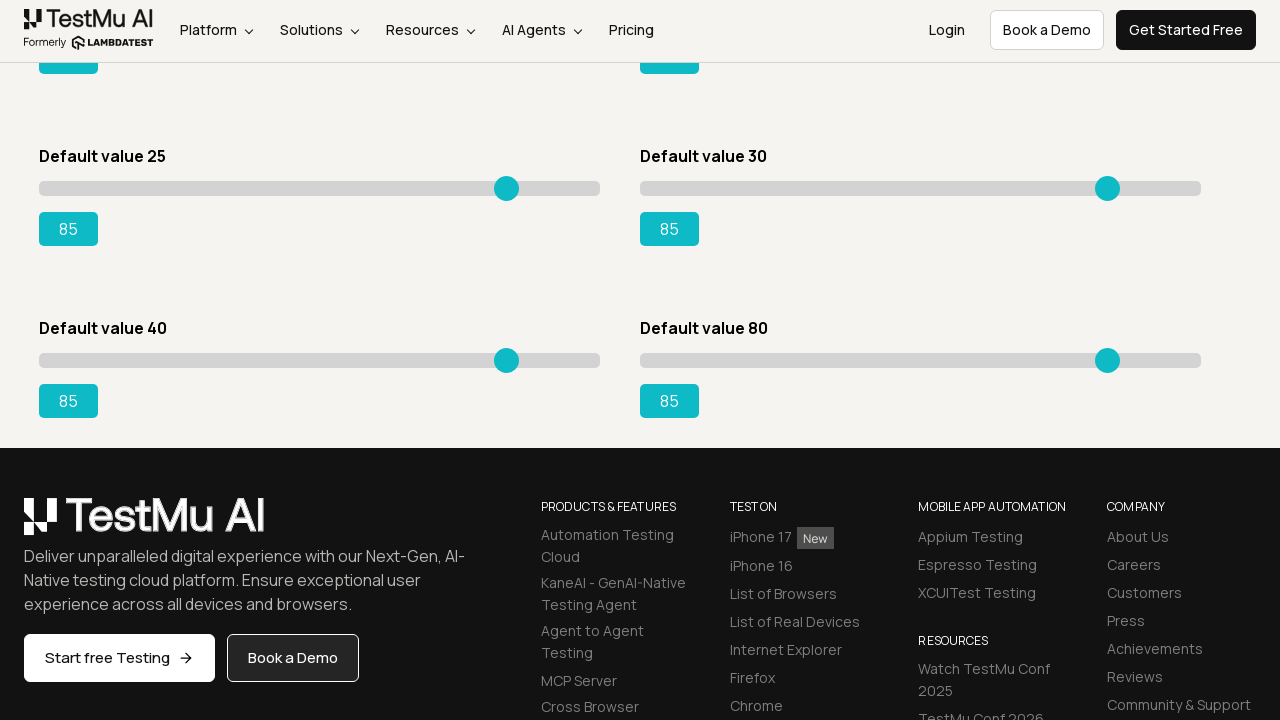